Tests file download functionality by clicking on all download links on the page

Starting URL: https://the-internet.herokuapp.com/download

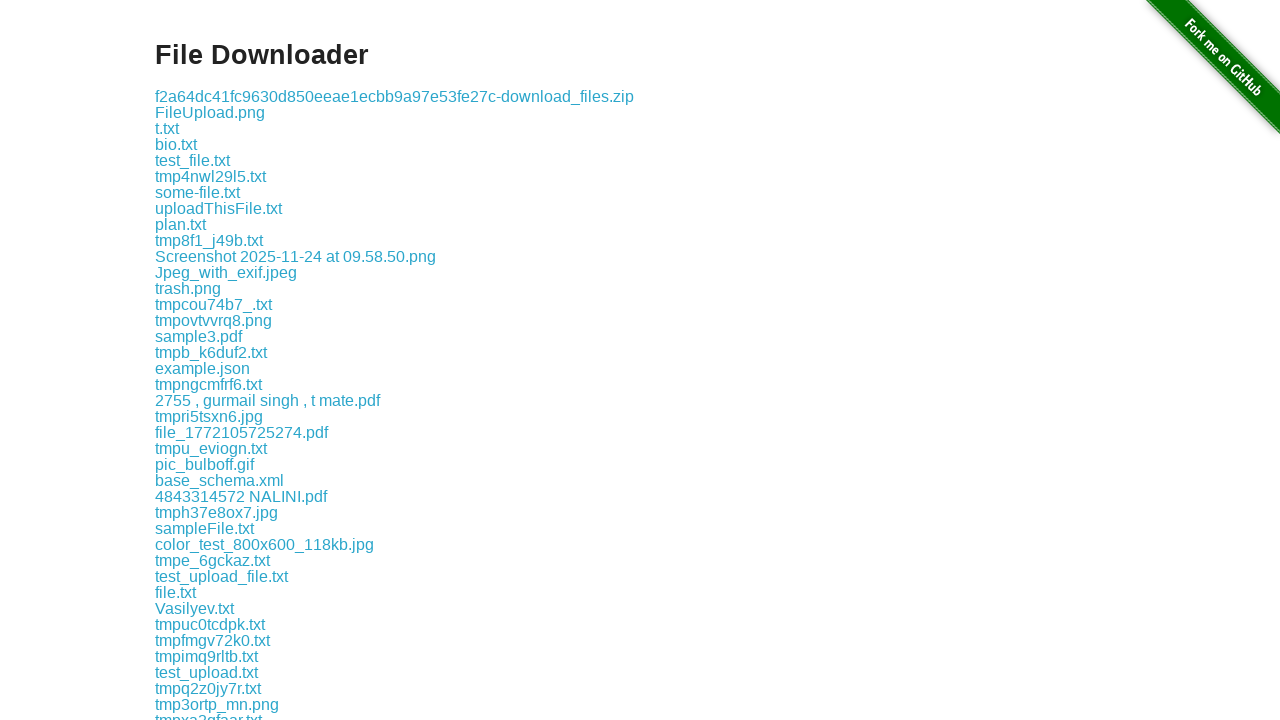

Located all download links on the page
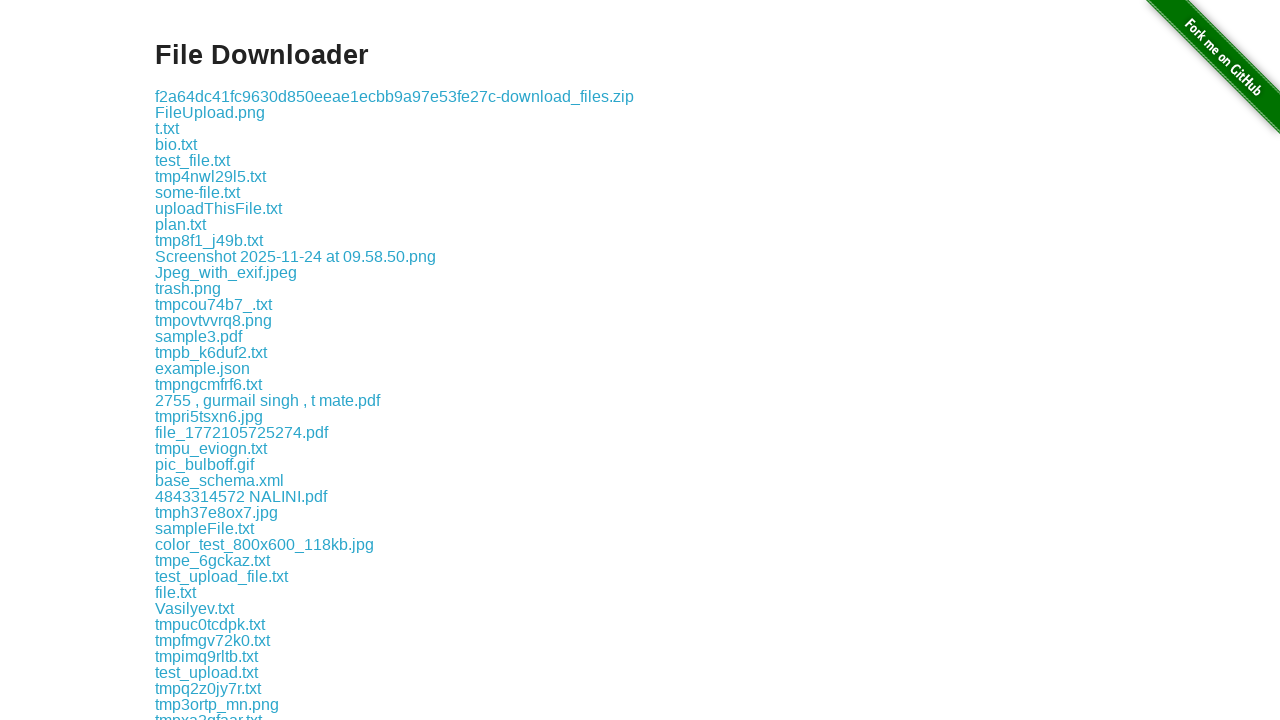

Clicked a download link at (394, 96) on xpath=//div[@class='example']//a >> nth=0
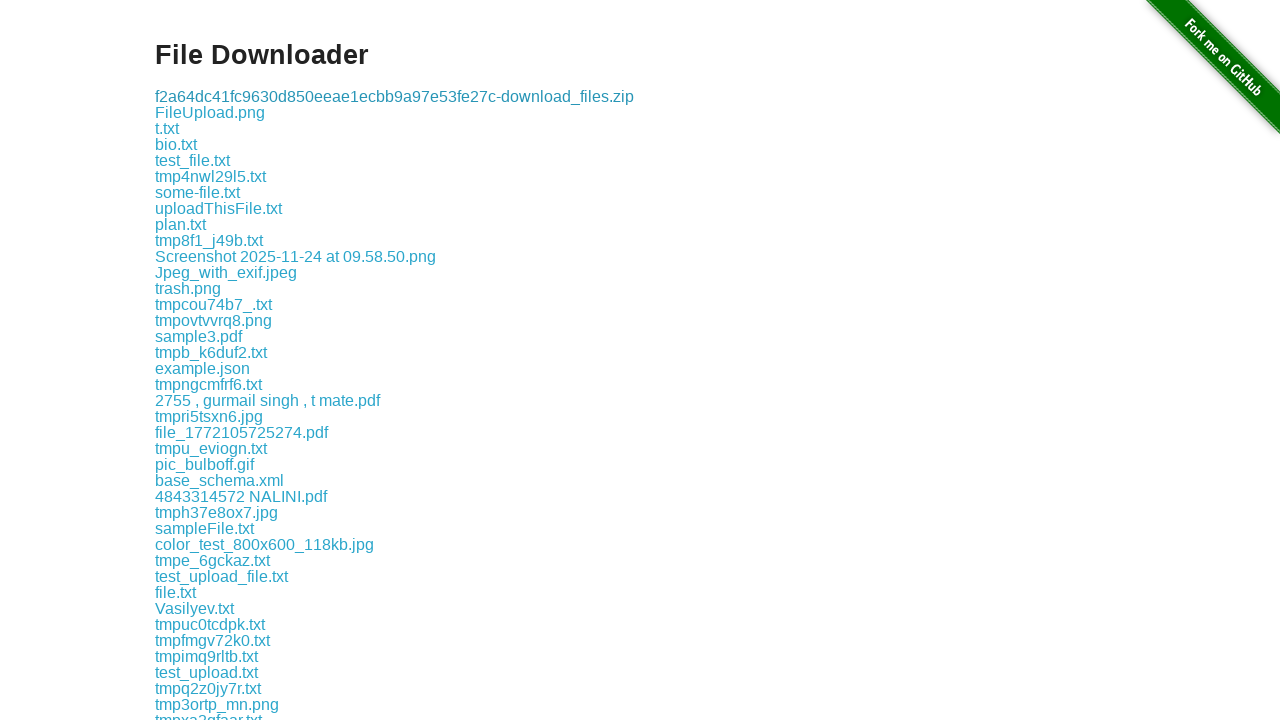

Waited 1 second before next download
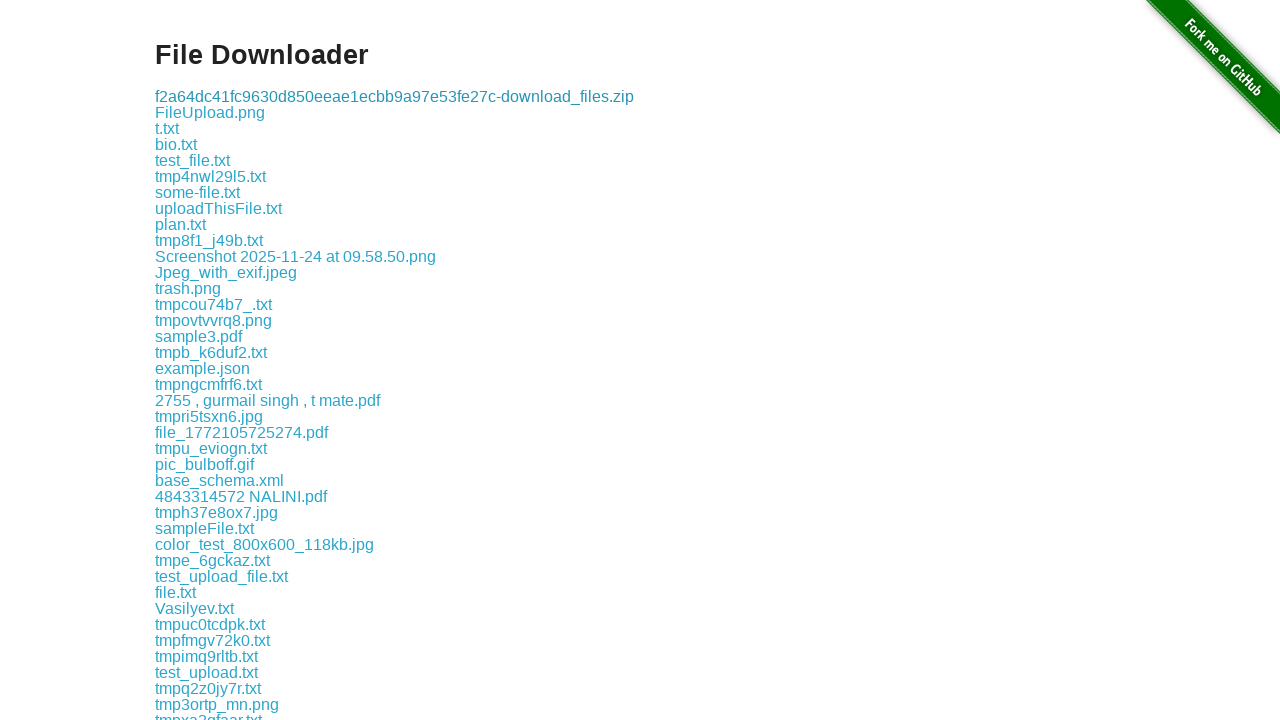

Clicked a download link at (210, 112) on xpath=//div[@class='example']//a >> nth=1
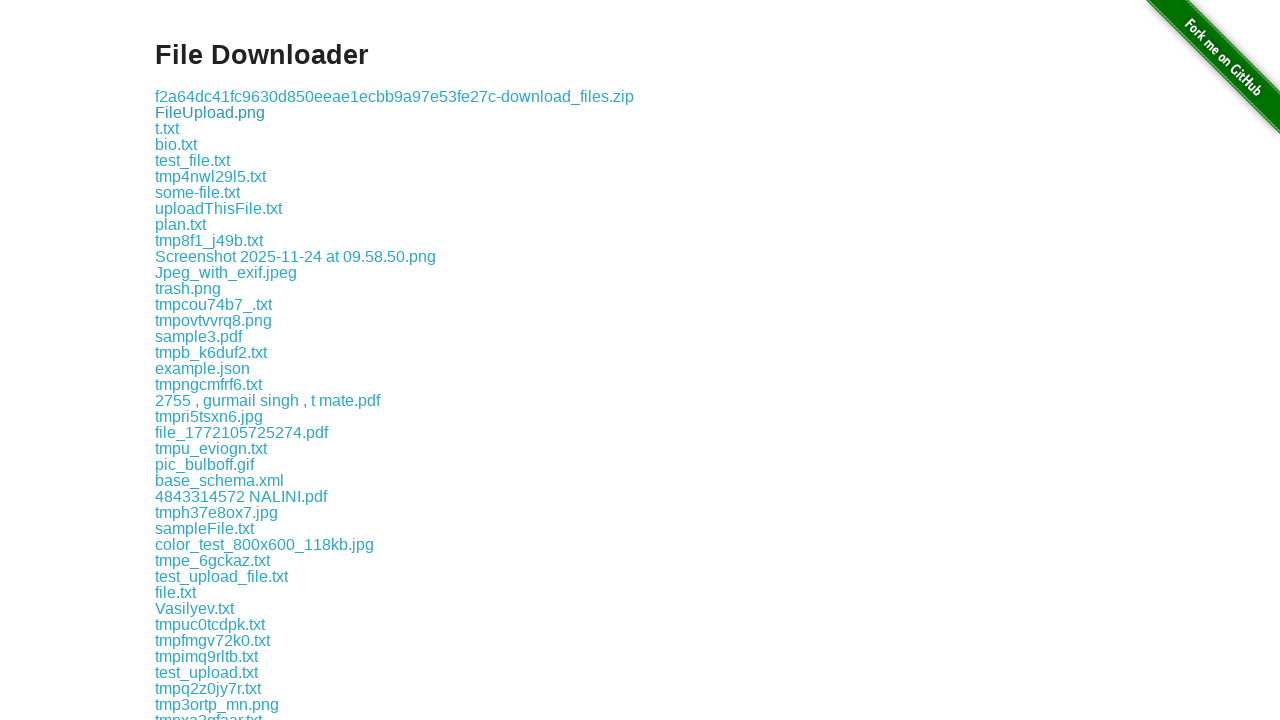

Waited 1 second before next download
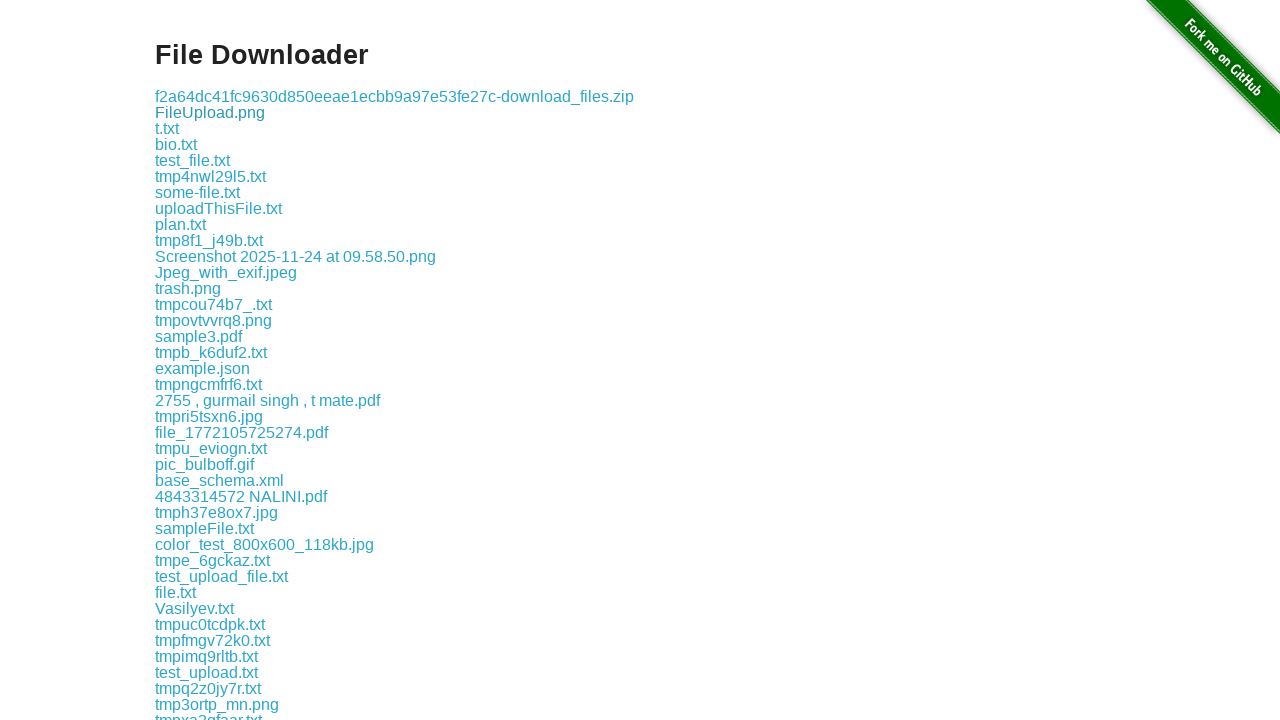

Clicked a download link at (167, 128) on xpath=//div[@class='example']//a >> nth=2
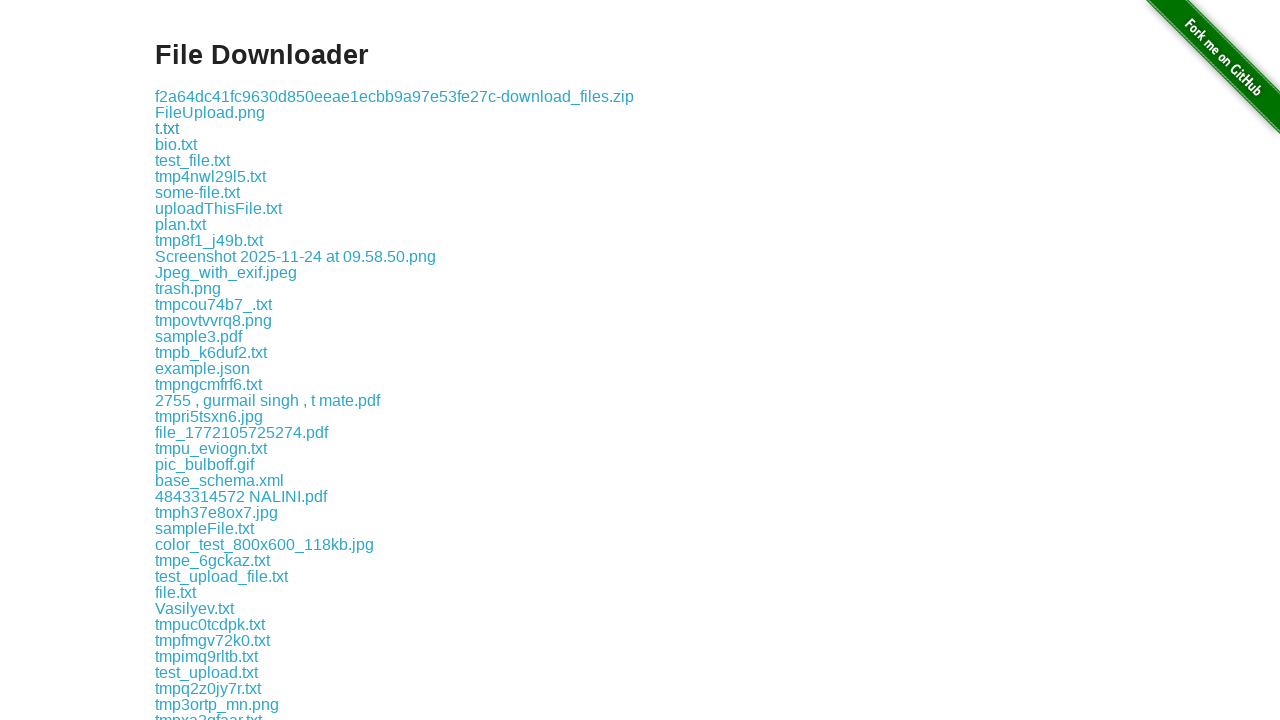

Waited 1 second before next download
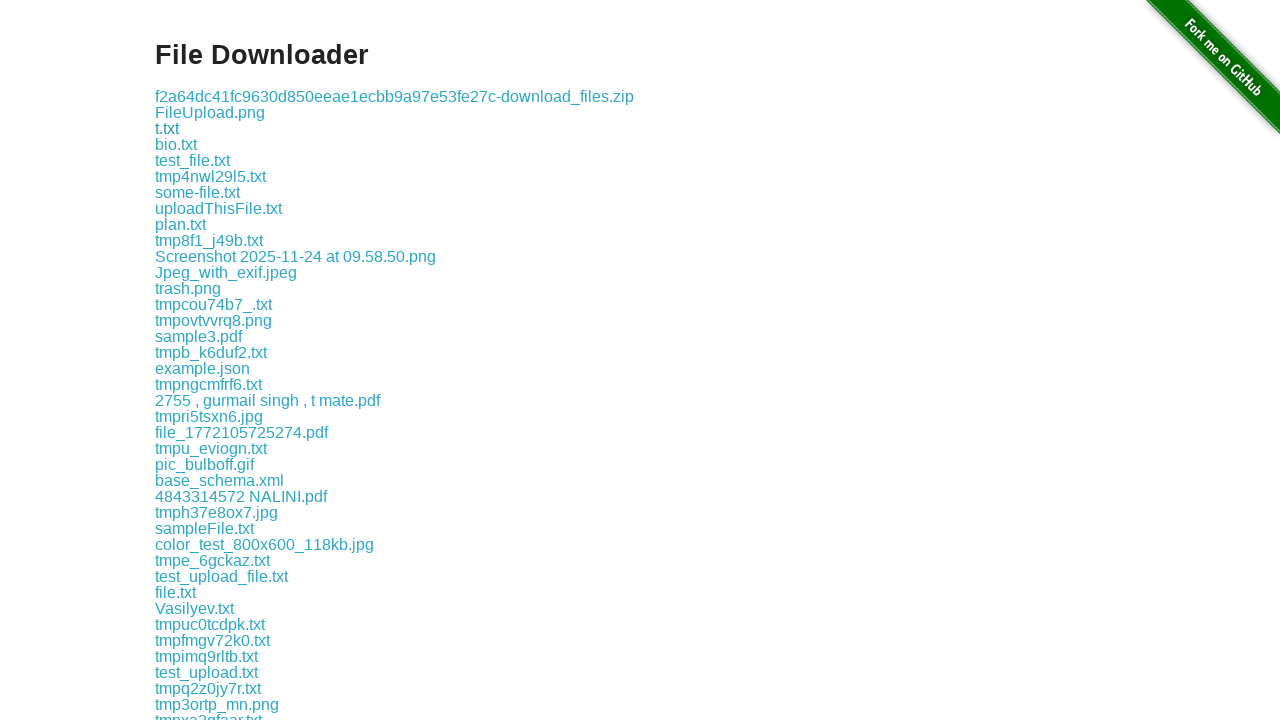

Clicked a download link at (176, 144) on xpath=//div[@class='example']//a >> nth=3
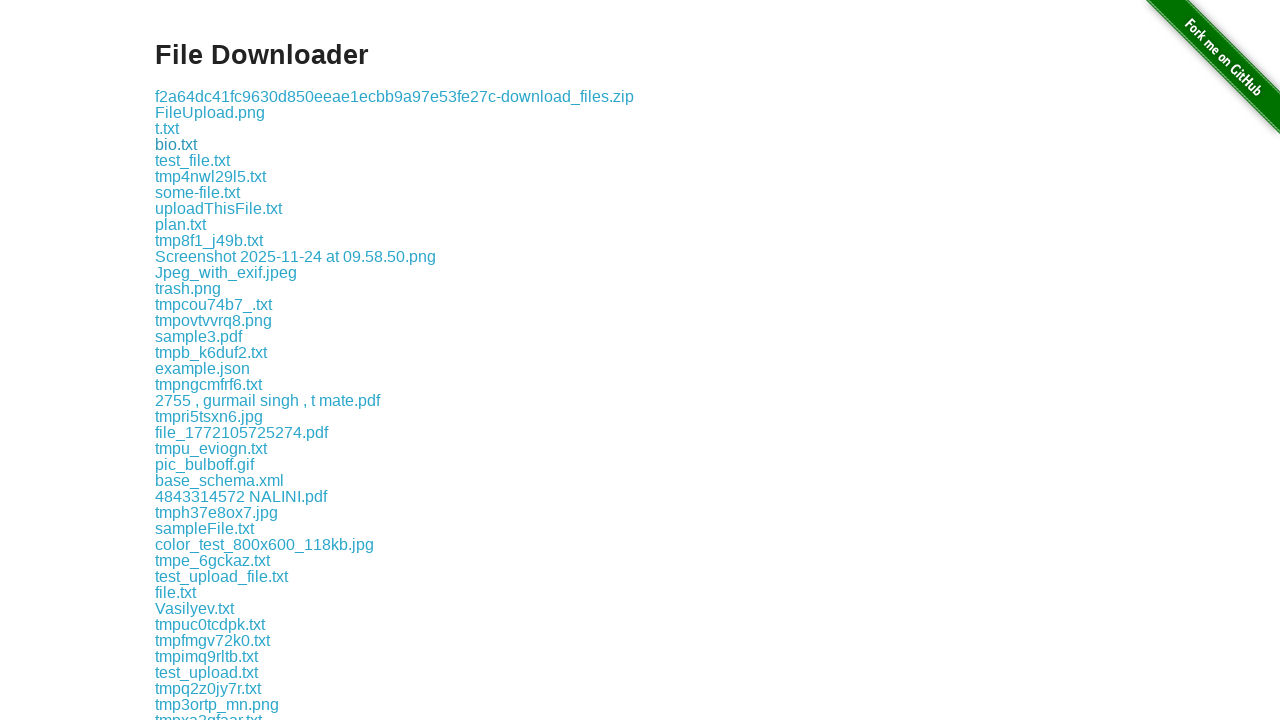

Waited 1 second before next download
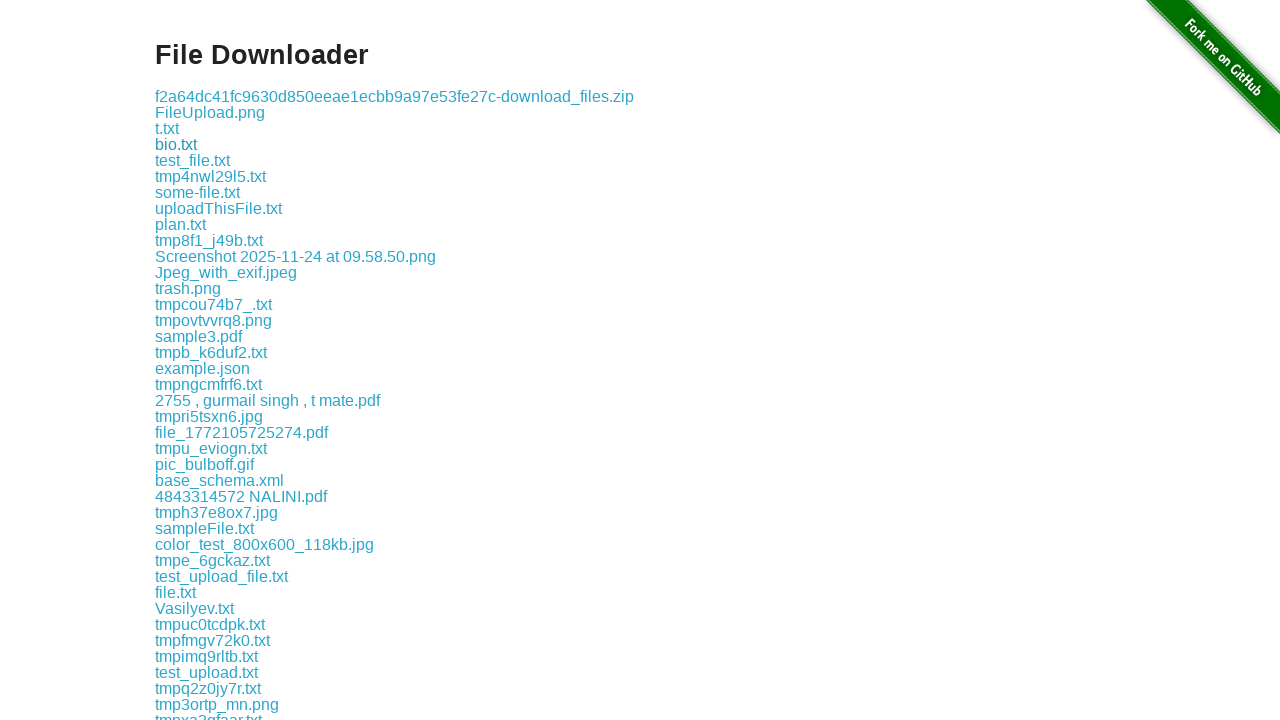

Clicked a download link at (192, 160) on xpath=//div[@class='example']//a >> nth=4
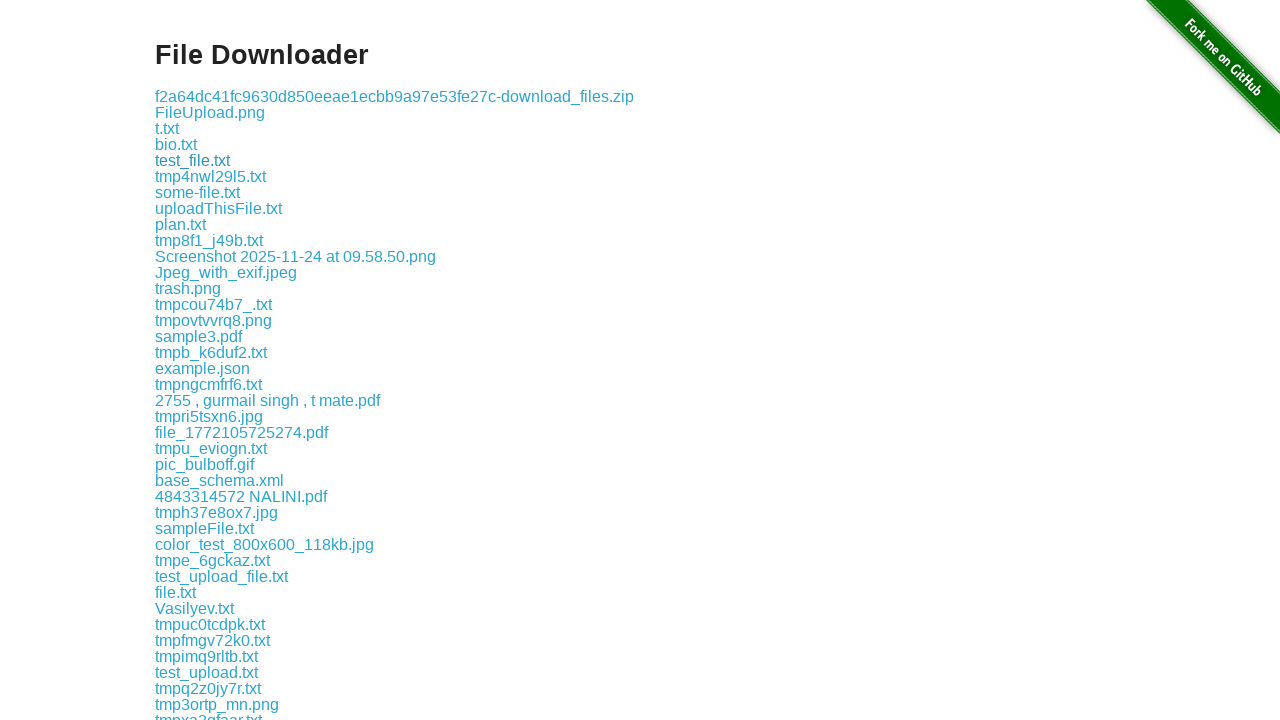

Waited 1 second before next download
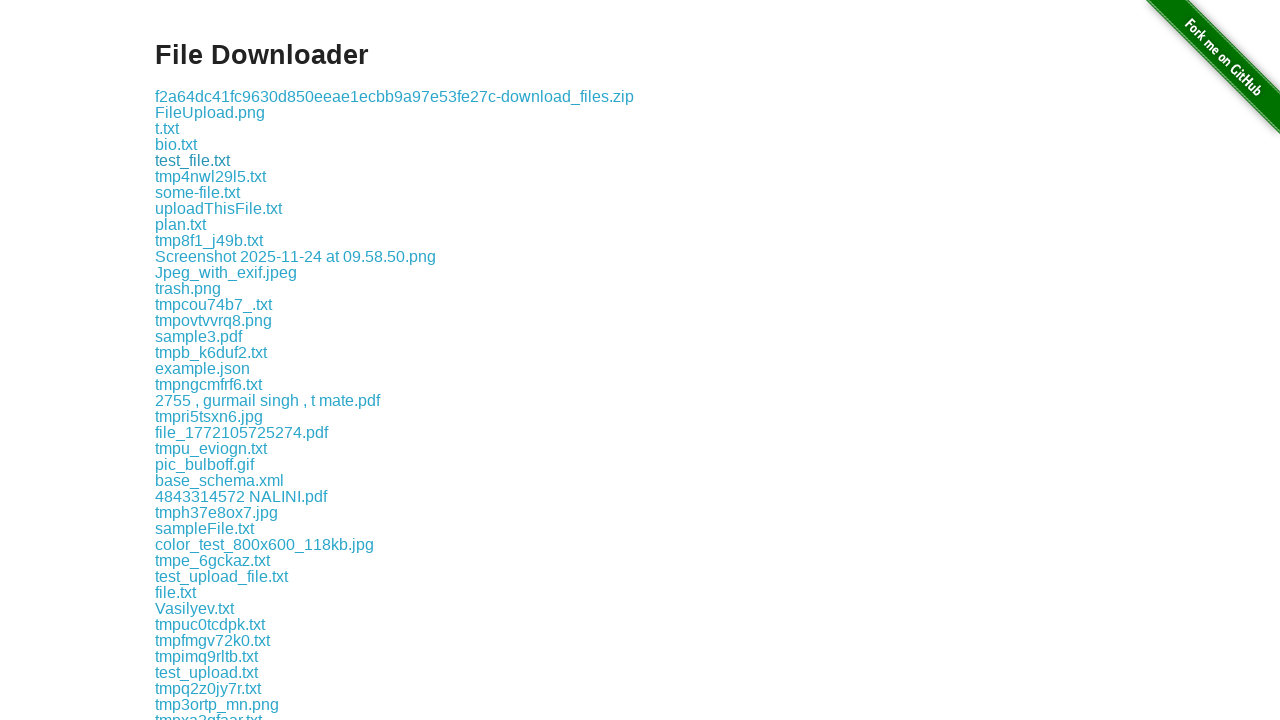

Clicked a download link at (210, 176) on xpath=//div[@class='example']//a >> nth=5
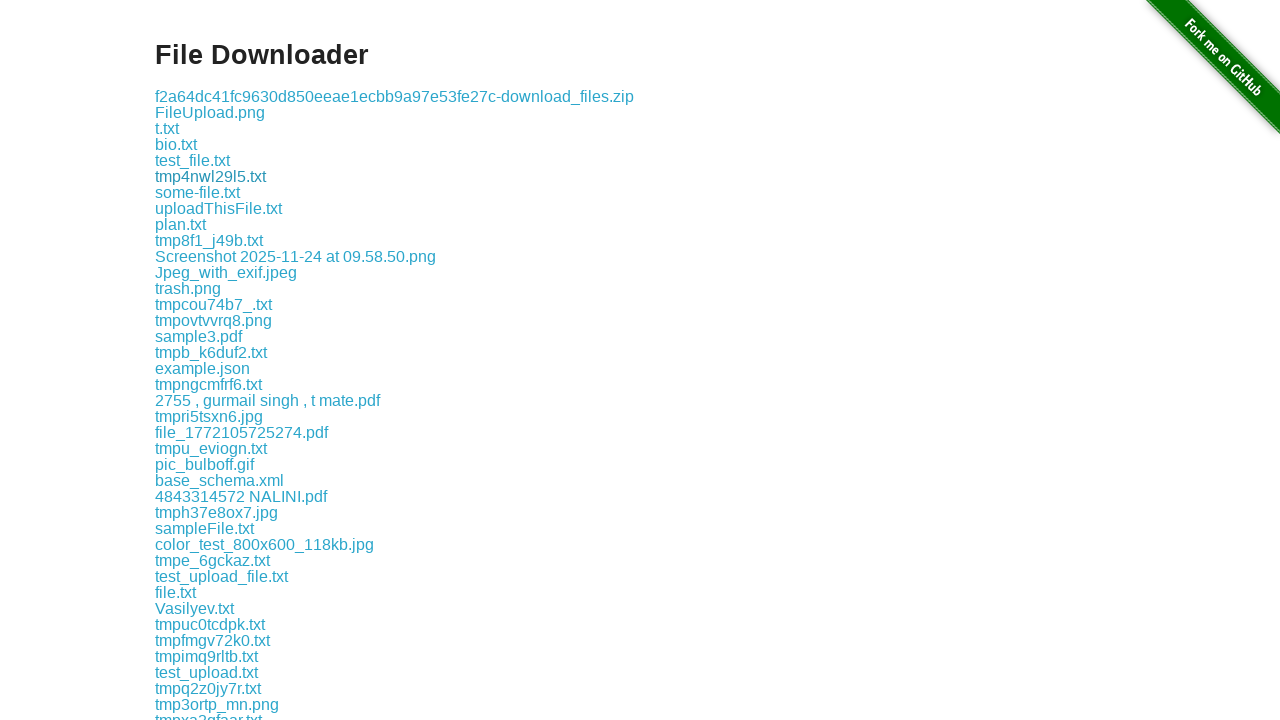

Waited 1 second before next download
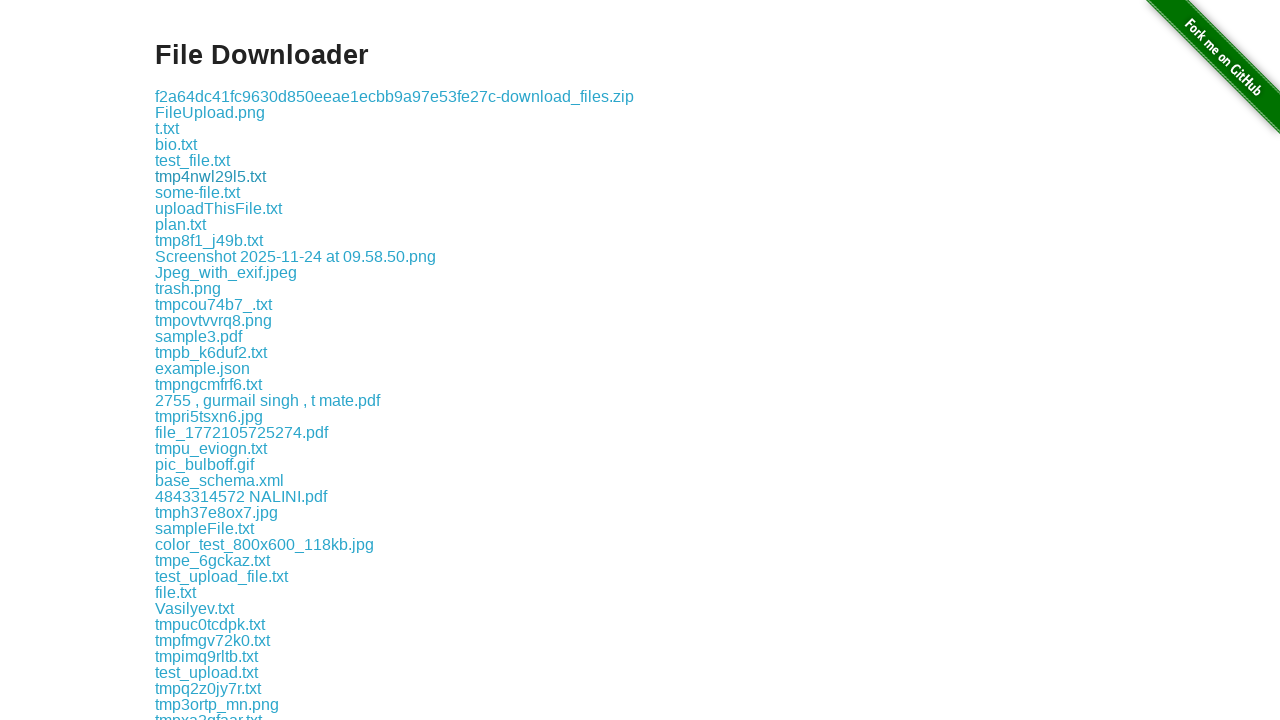

Clicked a download link at (198, 192) on xpath=//div[@class='example']//a >> nth=6
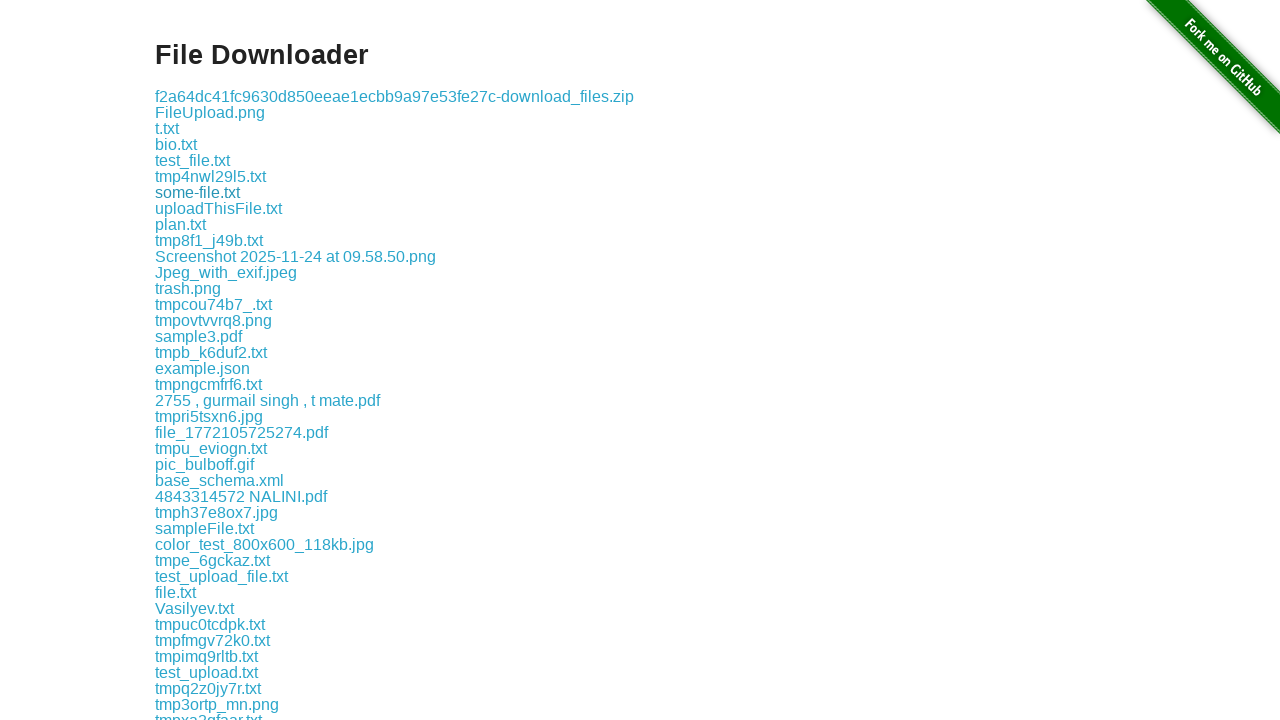

Waited 1 second before next download
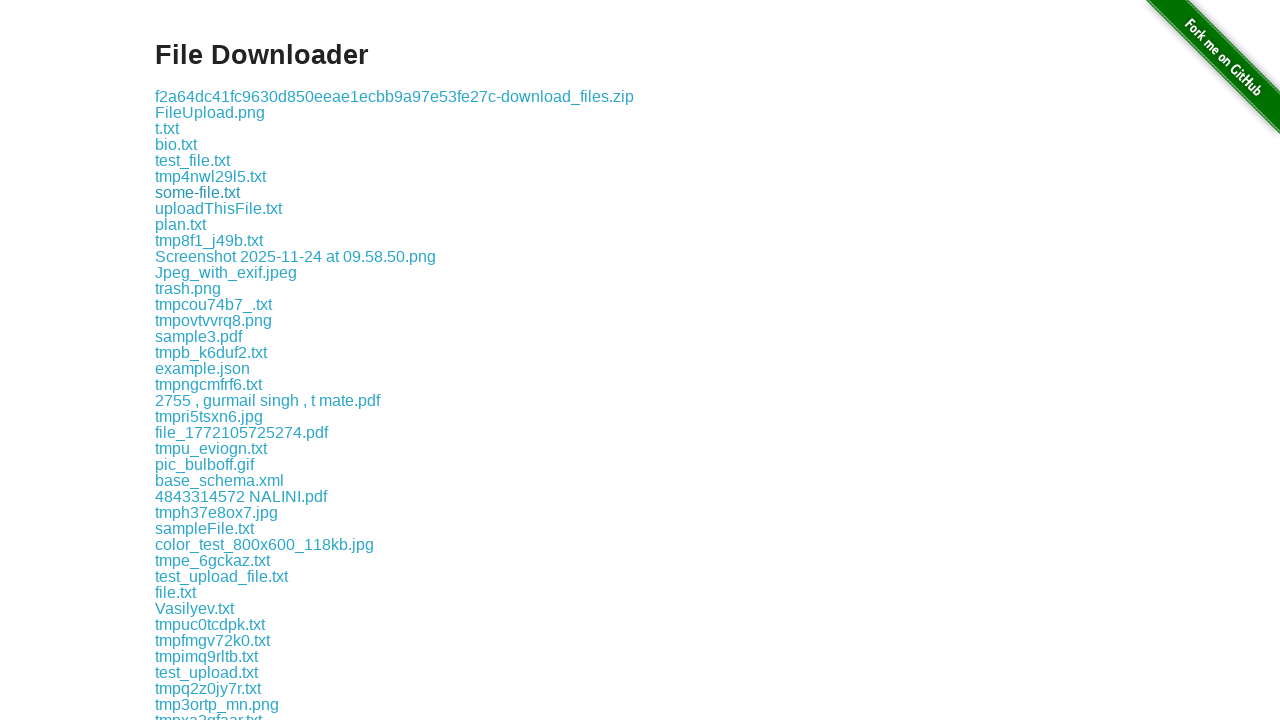

Clicked a download link at (218, 208) on xpath=//div[@class='example']//a >> nth=7
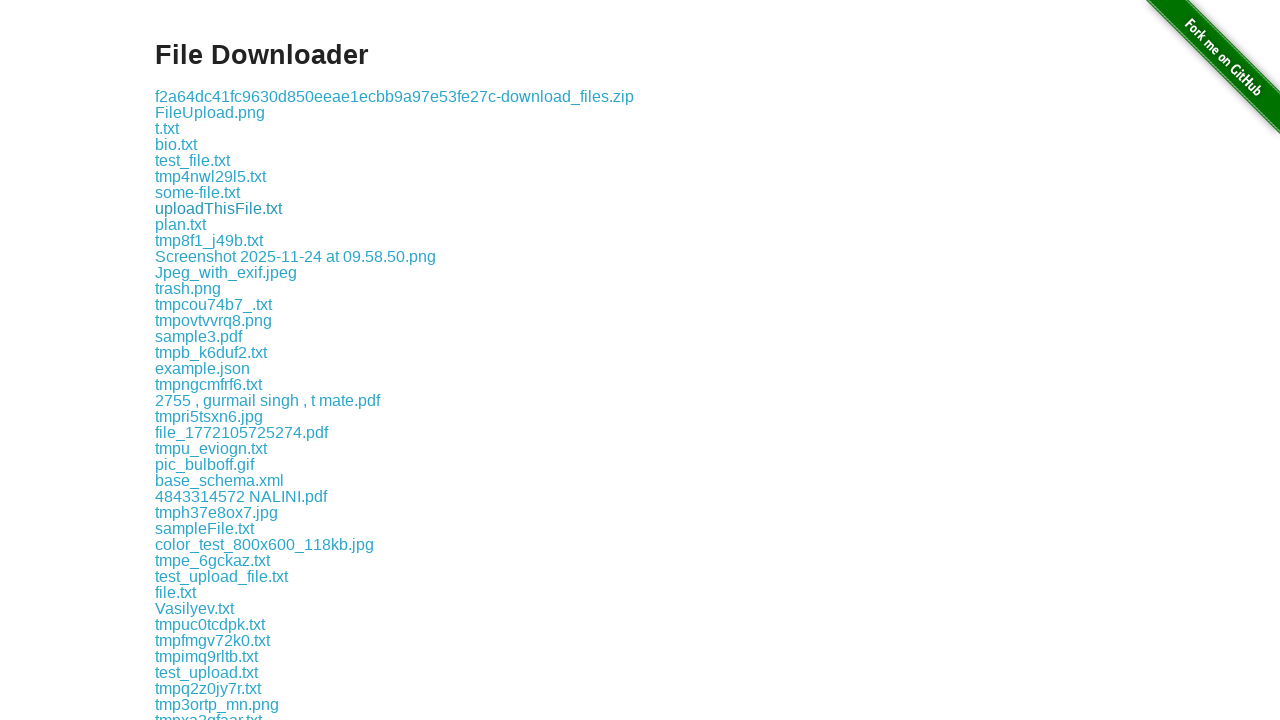

Waited 1 second before next download
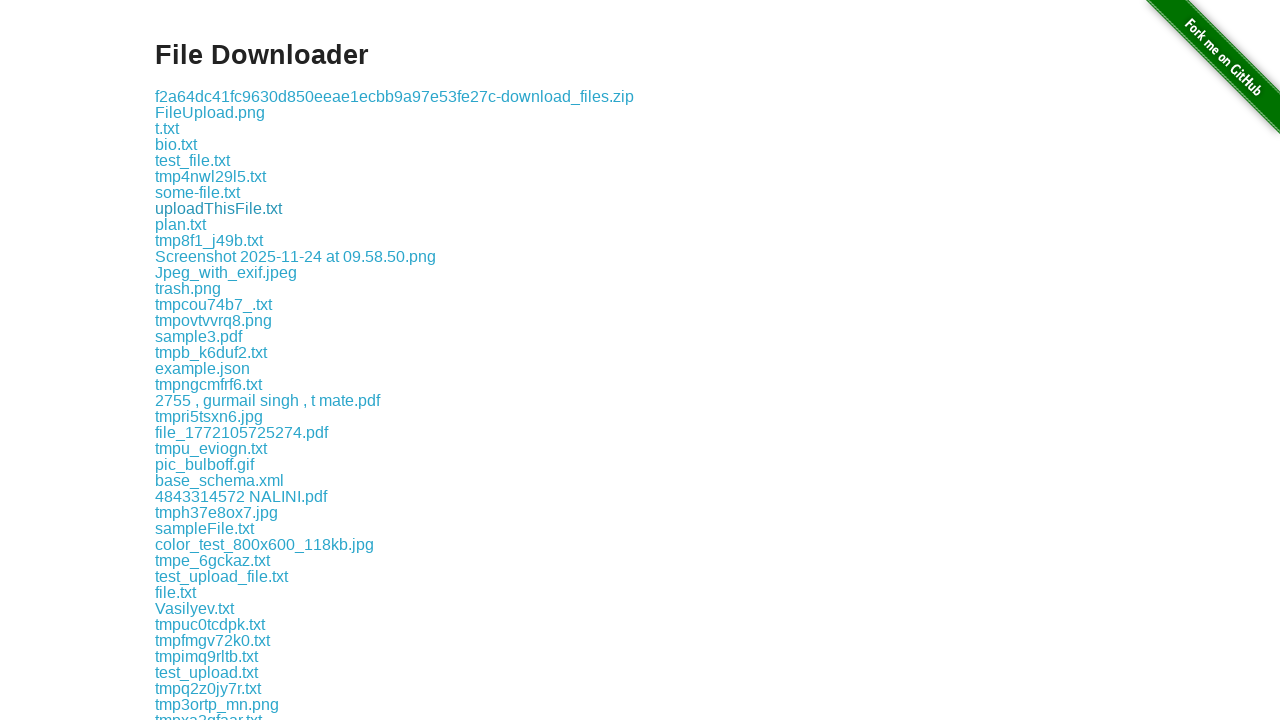

Clicked a download link at (180, 224) on xpath=//div[@class='example']//a >> nth=8
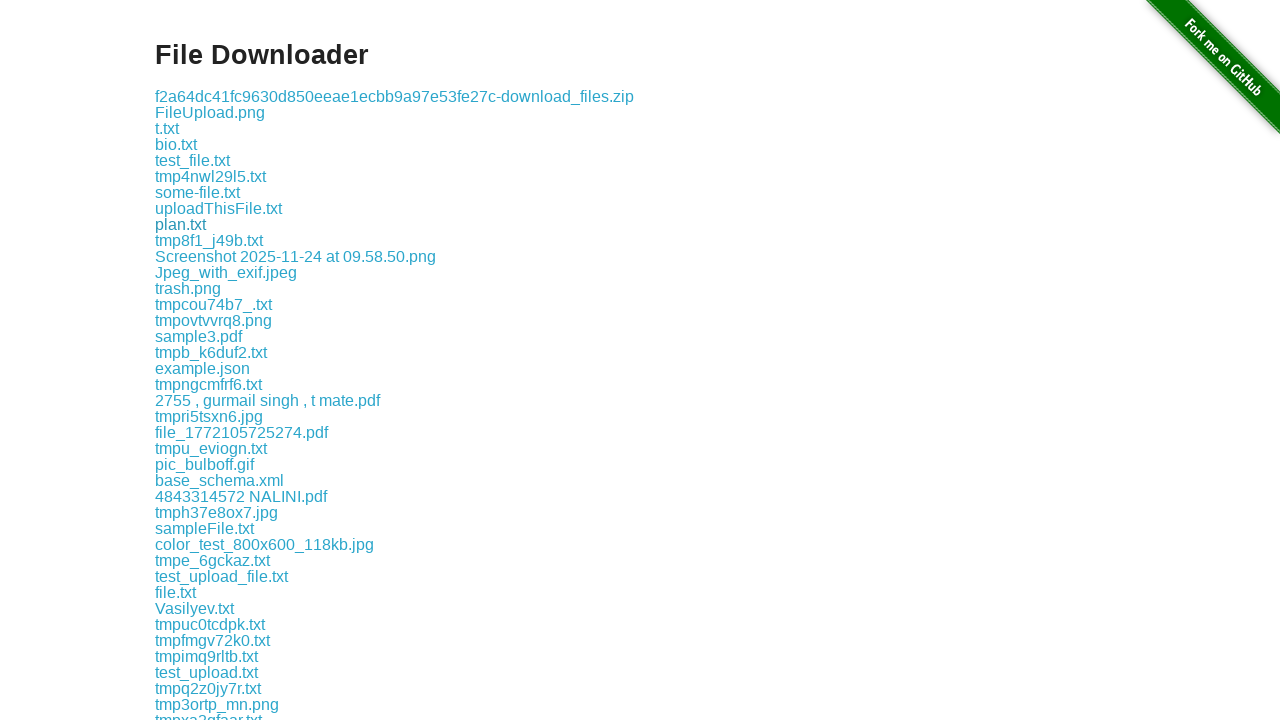

Waited 1 second before next download
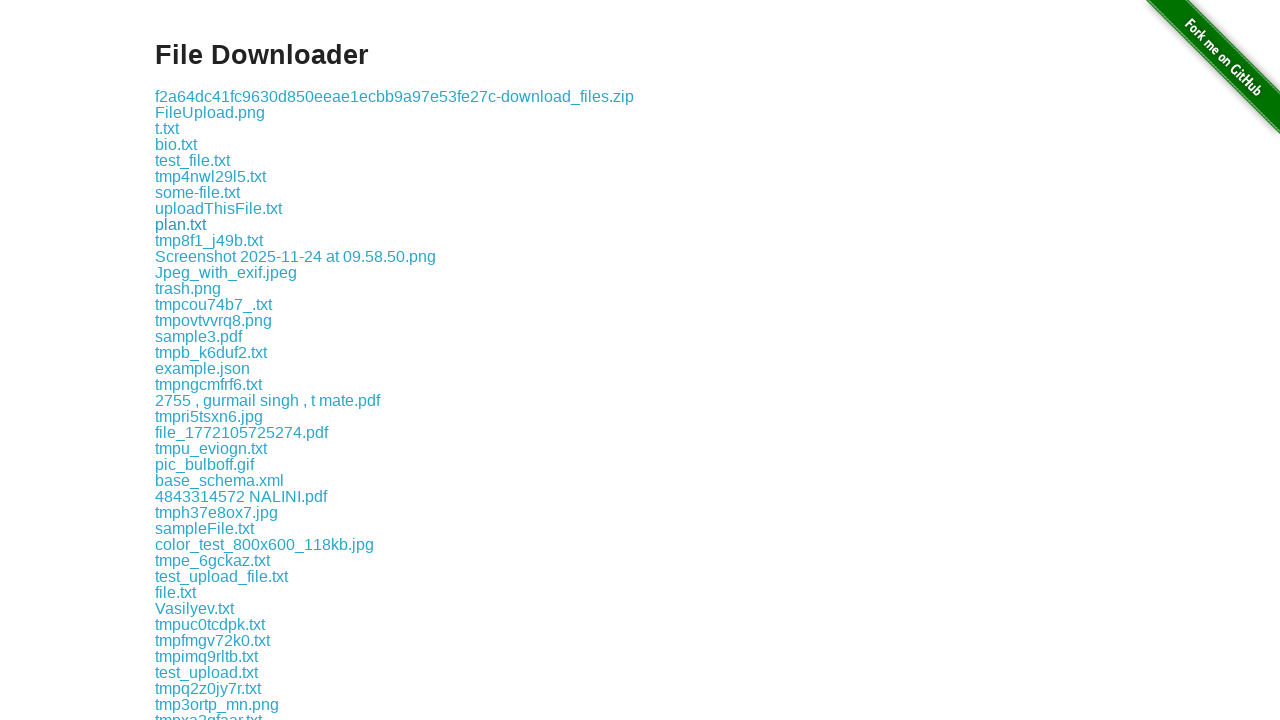

Clicked a download link at (209, 240) on xpath=//div[@class='example']//a >> nth=9
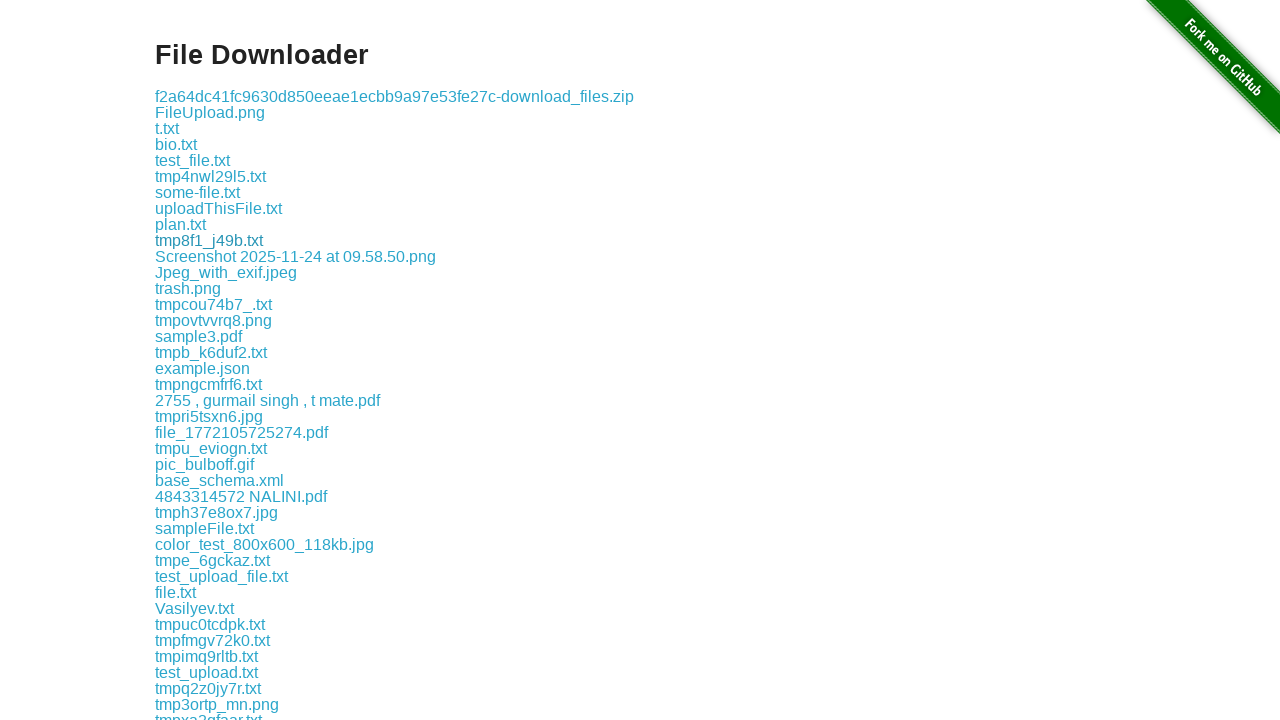

Waited 1 second before next download
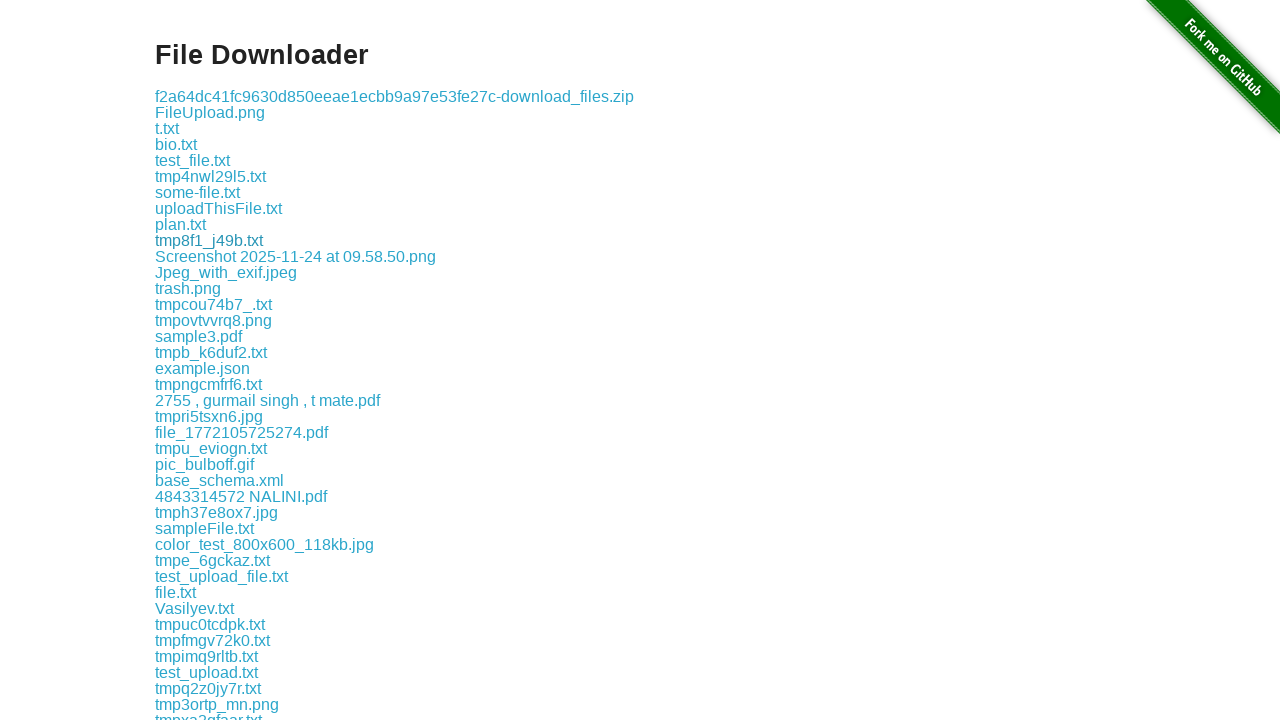

Clicked a download link at (296, 256) on xpath=//div[@class='example']//a >> nth=10
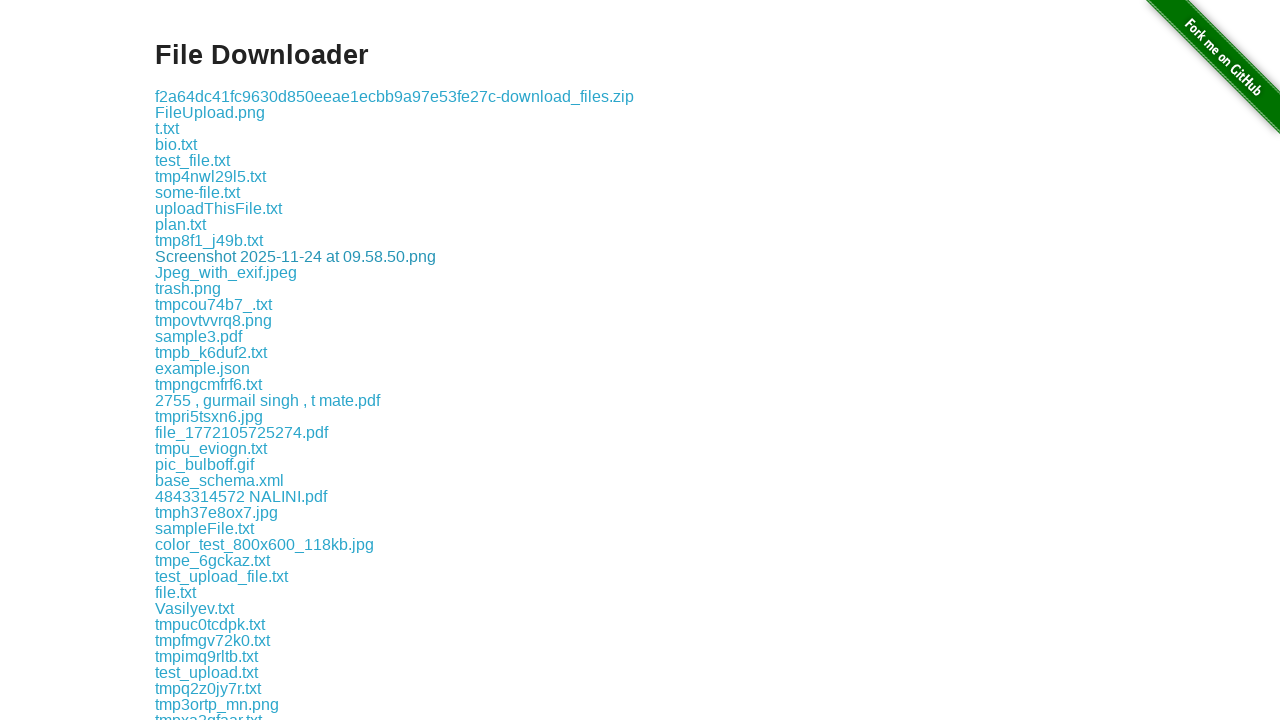

Waited 1 second before next download
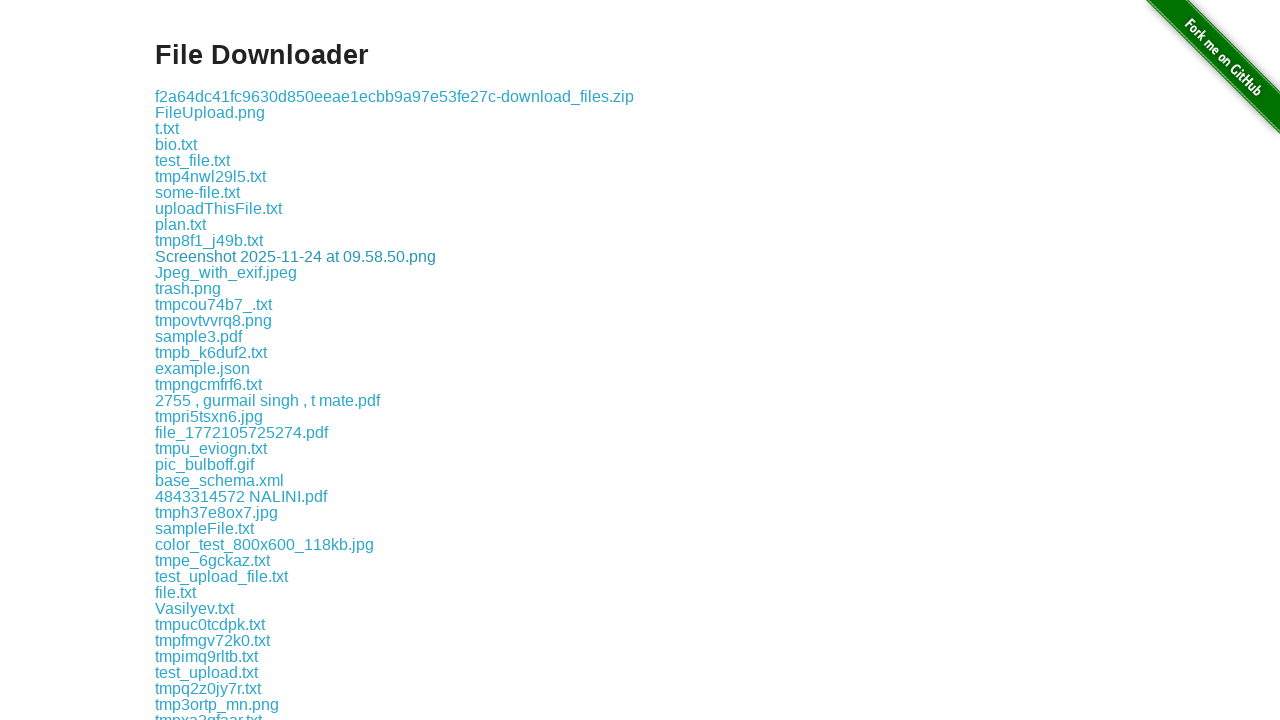

Clicked a download link at (226, 272) on xpath=//div[@class='example']//a >> nth=11
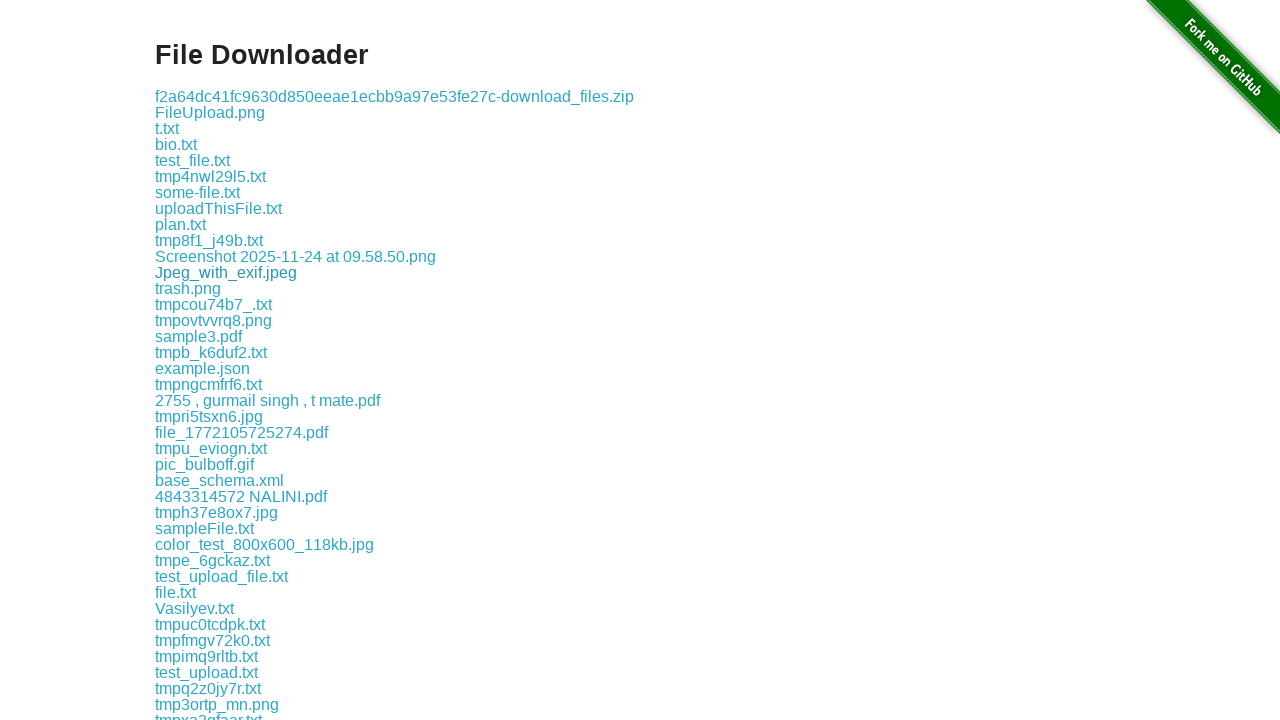

Waited 1 second before next download
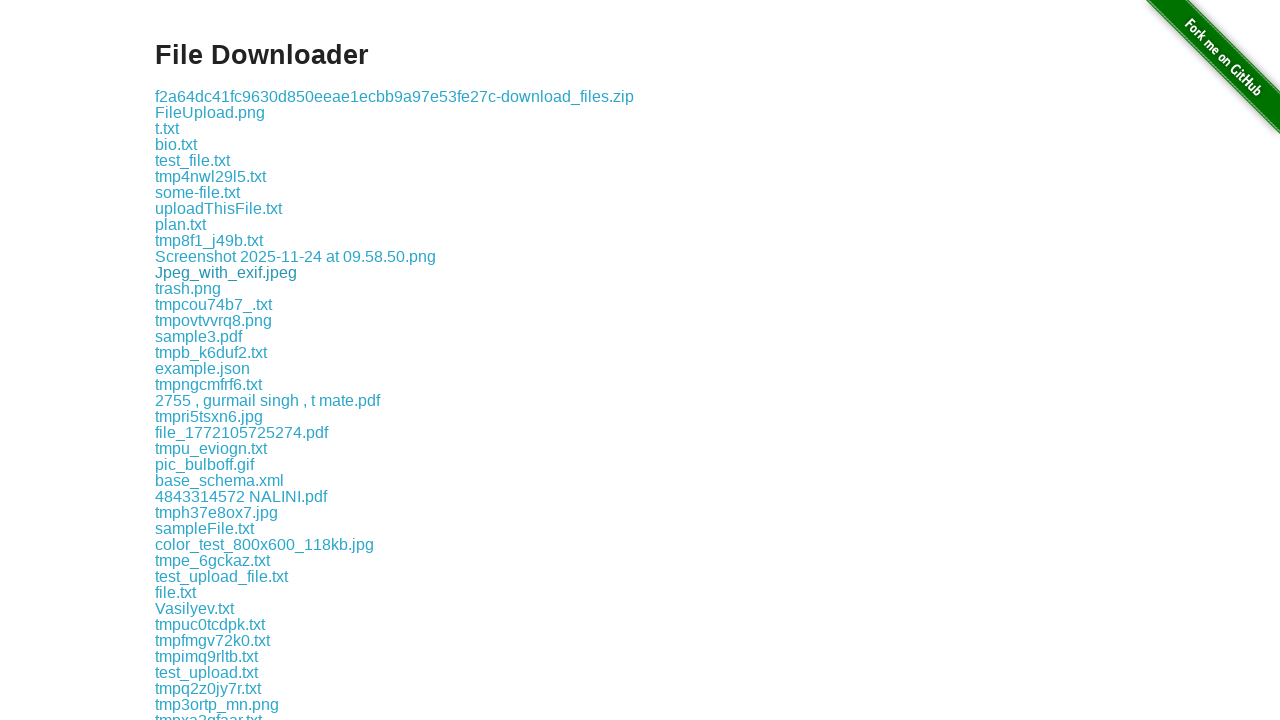

Clicked a download link at (188, 288) on xpath=//div[@class='example']//a >> nth=12
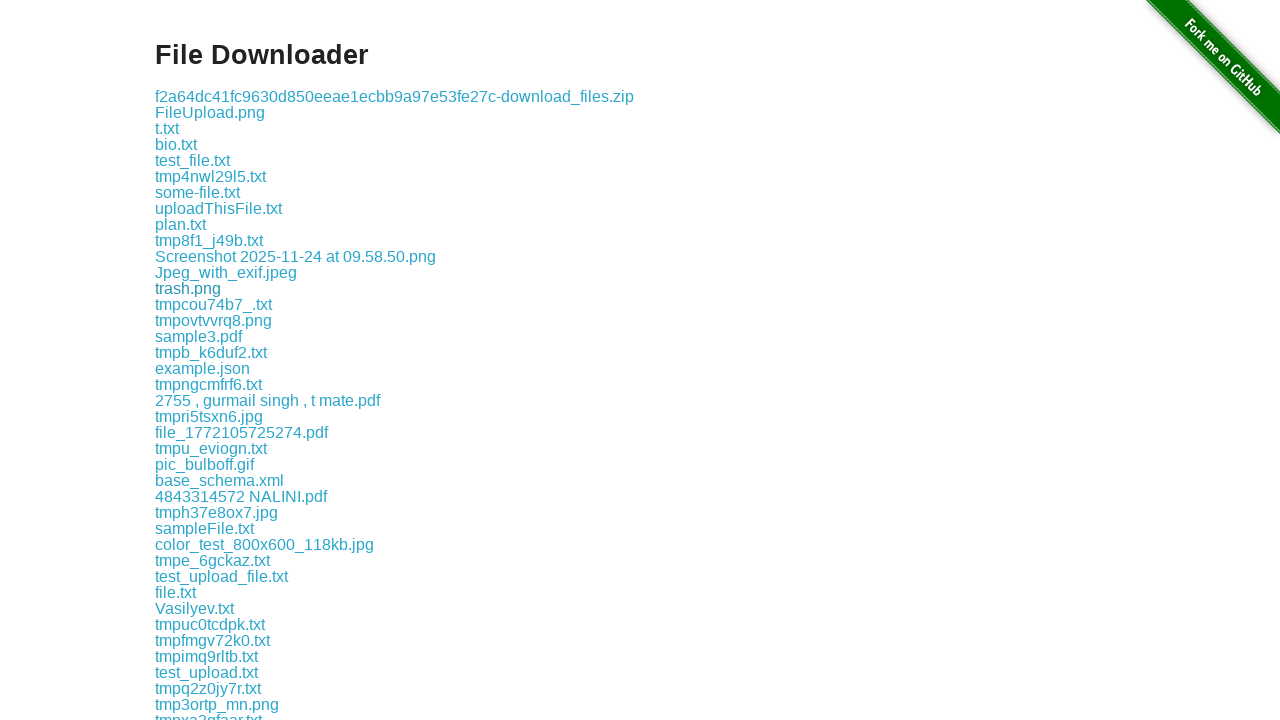

Waited 1 second before next download
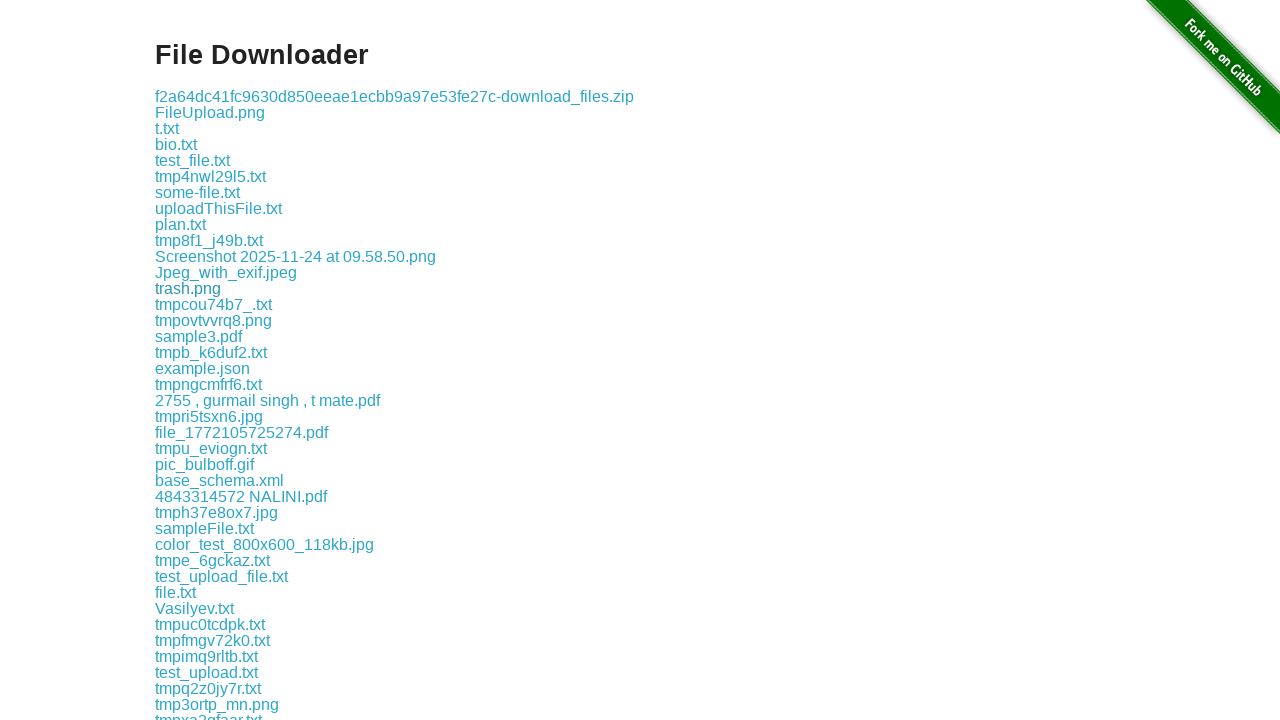

Clicked a download link at (214, 304) on xpath=//div[@class='example']//a >> nth=13
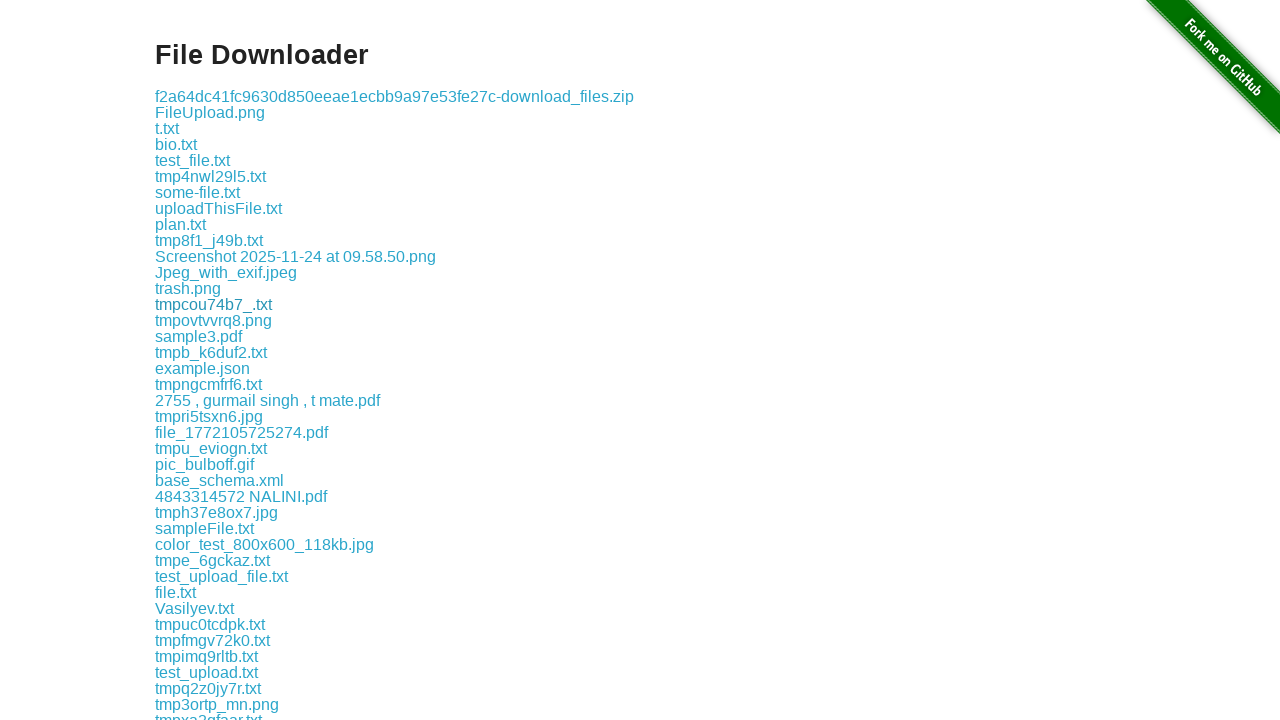

Waited 1 second before next download
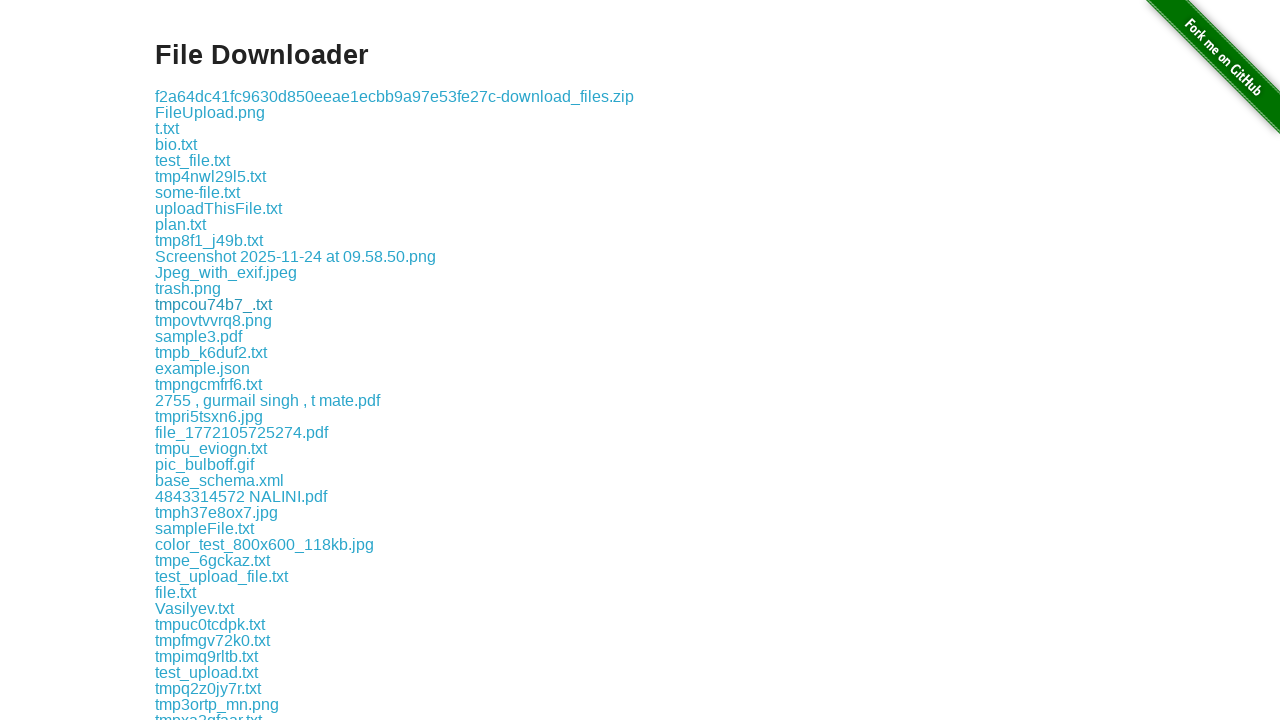

Clicked a download link at (214, 320) on xpath=//div[@class='example']//a >> nth=14
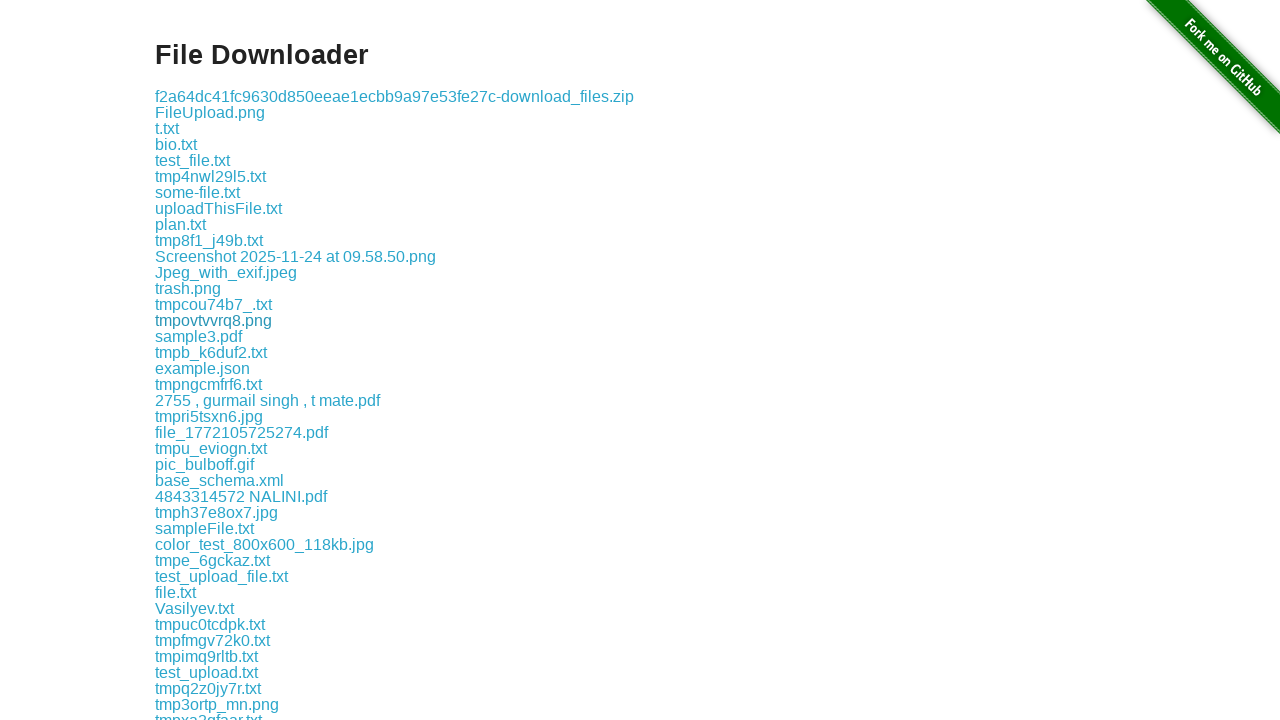

Waited 1 second before next download
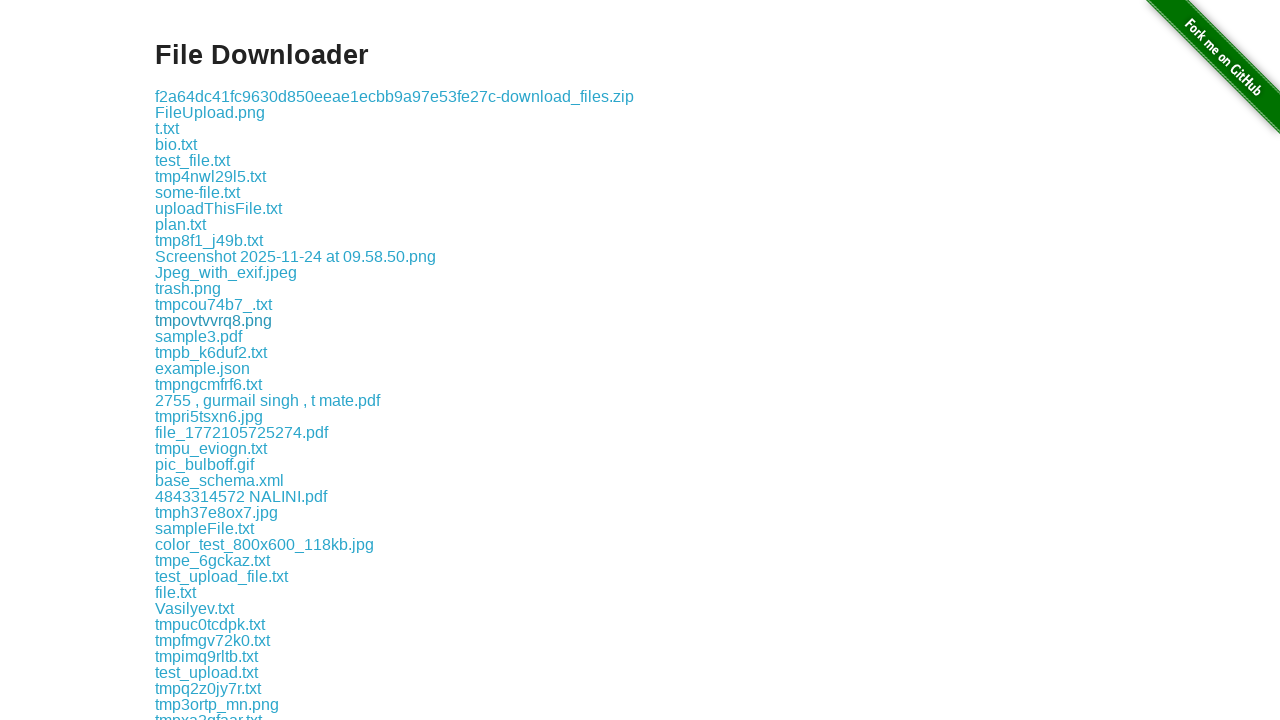

Clicked a download link at (198, 336) on xpath=//div[@class='example']//a >> nth=15
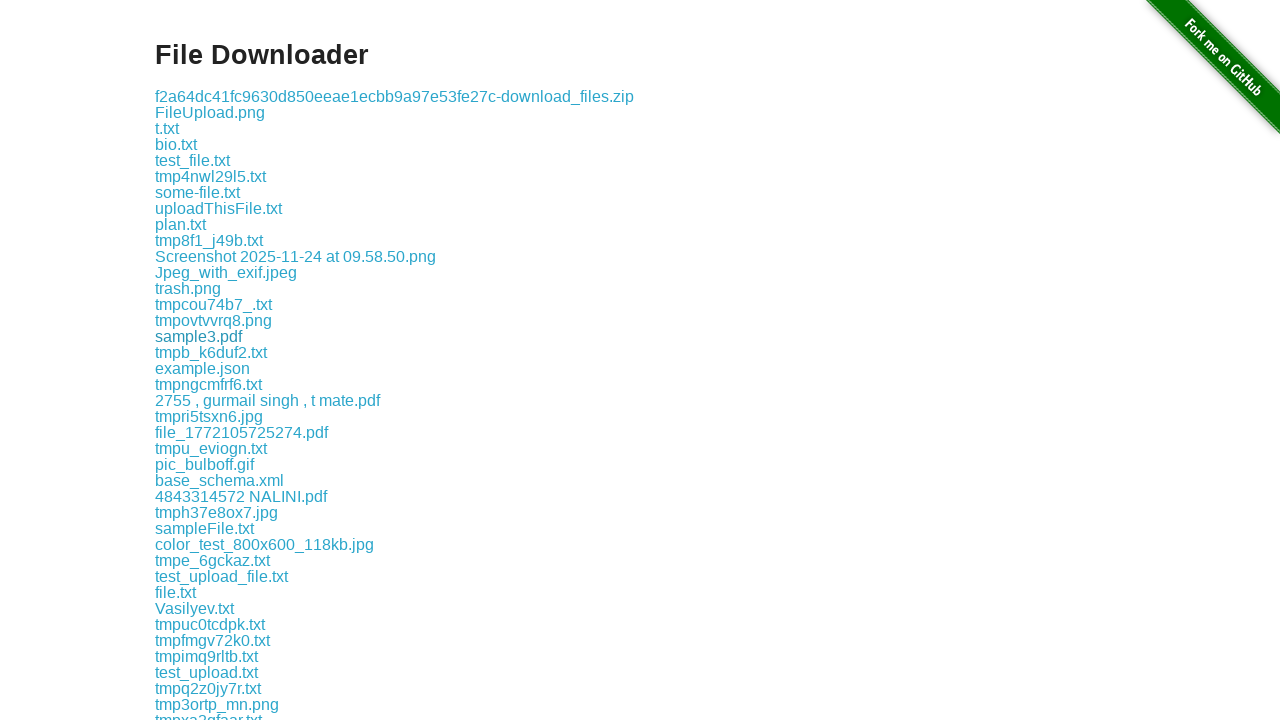

Waited 1 second before next download
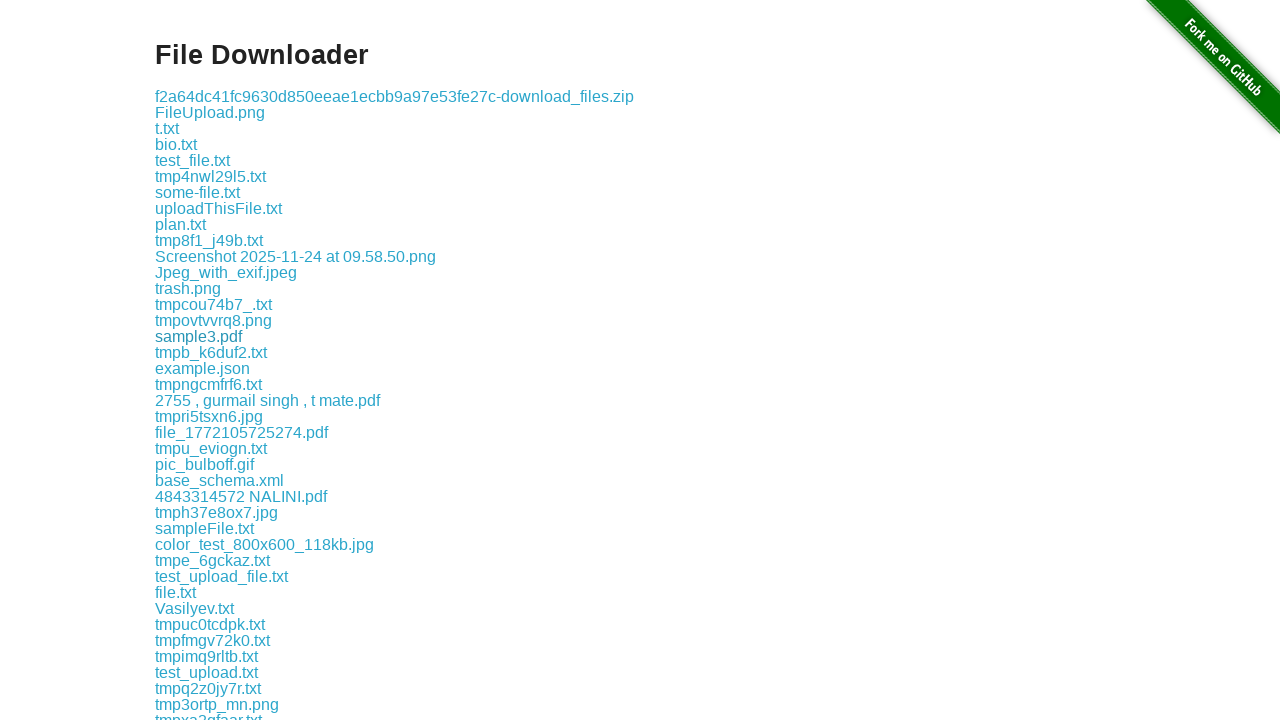

Clicked a download link at (211, 352) on xpath=//div[@class='example']//a >> nth=16
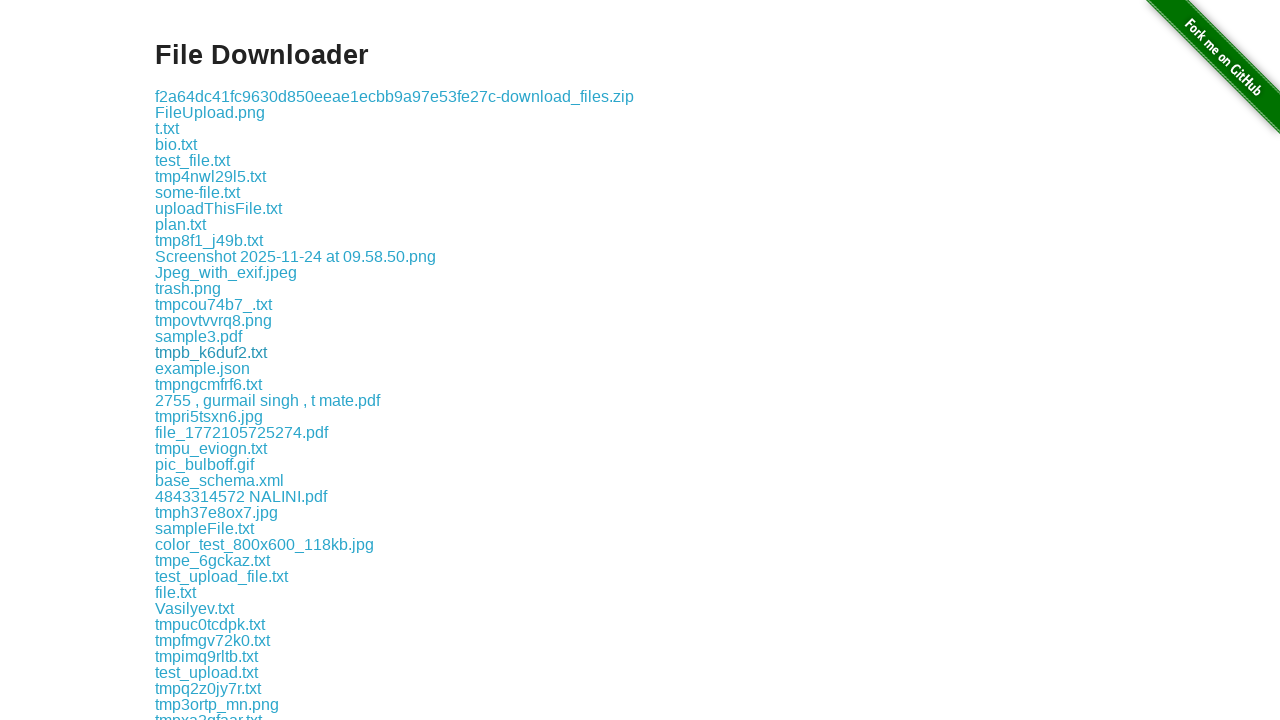

Waited 1 second before next download
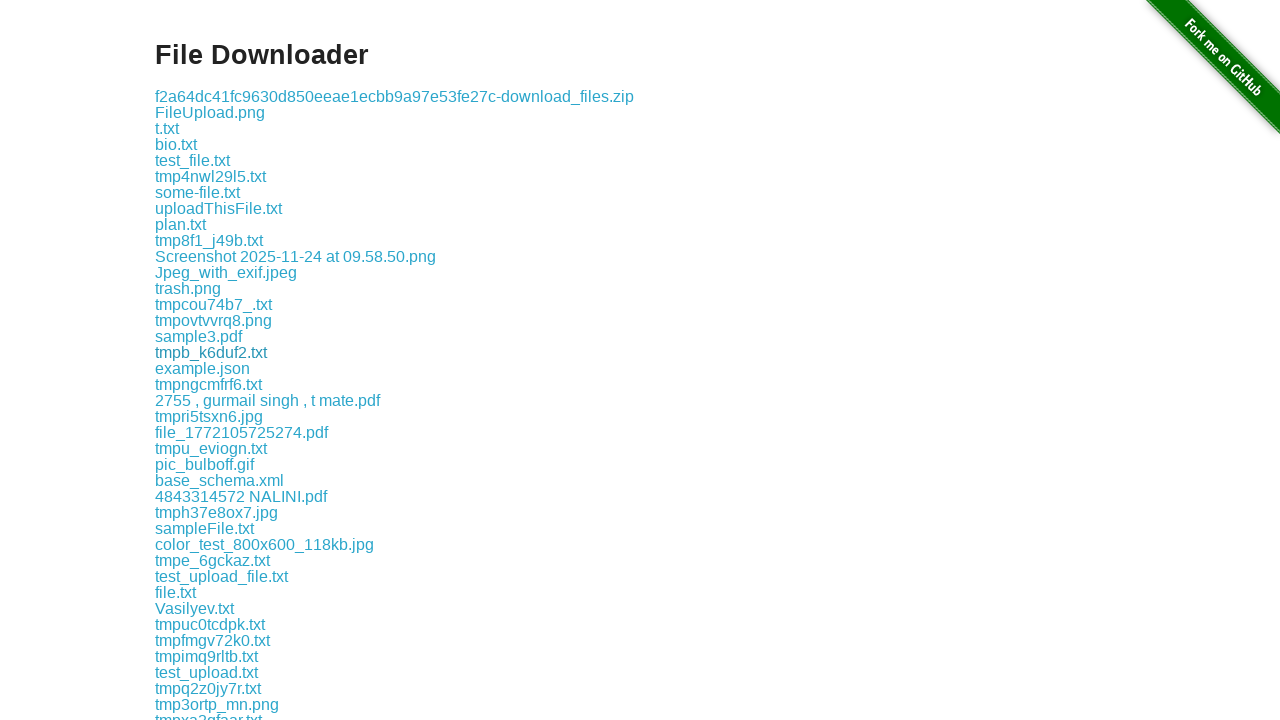

Clicked a download link at (202, 368) on xpath=//div[@class='example']//a >> nth=17
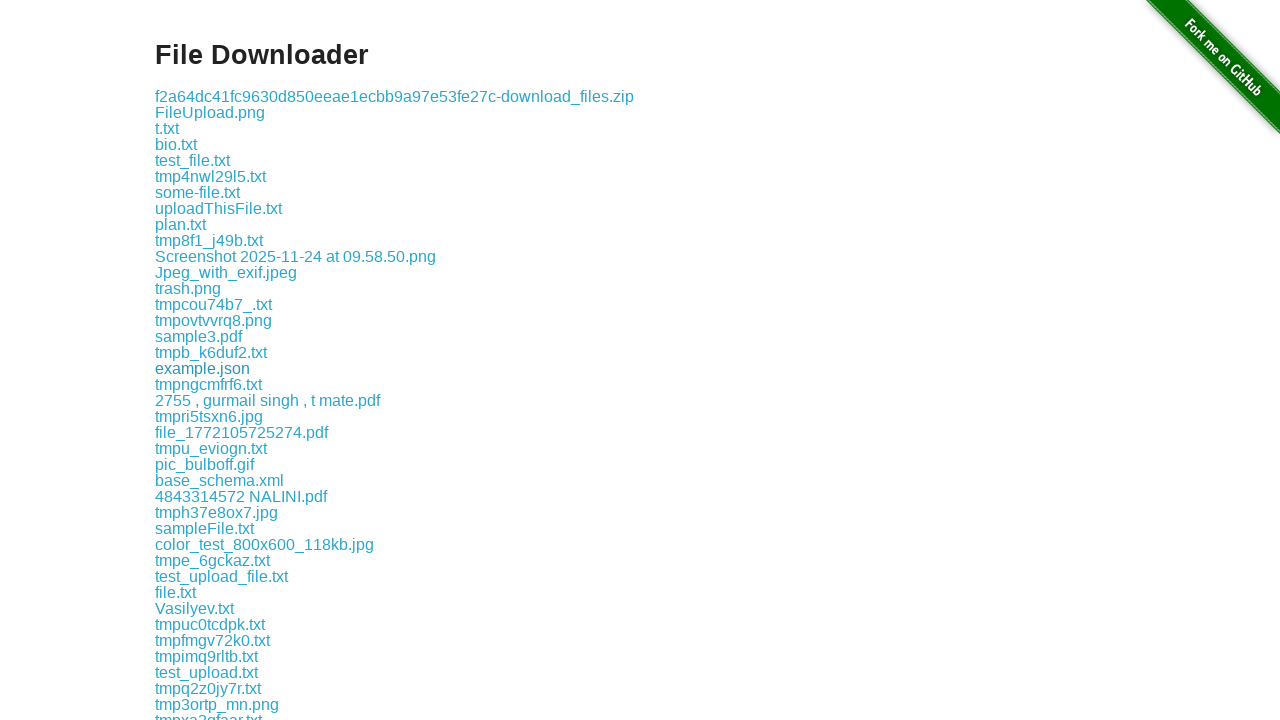

Waited 1 second before next download
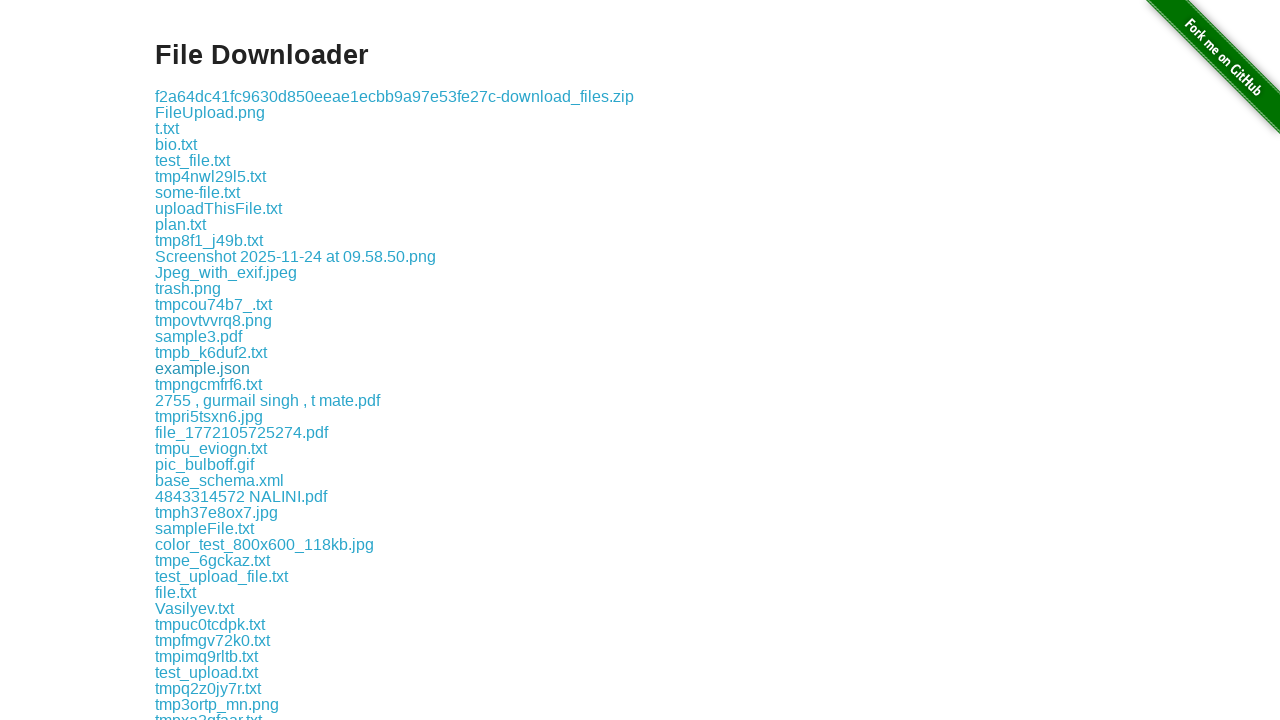

Clicked a download link at (208, 384) on xpath=//div[@class='example']//a >> nth=18
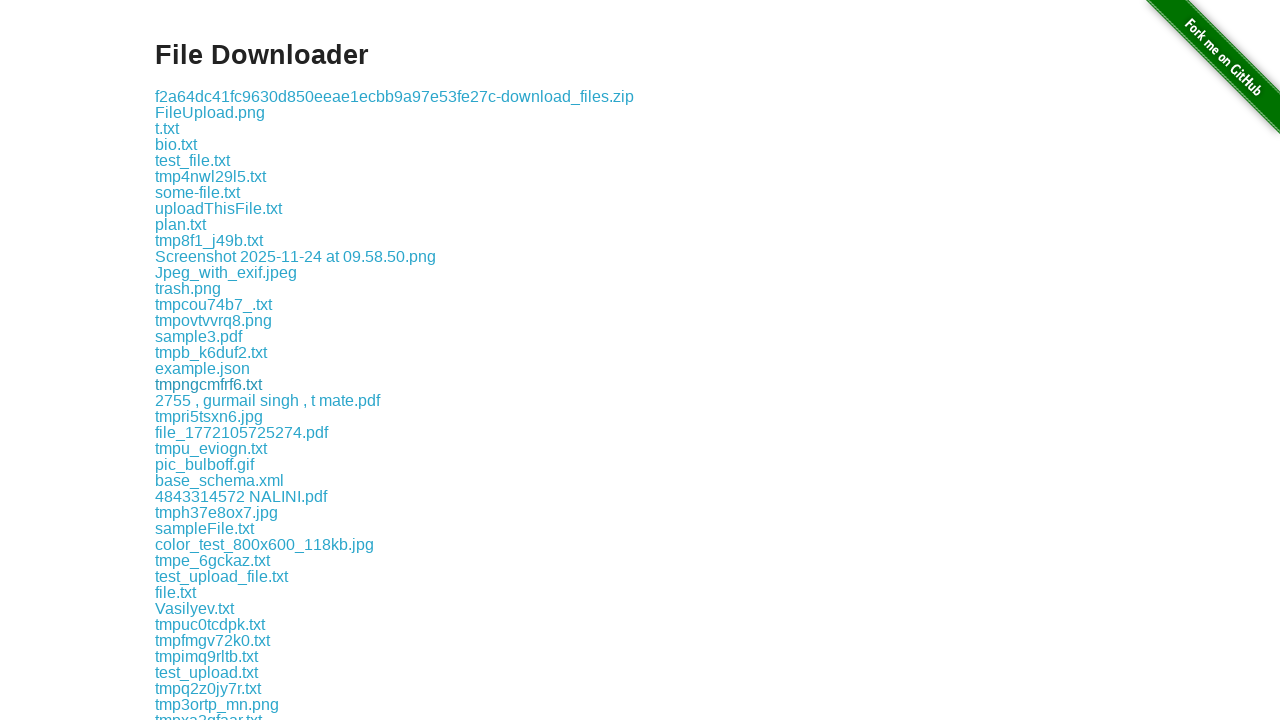

Waited 1 second before next download
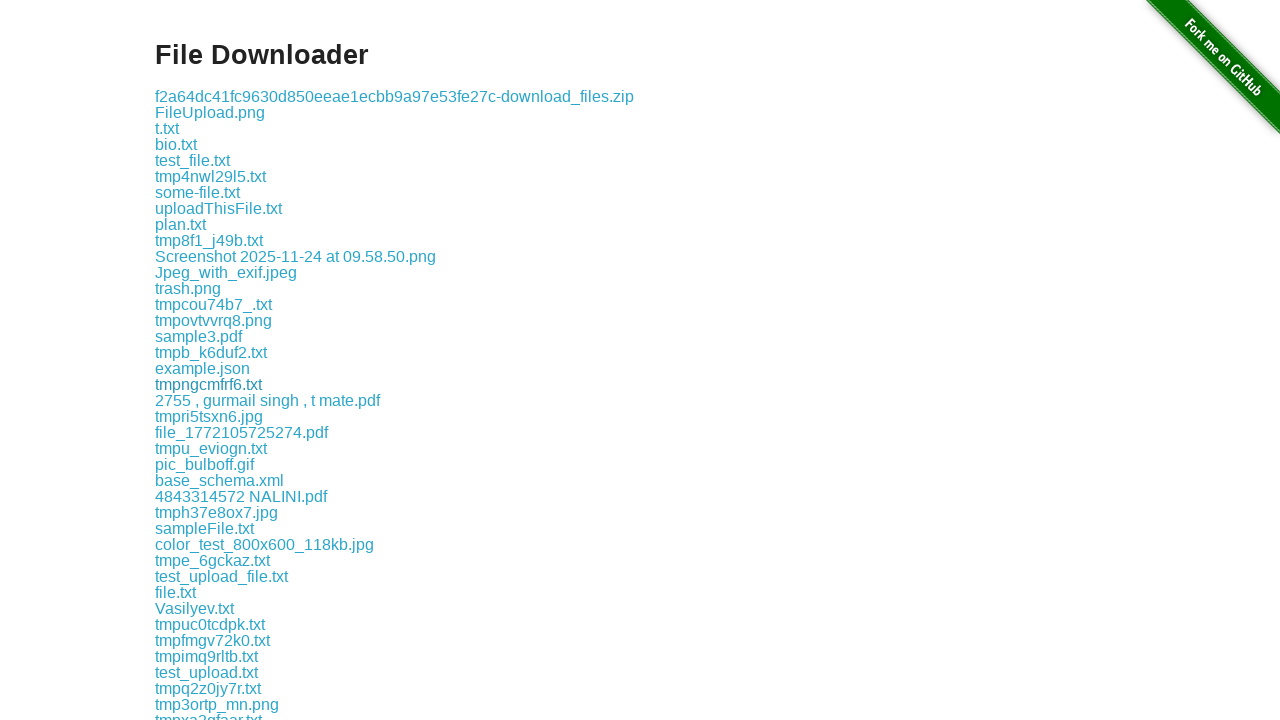

Clicked a download link at (268, 400) on xpath=//div[@class='example']//a >> nth=19
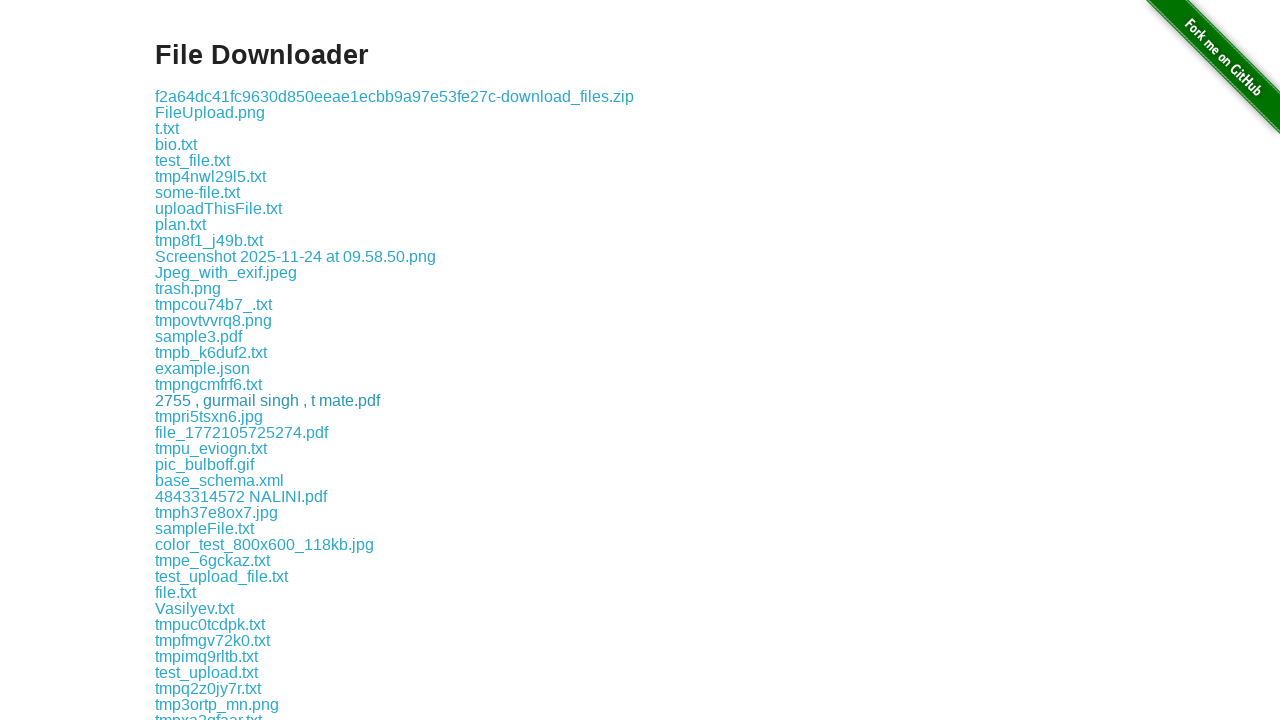

Waited 1 second before next download
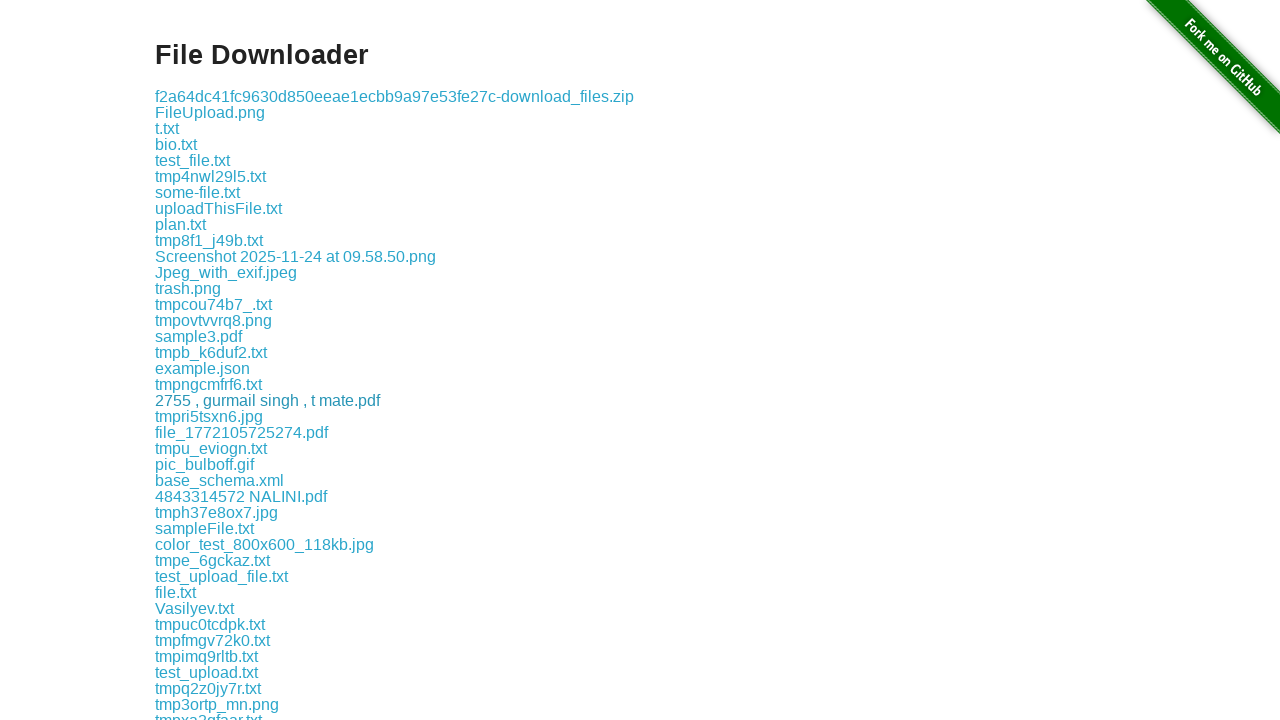

Clicked a download link at (209, 416) on xpath=//div[@class='example']//a >> nth=20
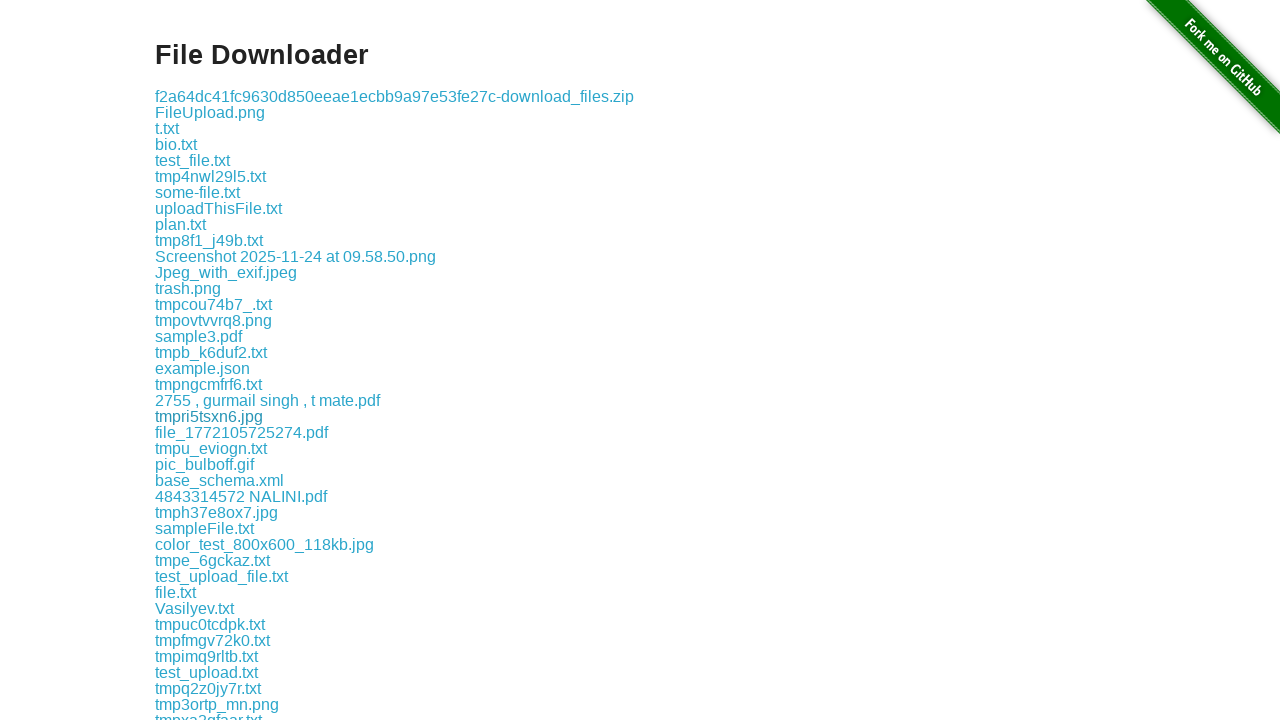

Waited 1 second before next download
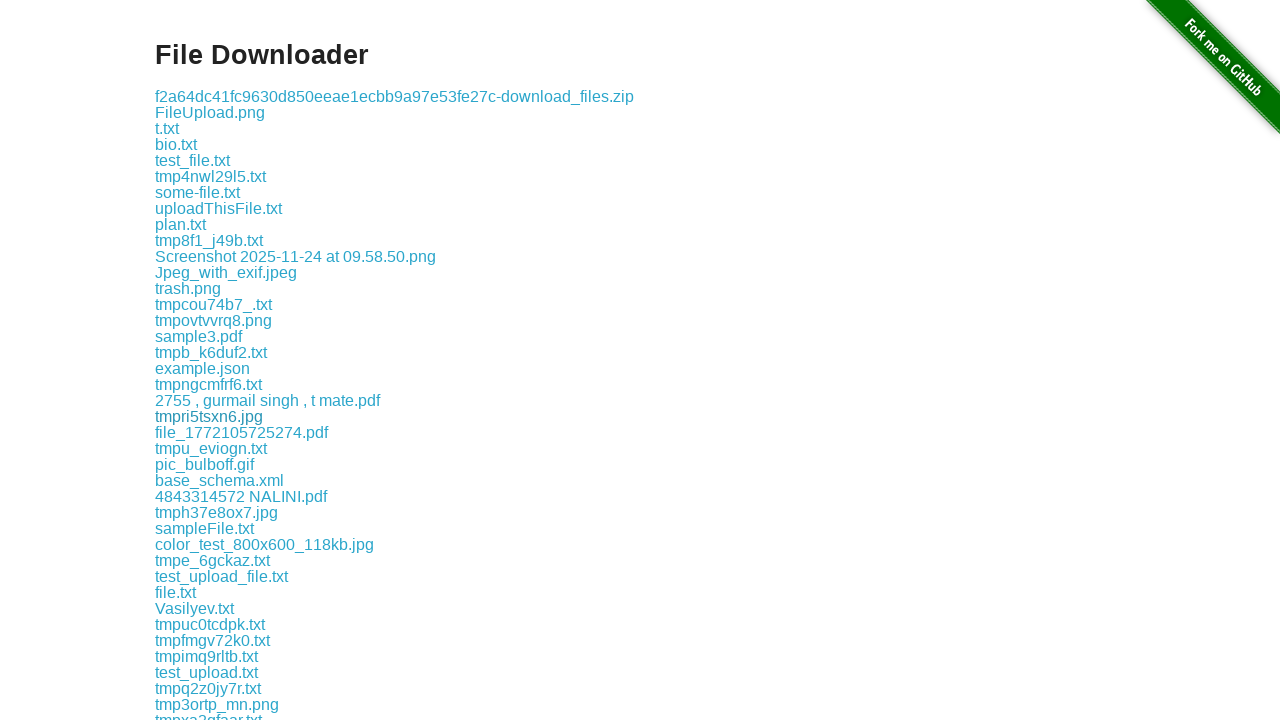

Clicked a download link at (242, 432) on xpath=//div[@class='example']//a >> nth=21
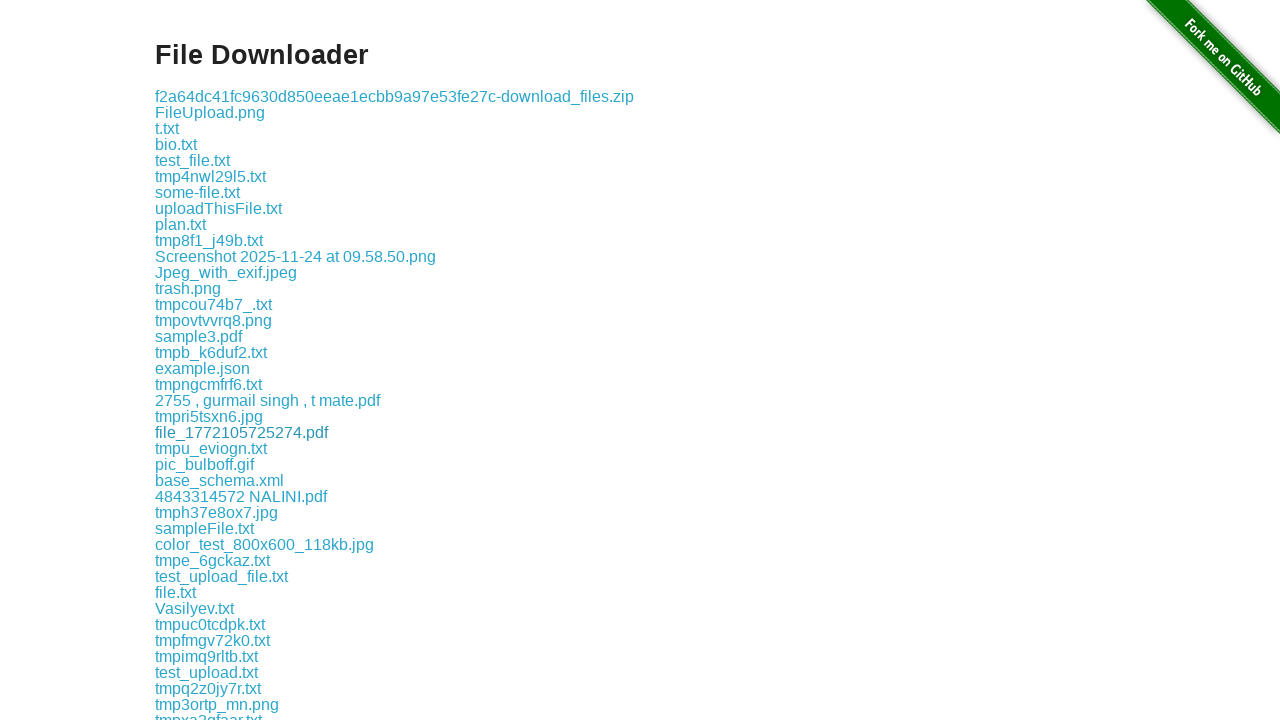

Waited 1 second before next download
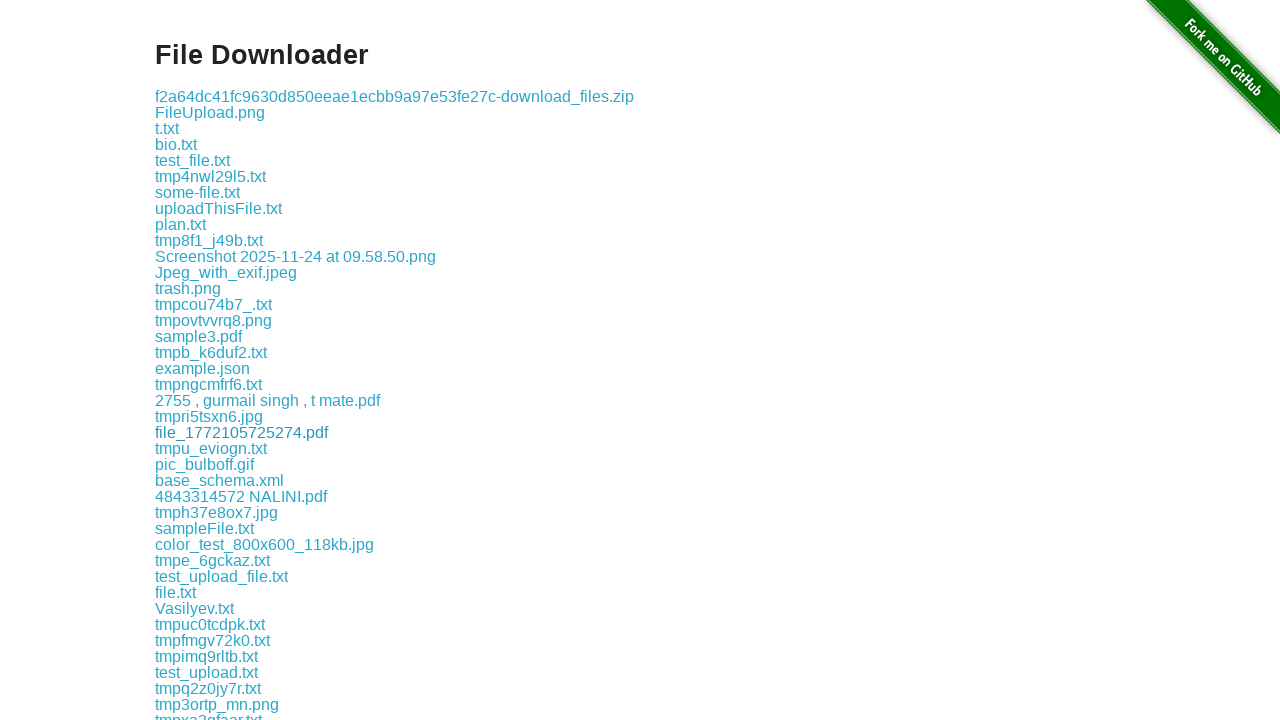

Clicked a download link at (211, 448) on xpath=//div[@class='example']//a >> nth=22
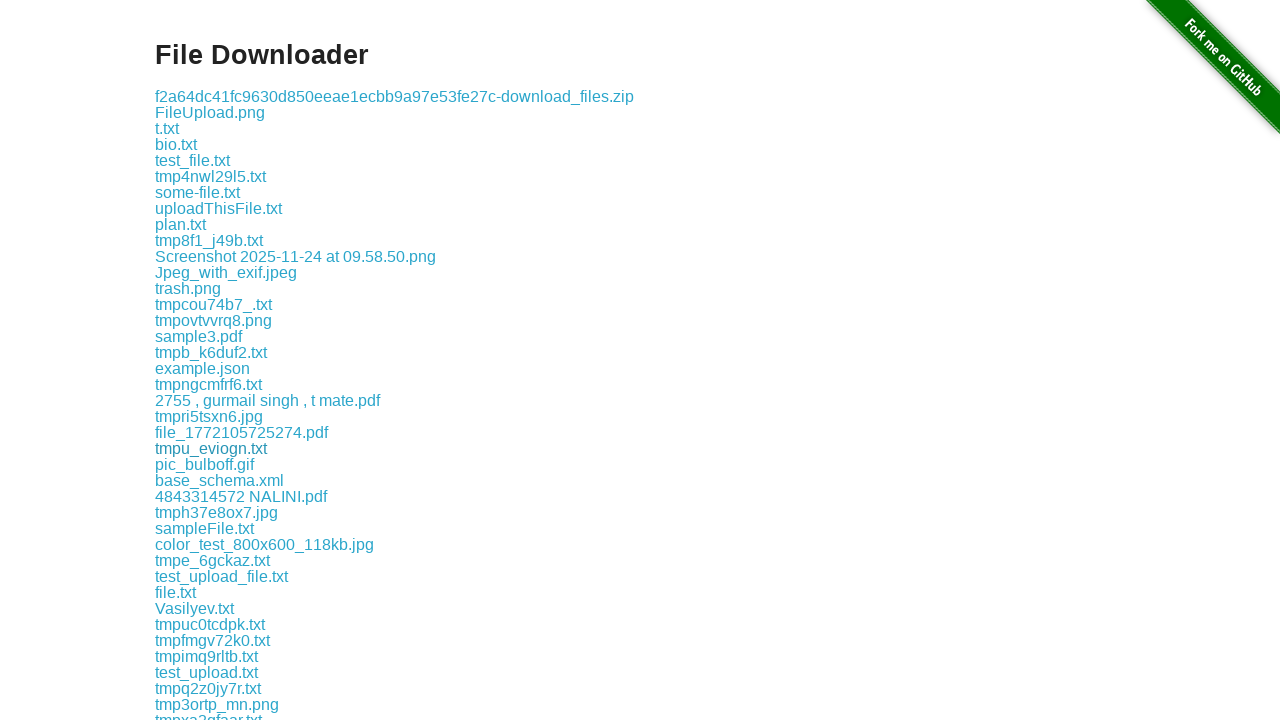

Waited 1 second before next download
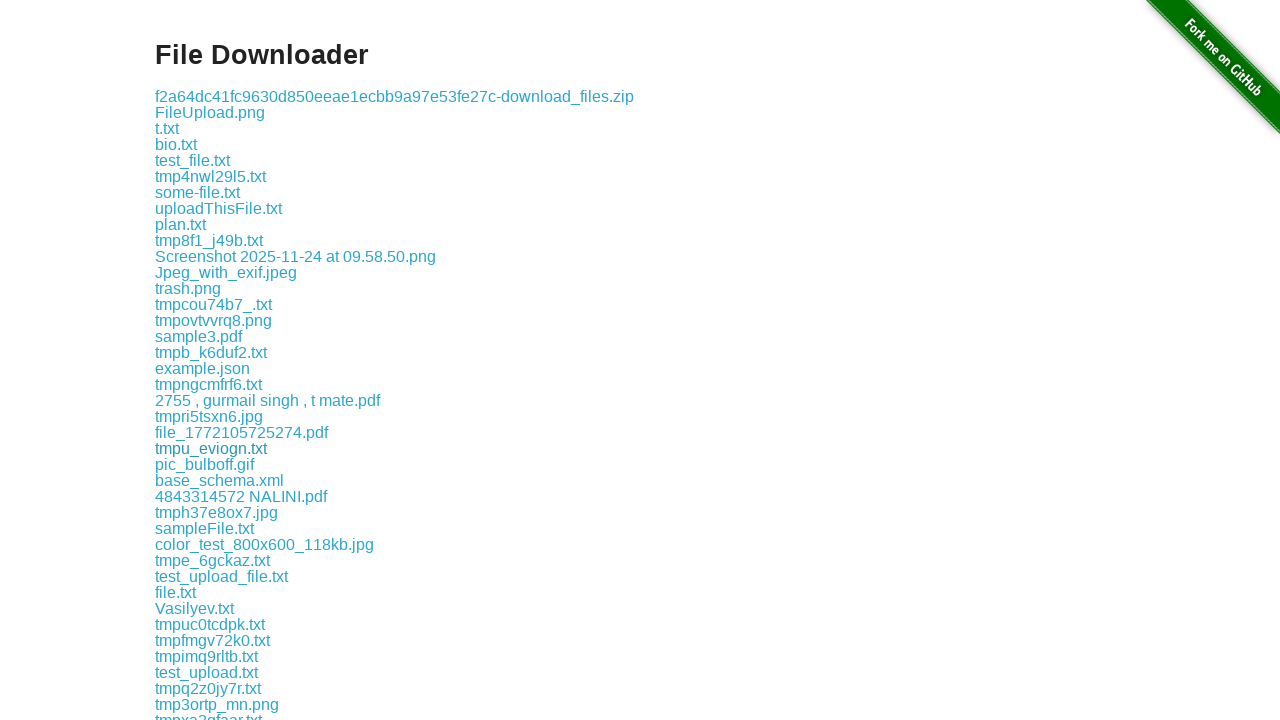

Clicked a download link at (204, 464) on xpath=//div[@class='example']//a >> nth=23
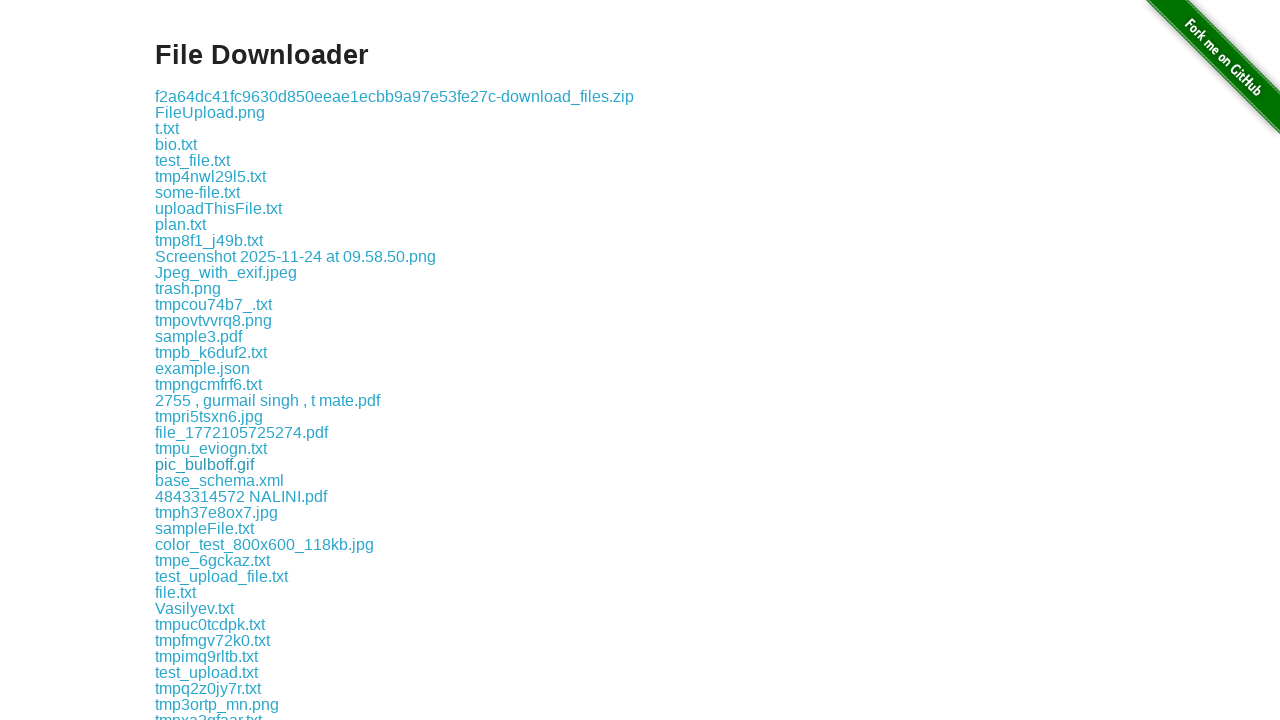

Waited 1 second before next download
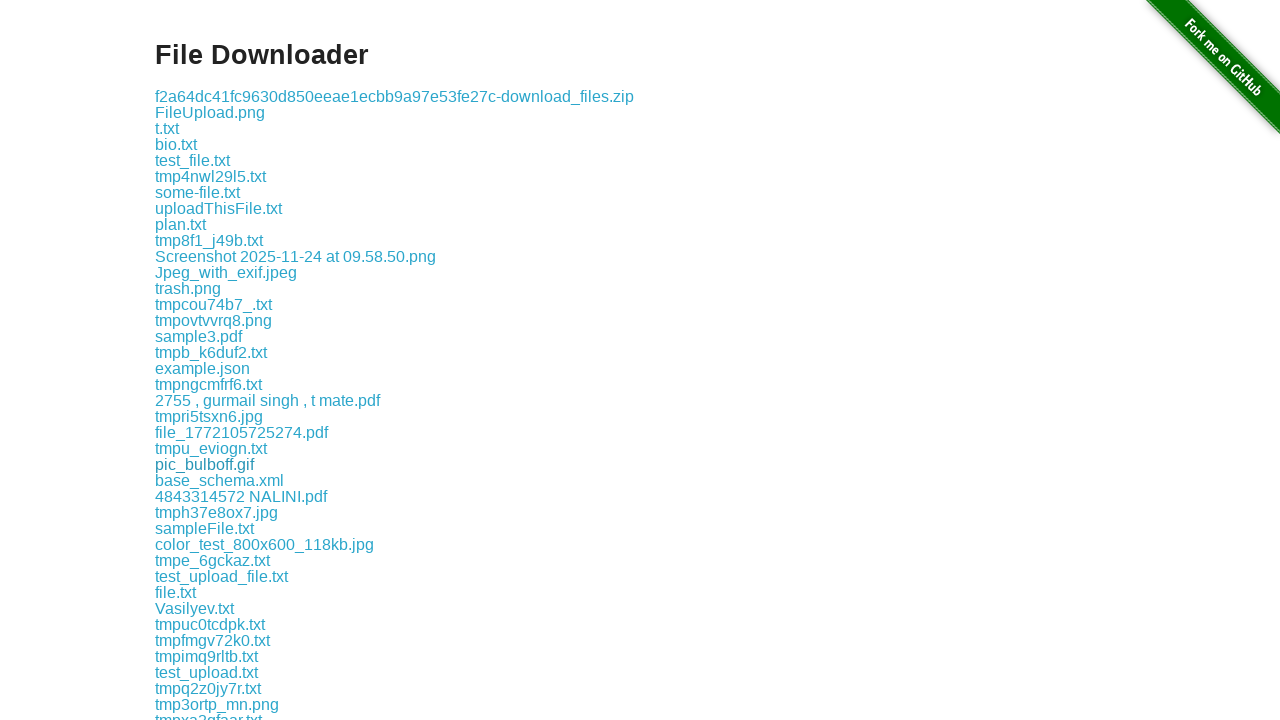

Clicked a download link at (220, 480) on xpath=//div[@class='example']//a >> nth=24
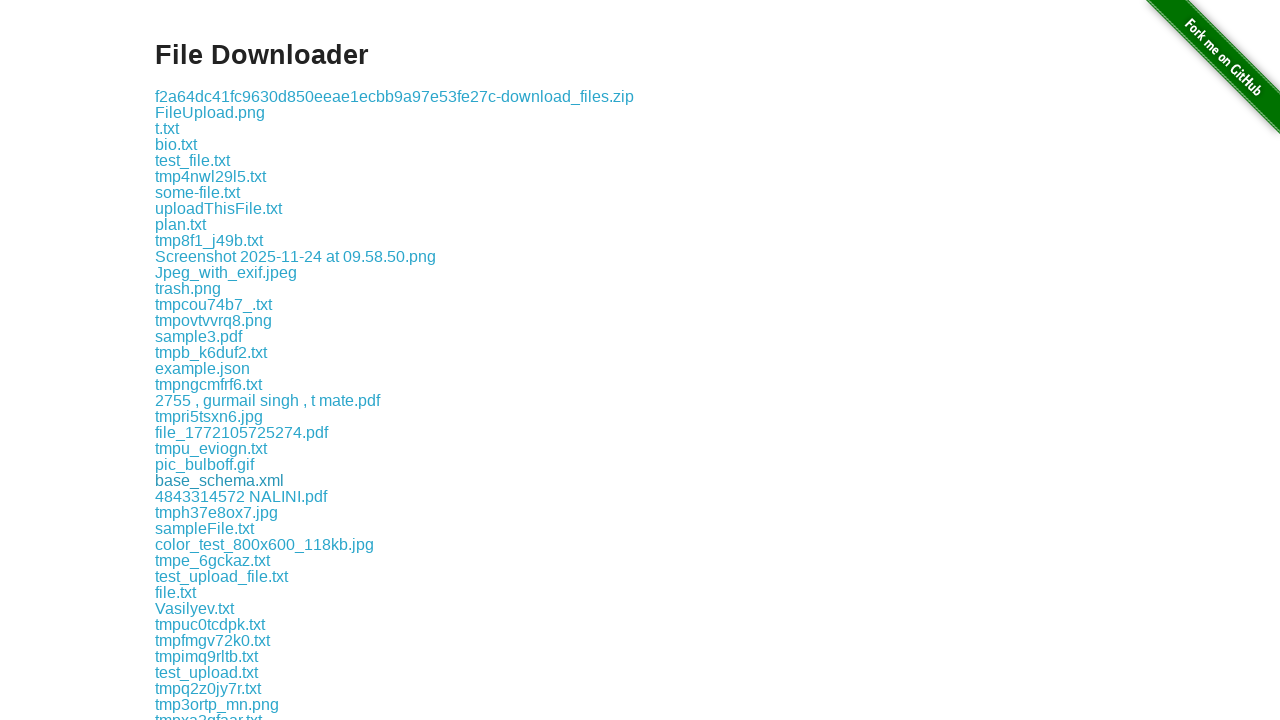

Waited 1 second before next download
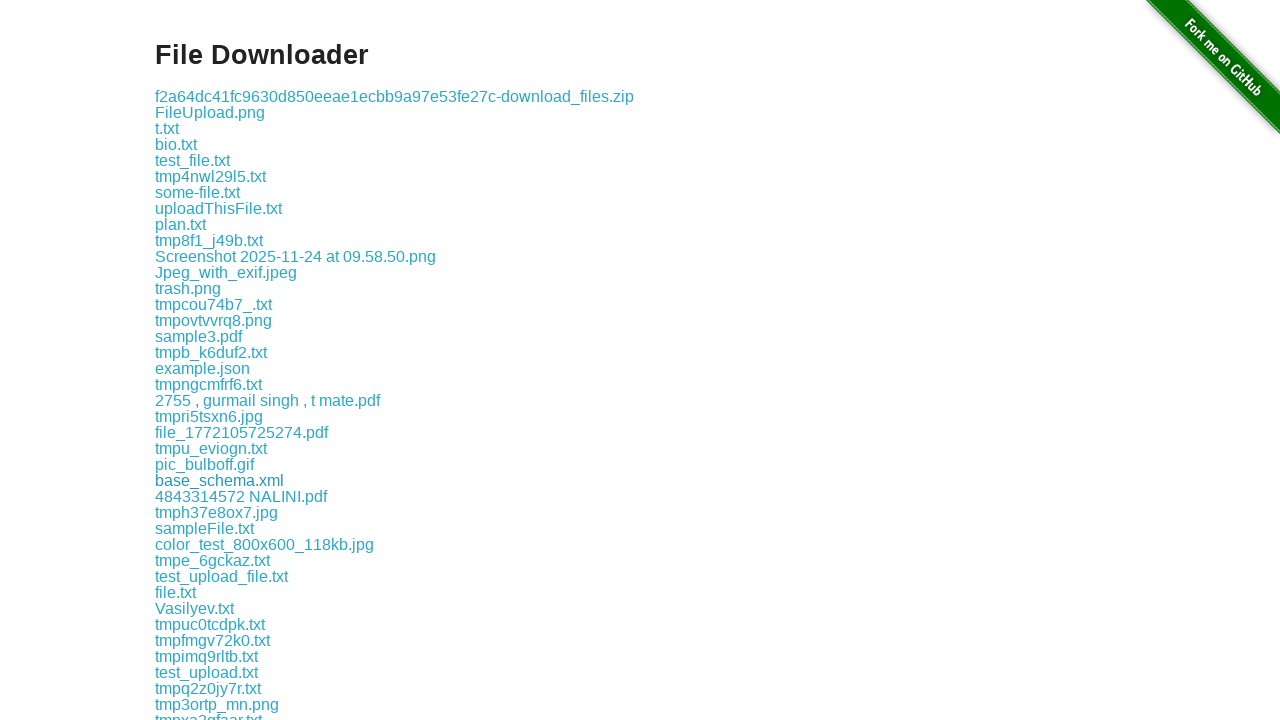

Clicked a download link at (241, 496) on xpath=//div[@class='example']//a >> nth=25
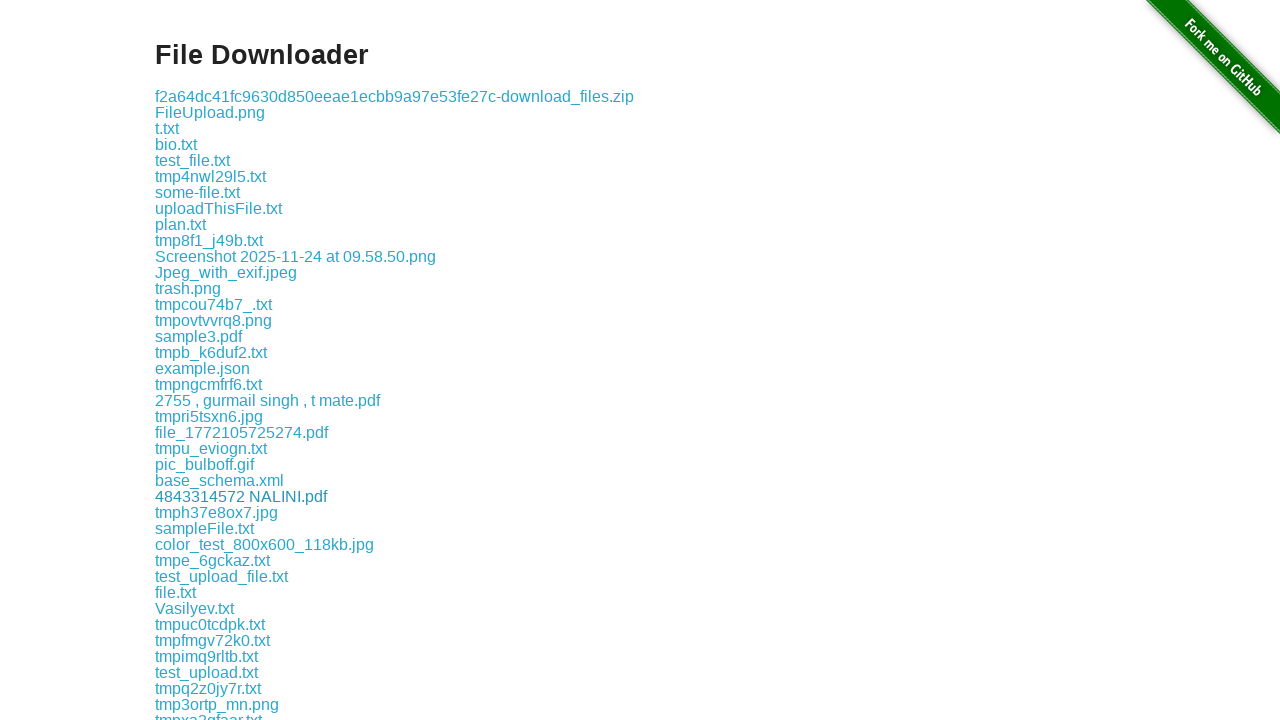

Waited 1 second before next download
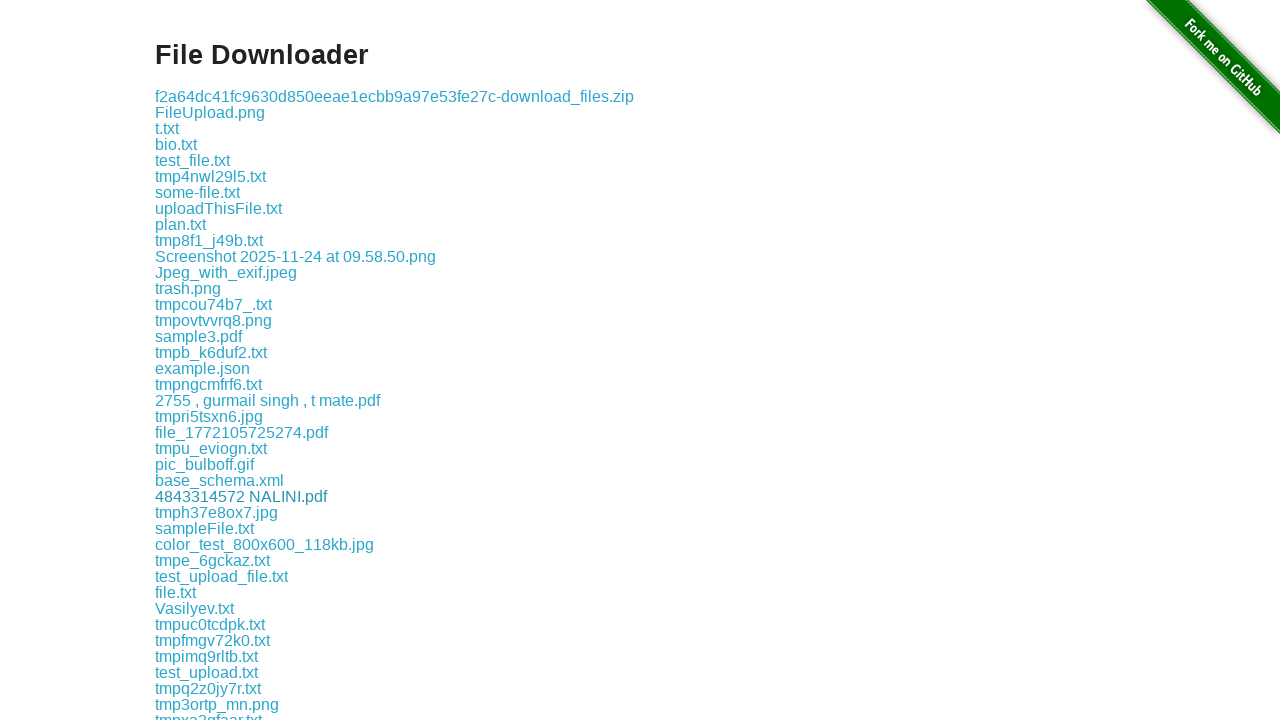

Clicked a download link at (216, 512) on xpath=//div[@class='example']//a >> nth=26
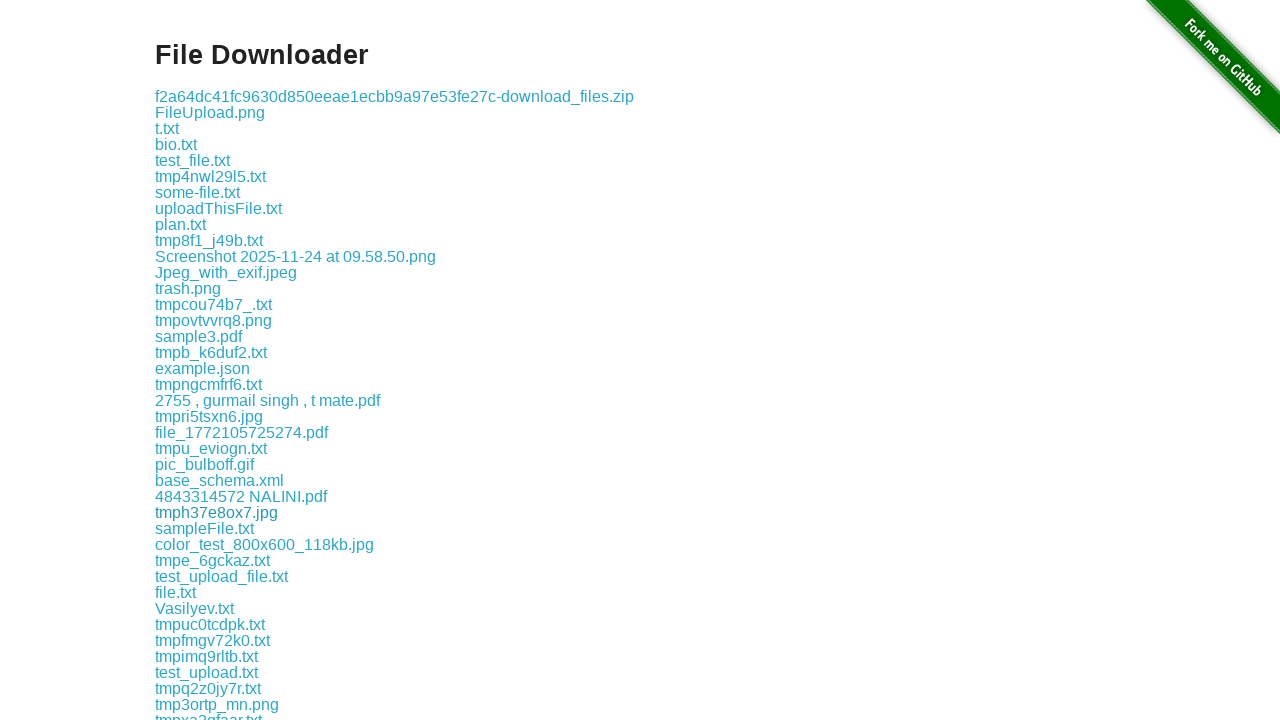

Waited 1 second before next download
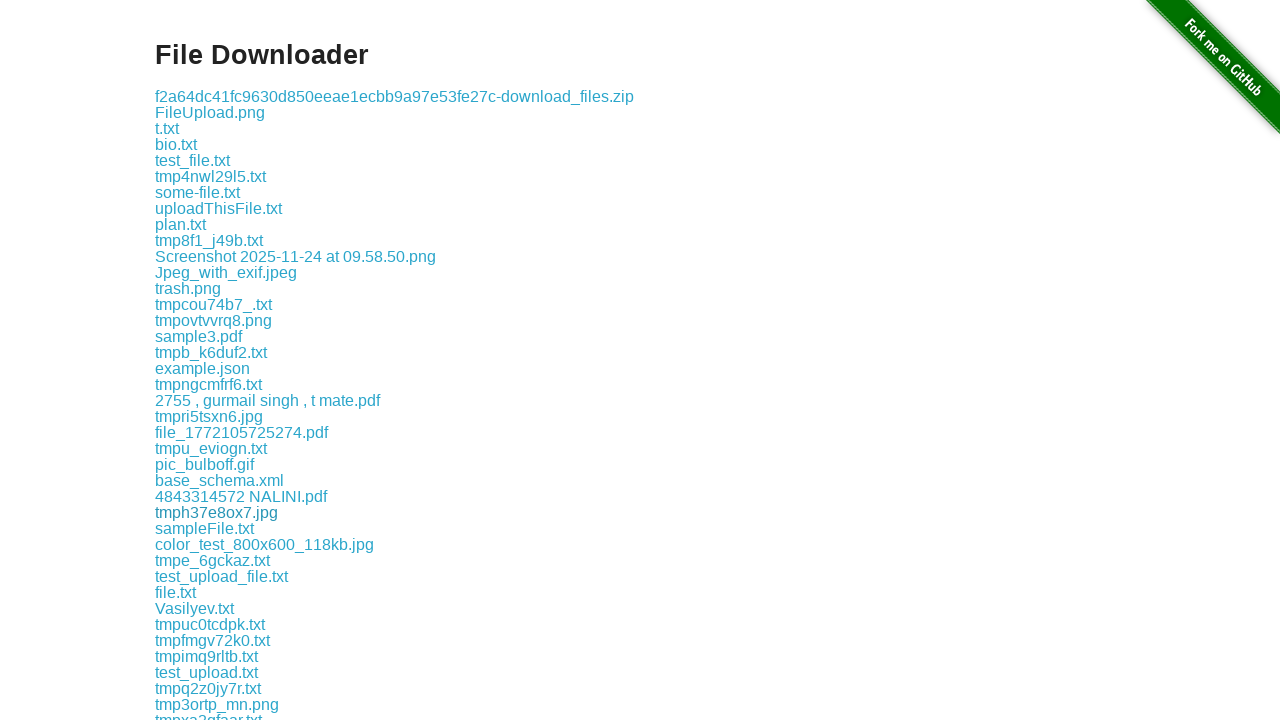

Clicked a download link at (204, 528) on xpath=//div[@class='example']//a >> nth=27
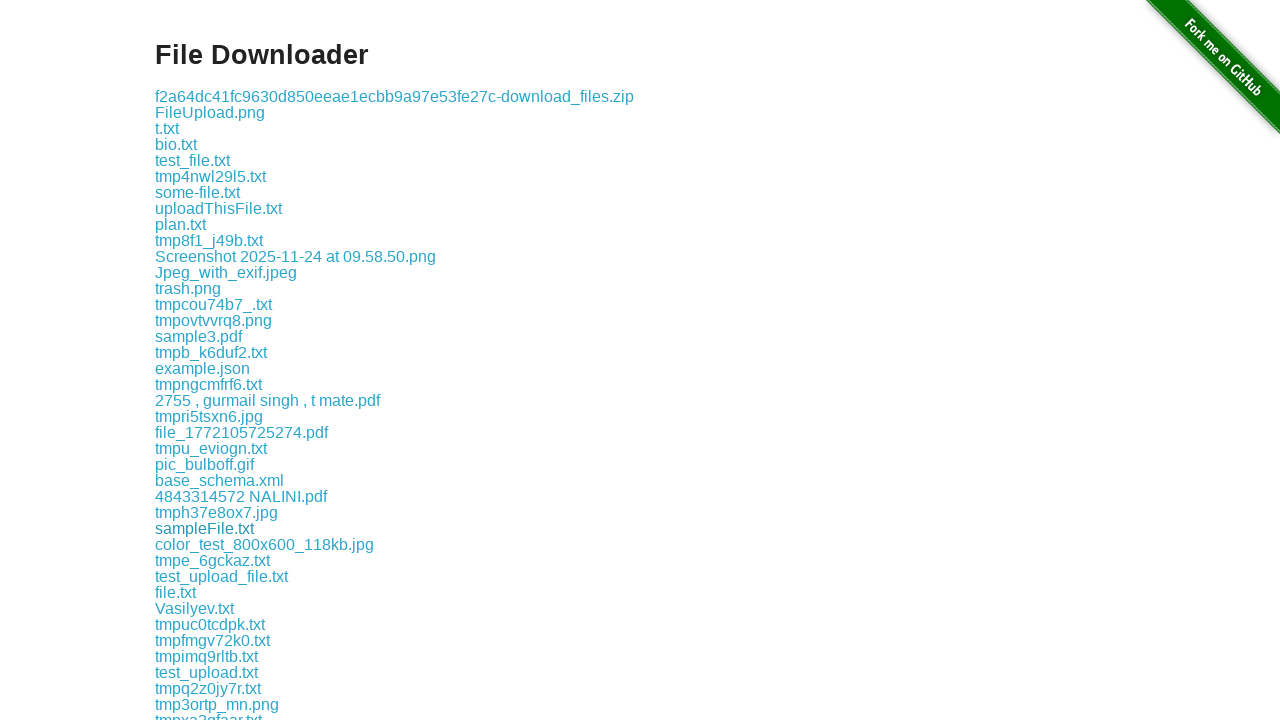

Waited 1 second before next download
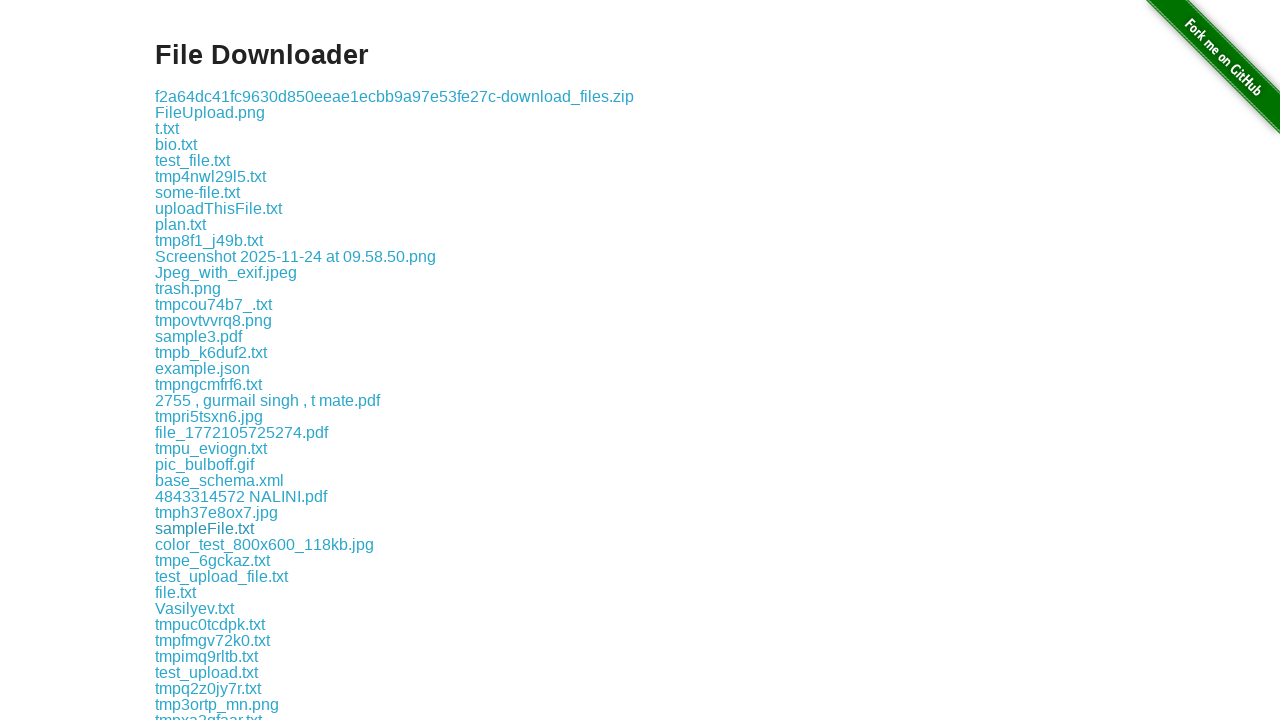

Clicked a download link at (264, 544) on xpath=//div[@class='example']//a >> nth=28
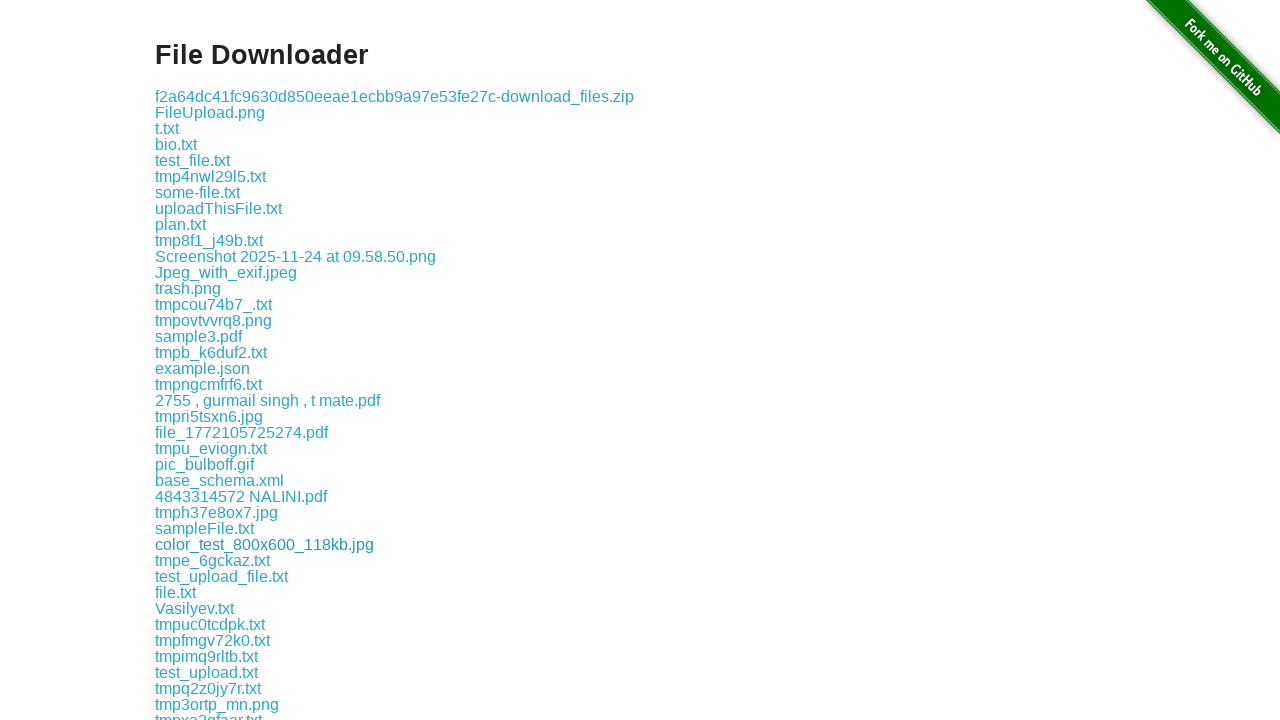

Waited 1 second before next download
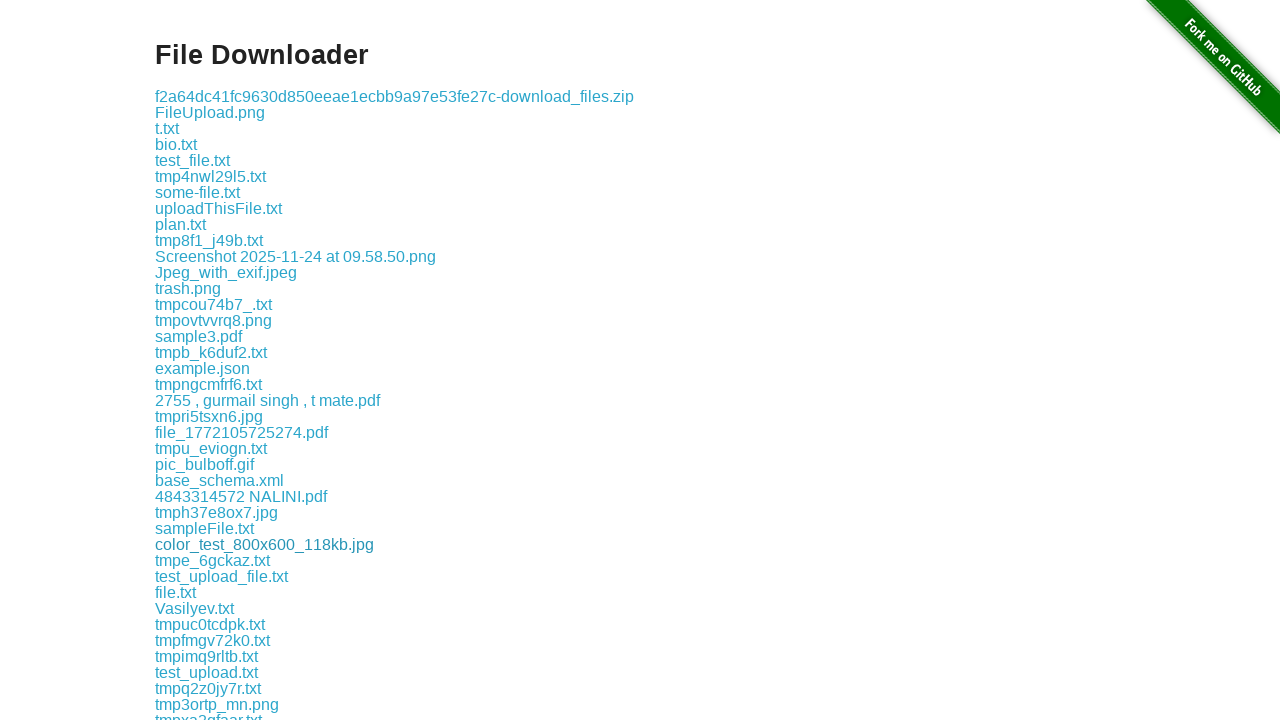

Clicked a download link at (212, 560) on xpath=//div[@class='example']//a >> nth=29
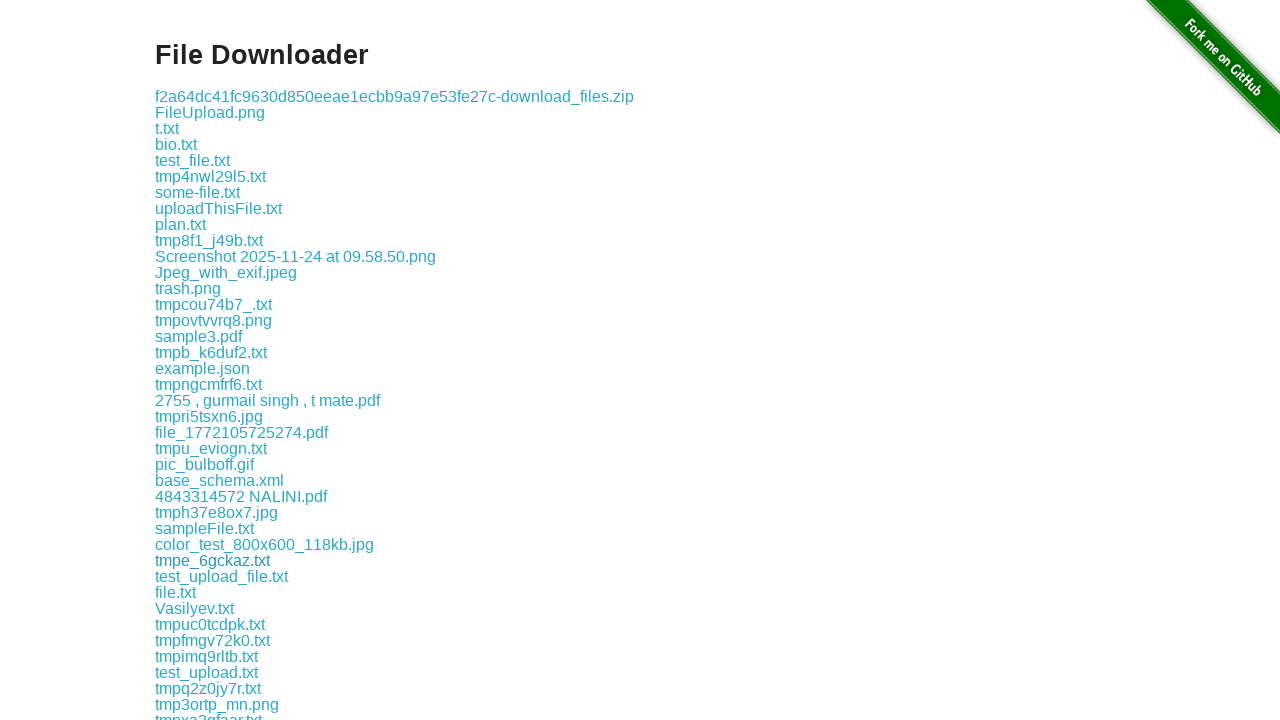

Waited 1 second before next download
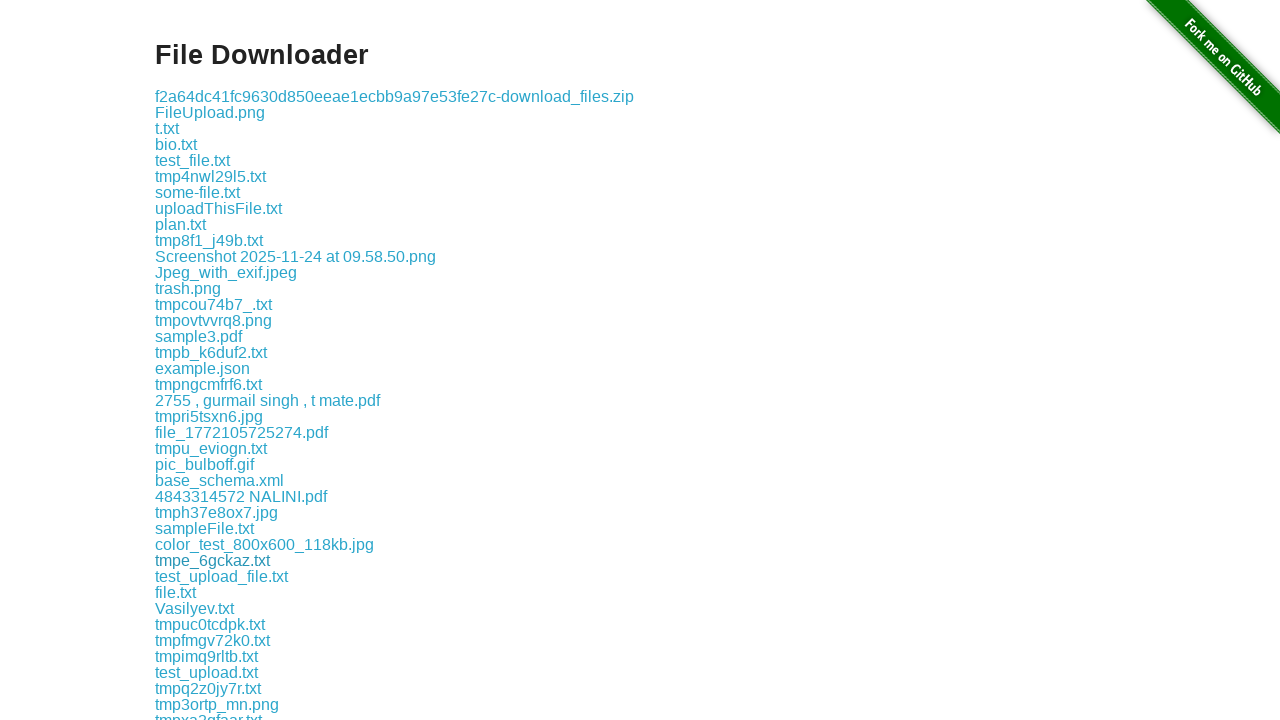

Clicked a download link at (222, 576) on xpath=//div[@class='example']//a >> nth=30
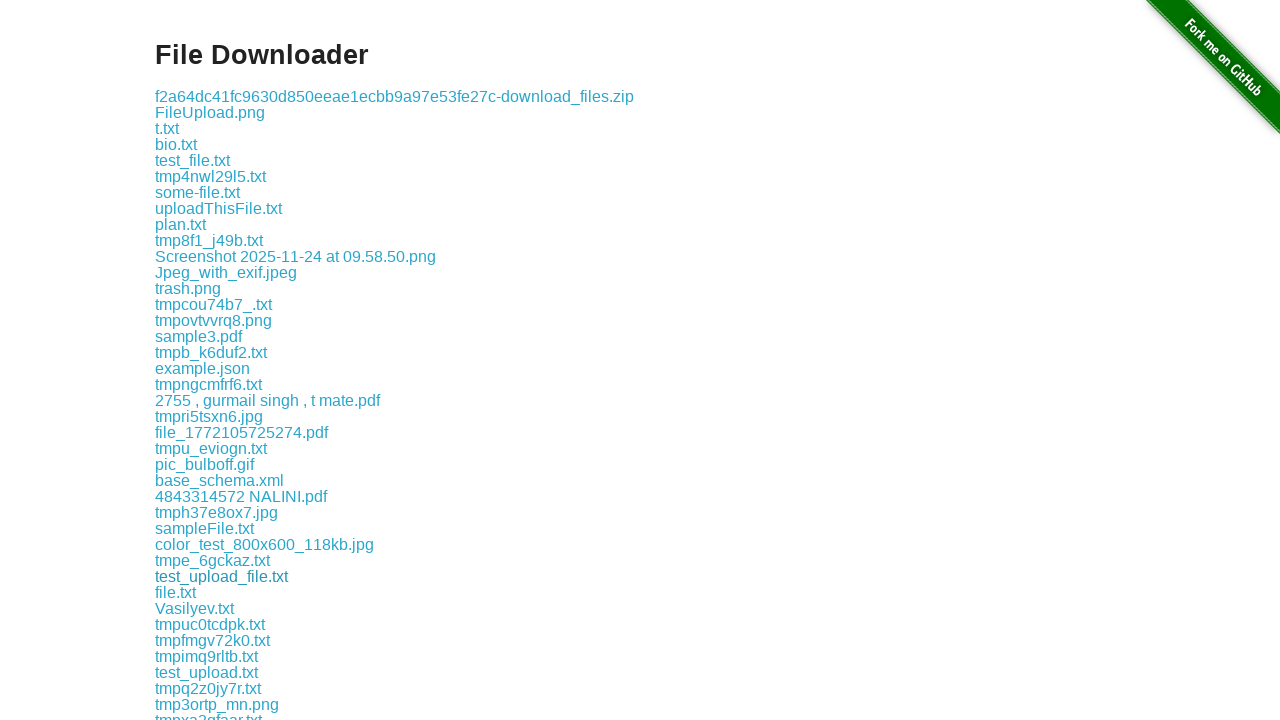

Waited 1 second before next download
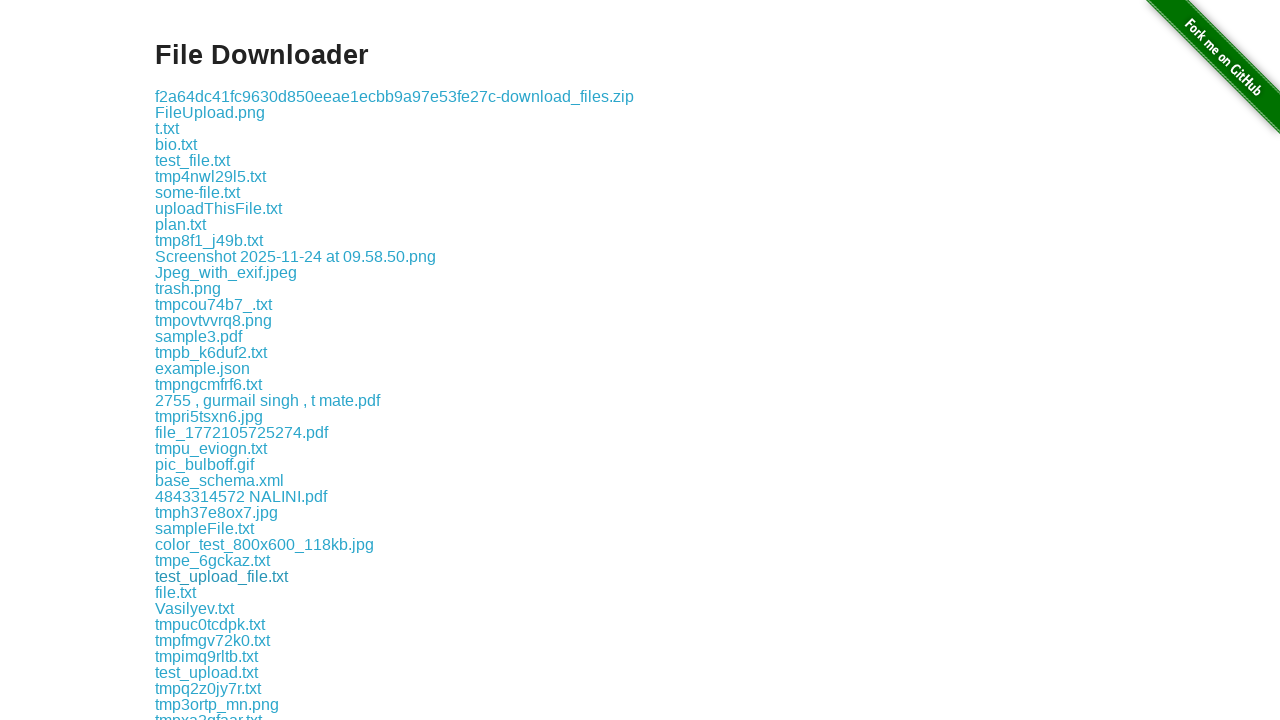

Clicked a download link at (176, 592) on xpath=//div[@class='example']//a >> nth=31
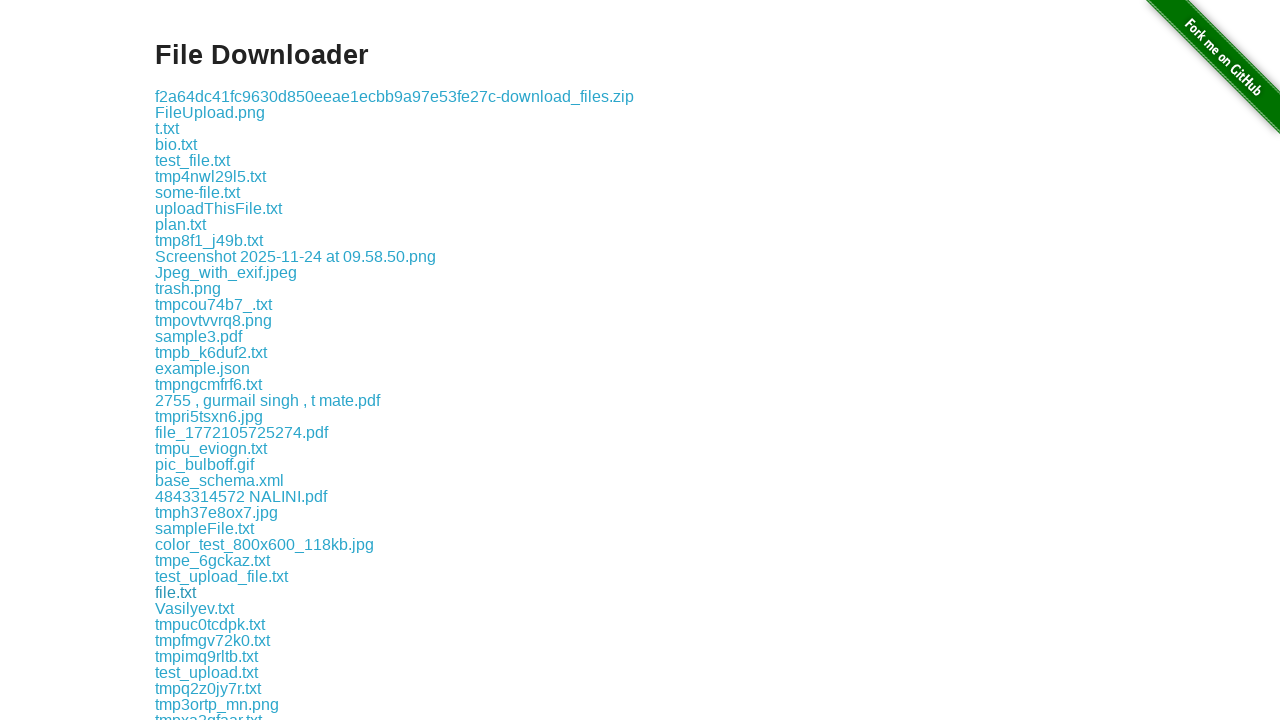

Waited 1 second before next download
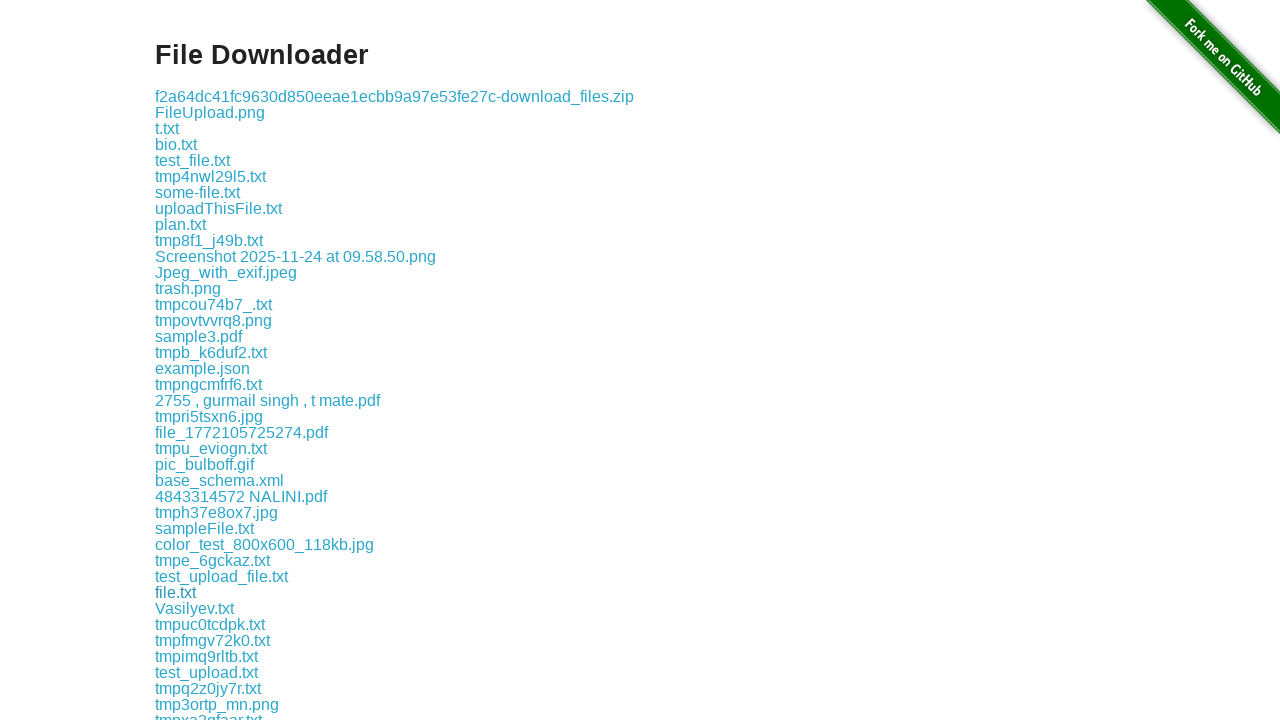

Clicked a download link at (194, 608) on xpath=//div[@class='example']//a >> nth=32
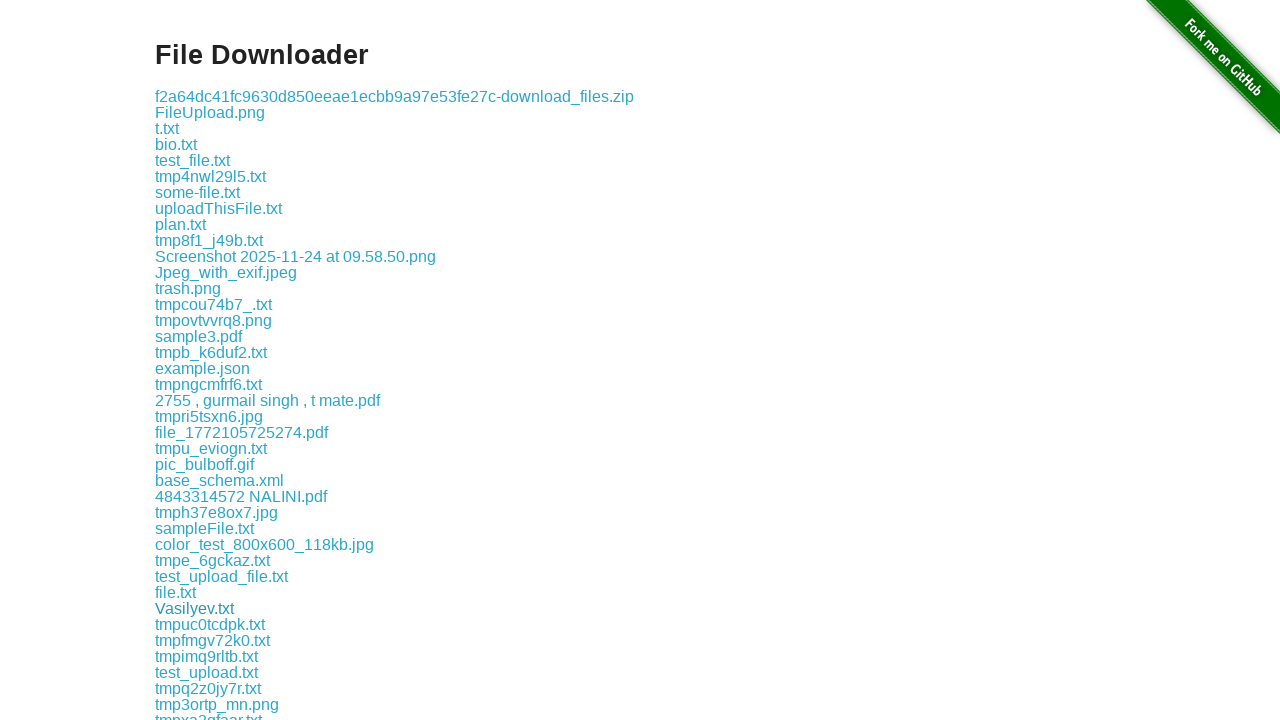

Waited 1 second before next download
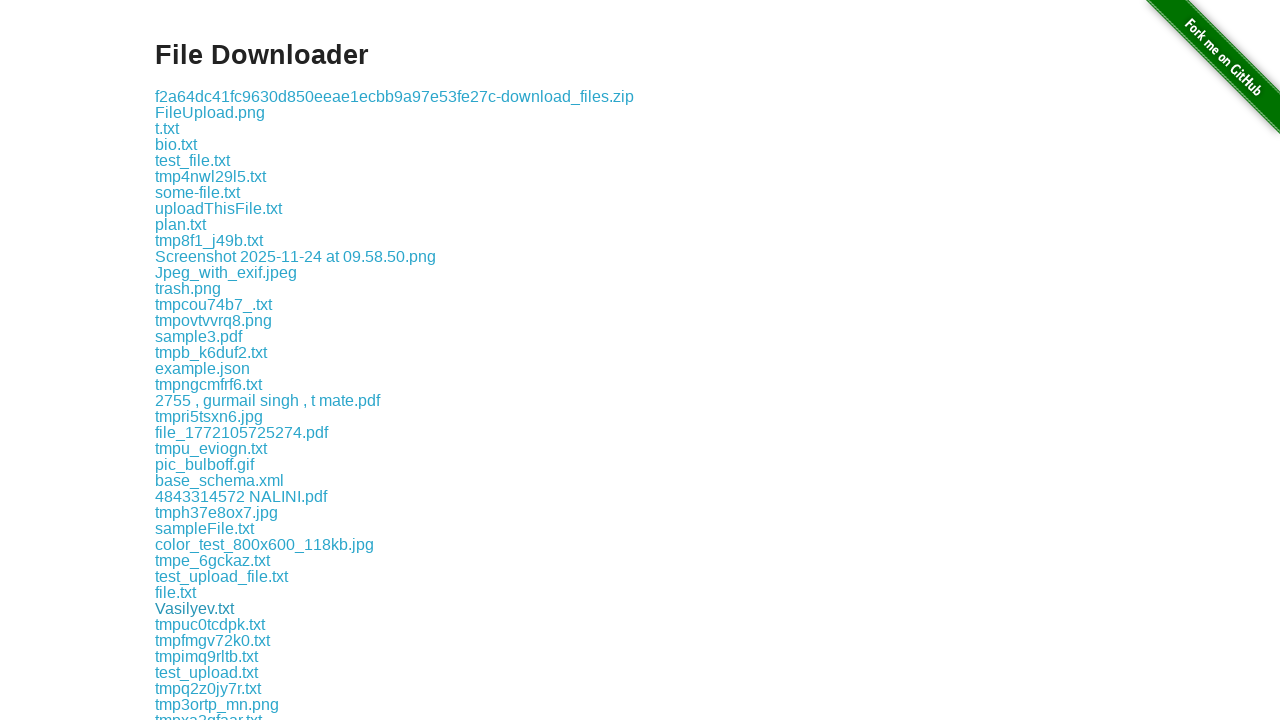

Clicked a download link at (210, 624) on xpath=//div[@class='example']//a >> nth=33
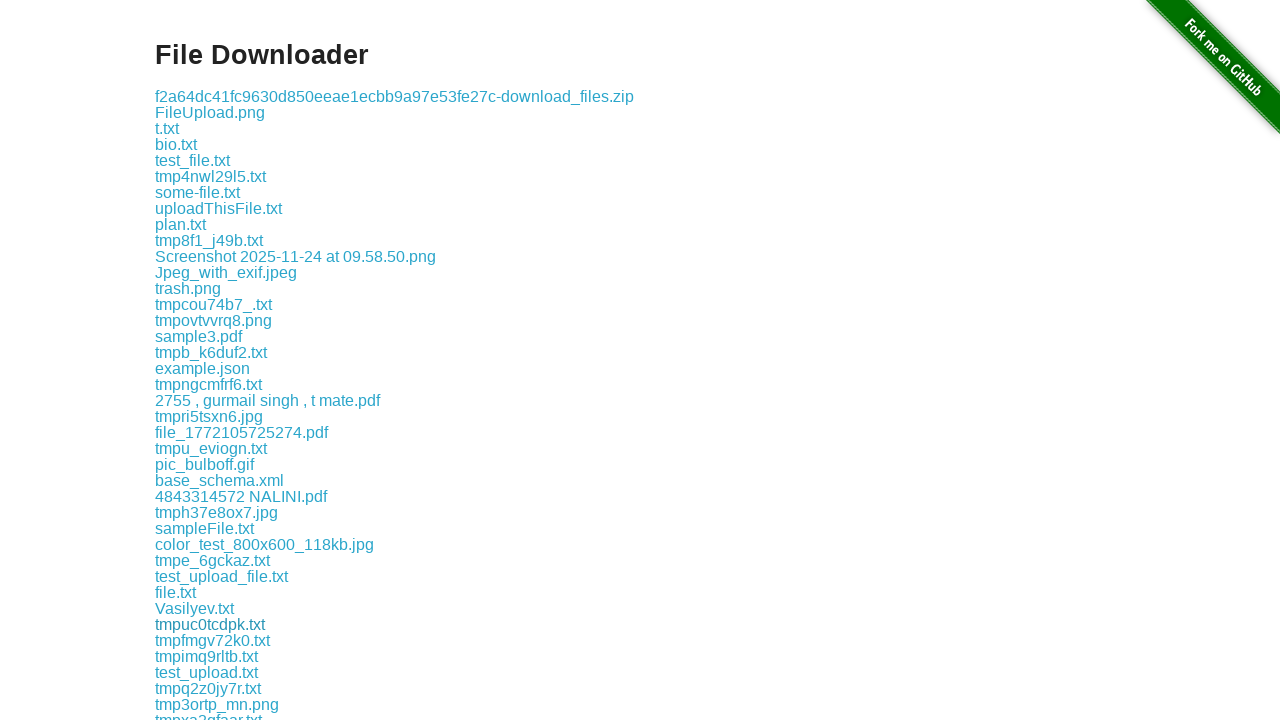

Waited 1 second before next download
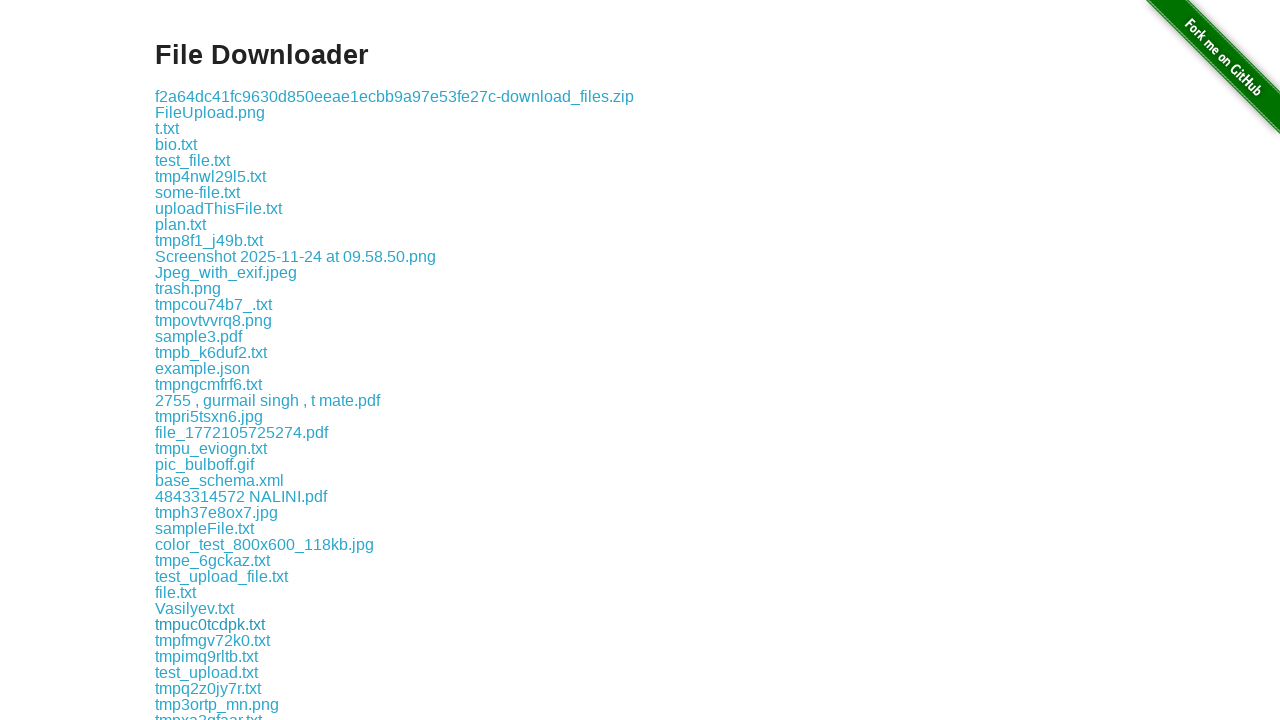

Clicked a download link at (212, 640) on xpath=//div[@class='example']//a >> nth=34
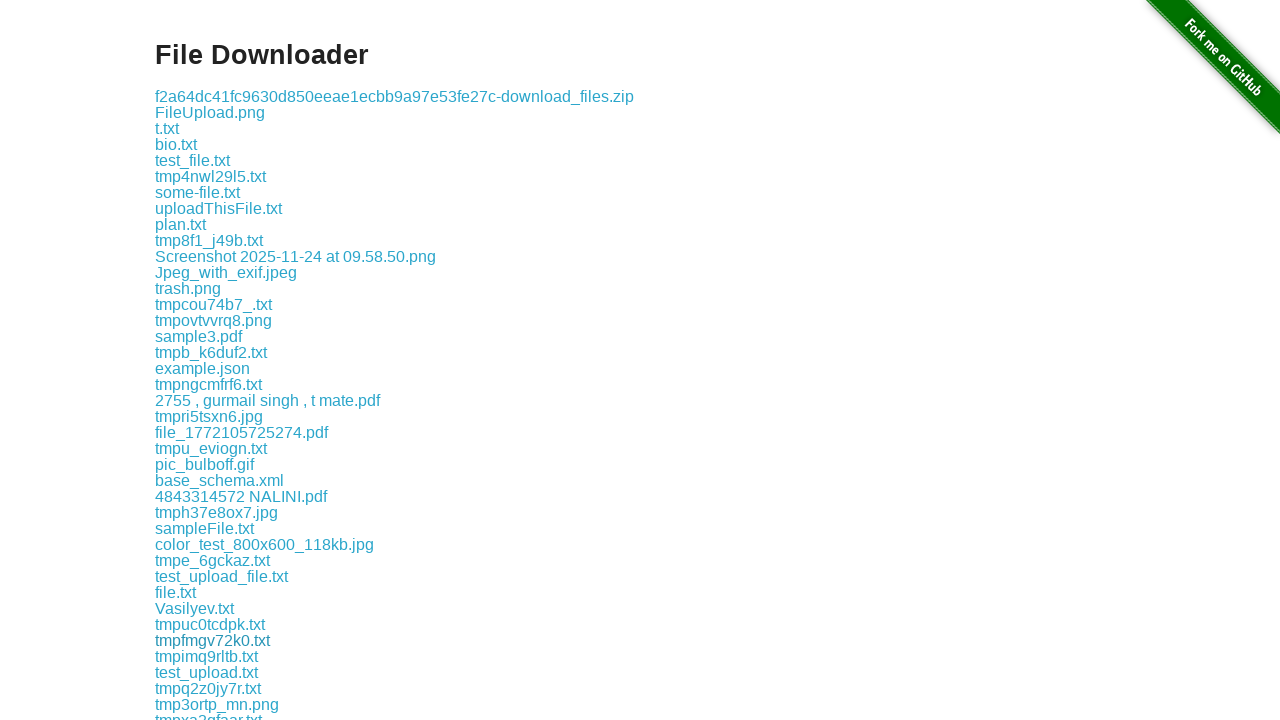

Waited 1 second before next download
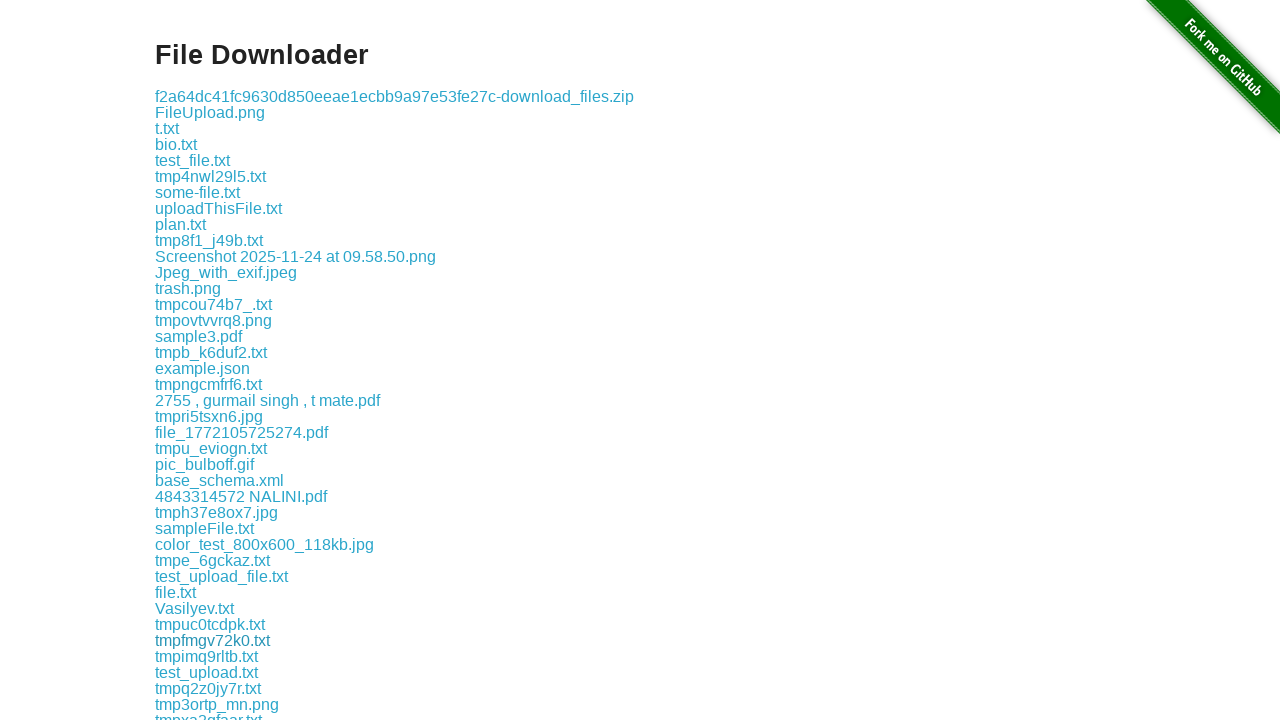

Clicked a download link at (206, 656) on xpath=//div[@class='example']//a >> nth=35
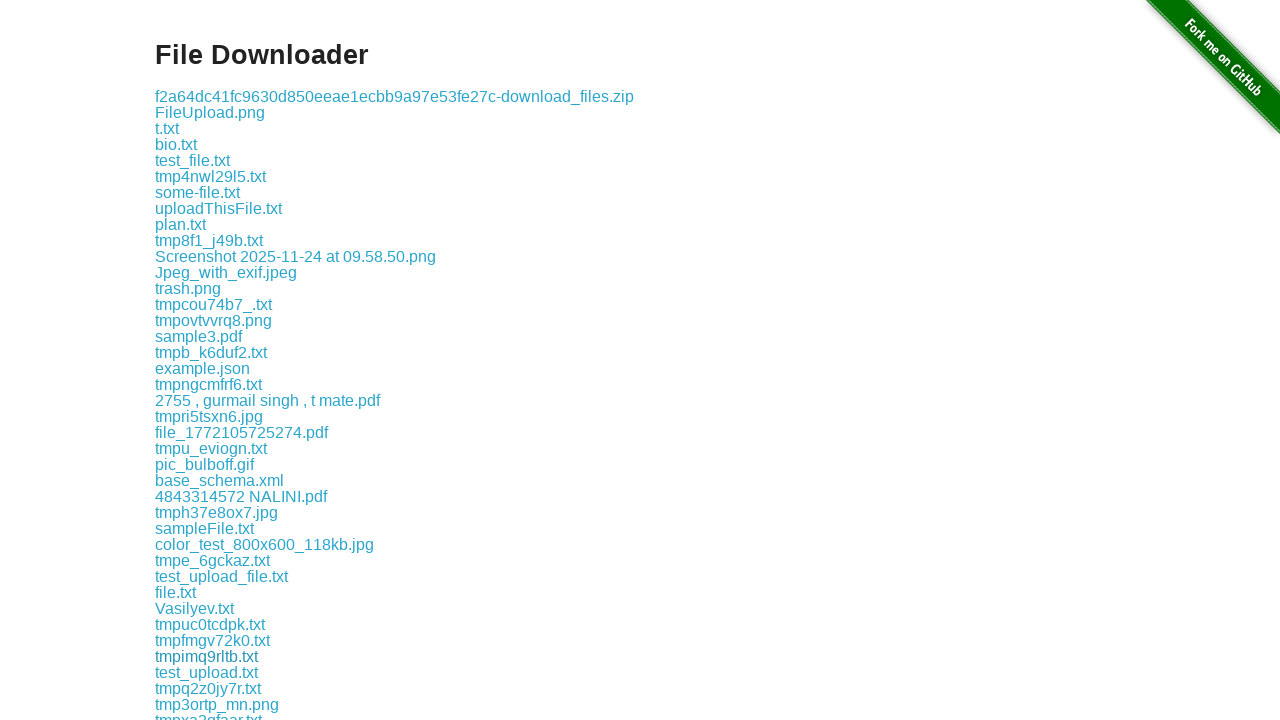

Waited 1 second before next download
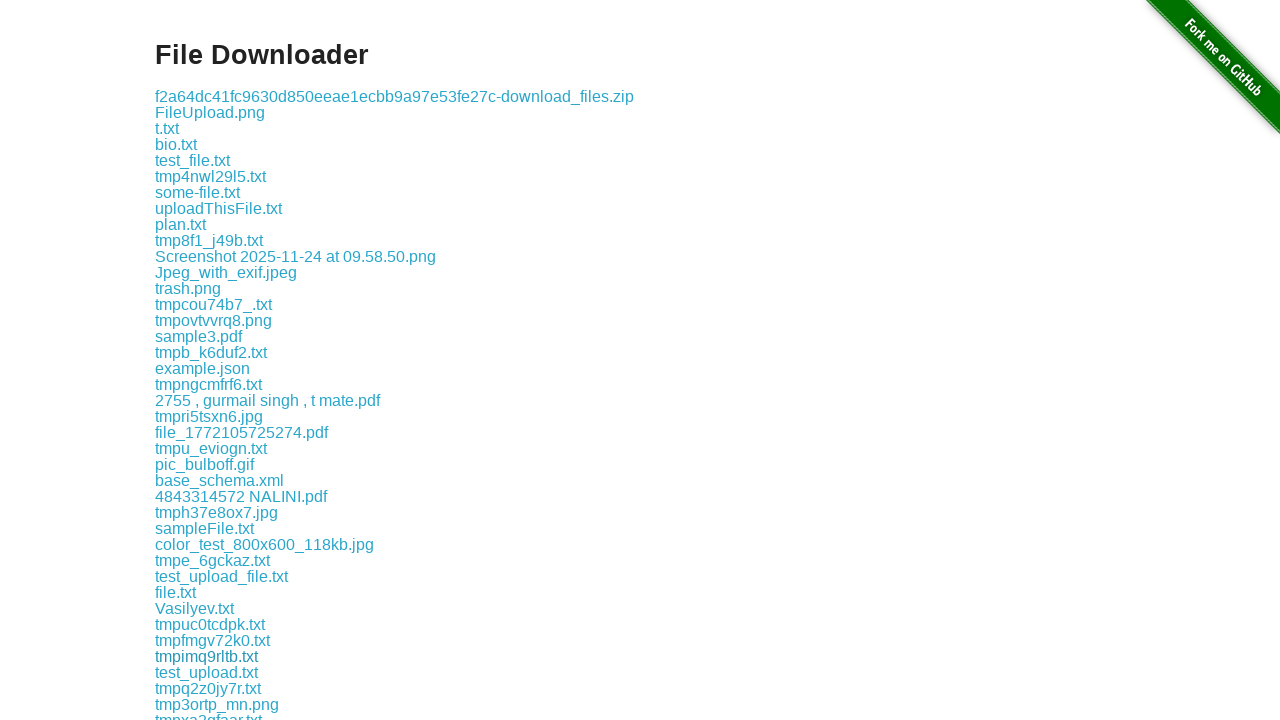

Clicked a download link at (206, 672) on xpath=//div[@class='example']//a >> nth=36
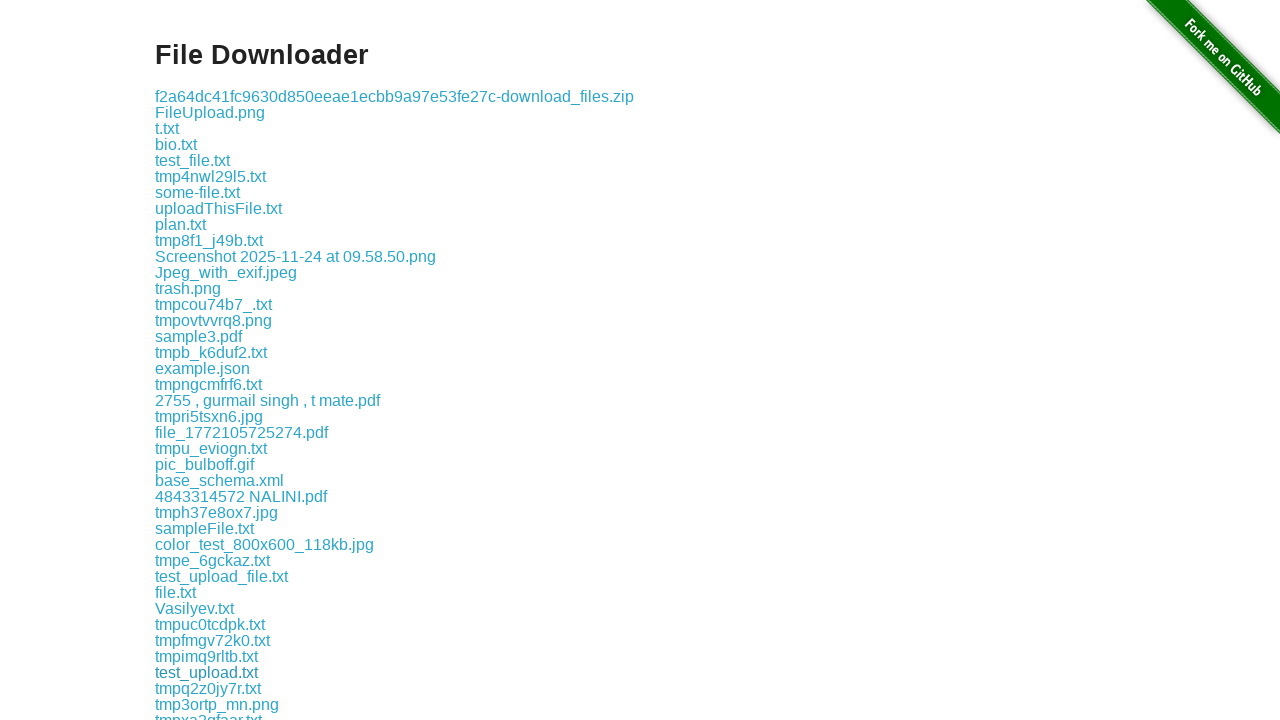

Waited 1 second before next download
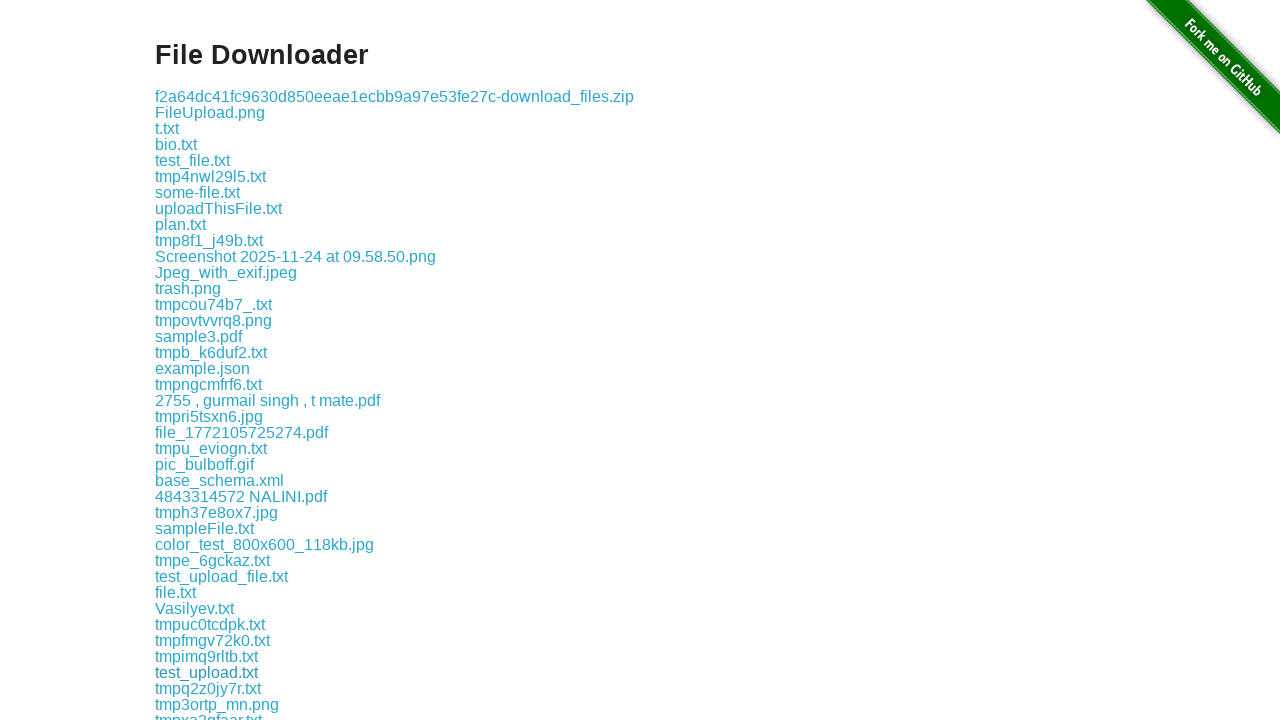

Clicked a download link at (208, 688) on xpath=//div[@class='example']//a >> nth=37
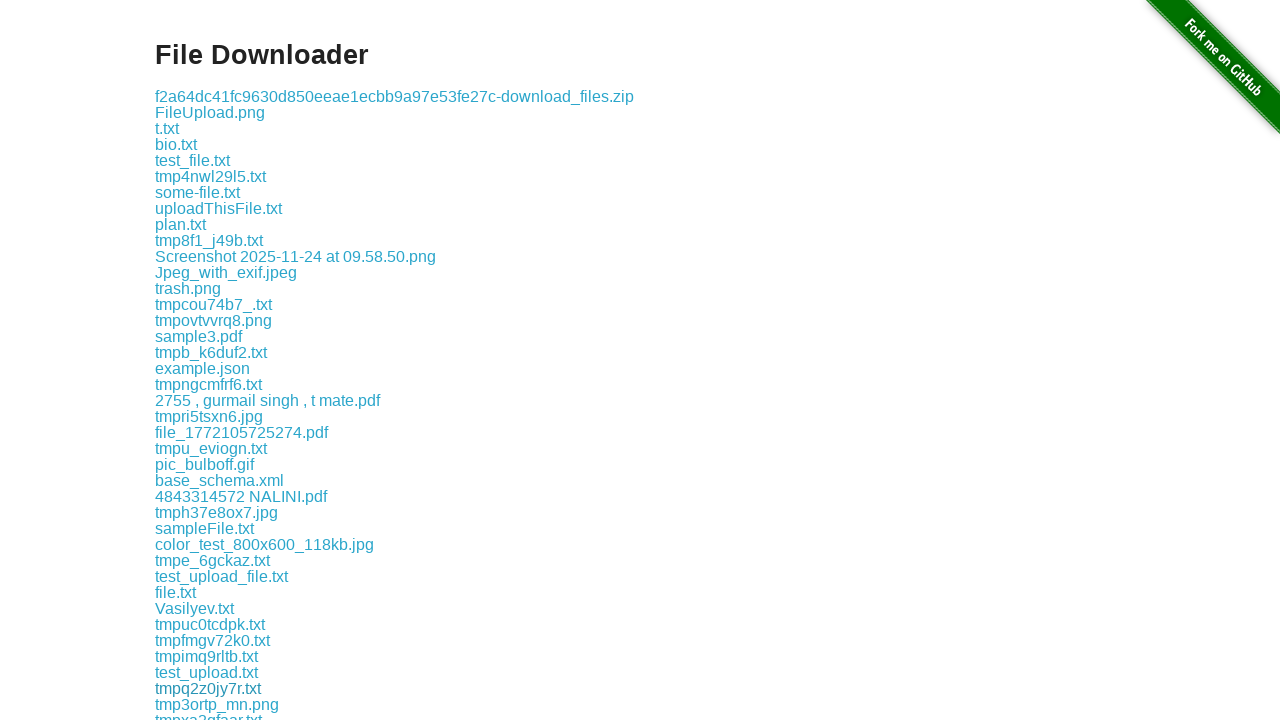

Waited 1 second before next download
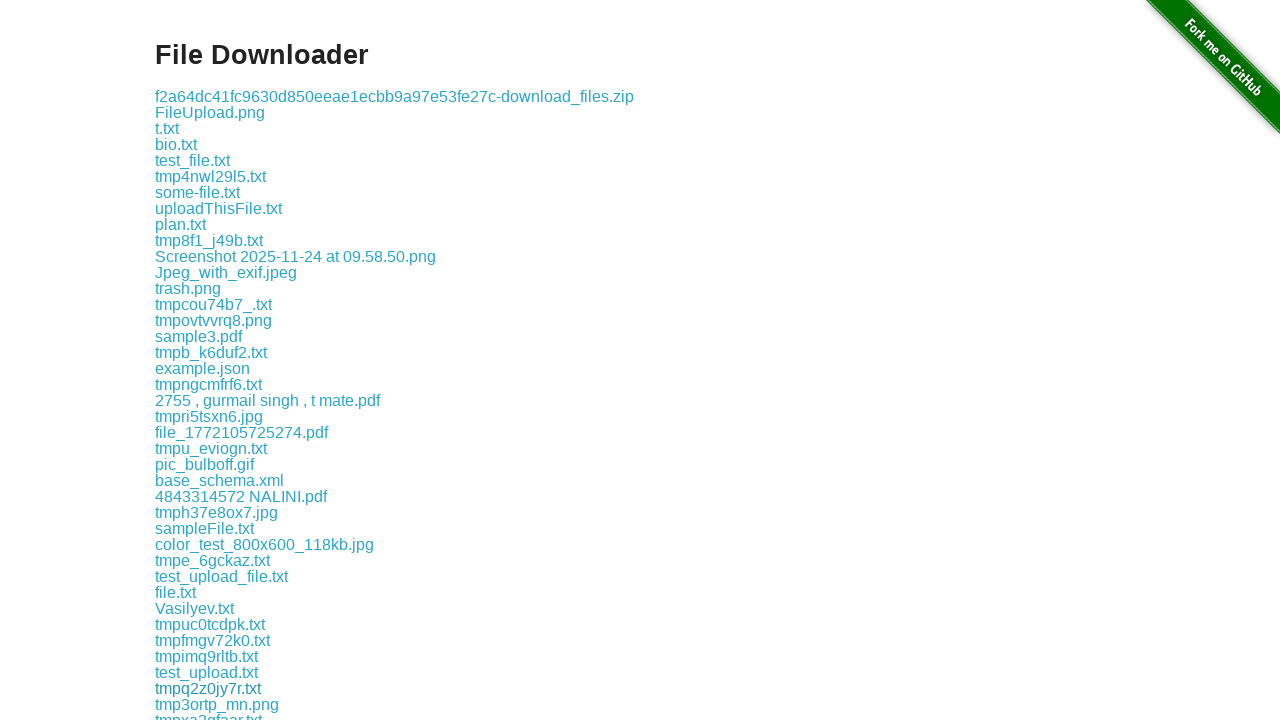

Clicked a download link at (217, 704) on xpath=//div[@class='example']//a >> nth=38
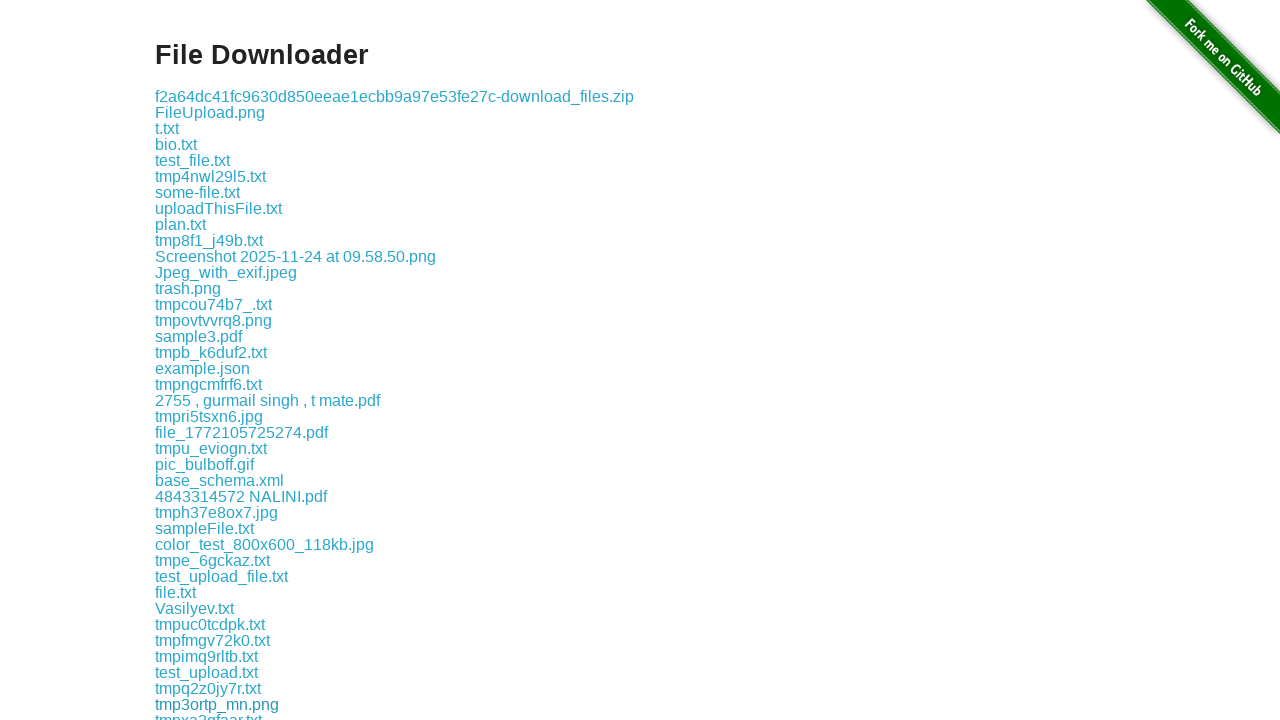

Waited 1 second before next download
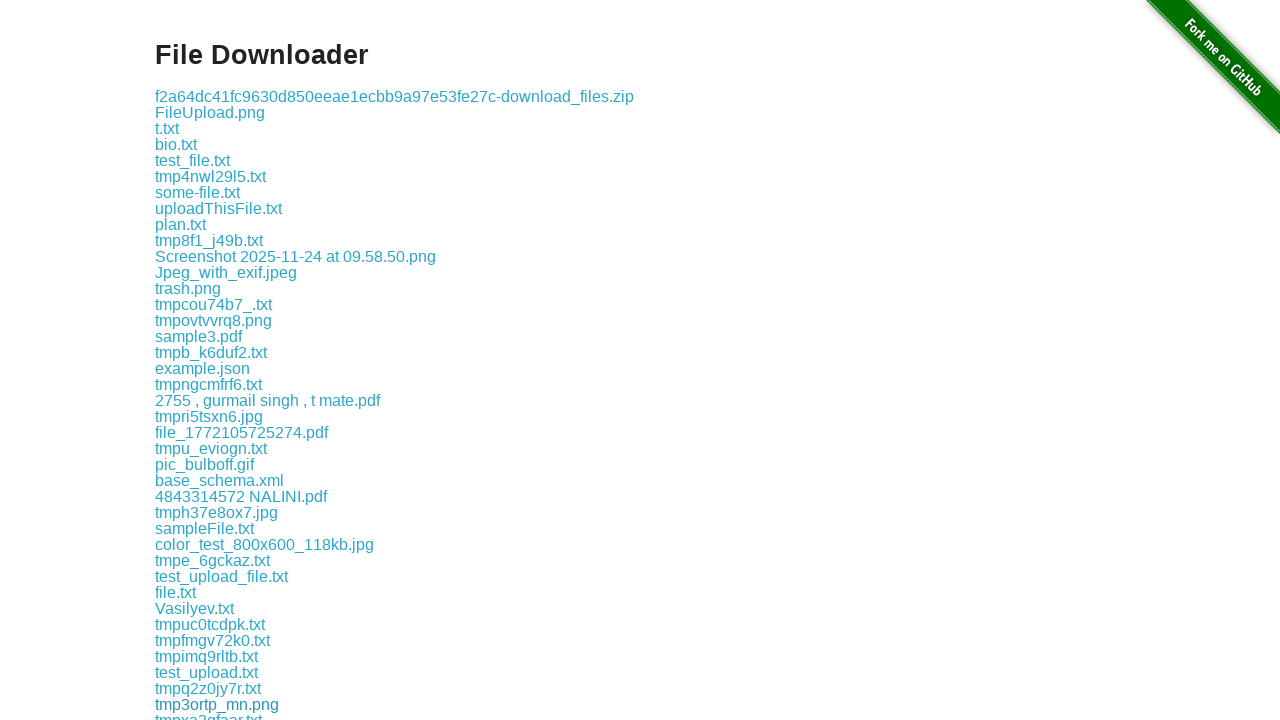

Clicked a download link at (208, 712) on xpath=//div[@class='example']//a >> nth=39
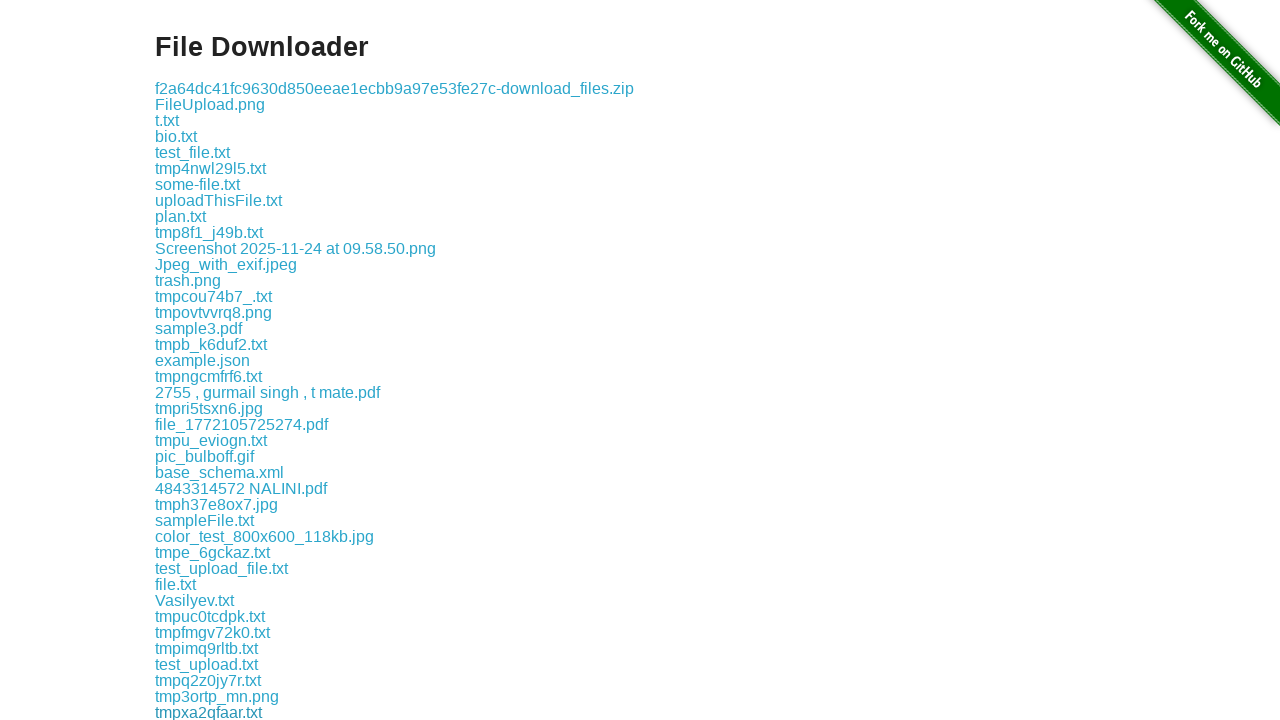

Waited 1 second before next download
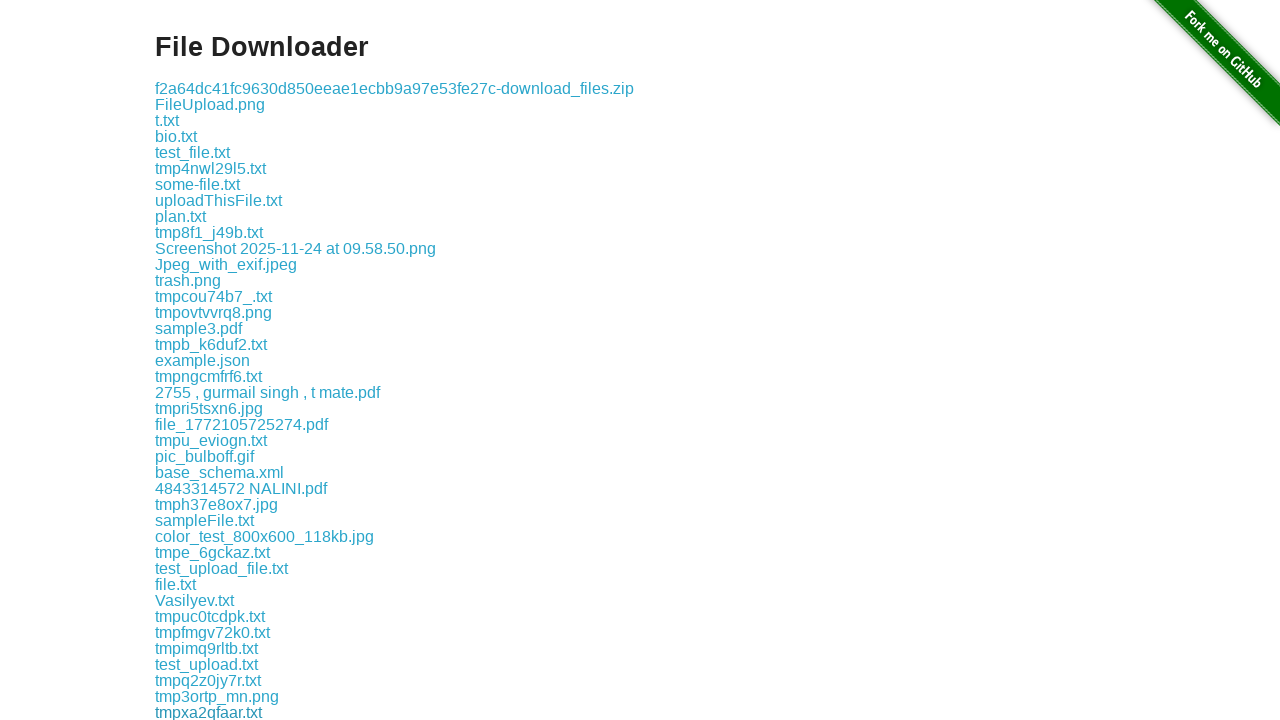

Clicked a download link at (214, 712) on xpath=//div[@class='example']//a >> nth=40
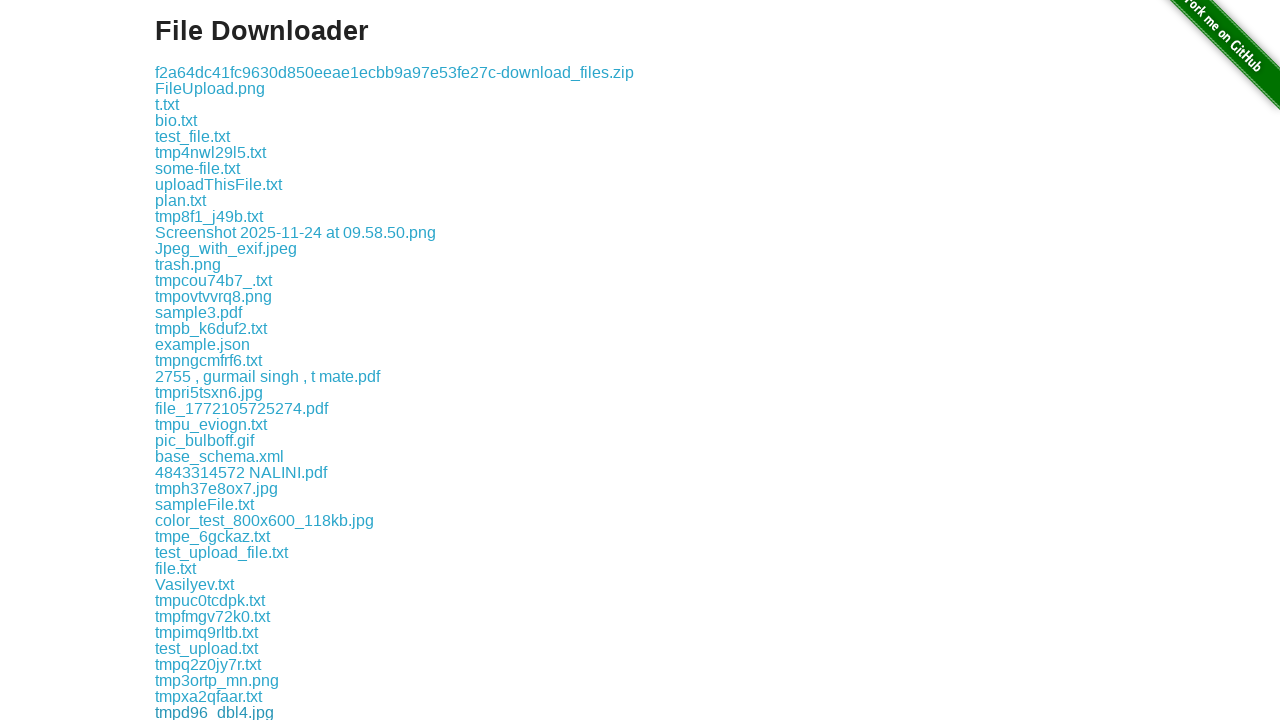

Waited 1 second before next download
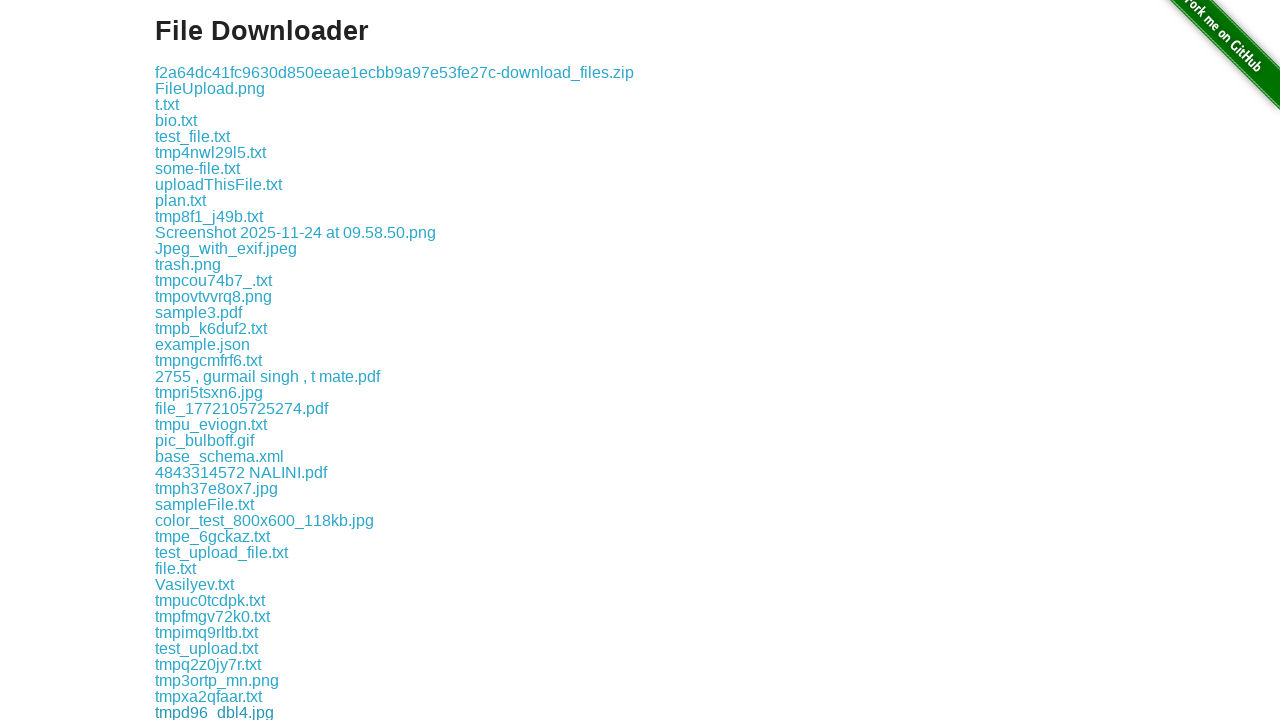

Clicked a download link at (212, 712) on xpath=//div[@class='example']//a >> nth=41
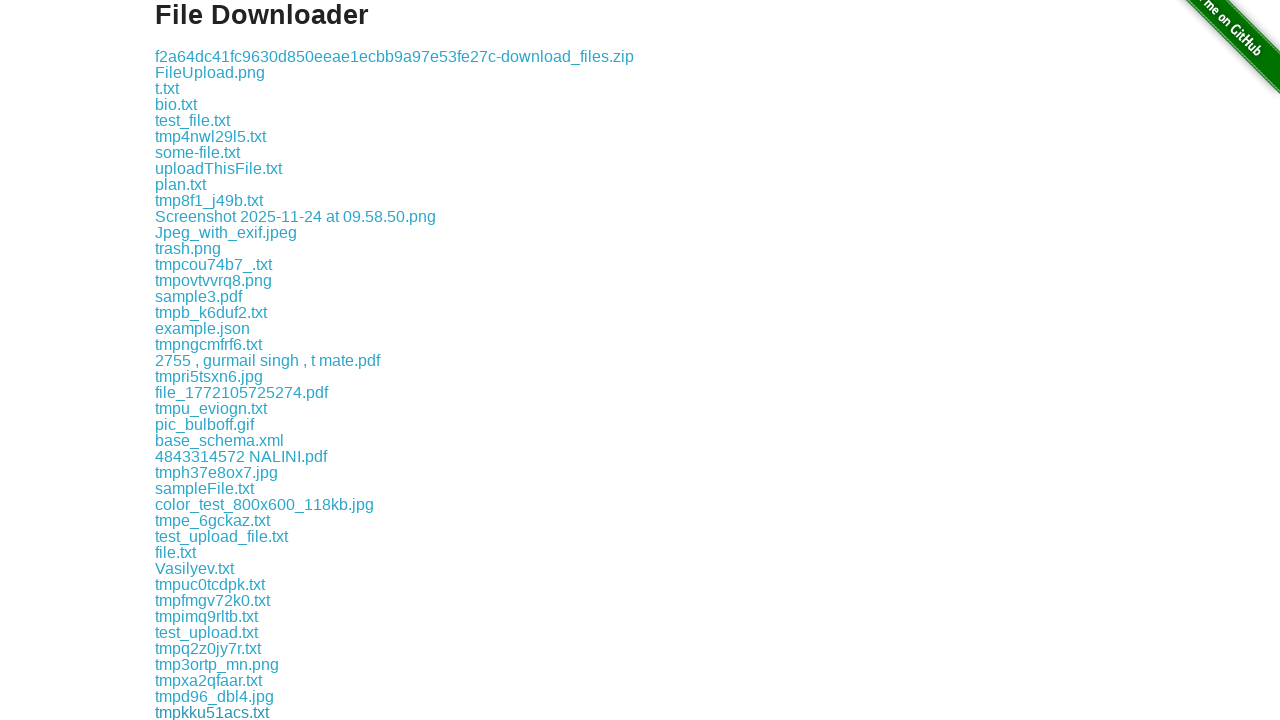

Waited 1 second before next download
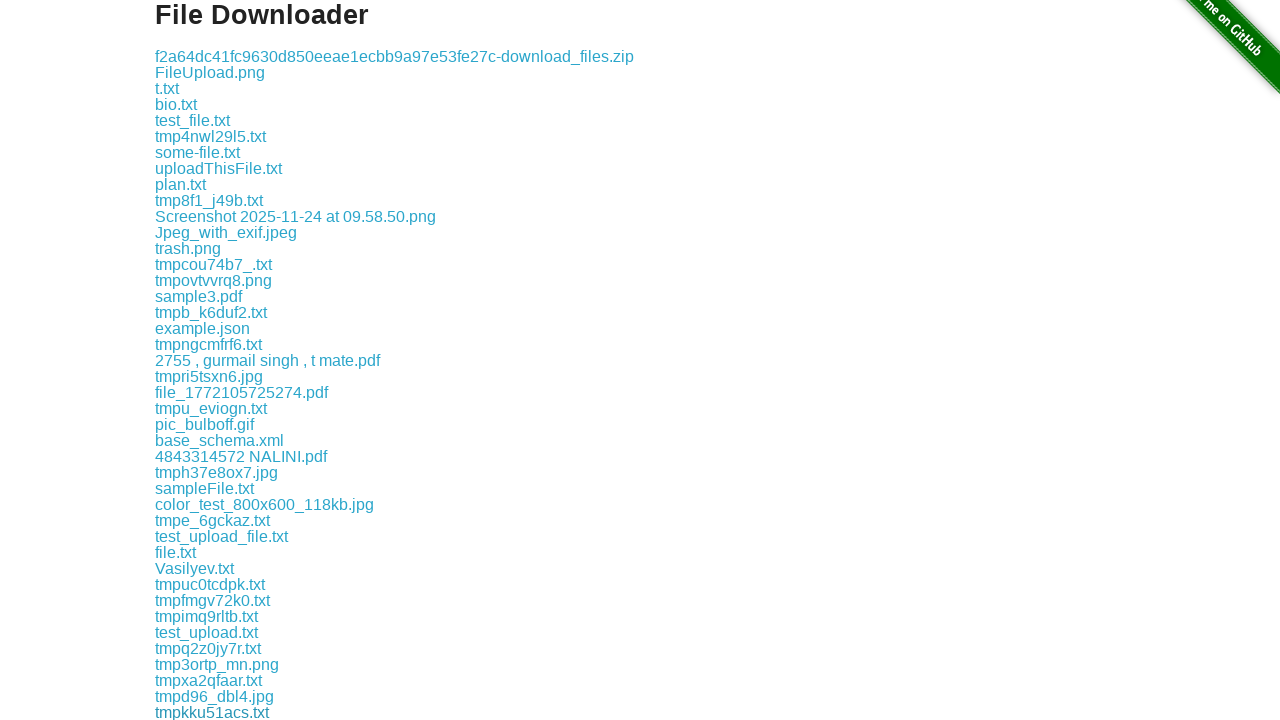

Clicked a download link at (208, 712) on xpath=//div[@class='example']//a >> nth=42
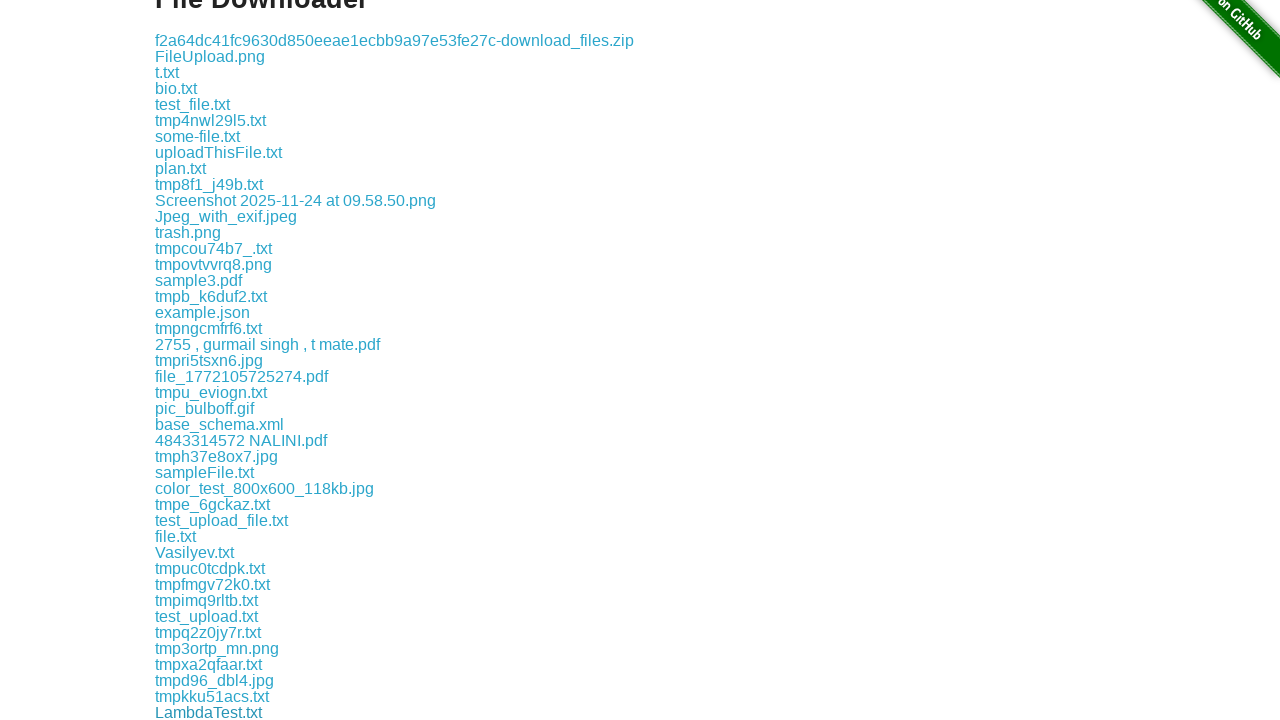

Waited 1 second before next download
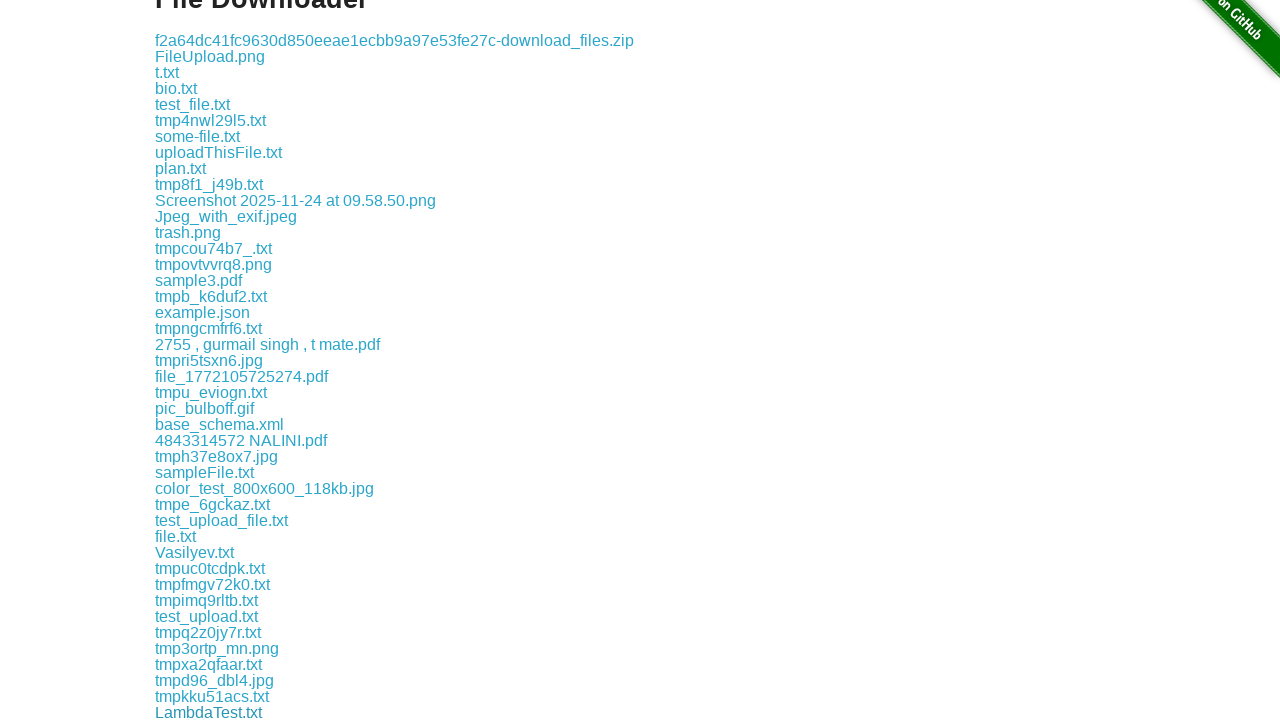

Clicked a download link at (276, 712) on xpath=//div[@class='example']//a >> nth=43
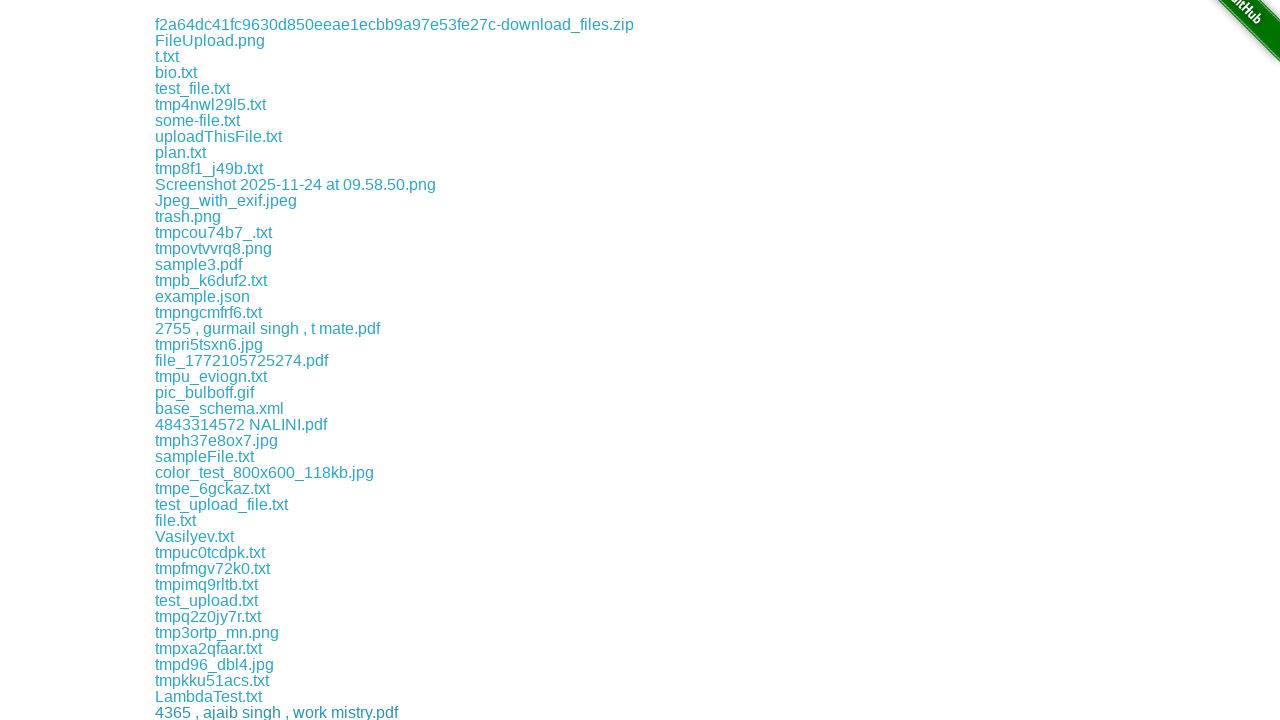

Waited 1 second before next download
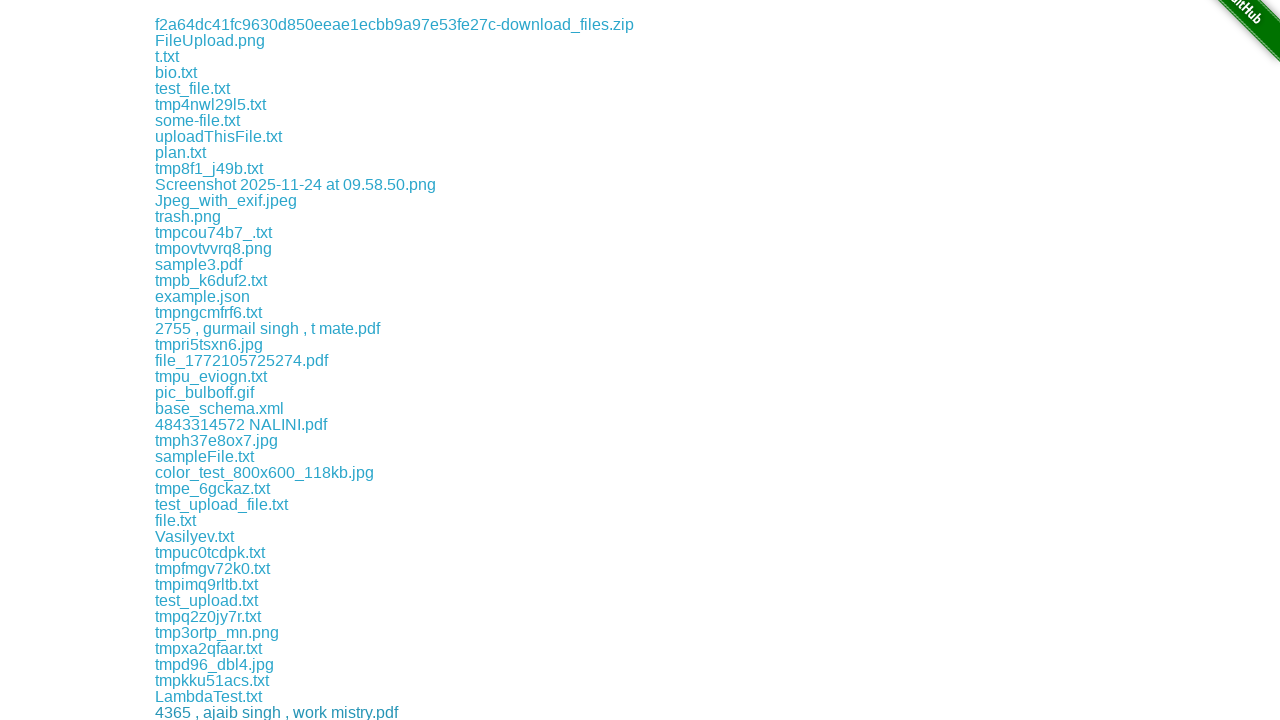

Clicked a download link at (268, 712) on xpath=//div[@class='example']//a >> nth=44
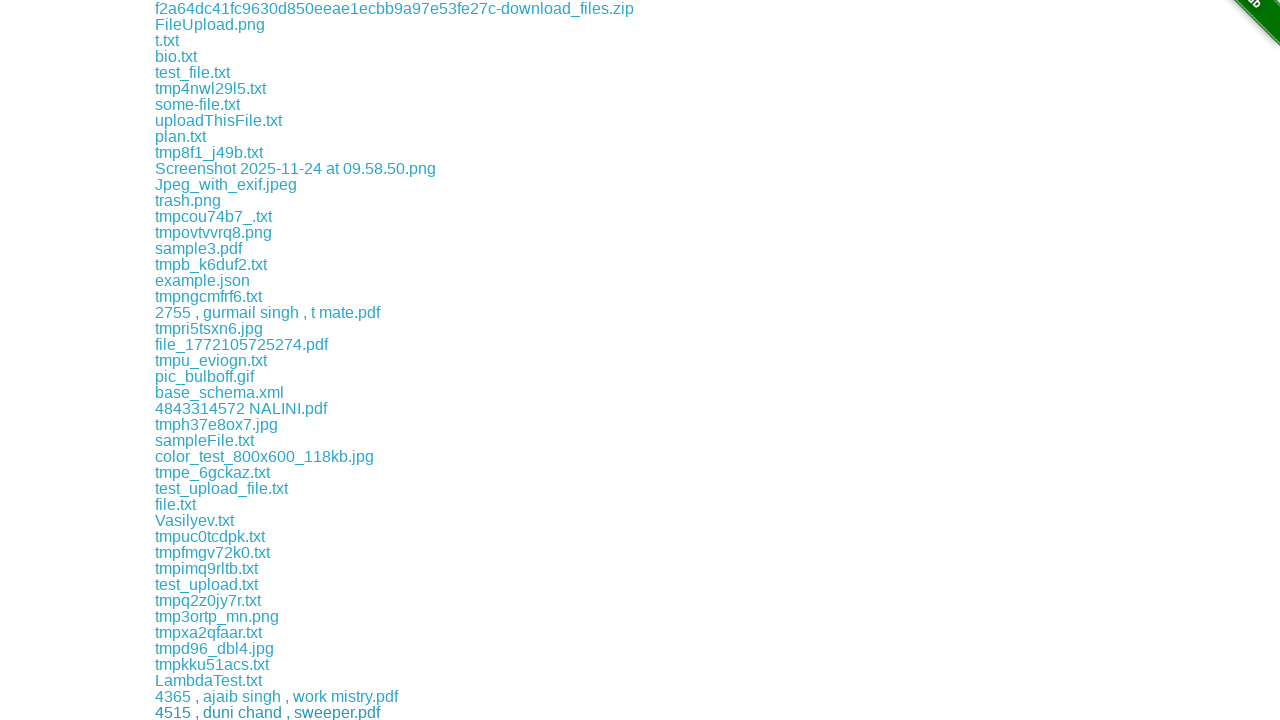

Waited 1 second before next download
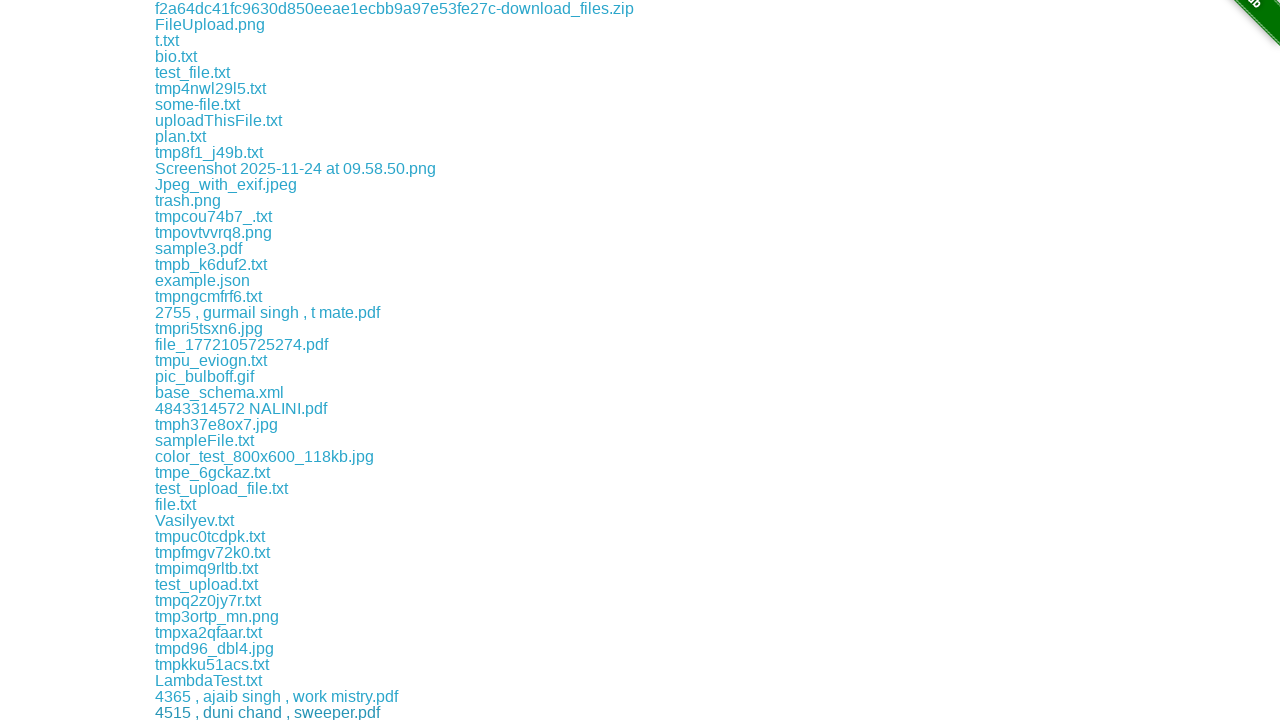

Clicked a download link at (213, 712) on xpath=//div[@class='example']//a >> nth=45
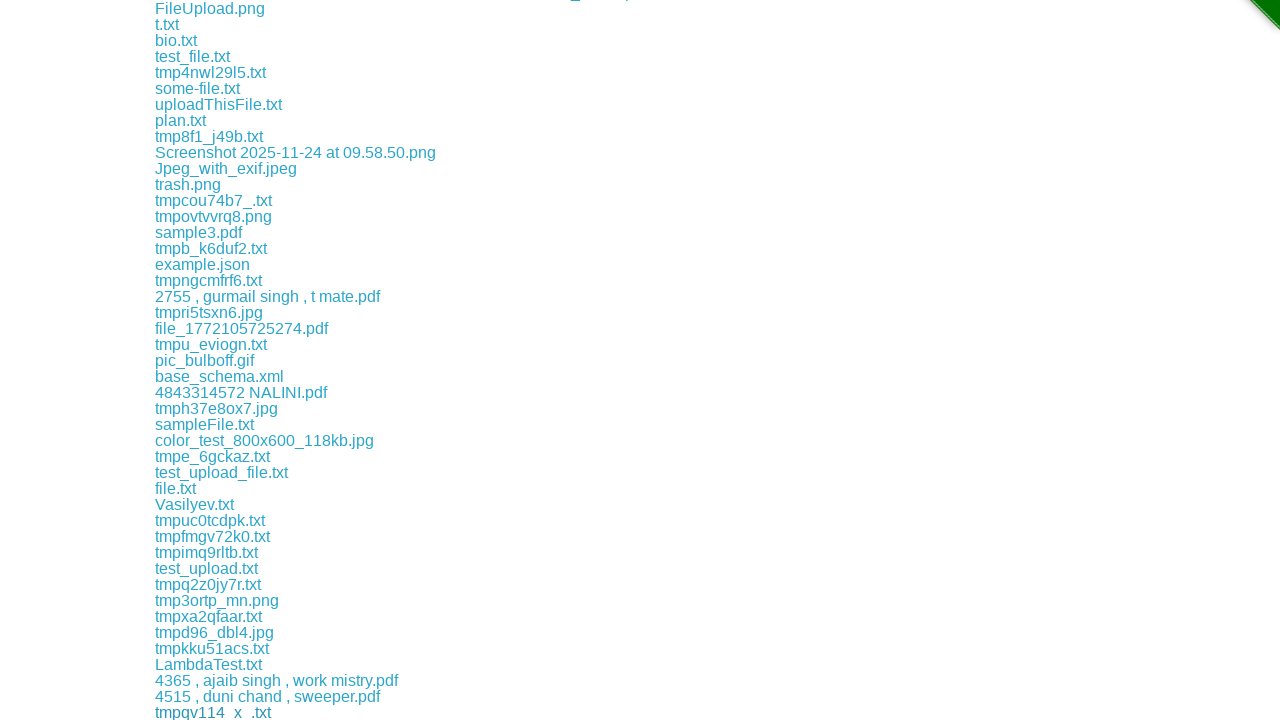

Waited 1 second before next download
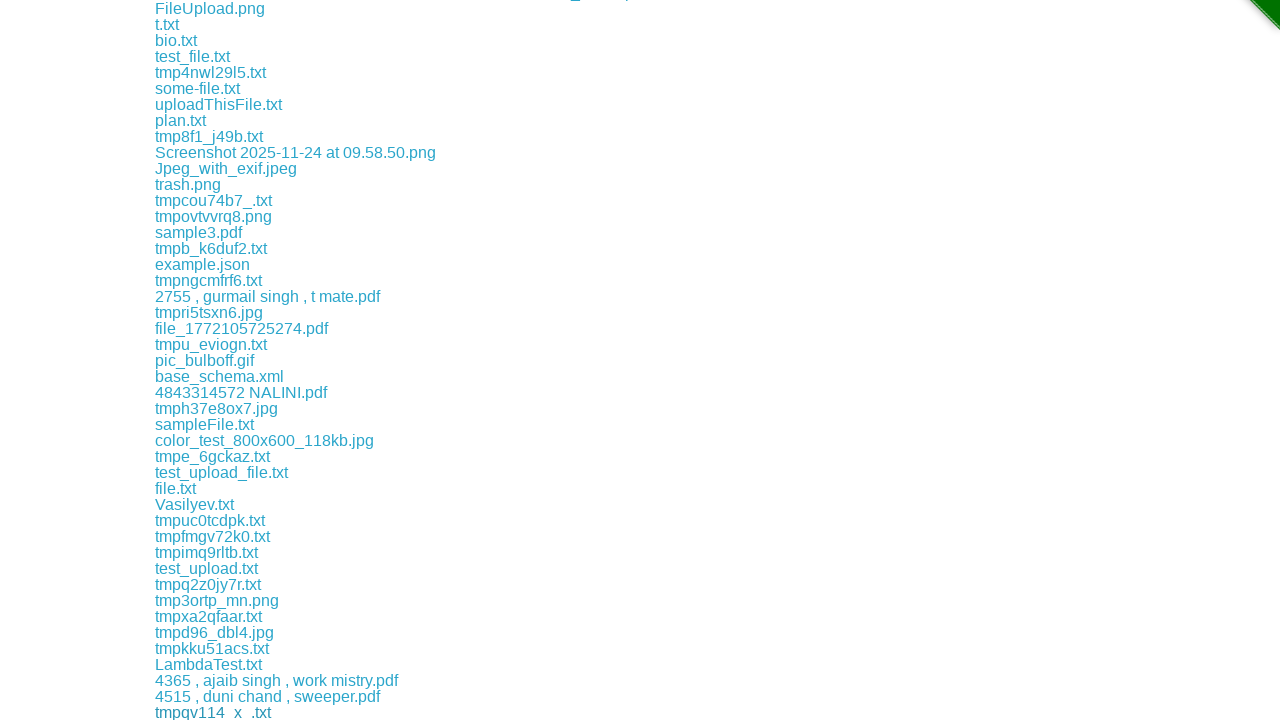

Clicked a download link at (264, 712) on xpath=//div[@class='example']//a >> nth=46
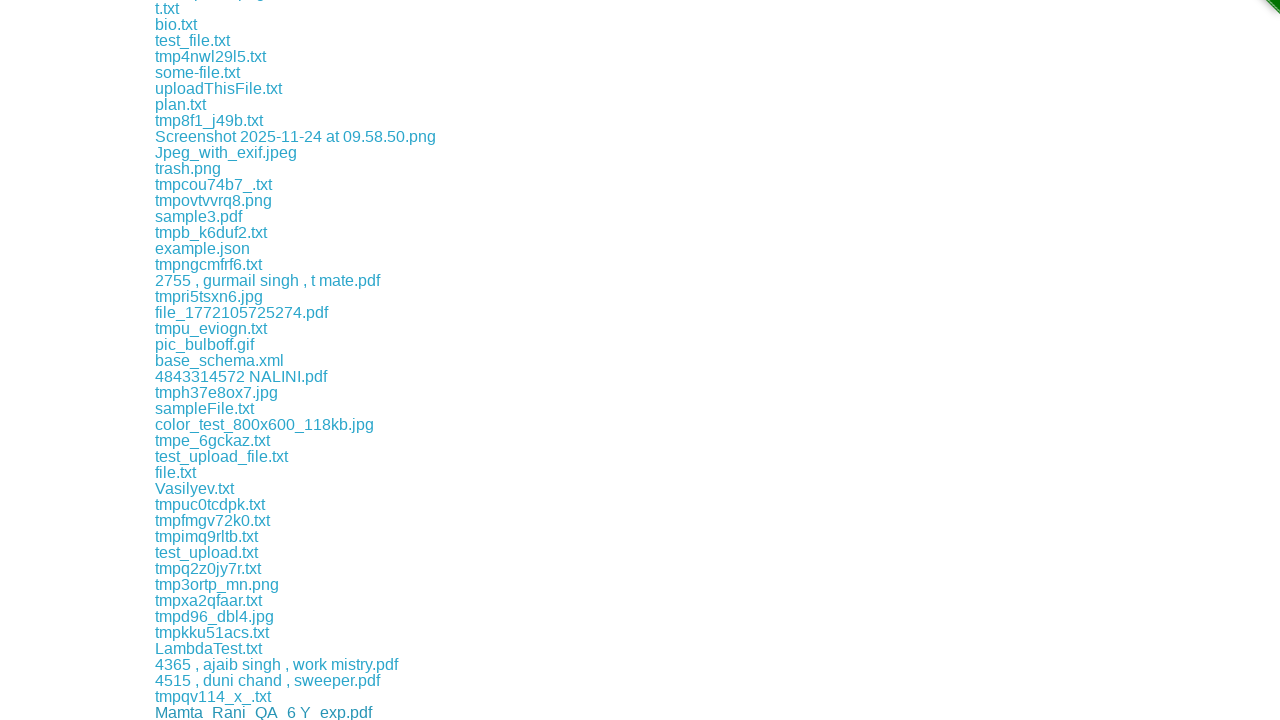

Waited 1 second before next download
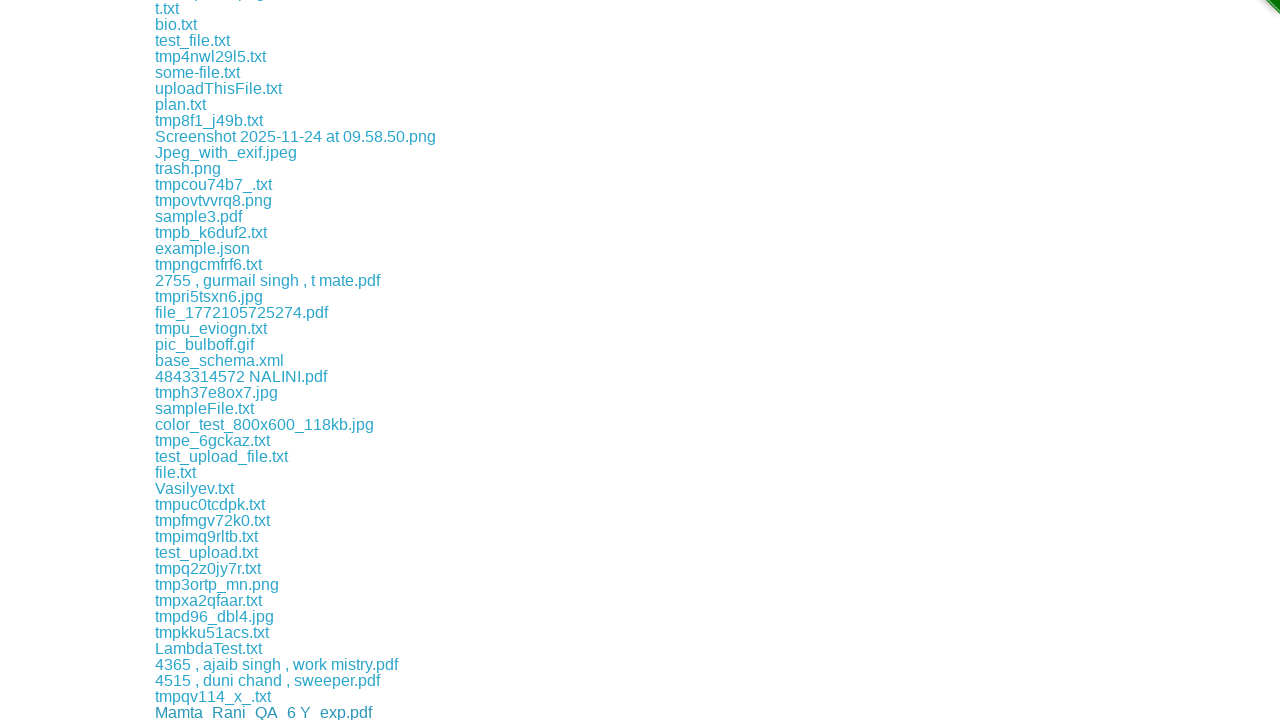

Clicked a download link at (210, 712) on xpath=//div[@class='example']//a >> nth=47
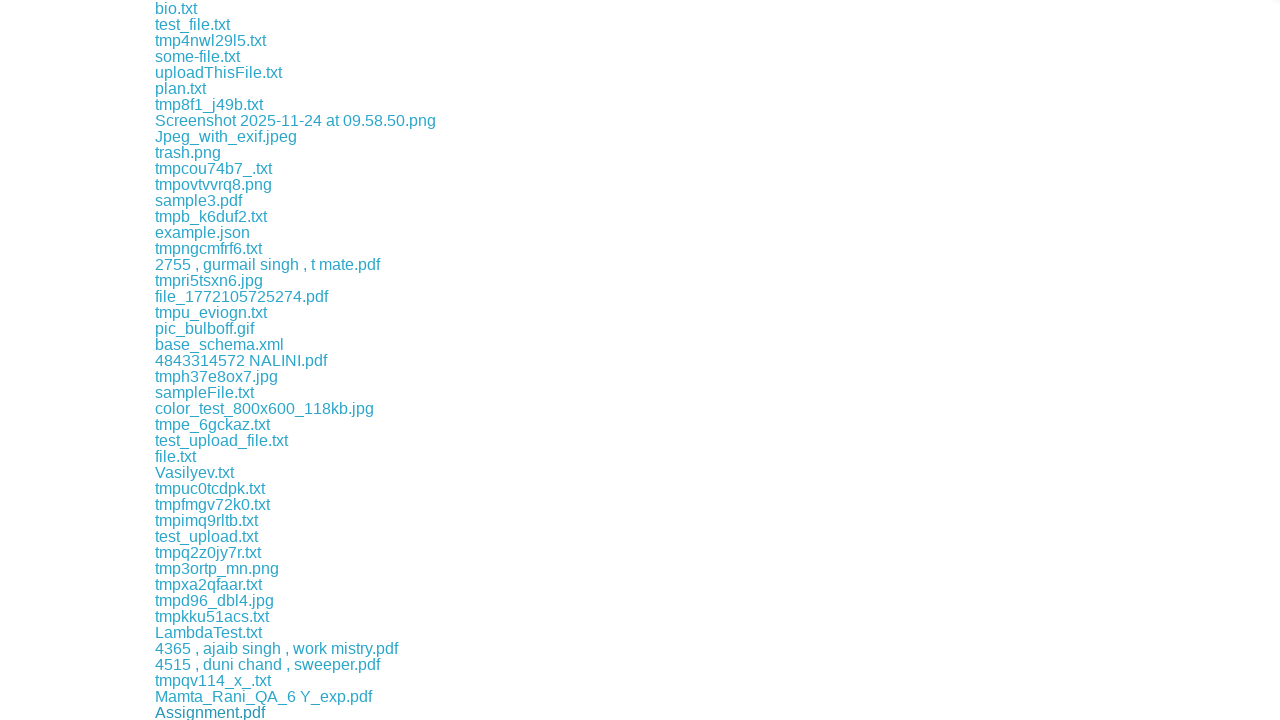

Waited 1 second before next download
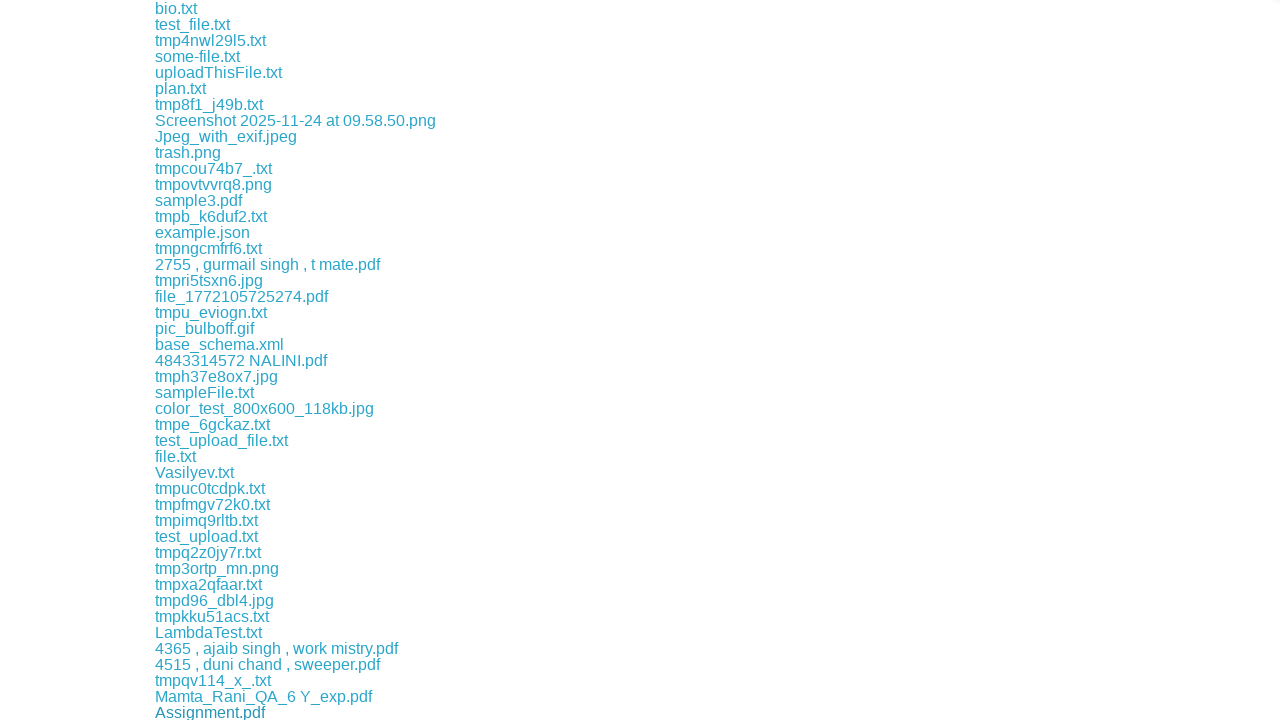

Clicked a download link at (282, 712) on xpath=//div[@class='example']//a >> nth=48
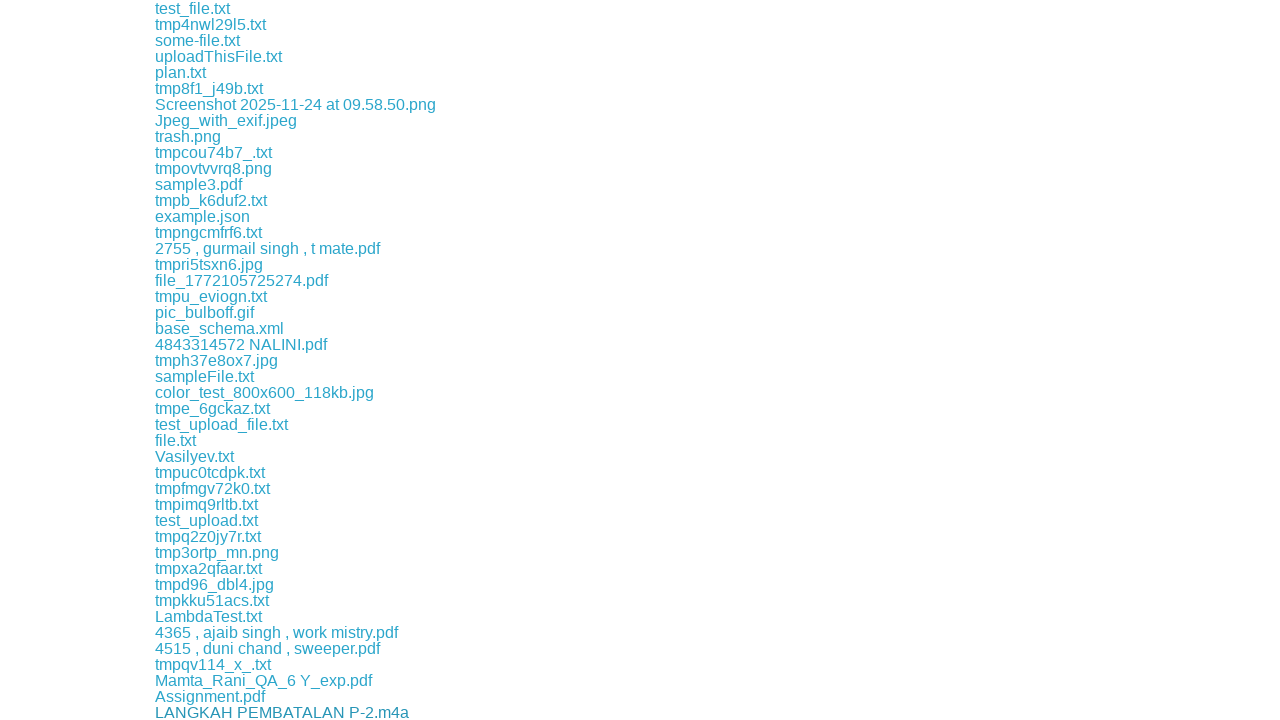

Waited 1 second before next download
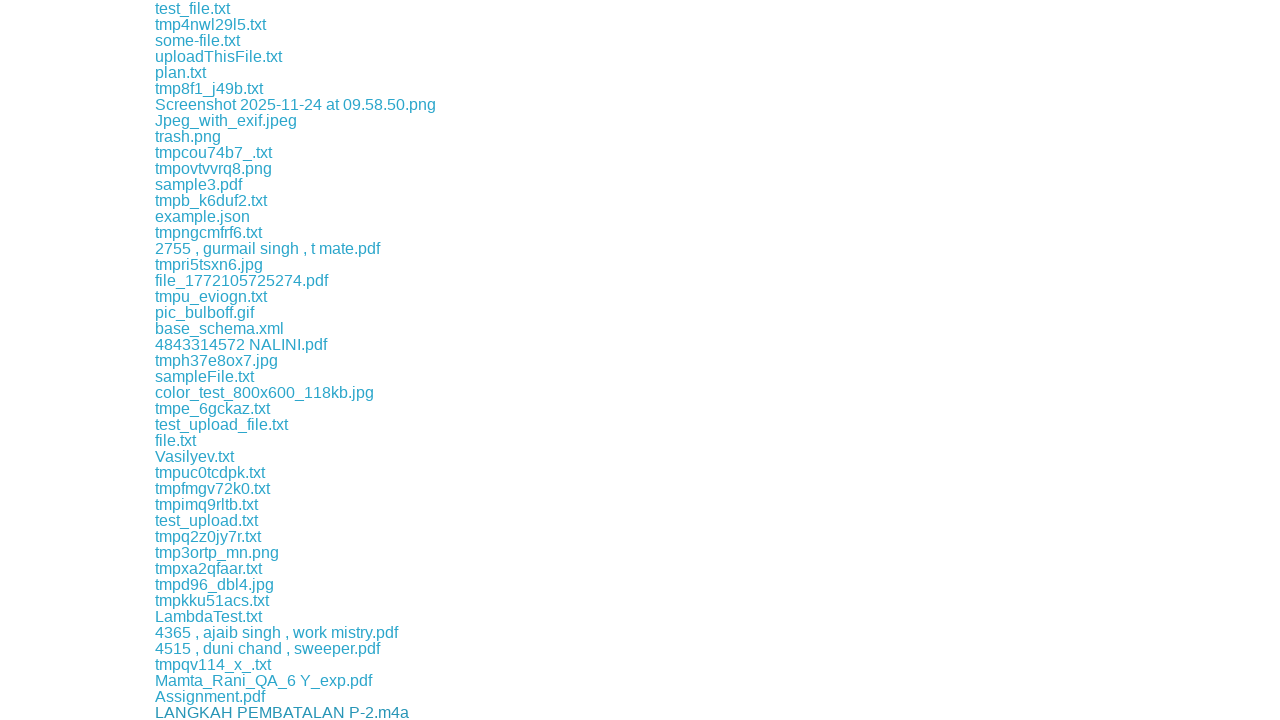

Clicked a download link at (212, 712) on xpath=//div[@class='example']//a >> nth=49
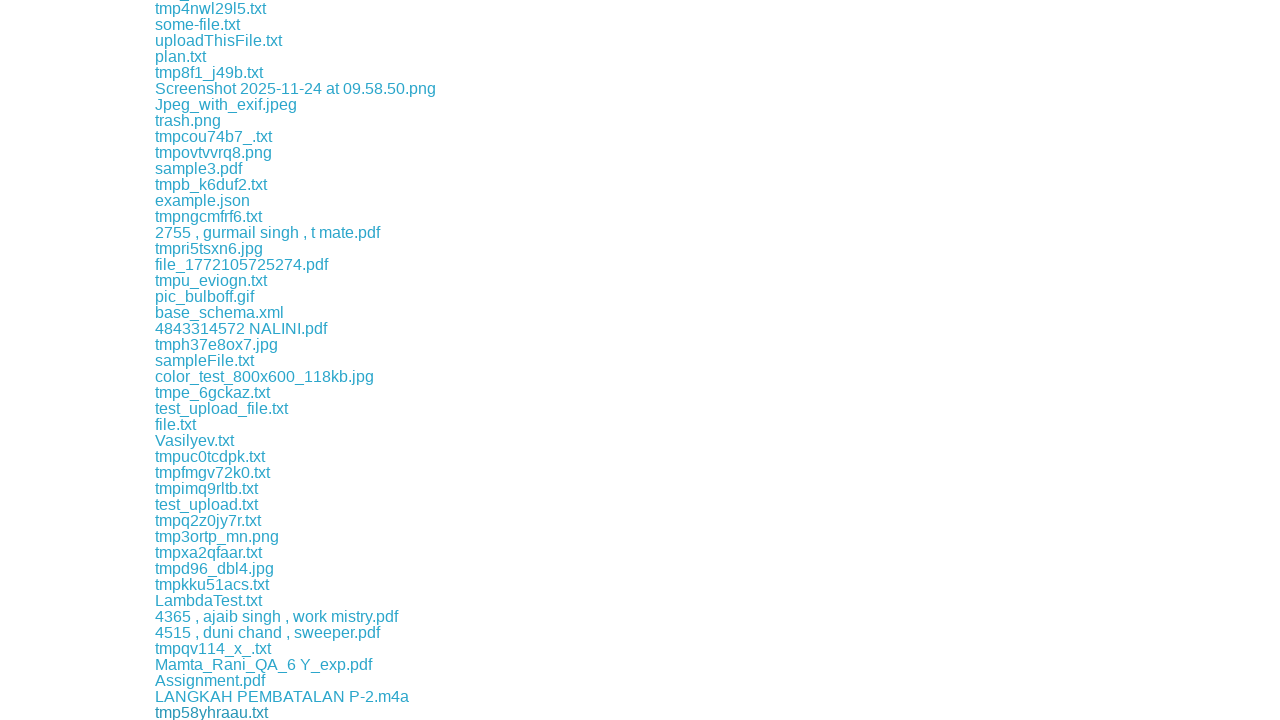

Waited 1 second before next download
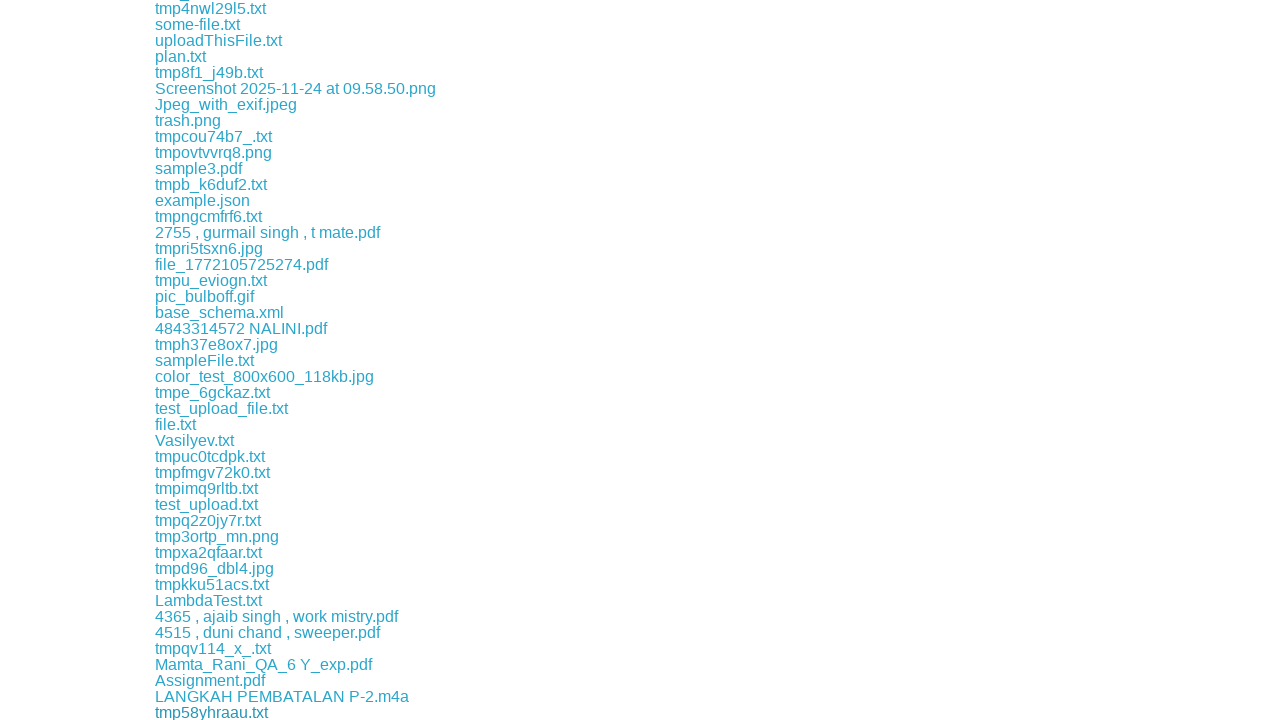

Clicked a download link at (218, 712) on xpath=//div[@class='example']//a >> nth=50
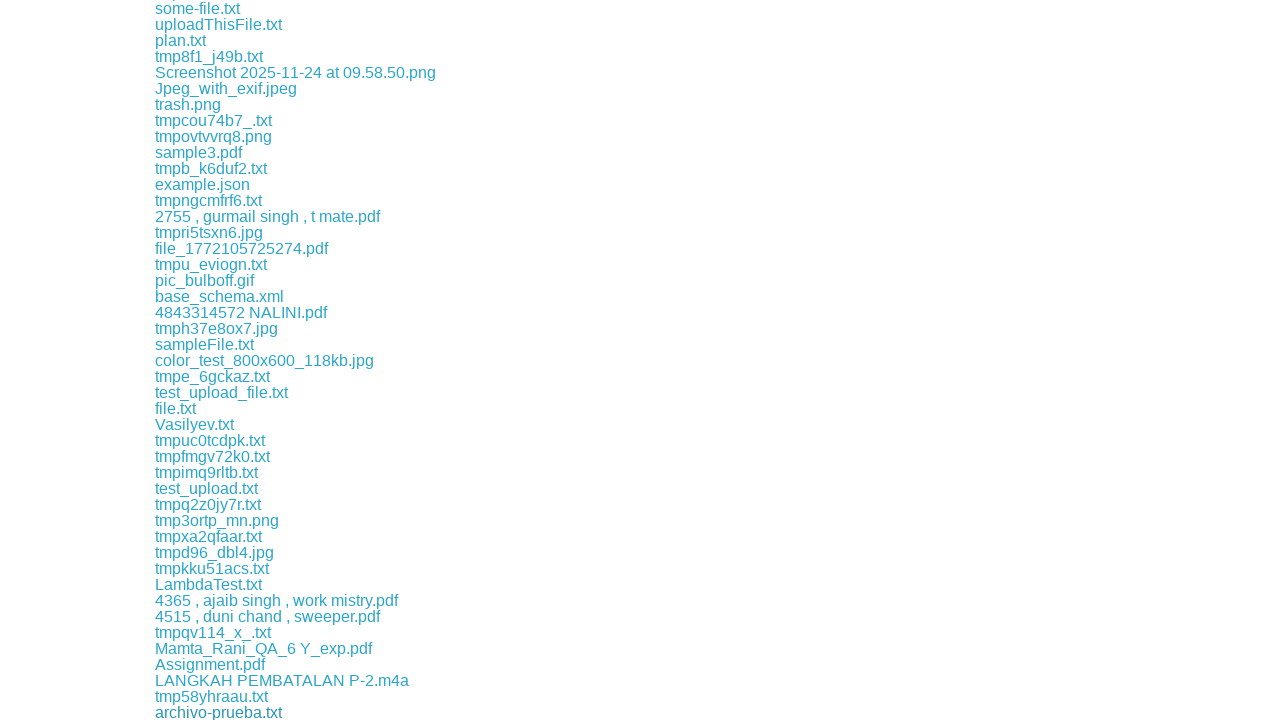

Waited 1 second before next download
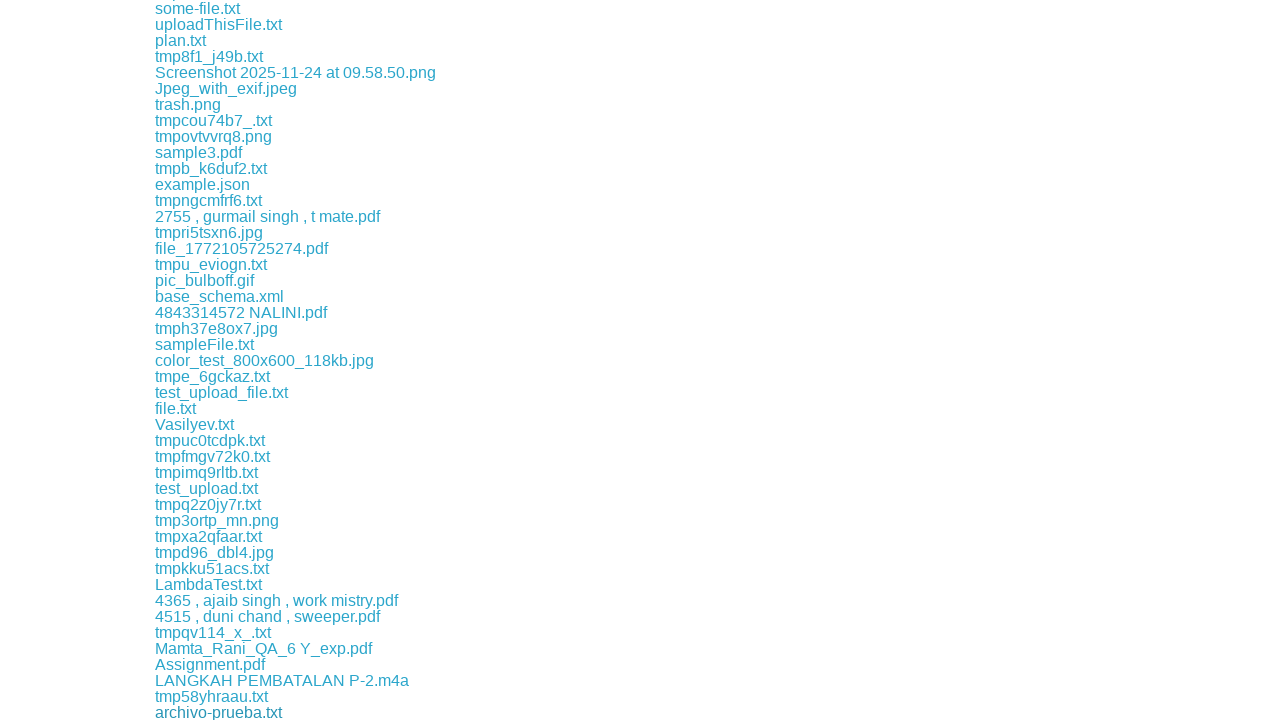

Clicked a download link at (214, 712) on xpath=//div[@class='example']//a >> nth=51
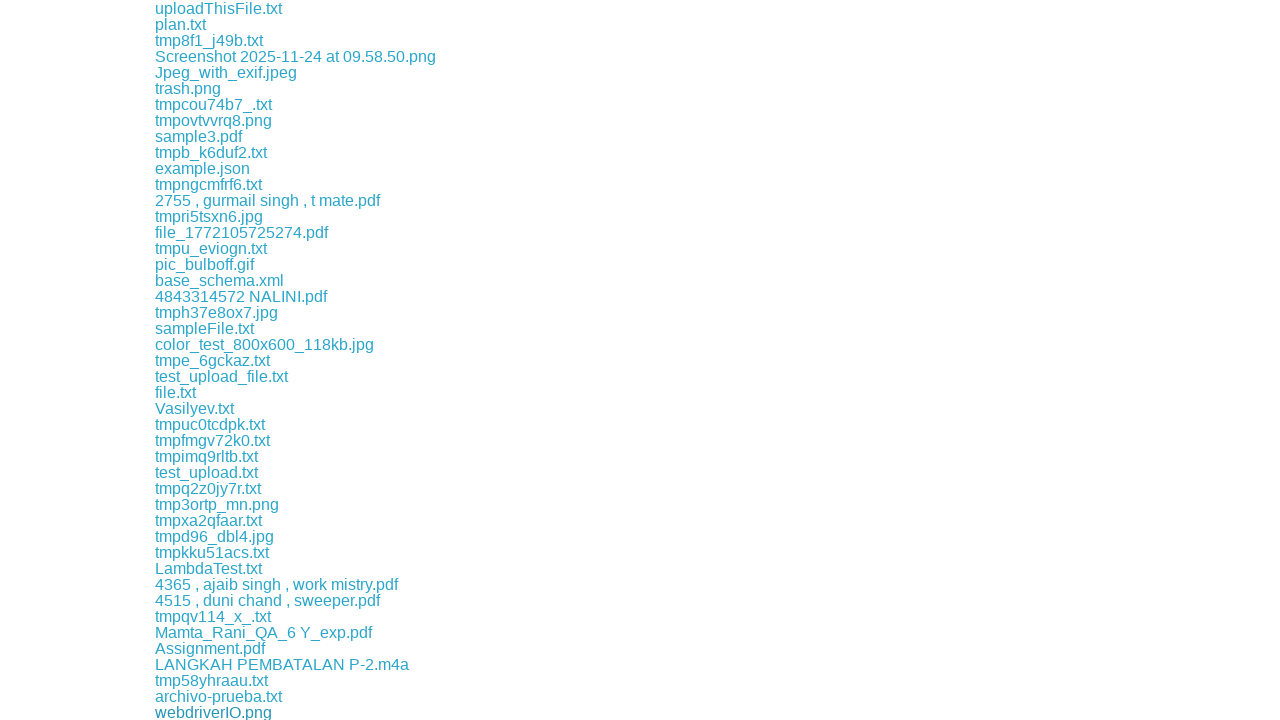

Waited 1 second before next download
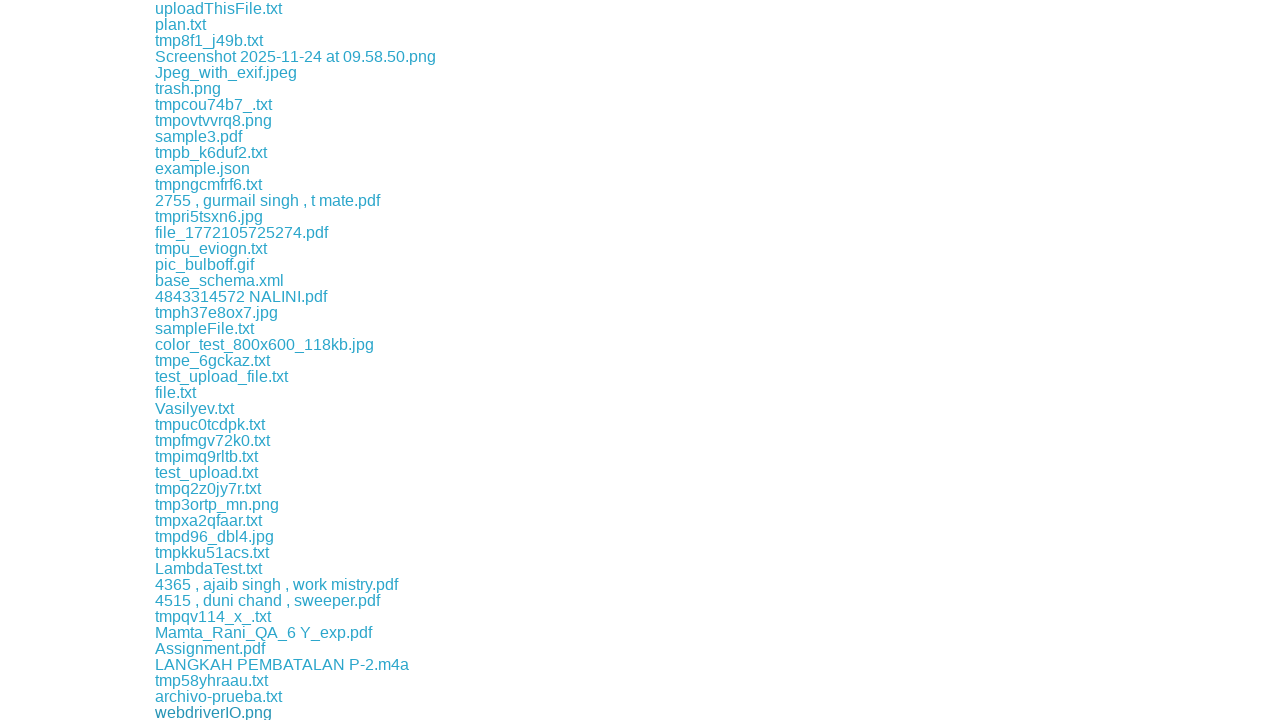

Clicked a download link at (308, 712) on xpath=//div[@class='example']//a >> nth=52
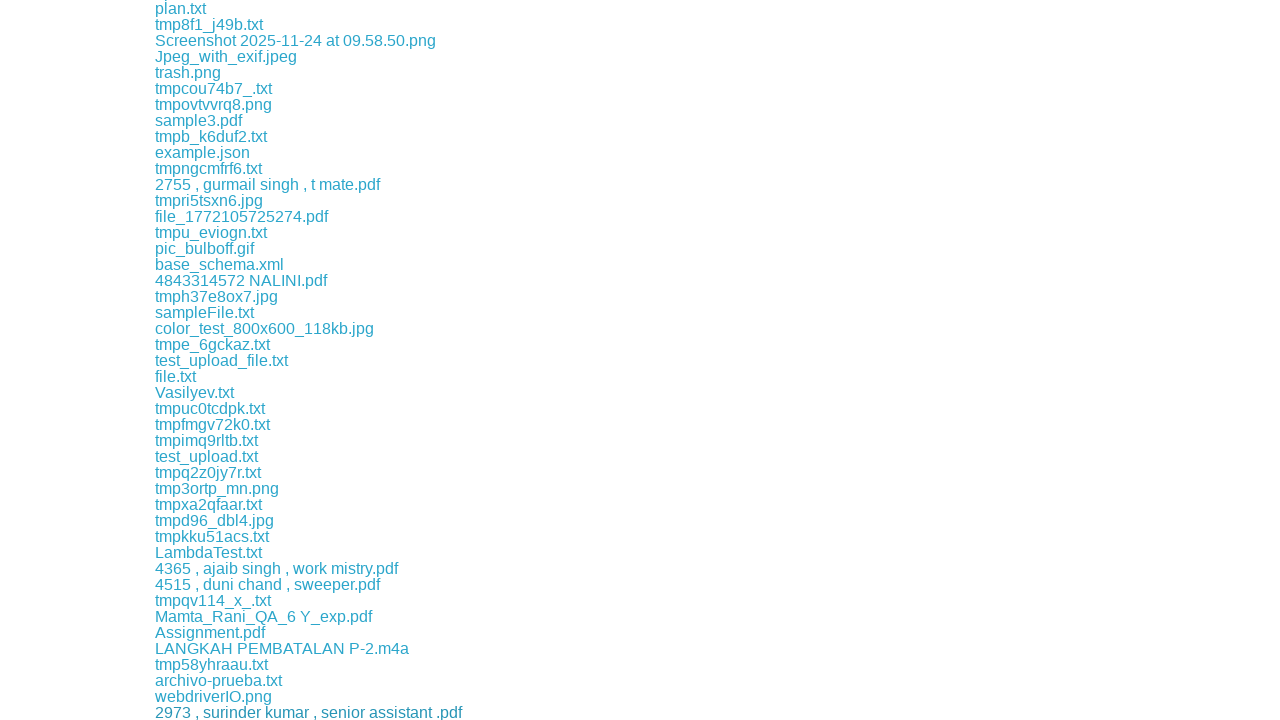

Waited 1 second before next download
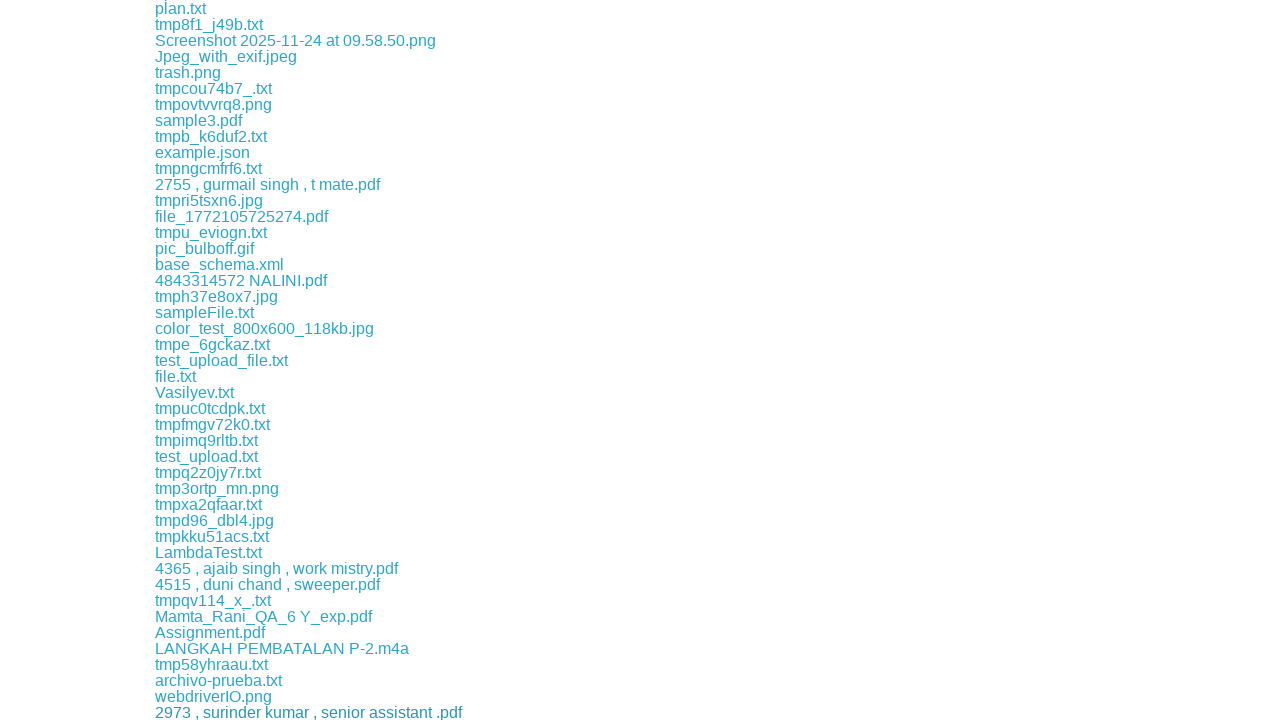

Clicked a download link at (212, 712) on xpath=//div[@class='example']//a >> nth=53
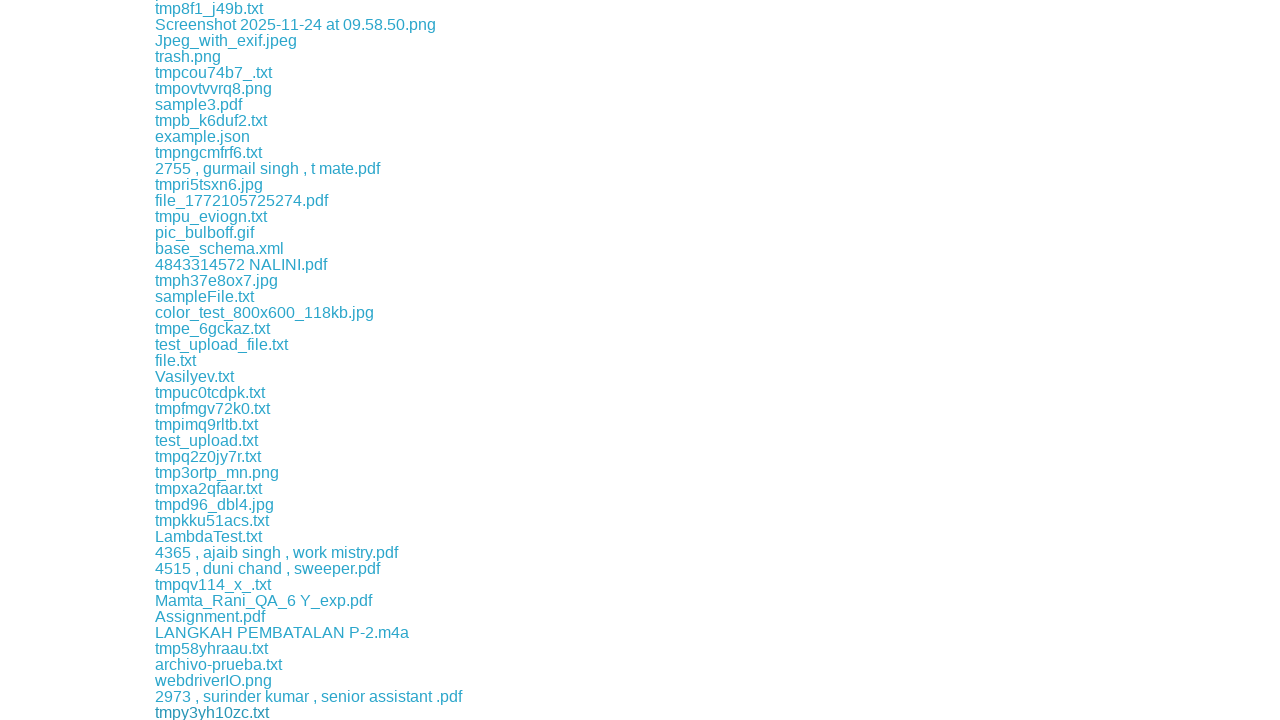

Waited 1 second before next download
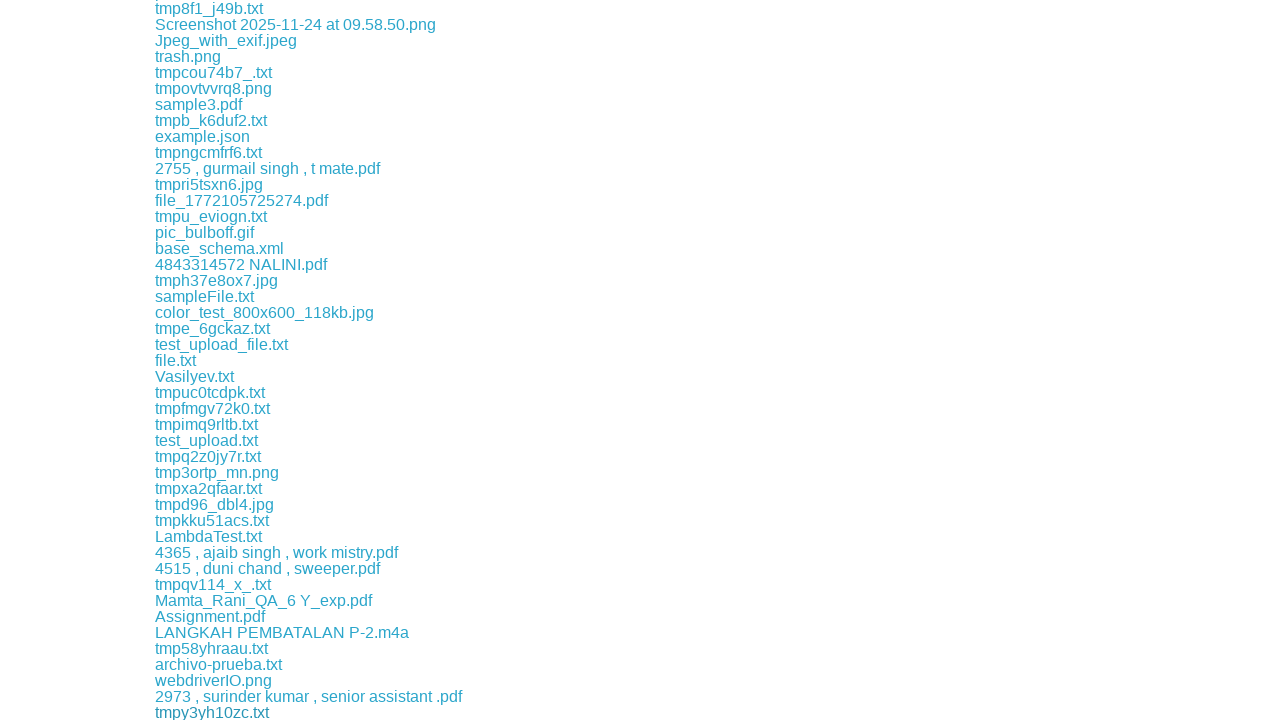

Clicked a download link at (236, 712) on xpath=//div[@class='example']//a >> nth=54
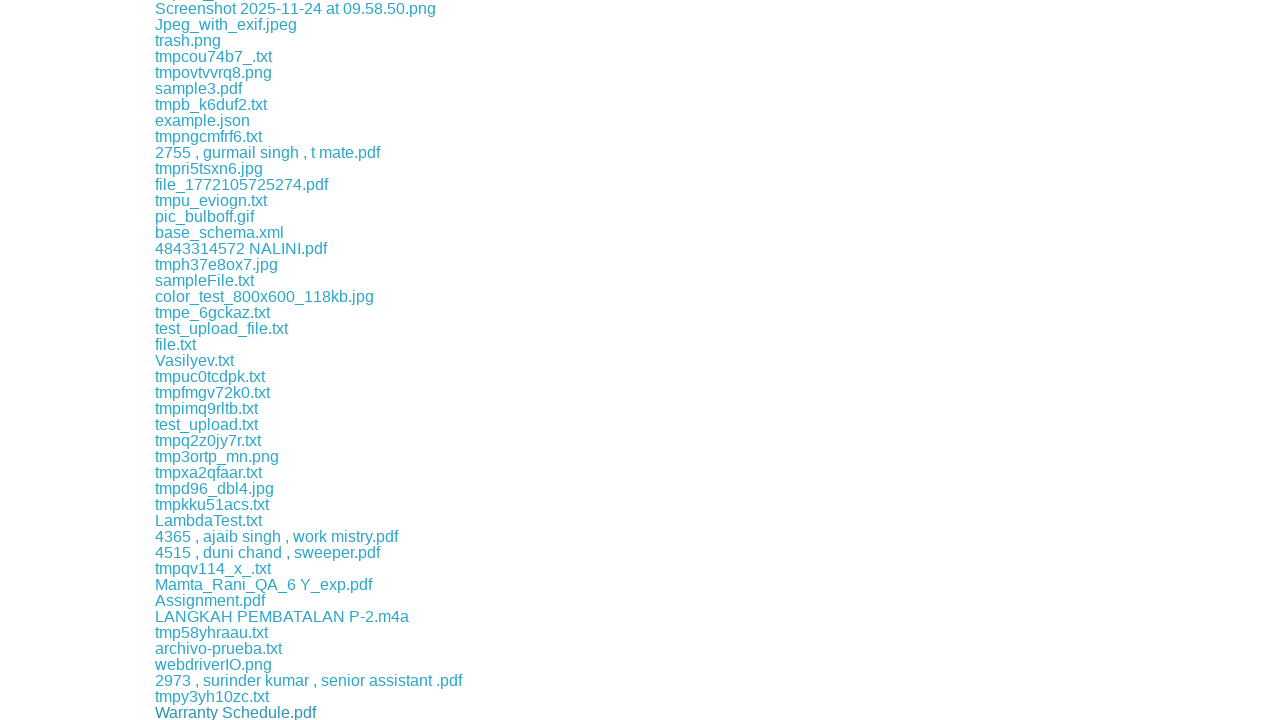

Waited 1 second before next download
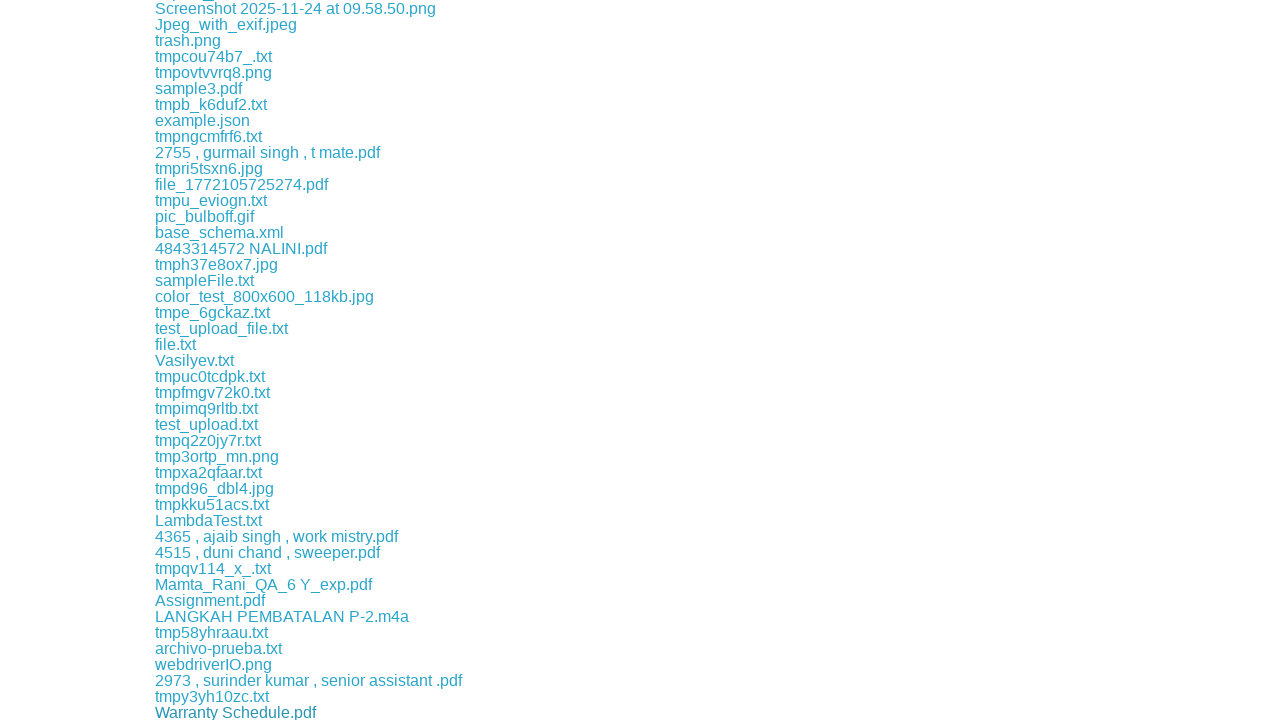

Clicked a download link at (220, 712) on xpath=//div[@class='example']//a >> nth=55
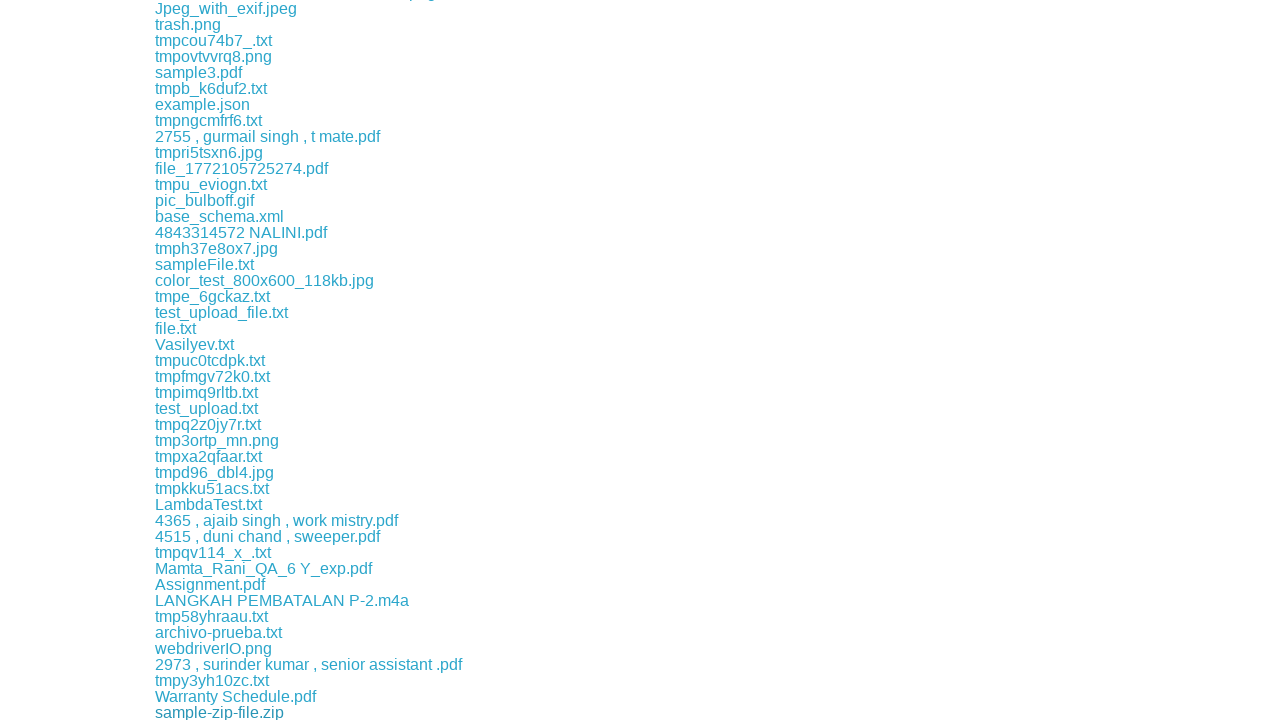

Waited 1 second before next download
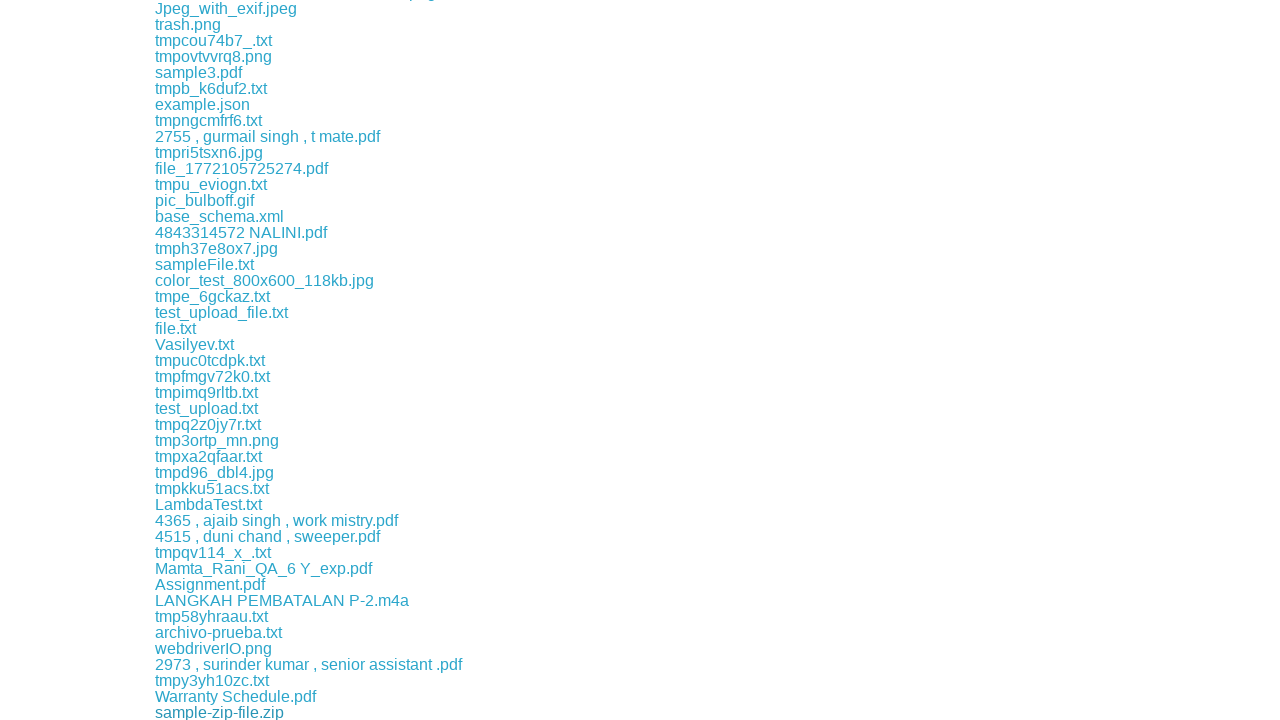

Clicked a download link at (209, 712) on xpath=//div[@class='example']//a >> nth=56
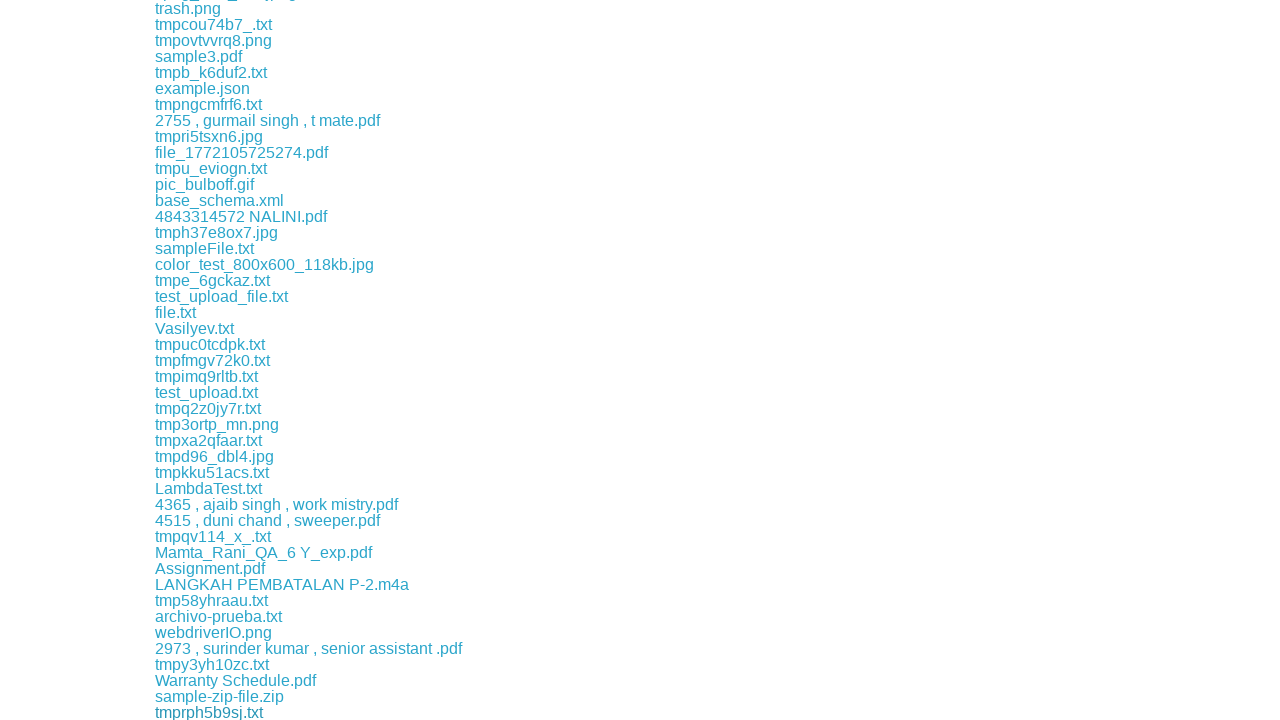

Waited 1 second before next download
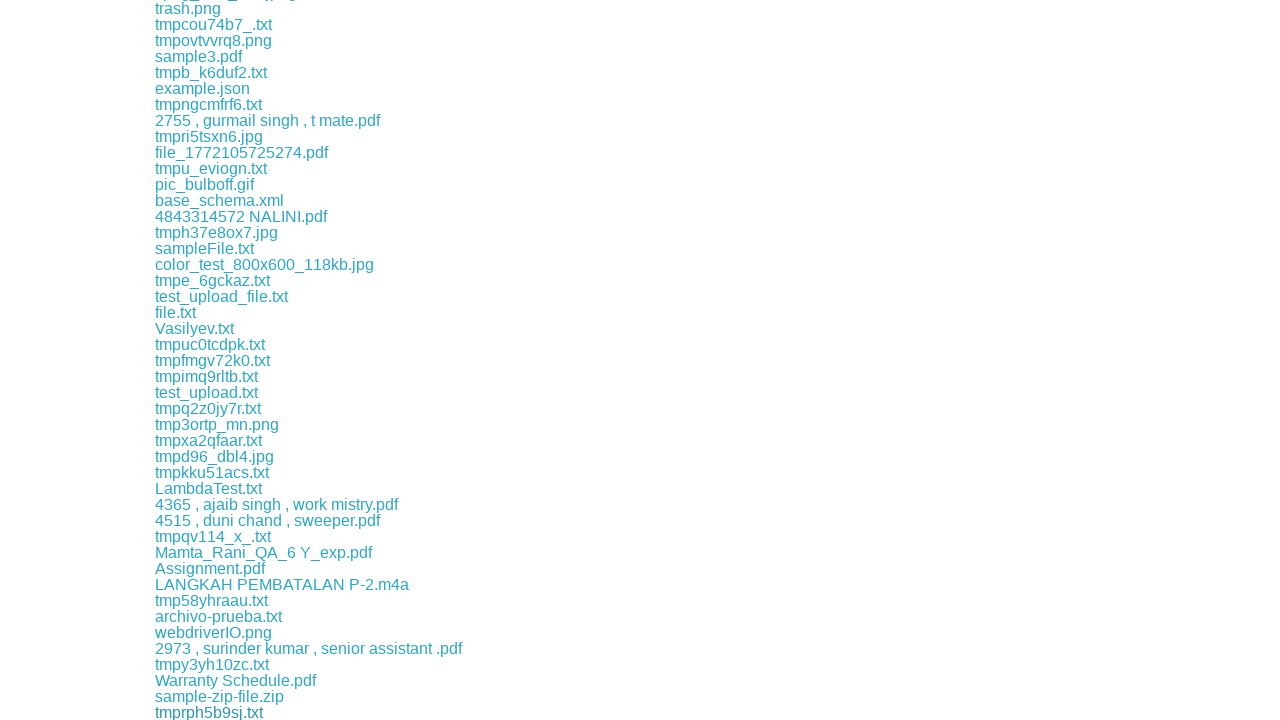

Clicked a download link at (191, 712) on xpath=//div[@class='example']//a >> nth=57
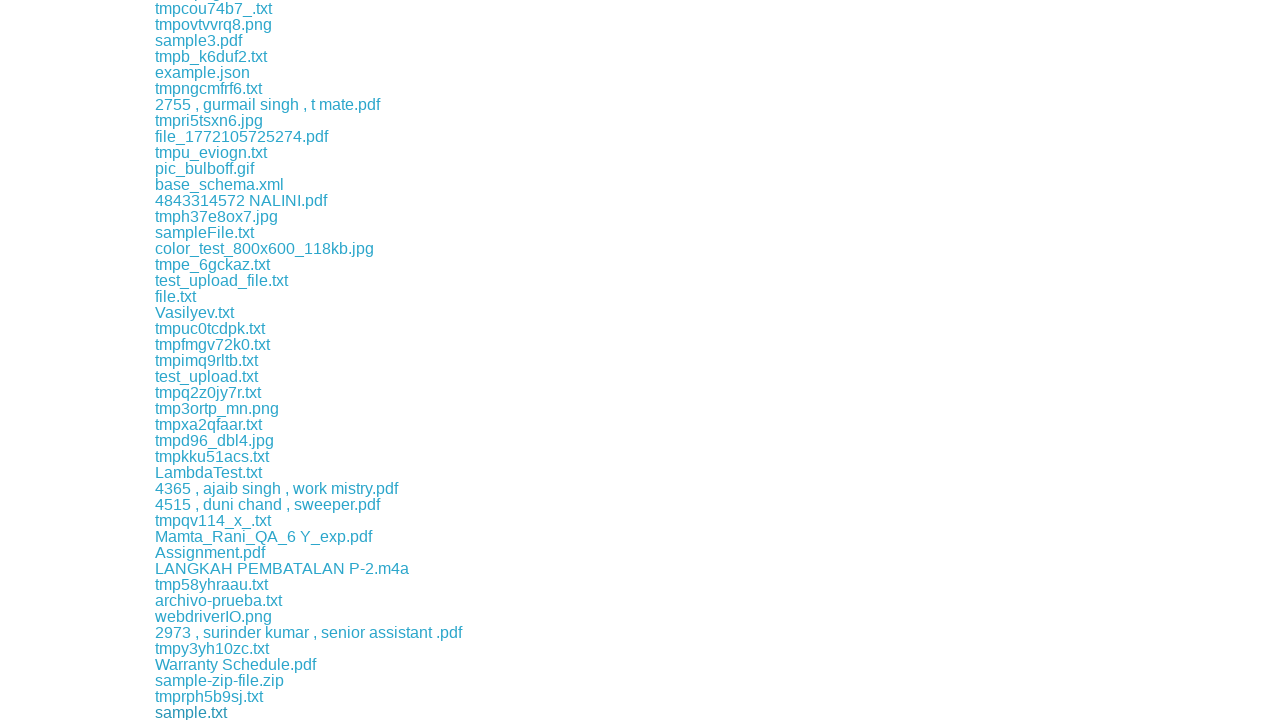

Waited 1 second before next download
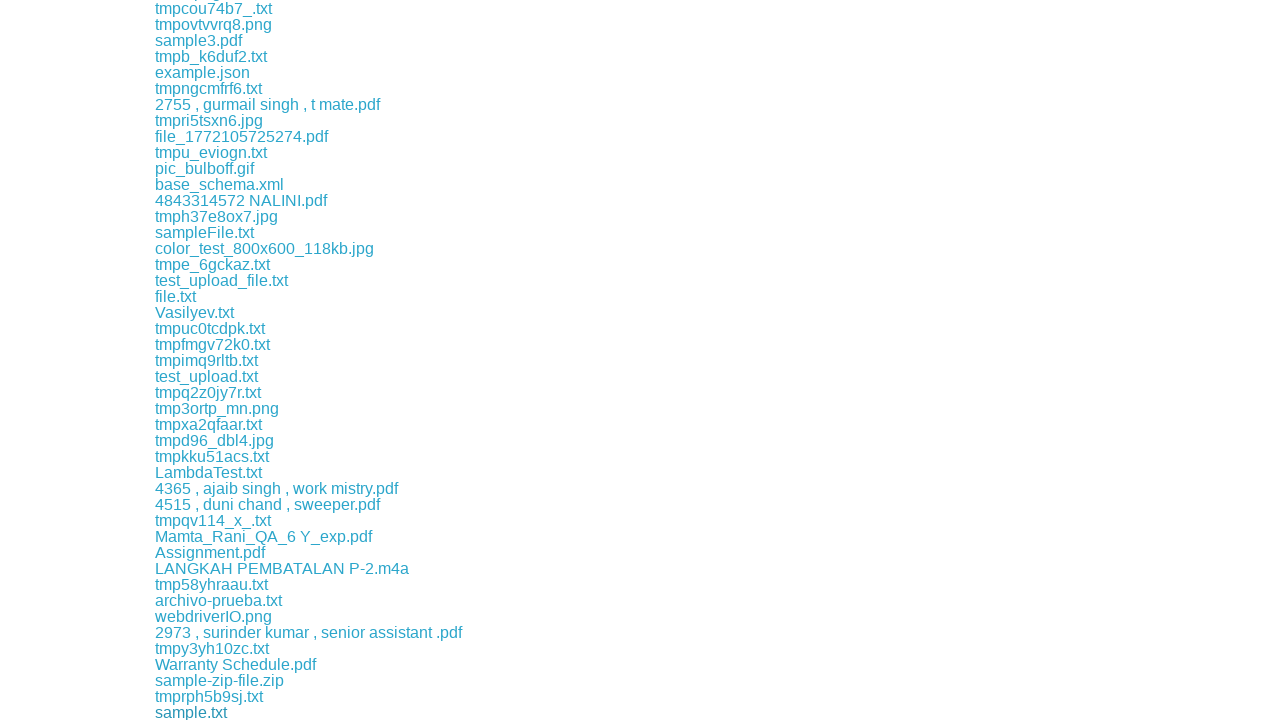

Clicked a download link at (220, 712) on xpath=//div[@class='example']//a >> nth=58
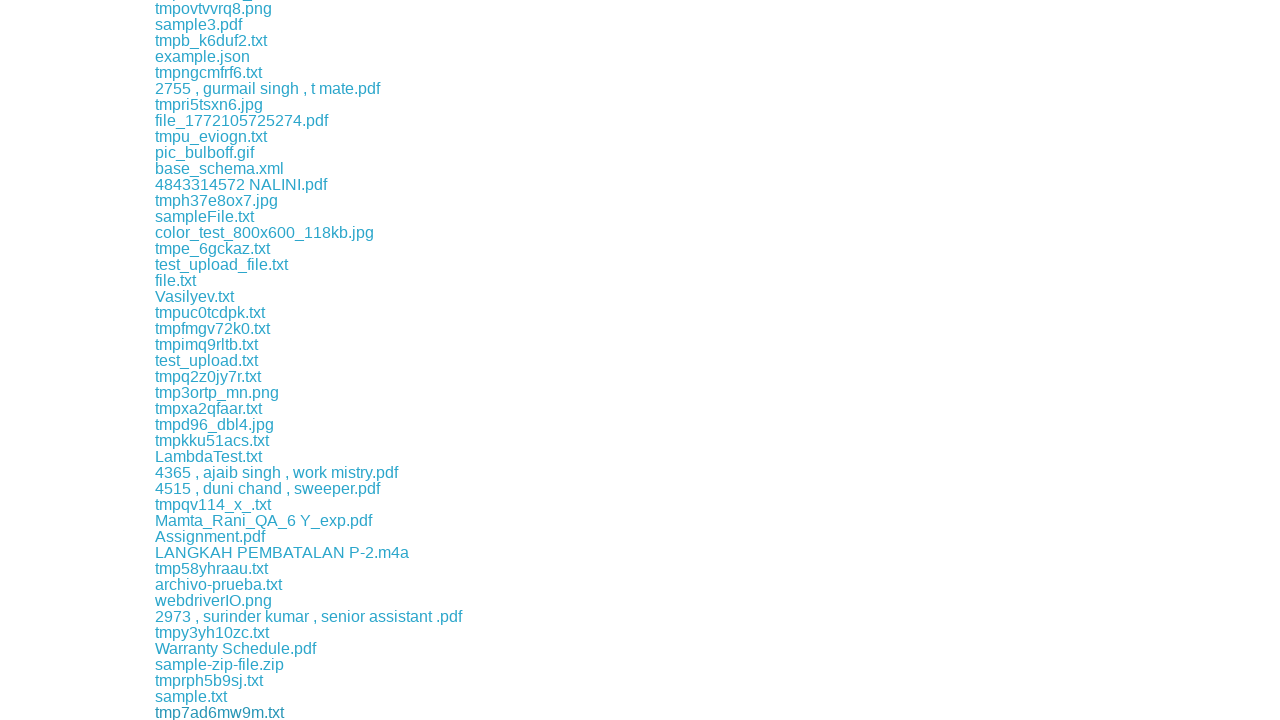

Waited 1 second before next download
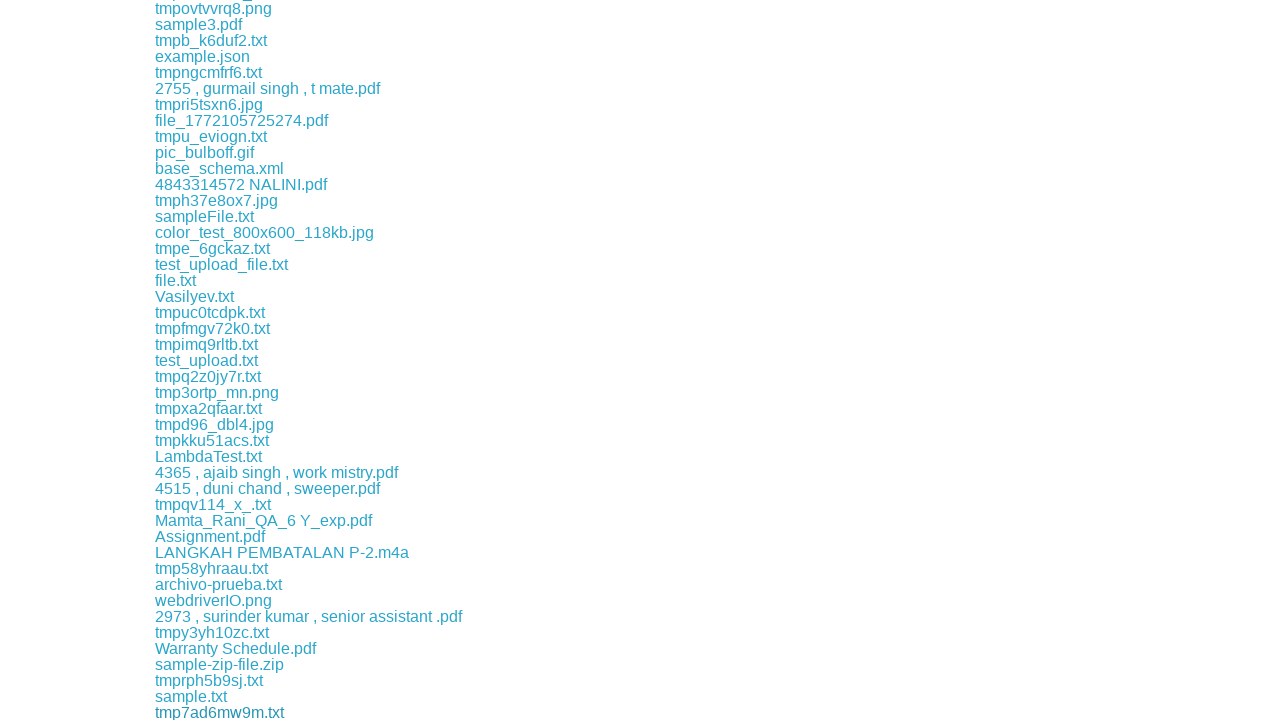

Clicked a download link at (188, 712) on xpath=//div[@class='example']//a >> nth=59
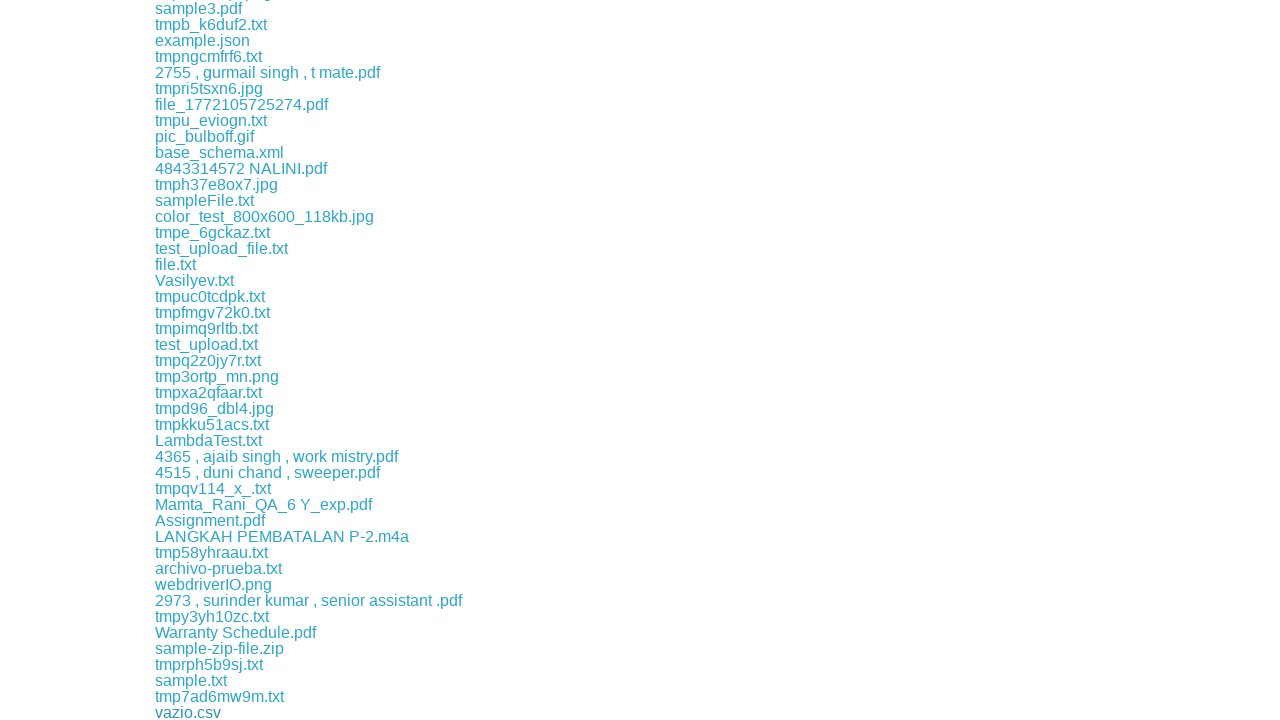

Waited 1 second before next download
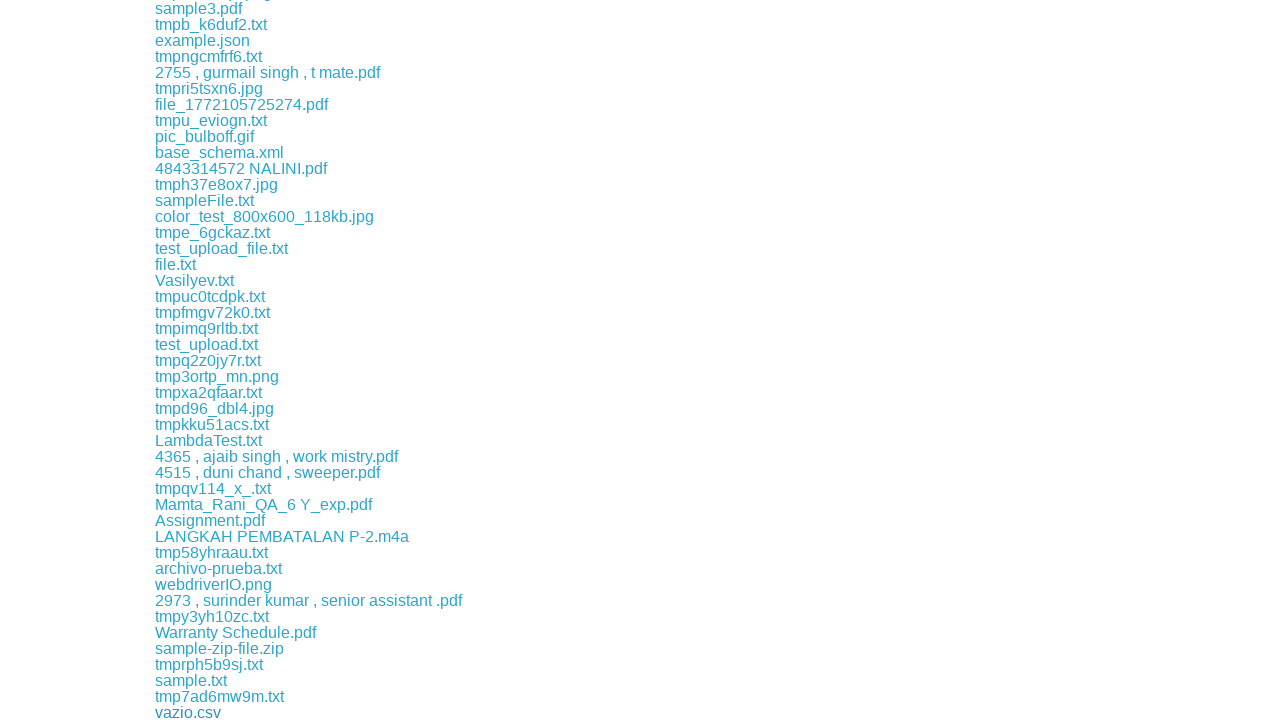

Clicked a download link at (194, 712) on xpath=//div[@class='example']//a >> nth=60
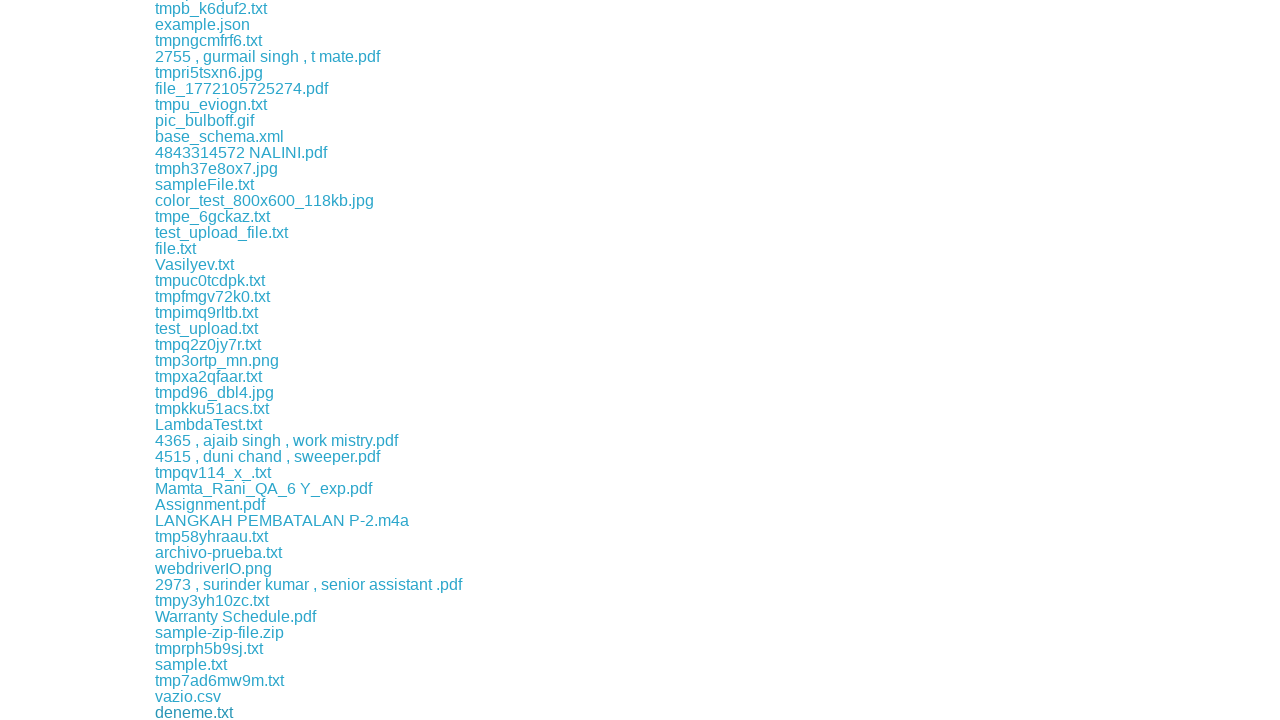

Waited 1 second before next download
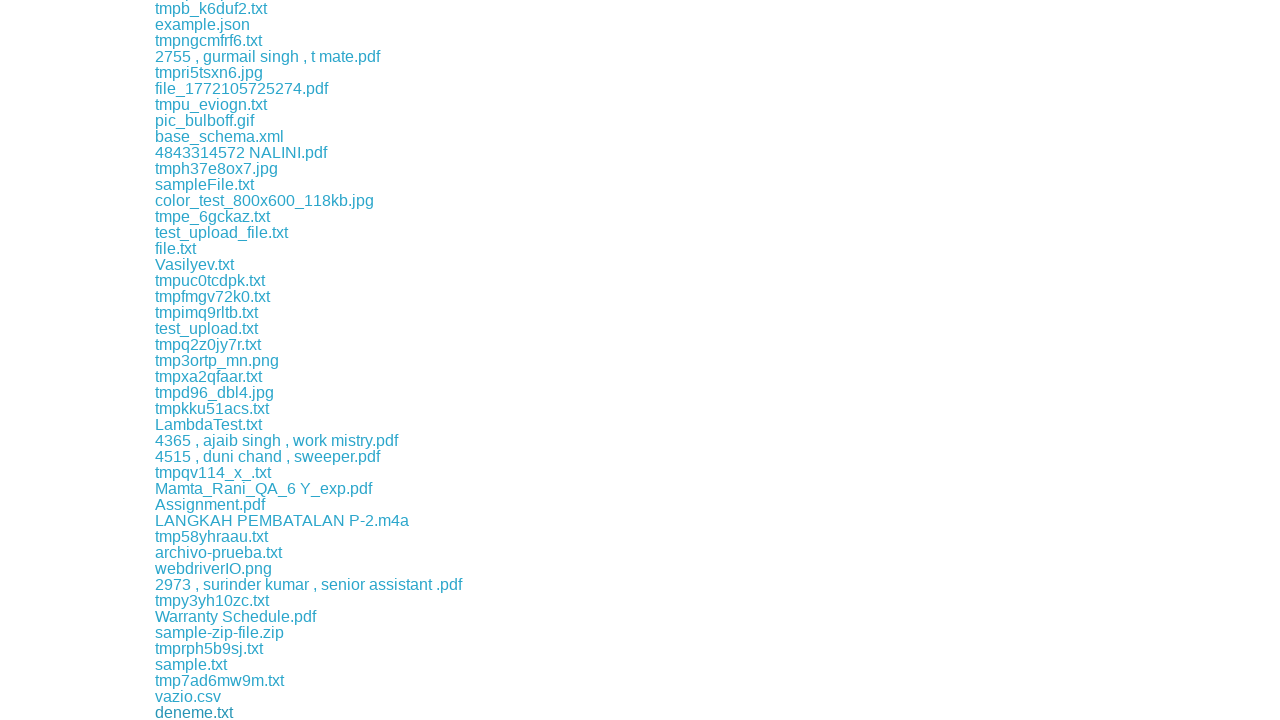

Clicked a download link at (206, 712) on xpath=//div[@class='example']//a >> nth=61
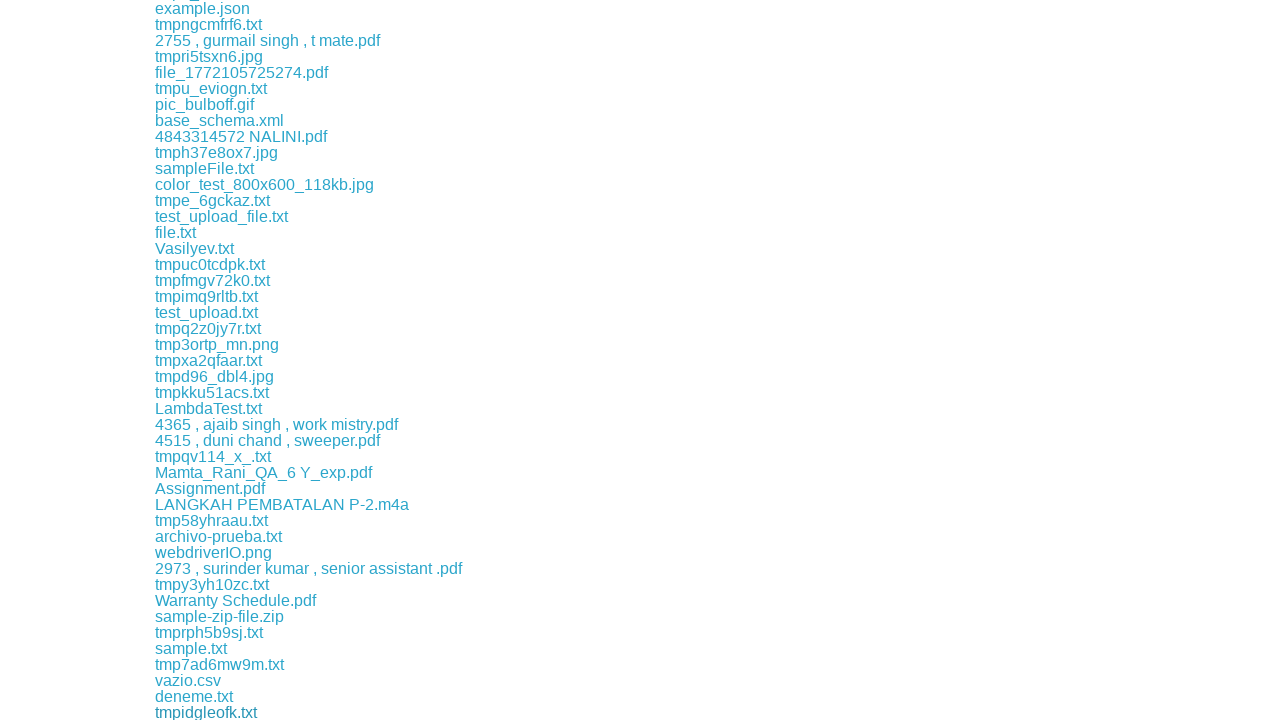

Waited 1 second before next download
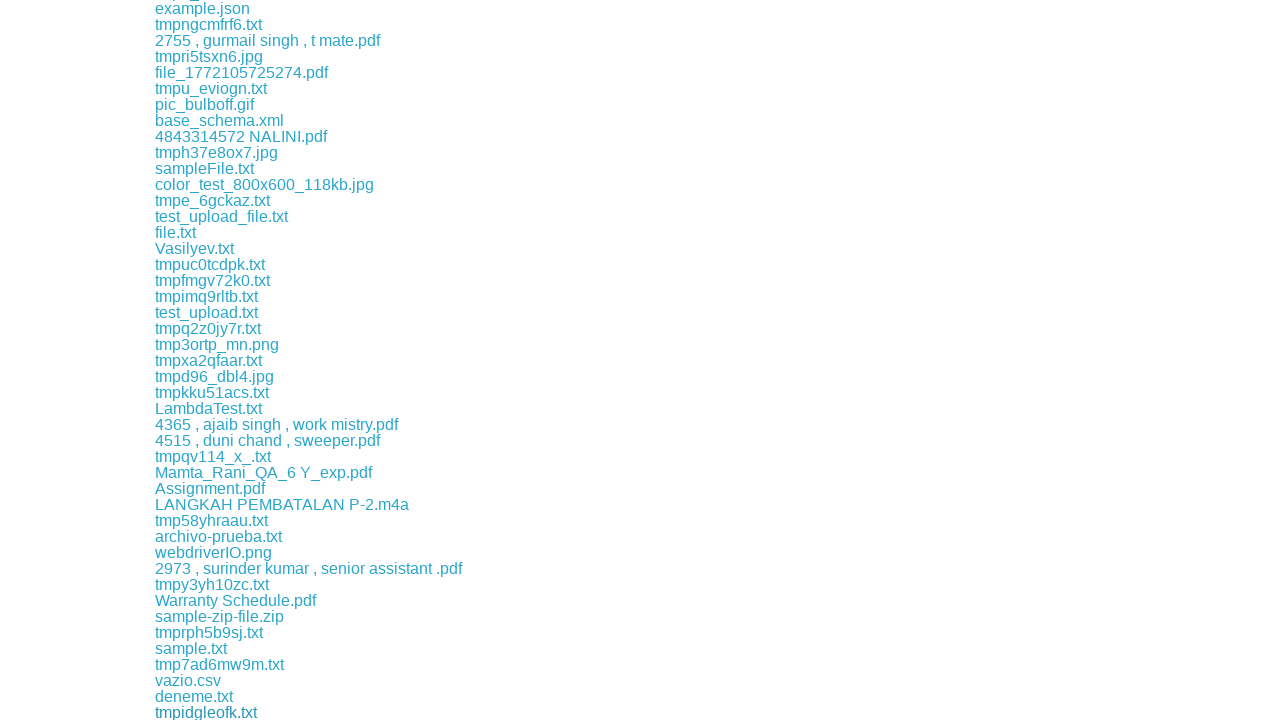

Clicked a download link at (195, 712) on xpath=//div[@class='example']//a >> nth=62
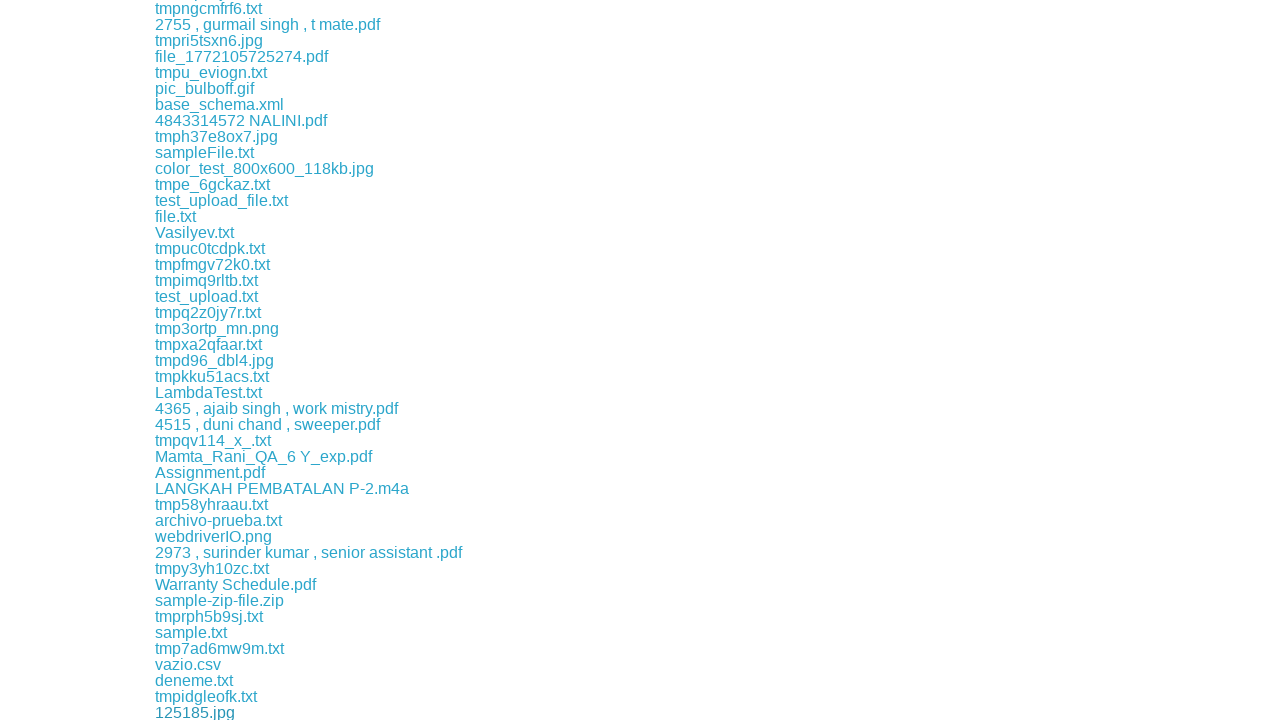

Waited 1 second before next download
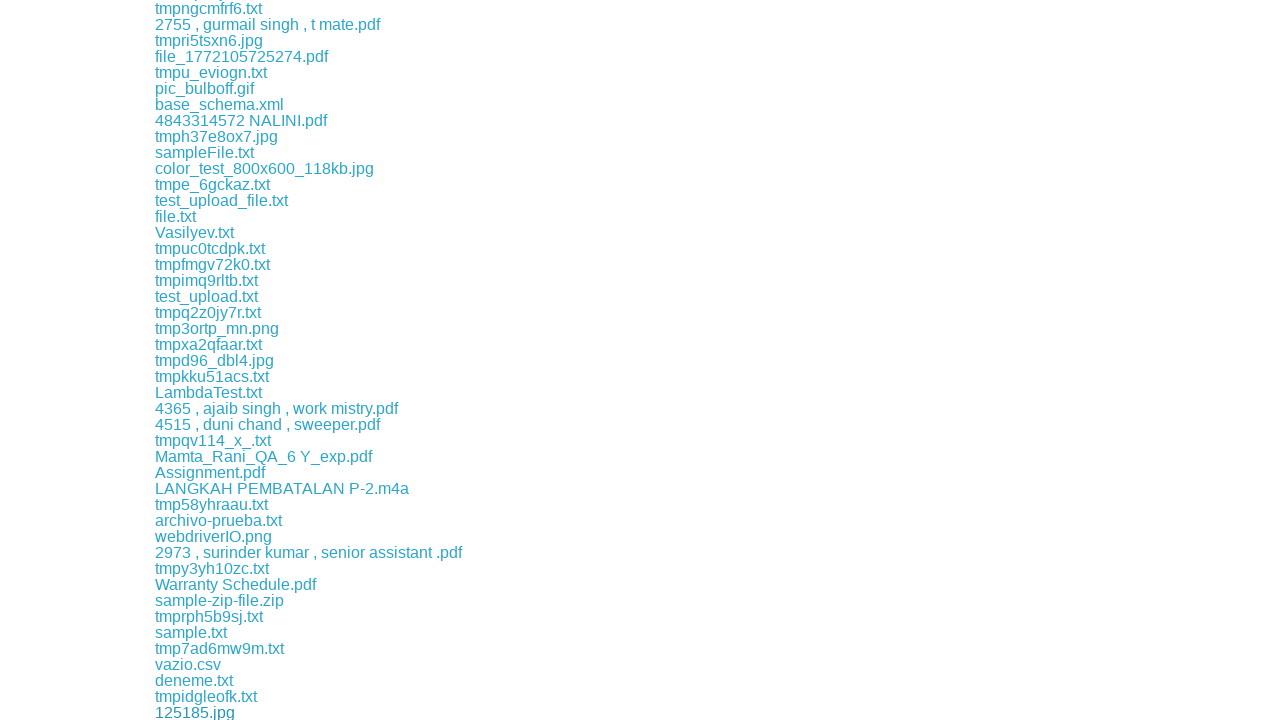

Clicked a download link at (204, 712) on xpath=//div[@class='example']//a >> nth=63
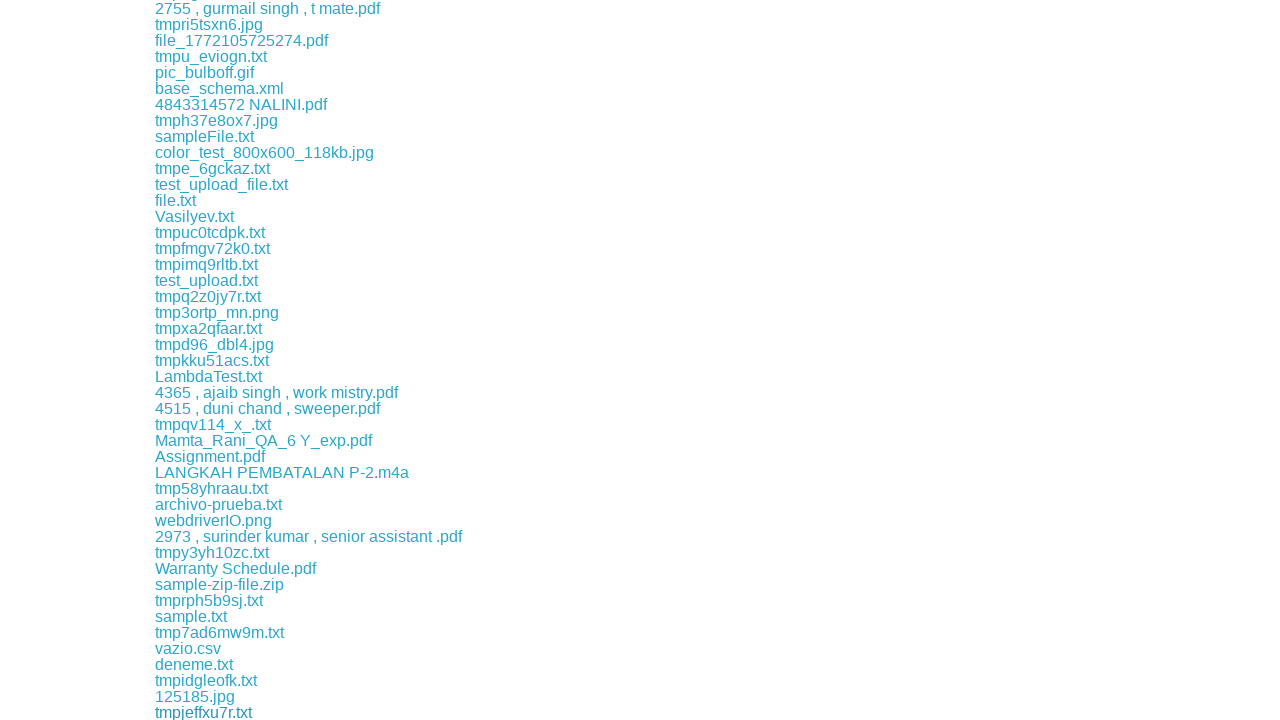

Waited 1 second before next download
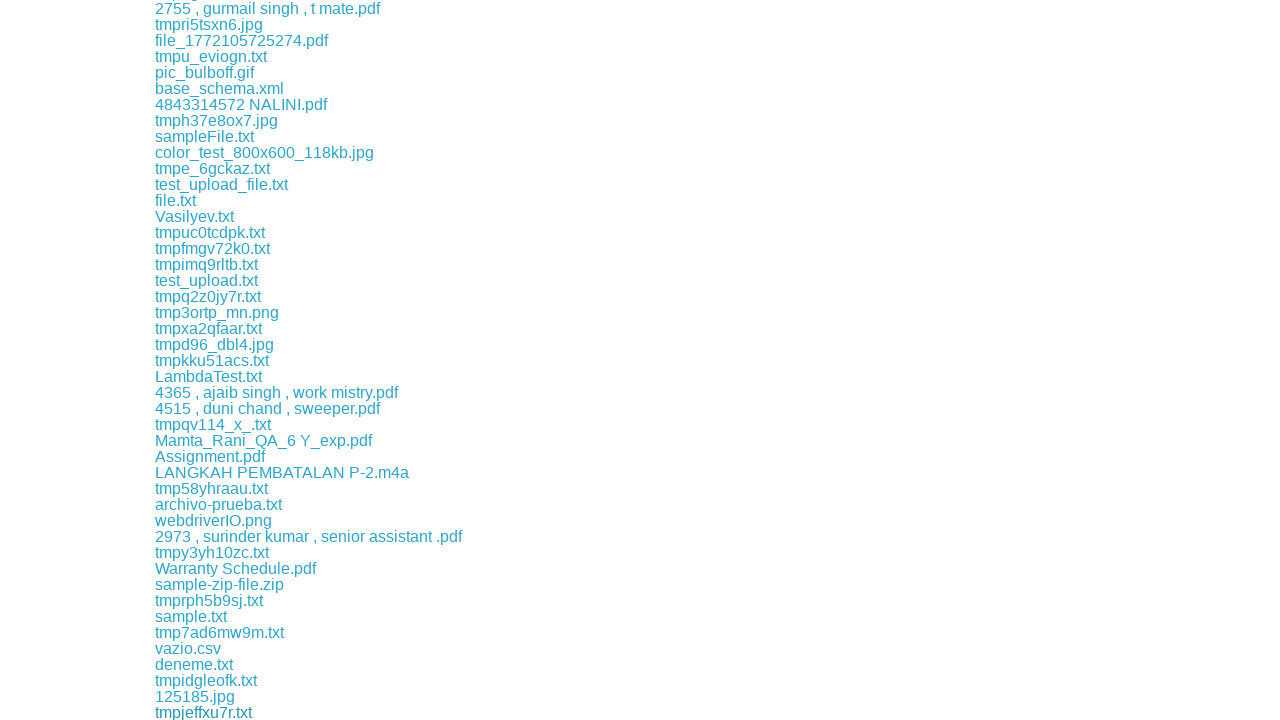

Clicked a download link at (303, 712) on xpath=//div[@class='example']//a >> nth=64
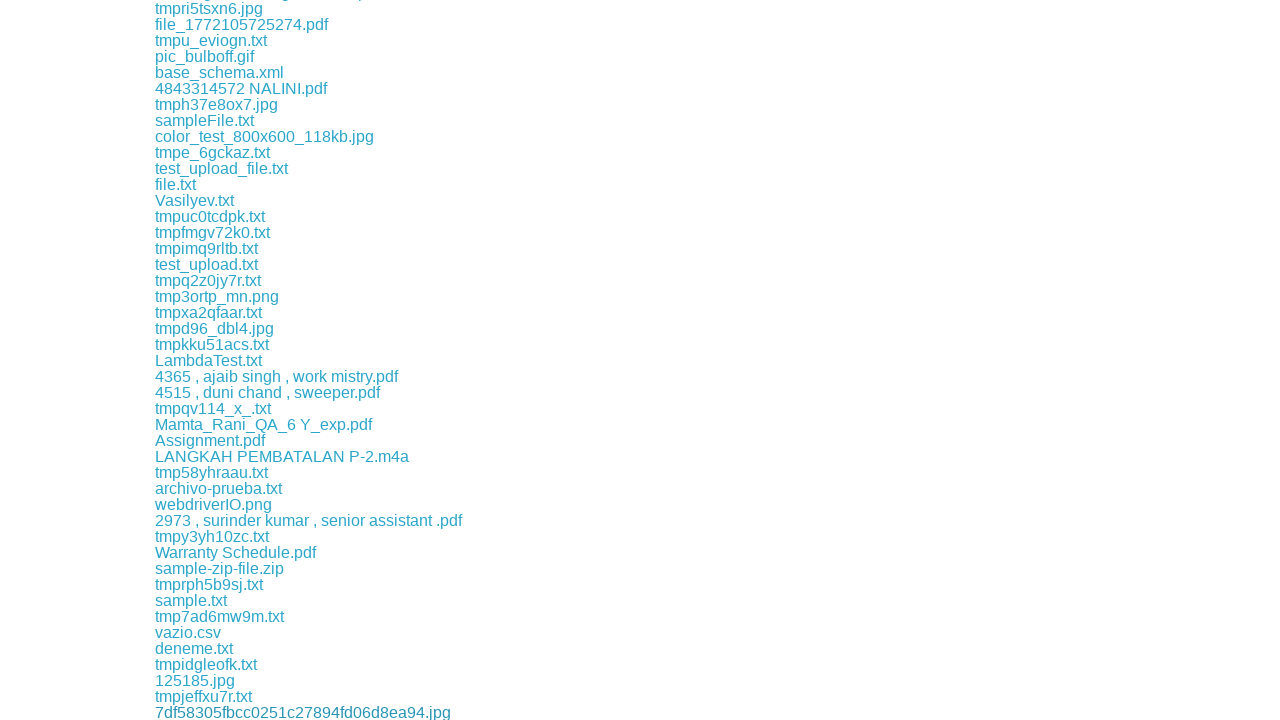

Waited 1 second before next download
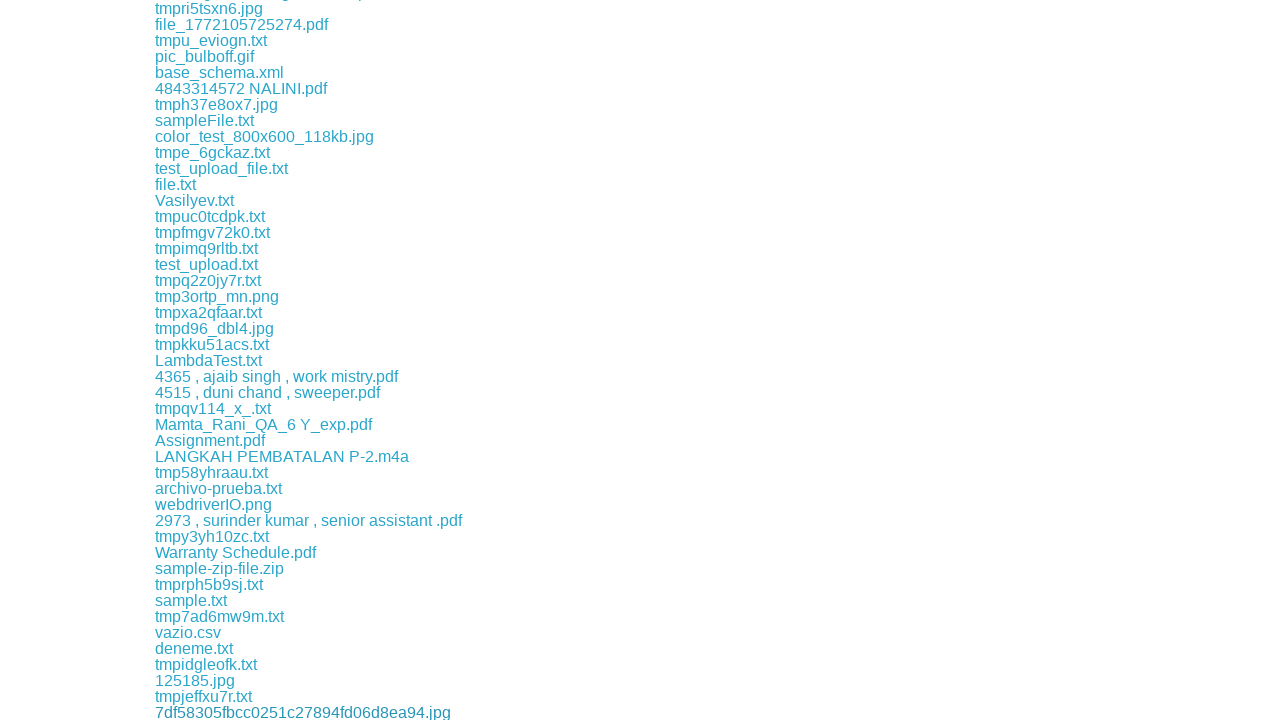

Clicked a download link at (216, 712) on xpath=//div[@class='example']//a >> nth=65
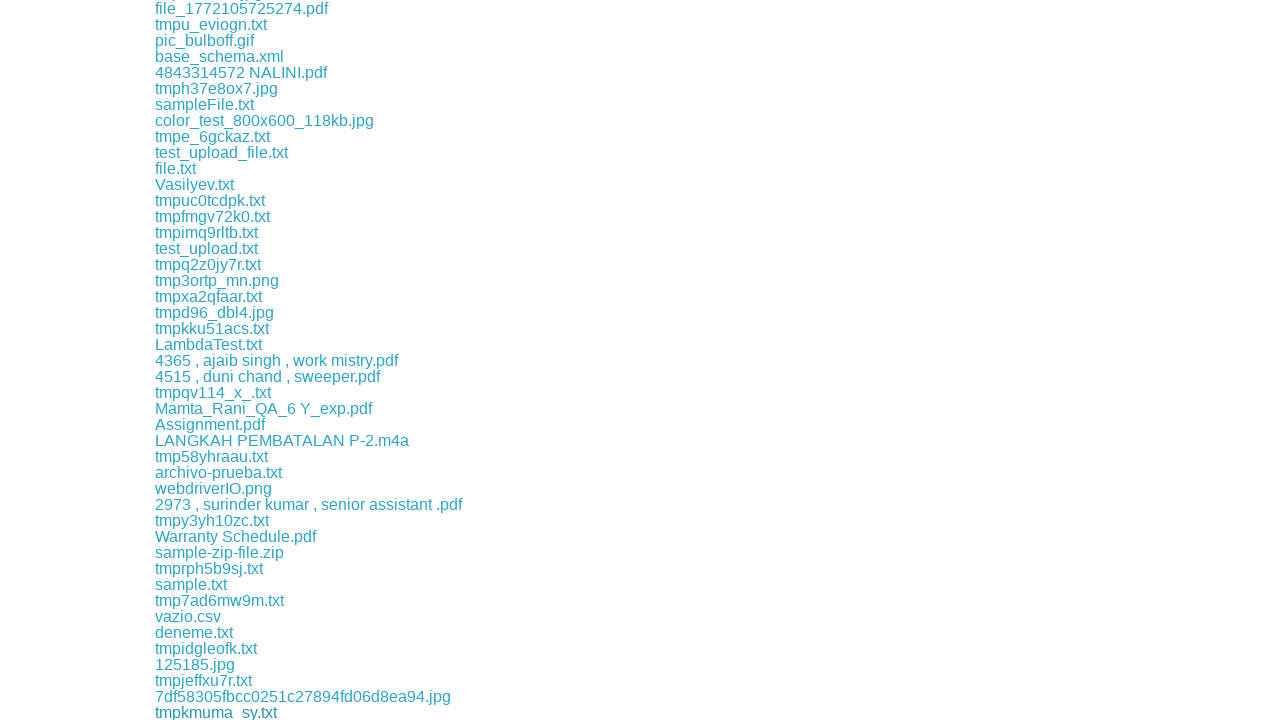

Waited 1 second before next download
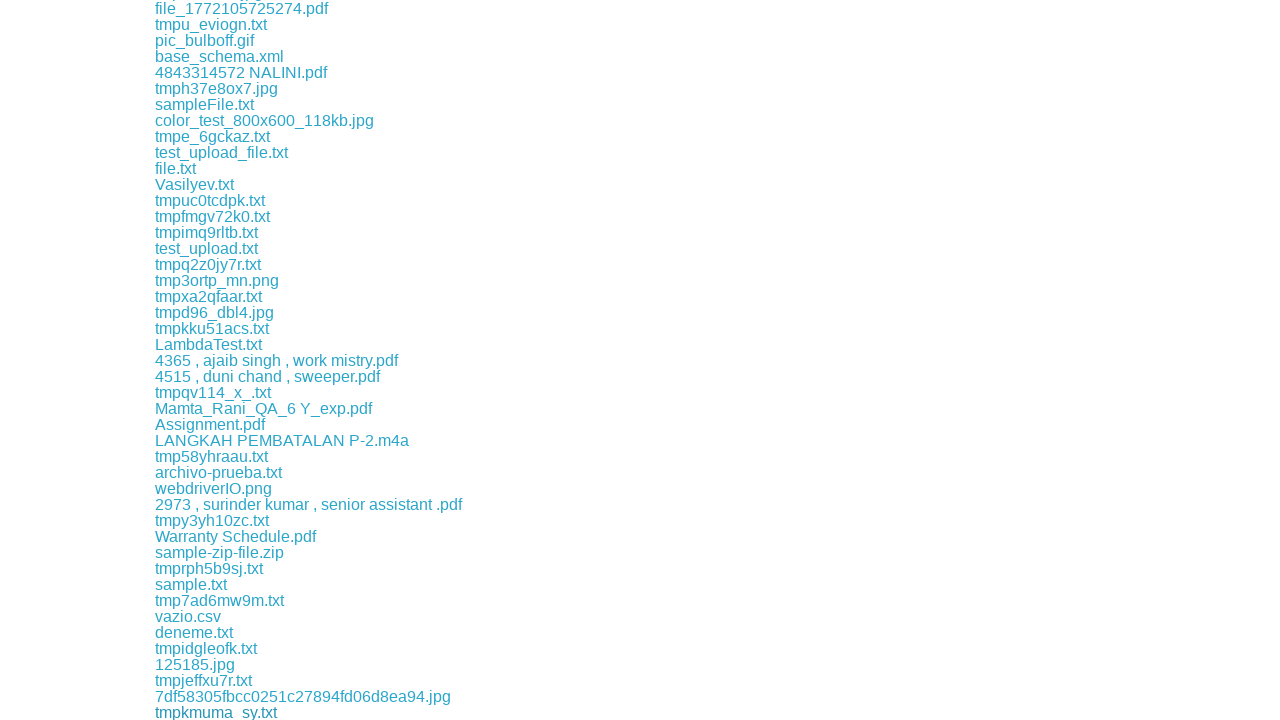

Clicked a download link at (198, 712) on xpath=//div[@class='example']//a >> nth=66
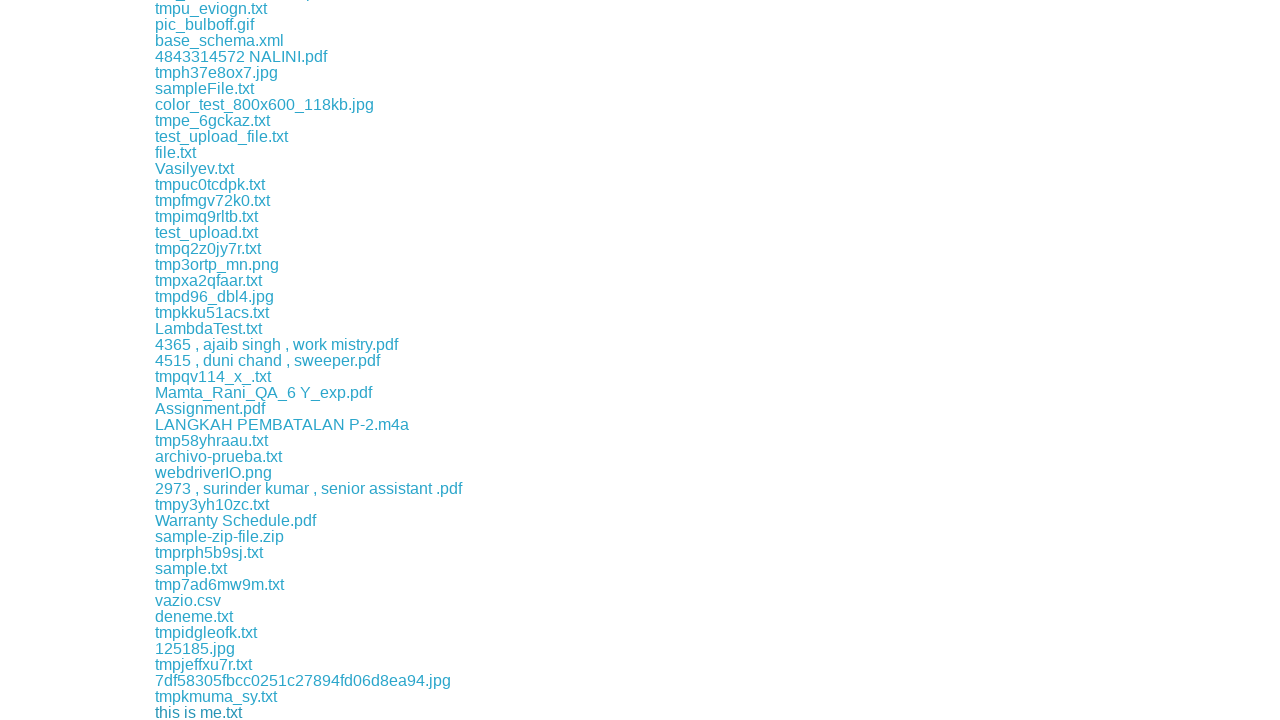

Waited 1 second before next download
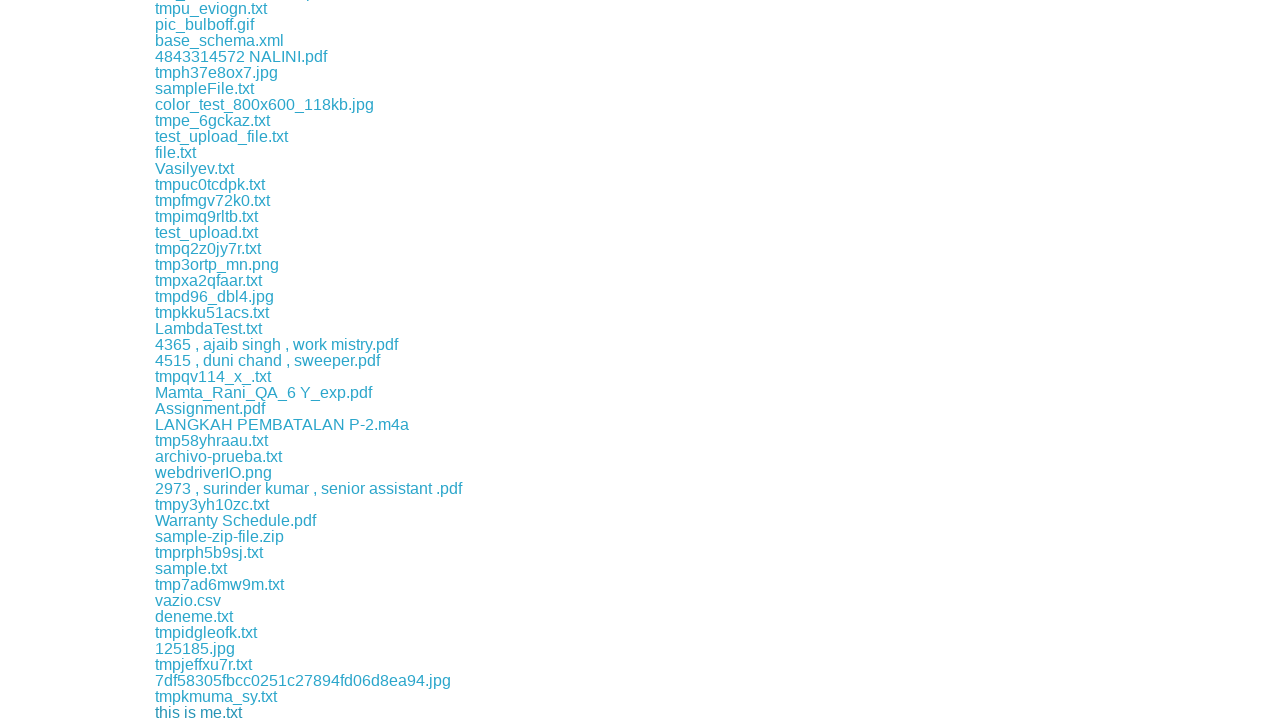

Clicked a download link at (190, 712) on xpath=//div[@class='example']//a >> nth=67
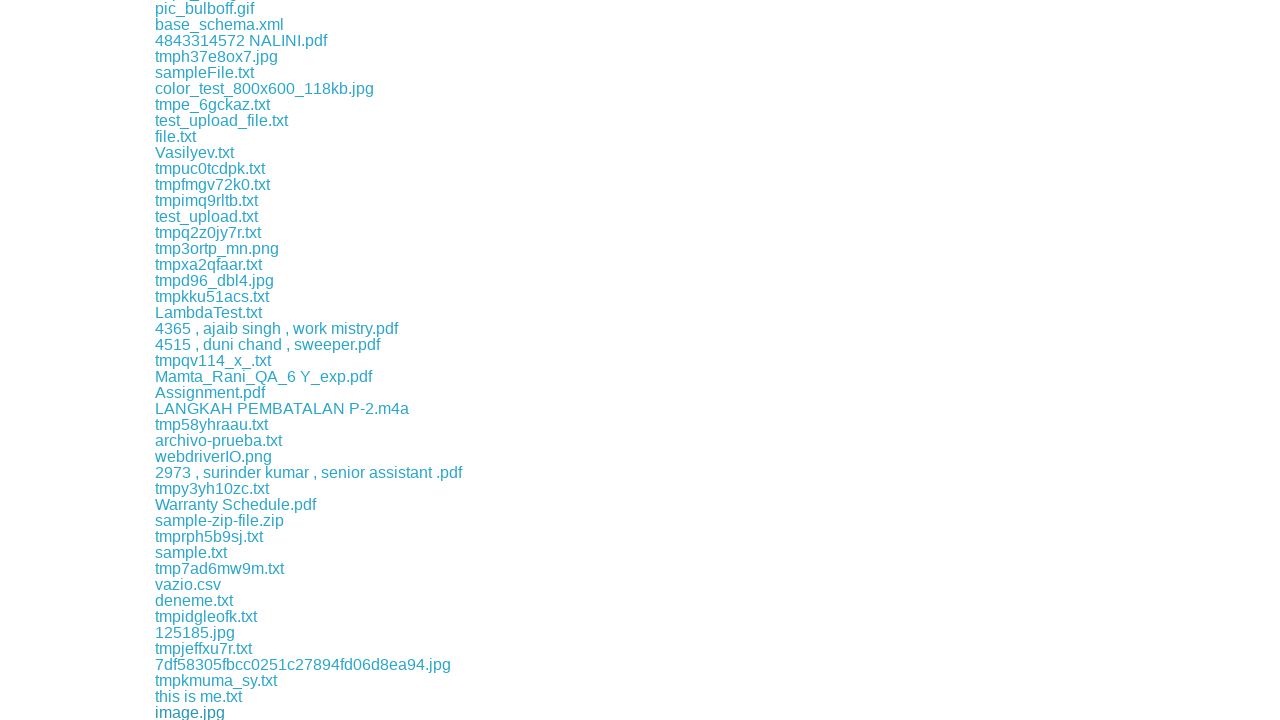

Waited 1 second before next download
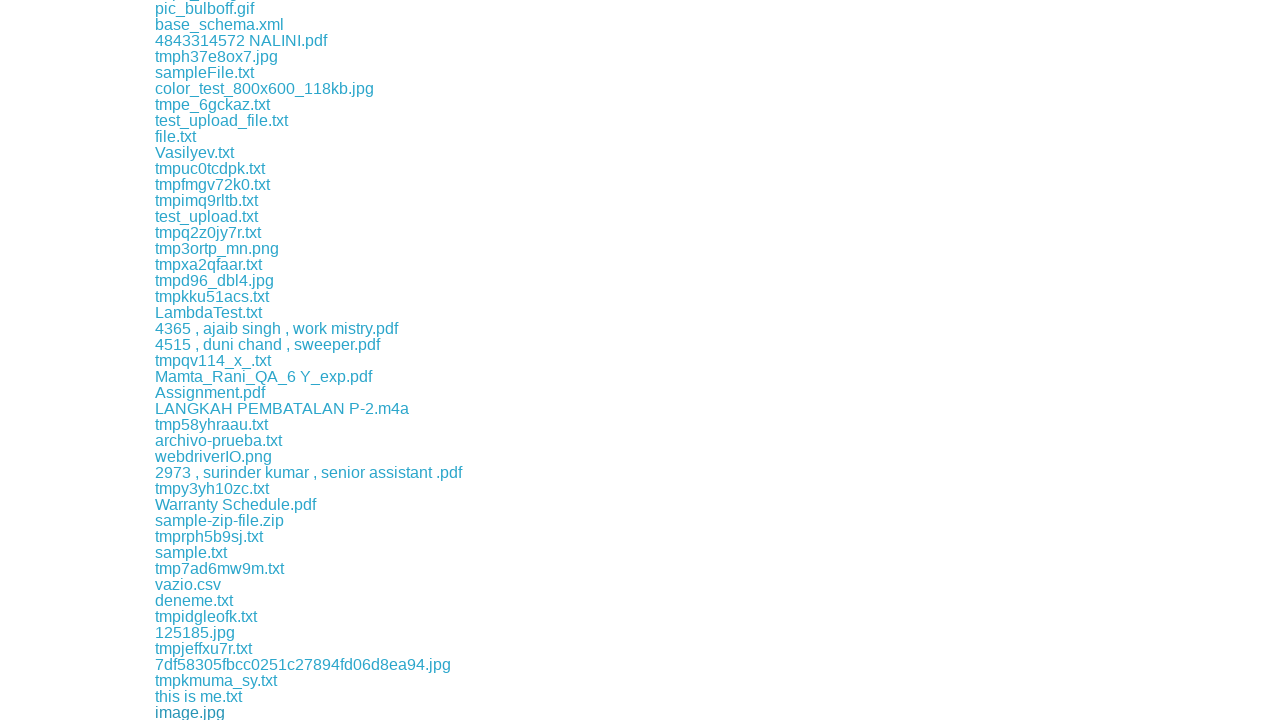

Clicked a download link at (214, 712) on xpath=//div[@class='example']//a >> nth=68
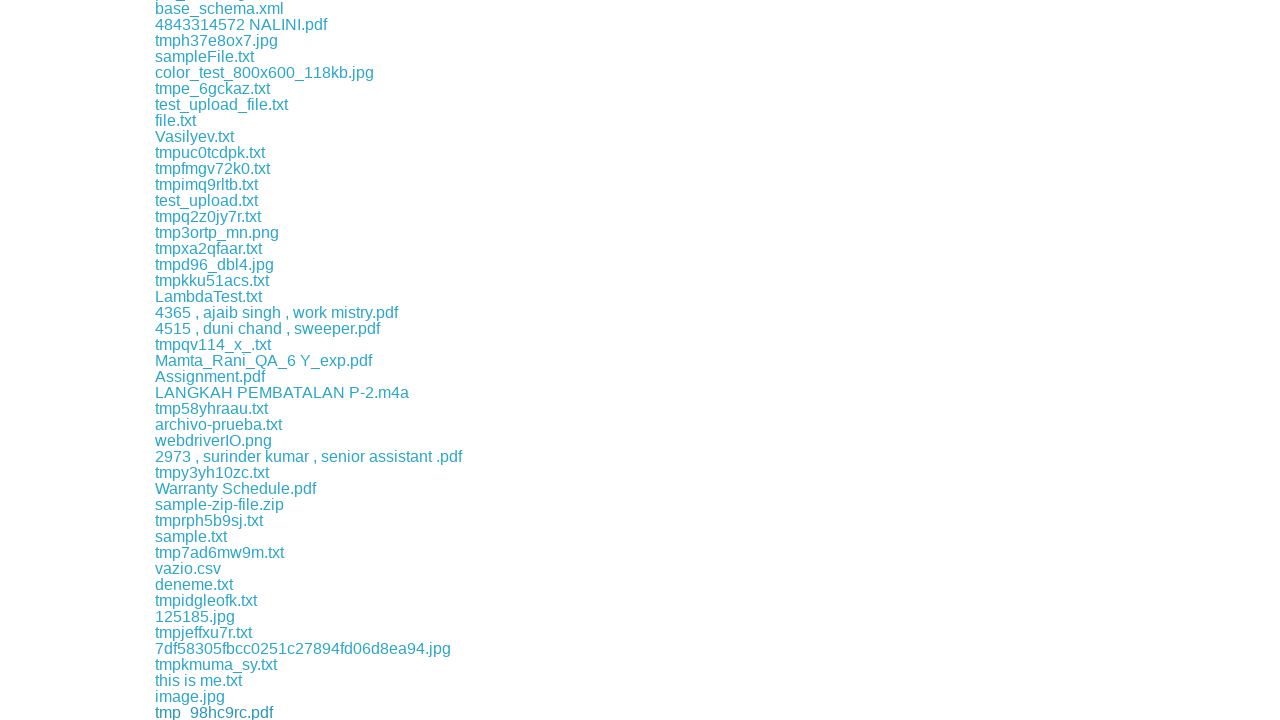

Waited 1 second before next download
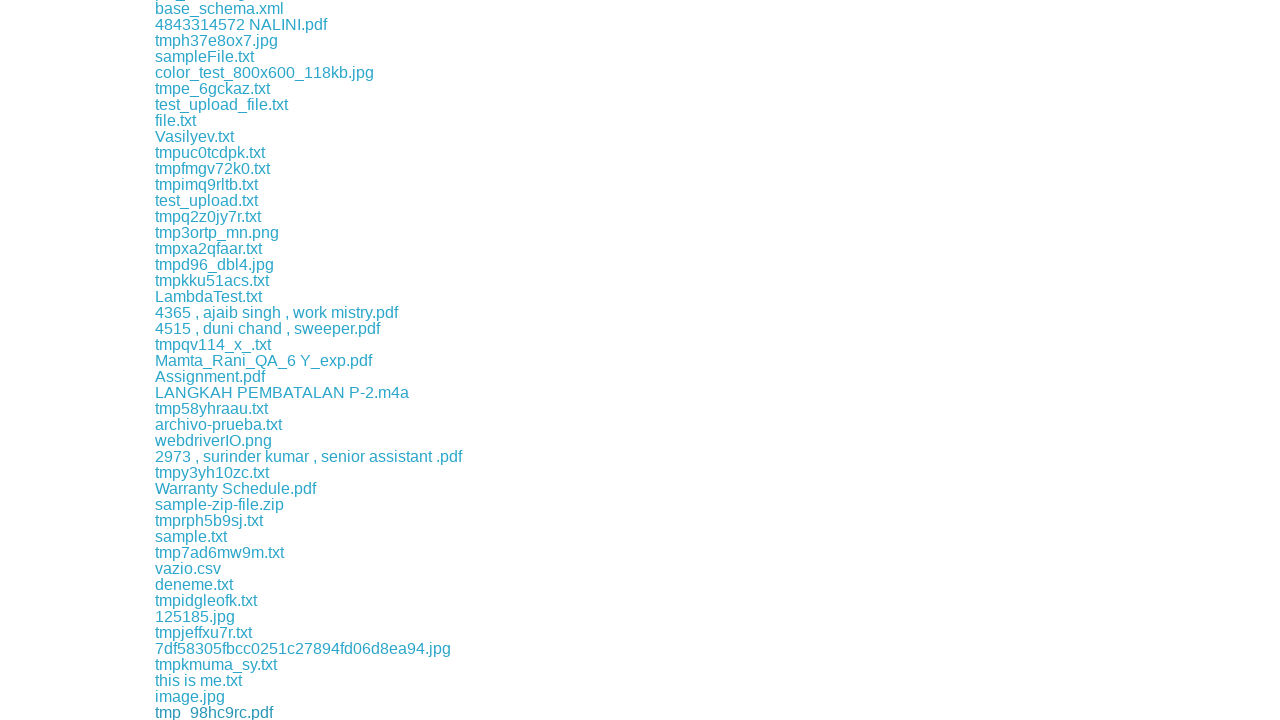

Clicked a download link at (206, 712) on xpath=//div[@class='example']//a >> nth=69
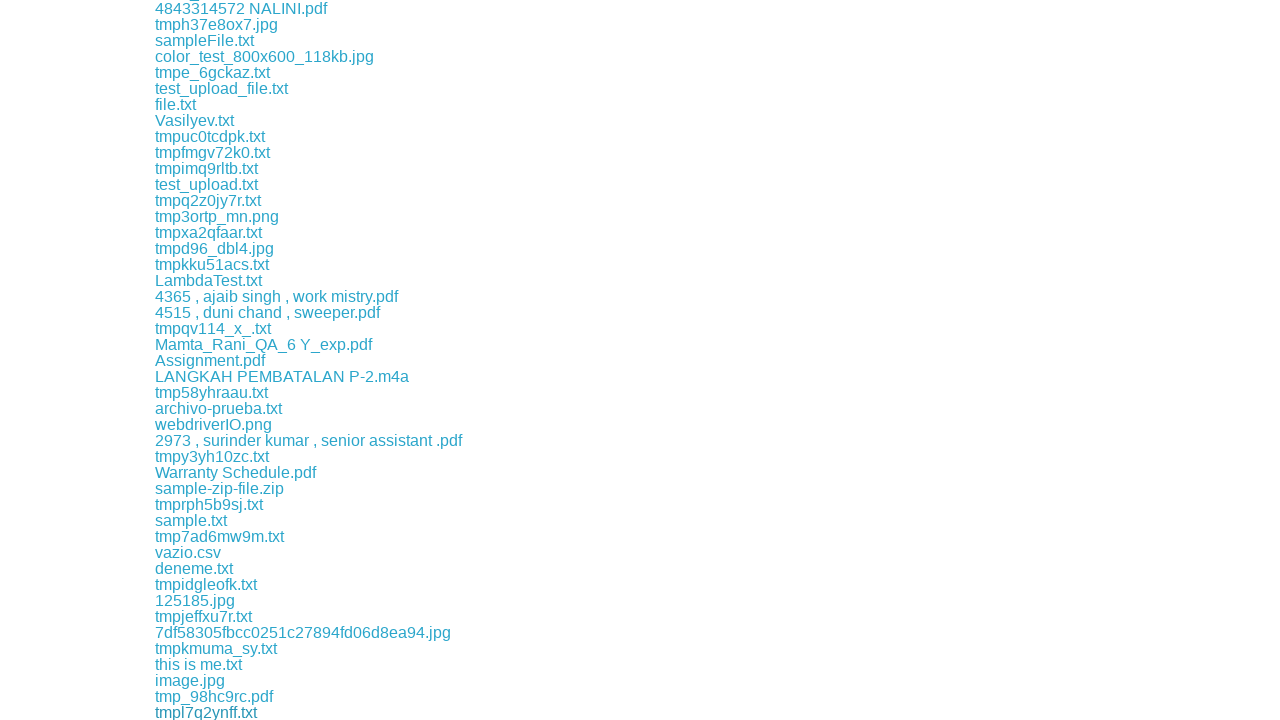

Waited 1 second before next download
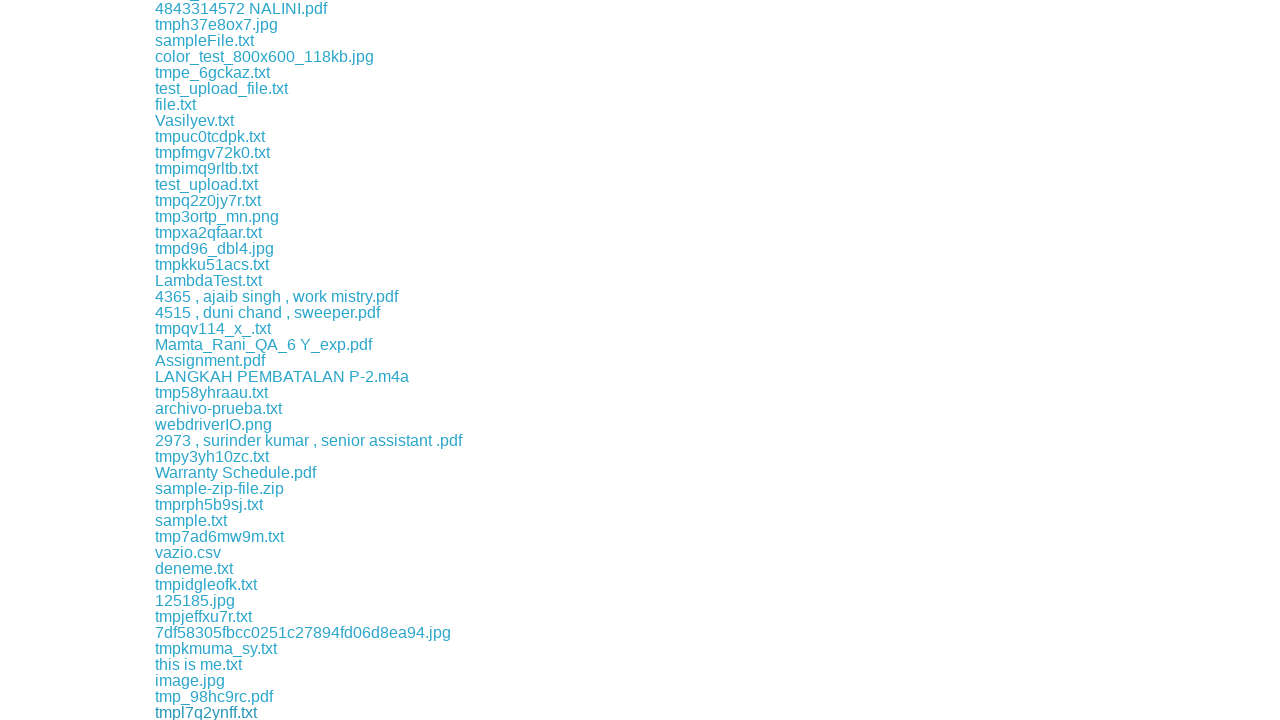

Clicked a download link at (274, 712) on xpath=//div[@class='example']//a >> nth=70
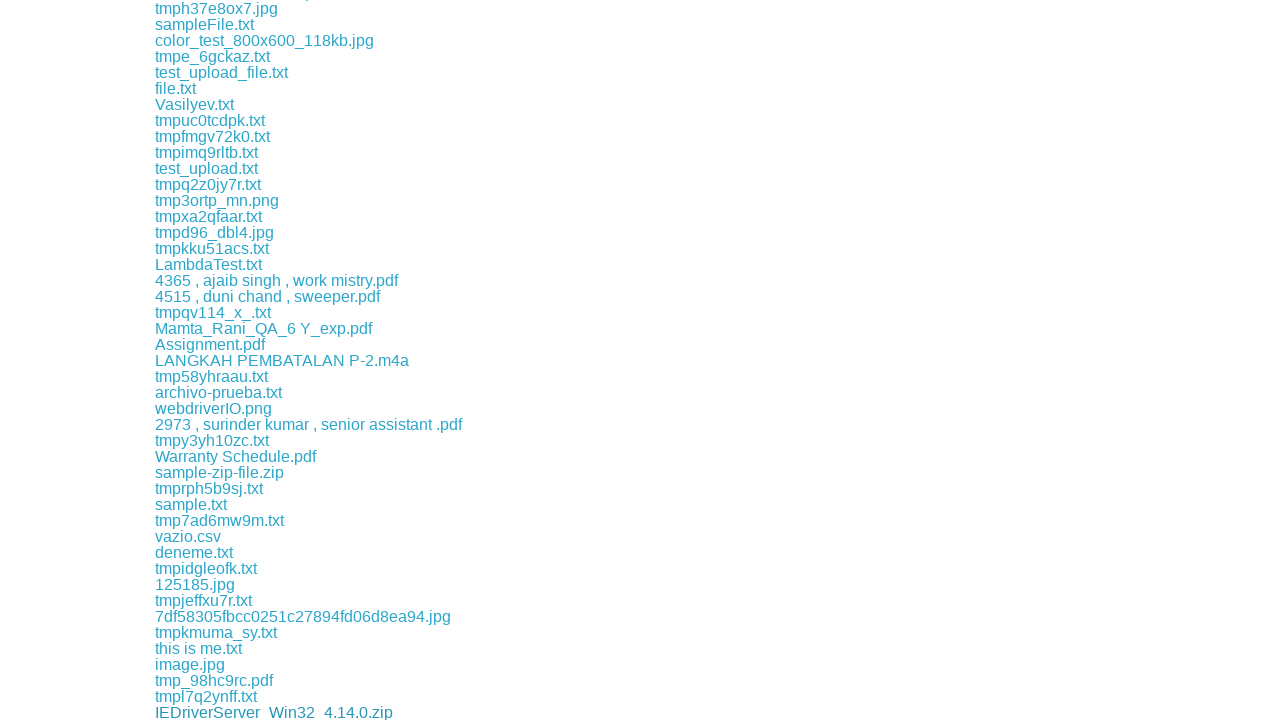

Waited 1 second before next download
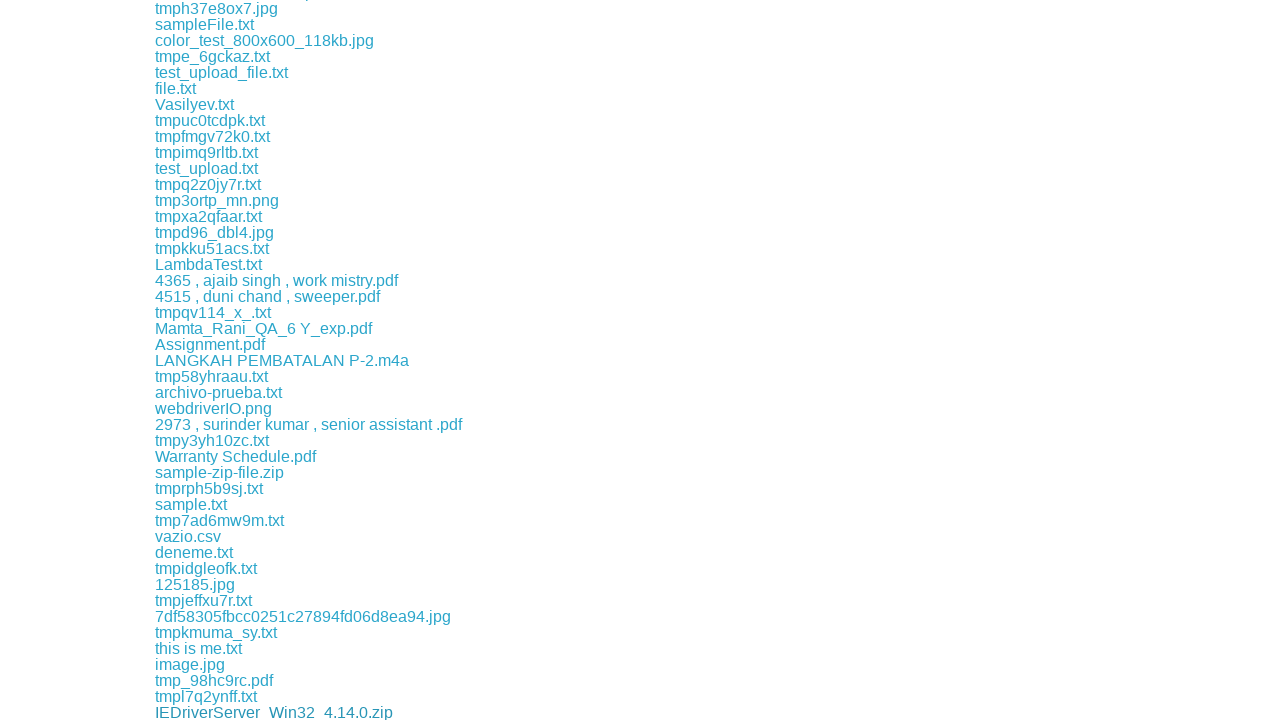

Clicked a download link at (211, 712) on xpath=//div[@class='example']//a >> nth=71
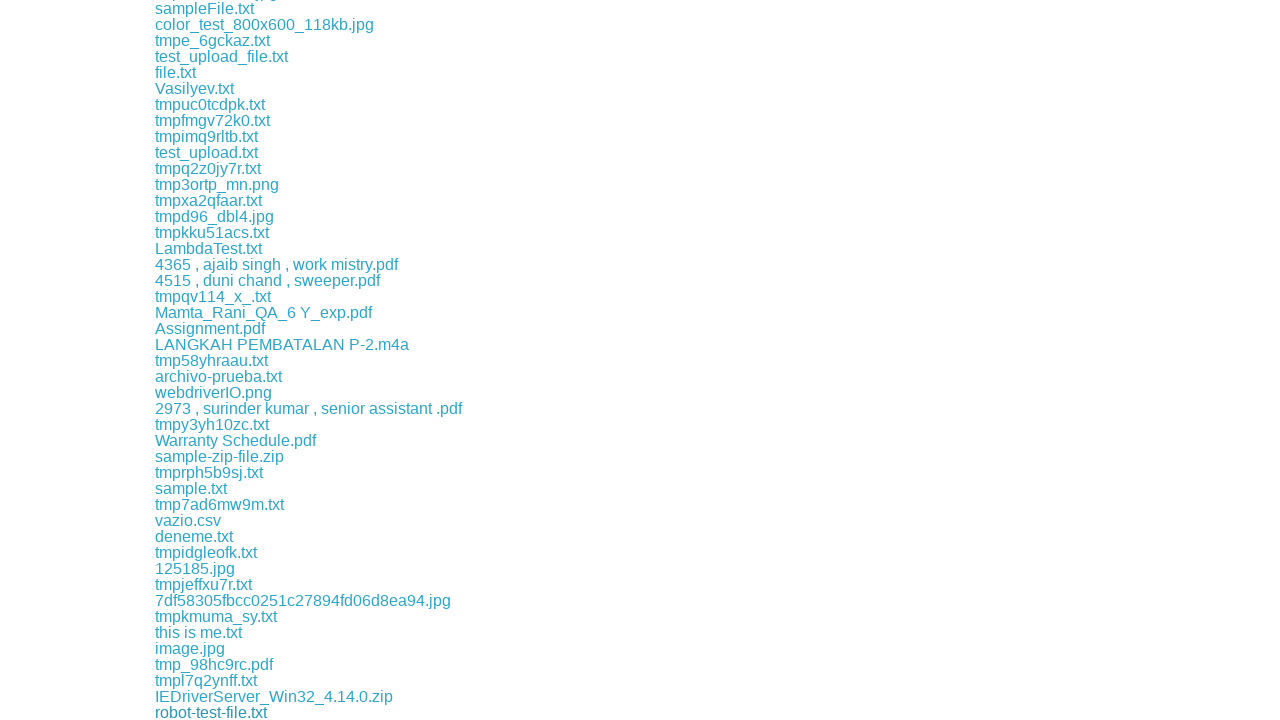

Waited 1 second before next download
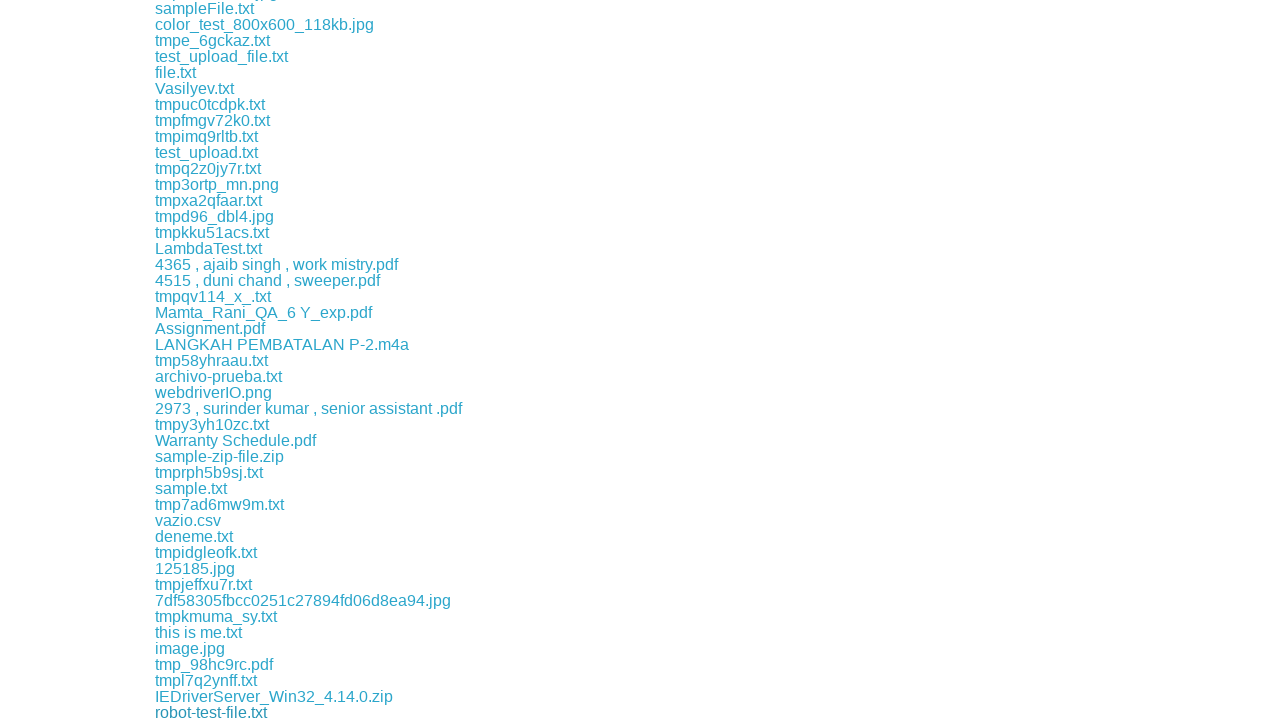

Clicked a download link at (221, 712) on xpath=//div[@class='example']//a >> nth=72
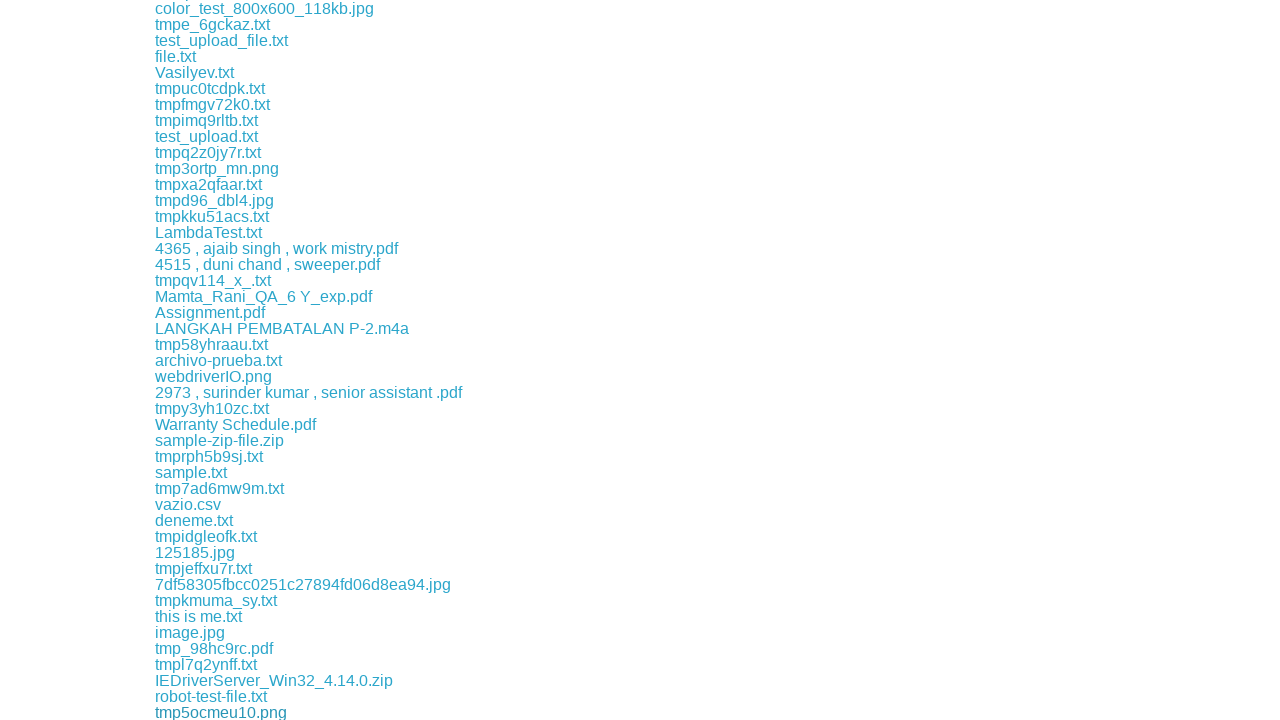

Waited 1 second before next download
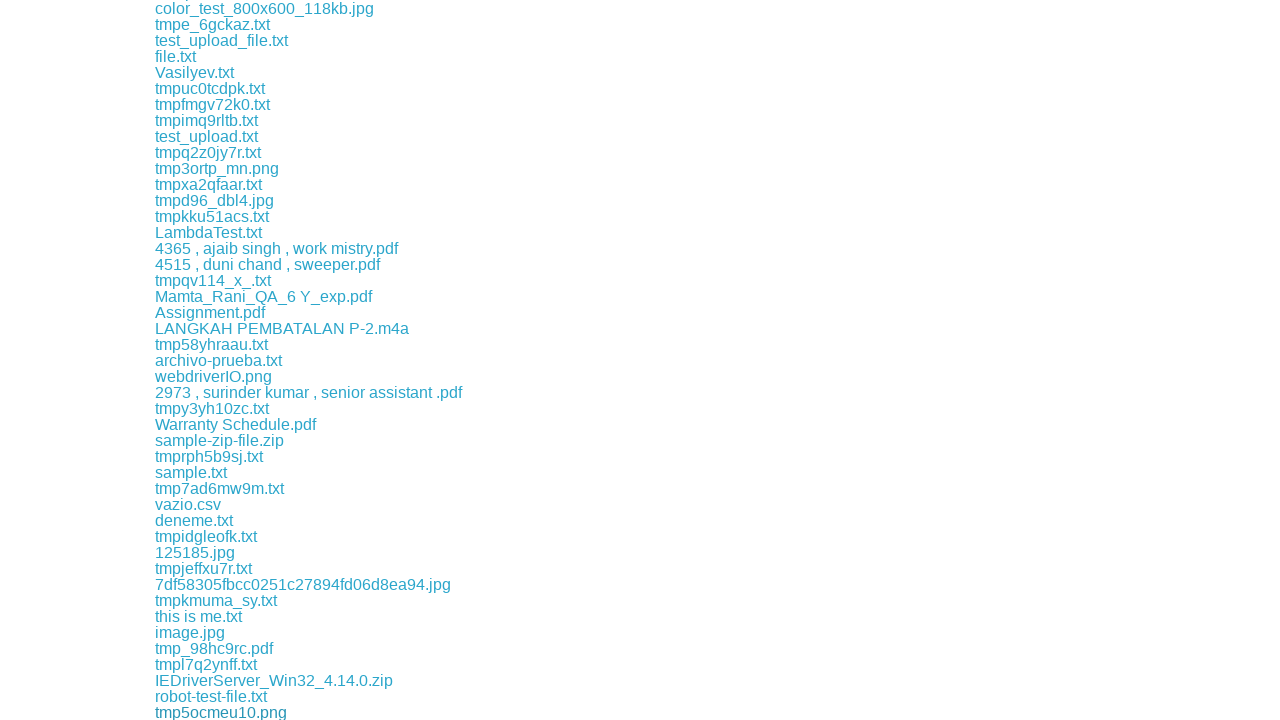

Clicked a download link at (212, 712) on xpath=//div[@class='example']//a >> nth=73
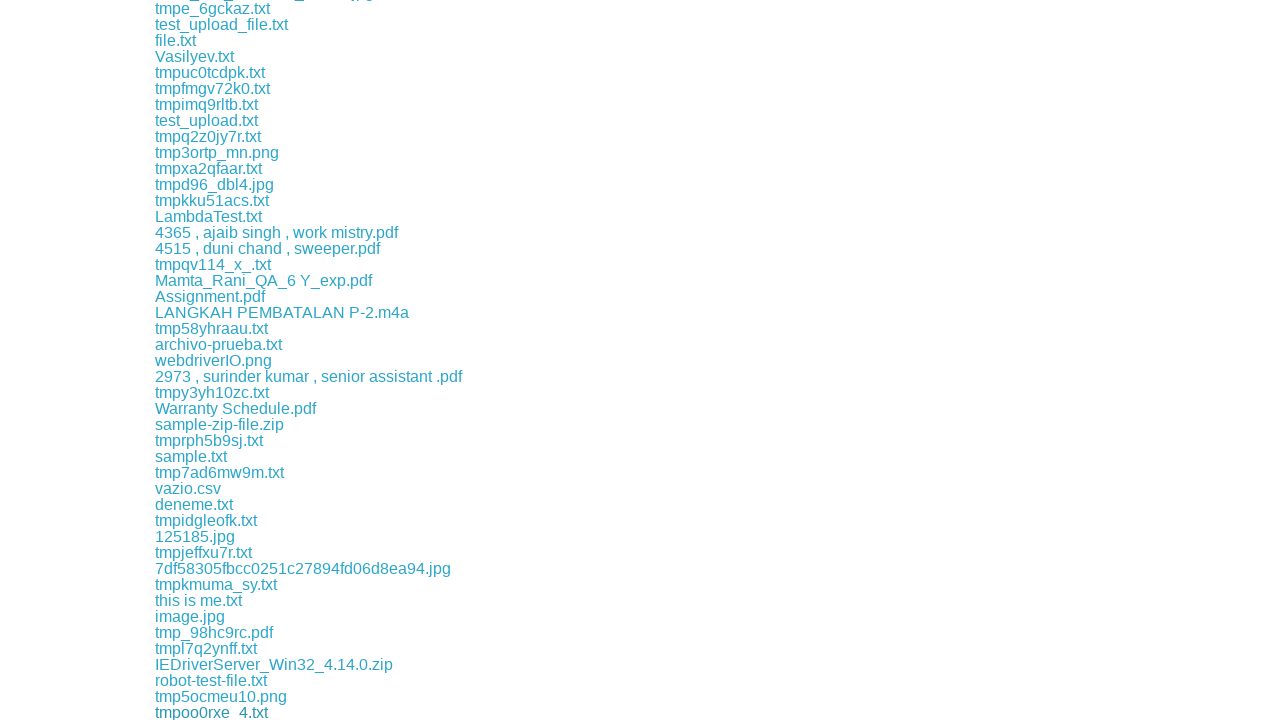

Waited 1 second before next download
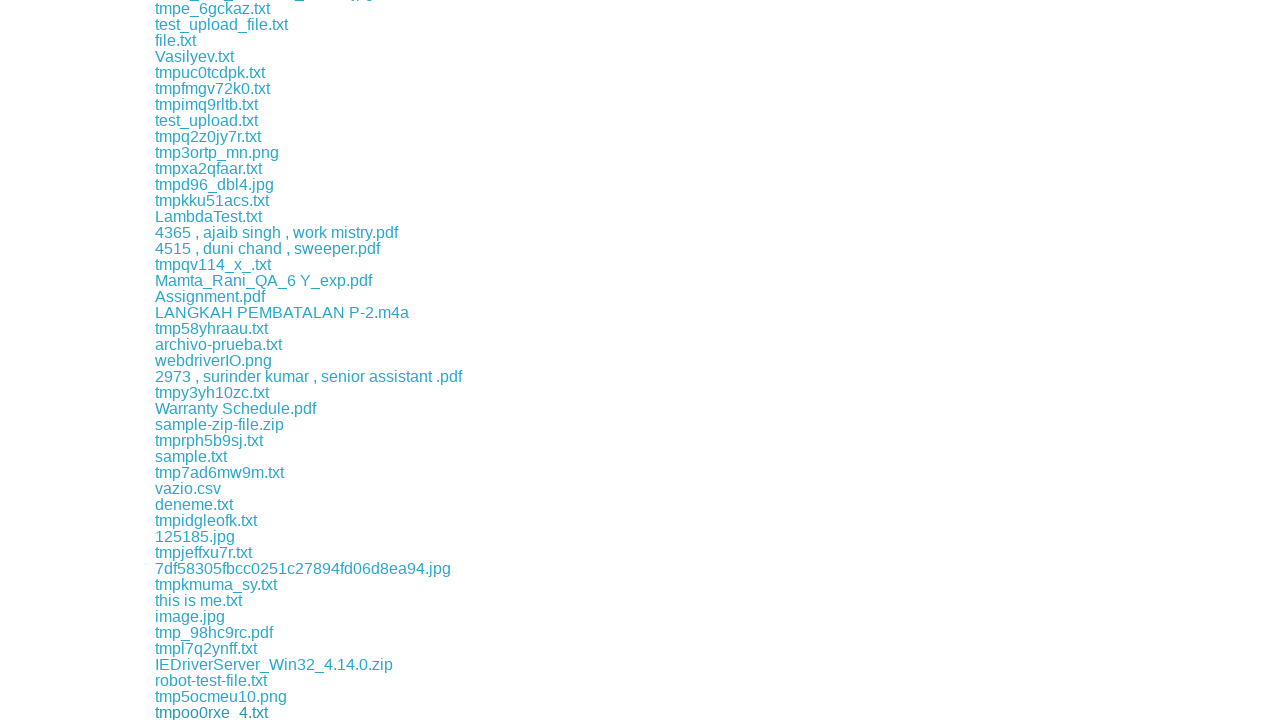

Clicked a download link at (321, 712) on xpath=//div[@class='example']//a >> nth=74
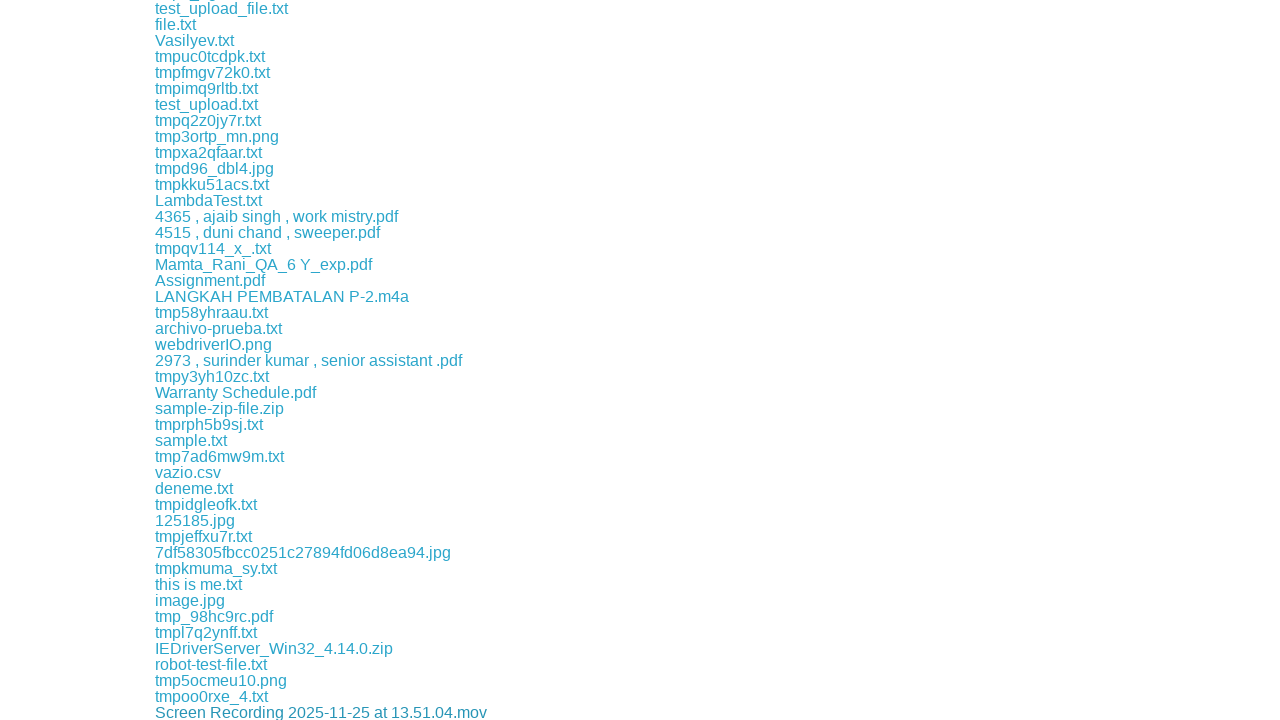

Waited 1 second before next download
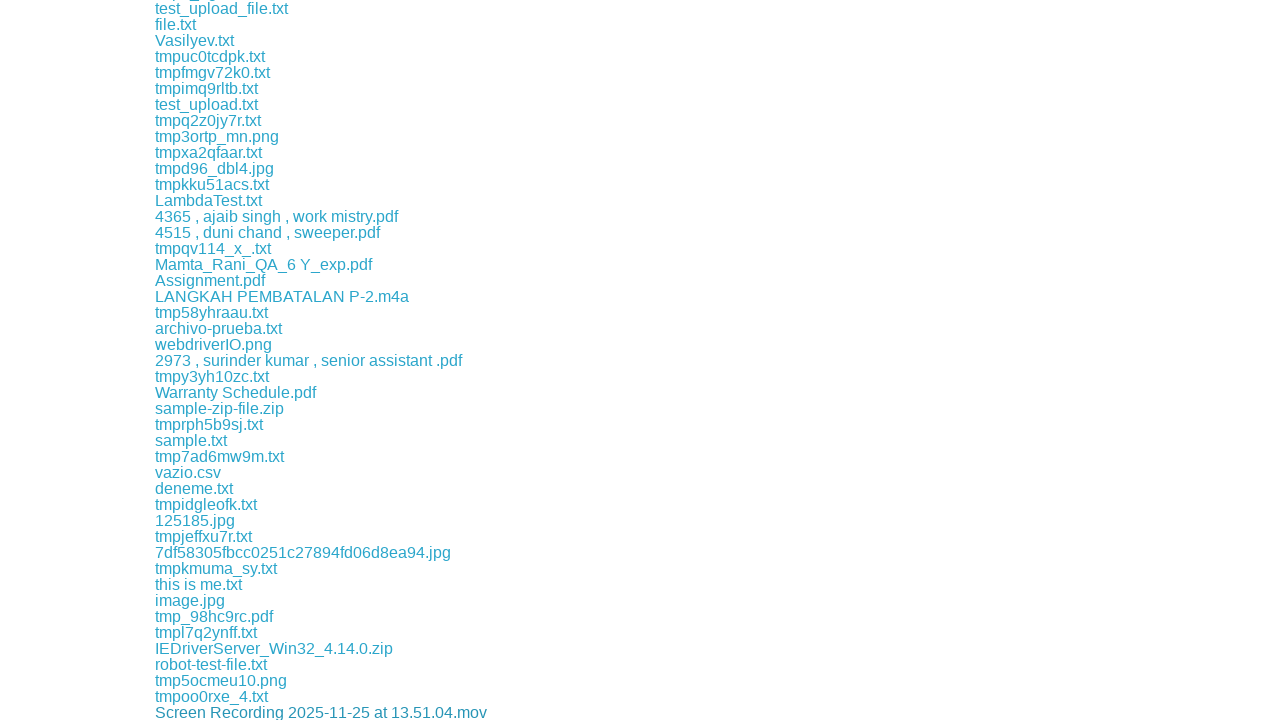

Clicked a download link at (338, 712) on xpath=//div[@class='example']//a >> nth=75
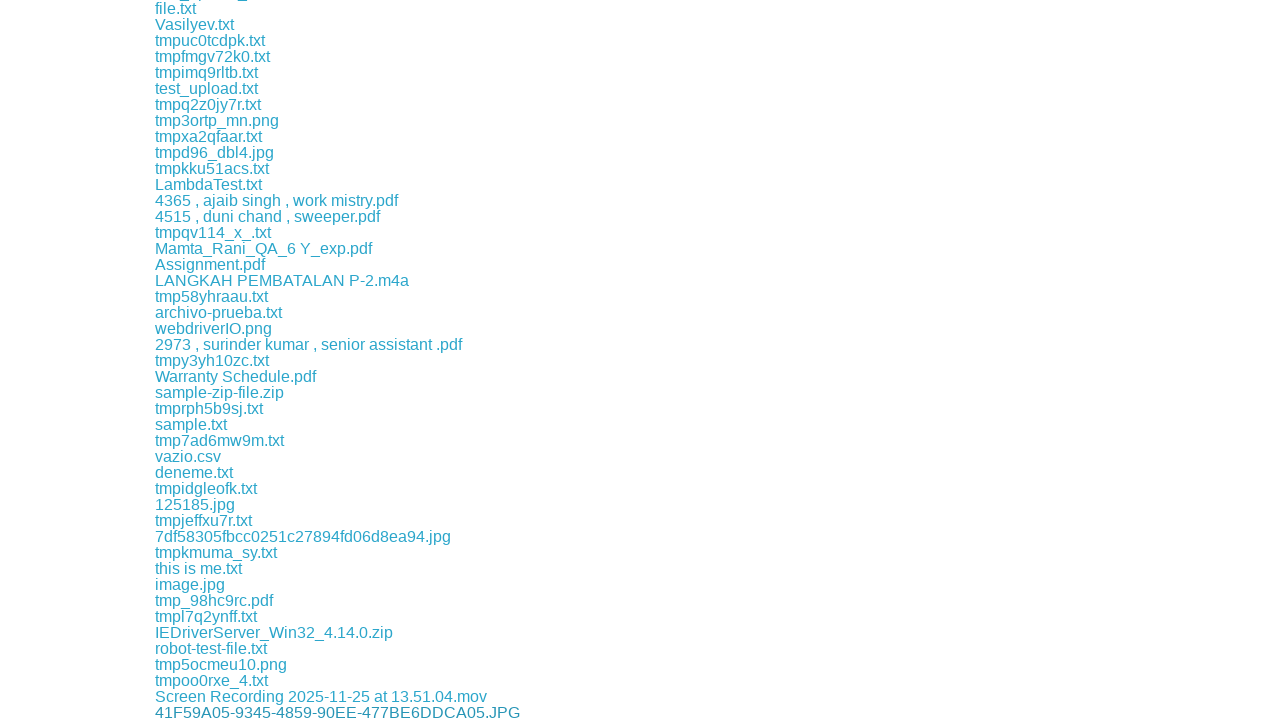

Waited 1 second before next download
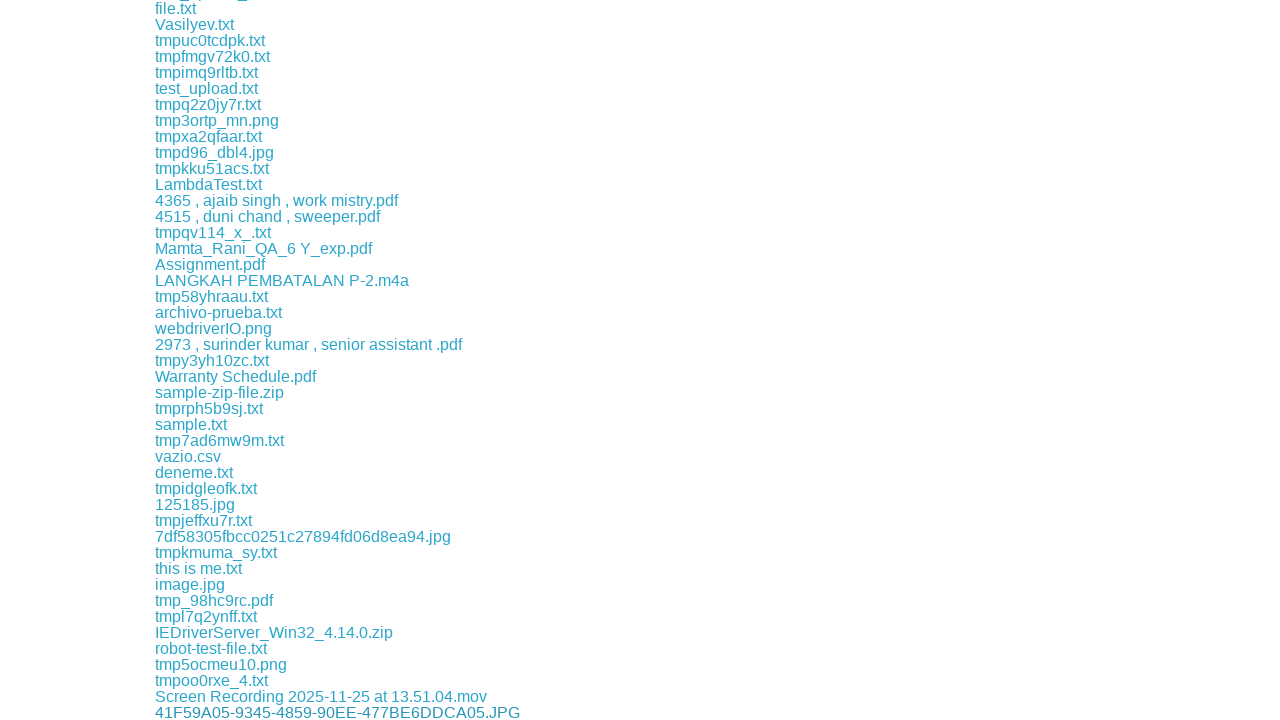

Clicked a download link at (415, 712) on xpath=//div[@class='example']//a >> nth=76
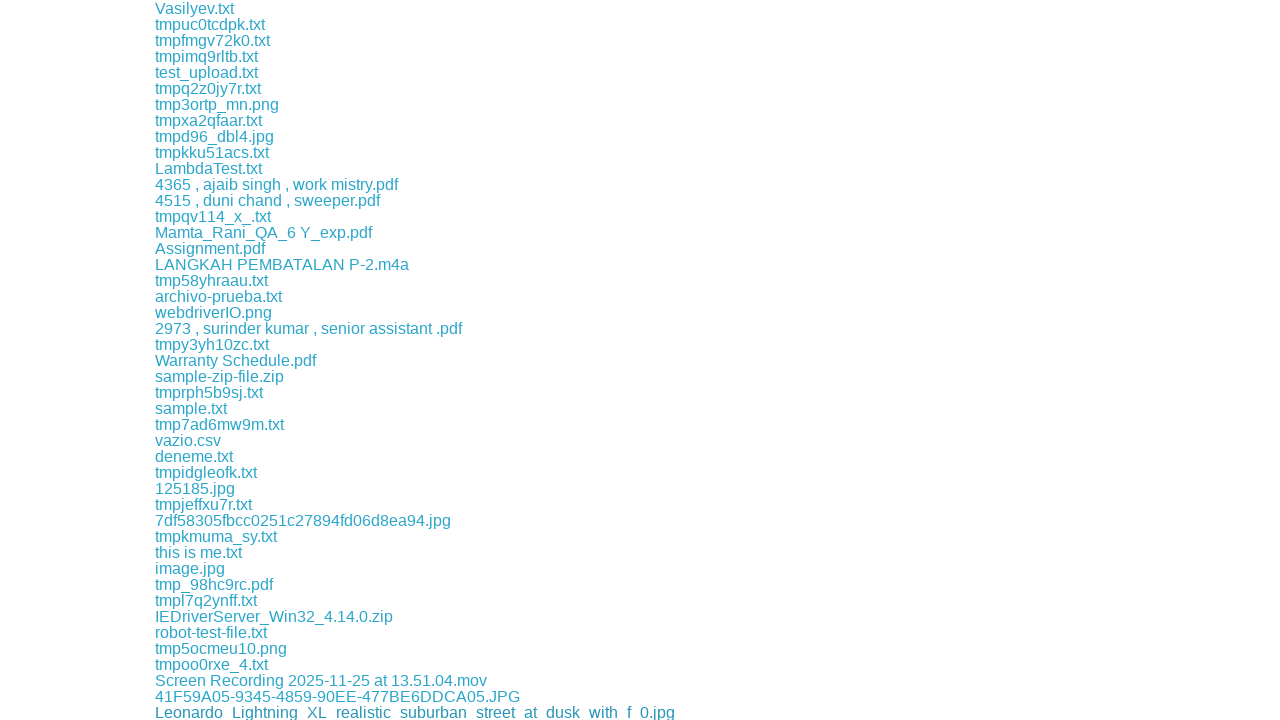

Waited 1 second before next download
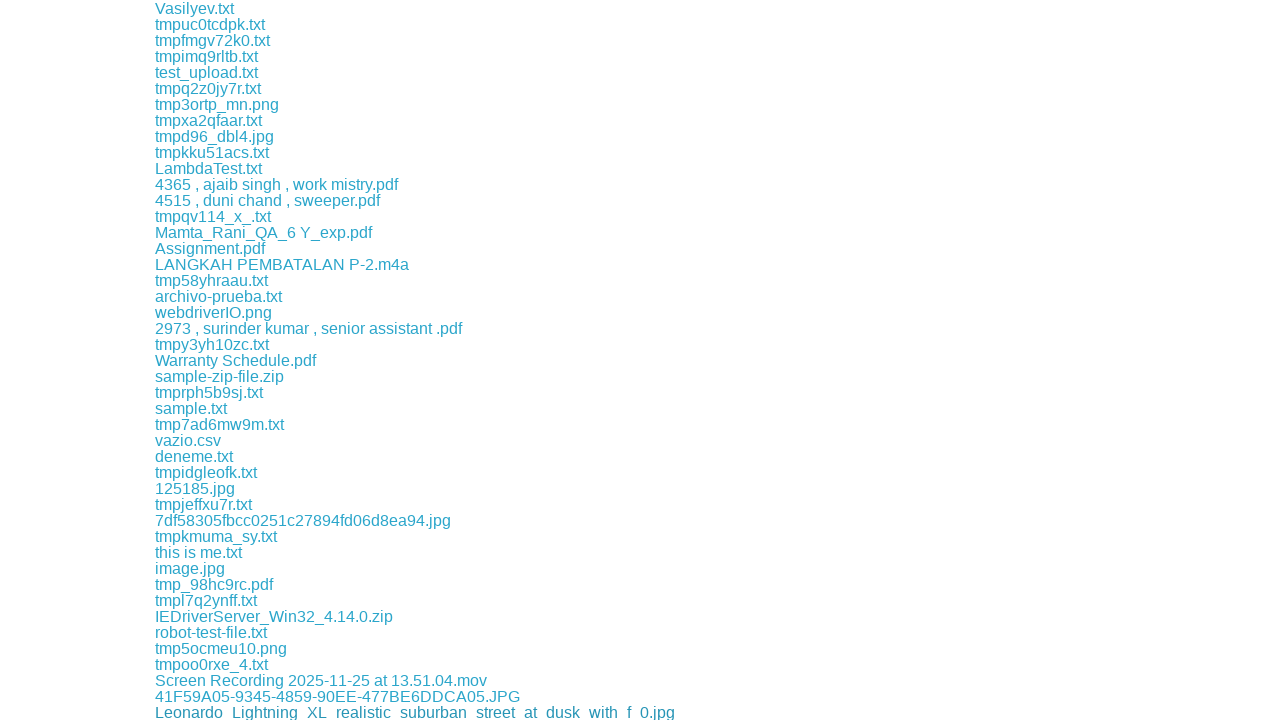

Clicked a download link at (339, 712) on xpath=//div[@class='example']//a >> nth=77
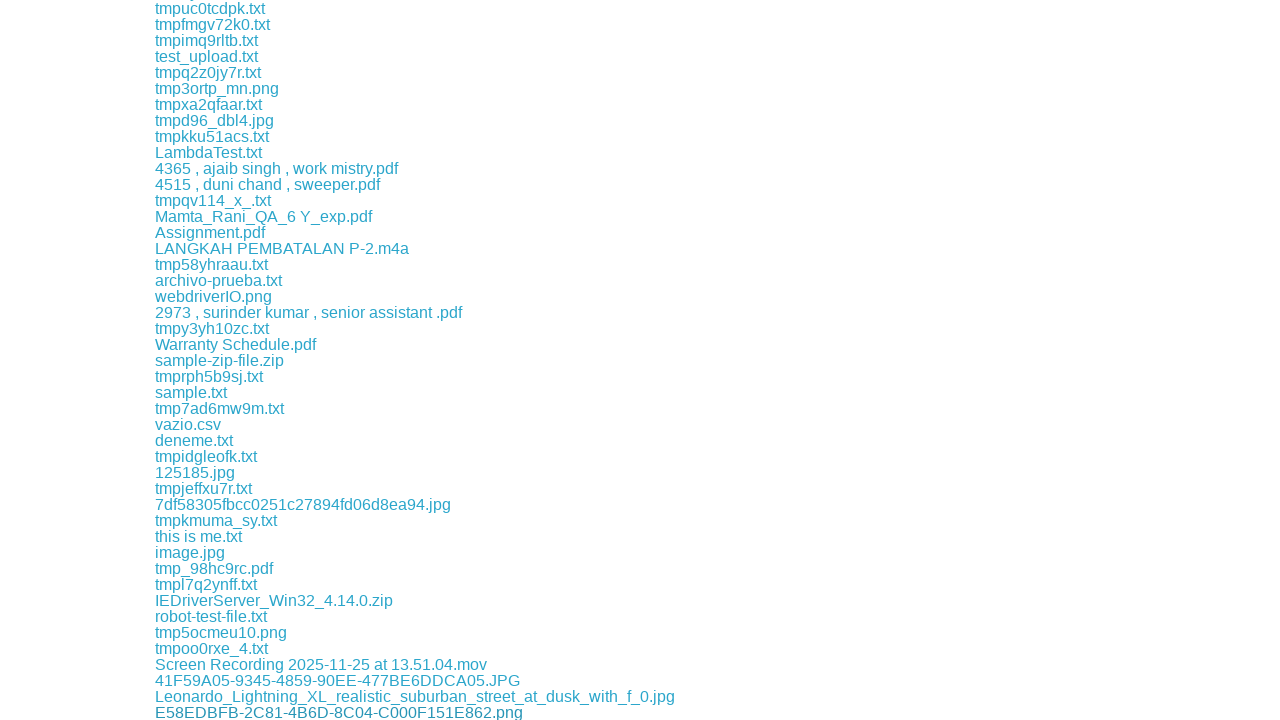

Waited 1 second before next download
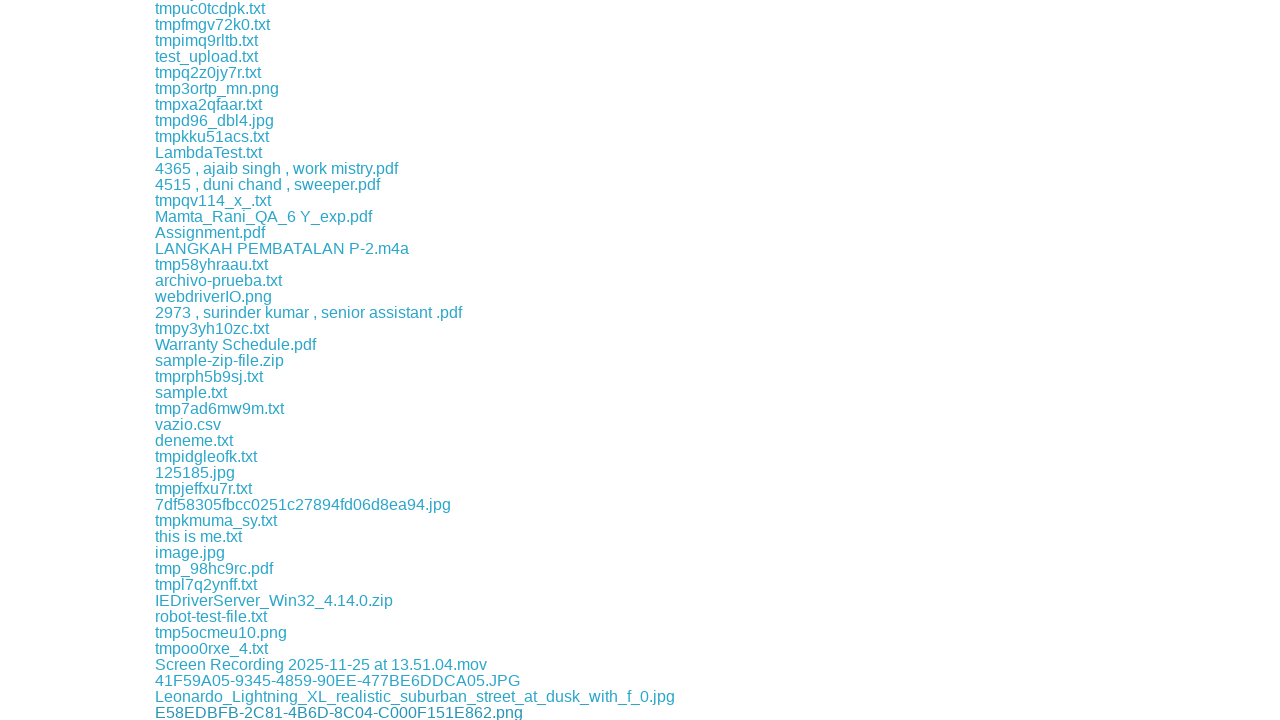

Clicked a download link at (213, 712) on xpath=//div[@class='example']//a >> nth=78
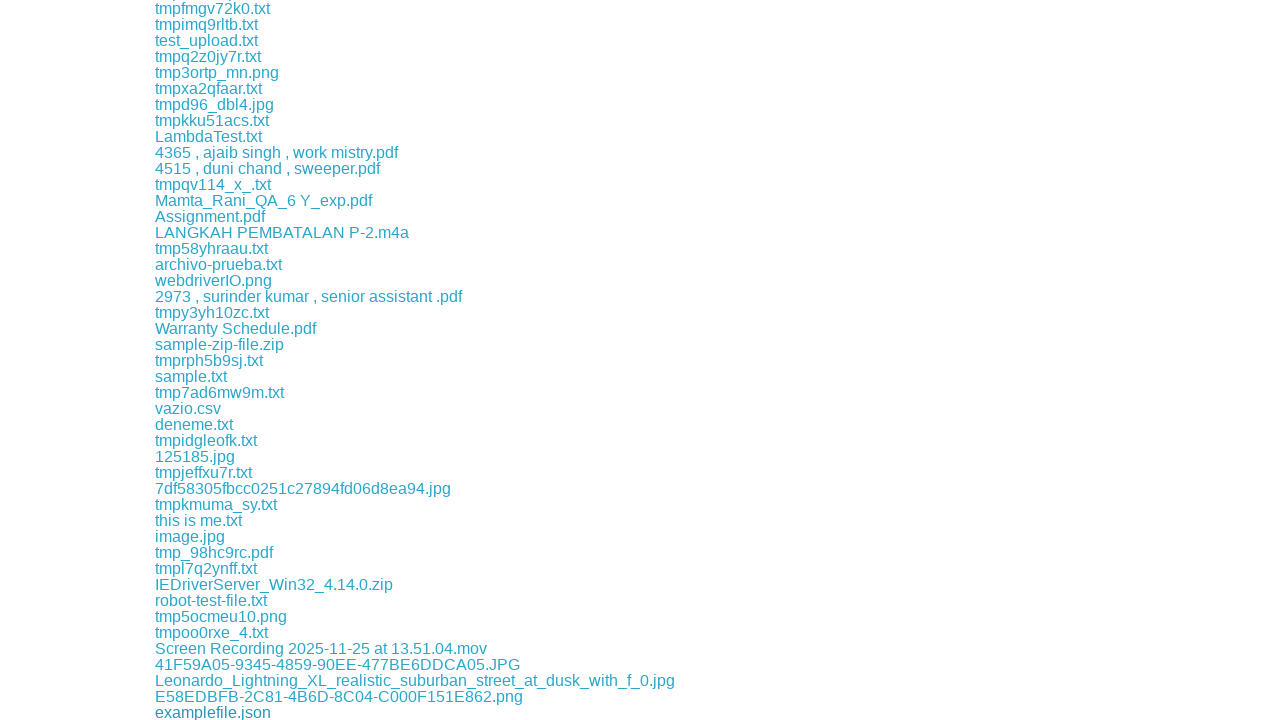

Waited 1 second before next download
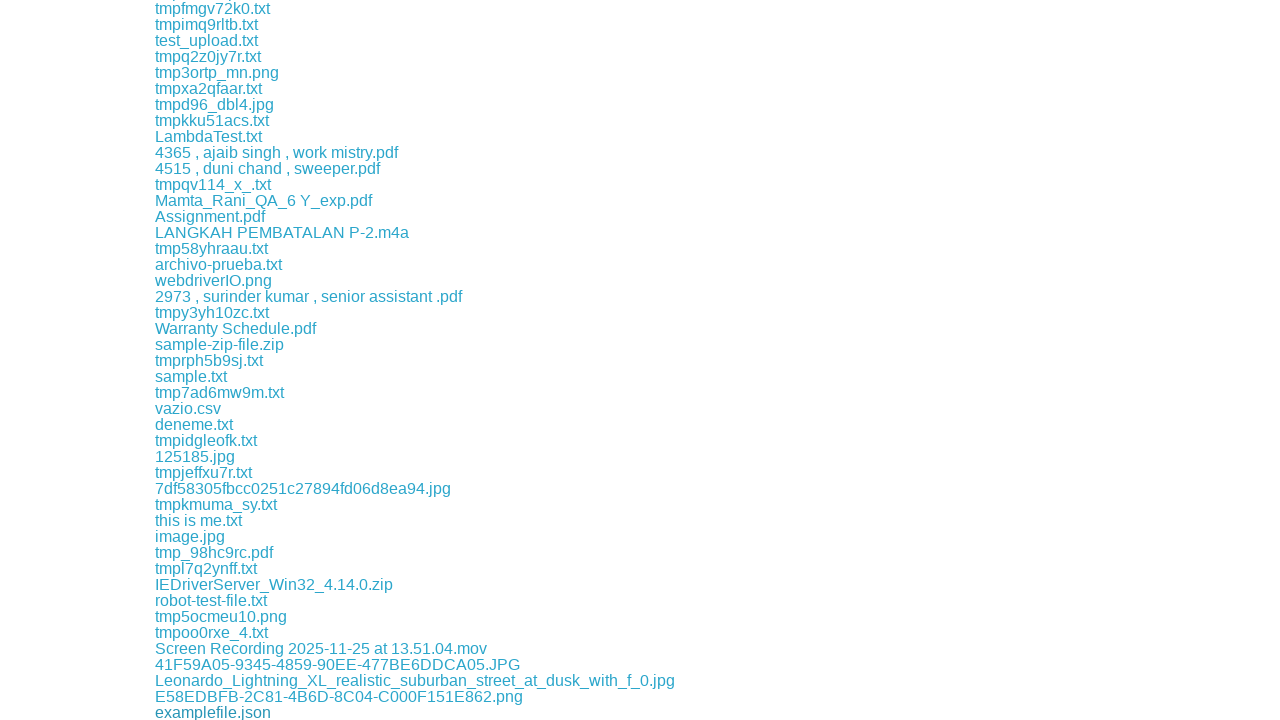

Clicked a download link at (218, 712) on xpath=//div[@class='example']//a >> nth=79
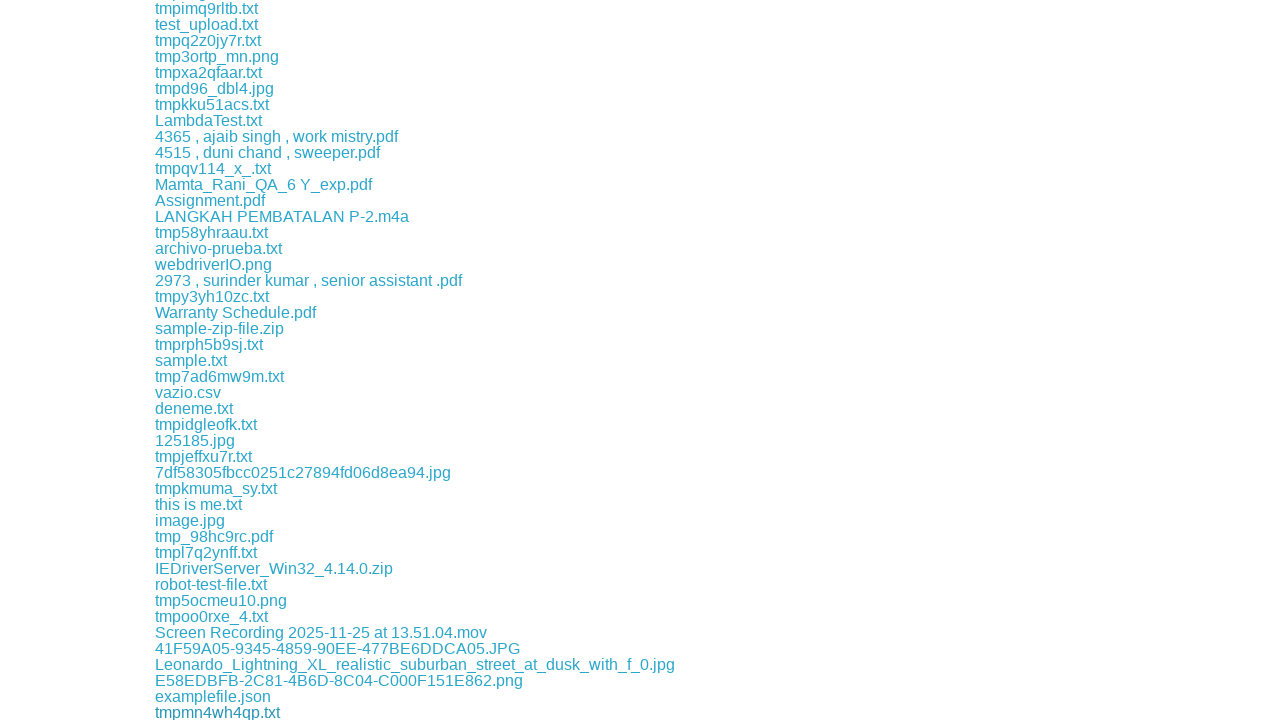

Waited 1 second before next download
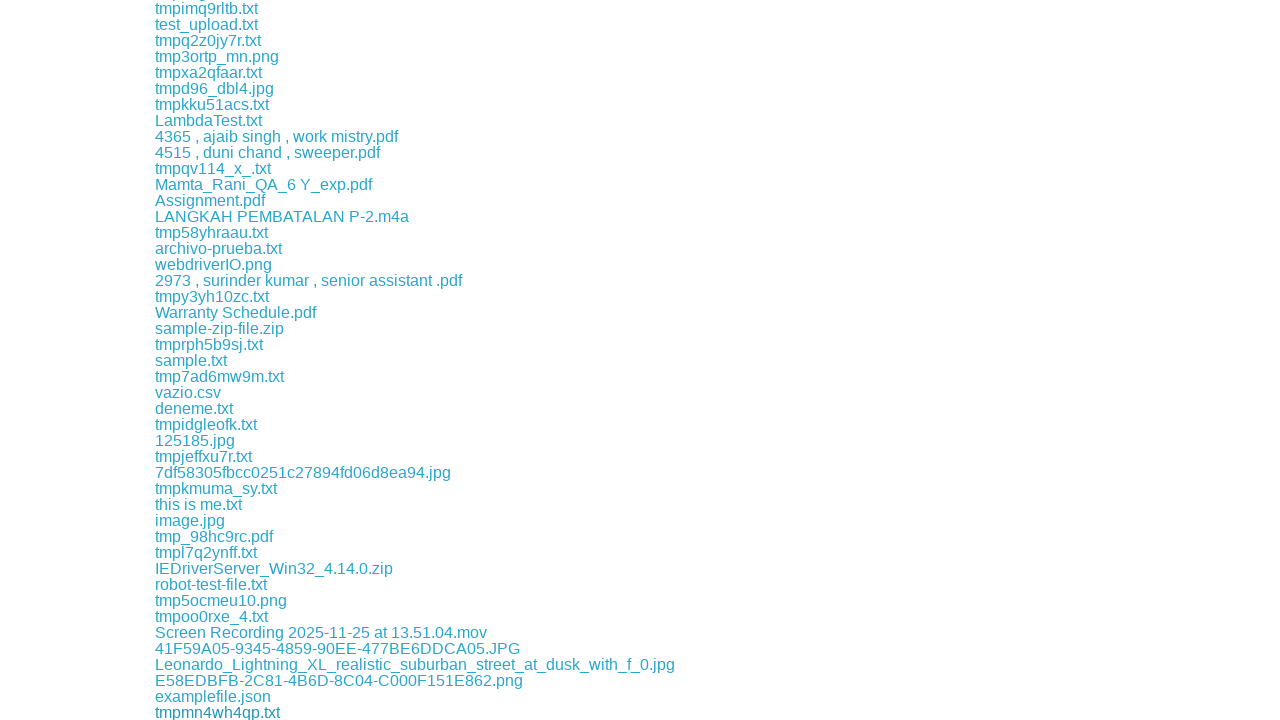

Clicked a download link at (180, 712) on xpath=//div[@class='example']//a >> nth=80
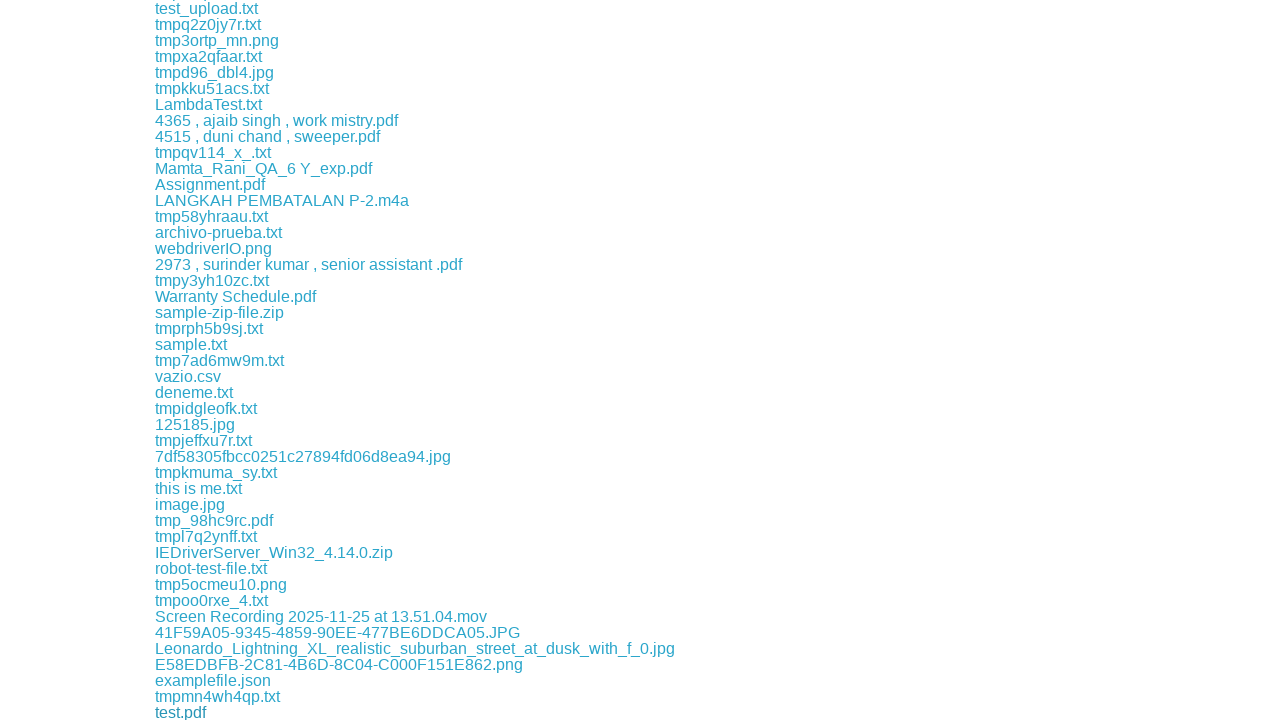

Waited 1 second before next download
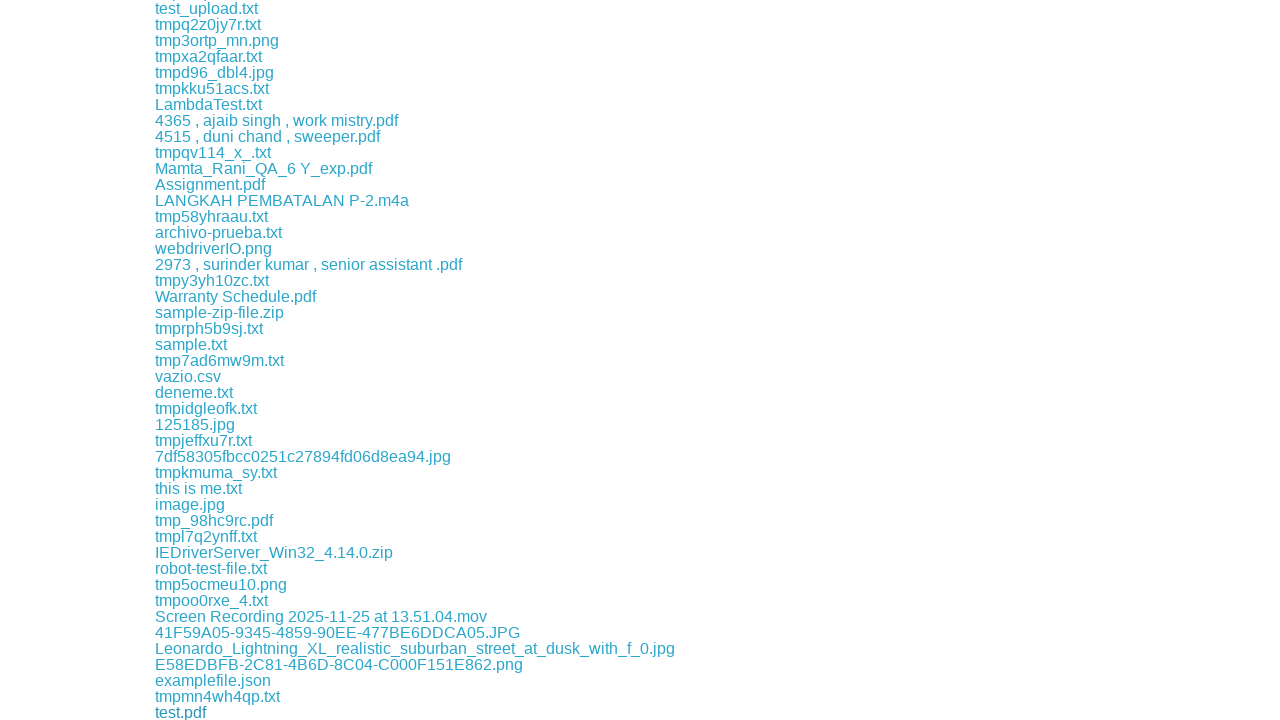

Clicked a download link at (207, 712) on xpath=//div[@class='example']//a >> nth=81
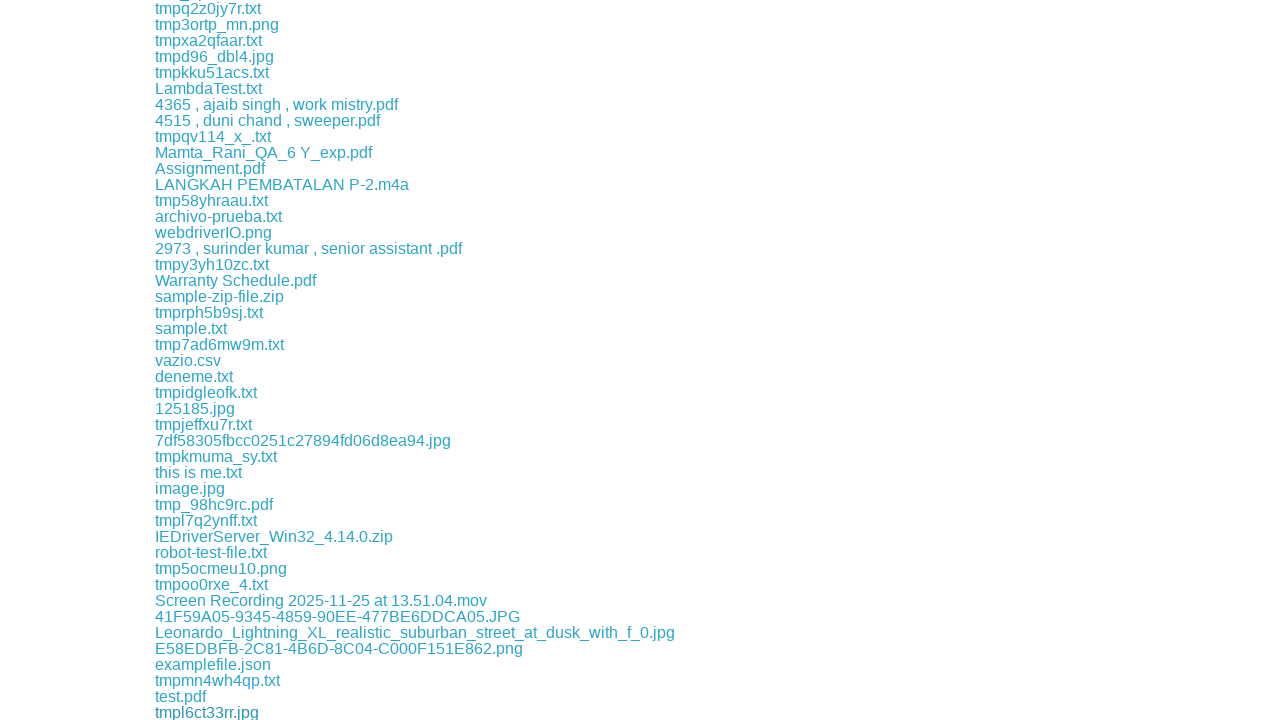

Waited 1 second before next download
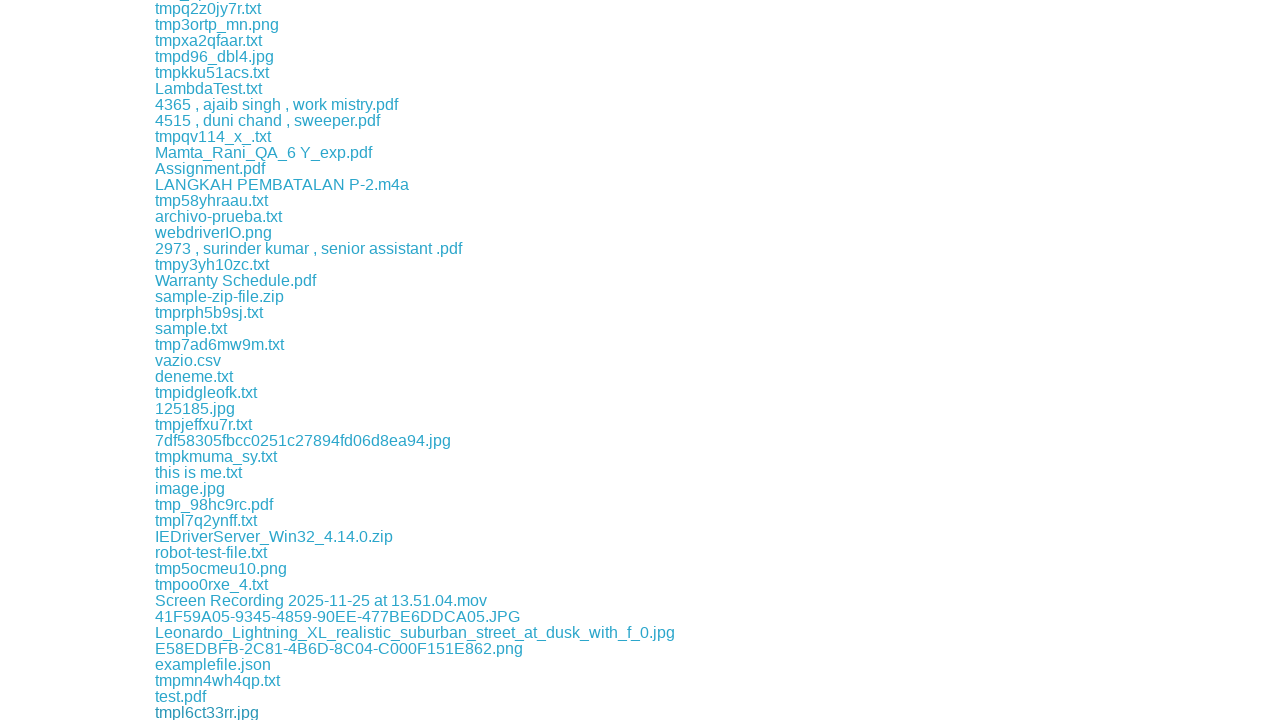

Clicked a download link at (192, 712) on xpath=//div[@class='example']//a >> nth=82
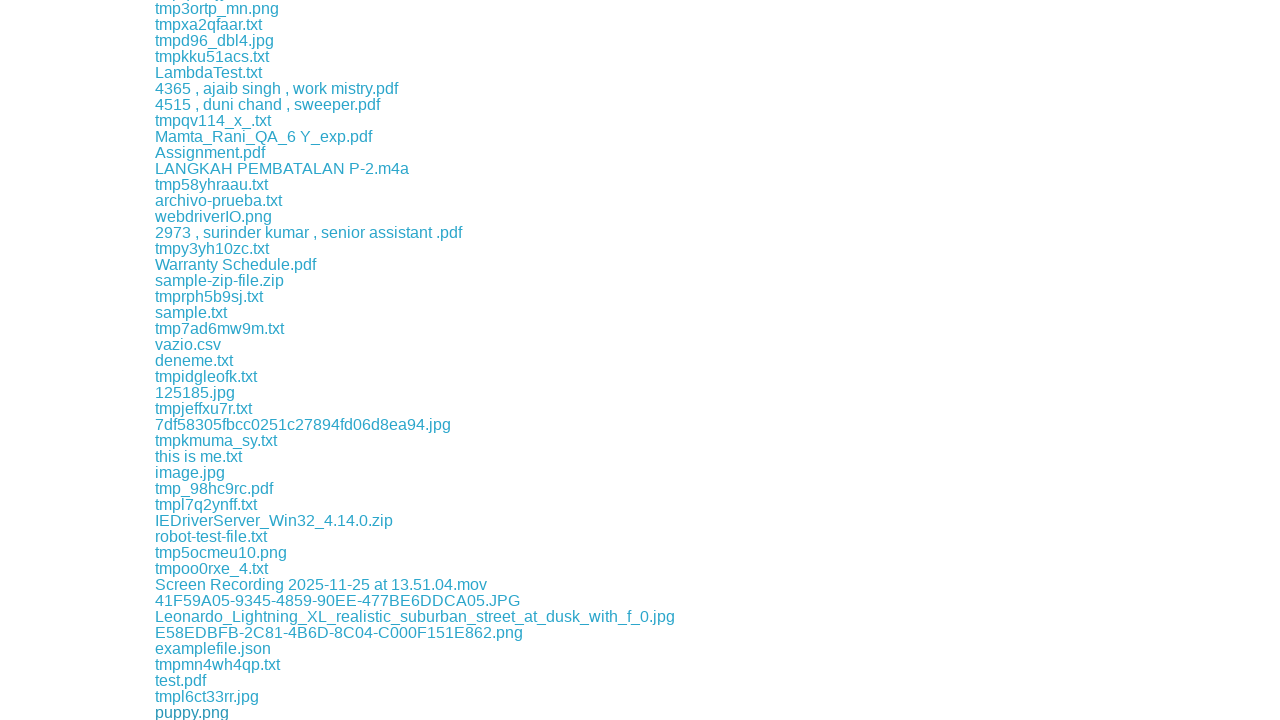

Waited 1 second before next download
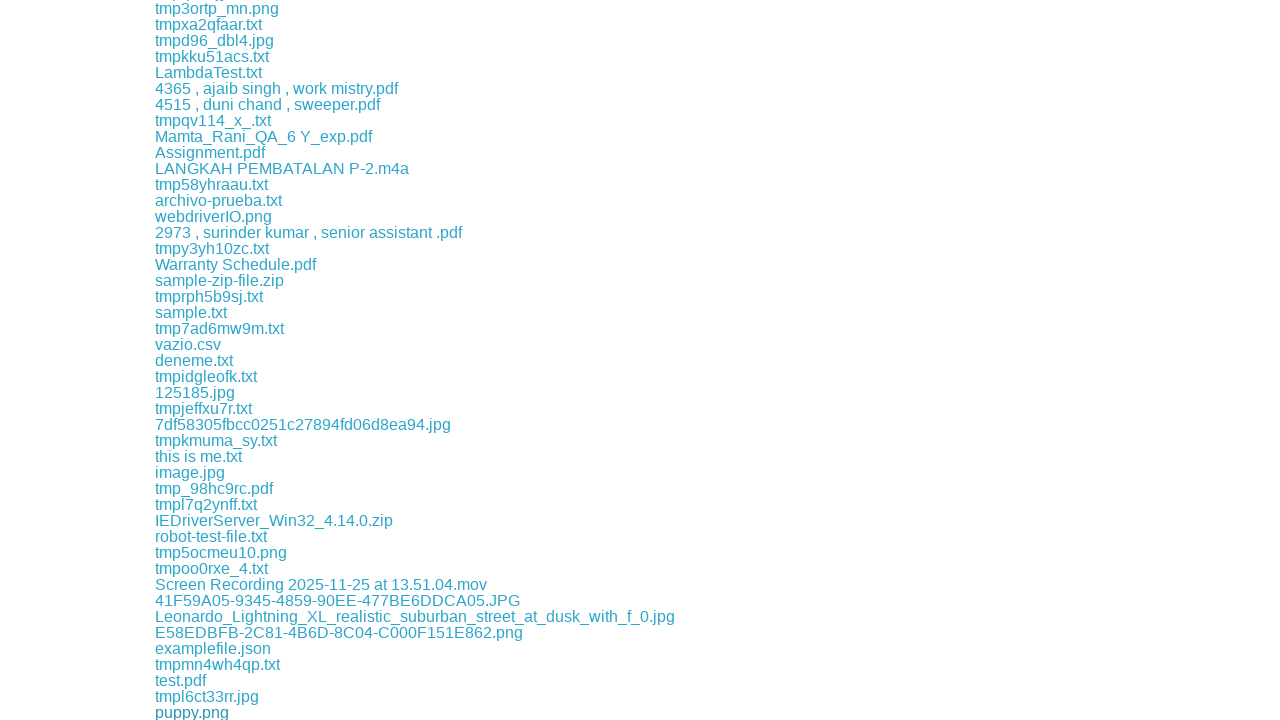

Clicked a download link at (210, 712) on xpath=//div[@class='example']//a >> nth=83
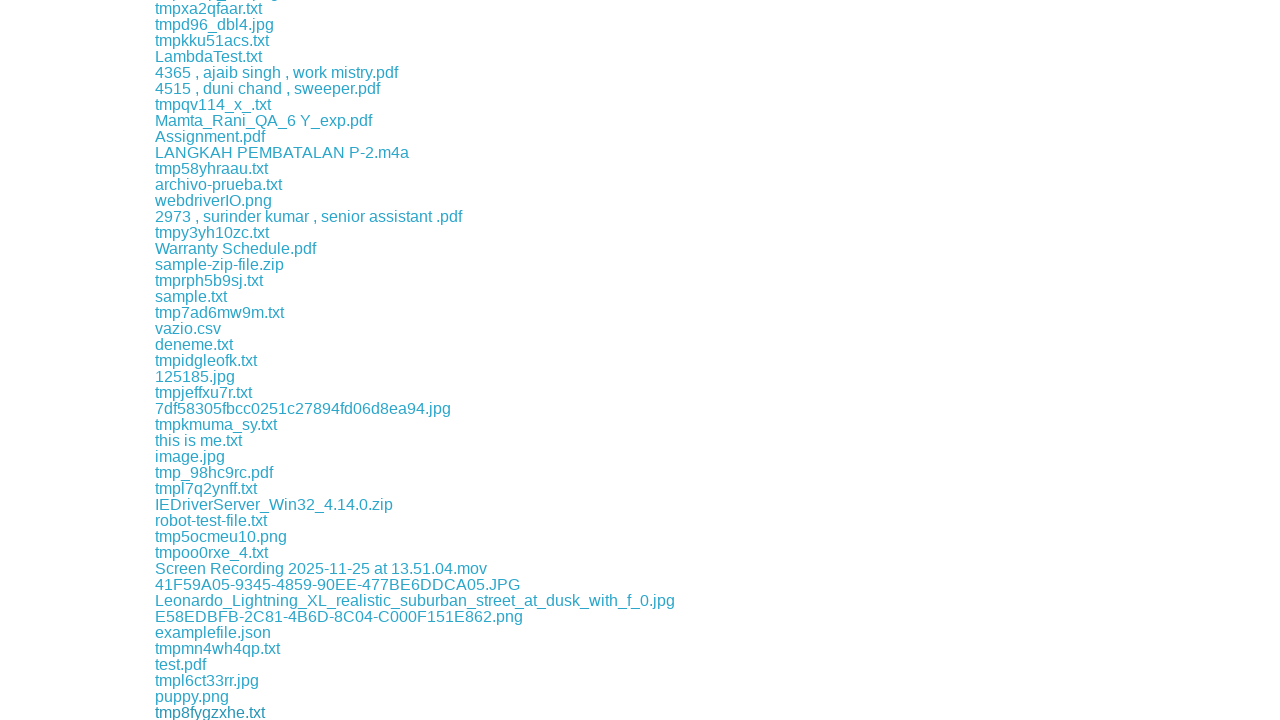

Waited 1 second before next download
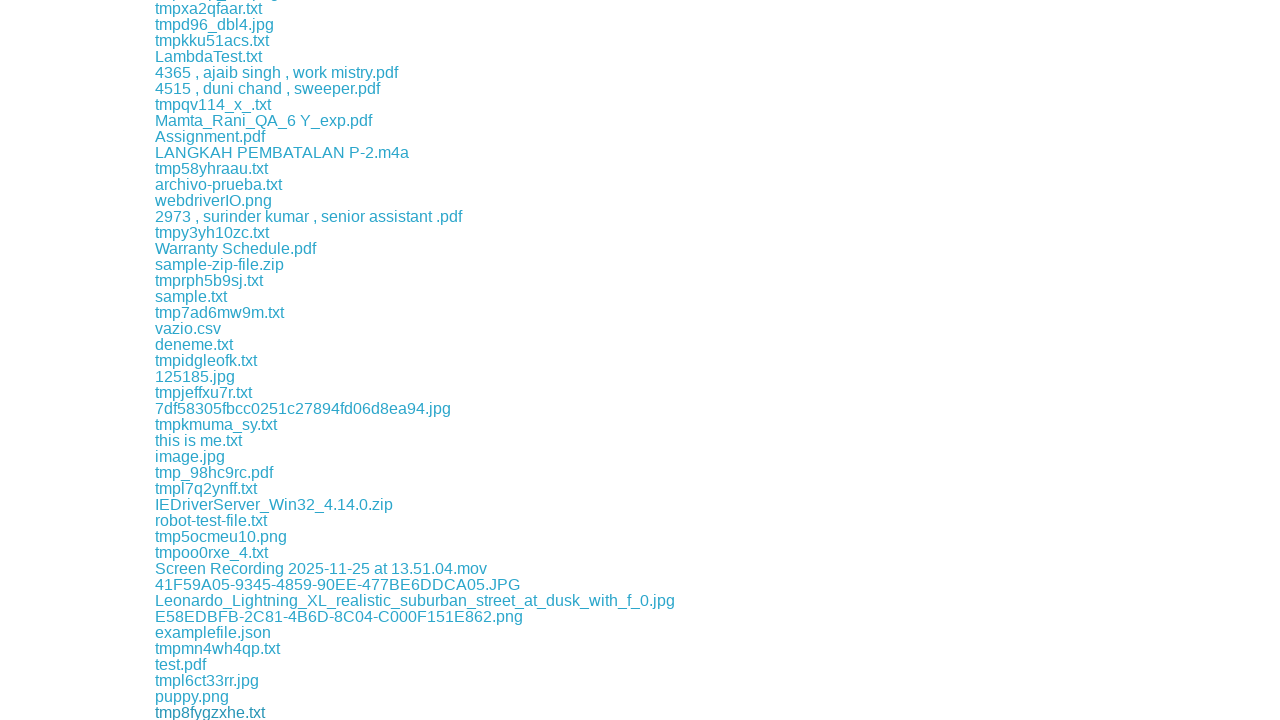

Clicked a download link at (180, 712) on xpath=//div[@class='example']//a >> nth=84
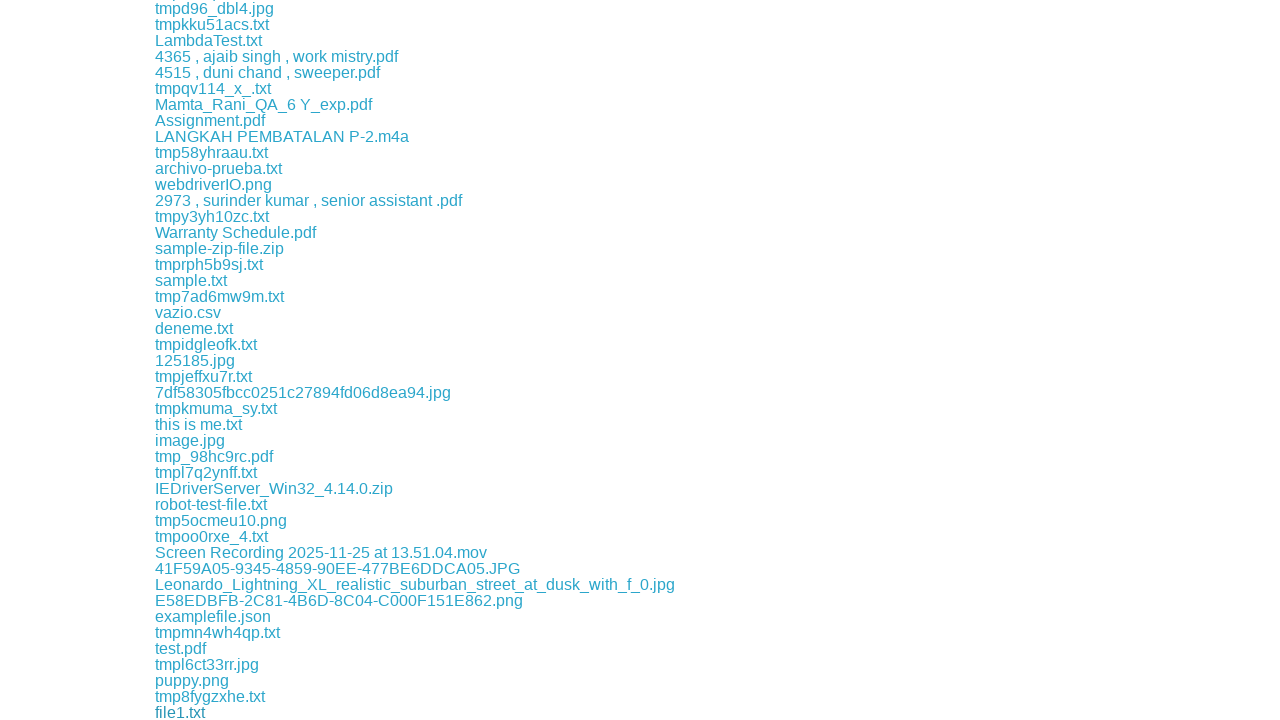

Waited 1 second before next download
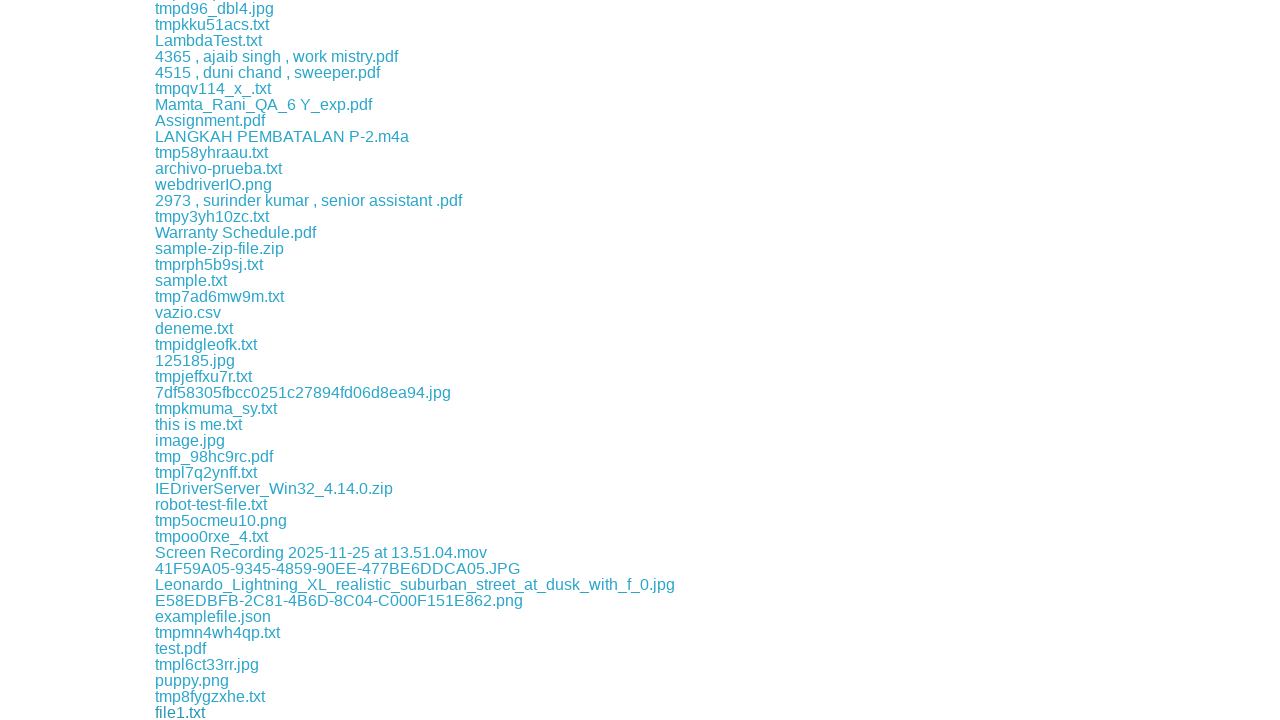

Clicked a download link at (244, 712) on xpath=//div[@class='example']//a >> nth=85
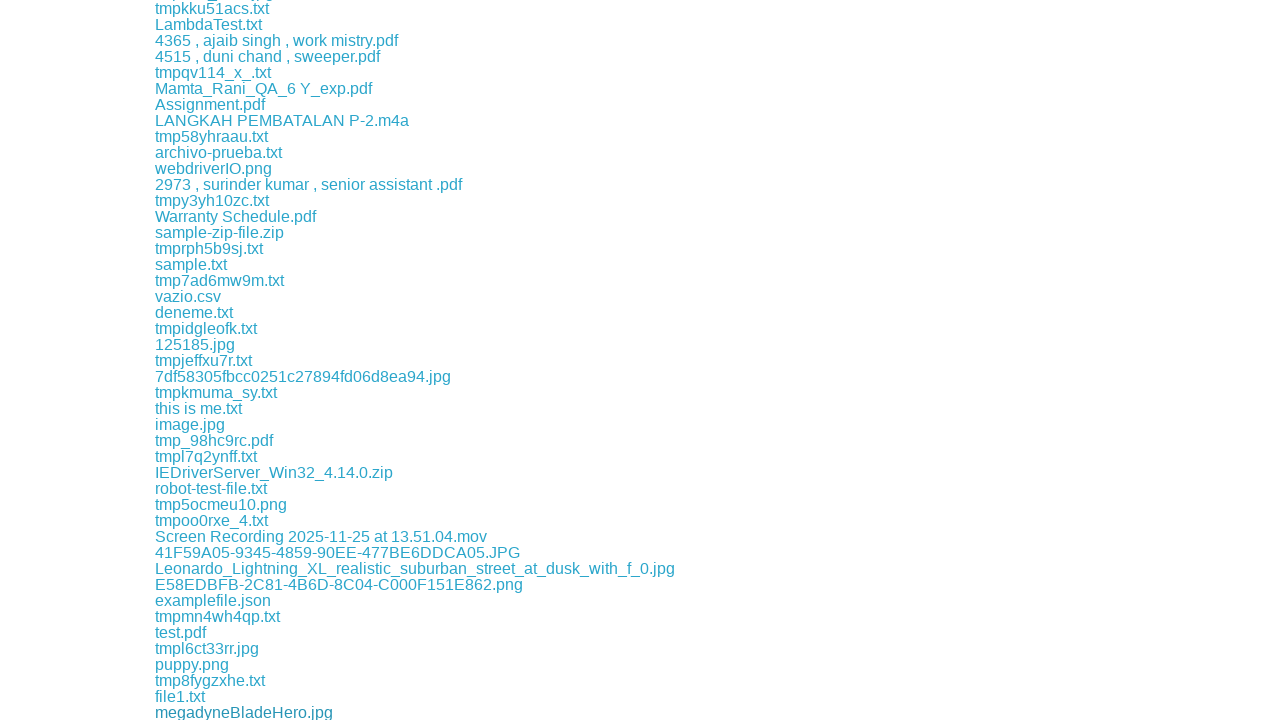

Waited 1 second before next download
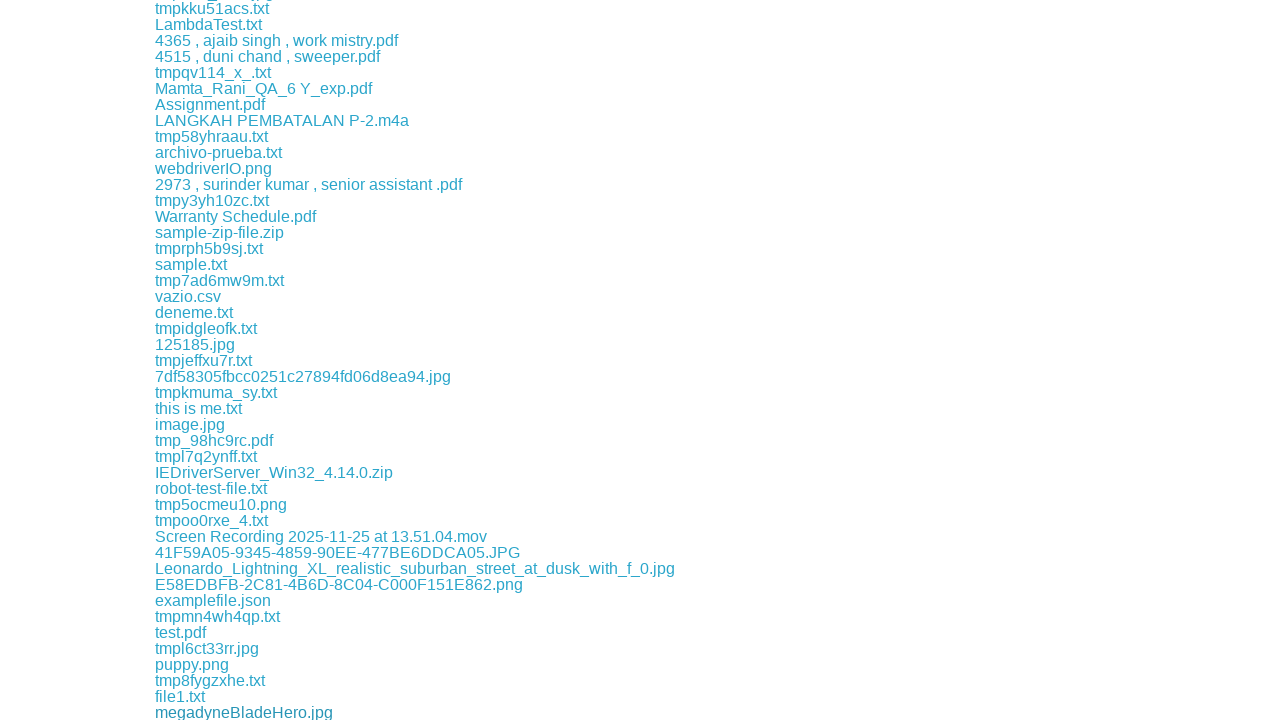

Clicked a download link at (212, 712) on xpath=//div[@class='example']//a >> nth=86
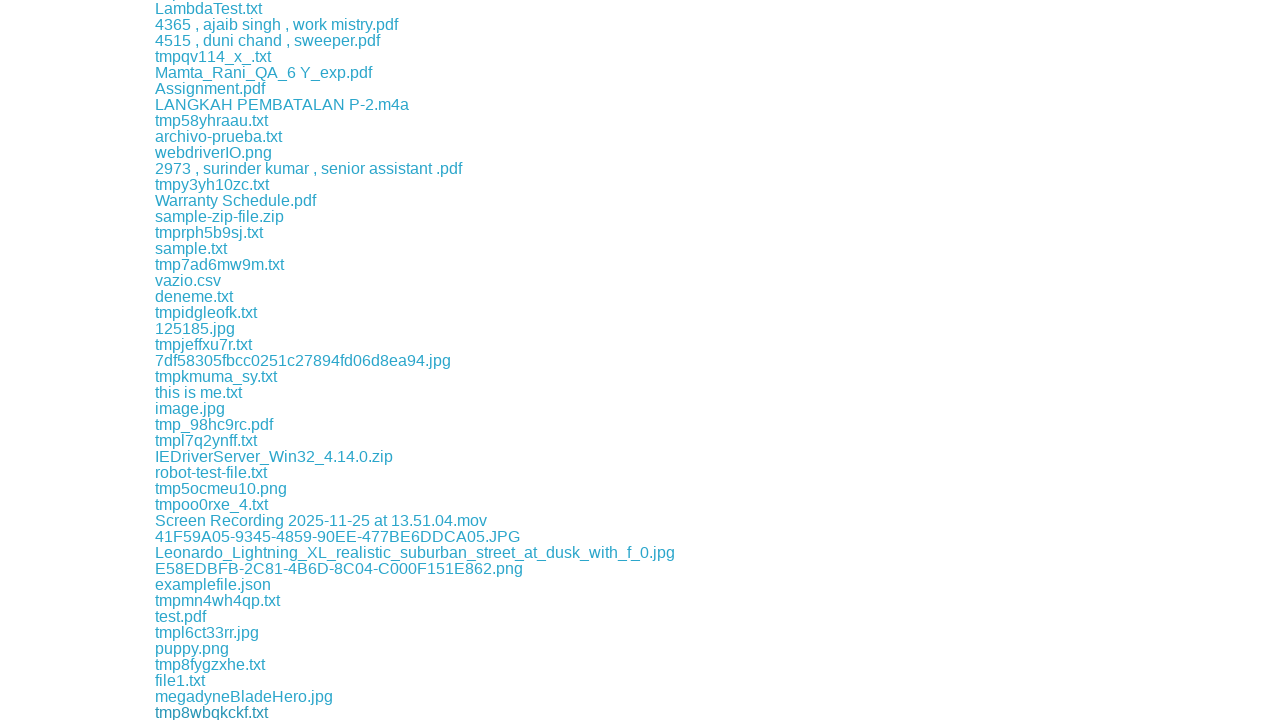

Waited 1 second before next download
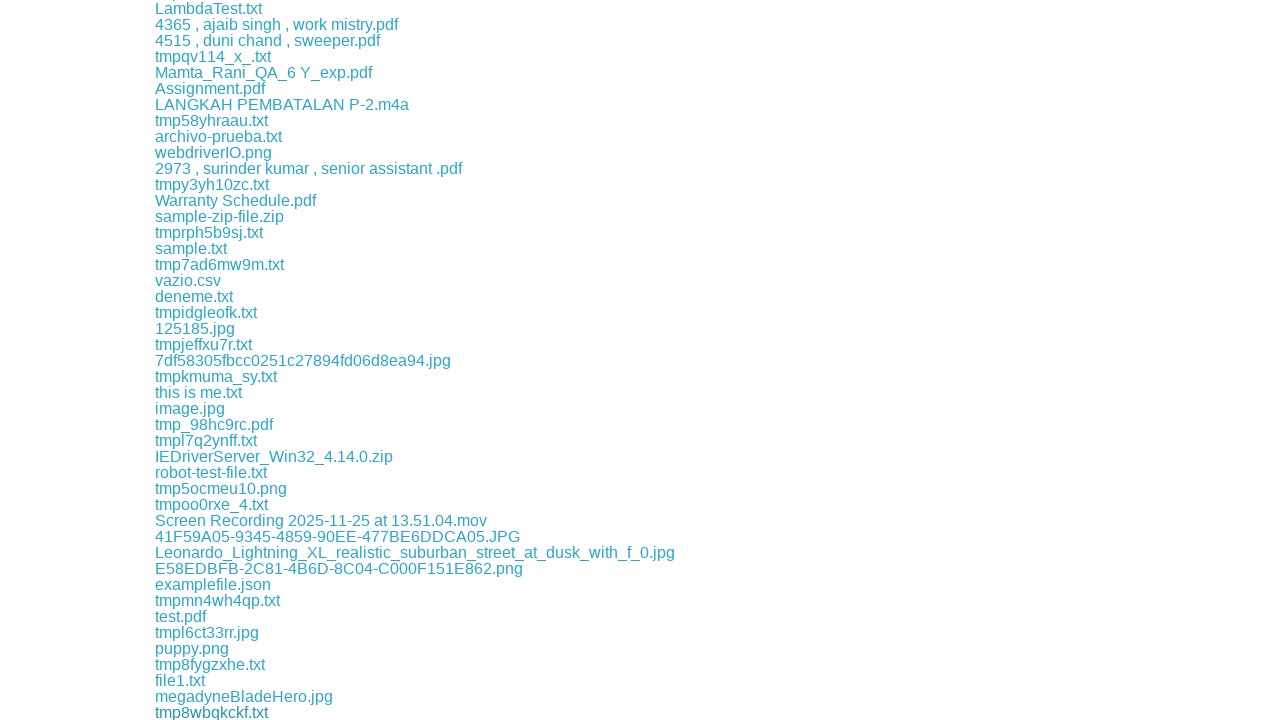

Clicked a download link at (209, 712) on xpath=//div[@class='example']//a >> nth=87
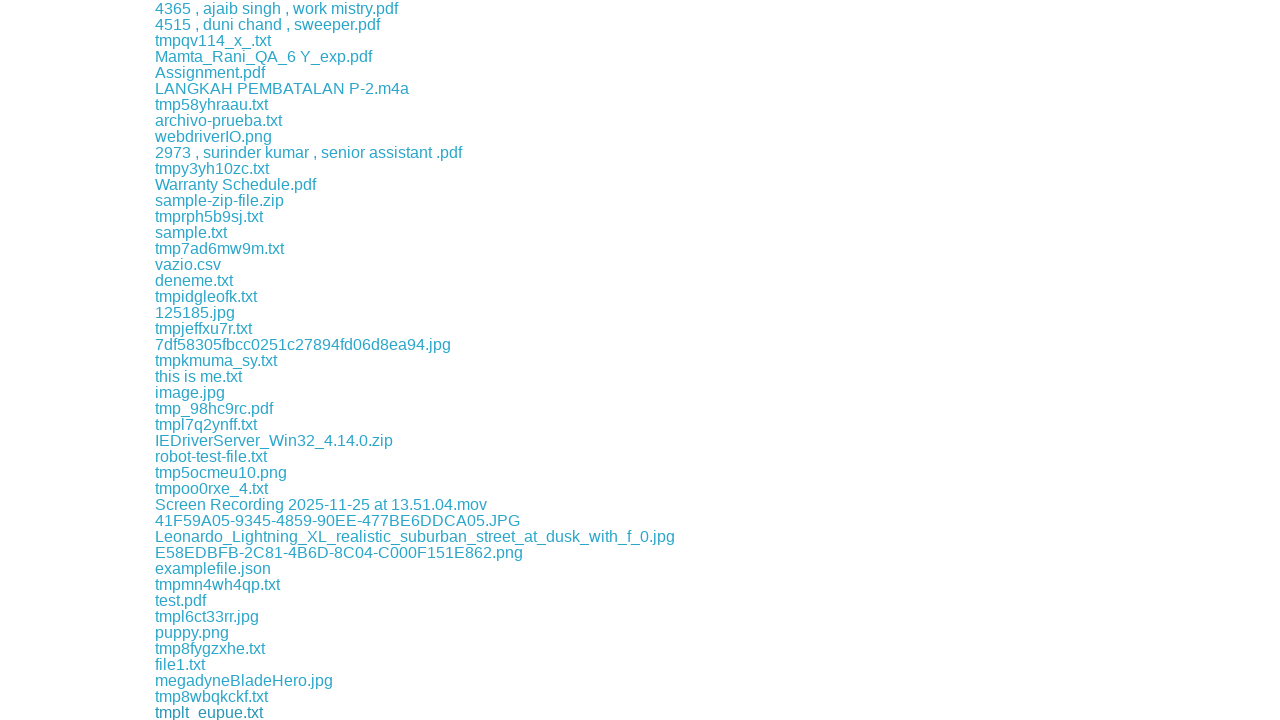

Waited 1 second before next download
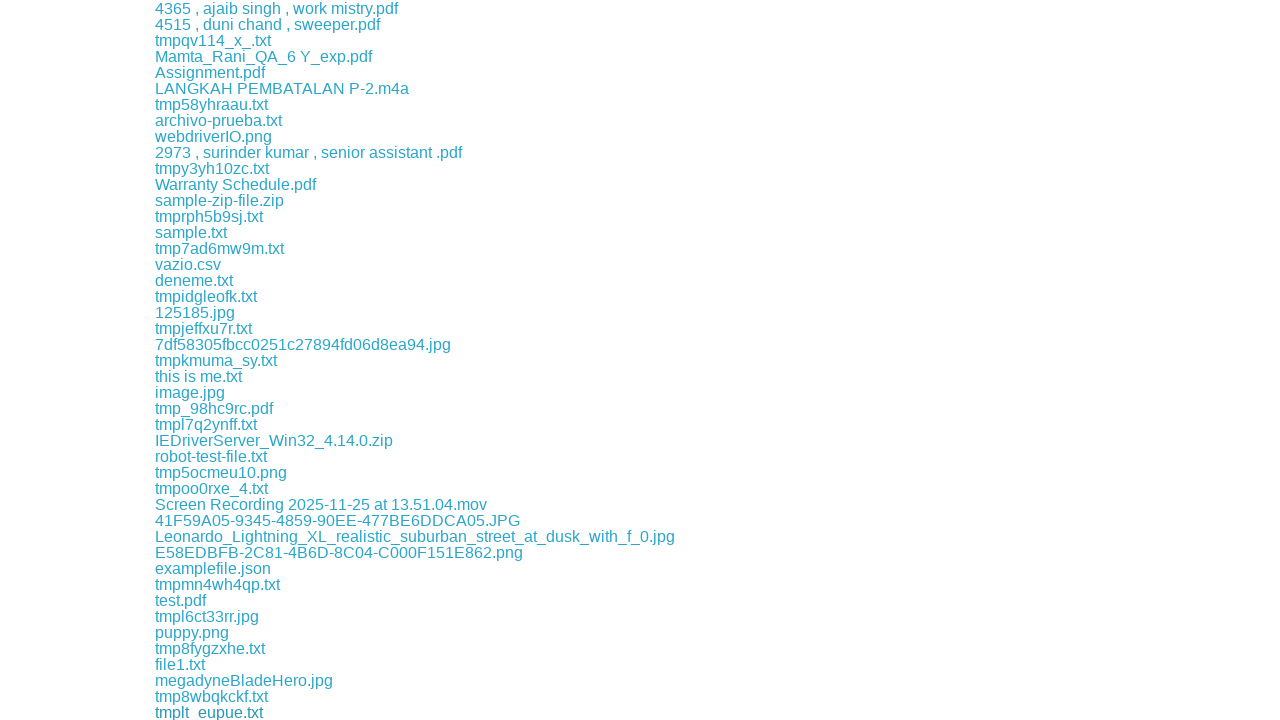

Clicked a download link at (238, 712) on xpath=//div[@class='example']//a >> nth=88
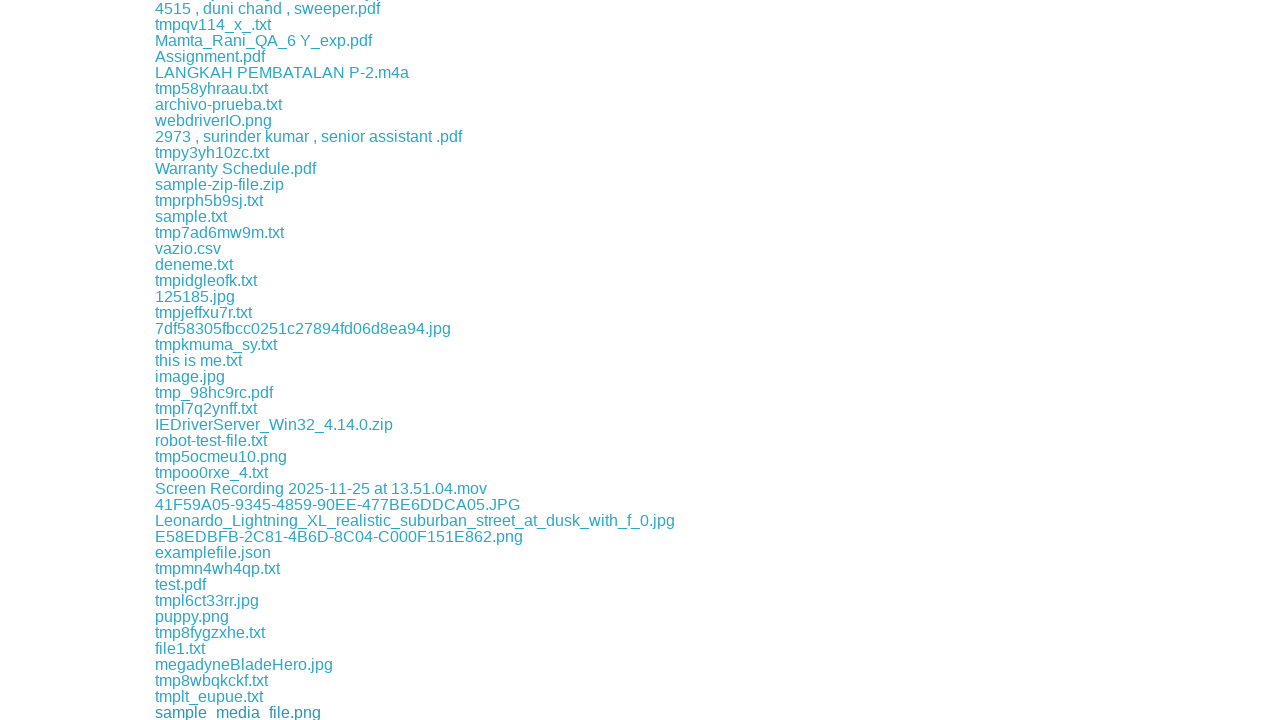

Waited 1 second before next download
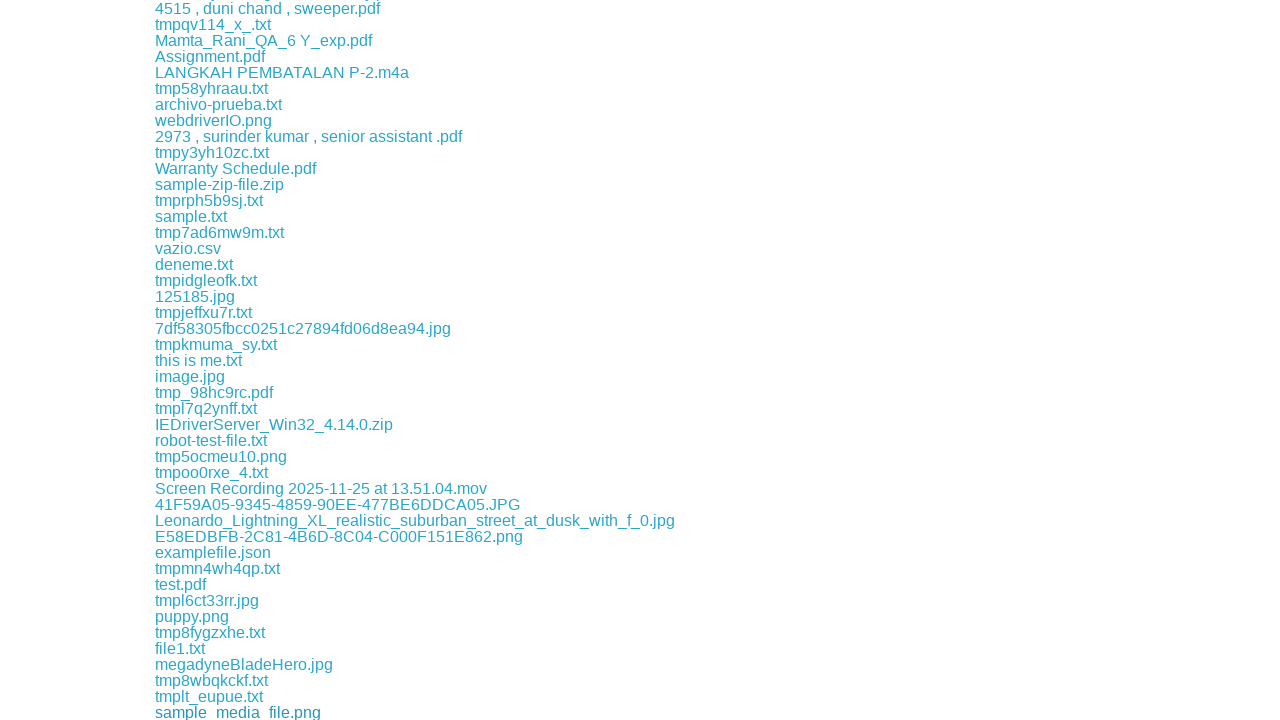

Clicked a download link at (214, 712) on xpath=//div[@class='example']//a >> nth=89
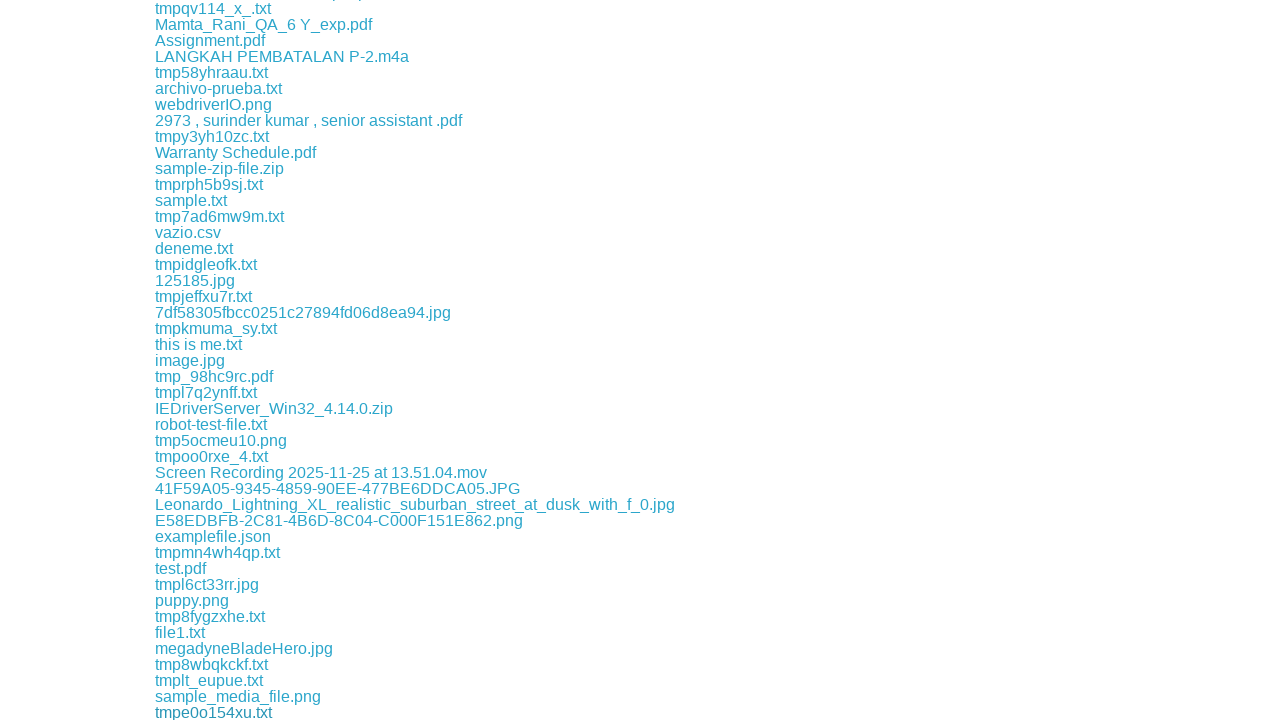

Waited 1 second before next download
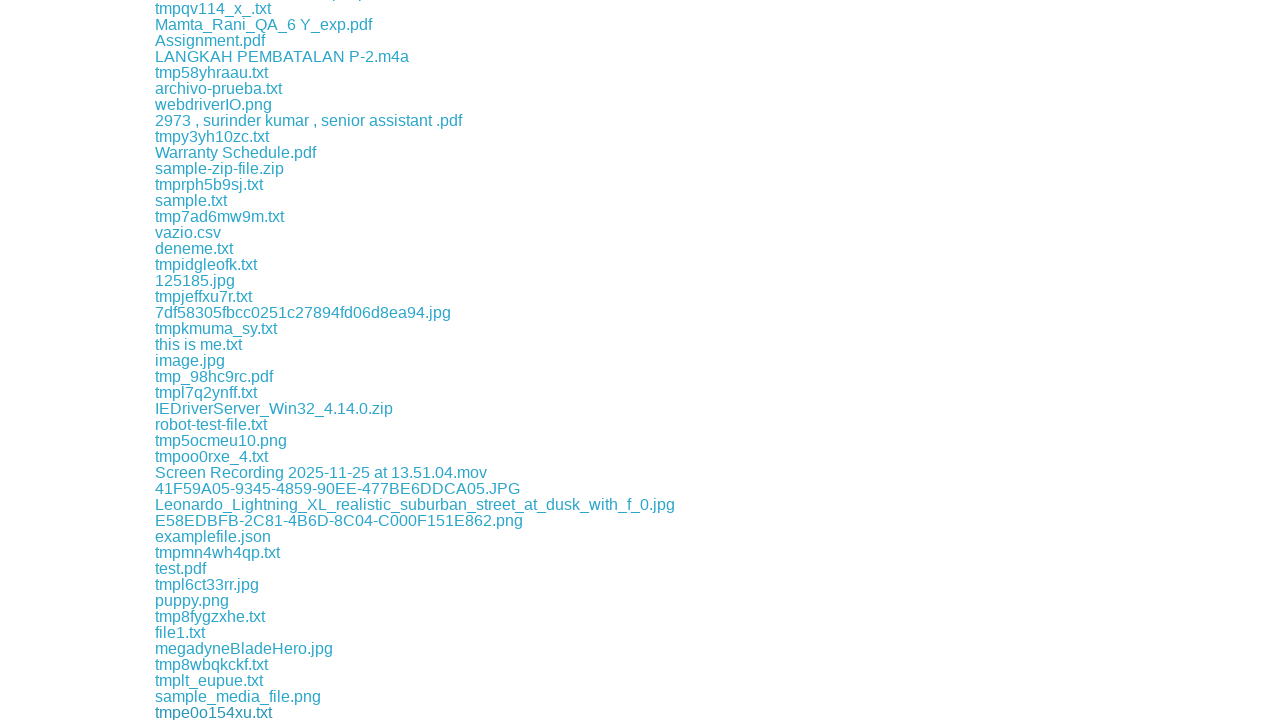

Clicked a download link at (208, 712) on xpath=//div[@class='example']//a >> nth=90
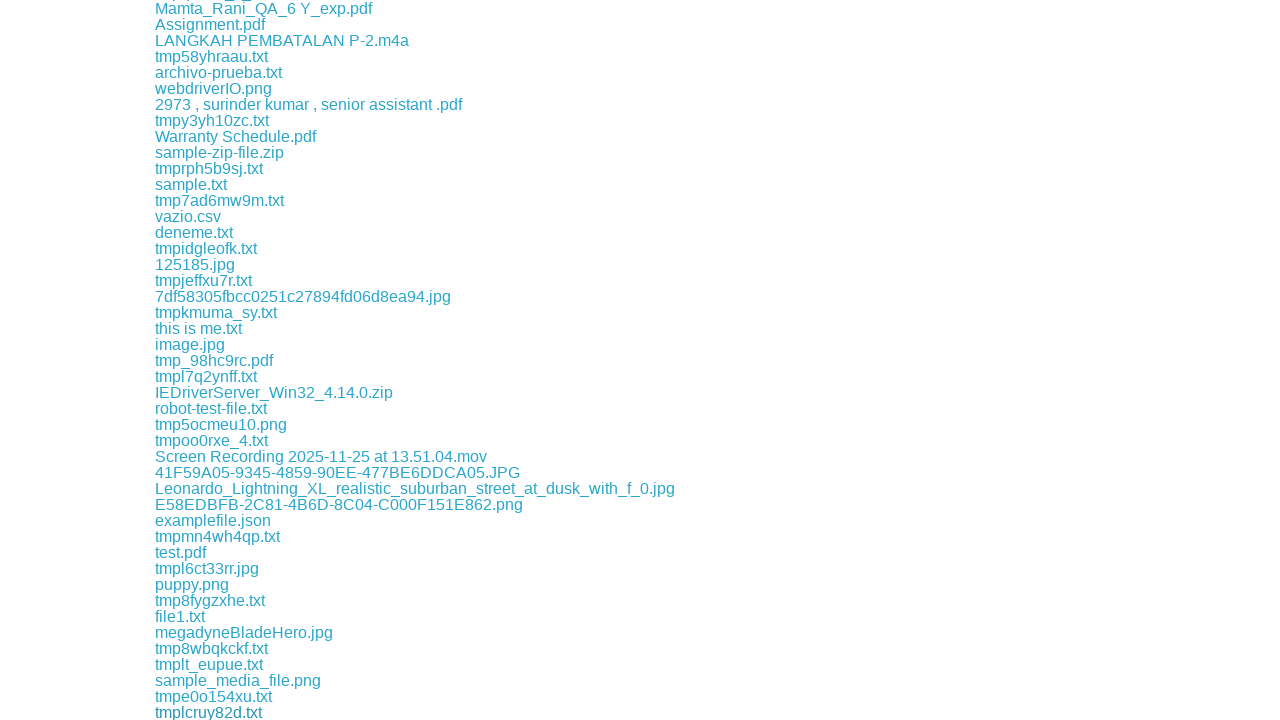

Waited 1 second before next download
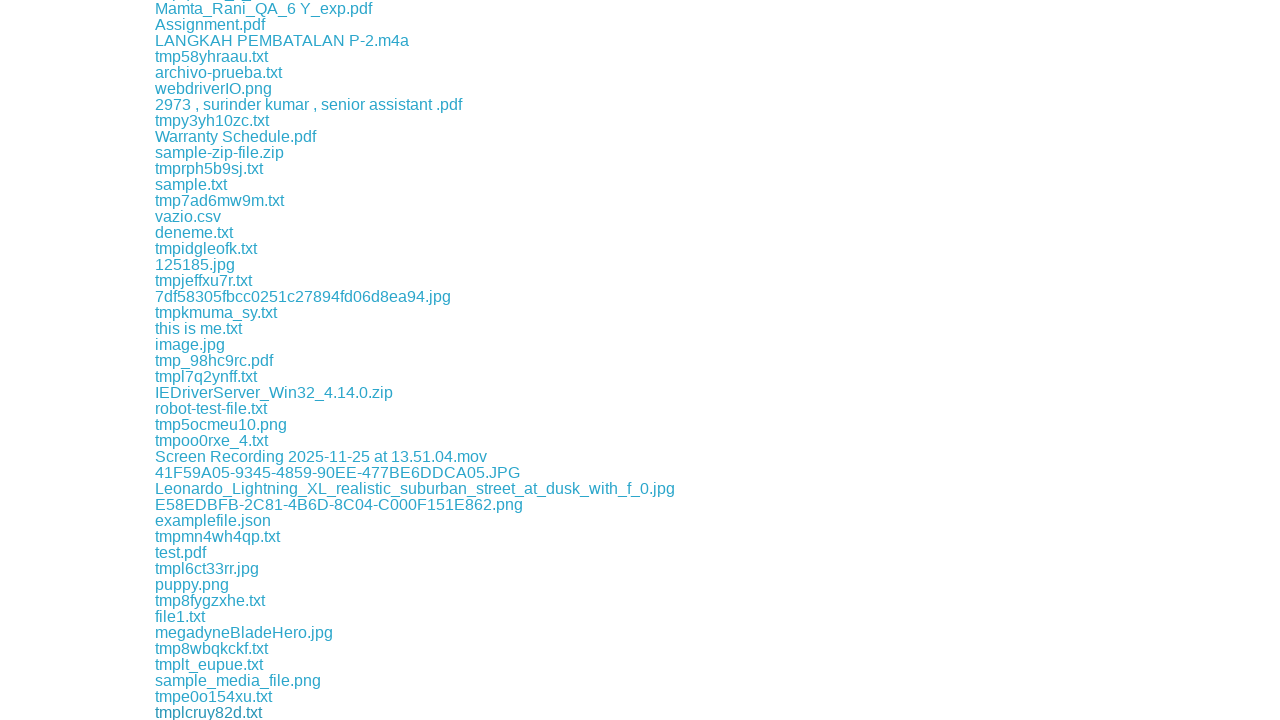

Clicked a download link at (259, 712) on xpath=//div[@class='example']//a >> nth=91
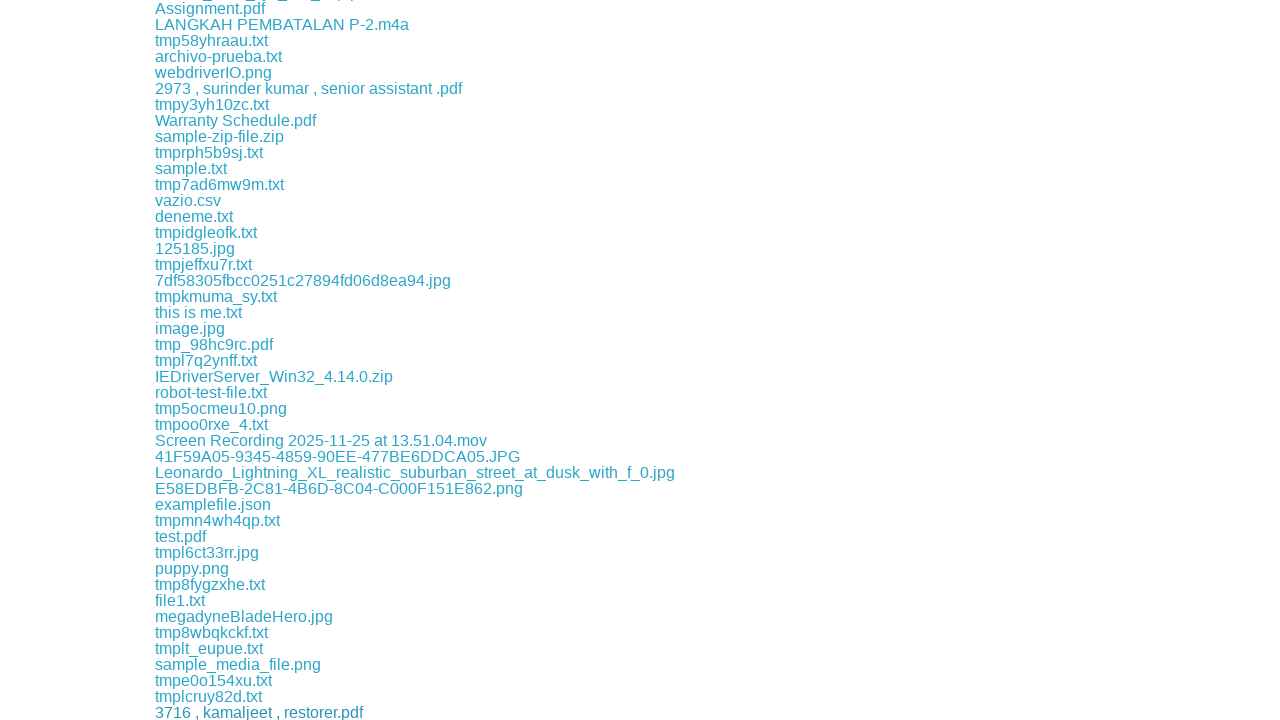

Waited 1 second before next download
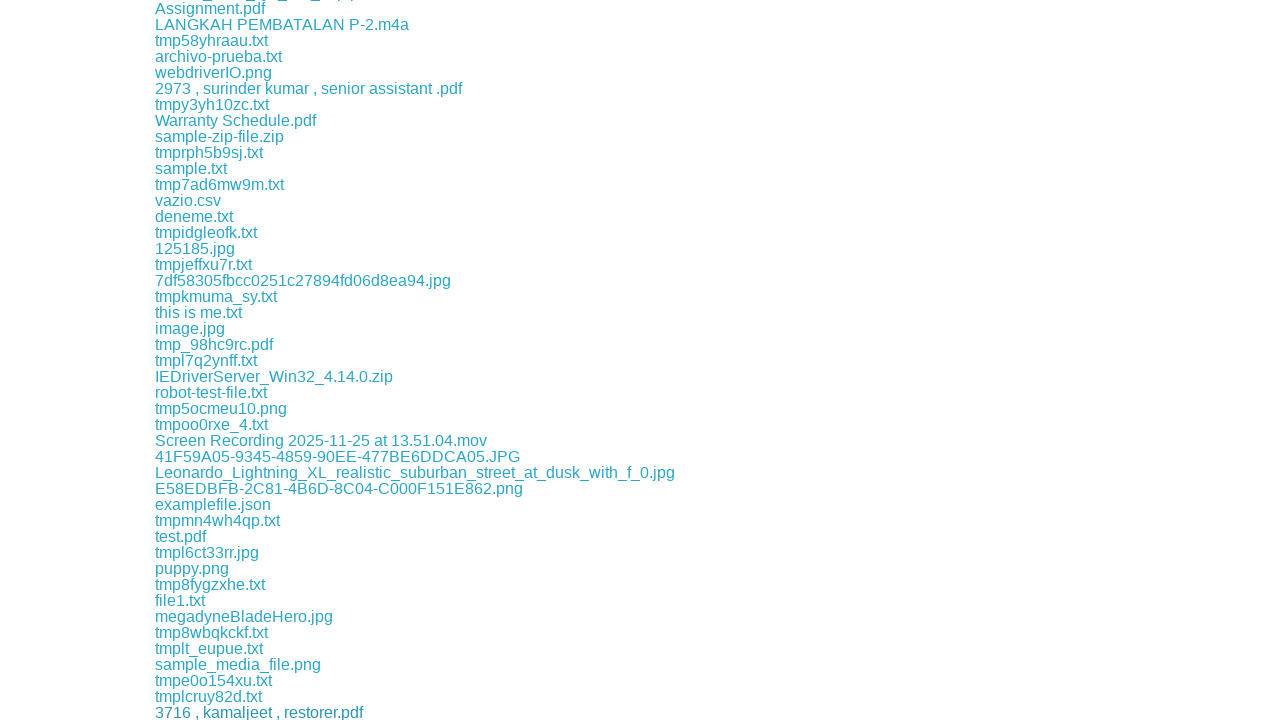

Clicked a download link at (254, 712) on xpath=//div[@class='example']//a >> nth=92
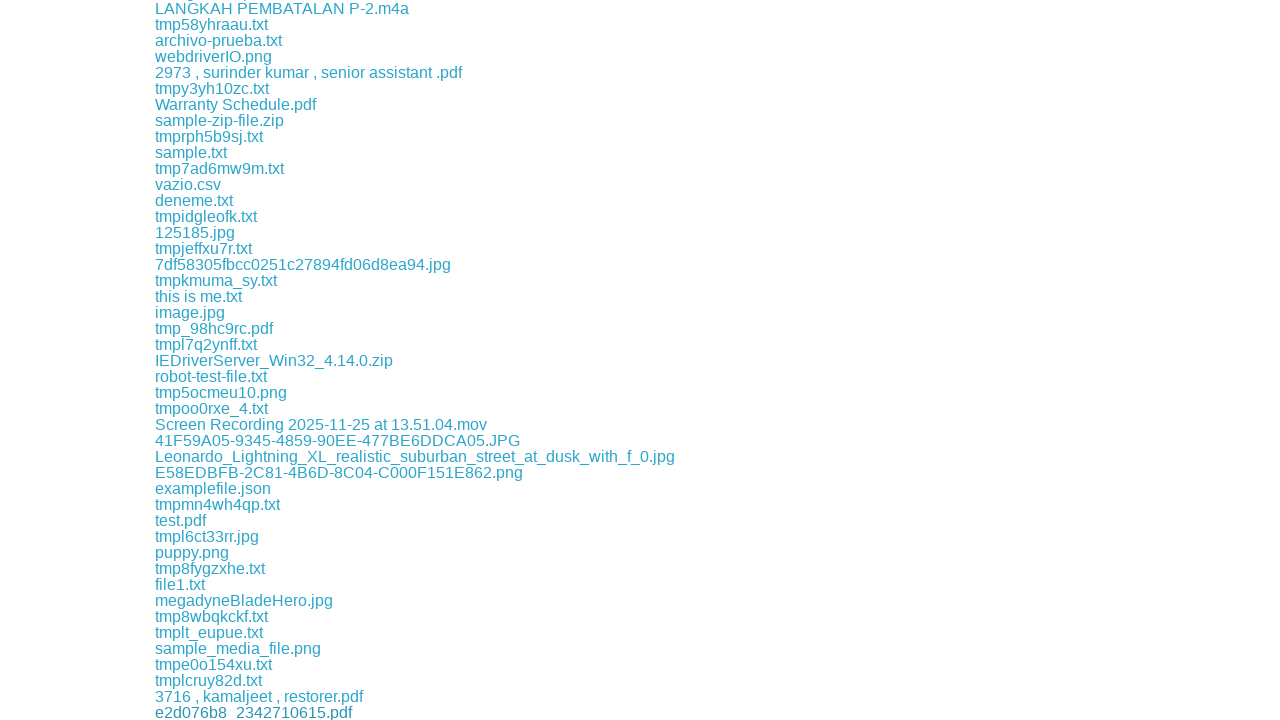

Waited 1 second before next download
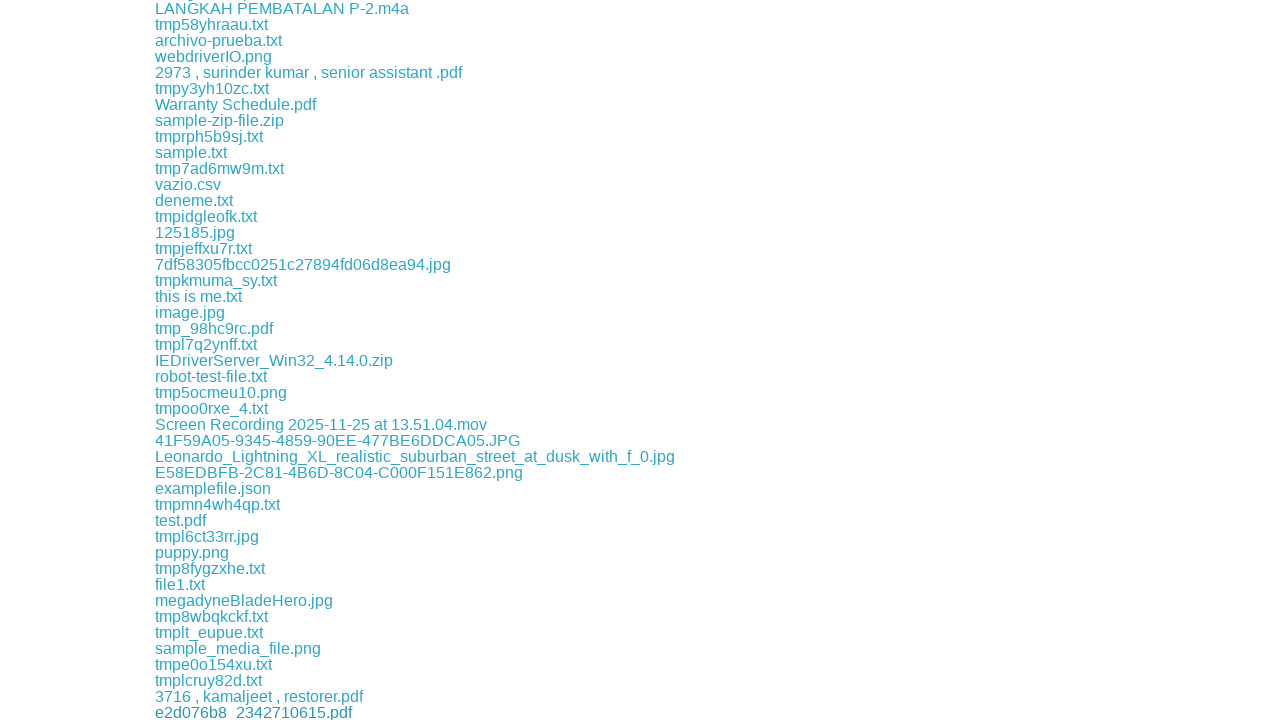

Clicked a download link at (213, 712) on xpath=//div[@class='example']//a >> nth=93
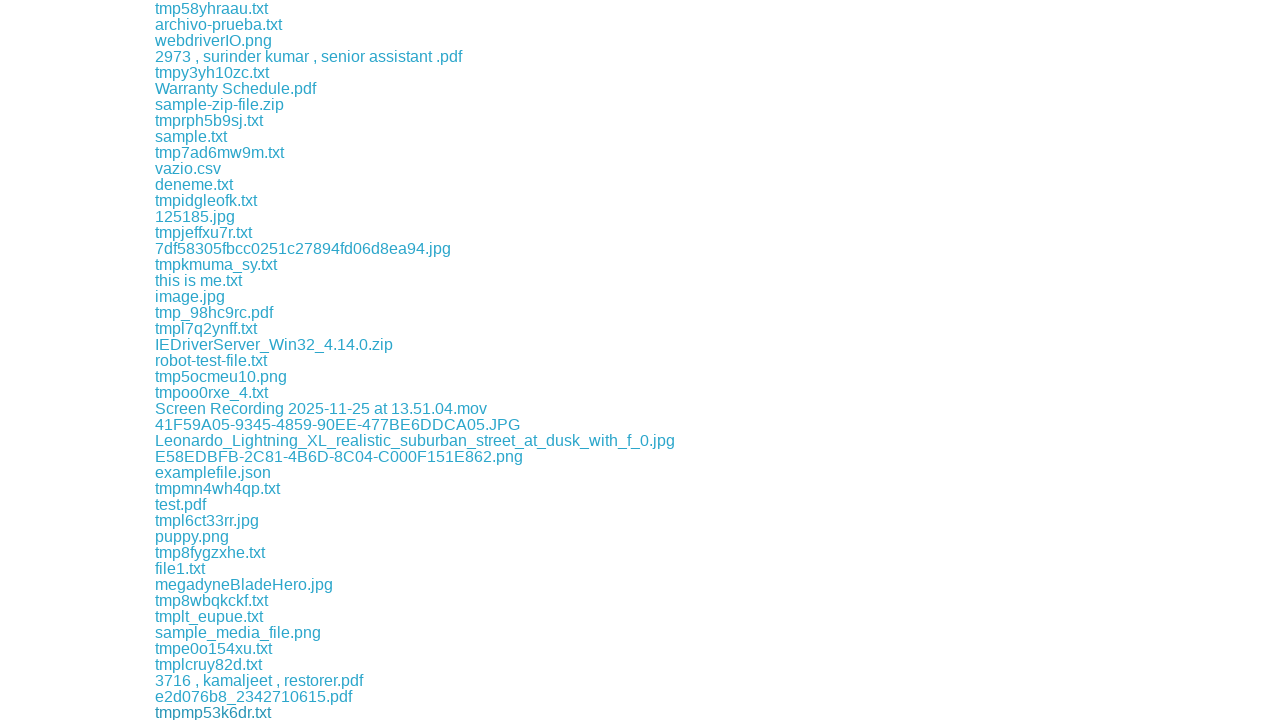

Waited 1 second before next download
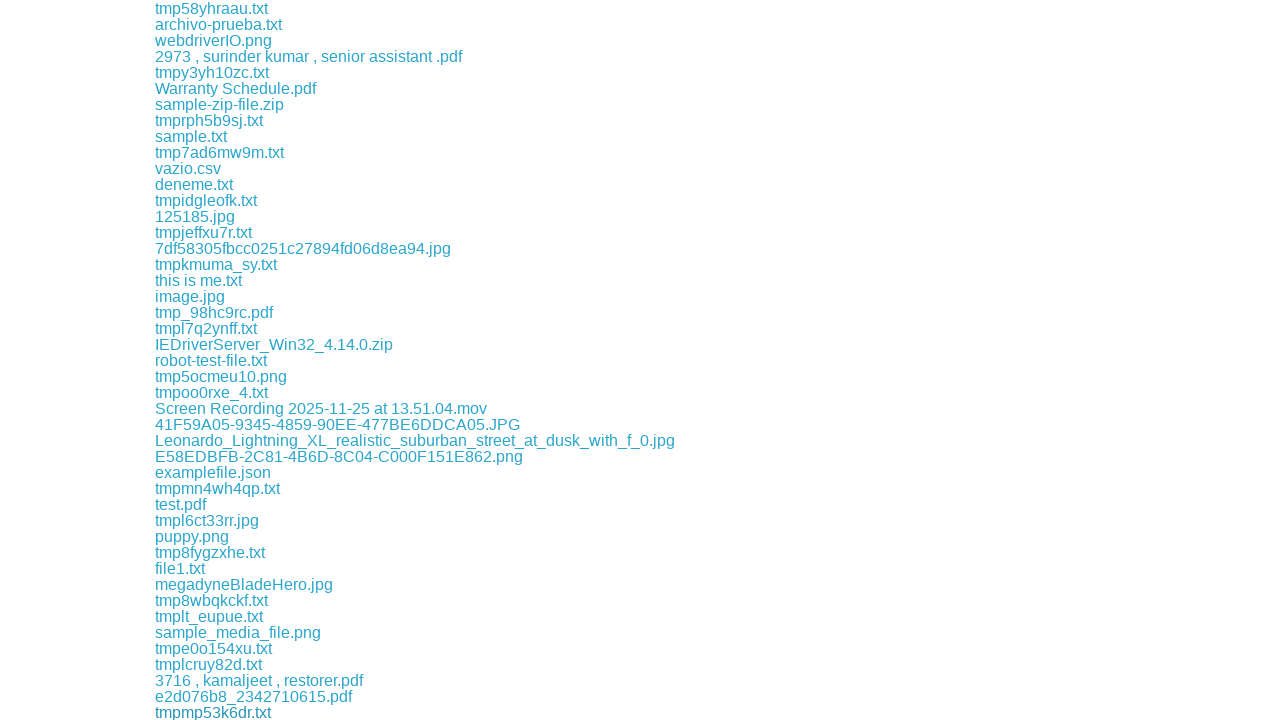

Clicked a download link at (212, 712) on xpath=//div[@class='example']//a >> nth=94
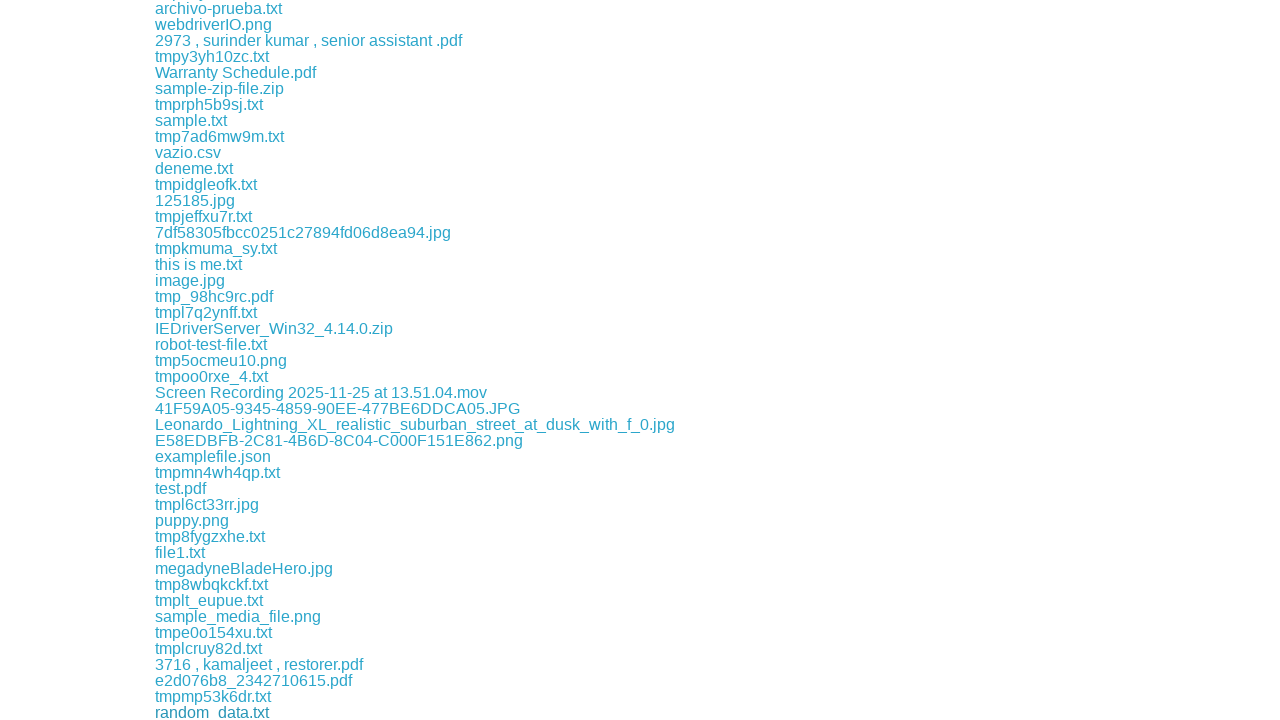

Waited 1 second before next download
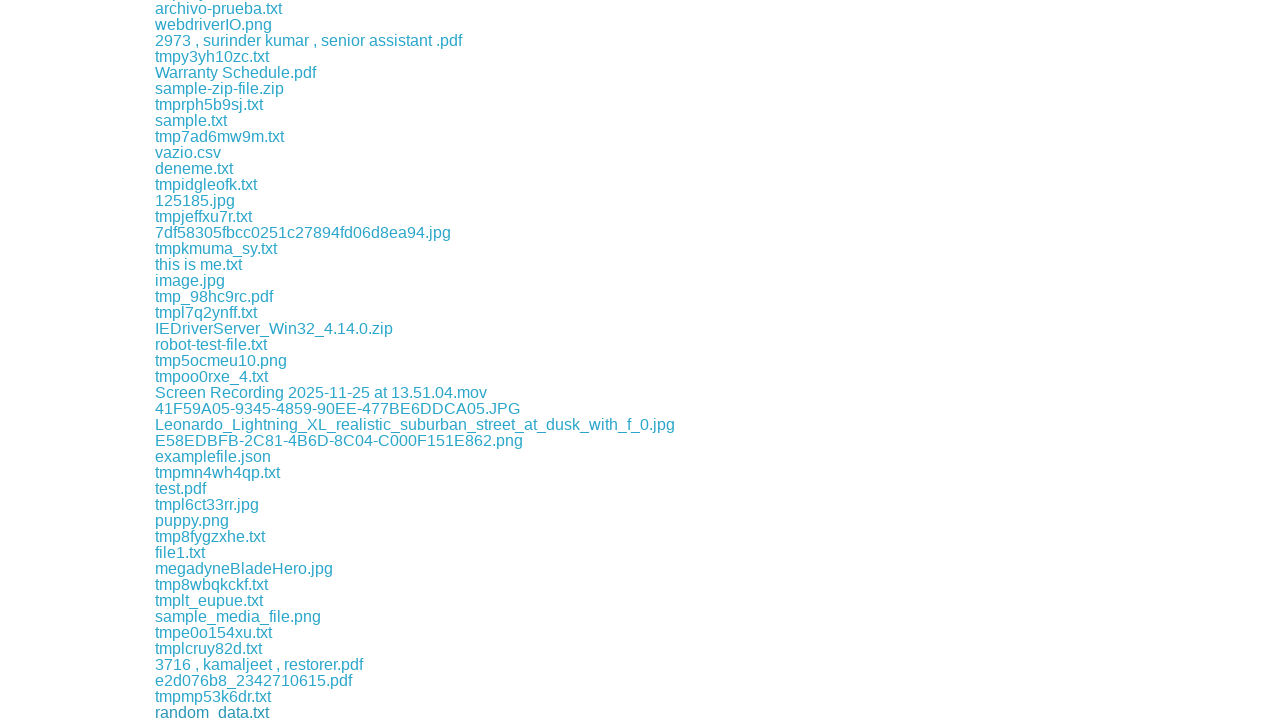

Clicked a download link at (214, 712) on xpath=//div[@class='example']//a >> nth=95
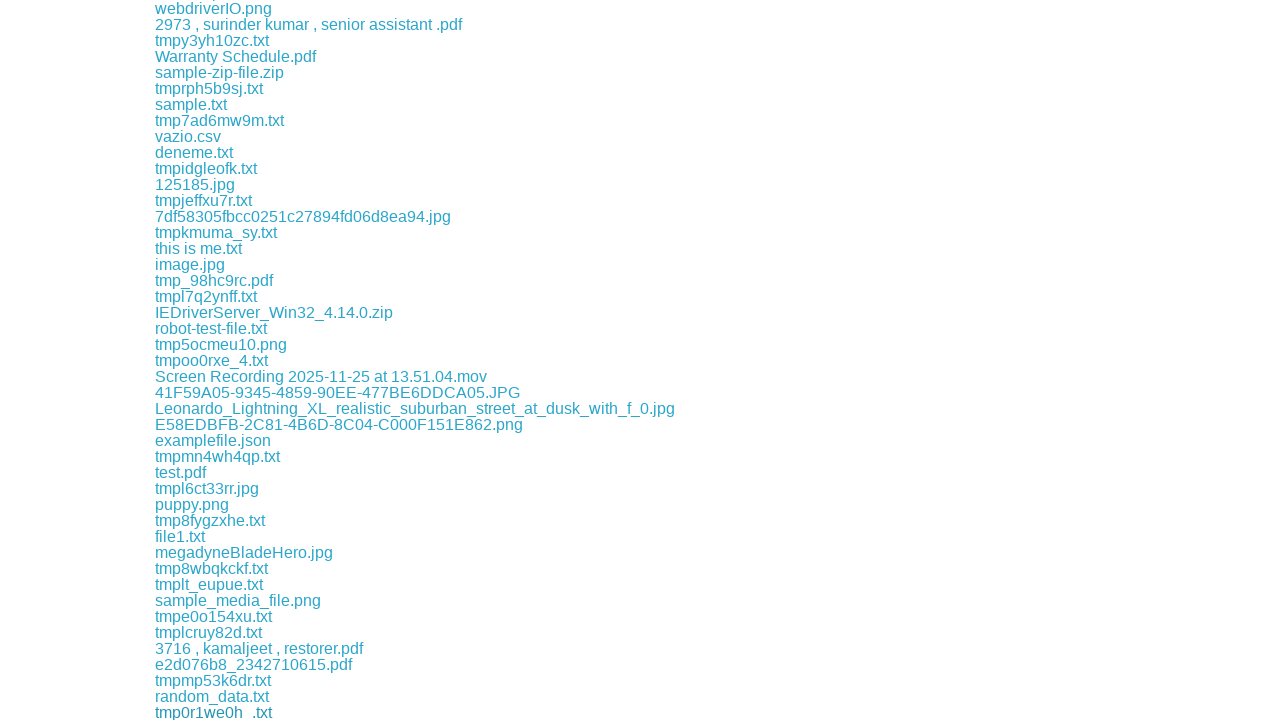

Waited 1 second before next download
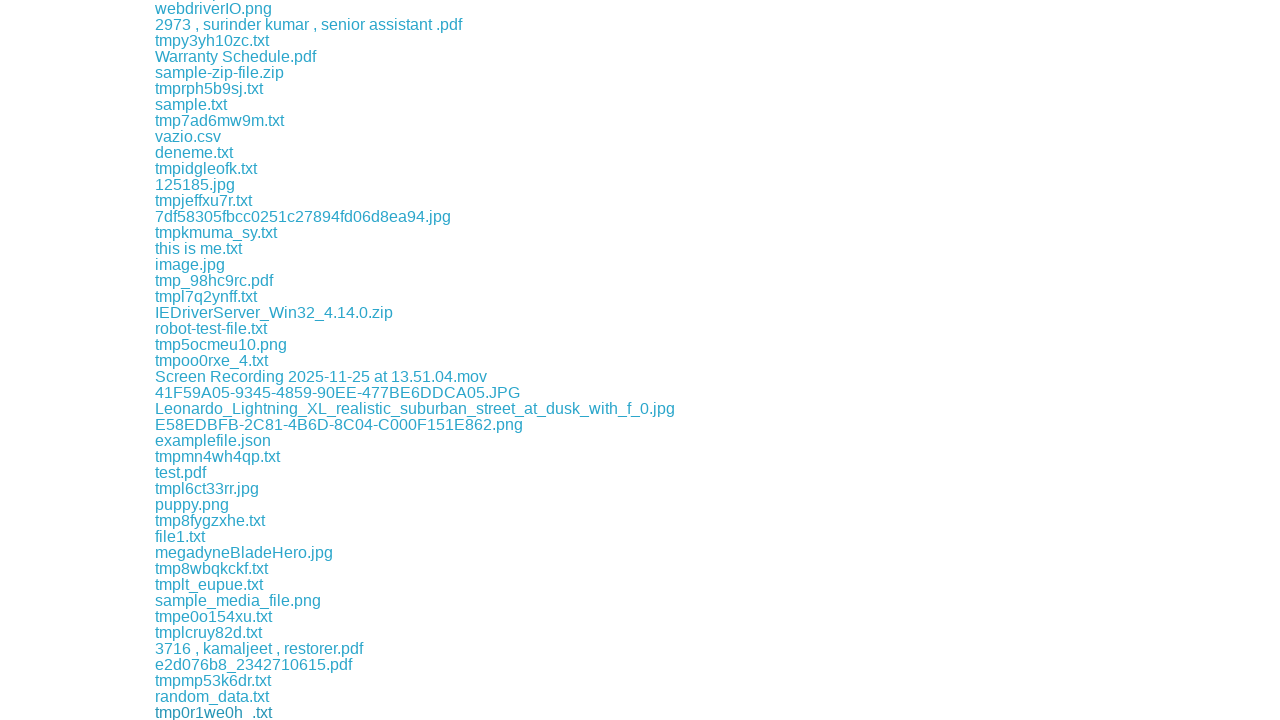

Clicked a download link at (214, 712) on xpath=//div[@class='example']//a >> nth=96
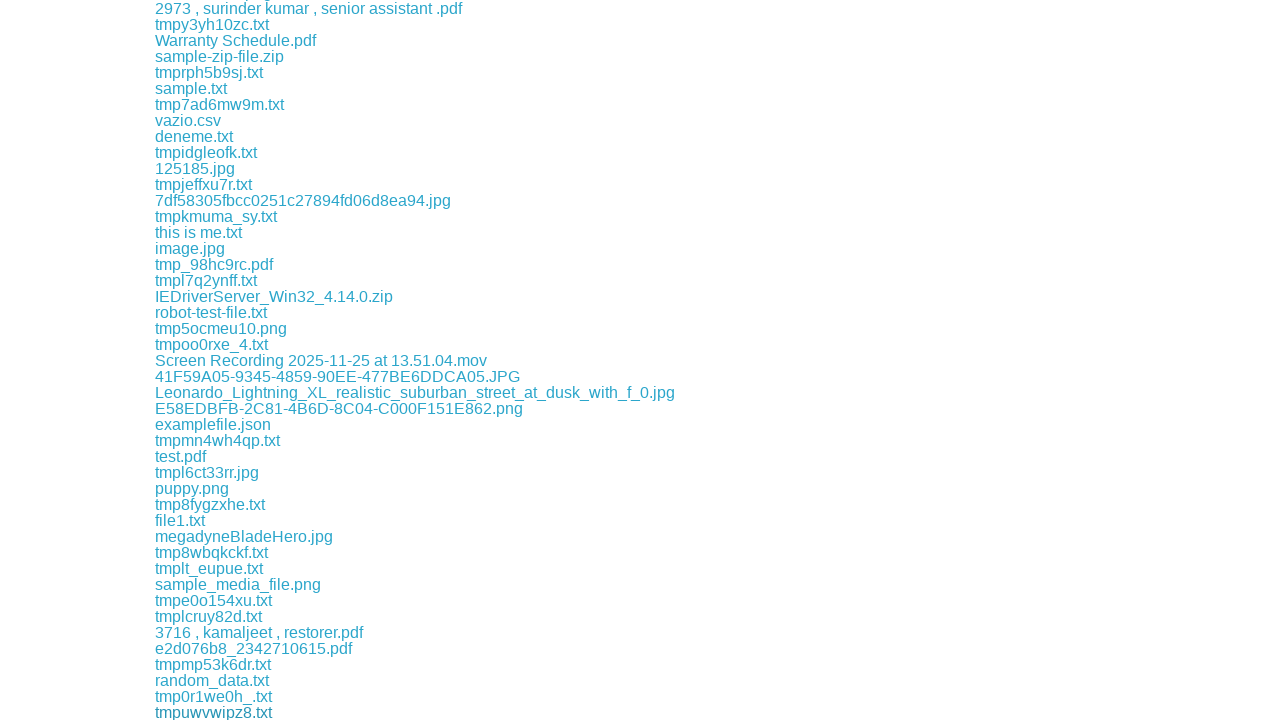

Waited 1 second before next download
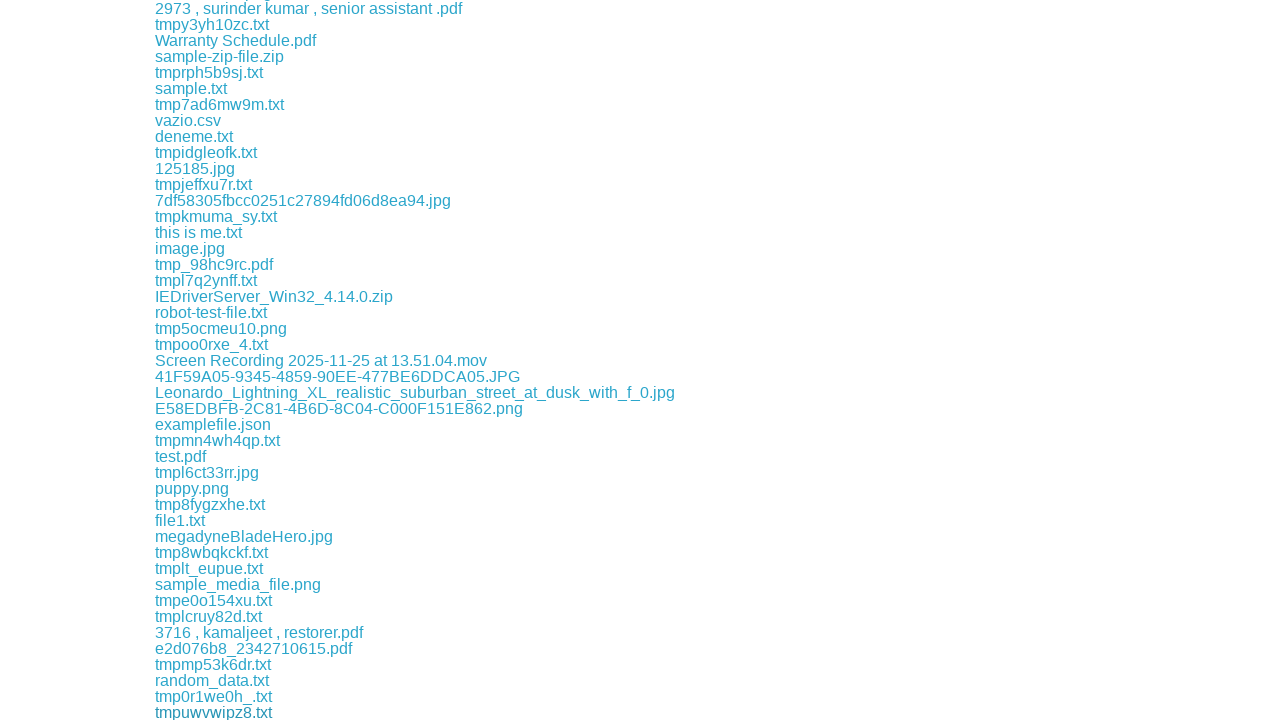

Clicked a download link at (214, 712) on xpath=//div[@class='example']//a >> nth=97
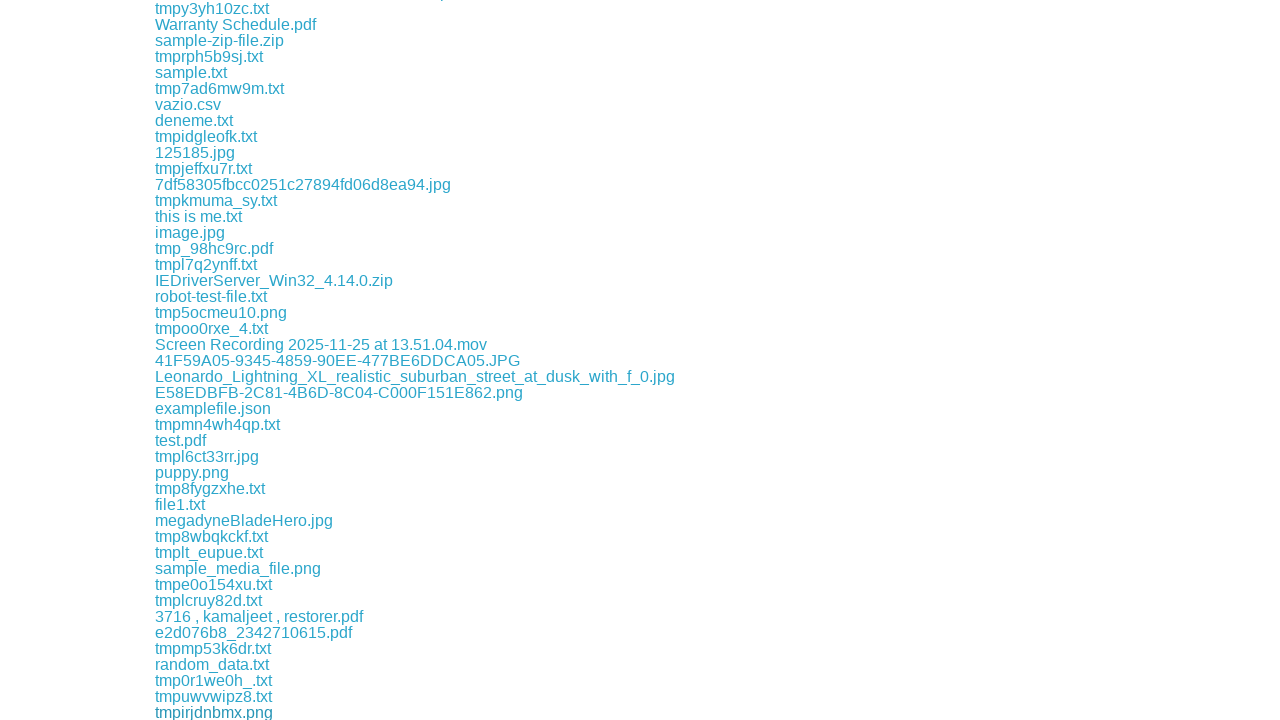

Waited 1 second before next download
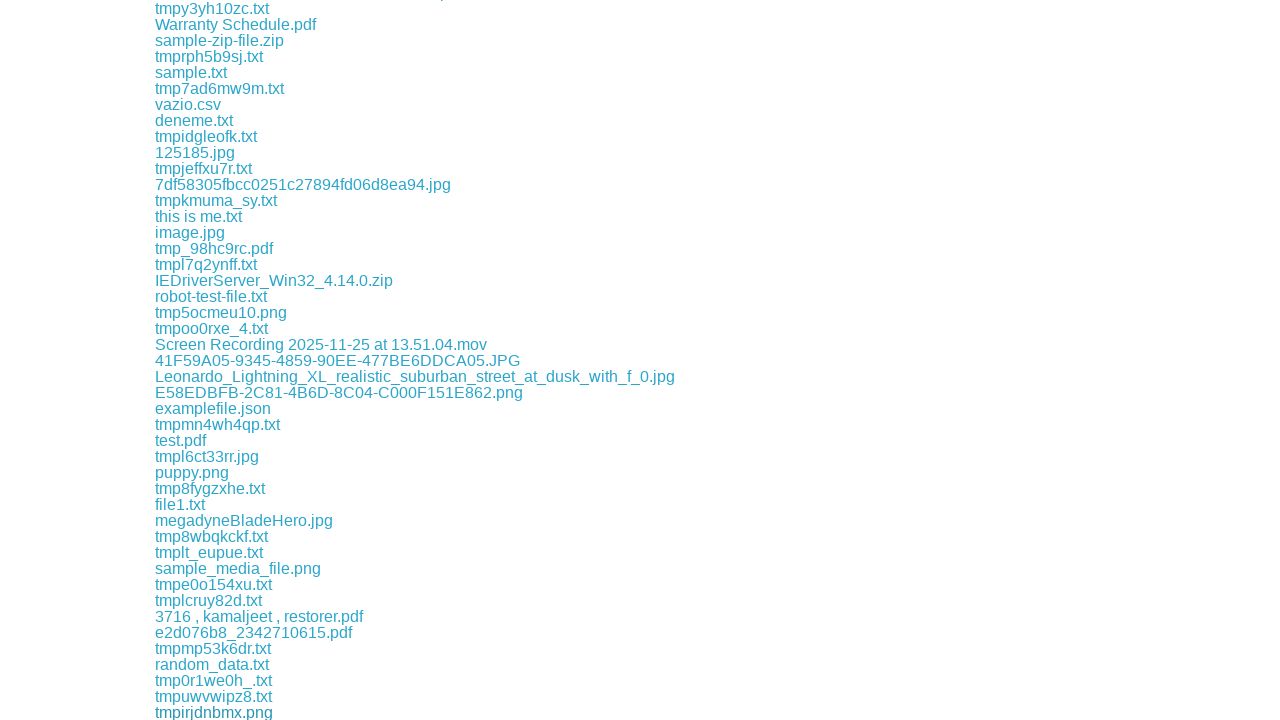

Clicked a download link at (242, 712) on xpath=//div[@class='example']//a >> nth=98
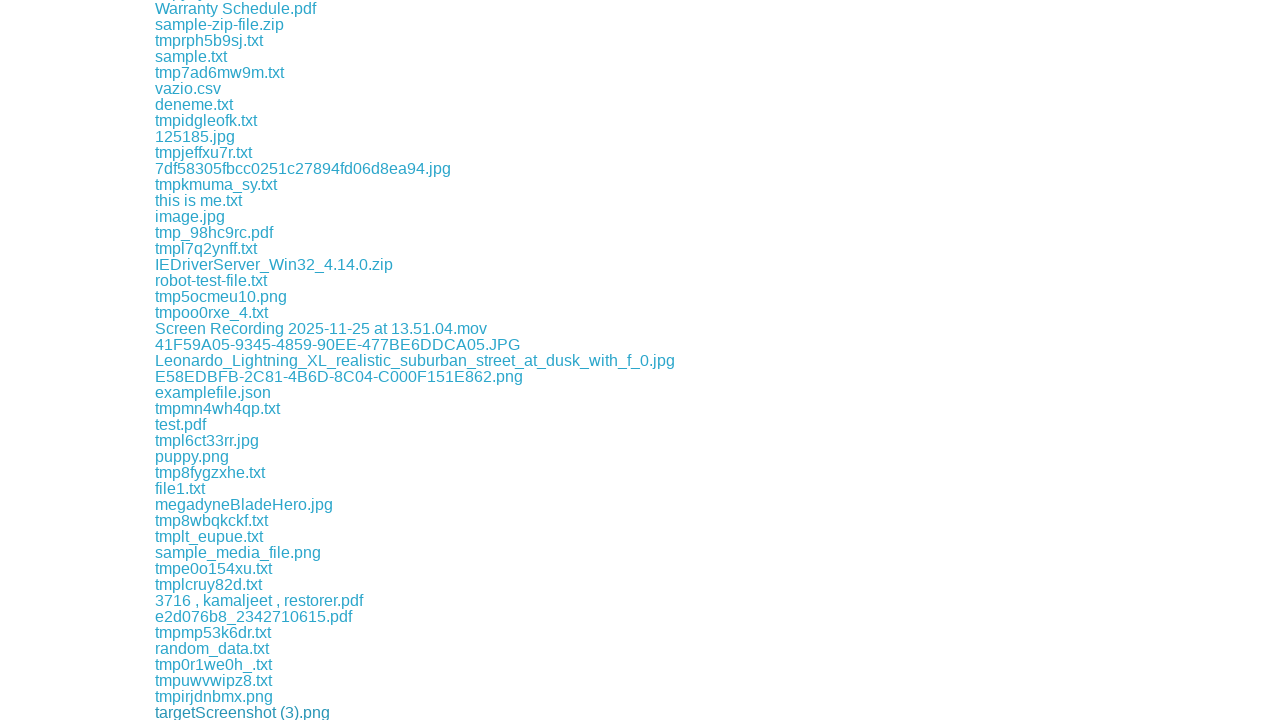

Waited 1 second before next download
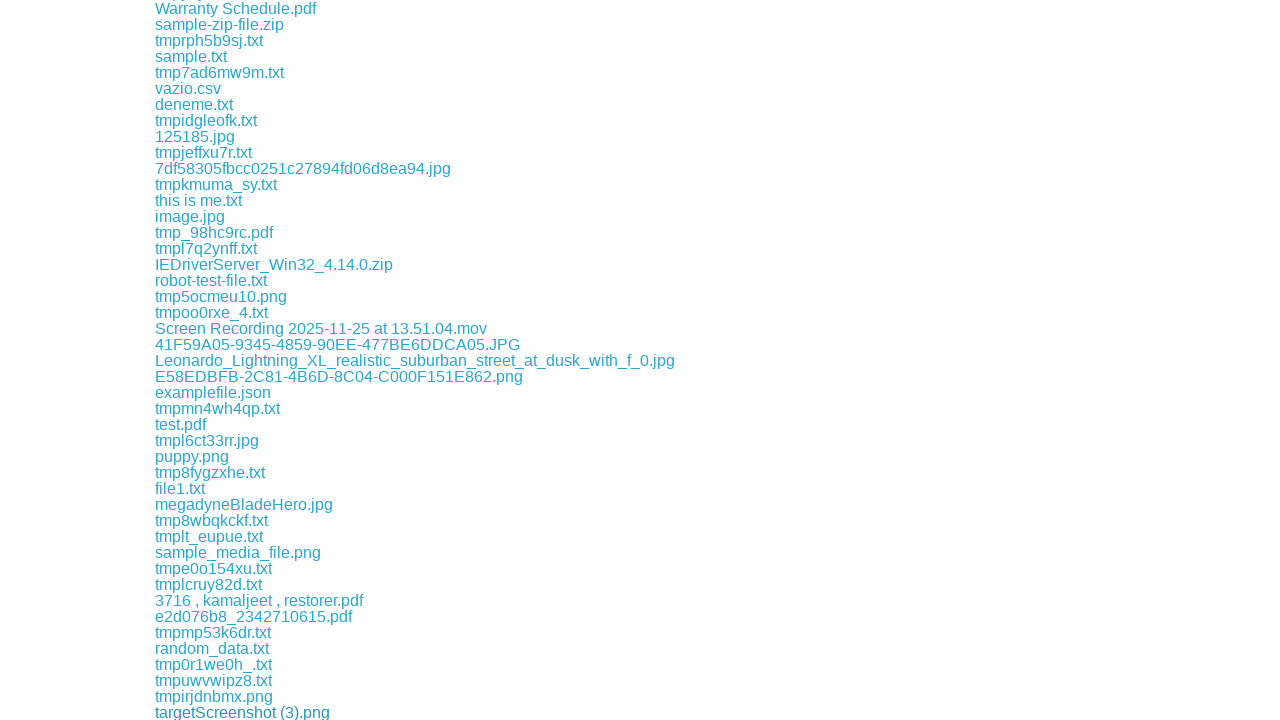

Clicked a download link at (214, 712) on xpath=//div[@class='example']//a >> nth=99
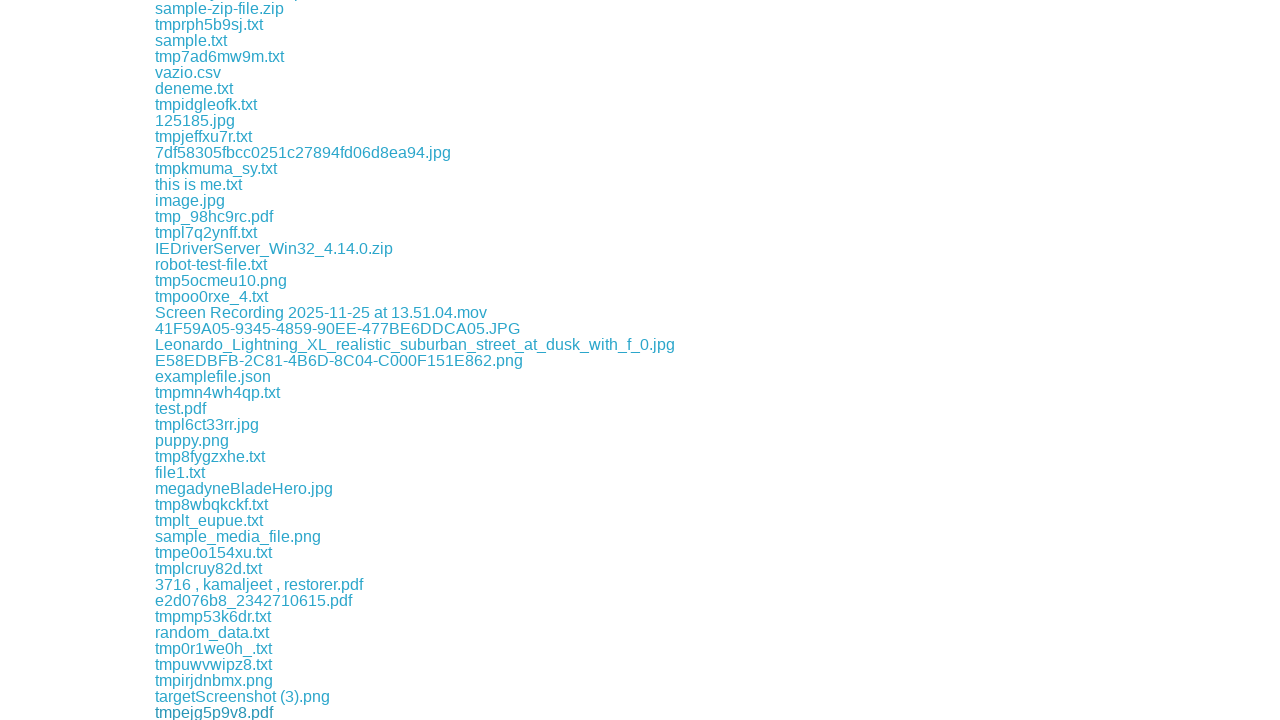

Waited 1 second before next download
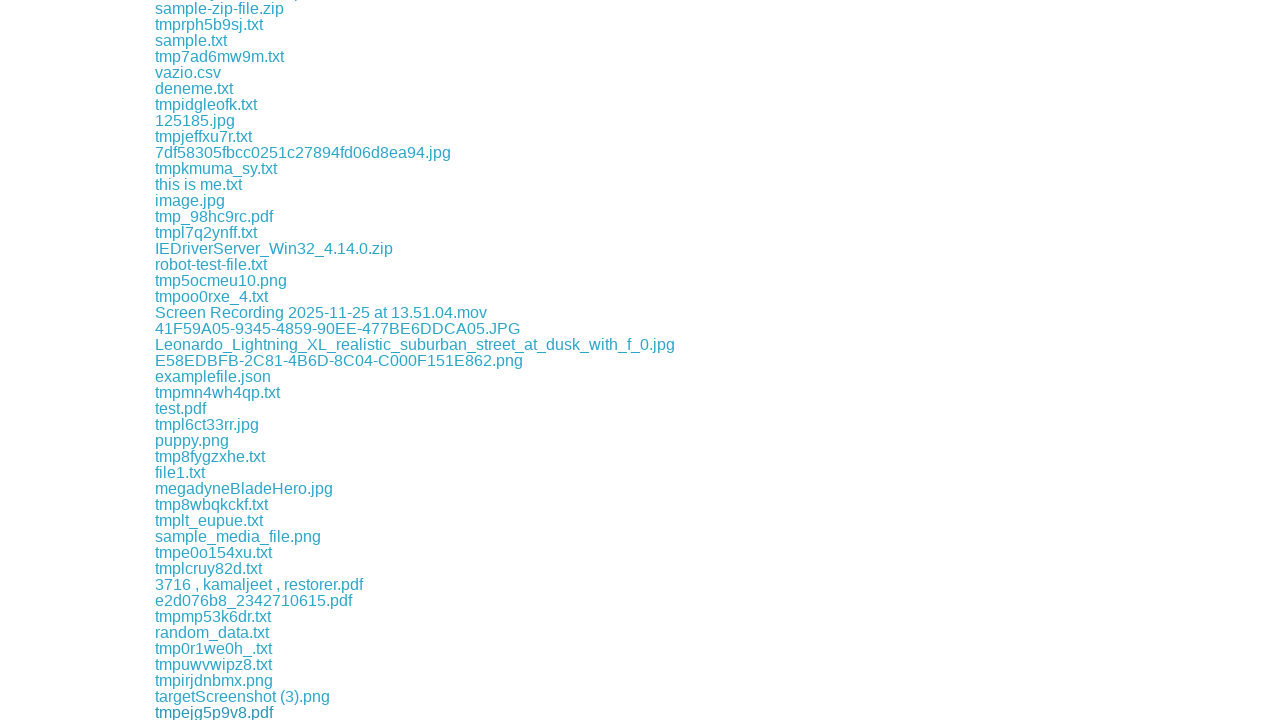

Clicked a download link at (194, 712) on xpath=//div[@class='example']//a >> nth=100
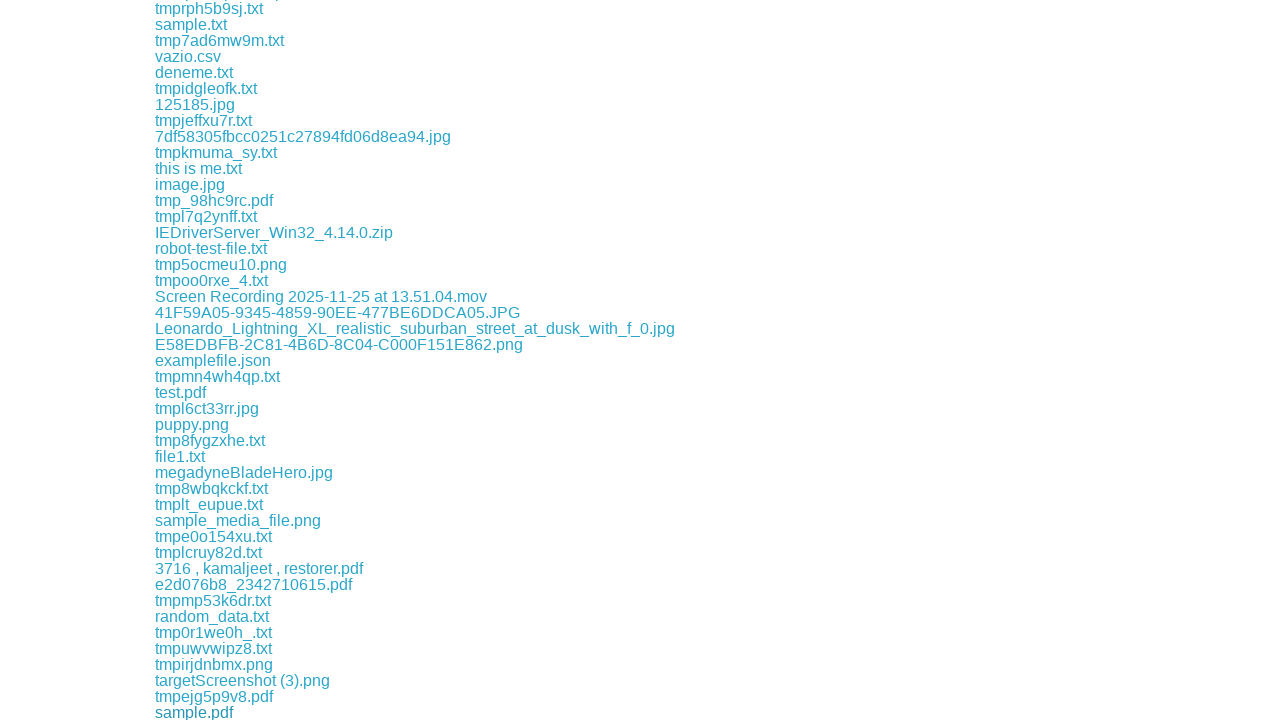

Waited 1 second before next download
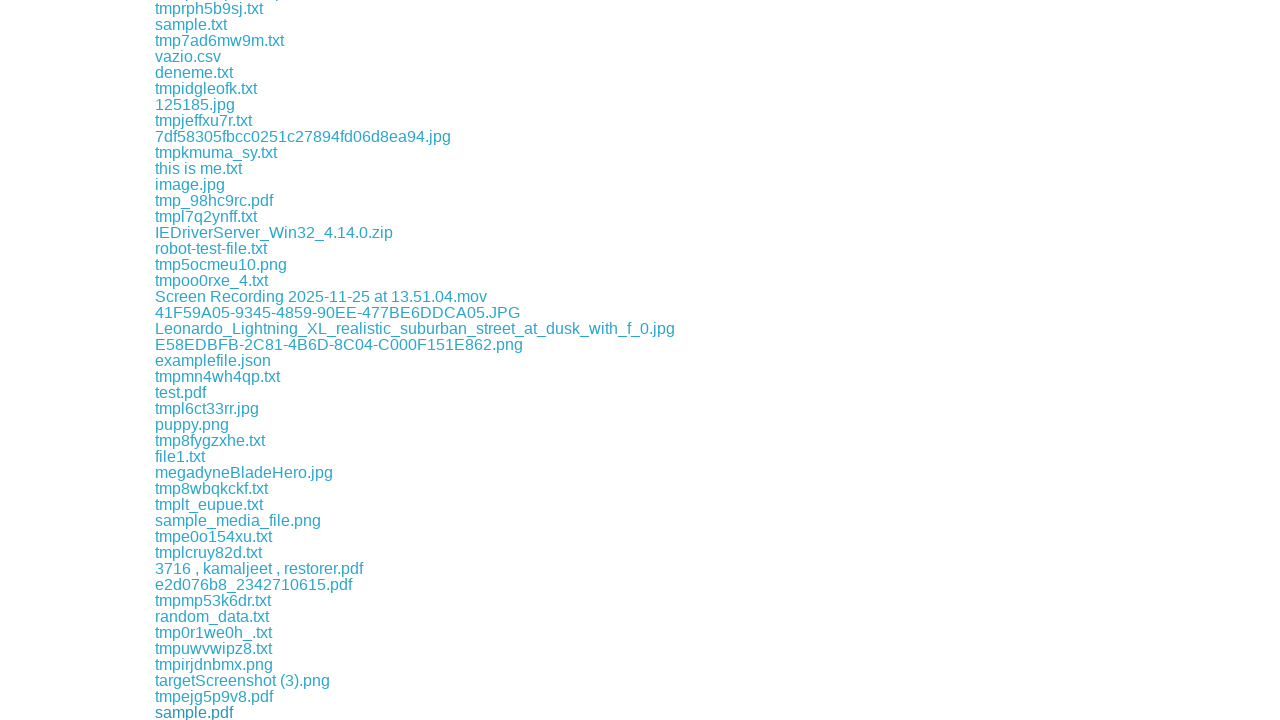

Clicked a download link at (220, 712) on xpath=//div[@class='example']//a >> nth=101
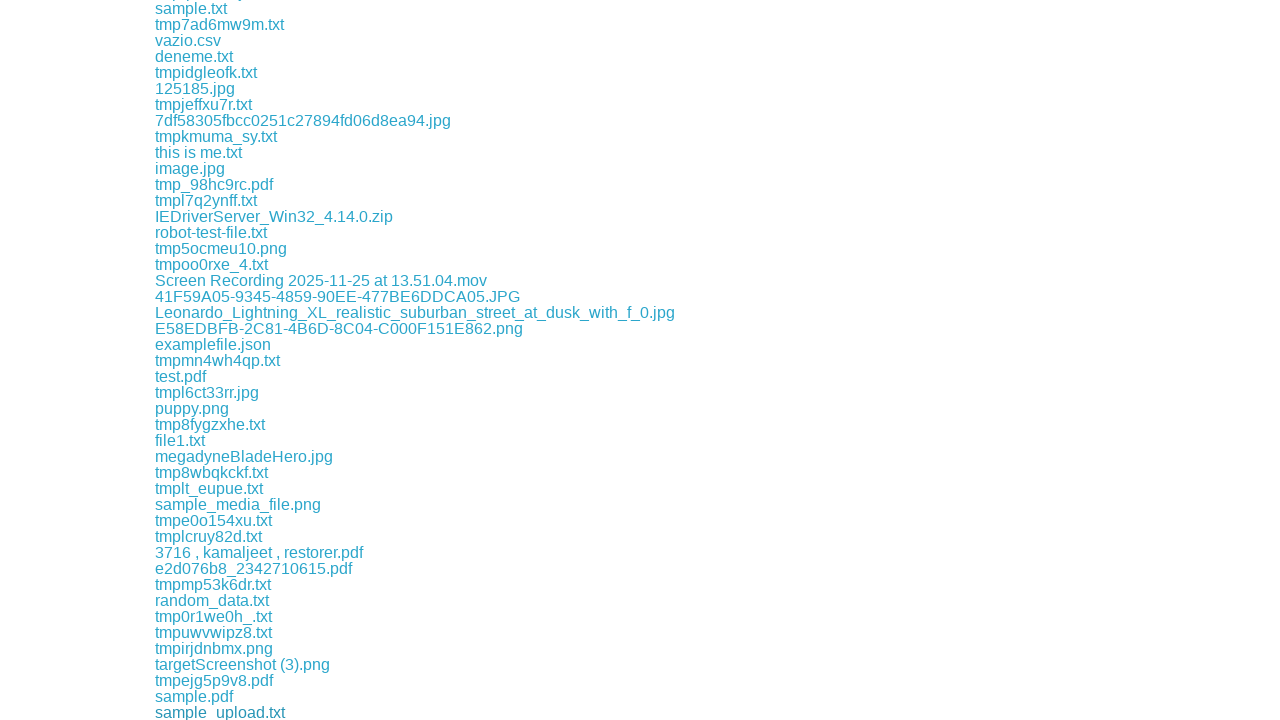

Waited 1 second before next download
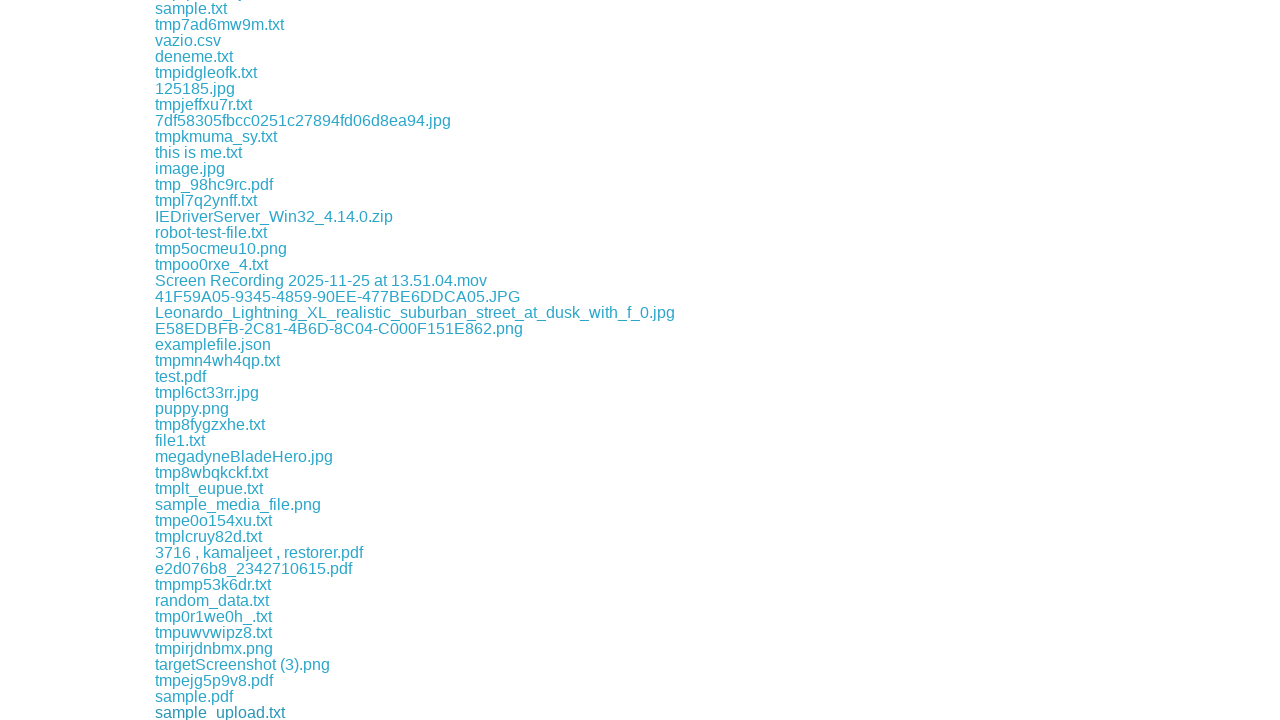

Clicked a download link at (259, 712) on xpath=//div[@class='example']//a >> nth=102
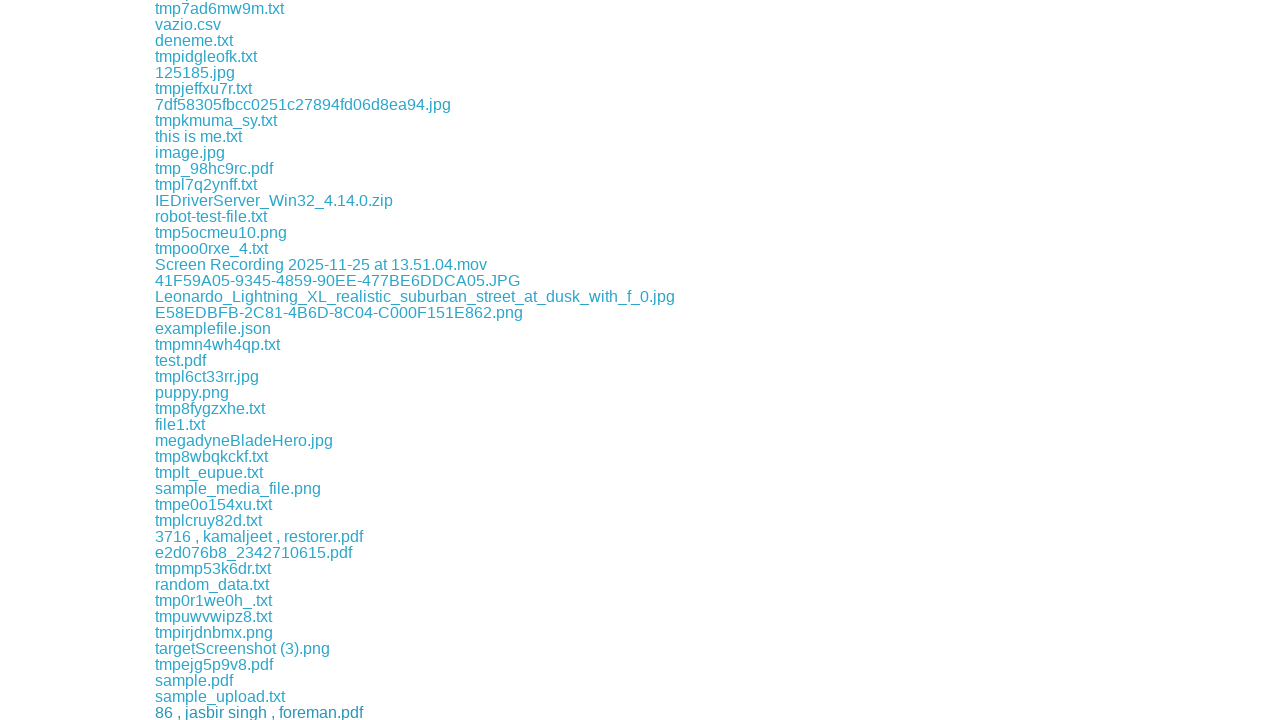

Waited 1 second before next download
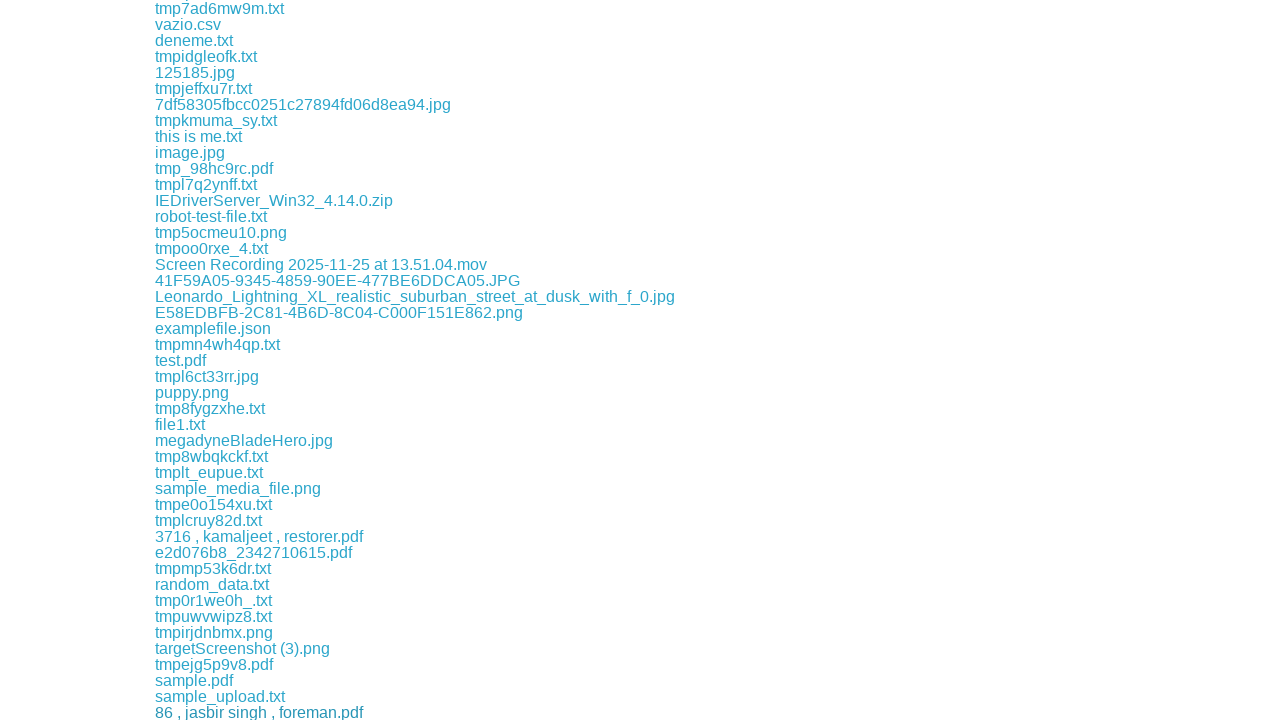

Clicked a download link at (242, 712) on xpath=//div[@class='example']//a >> nth=103
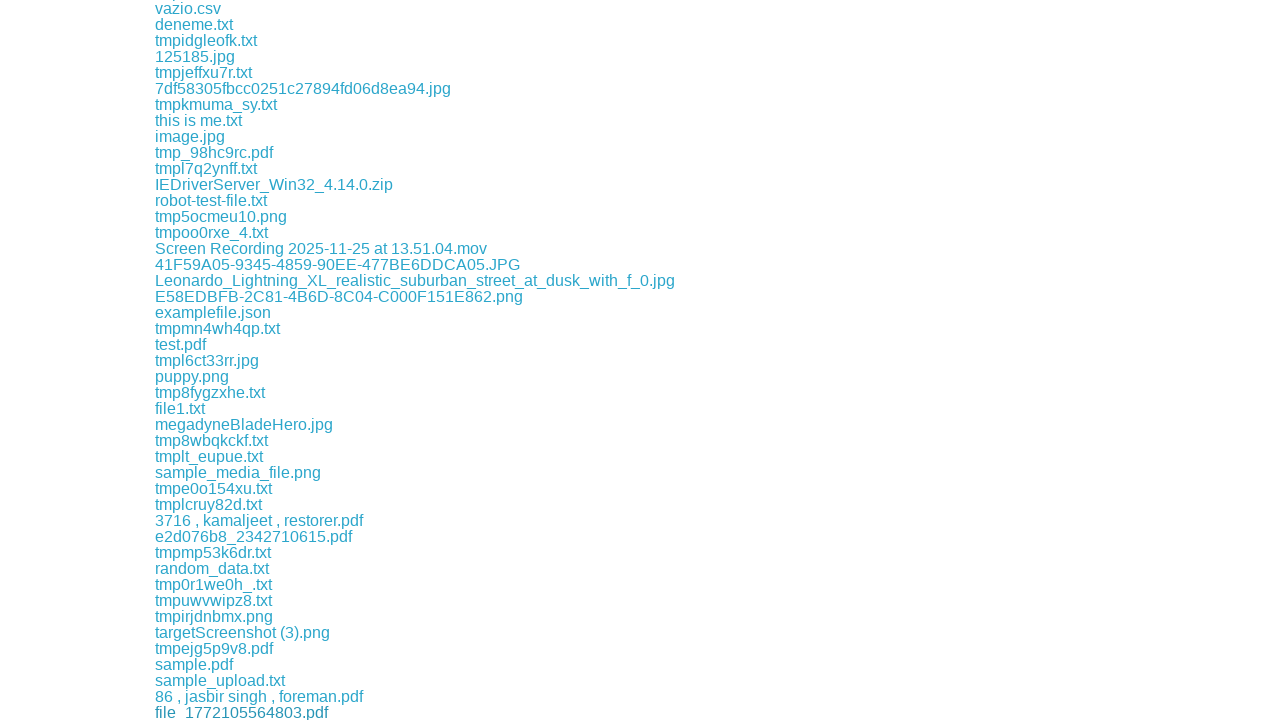

Waited 1 second before next download
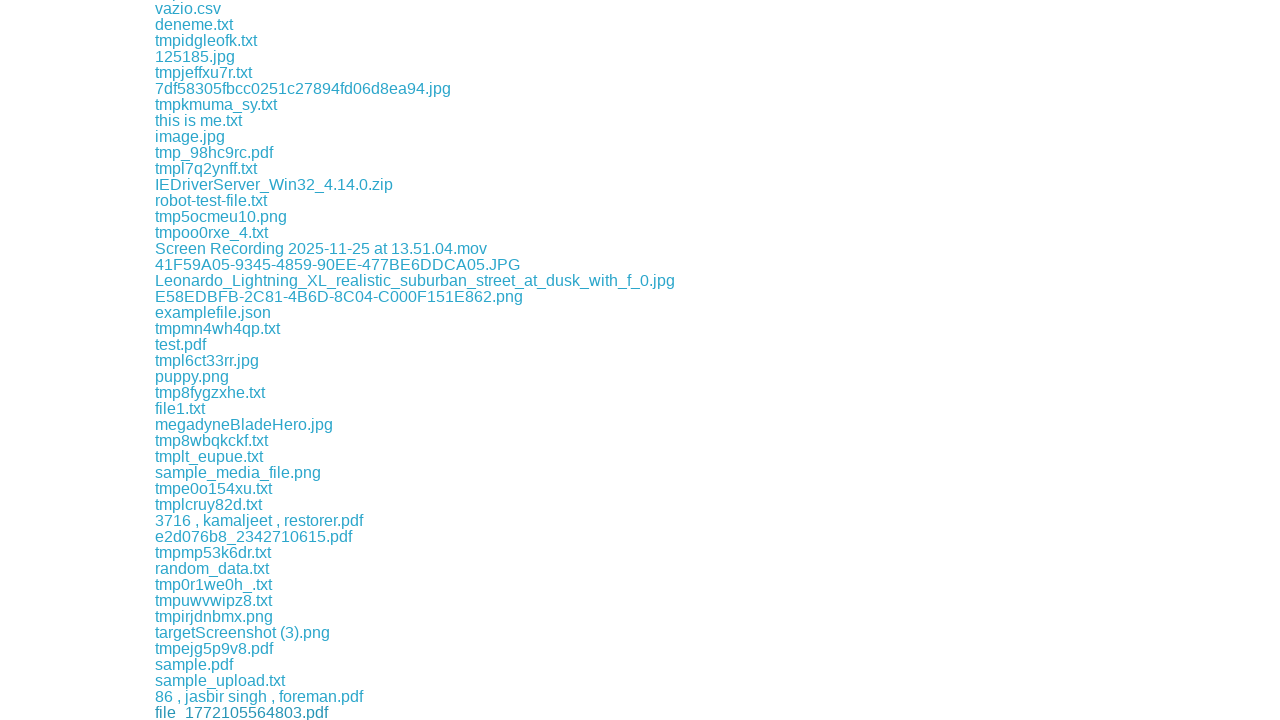

Clicked a download link at (216, 712) on xpath=//div[@class='example']//a >> nth=104
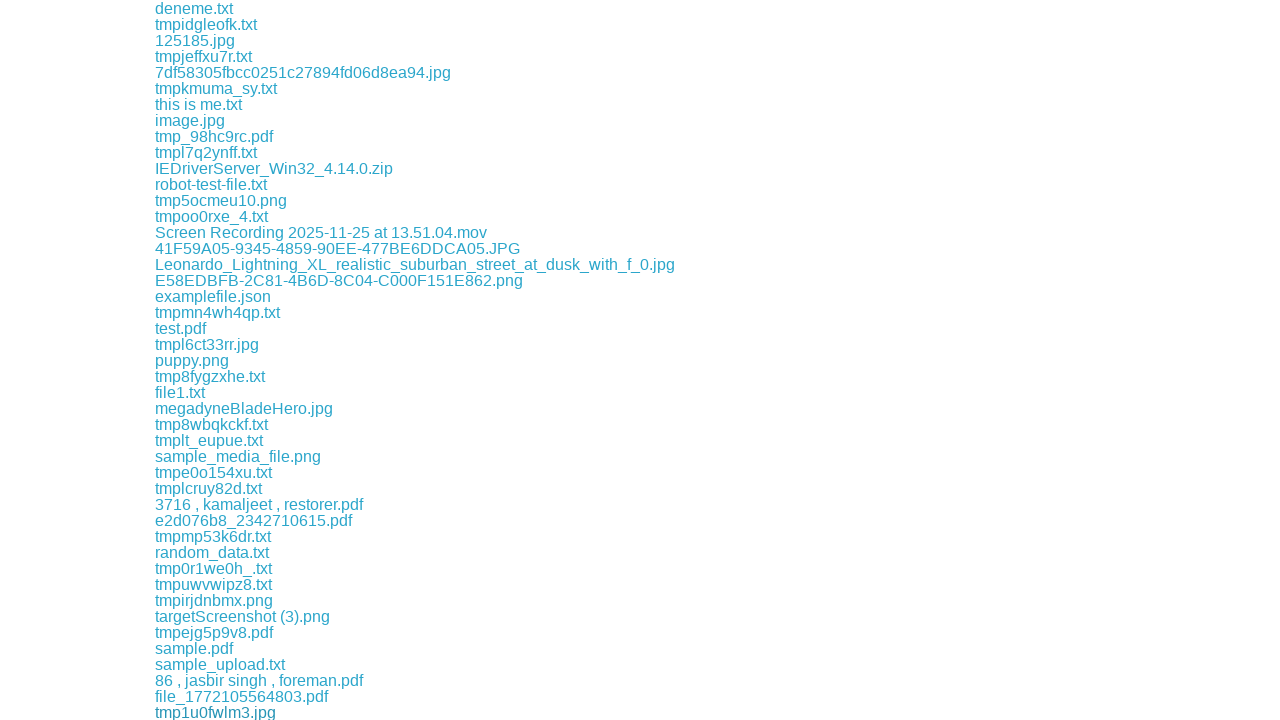

Waited 1 second before next download
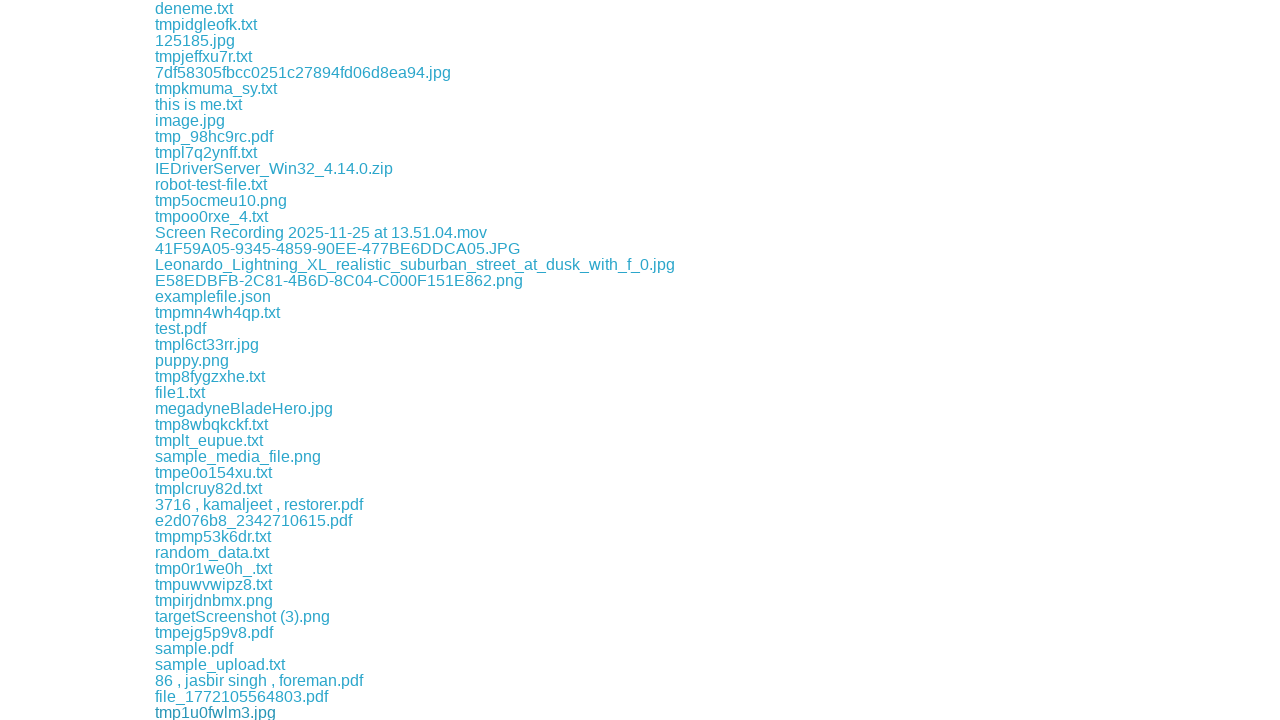

Clicked a download link at (214, 712) on xpath=//div[@class='example']//a >> nth=105
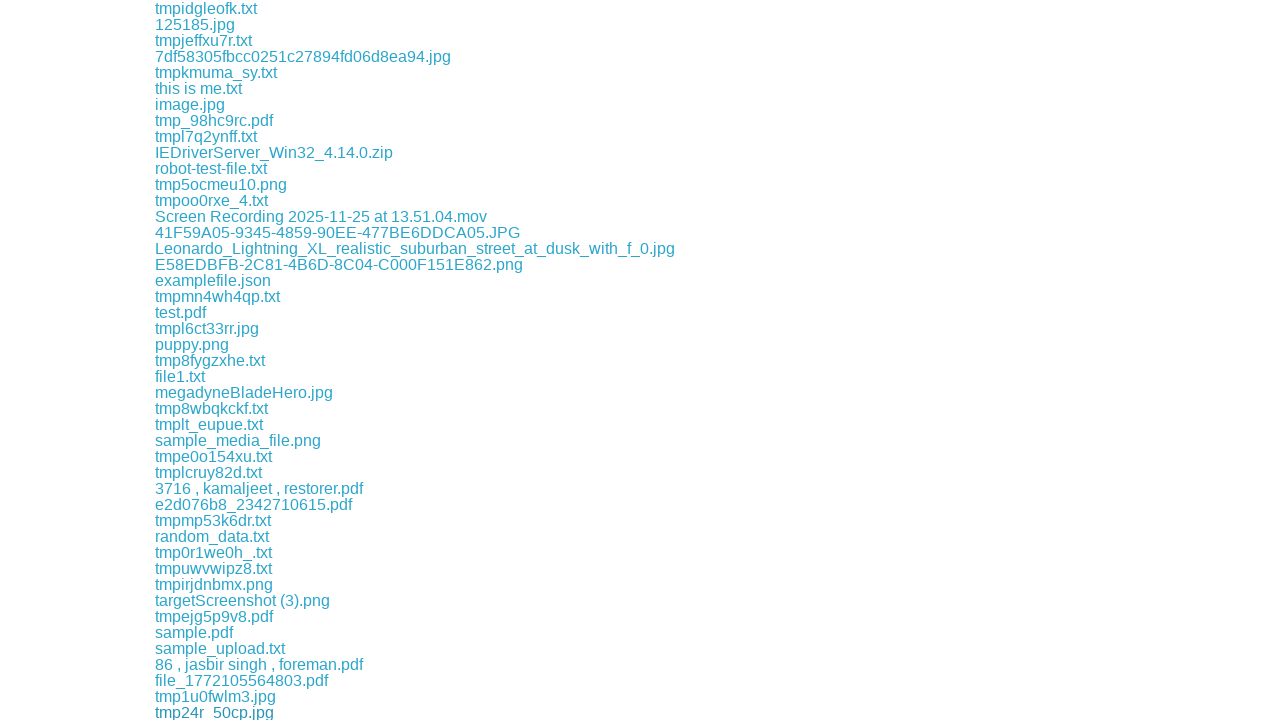

Waited 1 second before next download
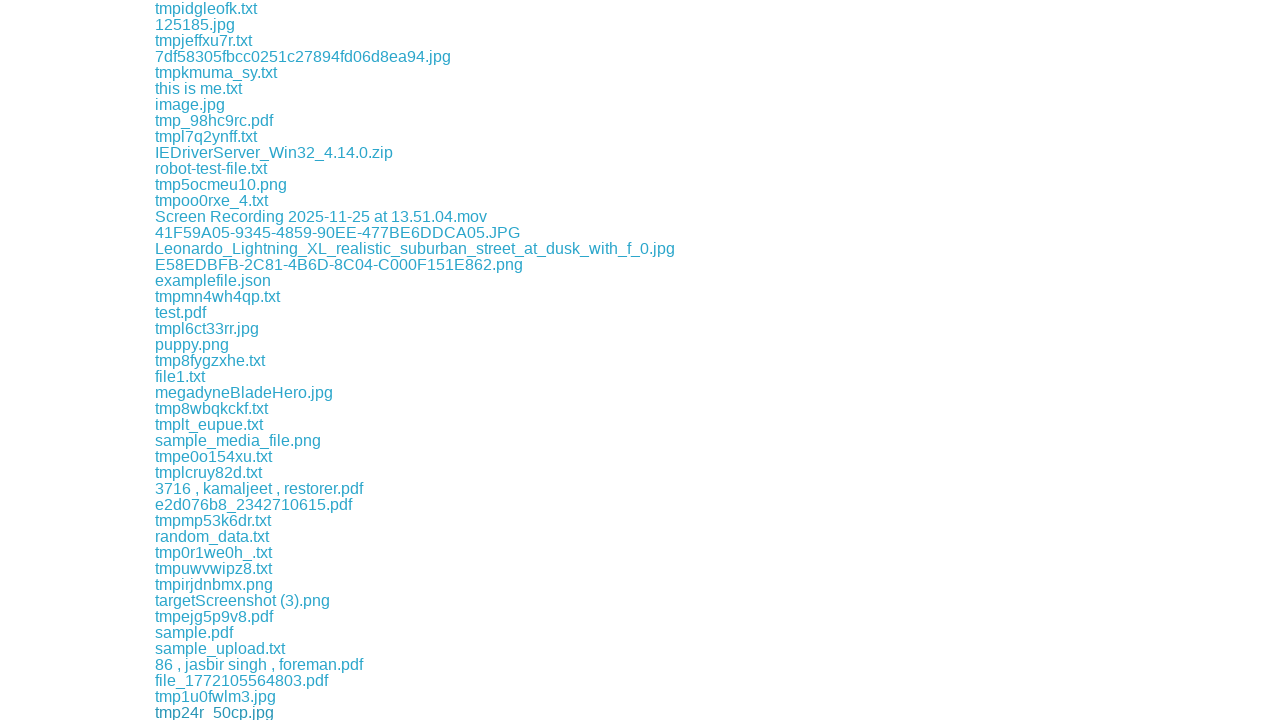

Clicked a download link at (206, 712) on xpath=//div[@class='example']//a >> nth=106
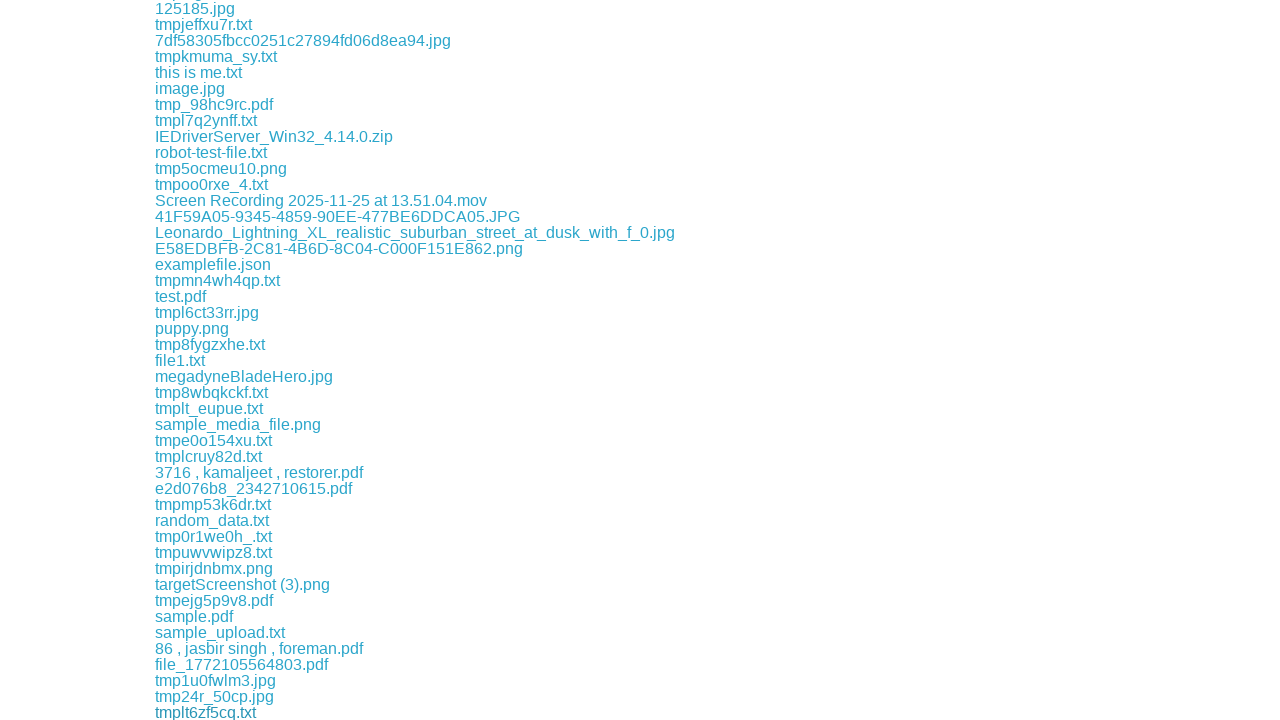

Waited 1 second before next download
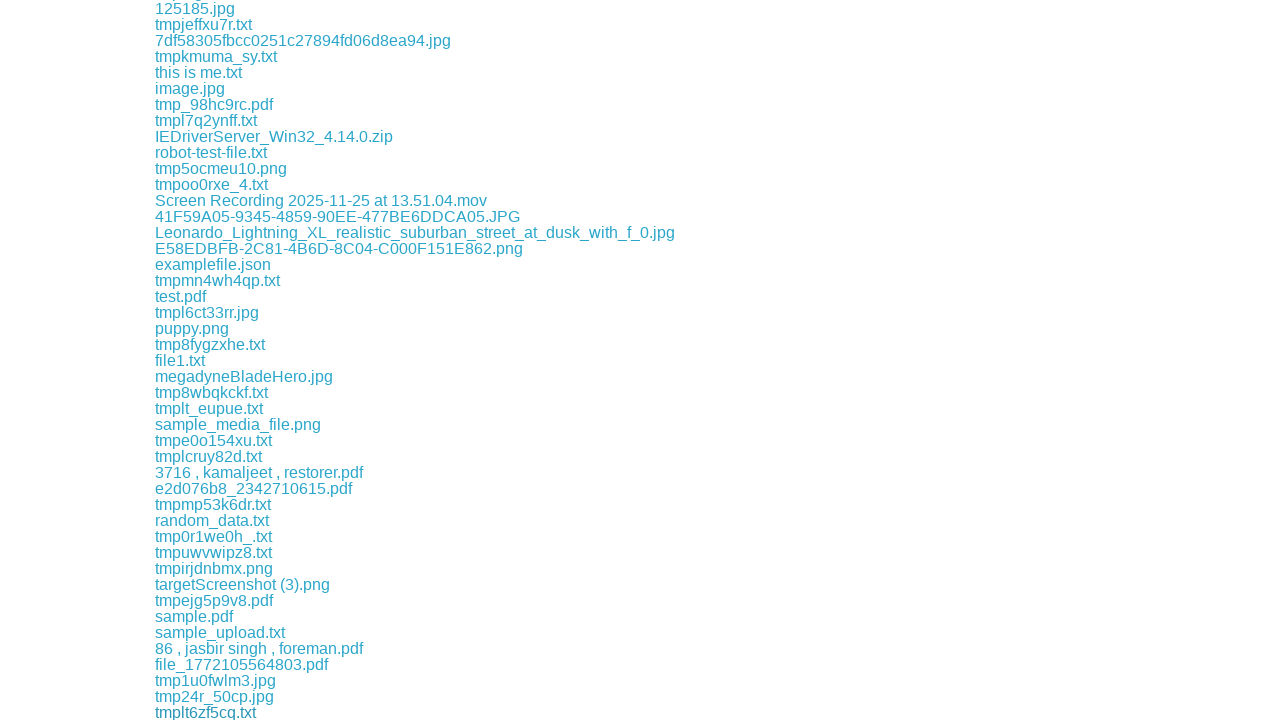

Clicked a download link at (229, 712) on xpath=//div[@class='example']//a >> nth=107
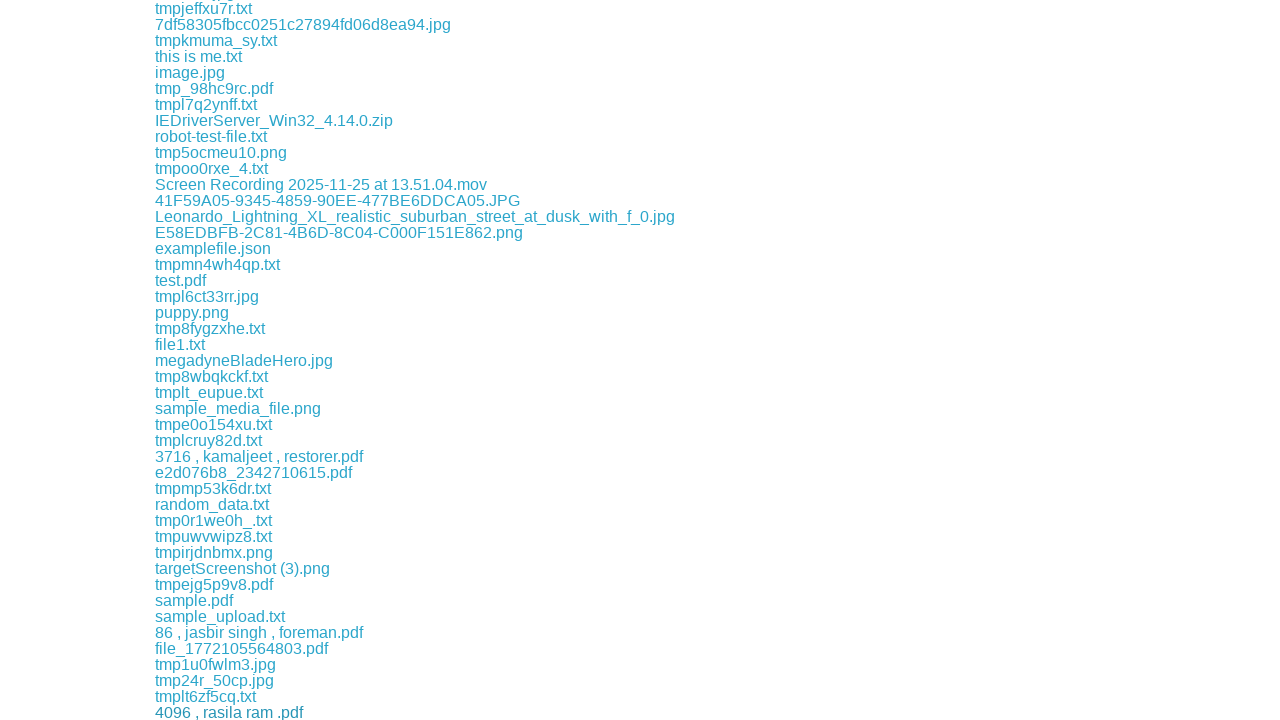

Waited 1 second before next download
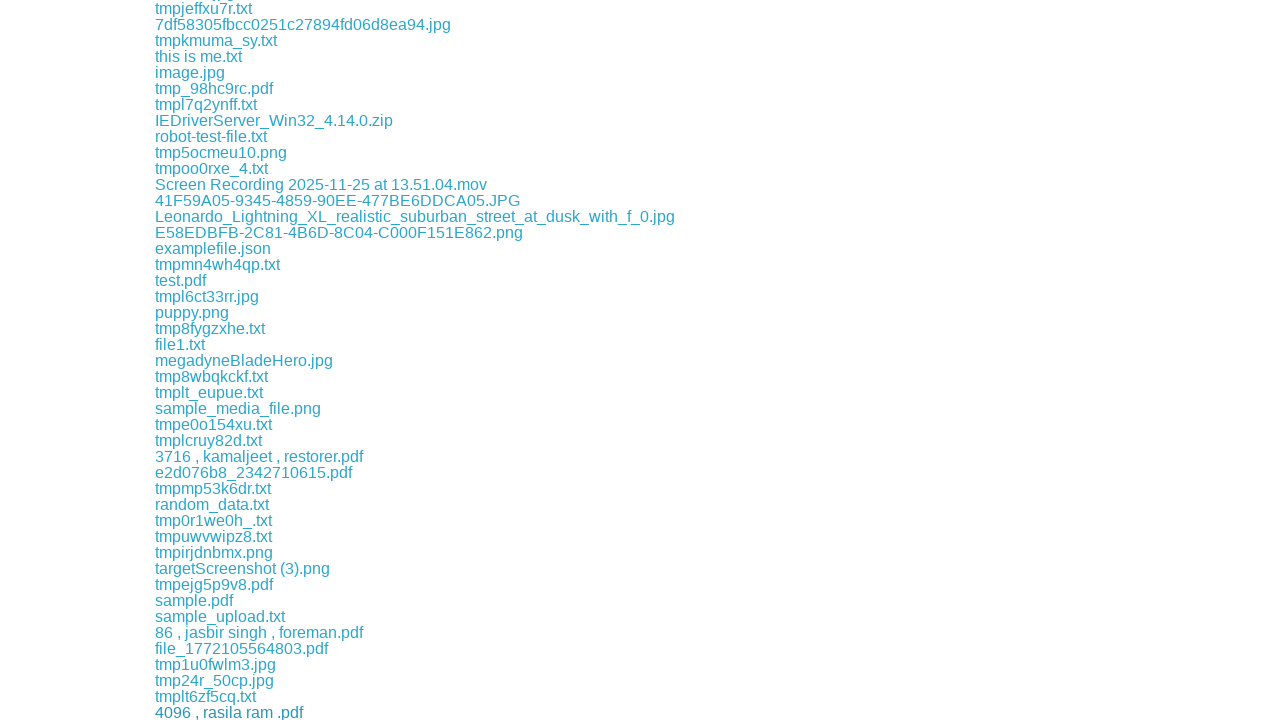

Clicked a download link at (214, 712) on xpath=//div[@class='example']//a >> nth=108
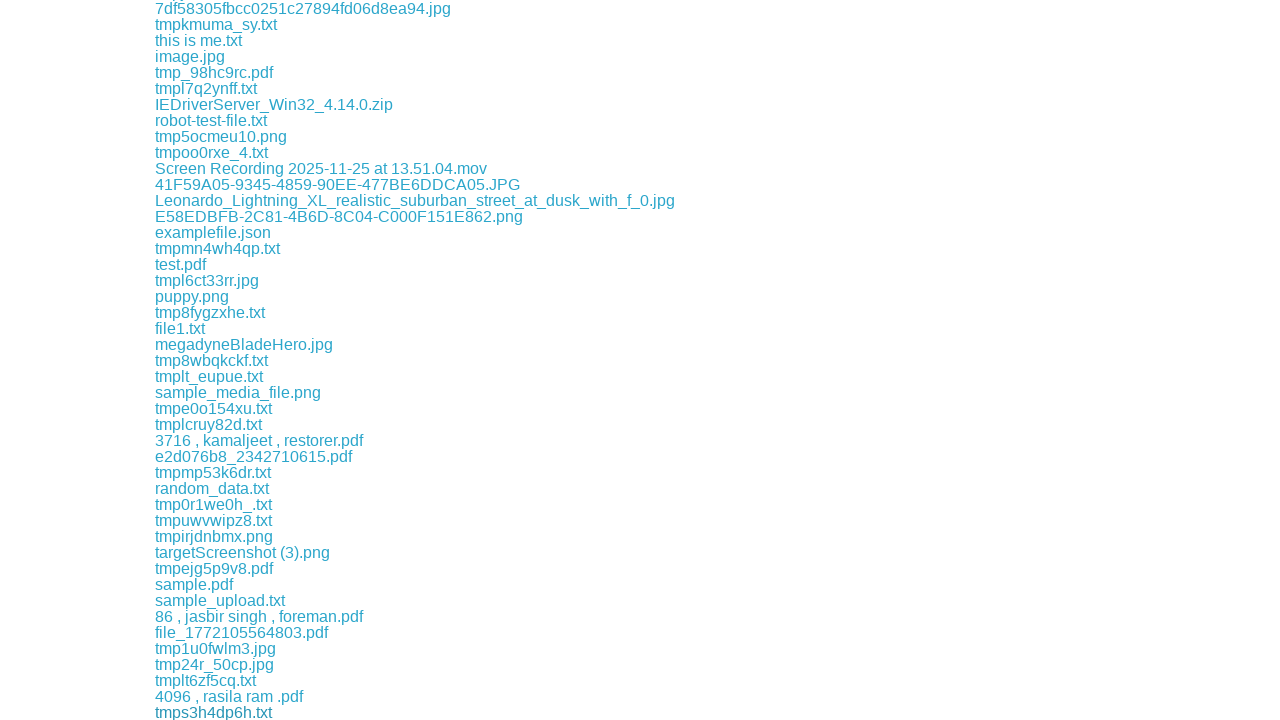

Waited 1 second before next download
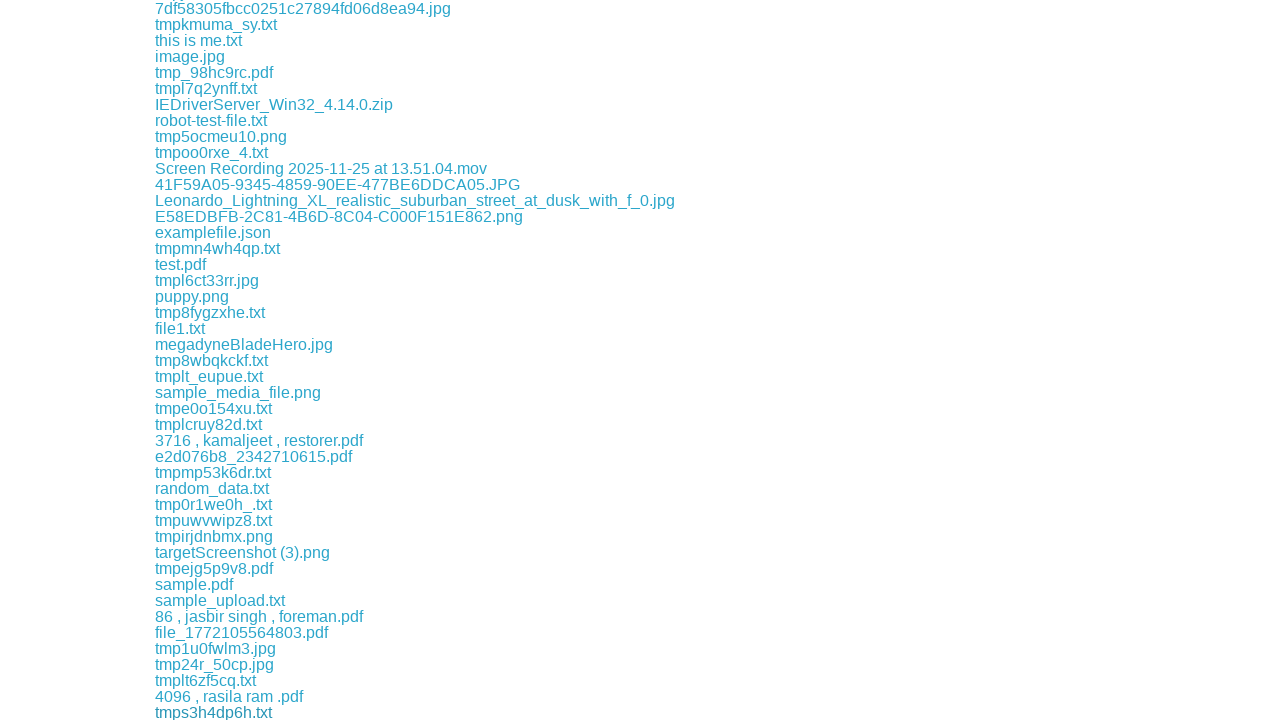

Clicked a download link at (211, 712) on xpath=//div[@class='example']//a >> nth=109
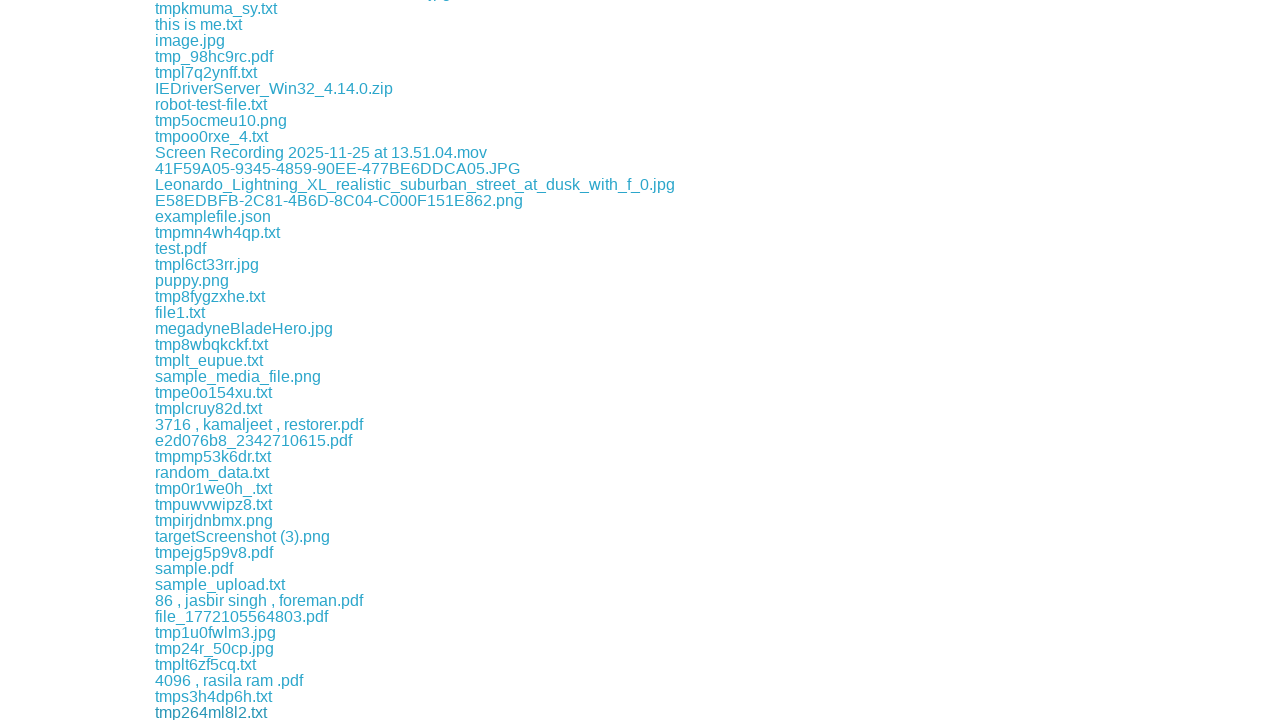

Waited 1 second before next download
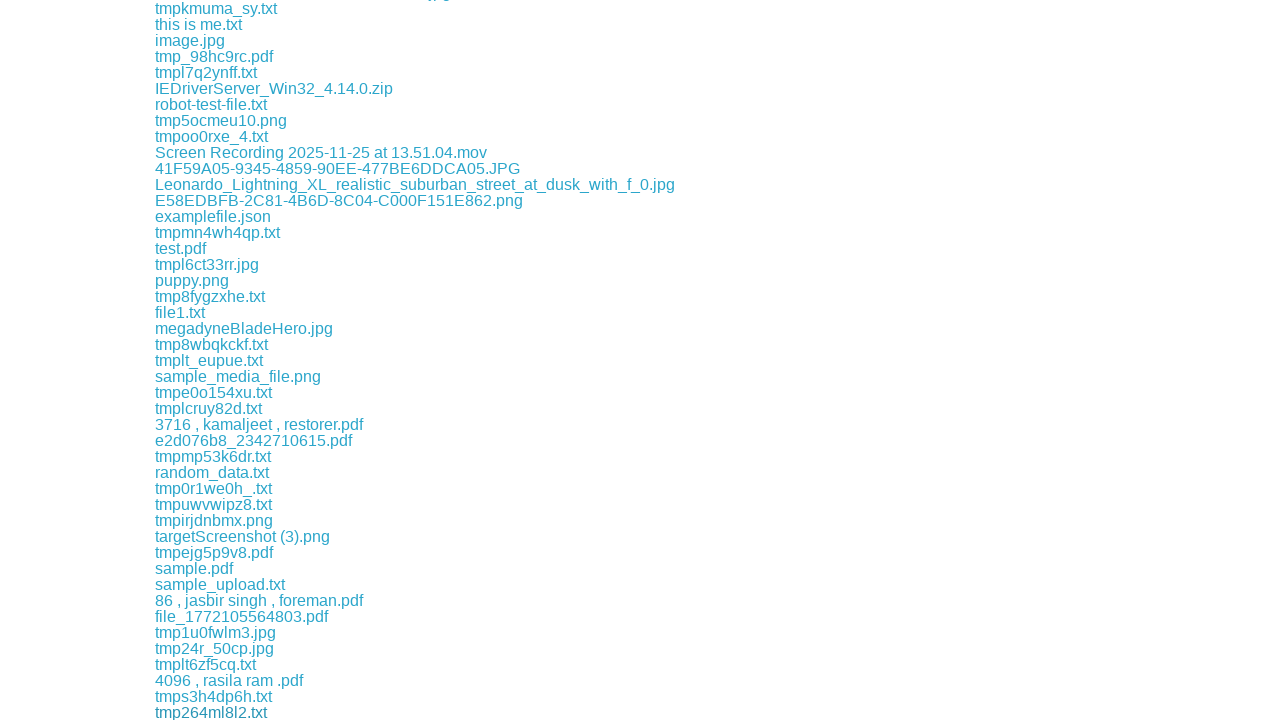

Clicked a download link at (204, 712) on xpath=//div[@class='example']//a >> nth=110
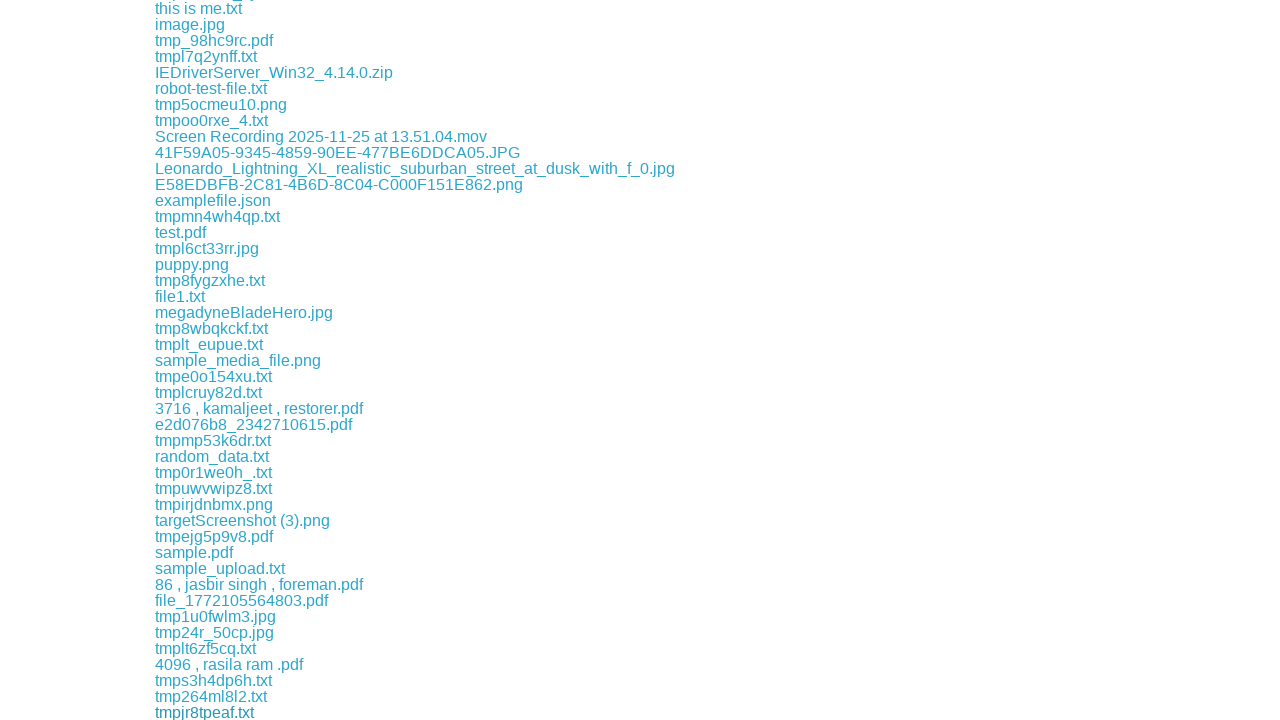

Waited 1 second before next download
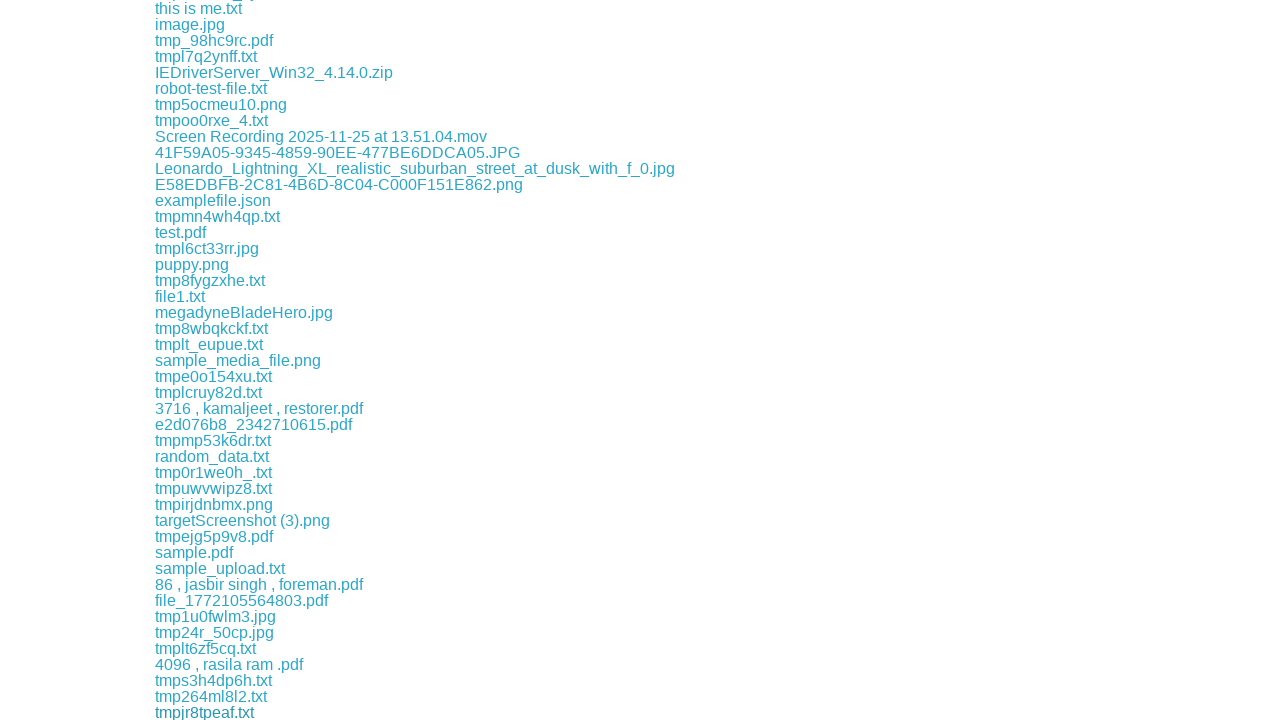

Clicked a download link at (272, 712) on xpath=//div[@class='example']//a >> nth=111
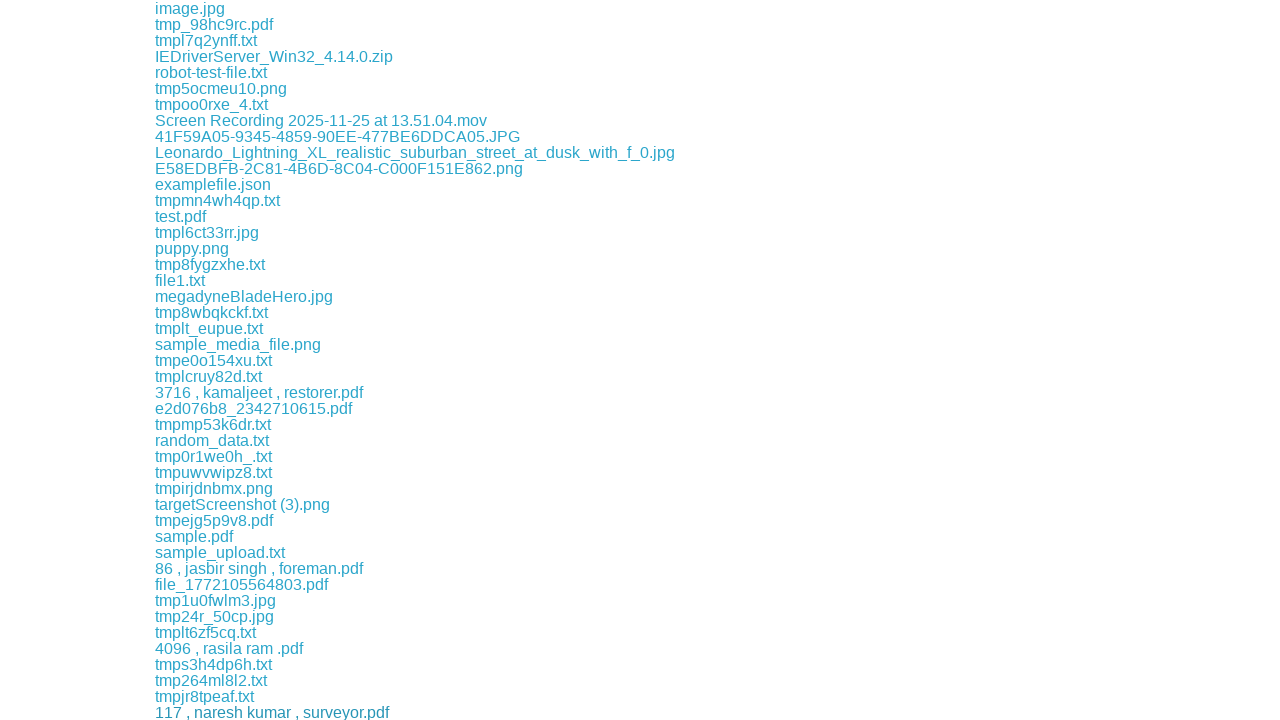

Waited 1 second before next download
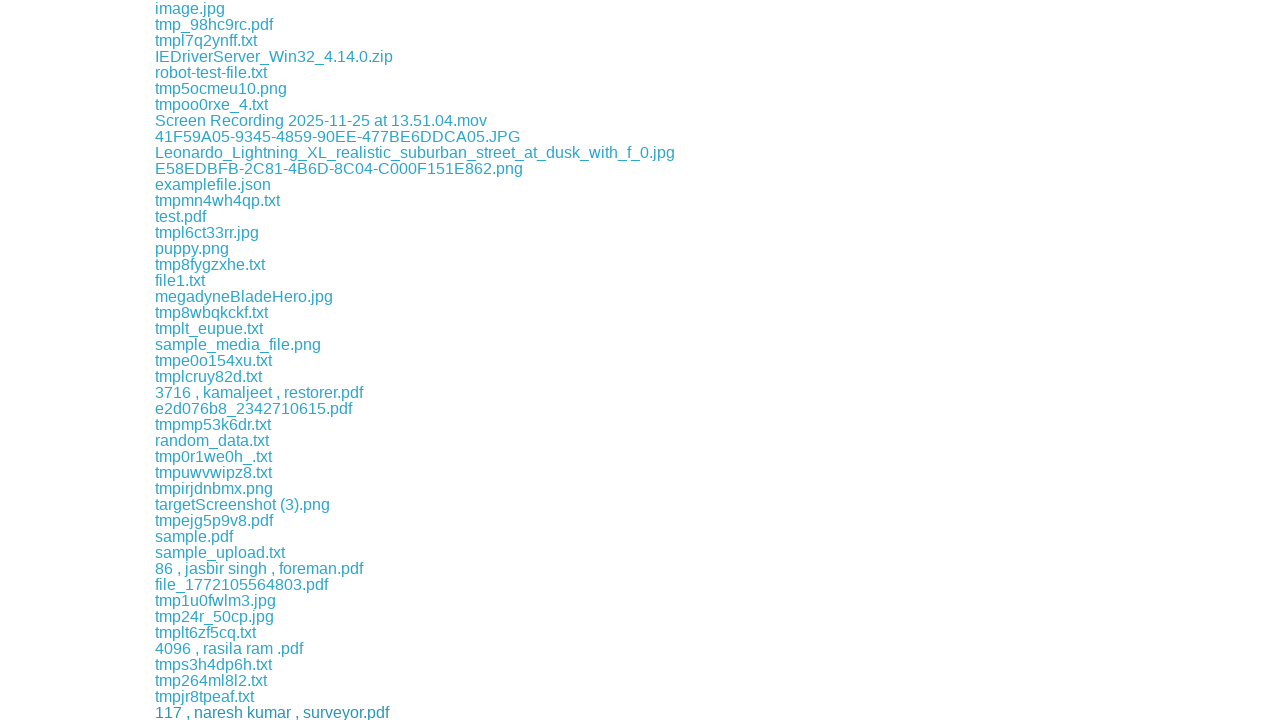

Clicked a download link at (192, 712) on xpath=//div[@class='example']//a >> nth=112
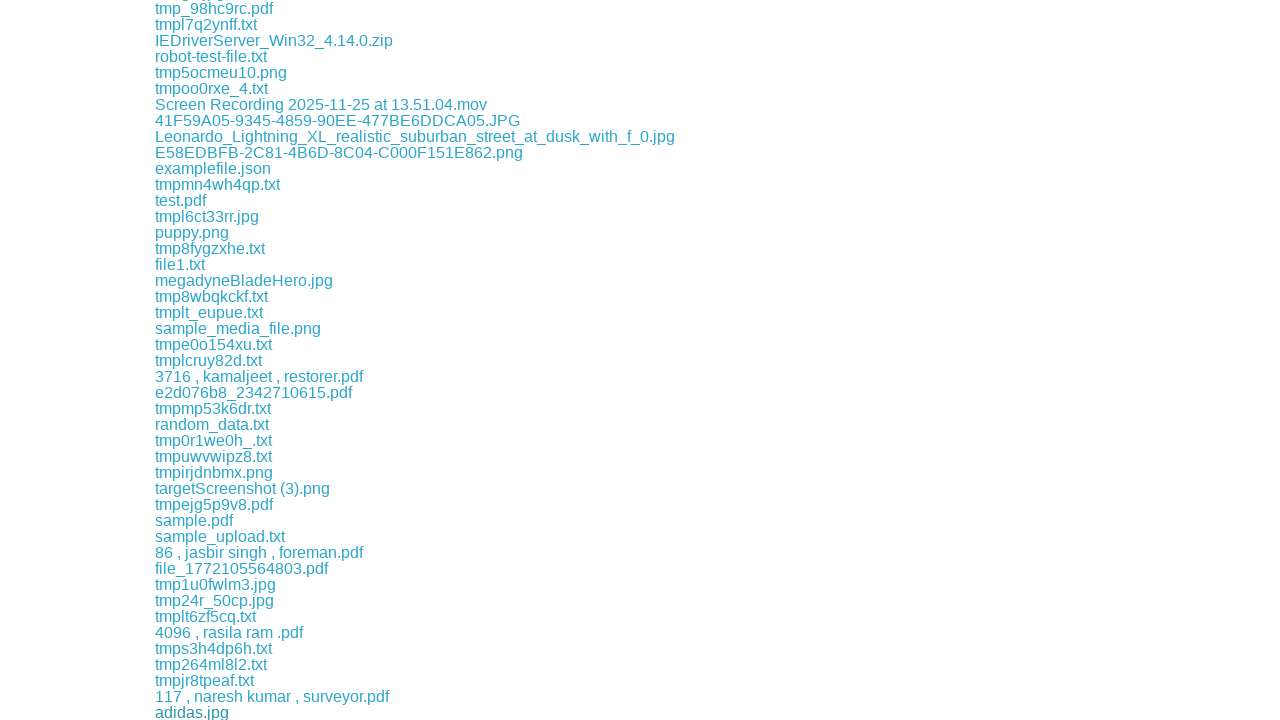

Waited 1 second before next download
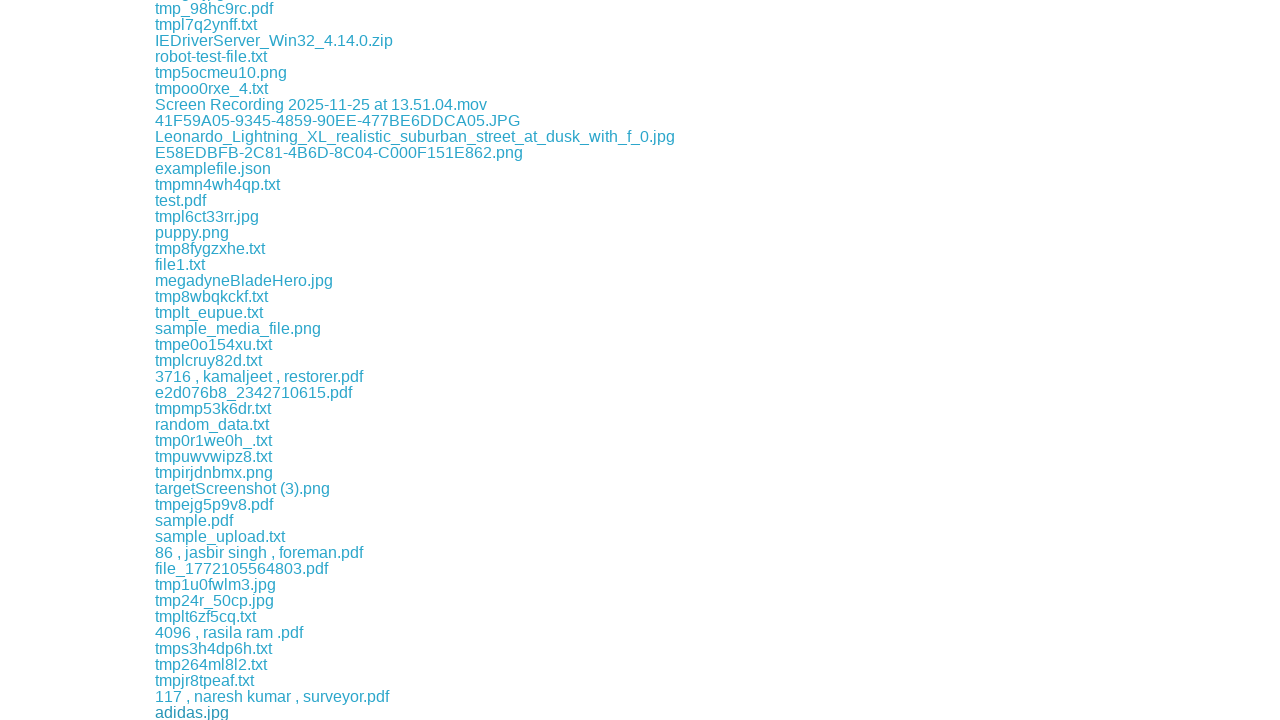

Clicked a download link at (184, 712) on xpath=//div[@class='example']//a >> nth=113
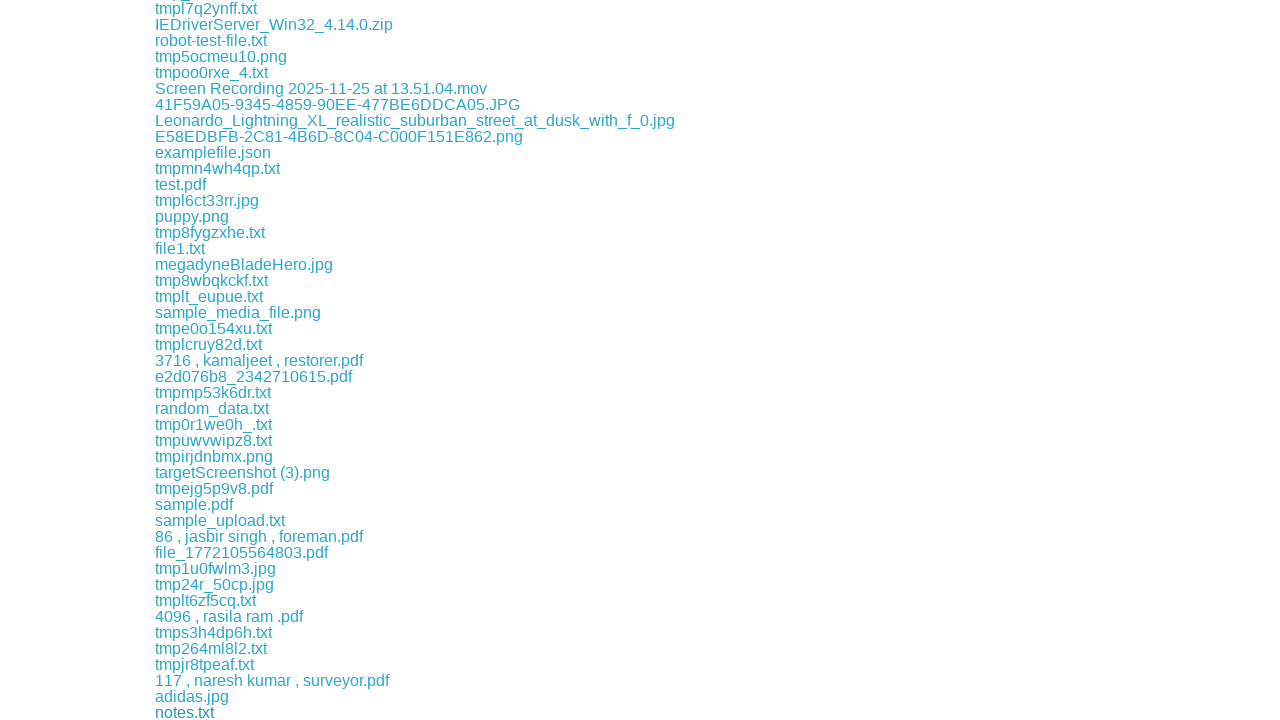

Waited 1 second before next download
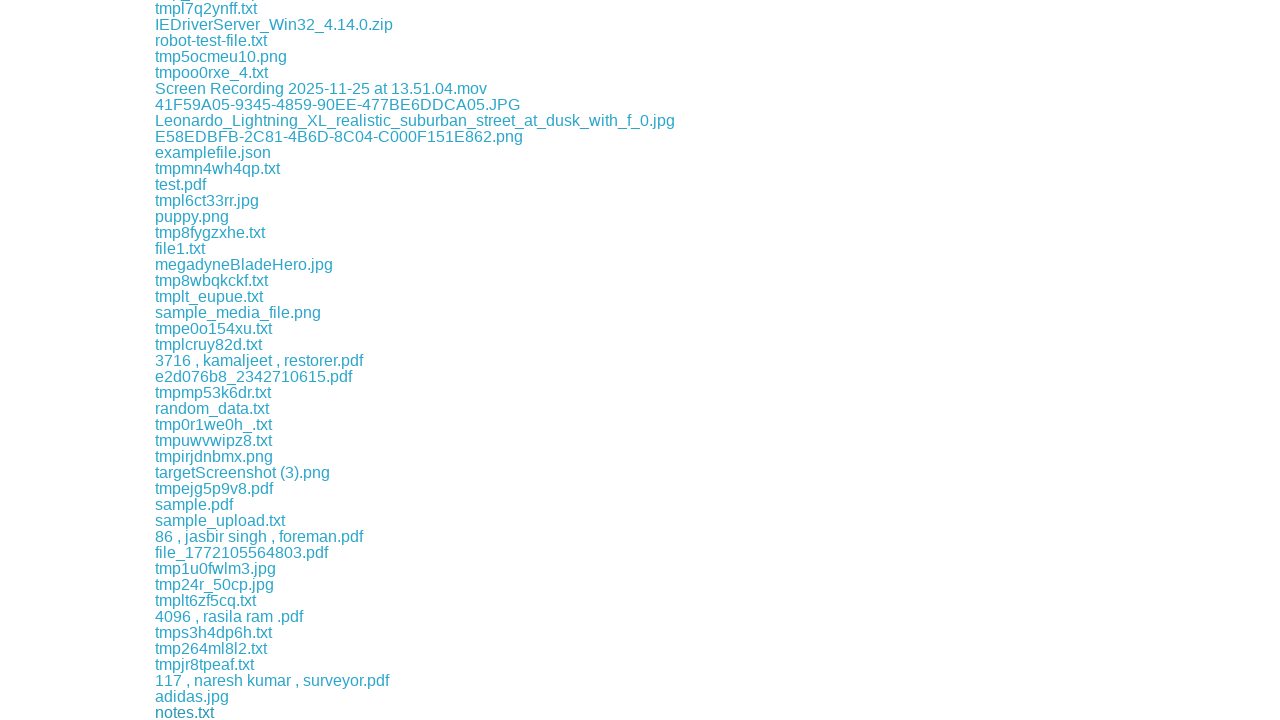

Clicked a download link at (204, 712) on xpath=//div[@class='example']//a >> nth=114
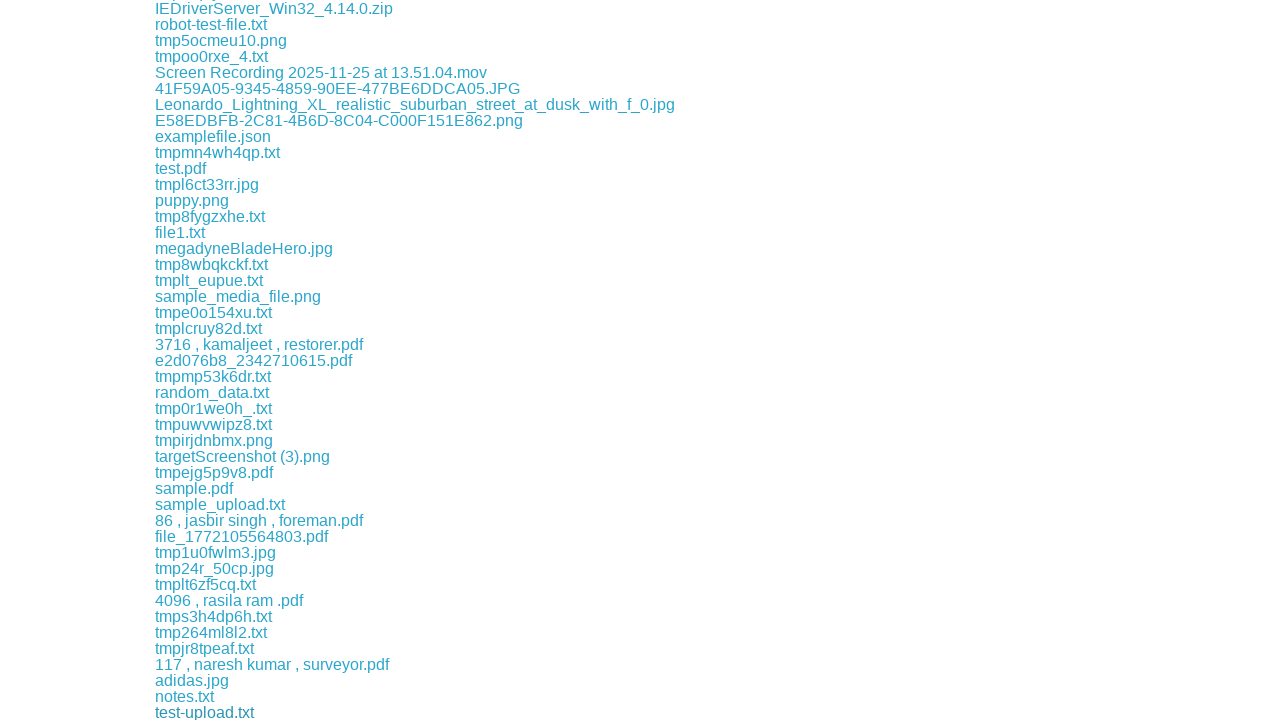

Waited 1 second before next download
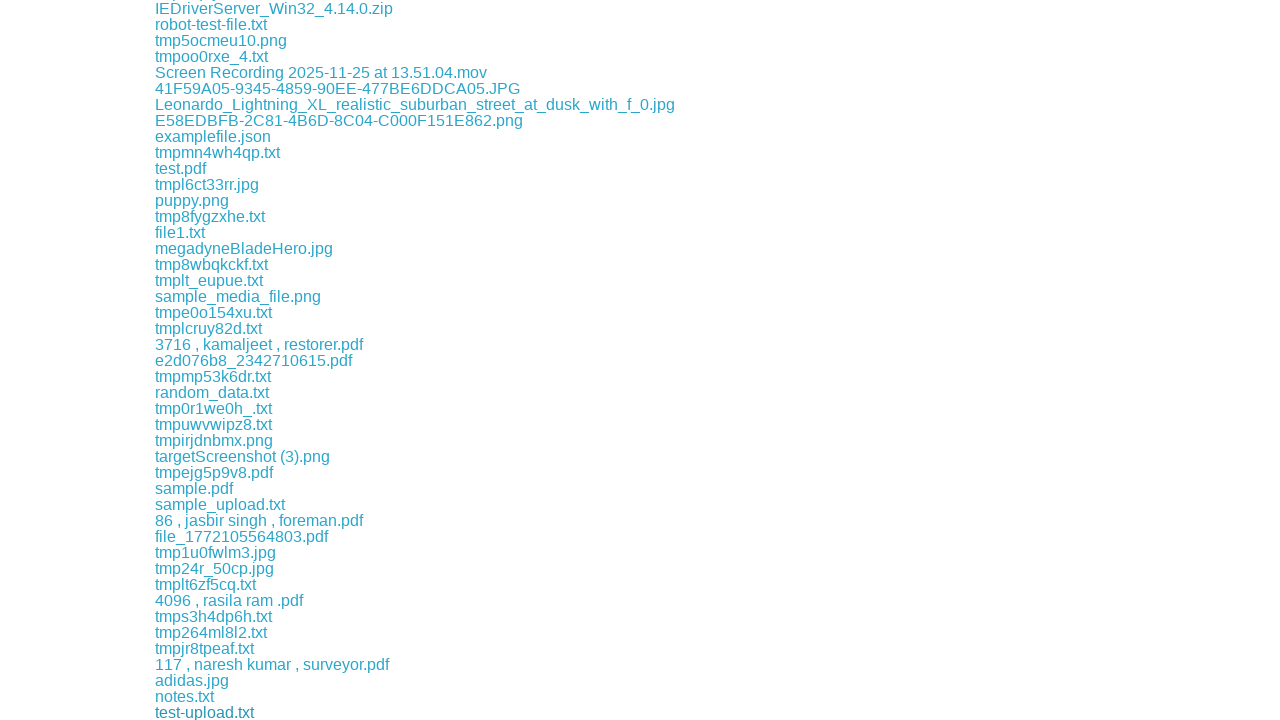

Clicked a download link at (206, 712) on xpath=//div[@class='example']//a >> nth=115
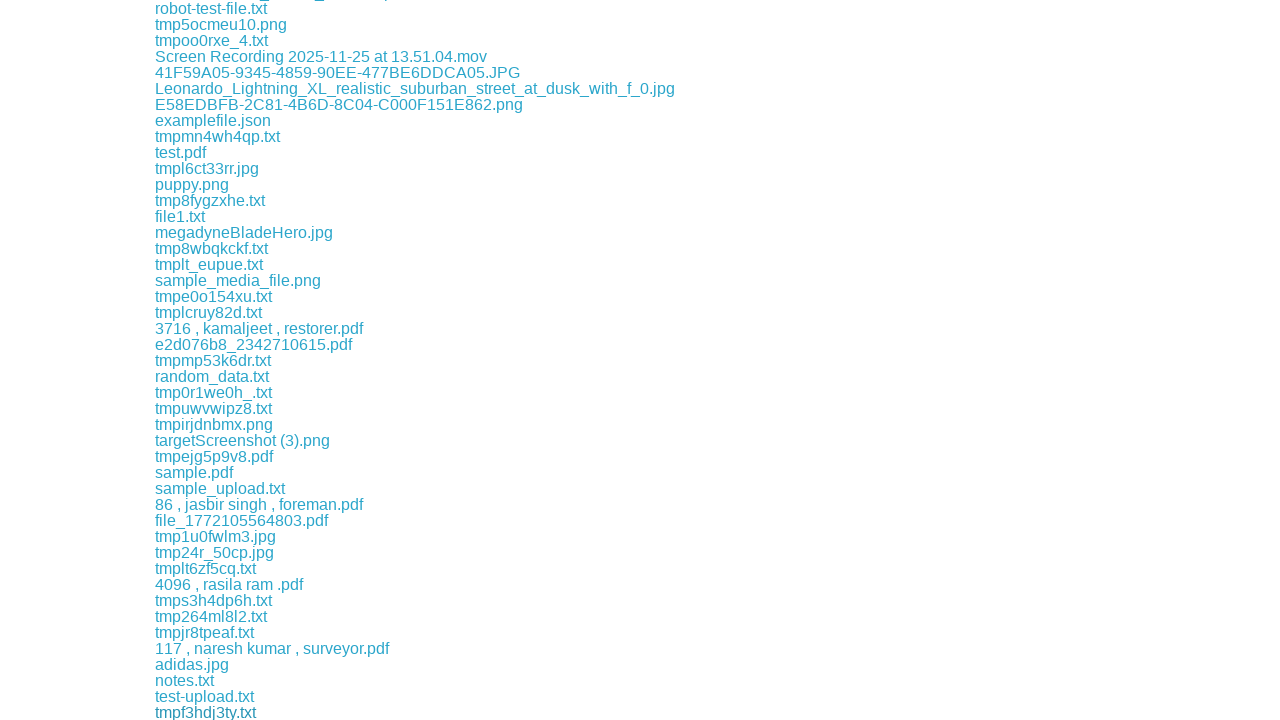

Waited 1 second before next download
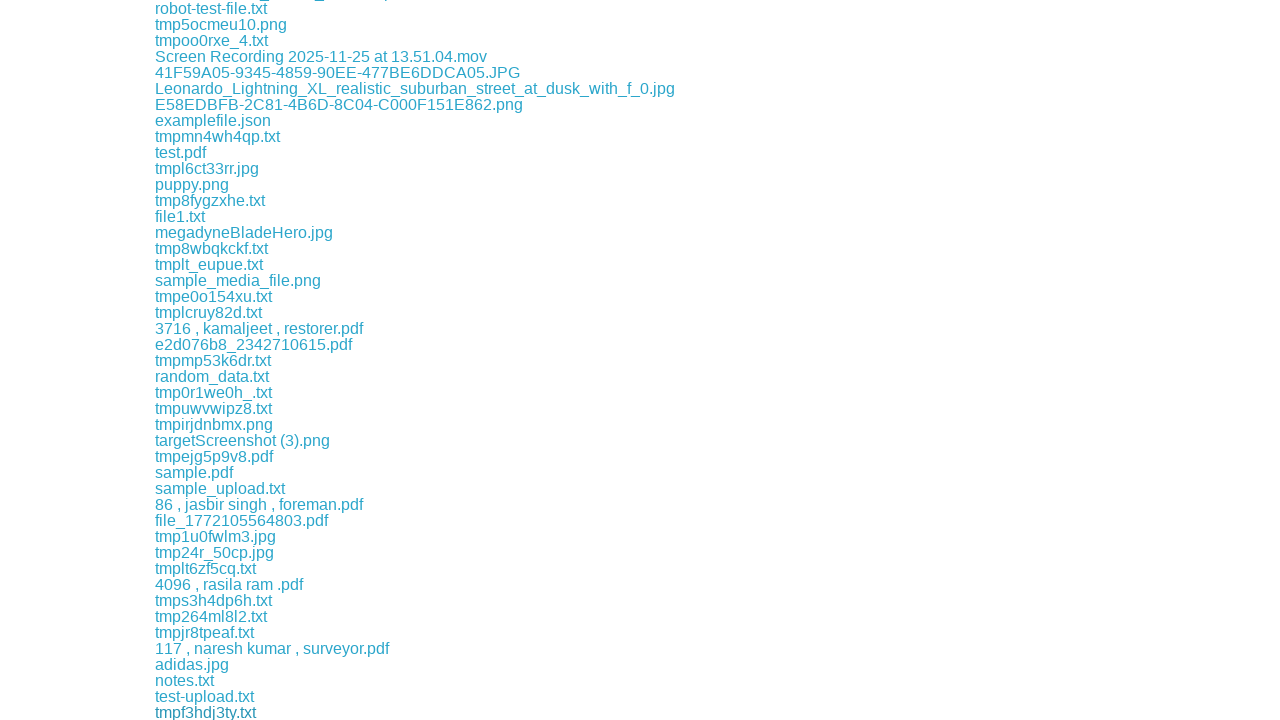

Clicked a download link at (208, 712) on xpath=//div[@class='example']//a >> nth=116
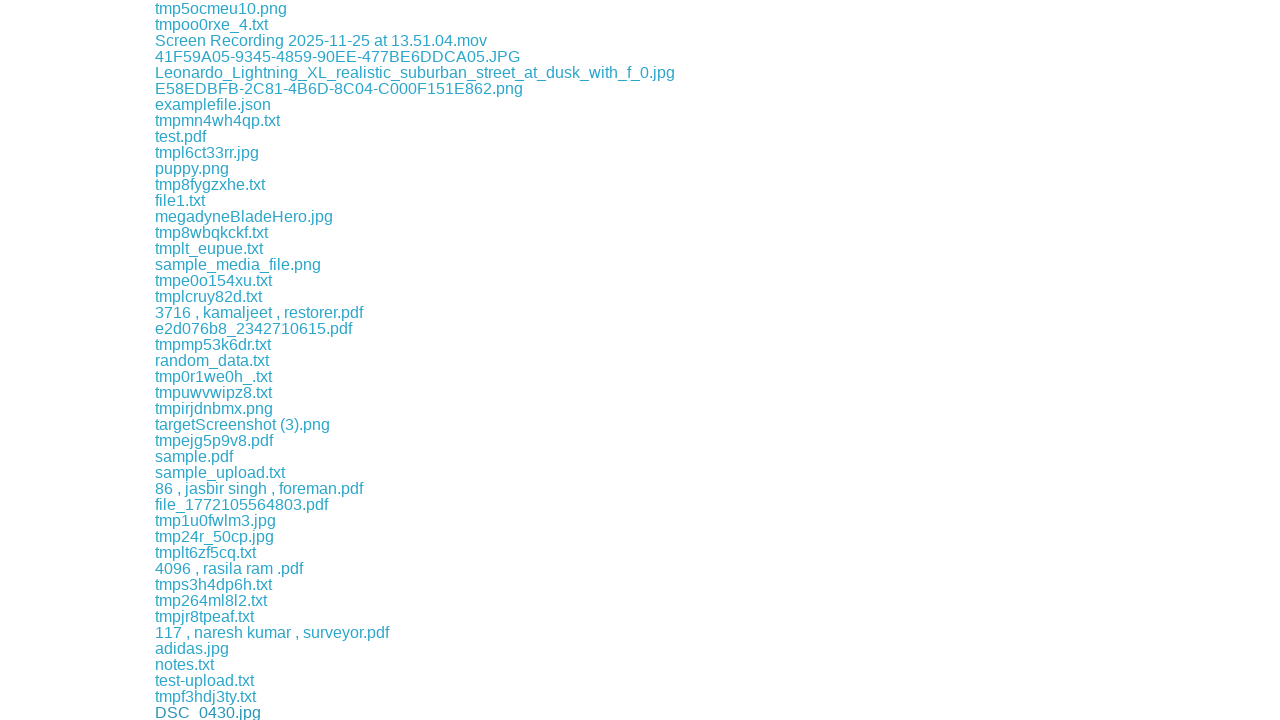

Waited 1 second before next download
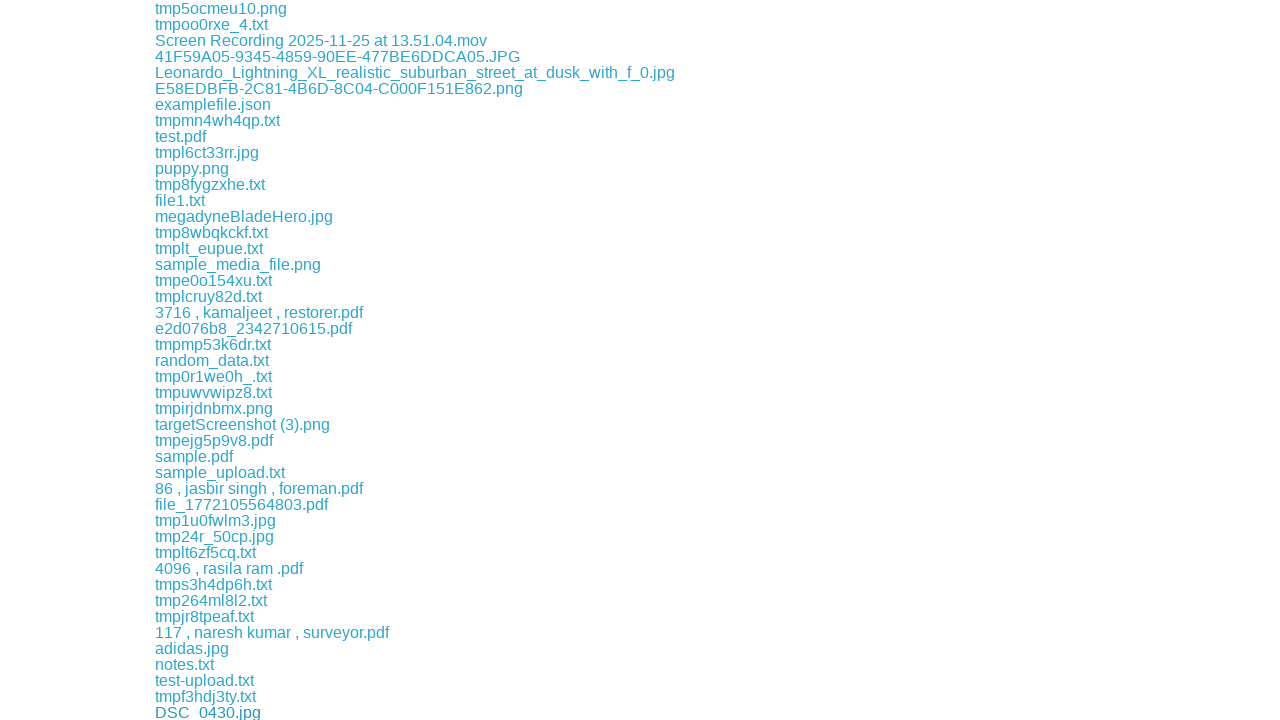

Clicked a download link at (281, 712) on xpath=//div[@class='example']//a >> nth=117
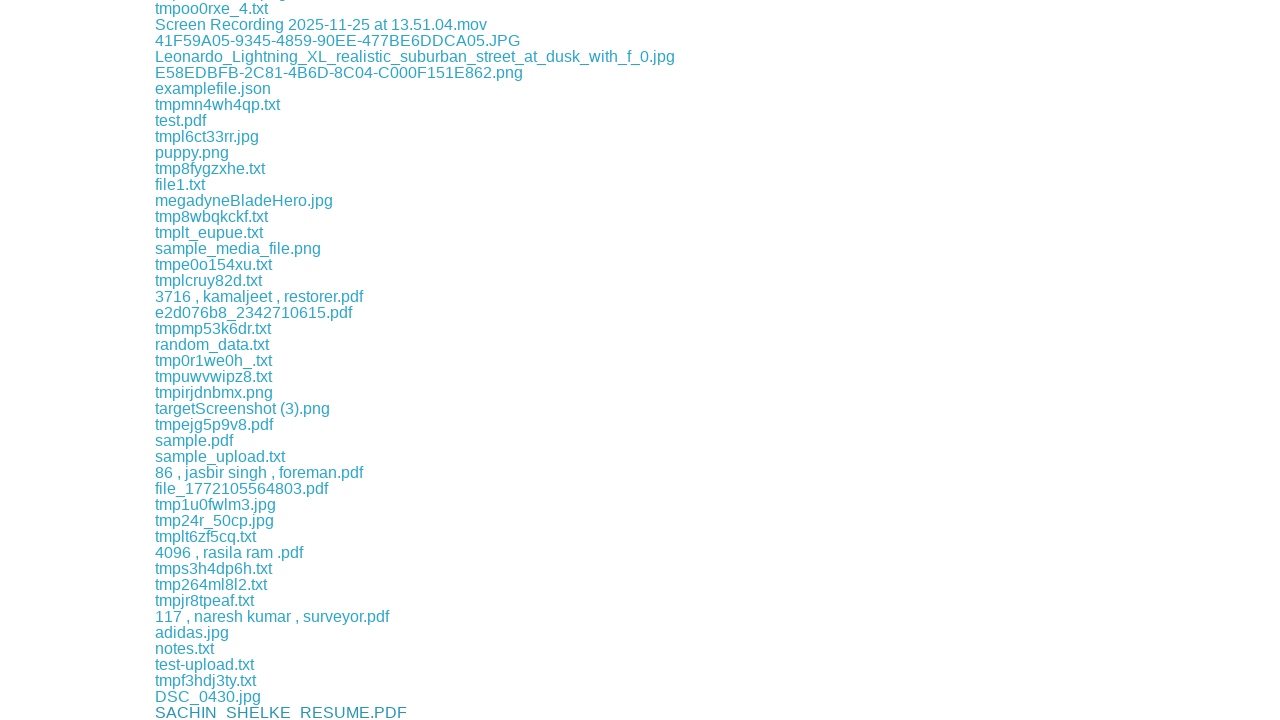

Waited 1 second before next download
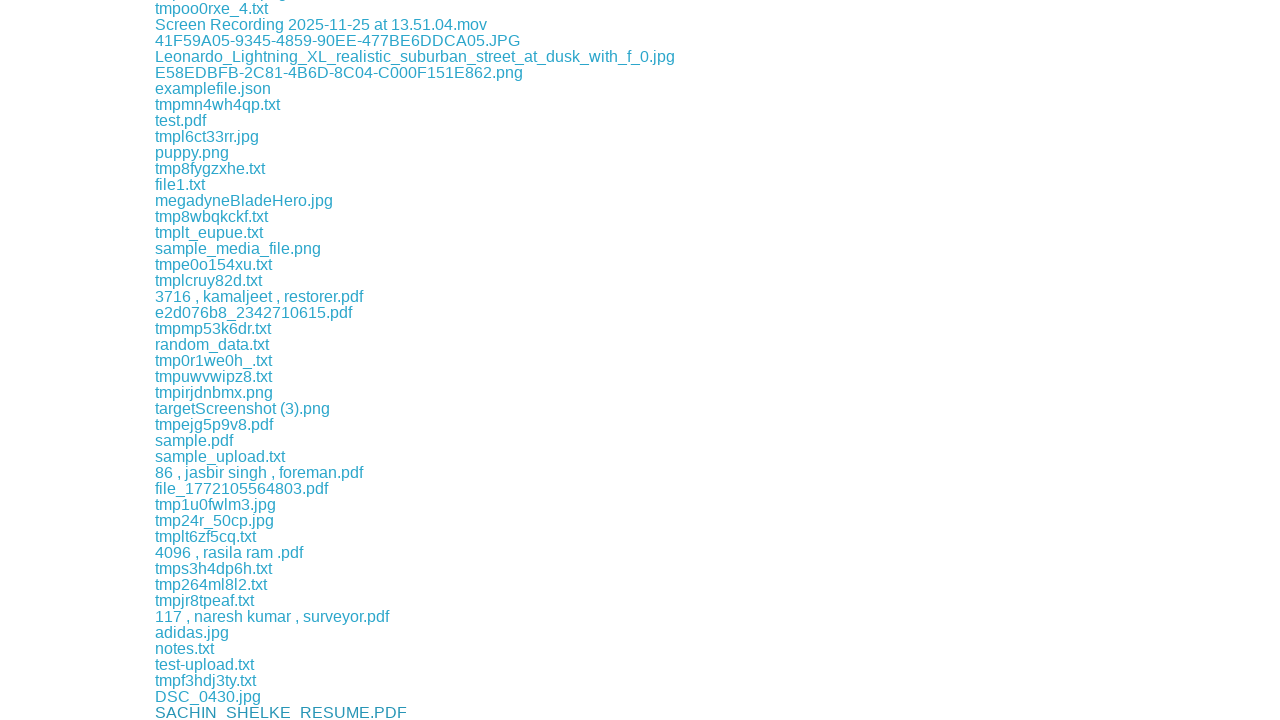

Clicked a download link at (220, 712) on xpath=//div[@class='example']//a >> nth=118
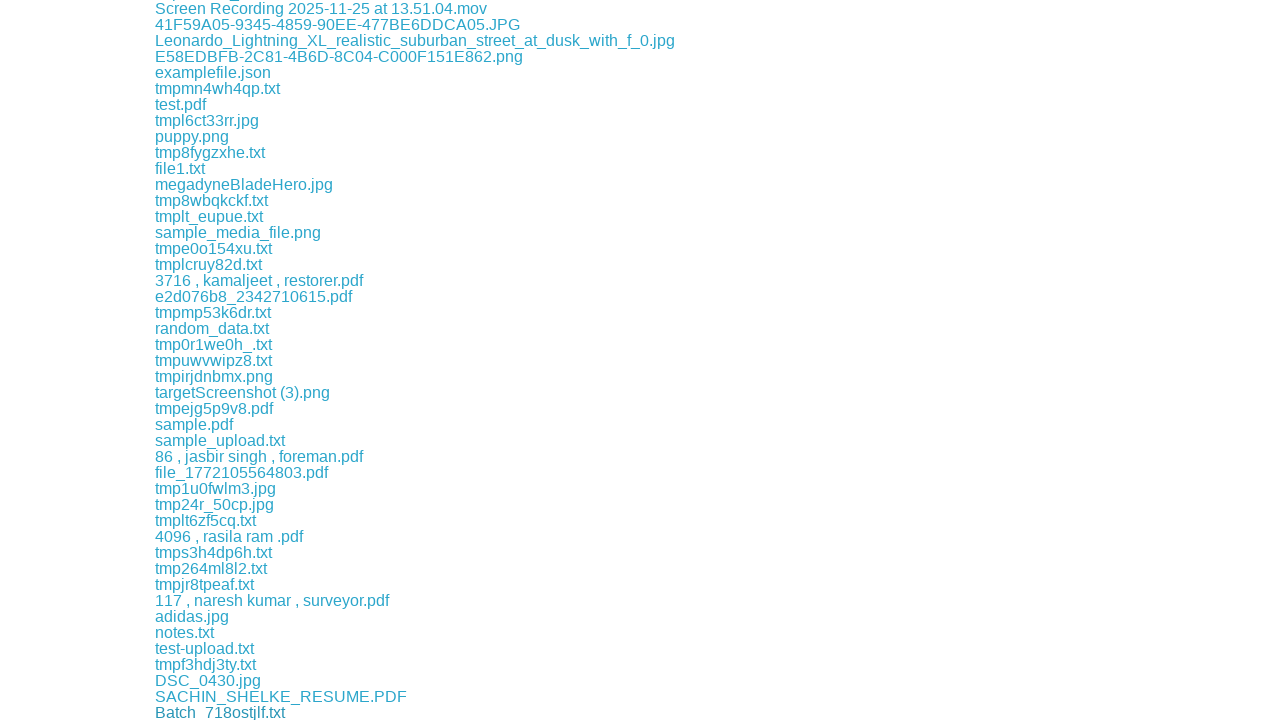

Waited 1 second before next download
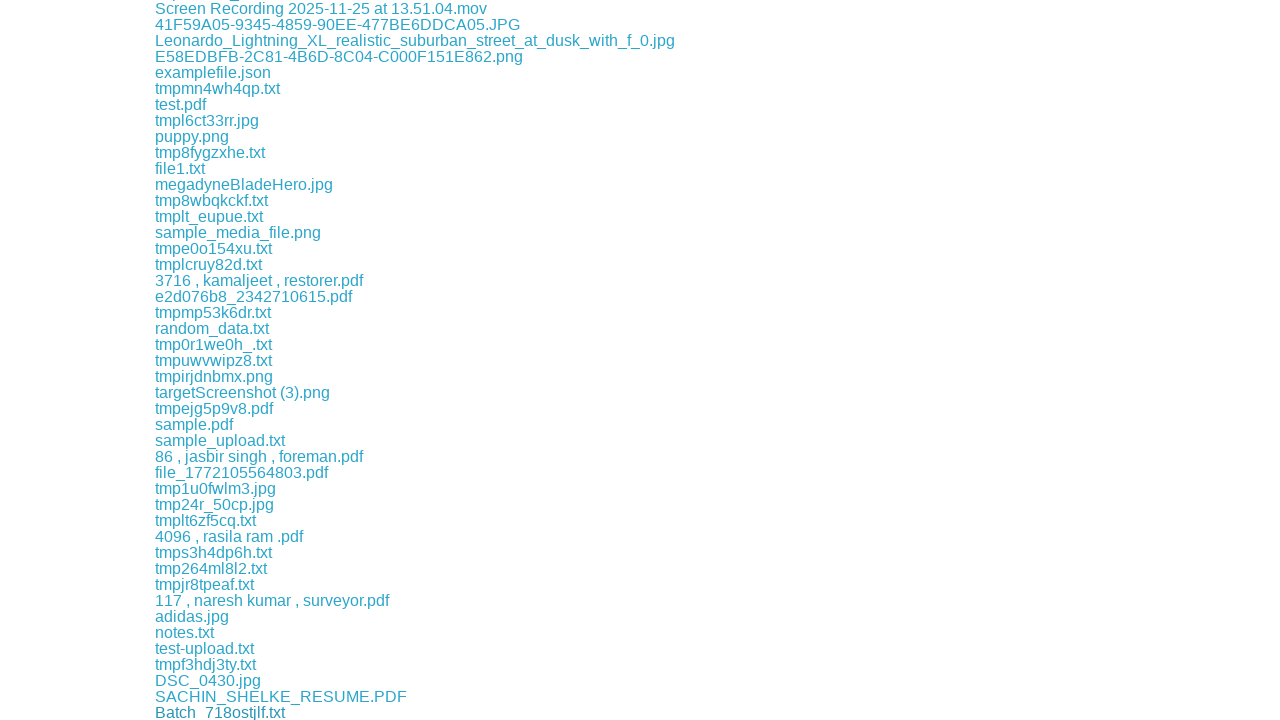

Clicked a download link at (289, 712) on xpath=//div[@class='example']//a >> nth=119
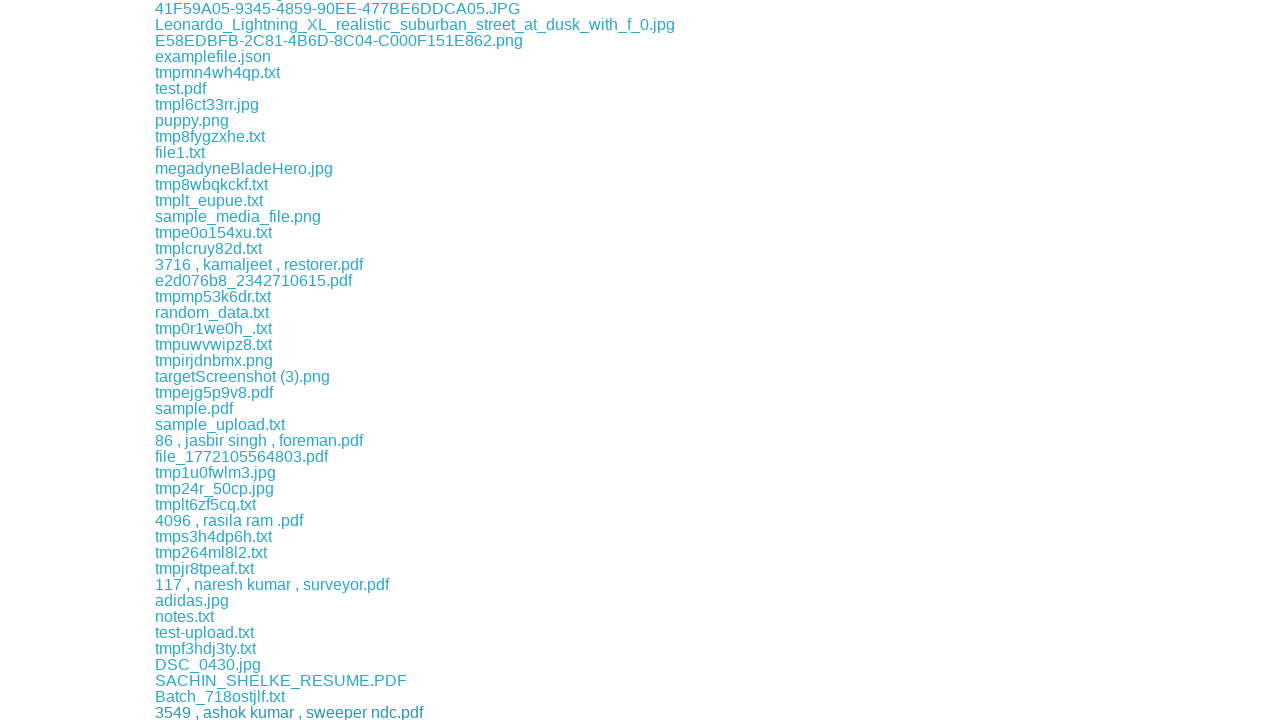

Waited 1 second before next download
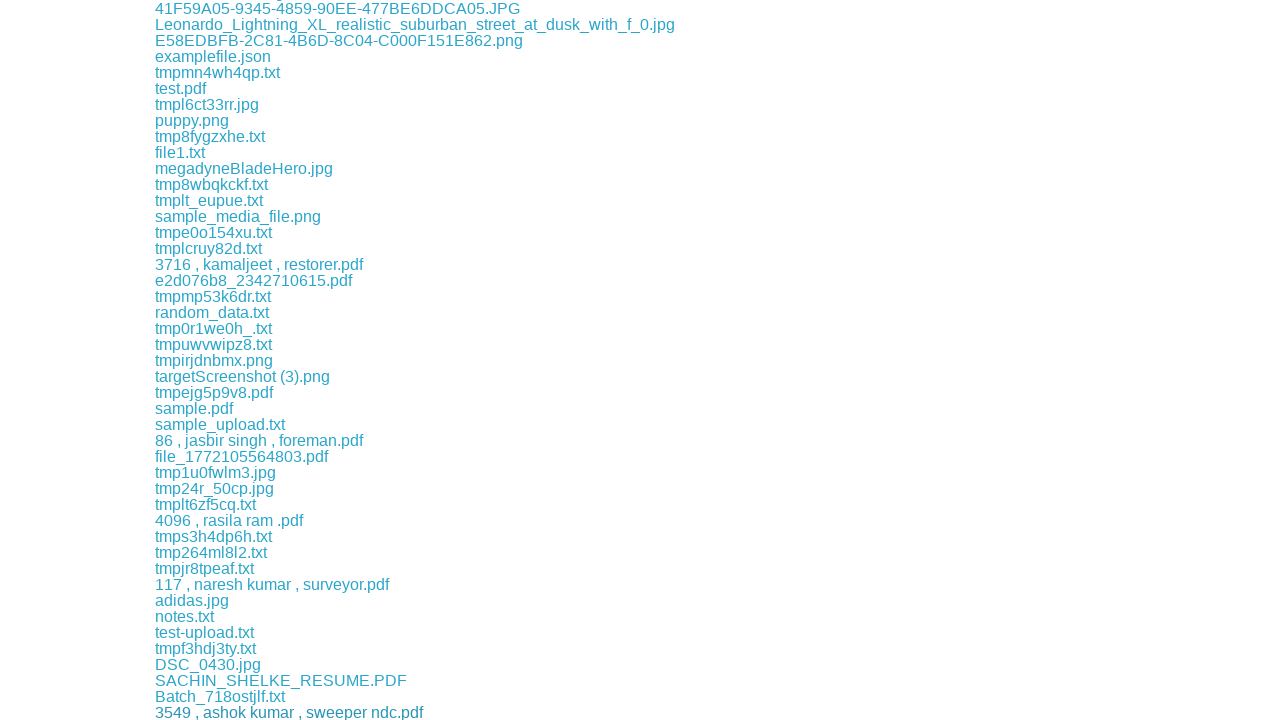

Clicked a download link at (208, 712) on xpath=//div[@class='example']//a >> nth=120
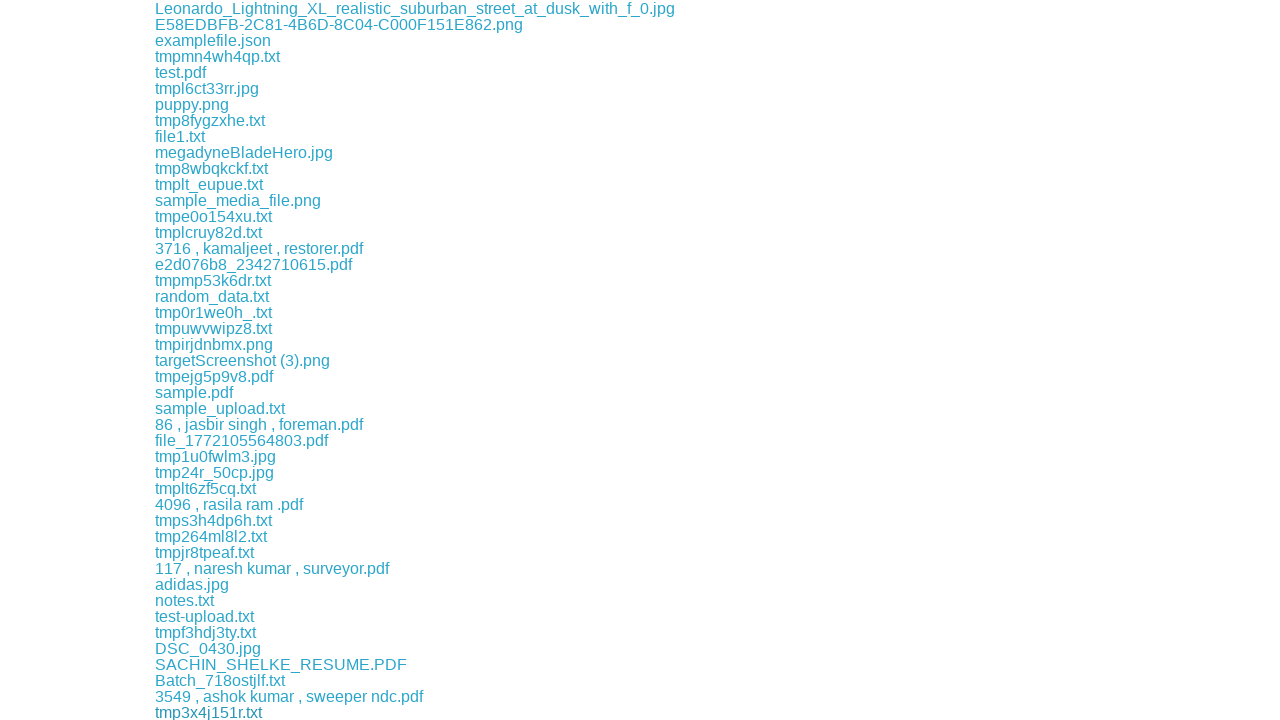

Waited 1 second before next download
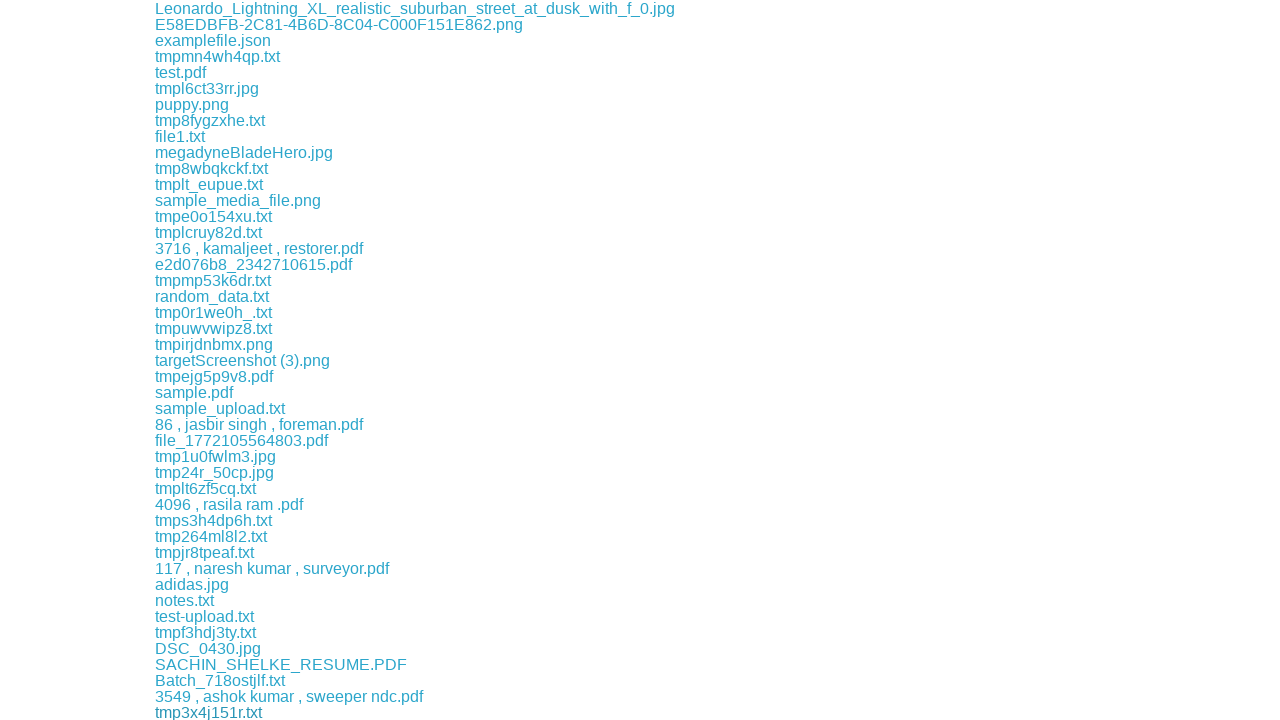

Clicked a download link at (242, 712) on xpath=//div[@class='example']//a >> nth=121
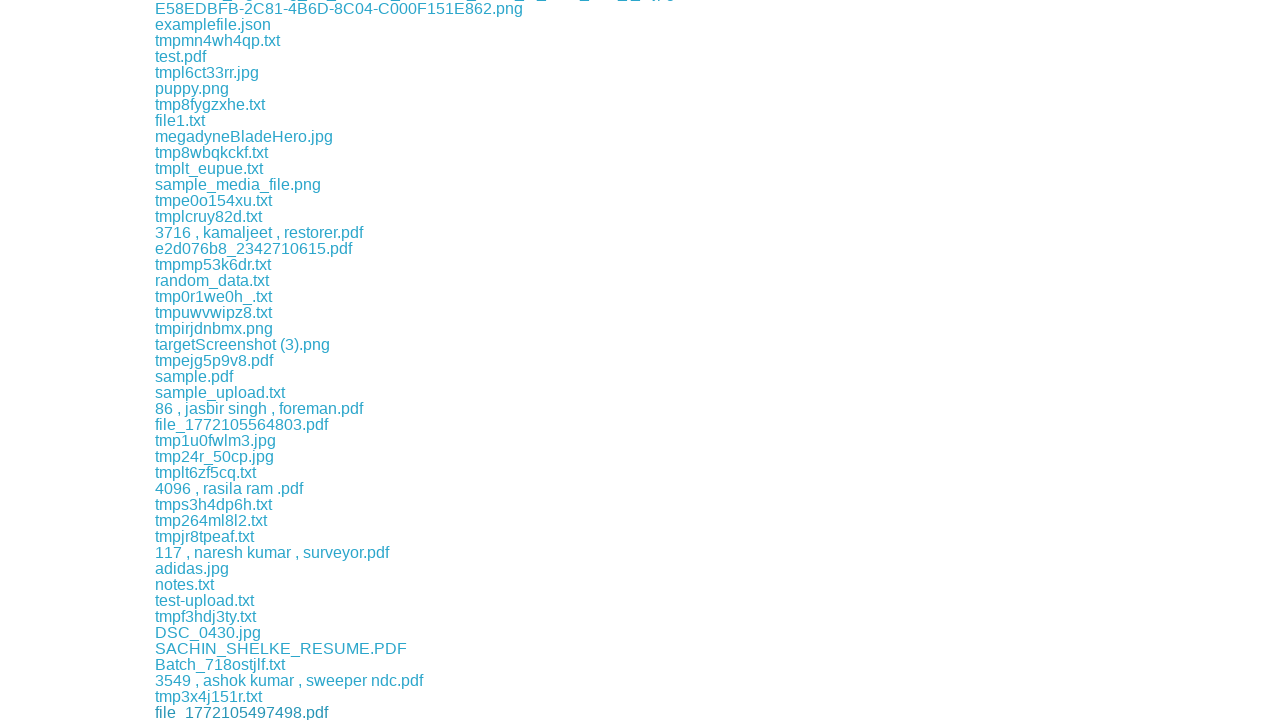

Waited 1 second before next download
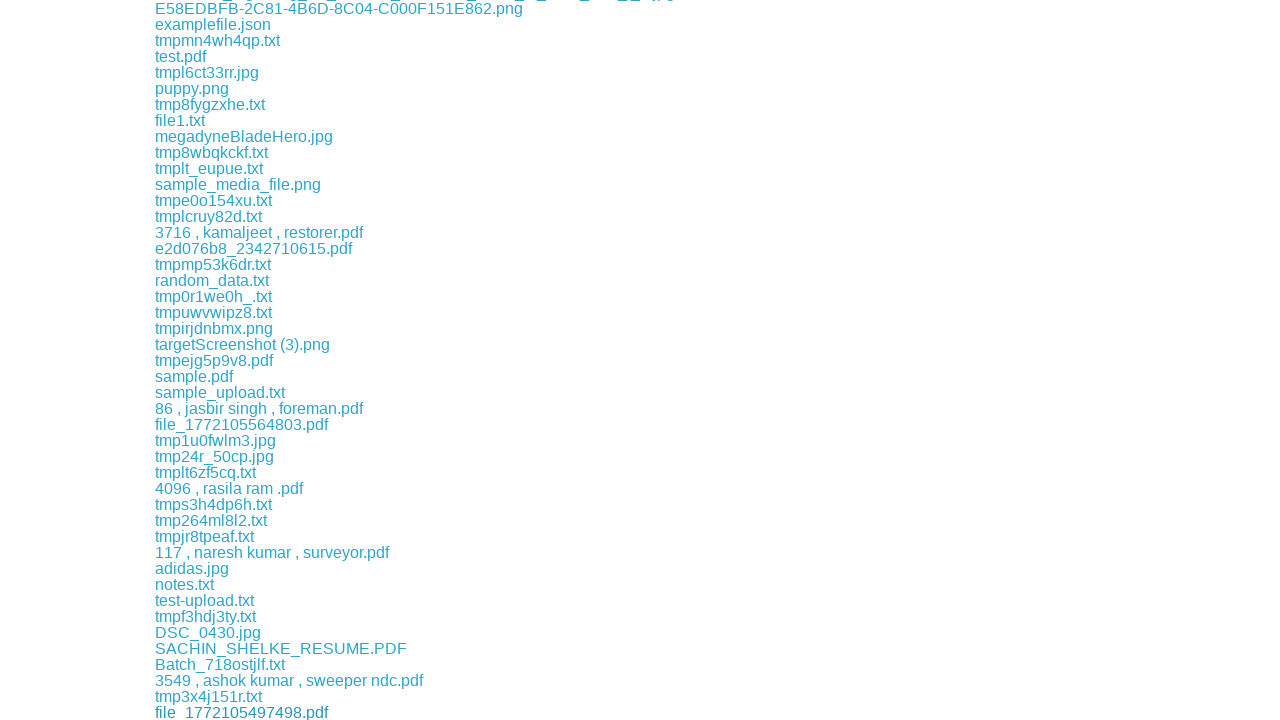

Clicked a download link at (231, 712) on xpath=//div[@class='example']//a >> nth=122
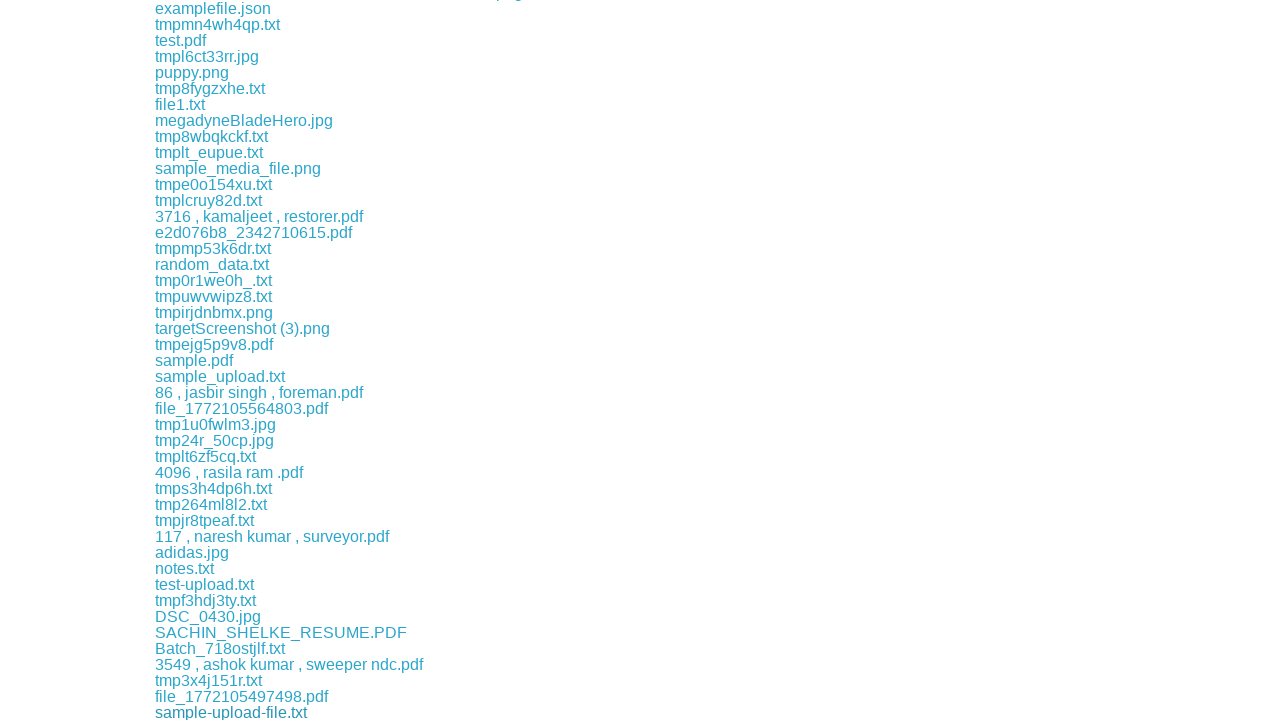

Waited 1 second before next download
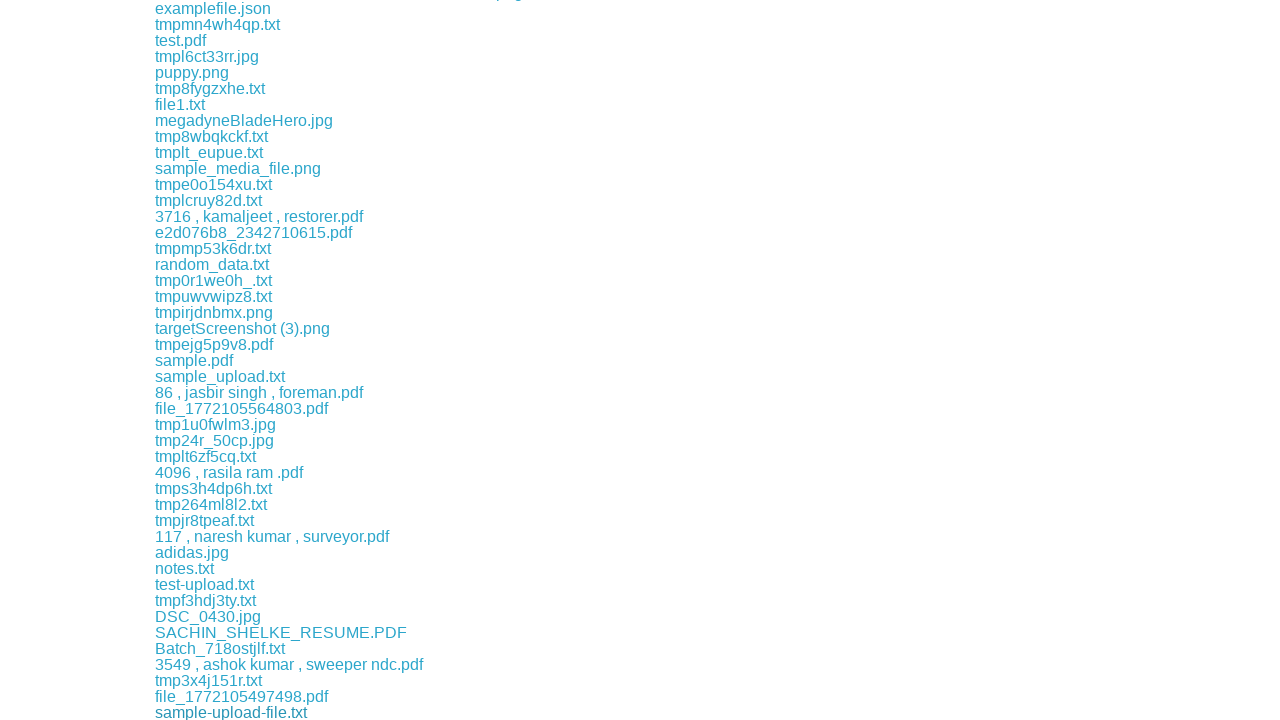

Clicked a download link at (217, 712) on xpath=//div[@class='example']//a >> nth=123
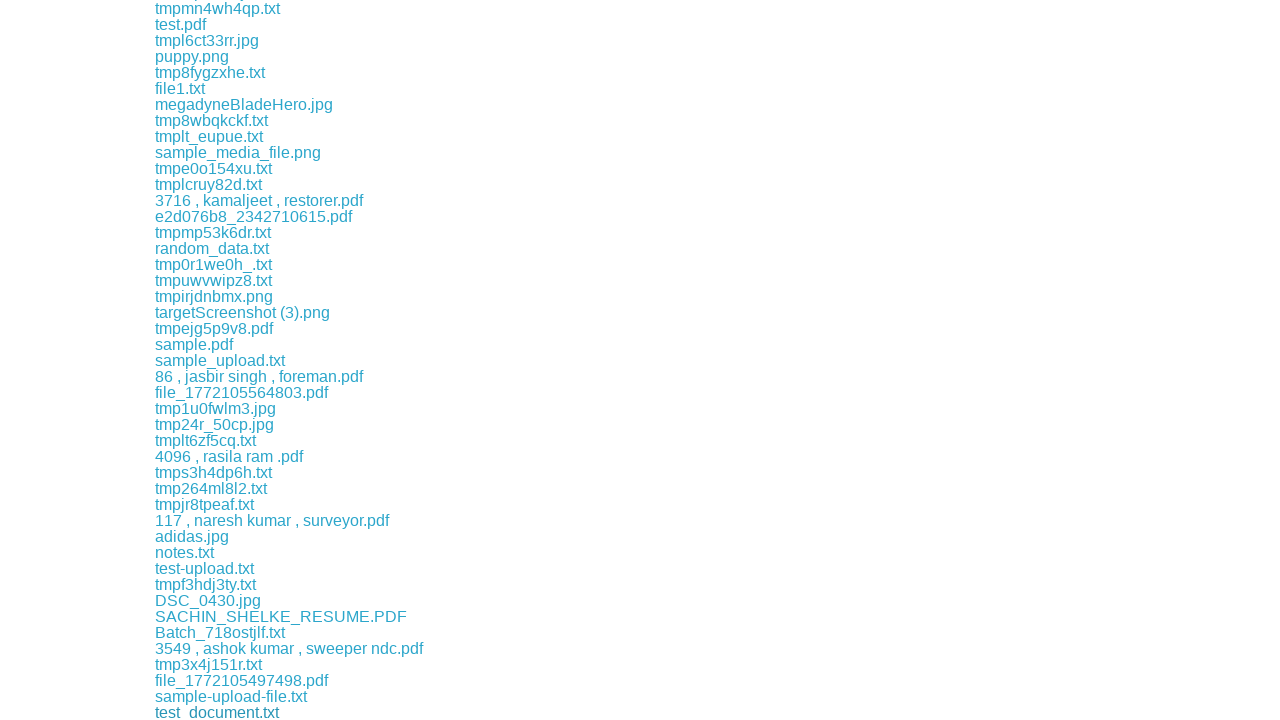

Waited 1 second before next download
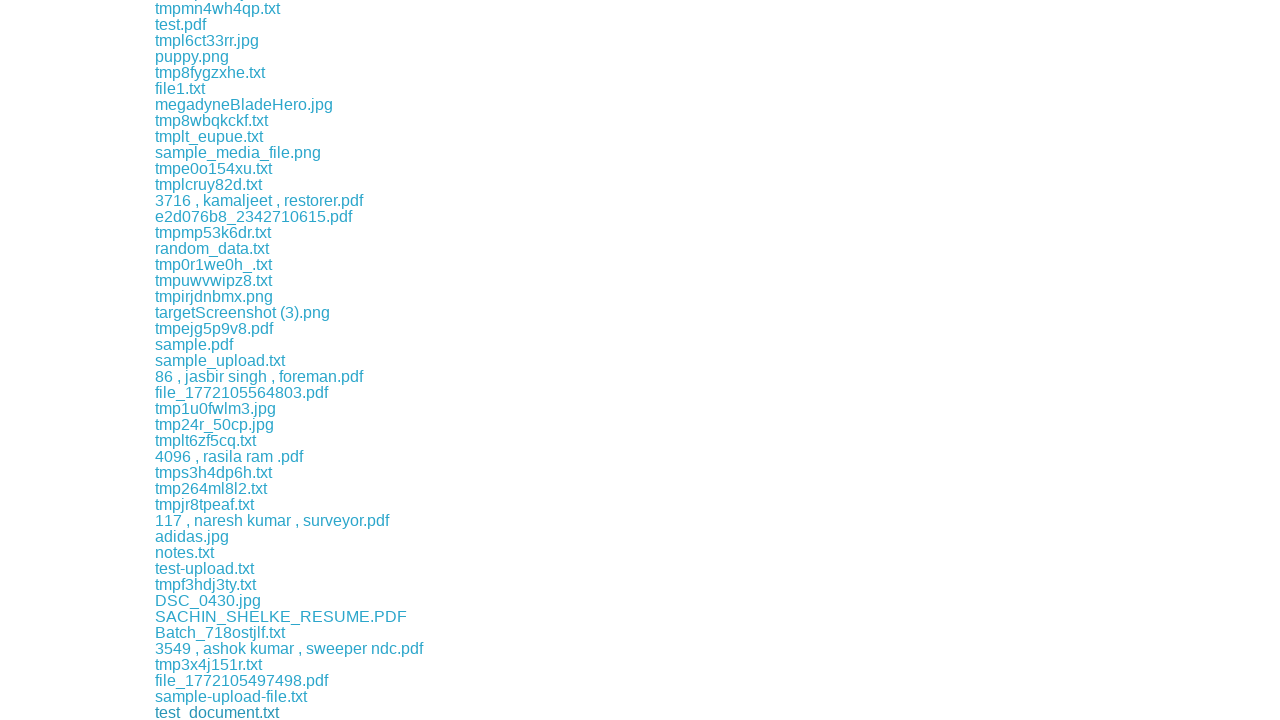

Clicked a download link at (206, 712) on xpath=//div[@class='example']//a >> nth=124
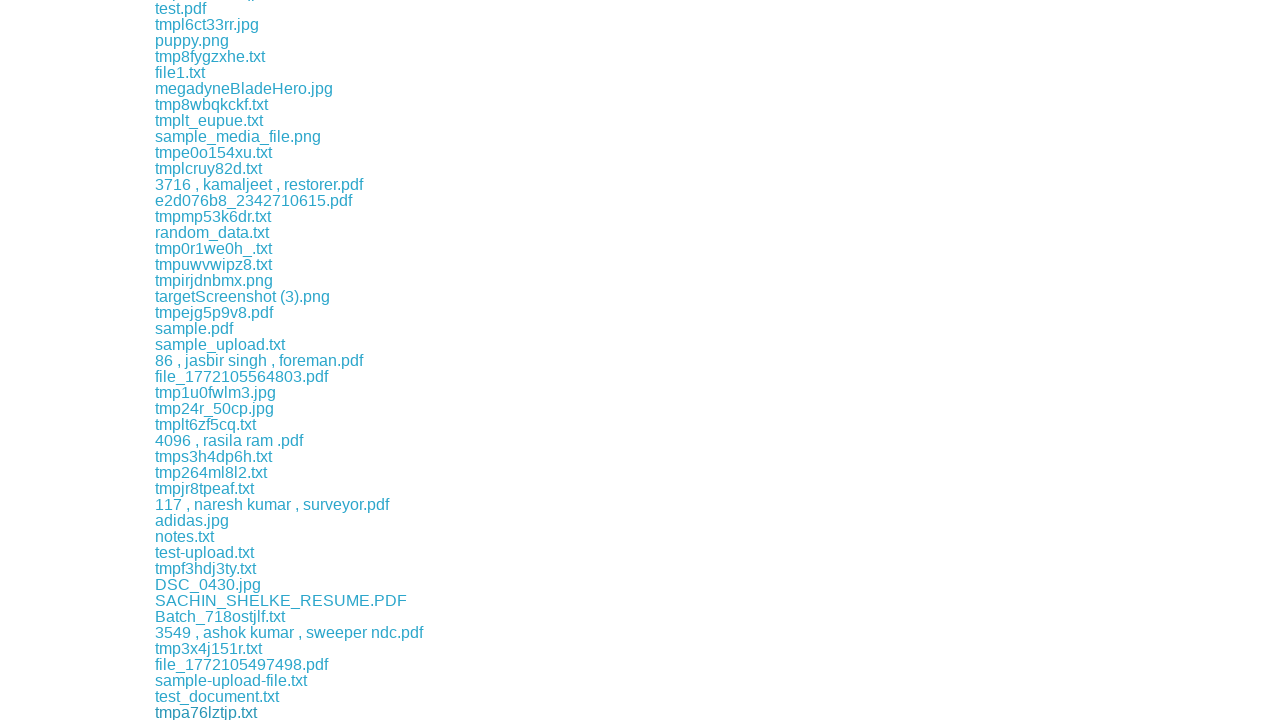

Waited 1 second before next download
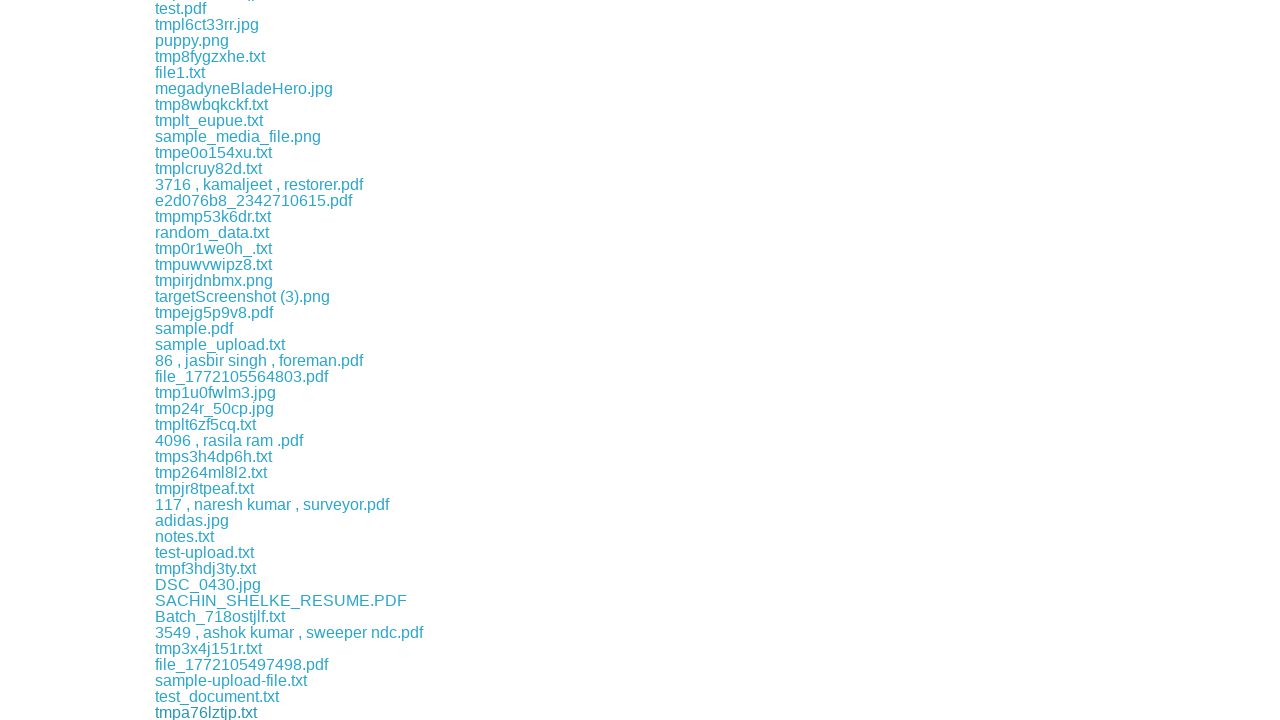

Clicked a download link at (192, 712) on xpath=//div[@class='example']//a >> nth=125
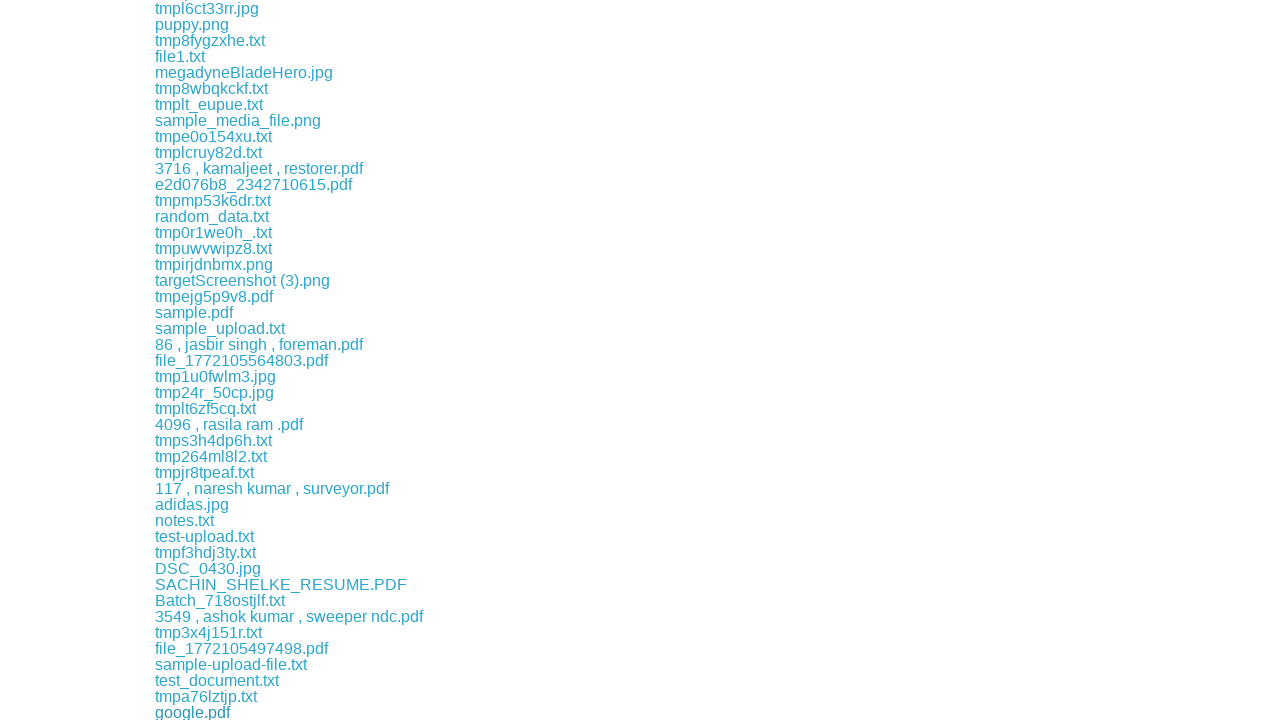

Waited 1 second before next download
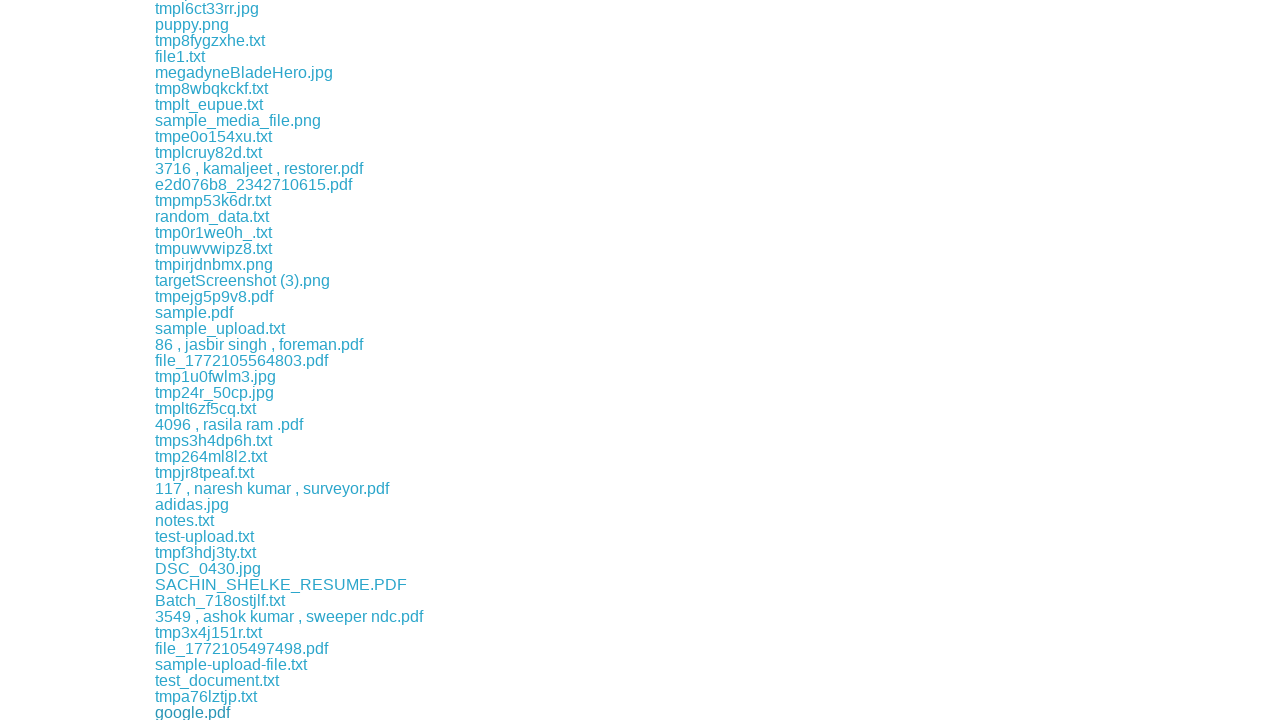

Clicked a download link at (216, 712) on xpath=//div[@class='example']//a >> nth=126
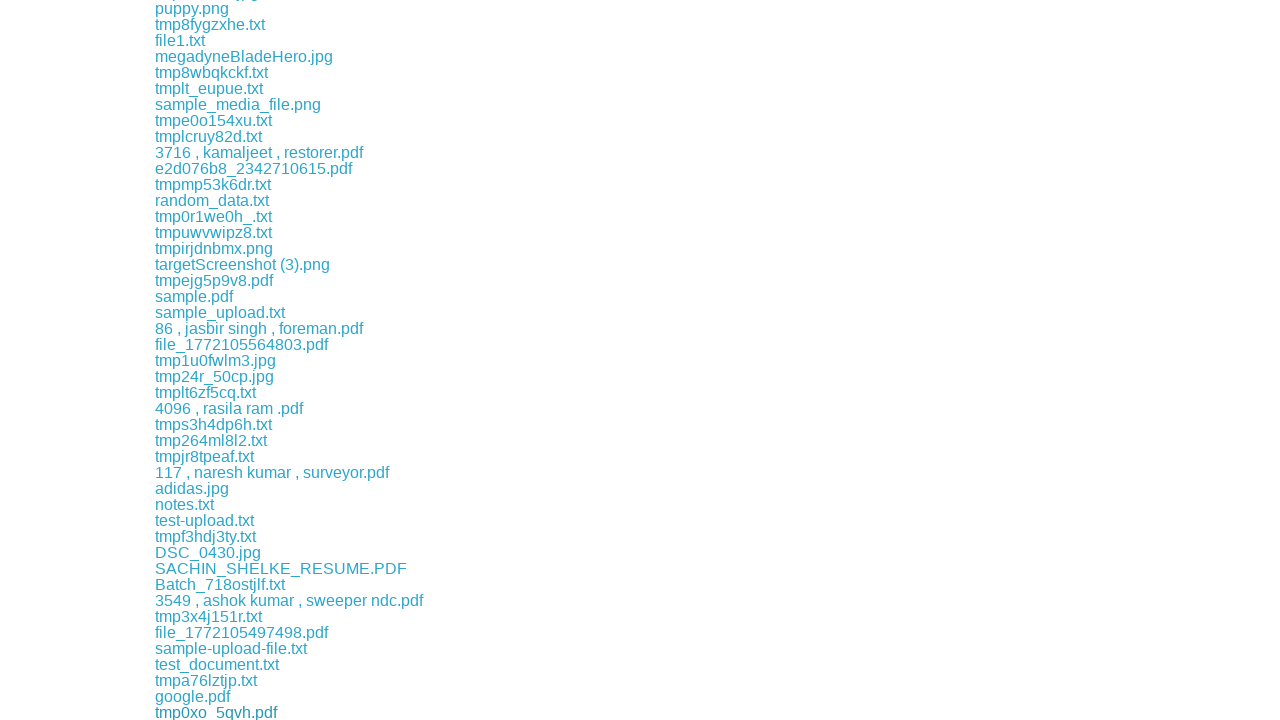

Waited 1 second before next download
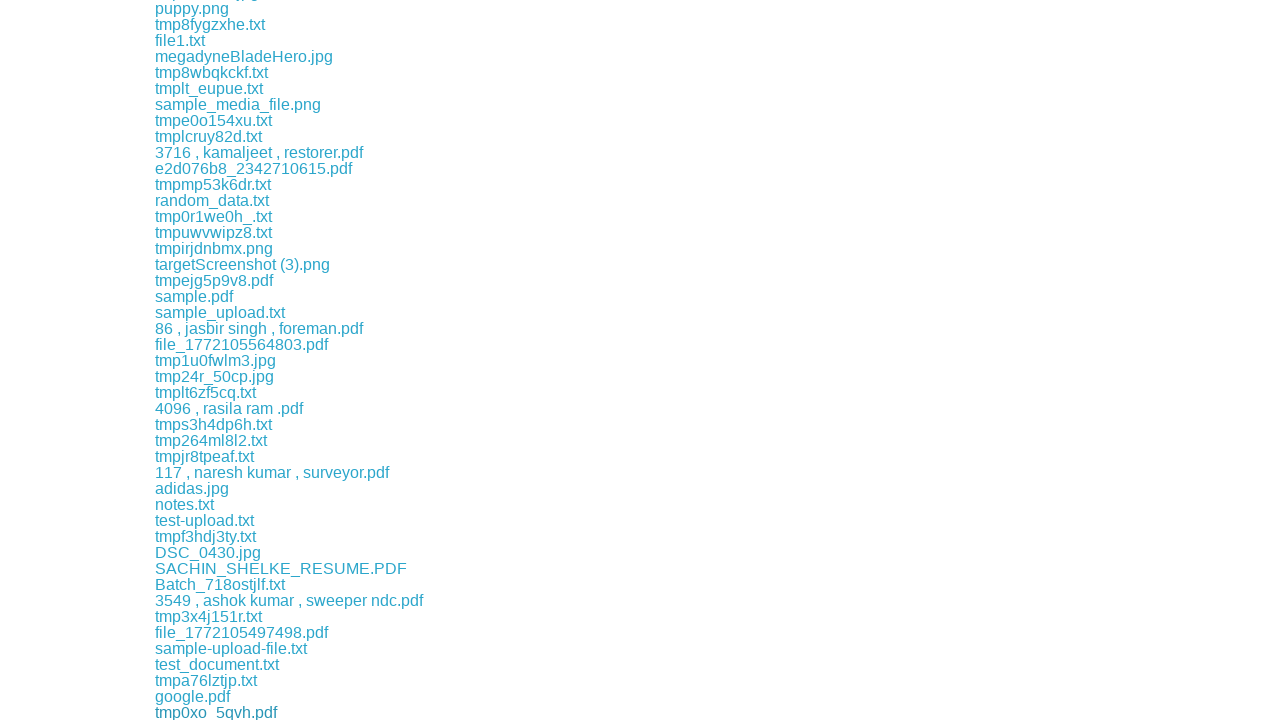

Clicked a download link at (196, 712) on xpath=//div[@class='example']//a >> nth=127
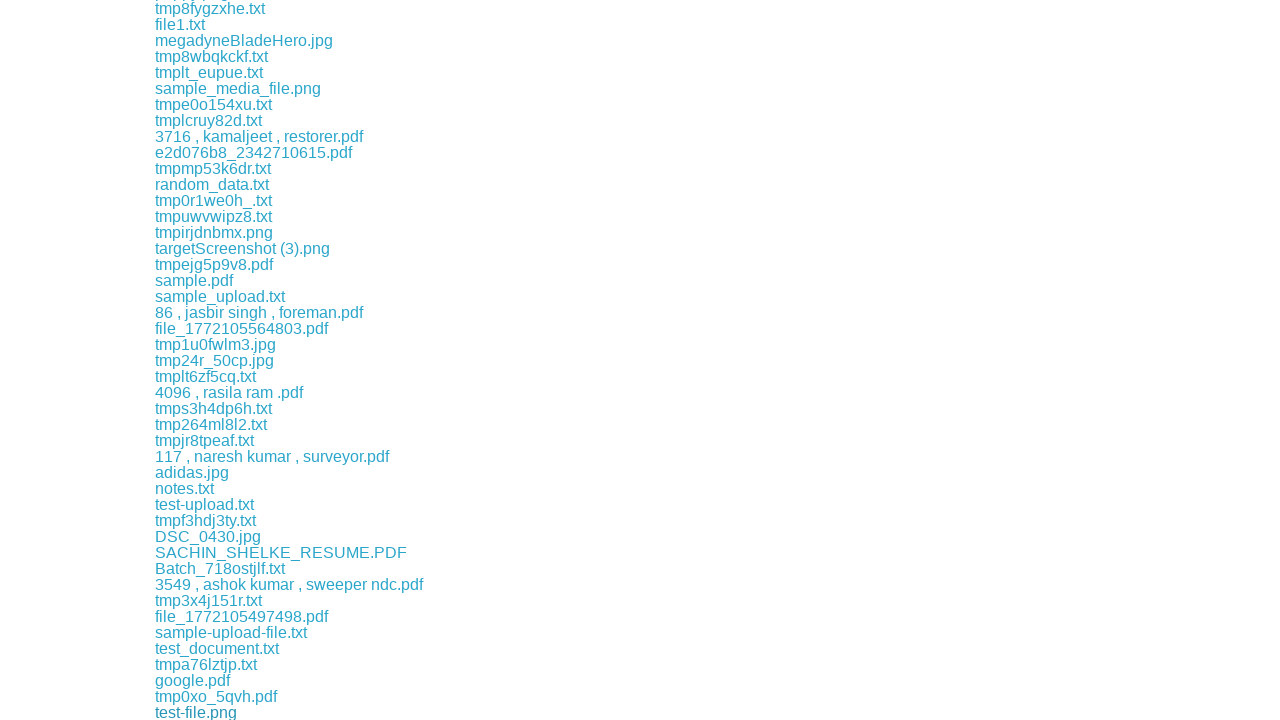

Waited 1 second before next download
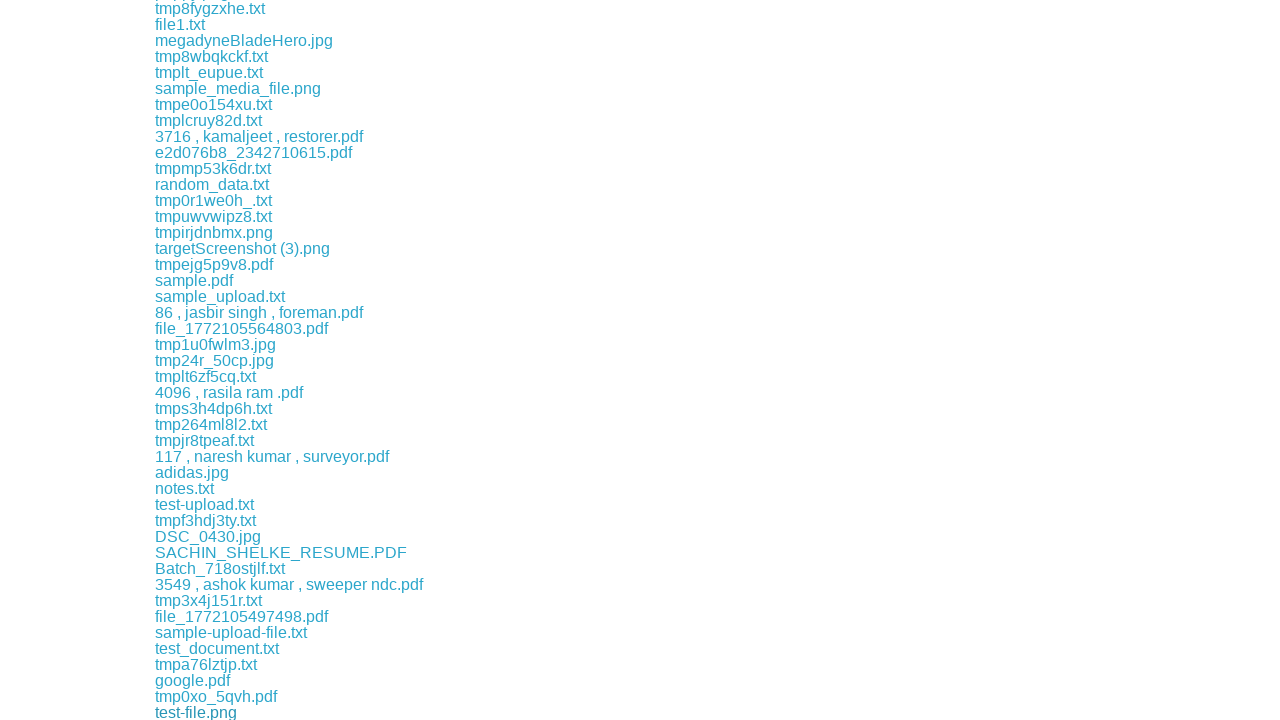

Clicked a download link at (210, 712) on xpath=//div[@class='example']//a >> nth=128
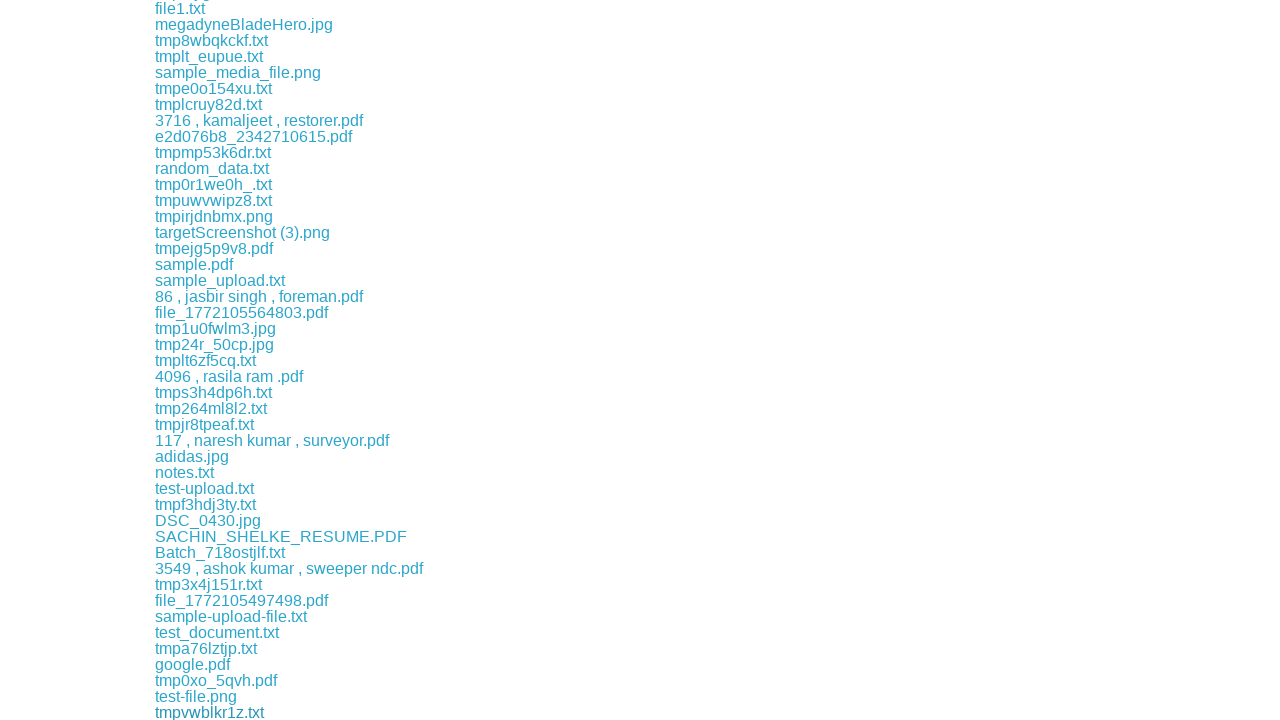

Waited 1 second before next download
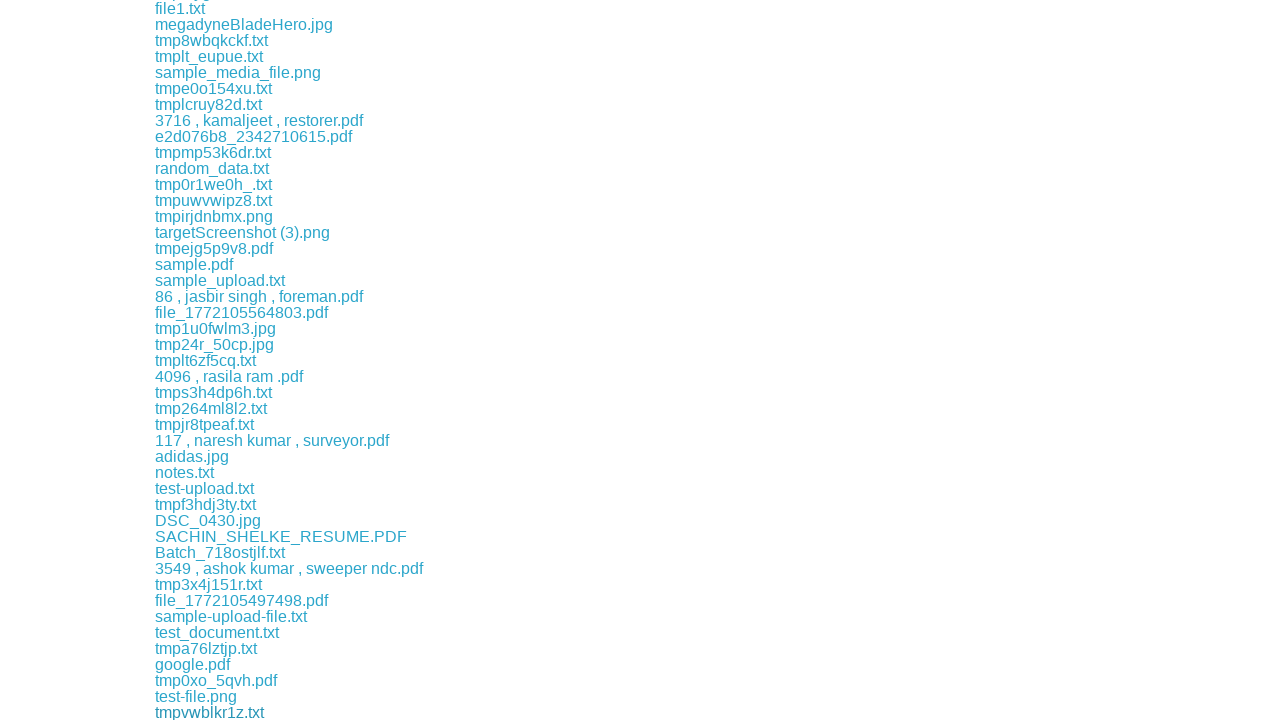

Clicked a download link at (208, 712) on xpath=//div[@class='example']//a >> nth=129
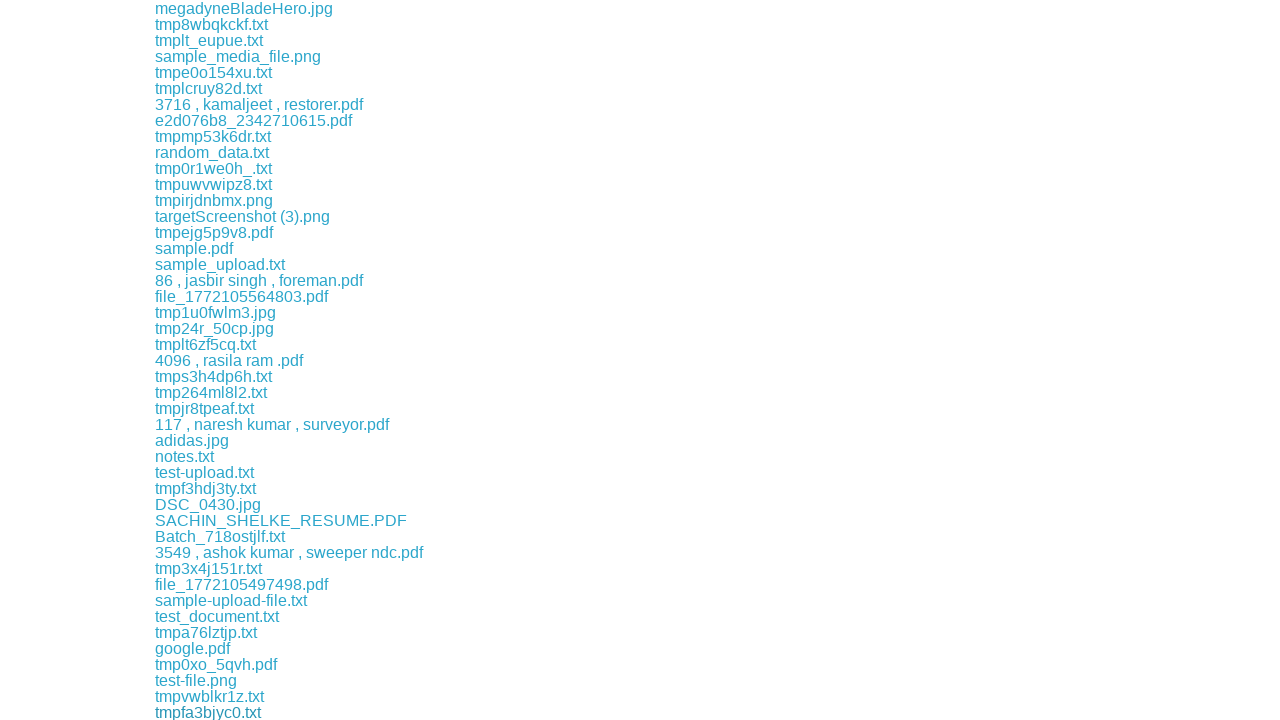

Waited 1 second before next download
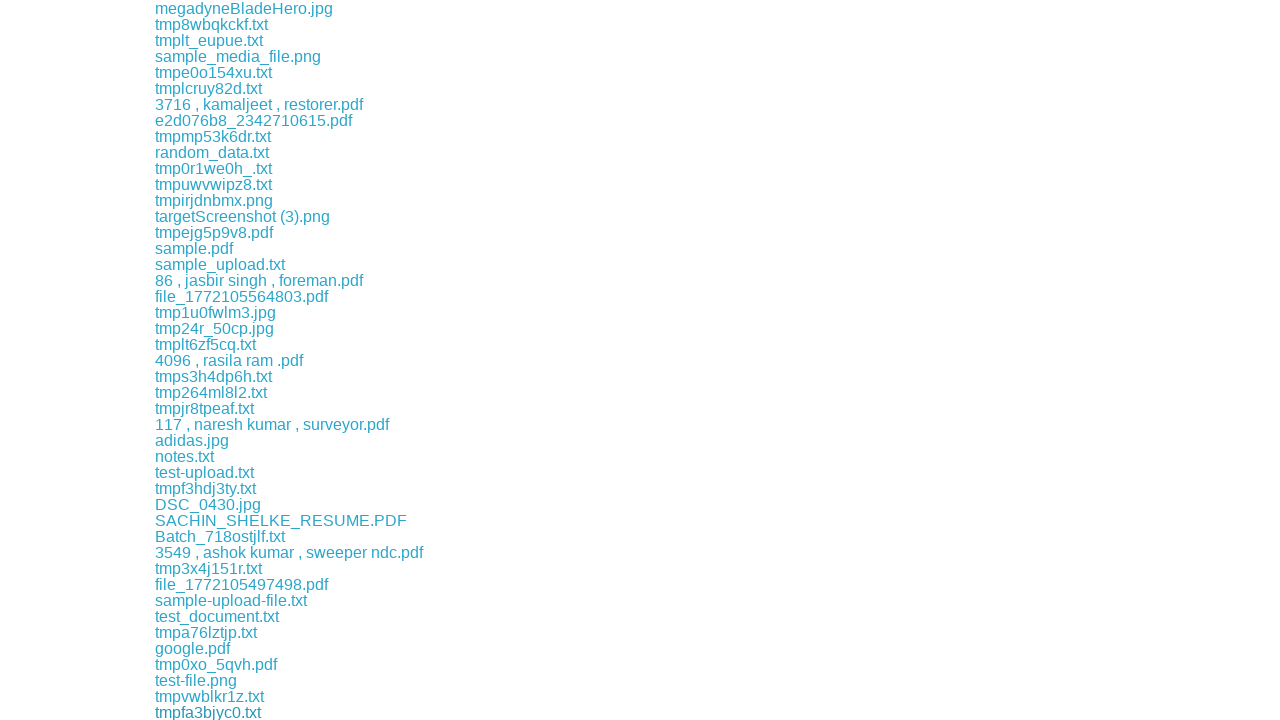

Clicked a download link at (185, 712) on xpath=//div[@class='example']//a >> nth=130
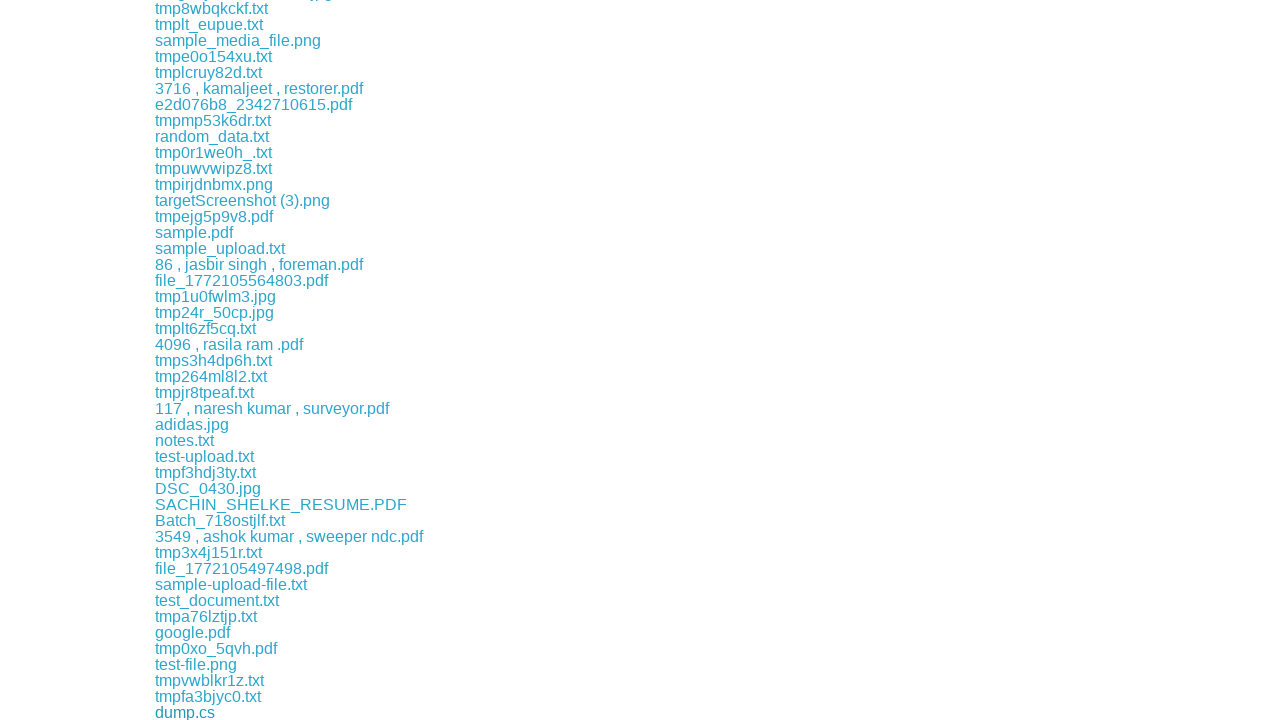

Waited 1 second before next download
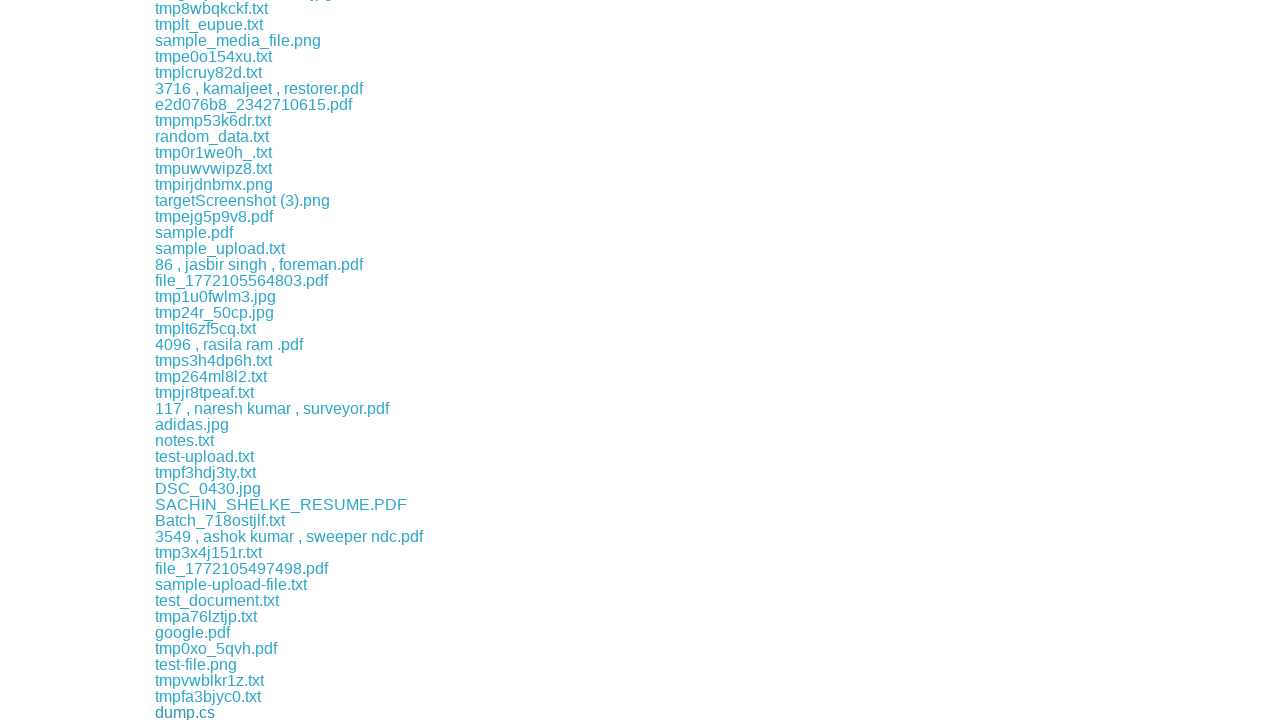

Clicked a download link at (205, 712) on xpath=//div[@class='example']//a >> nth=131
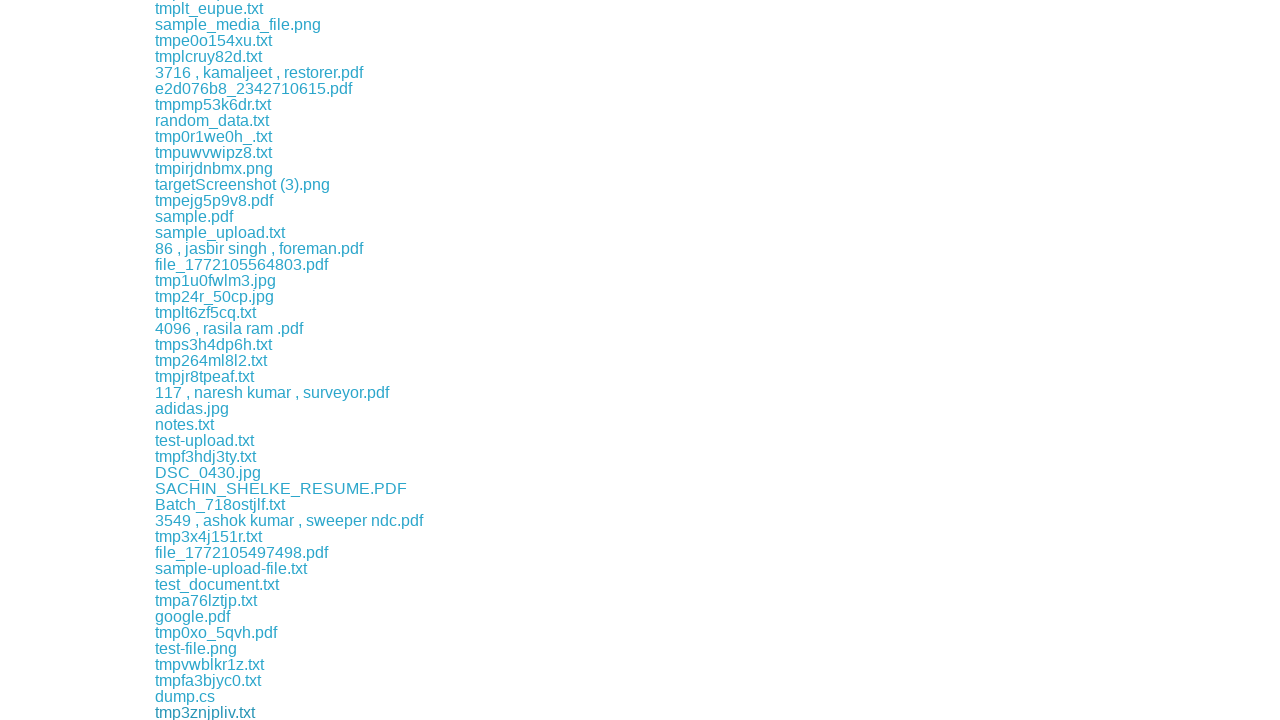

Waited 1 second before next download
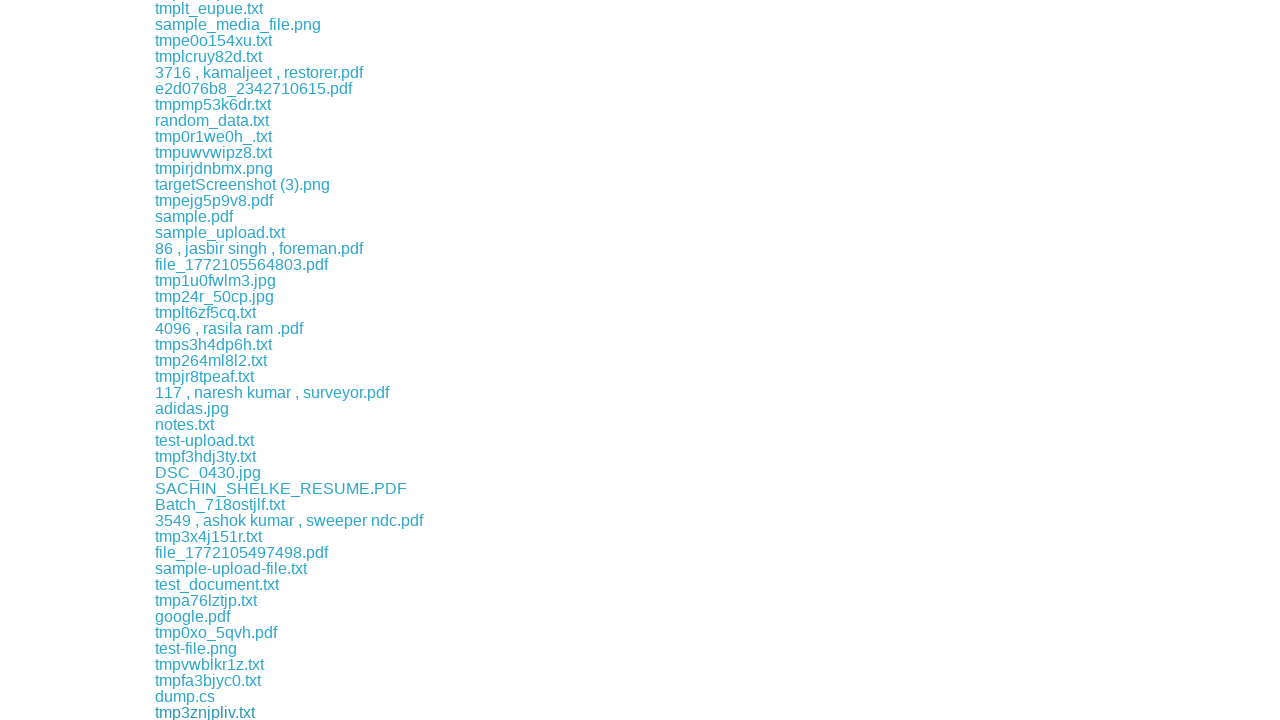

Clicked a download link at (211, 712) on xpath=//div[@class='example']//a >> nth=132
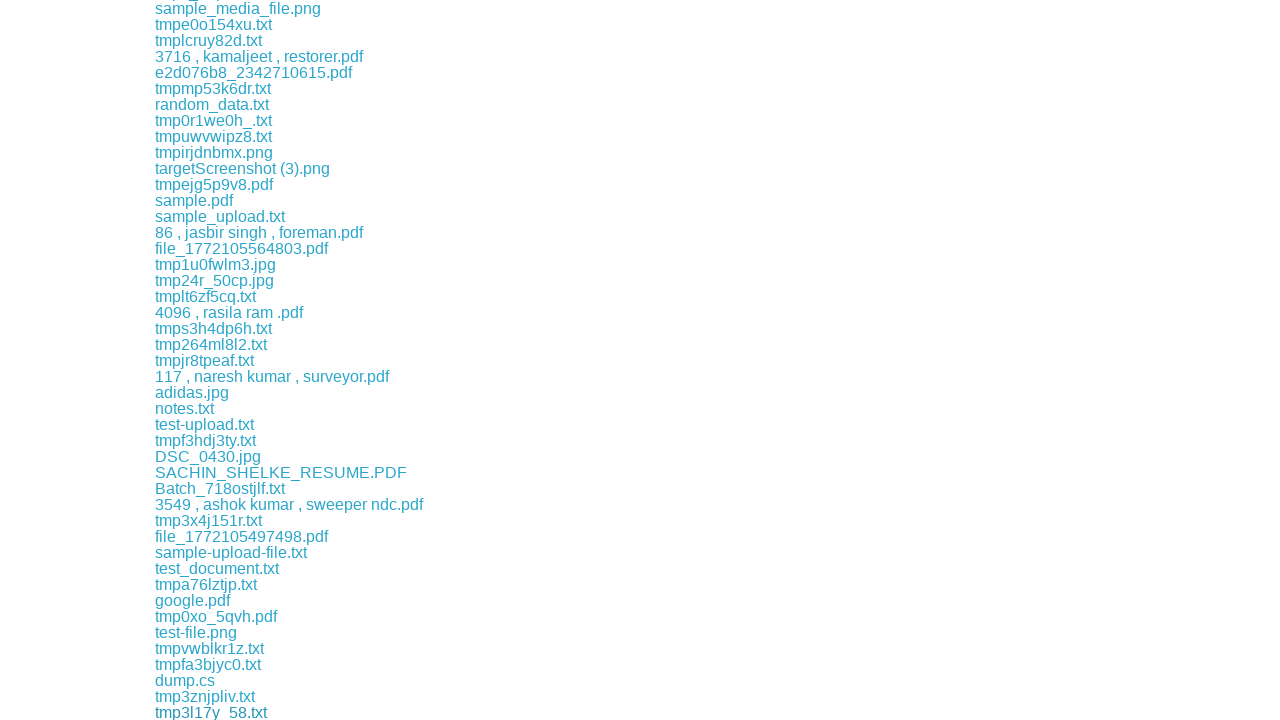

Waited 1 second before next download
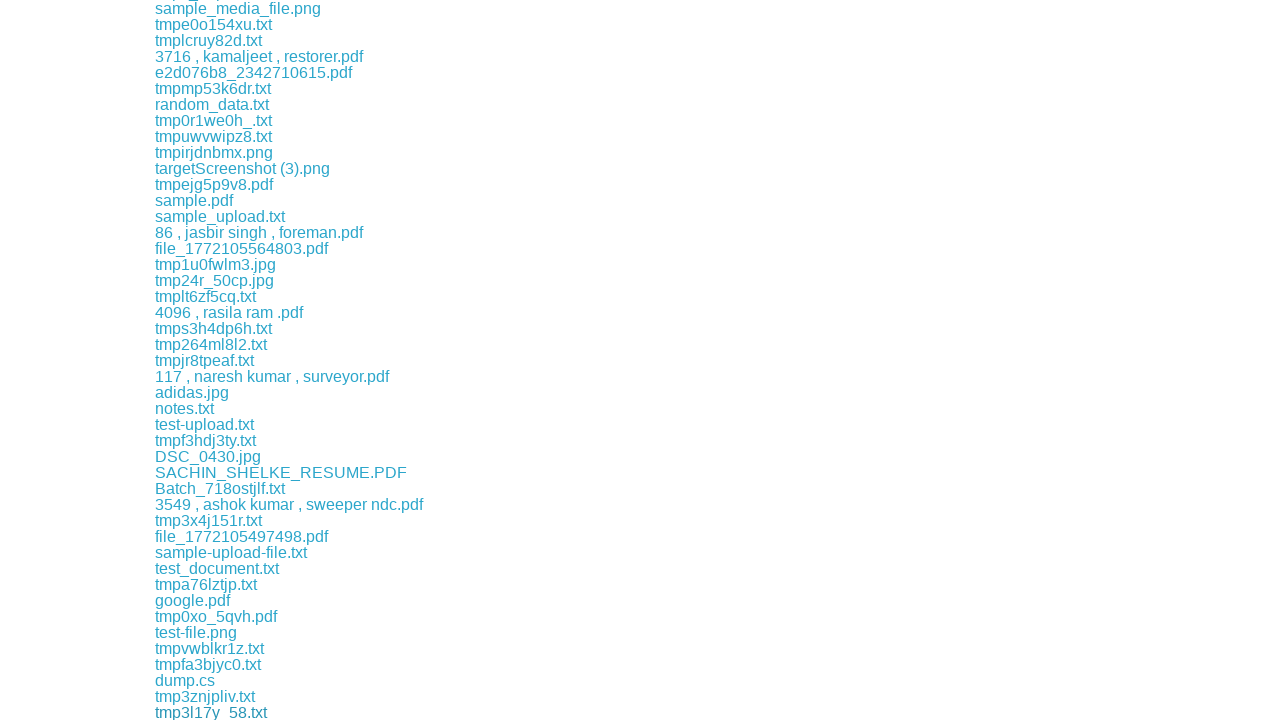

Clicked a download link at (214, 712) on xpath=//div[@class='example']//a >> nth=133
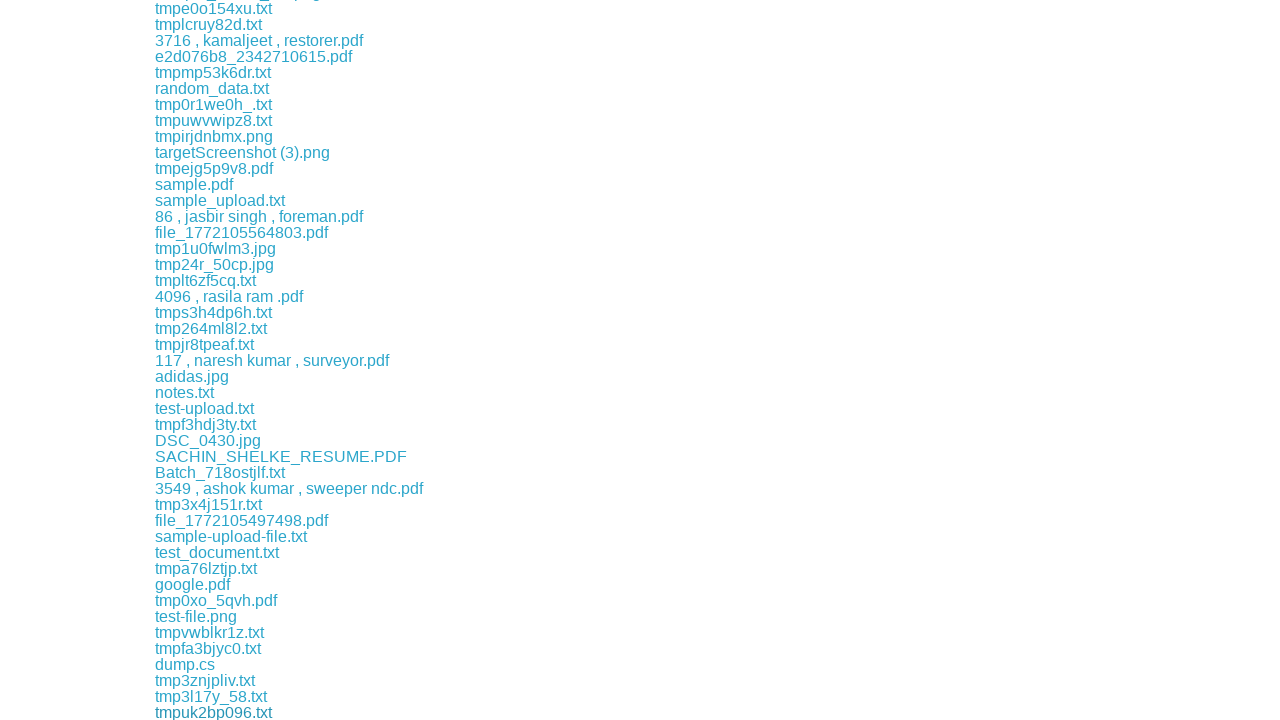

Waited 1 second before next download
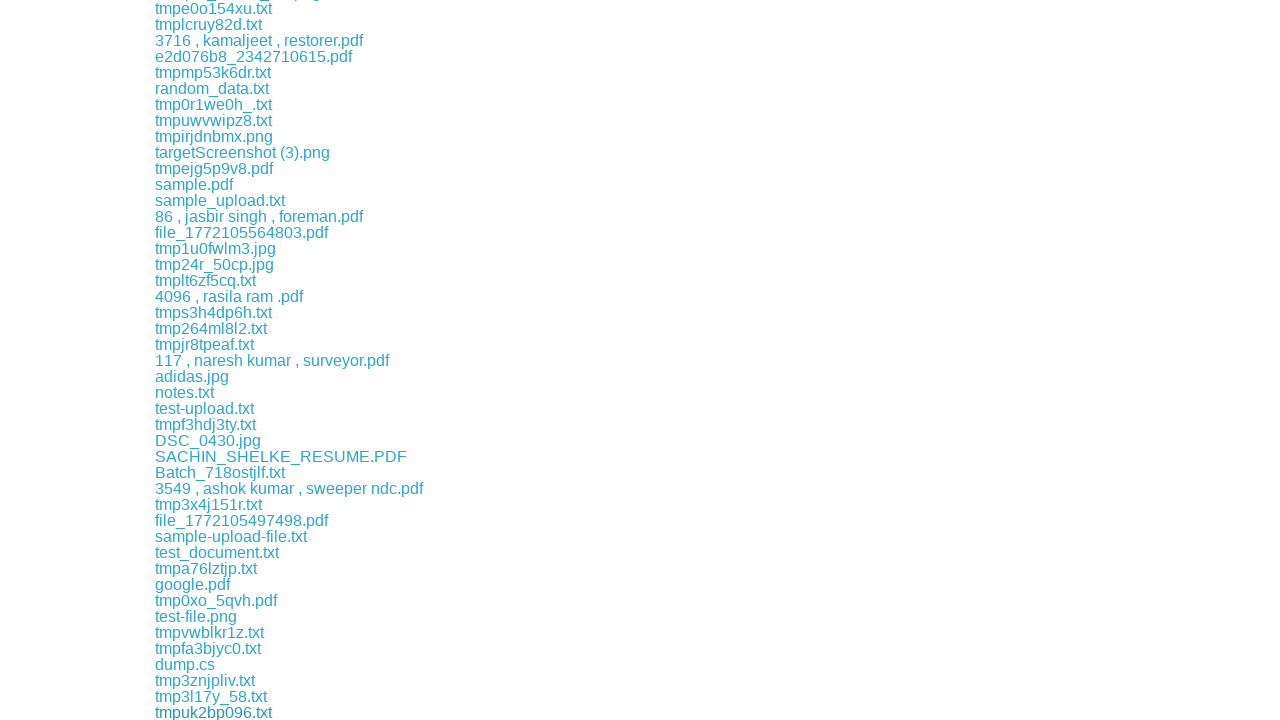

Clicked a download link at (231, 712) on xpath=//div[@class='example']//a >> nth=134
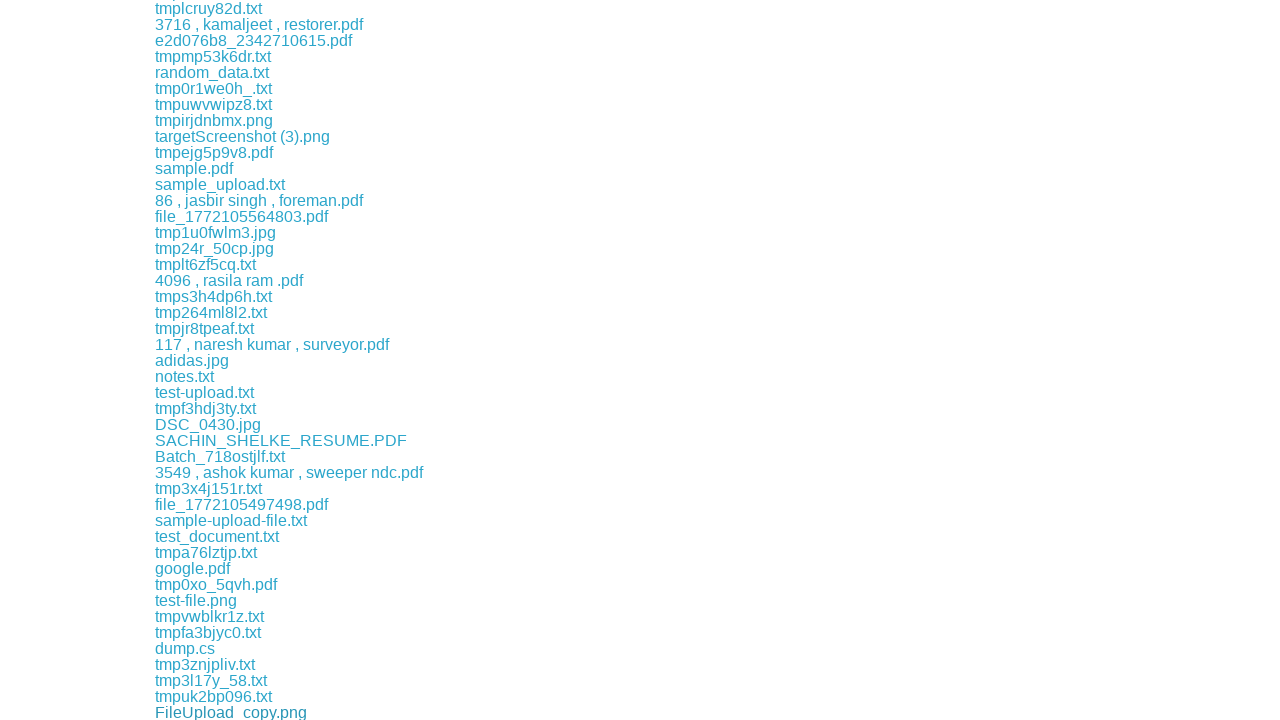

Waited 1 second before next download
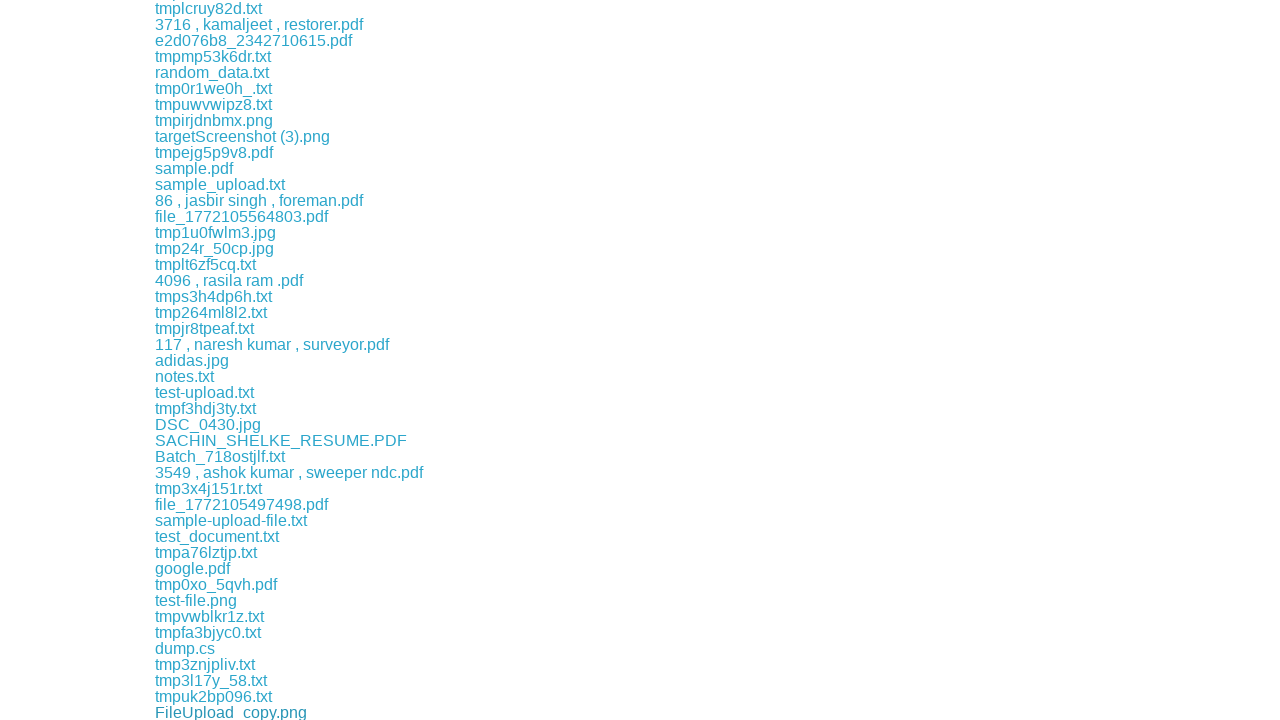

Clicked a download link at (211, 712) on xpath=//div[@class='example']//a >> nth=135
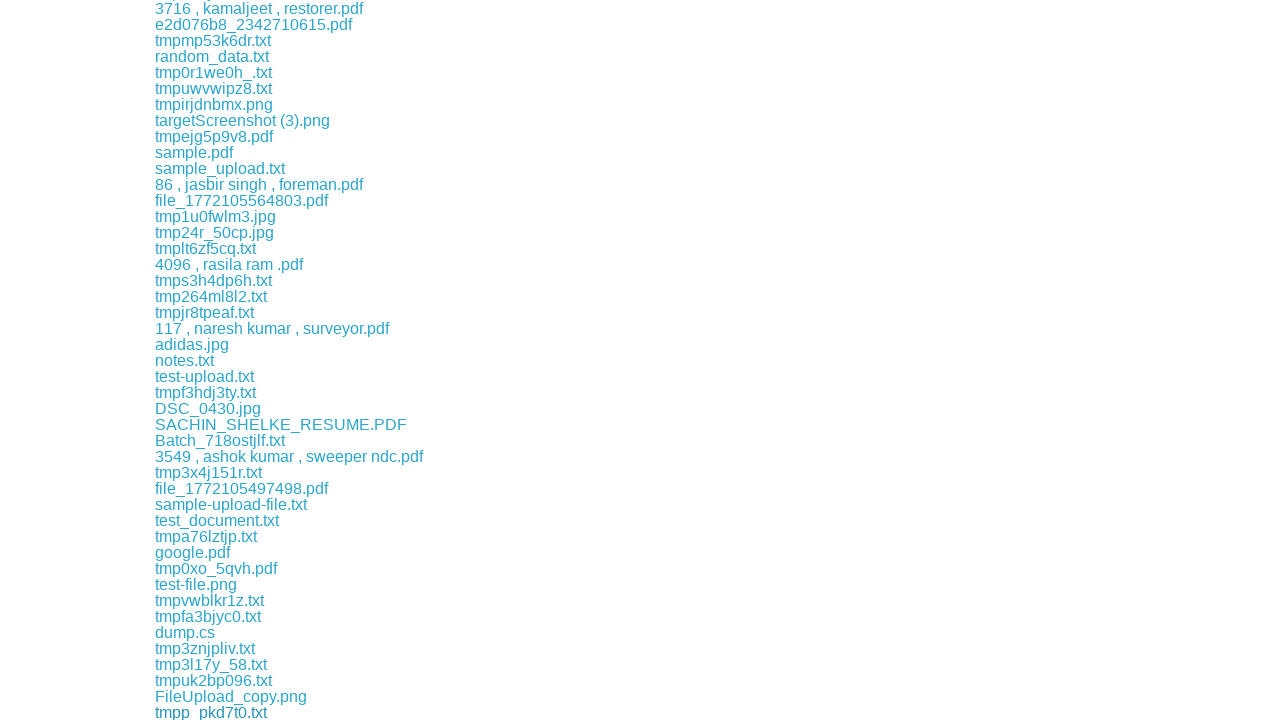

Waited 1 second before next download
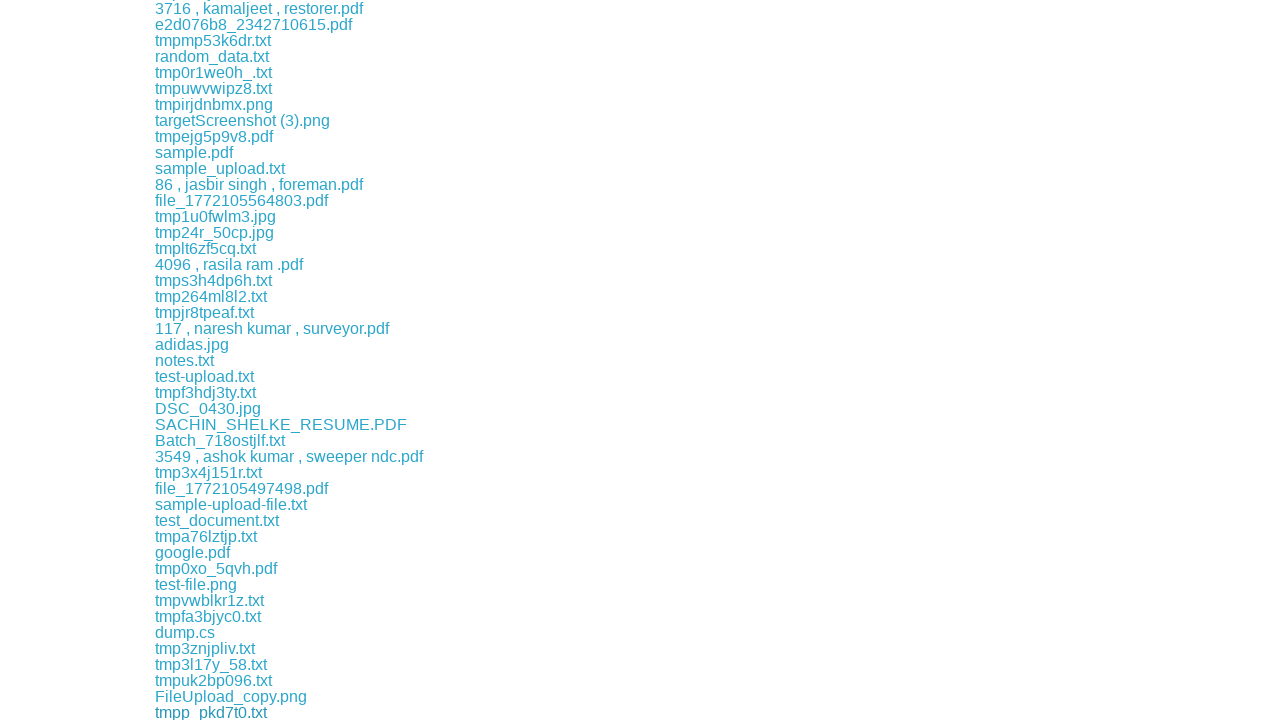

Clicked a download link at (229, 712) on xpath=//div[@class='example']//a >> nth=136
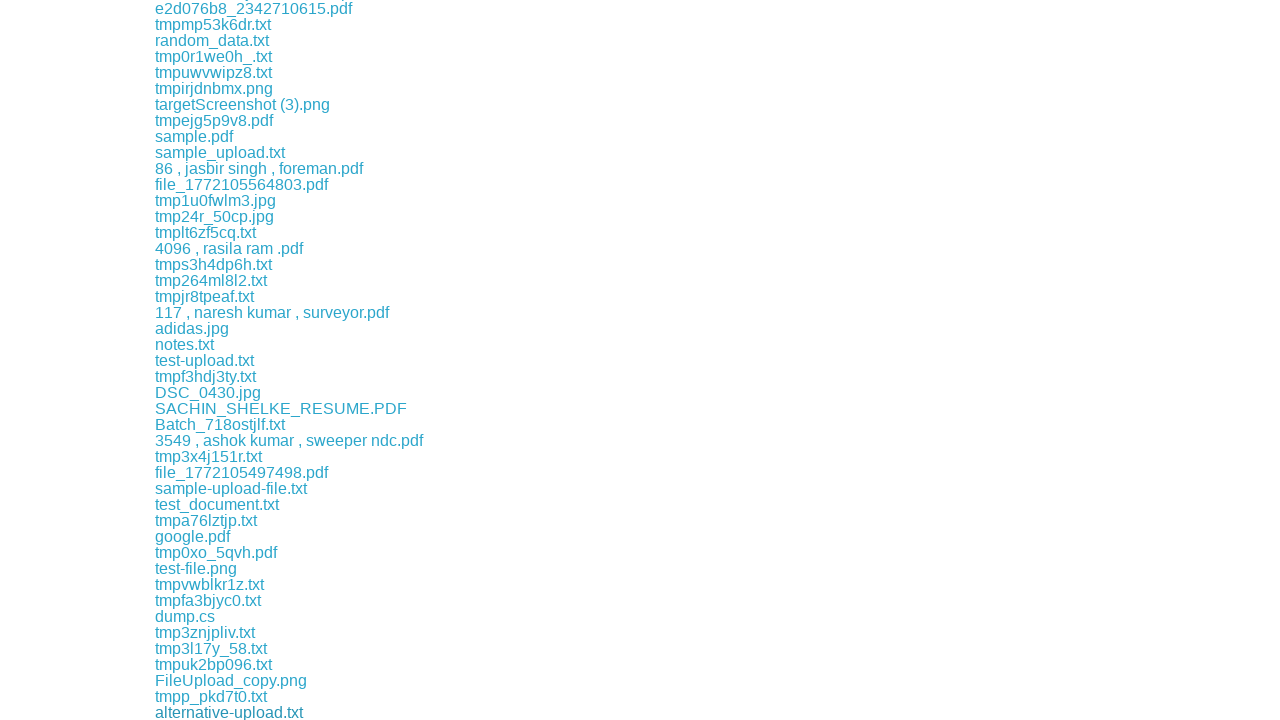

Waited 1 second before next download
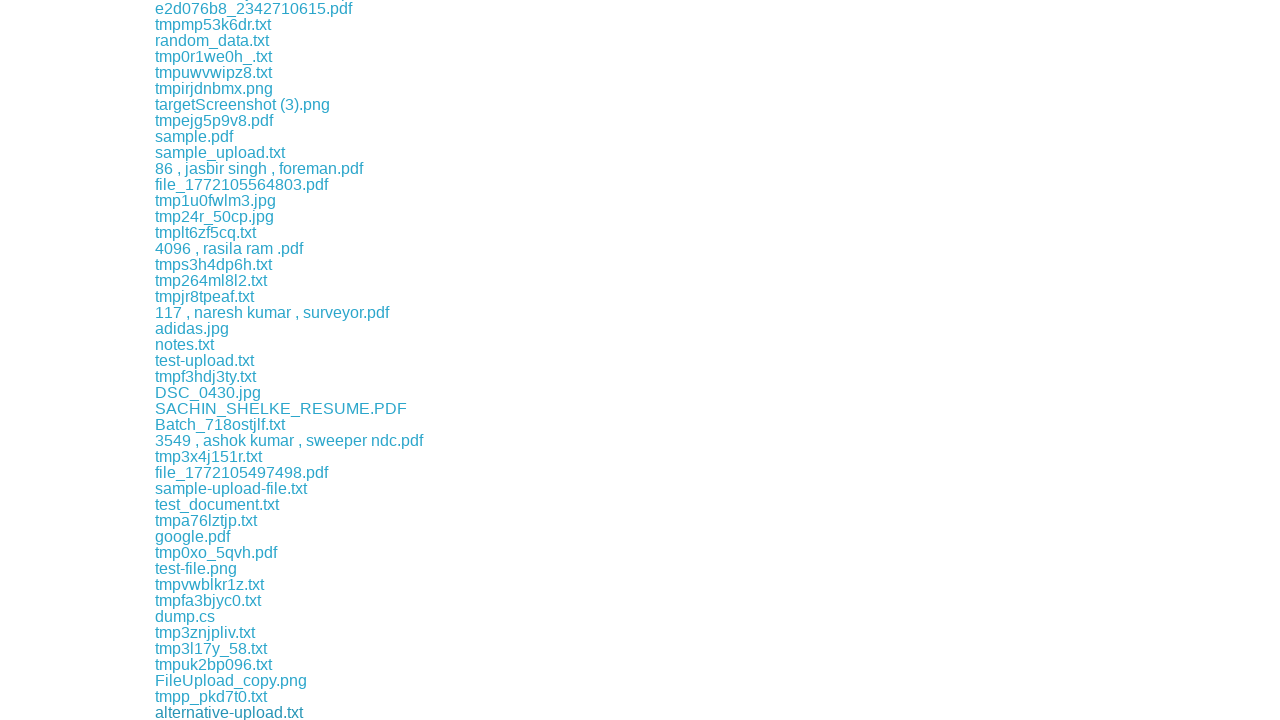

Clicked a download link at (324, 712) on xpath=//div[@class='example']//a >> nth=137
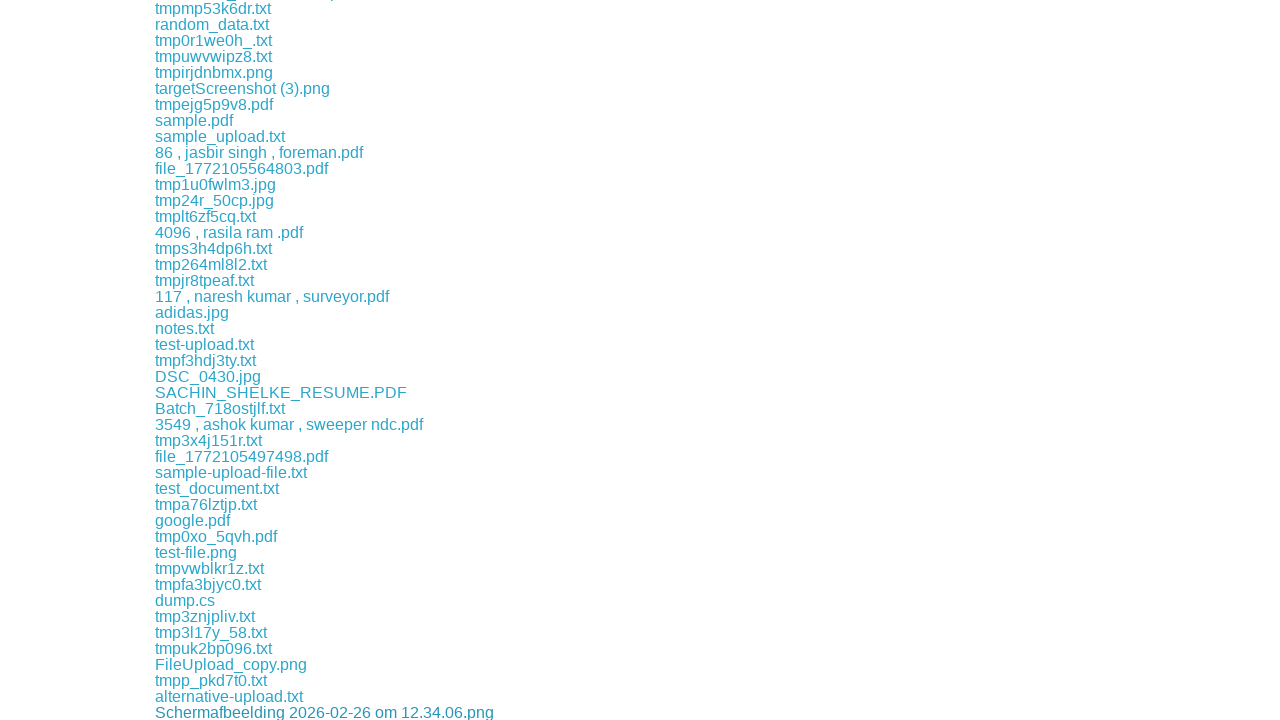

Waited 1 second before next download
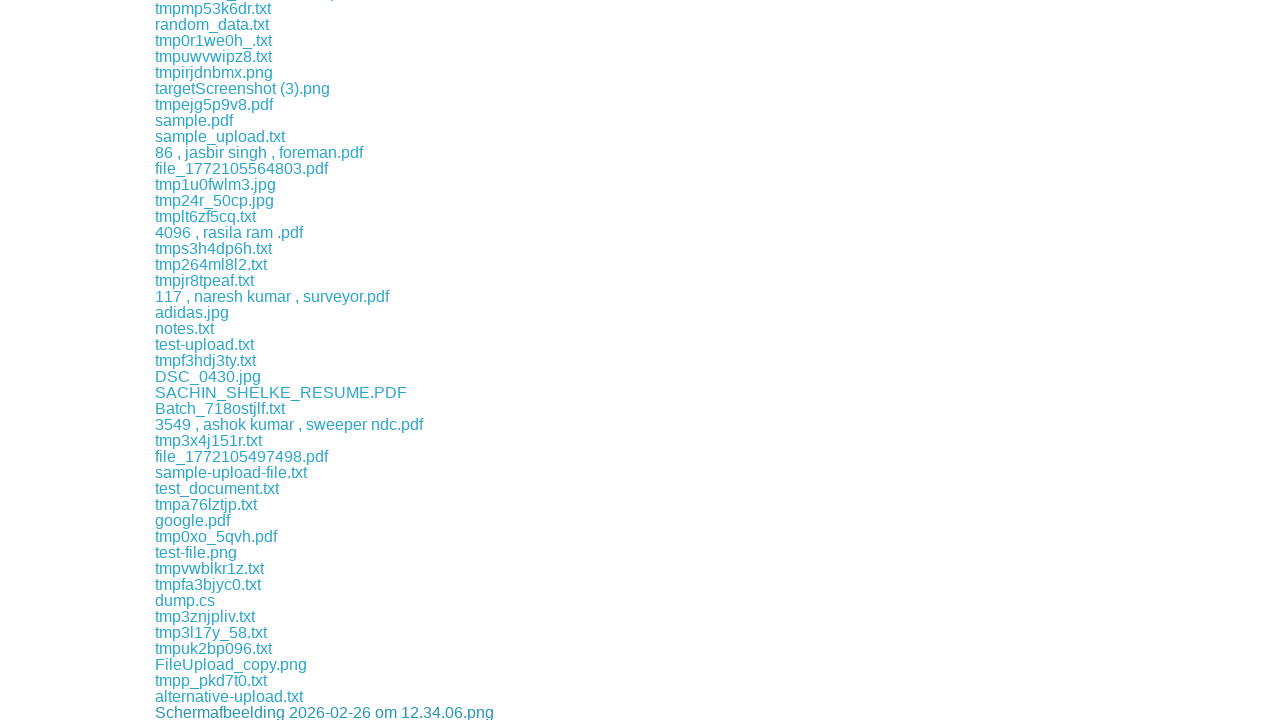

Clicked a download link at (213, 712) on xpath=//div[@class='example']//a >> nth=138
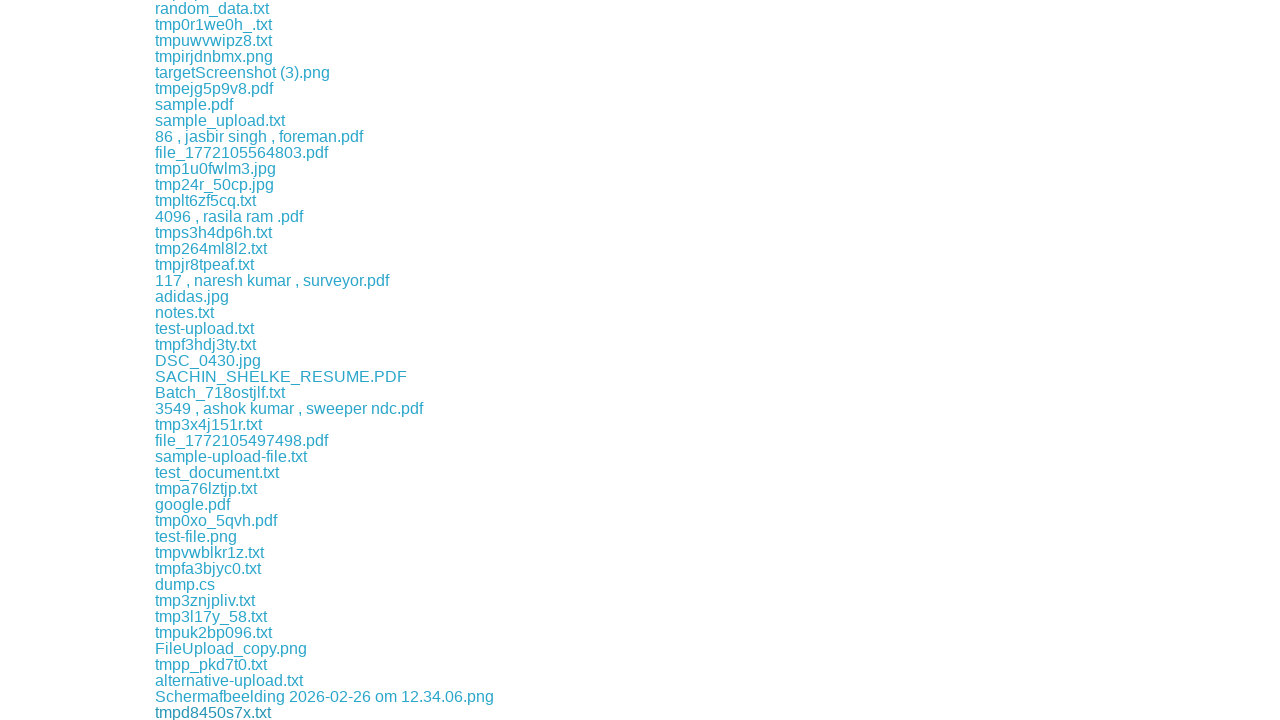

Waited 1 second before next download
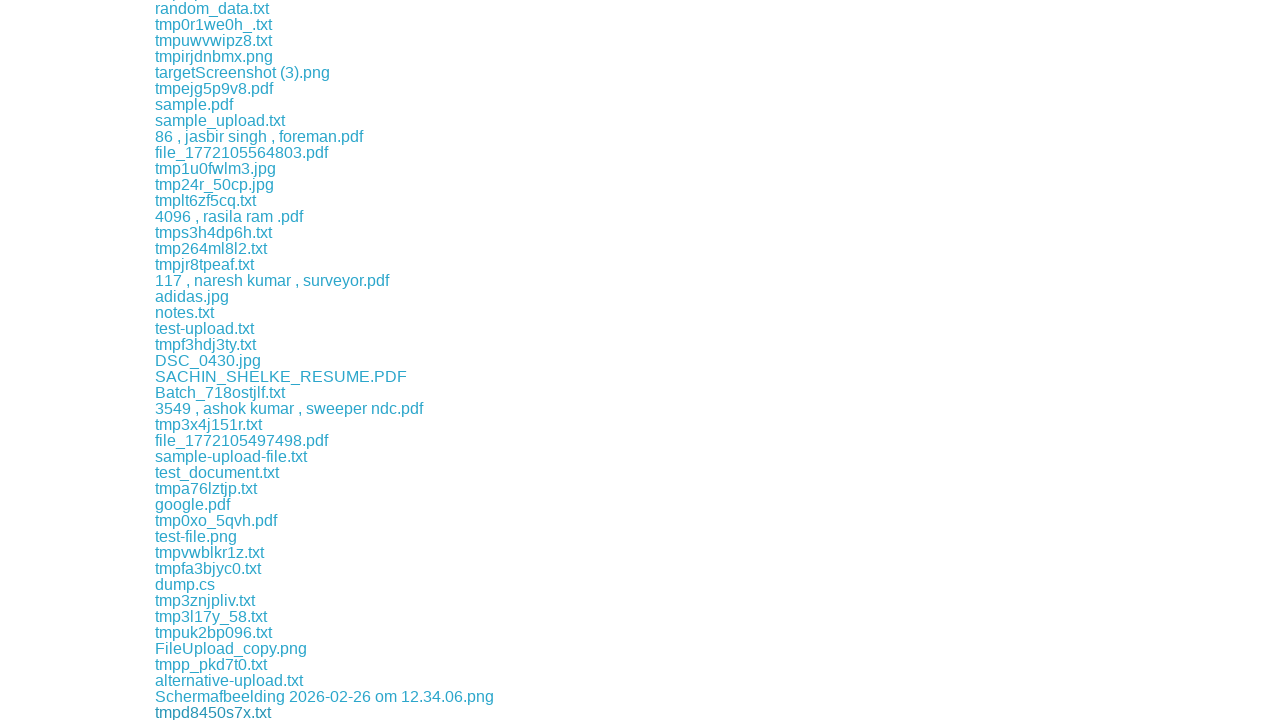

Clicked a download link at (212, 712) on xpath=//div[@class='example']//a >> nth=139
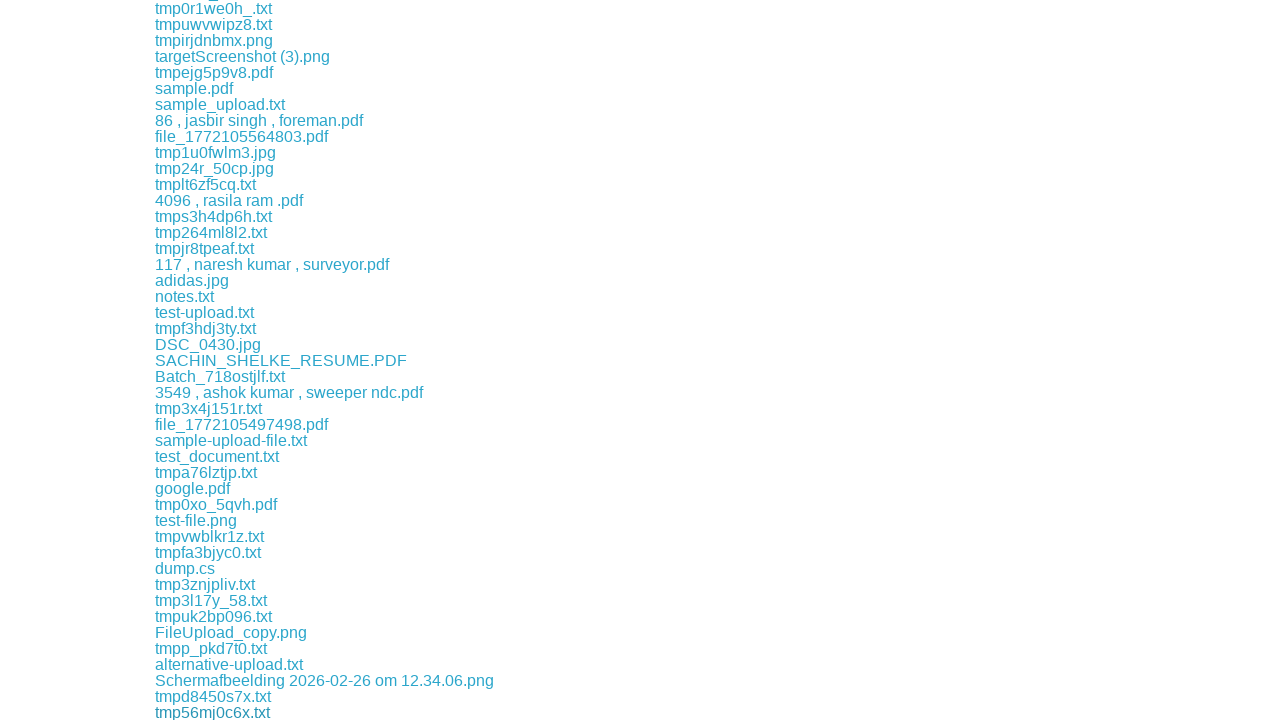

Waited 1 second before next download
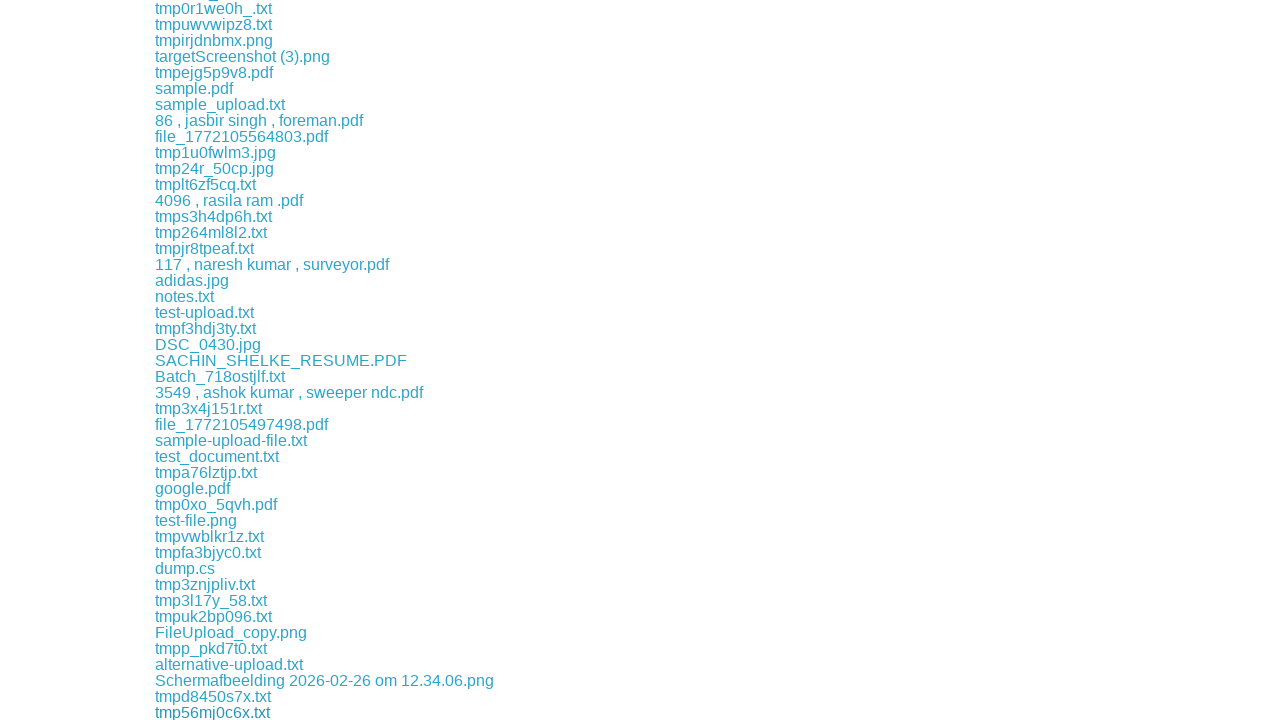

Clicked a download link at (221, 712) on xpath=//div[@class='example']//a >> nth=140
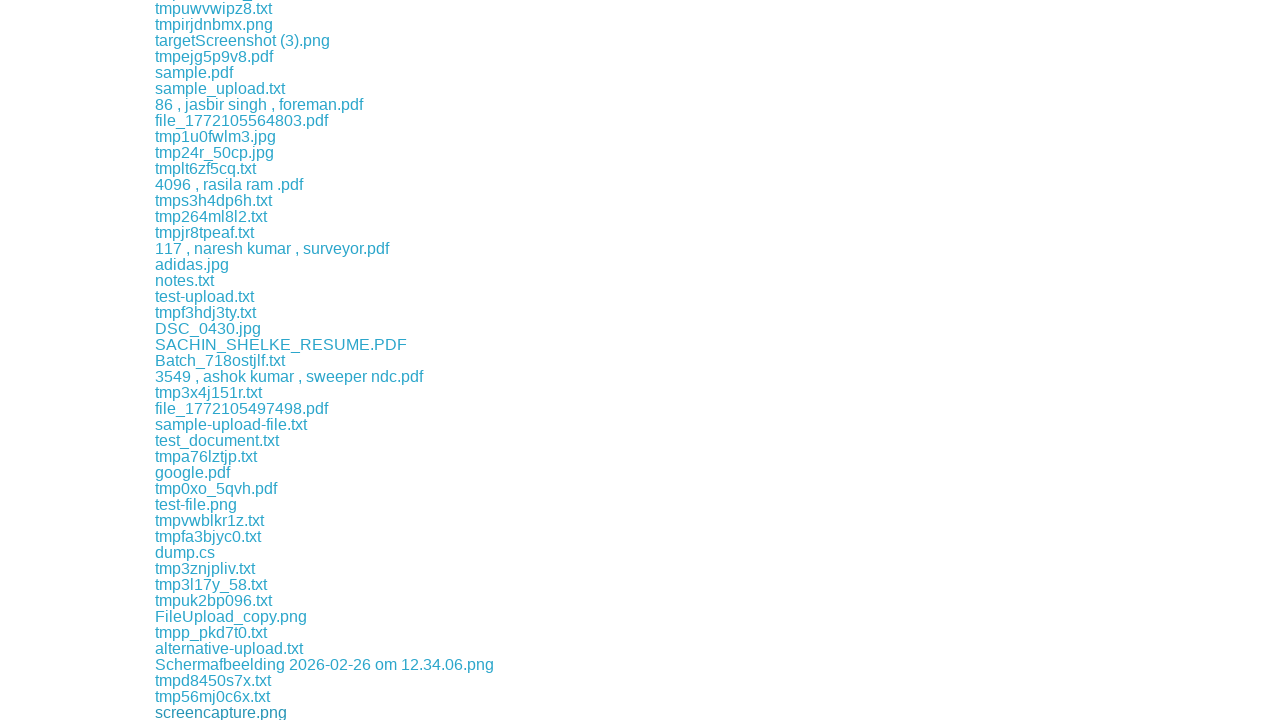

Waited 1 second before next download
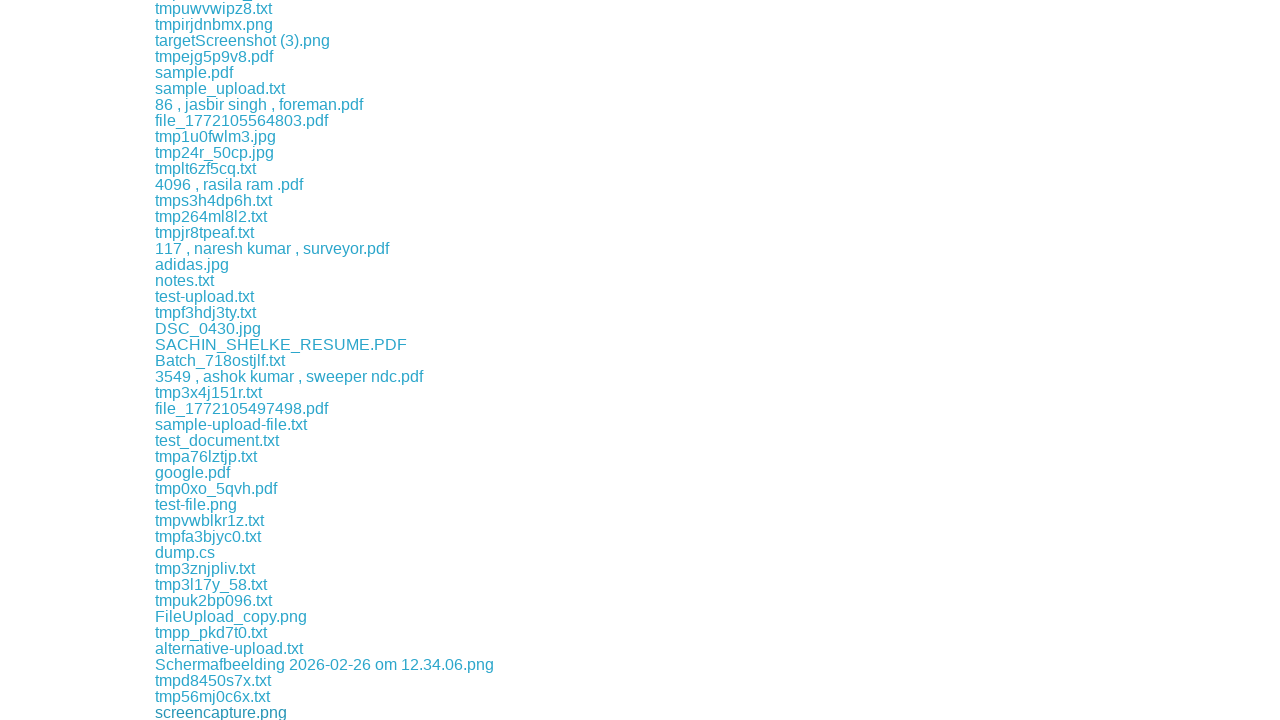

Clicked a download link at (219, 712) on xpath=//div[@class='example']//a >> nth=141
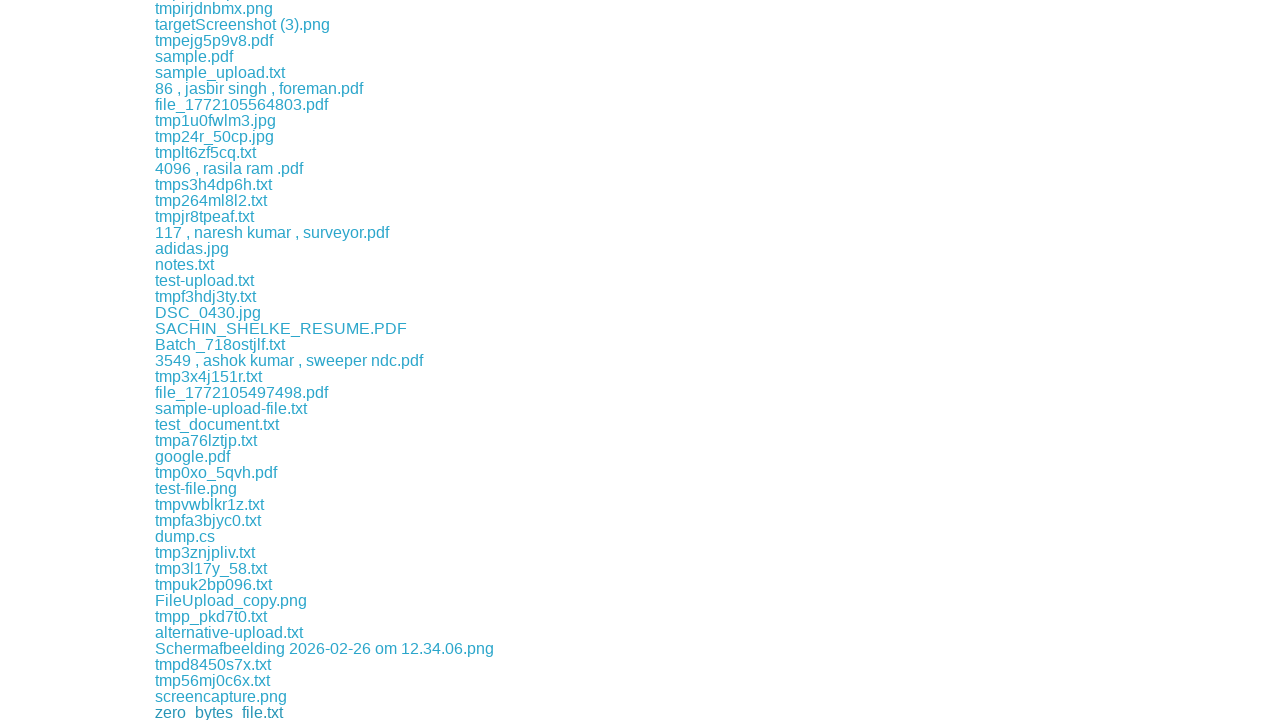

Waited 1 second before next download
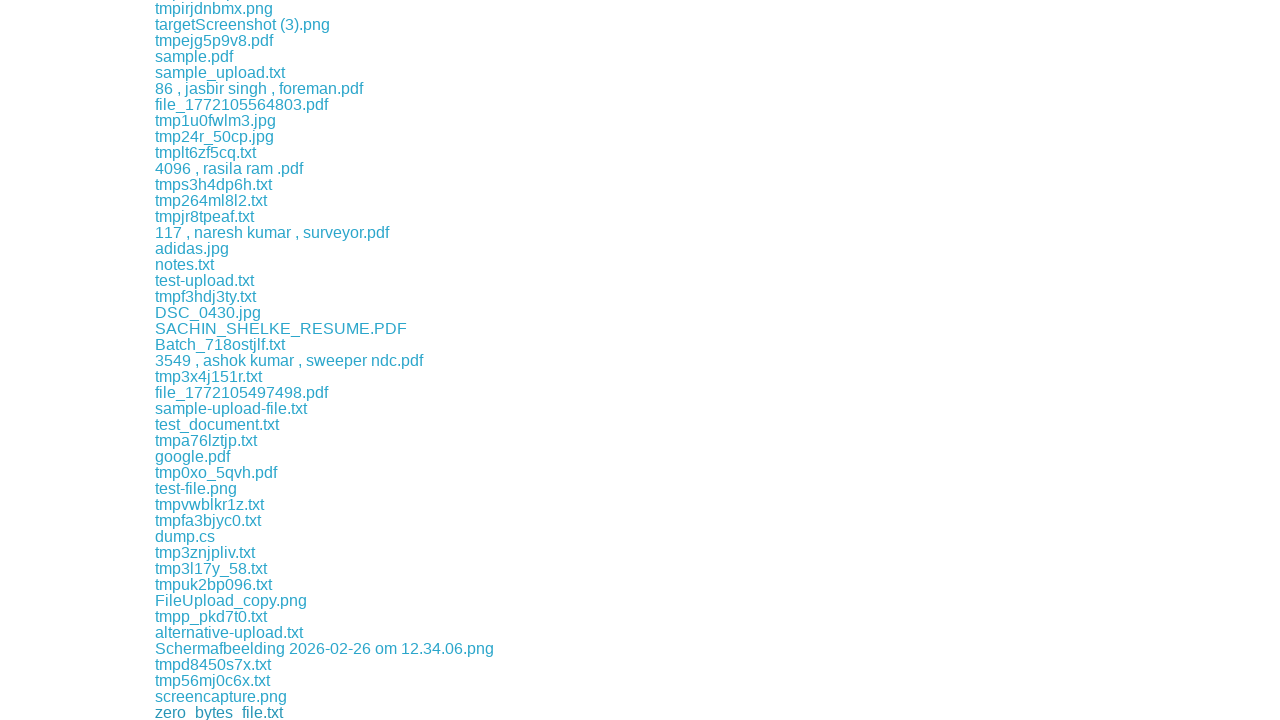

Clicked a download link at (242, 712) on xpath=//div[@class='example']//a >> nth=142
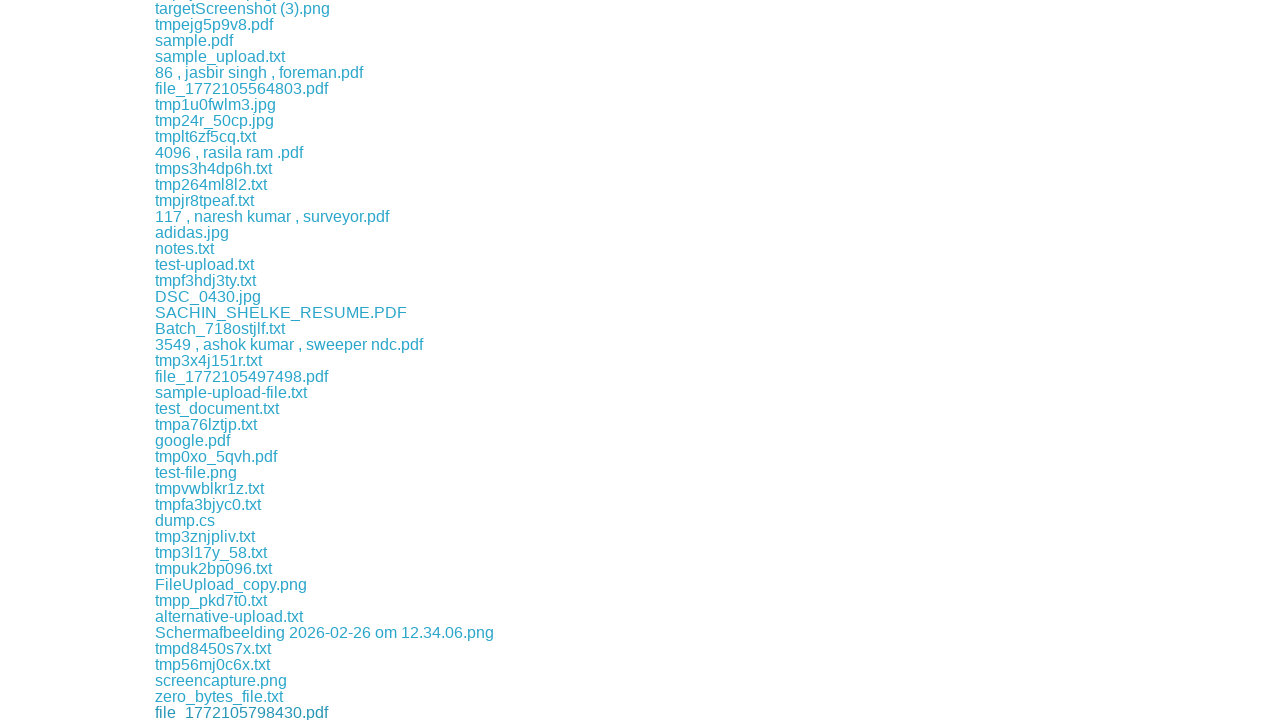

Waited 1 second before next download
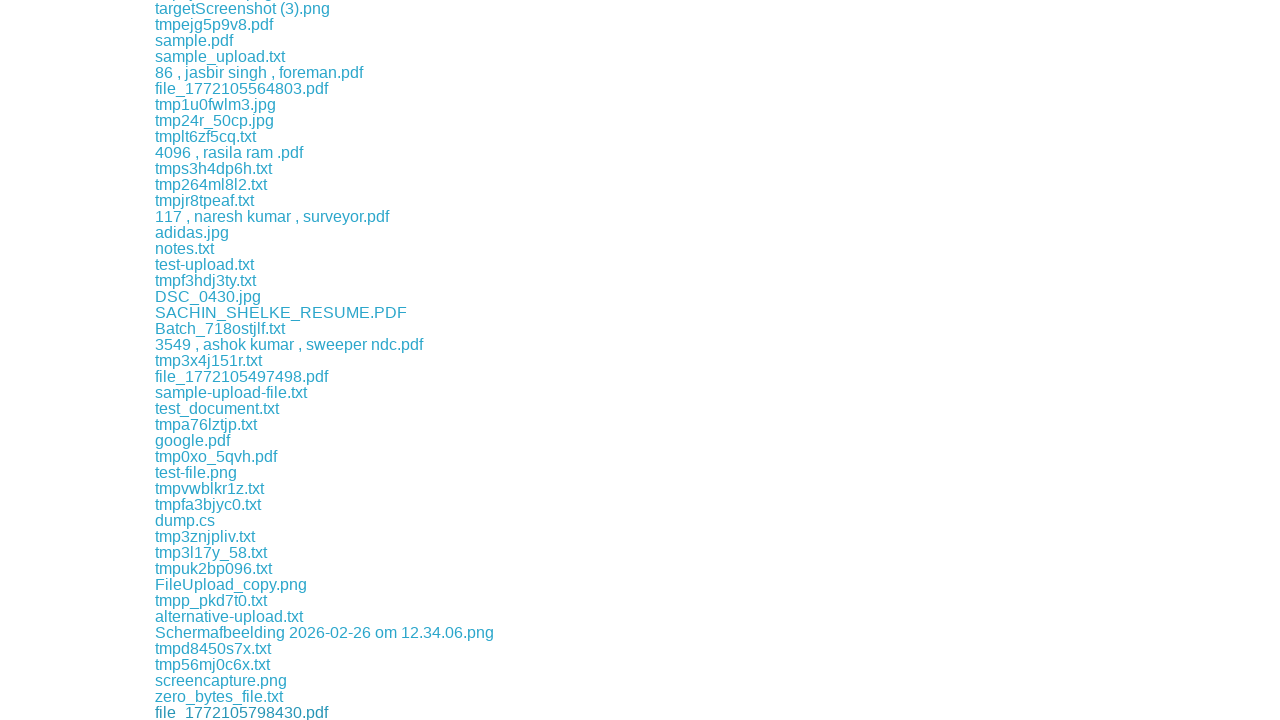

Clicked a download link at (210, 712) on xpath=//div[@class='example']//a >> nth=143
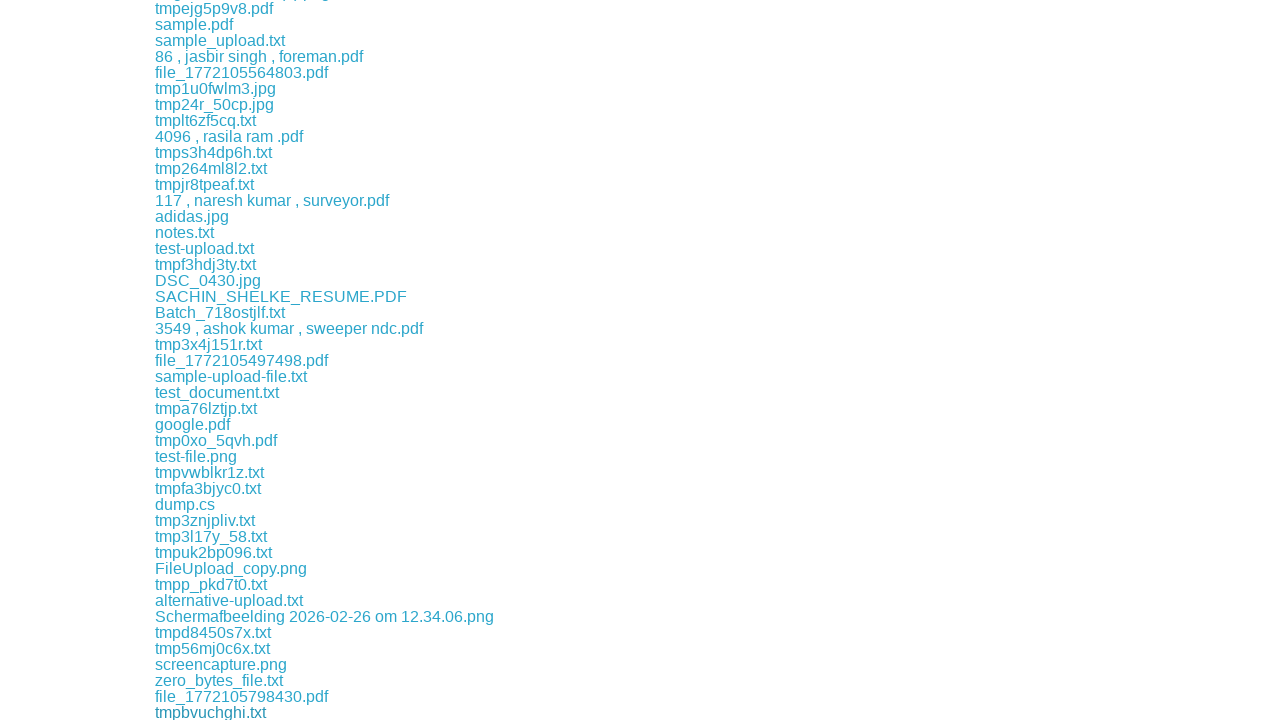

Waited 1 second before next download
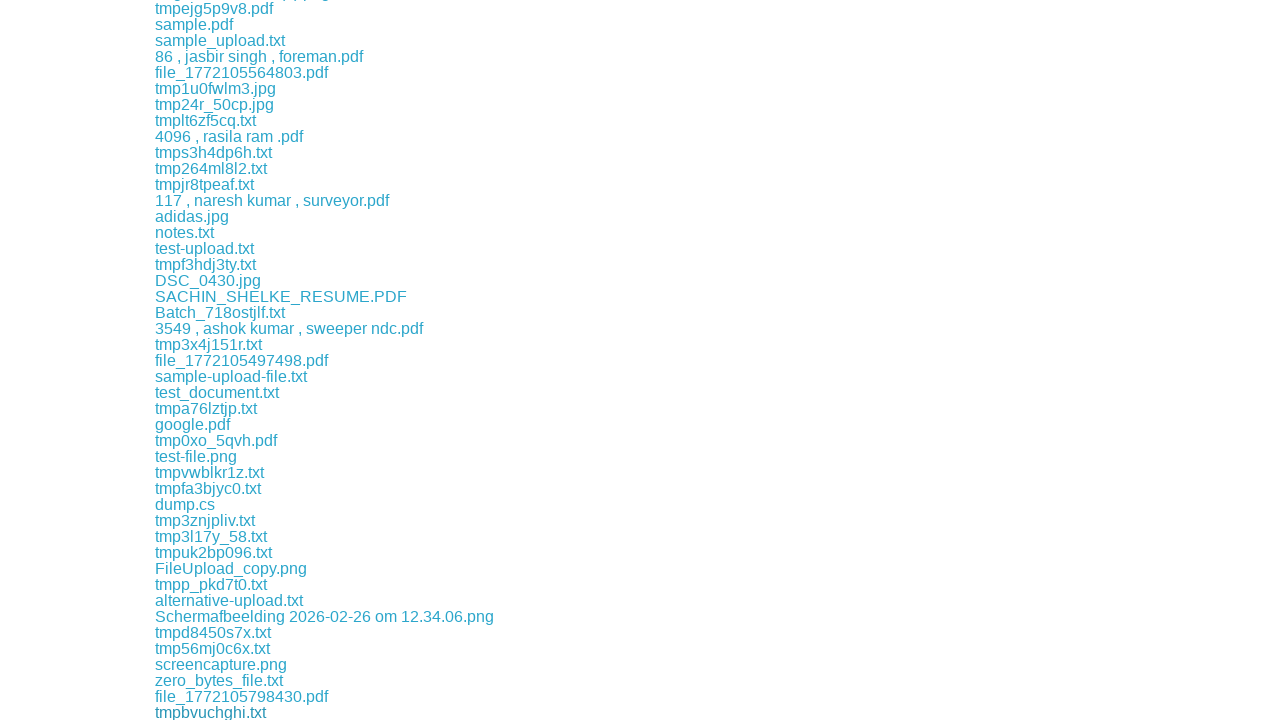

Clicked a download link at (204, 712) on xpath=//div[@class='example']//a >> nth=144
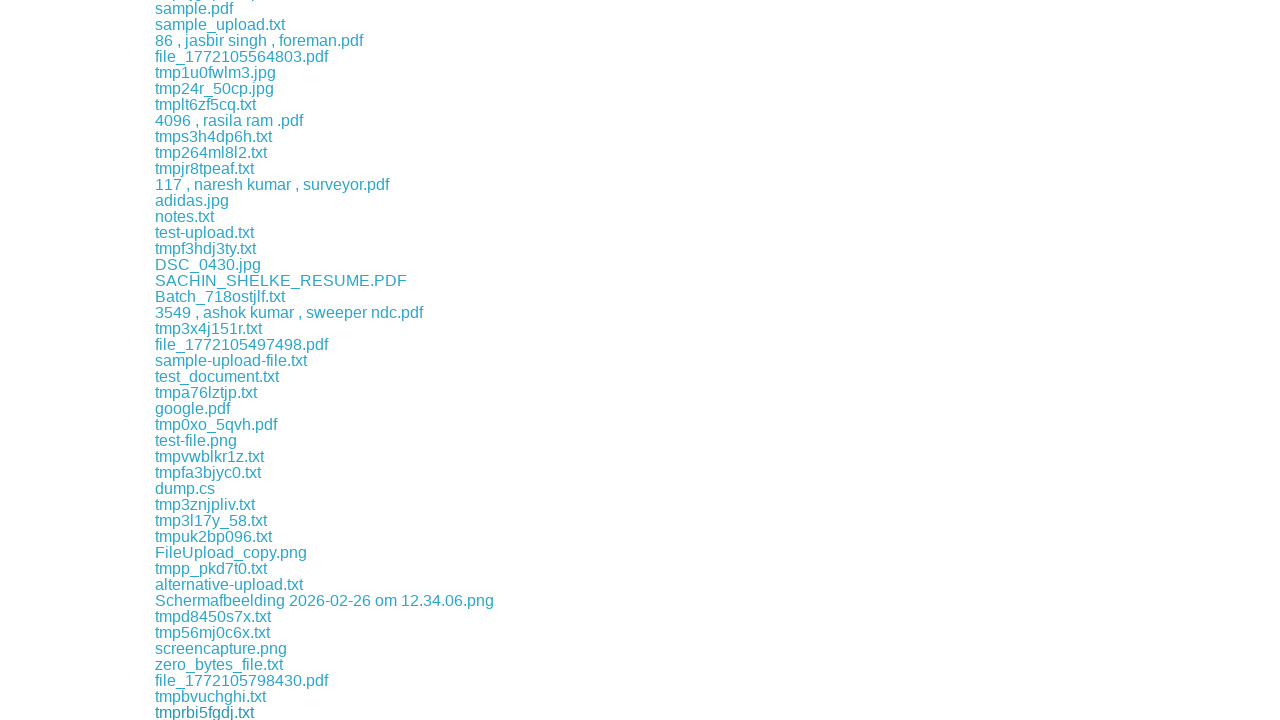

Waited 1 second before next download
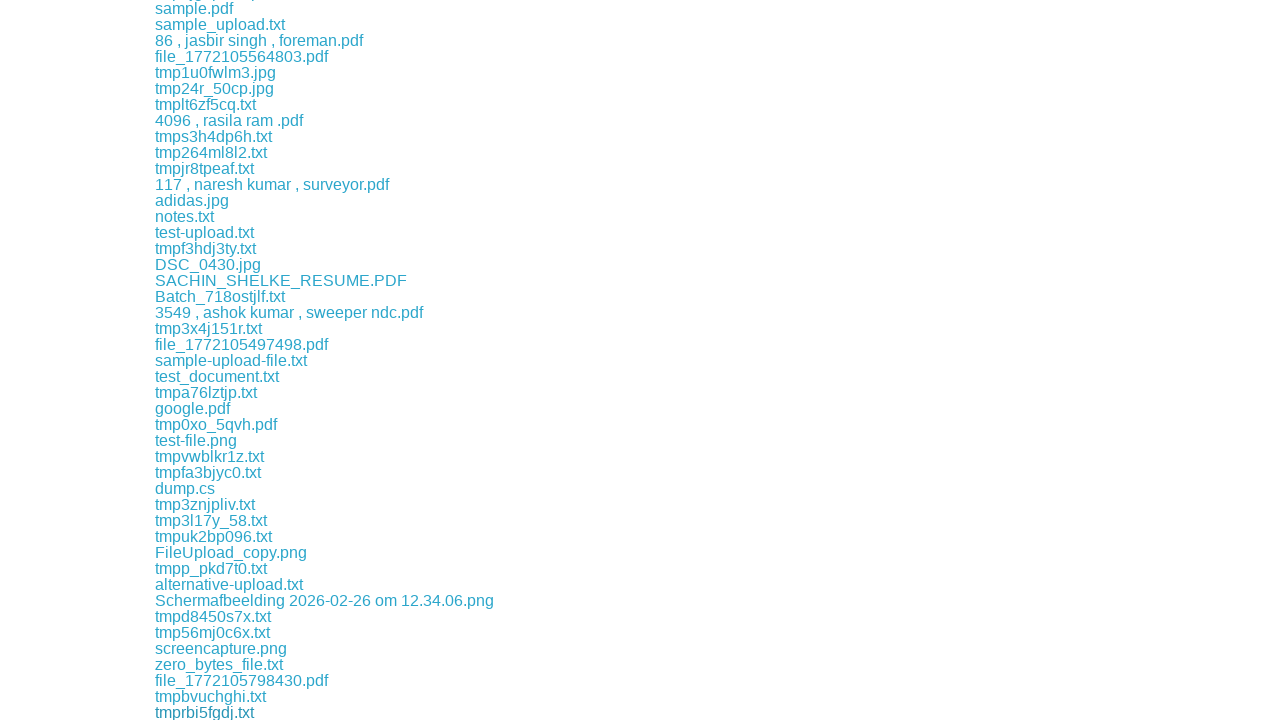

Clicked a download link at (213, 712) on xpath=//div[@class='example']//a >> nth=145
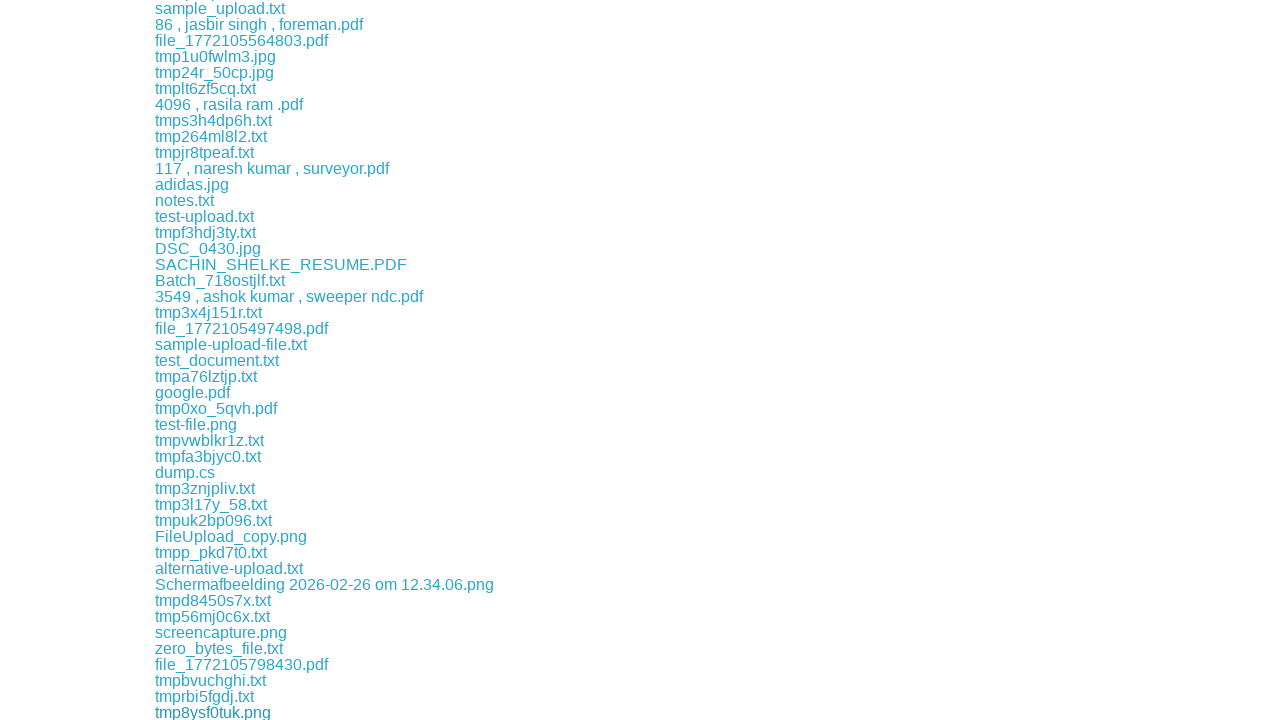

Waited 1 second before next download
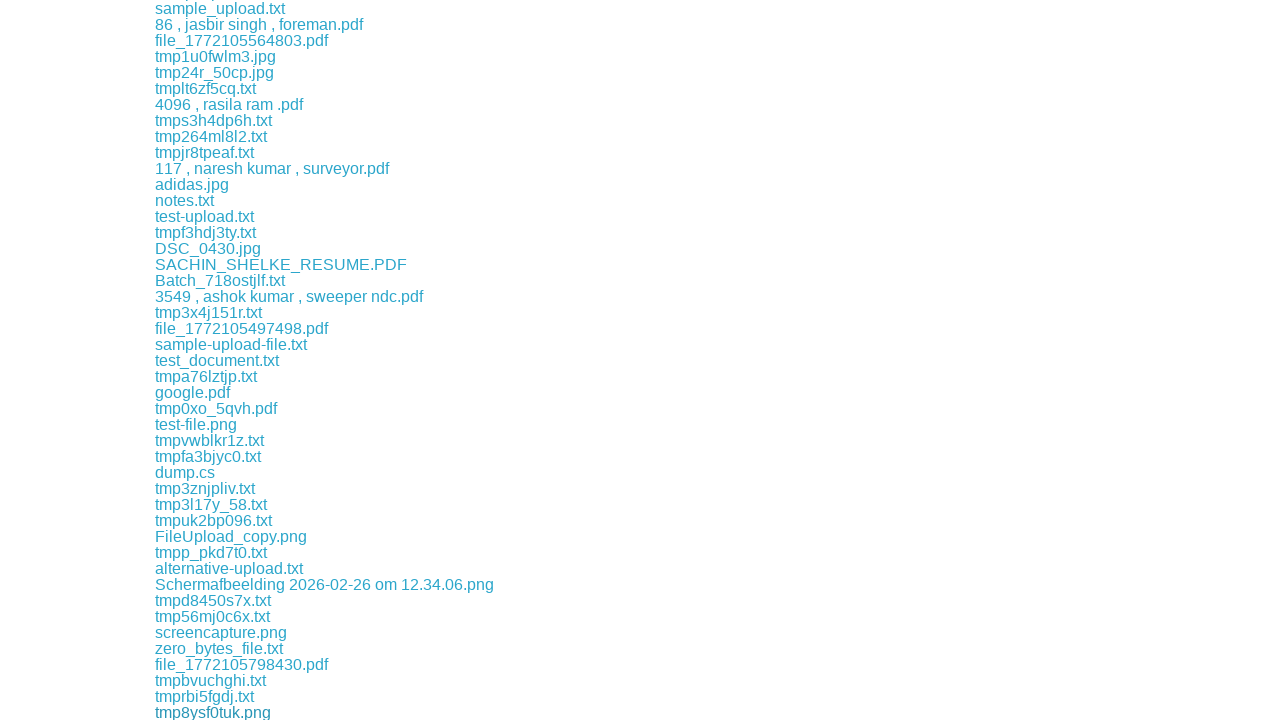

Clicked a download link at (273, 712) on xpath=//div[@class='example']//a >> nth=146
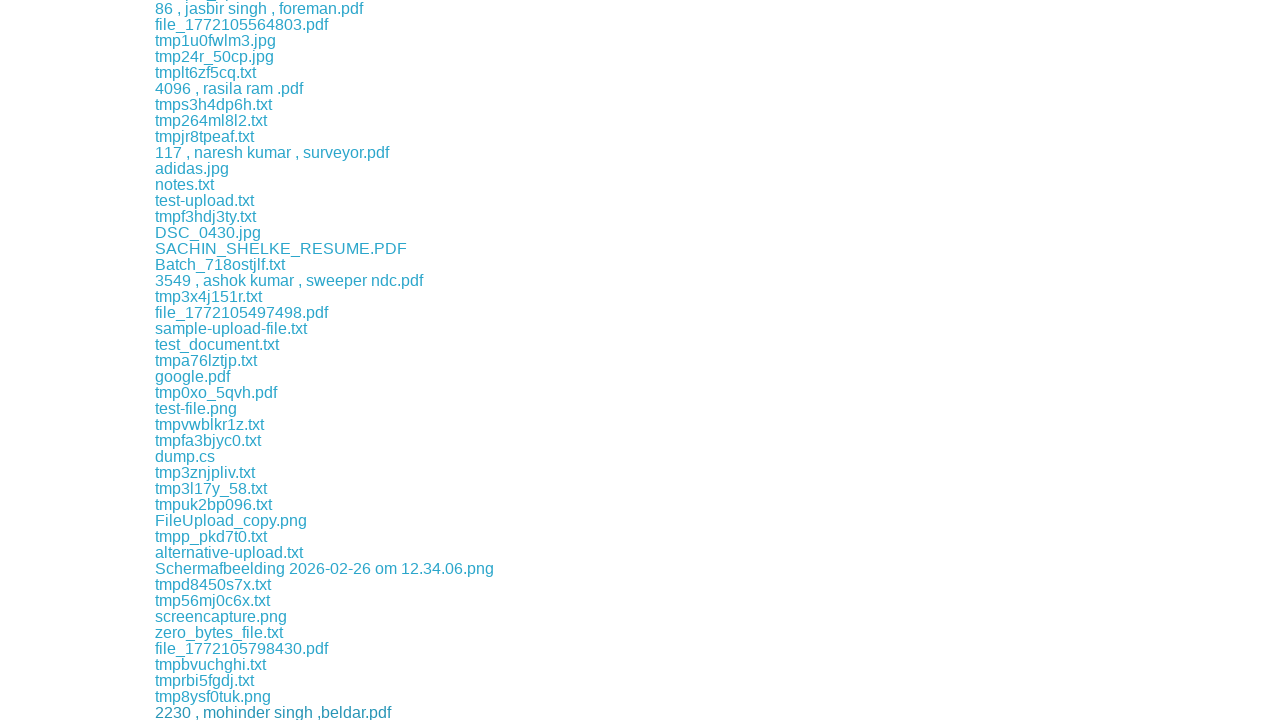

Waited 1 second before next download
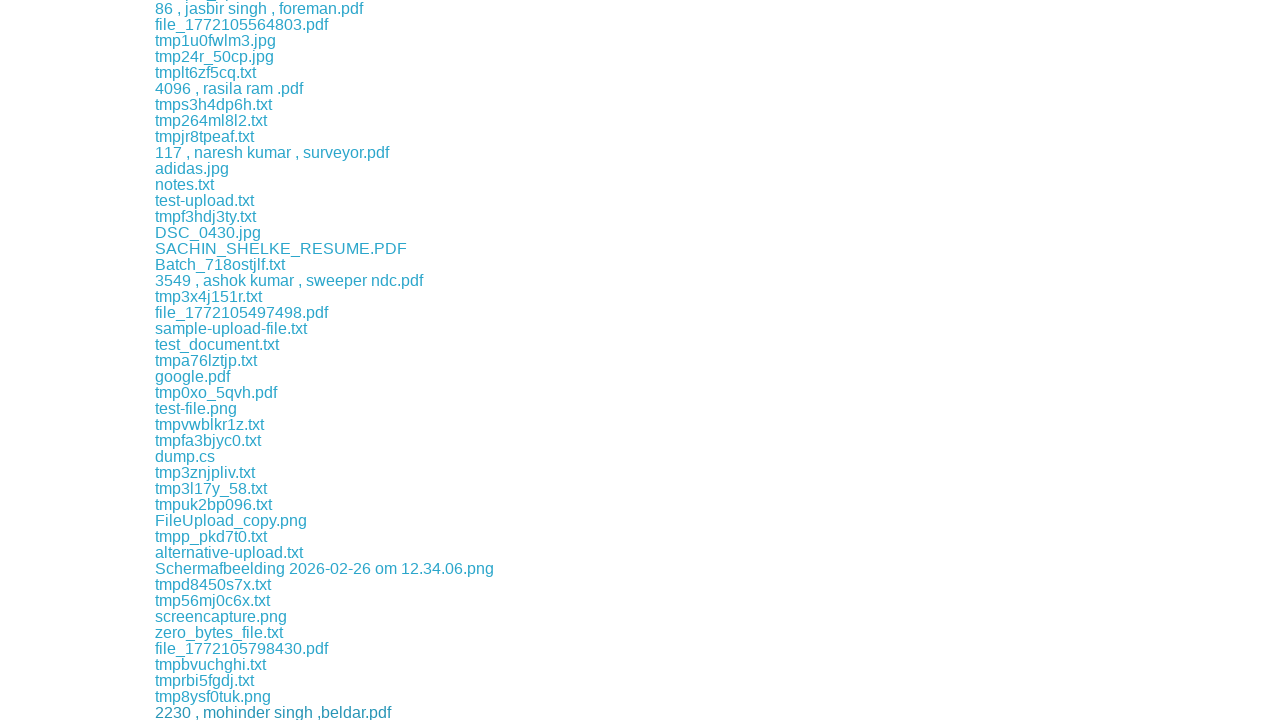

Clicked a download link at (194, 712) on xpath=//div[@class='example']//a >> nth=147
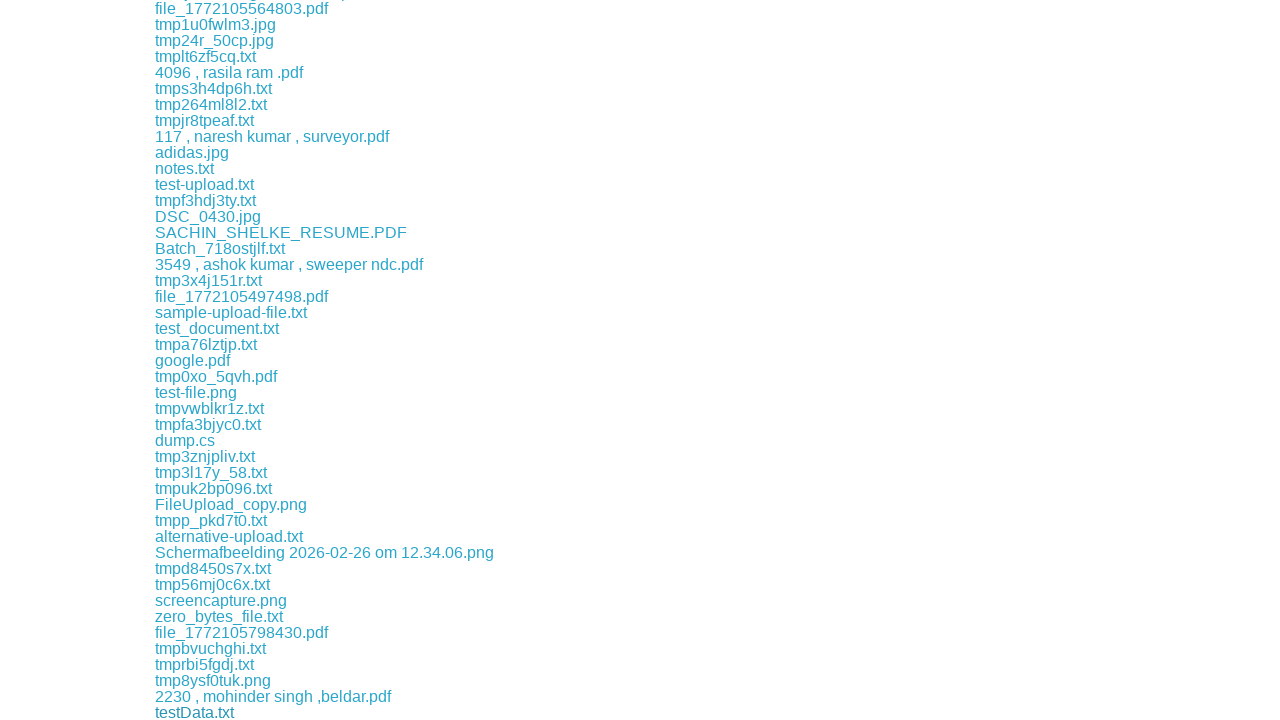

Waited 1 second before next download
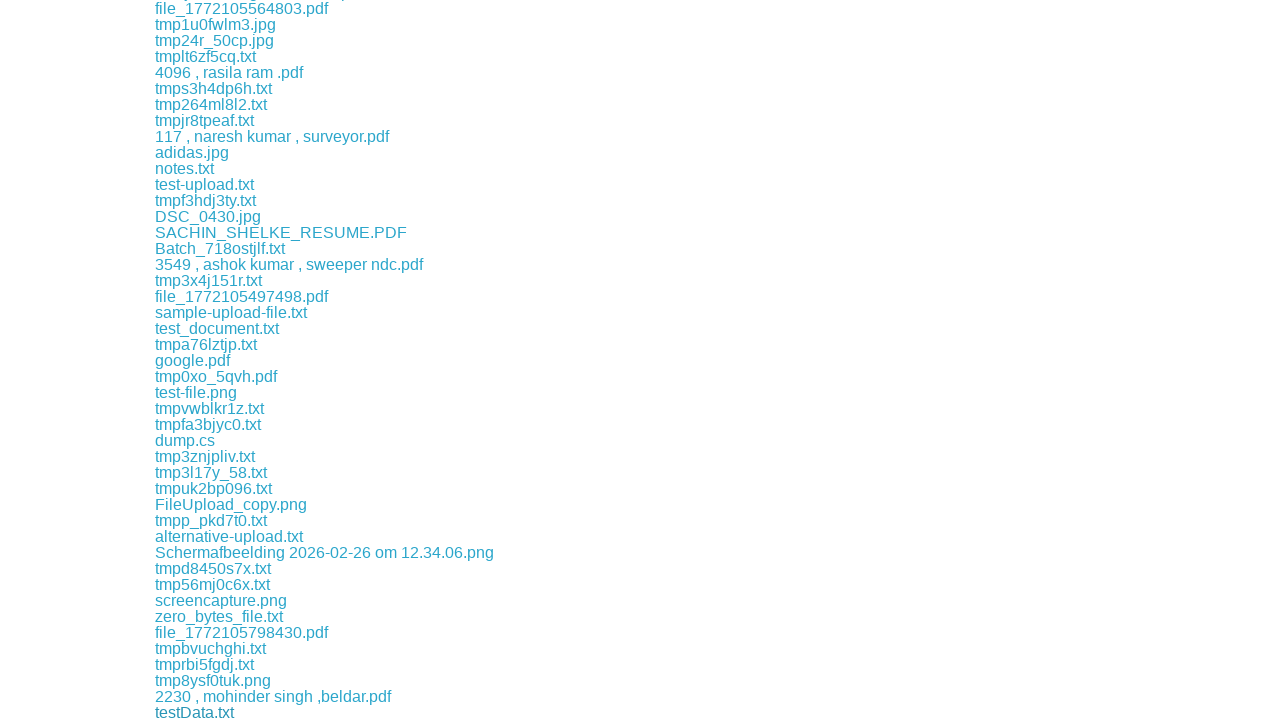

Clicked a download link at (202, 712) on xpath=//div[@class='example']//a >> nth=148
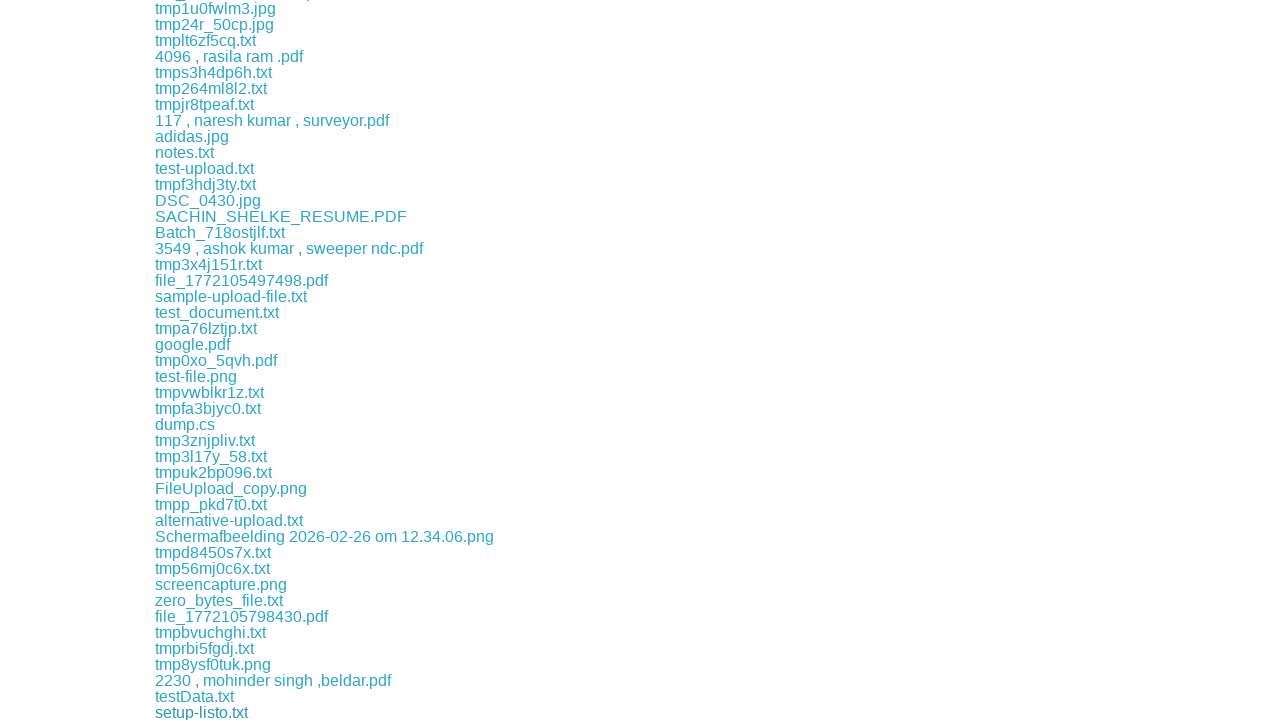

Waited 1 second before next download
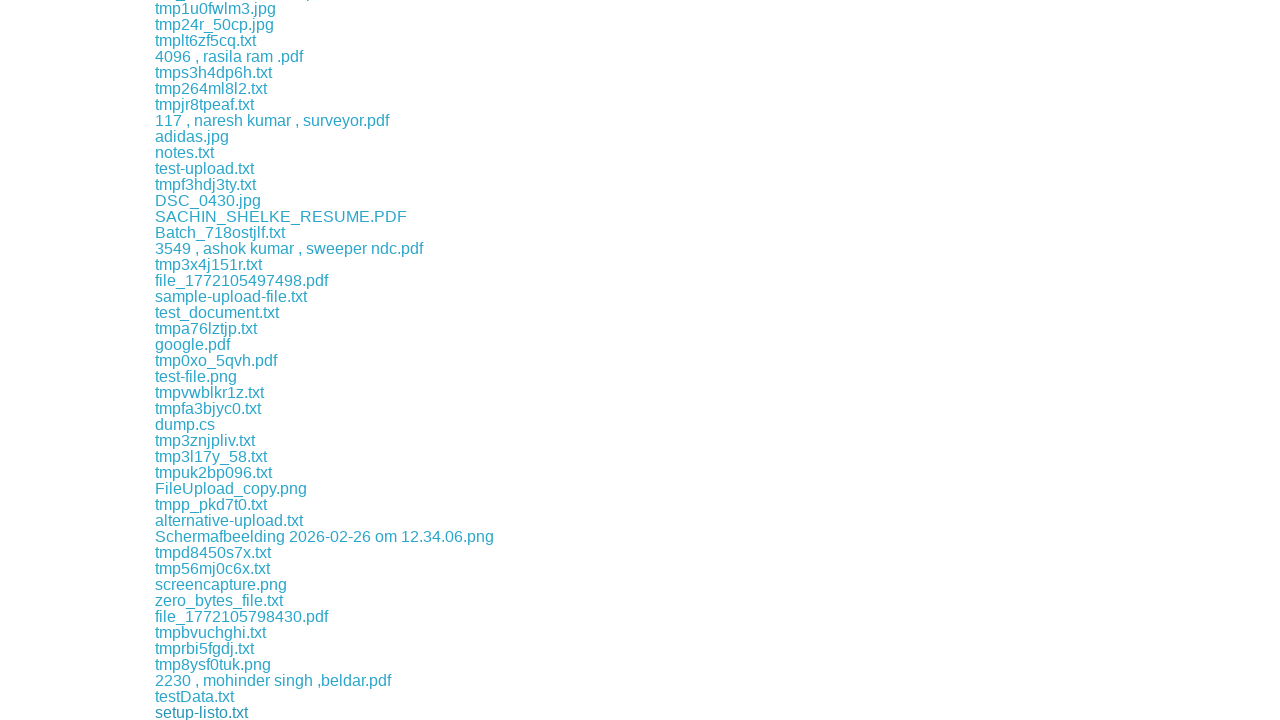

Clicked a download link at (211, 712) on xpath=//div[@class='example']//a >> nth=149
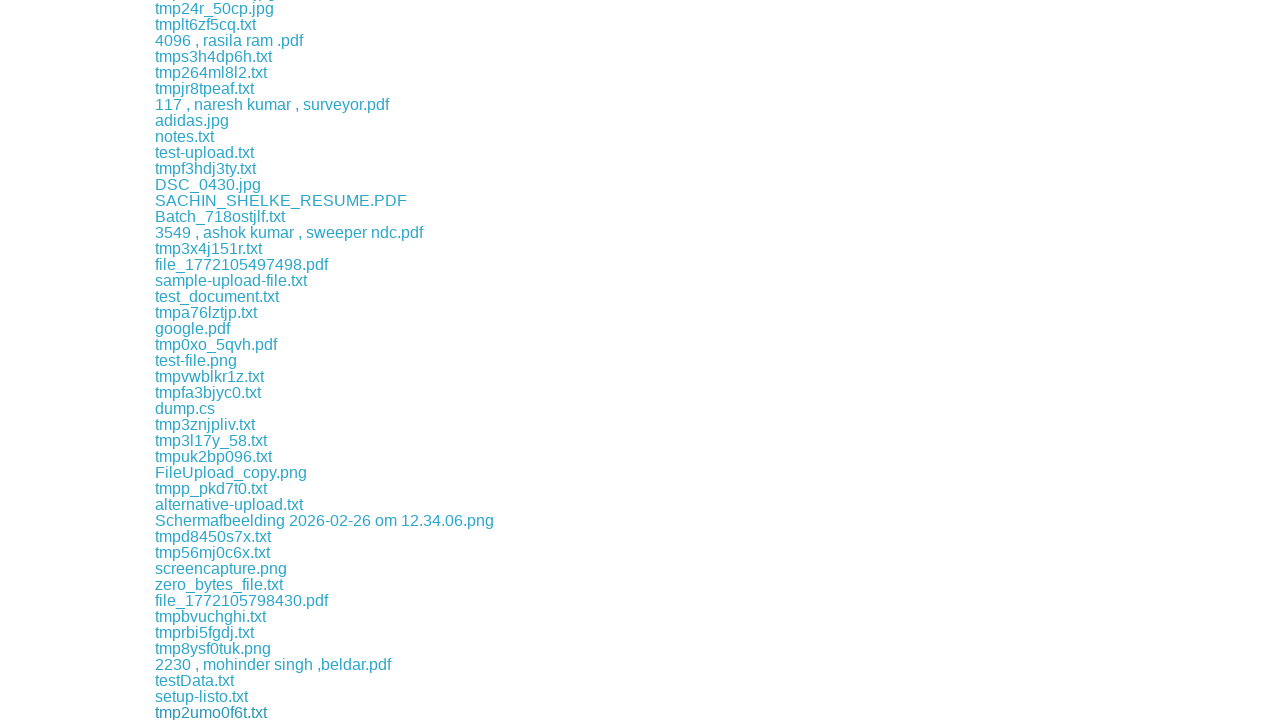

Waited 1 second before next download
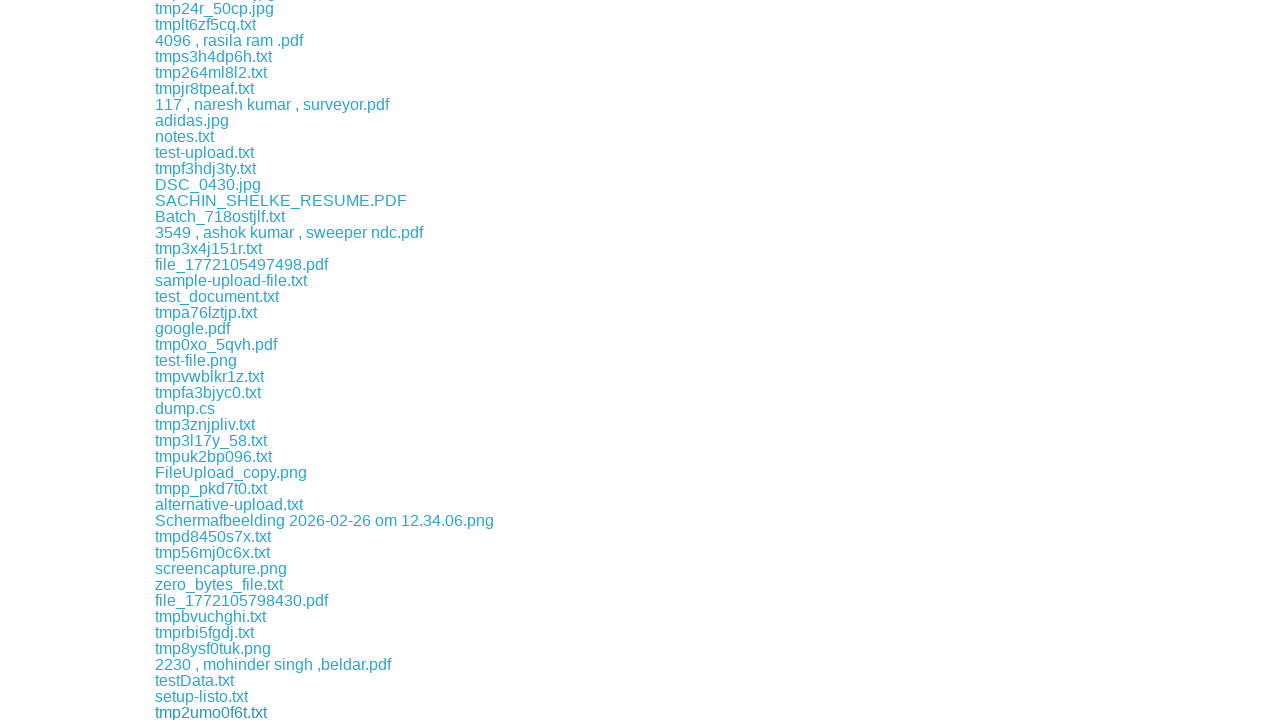

Clicked a download link at (208, 712) on xpath=//div[@class='example']//a >> nth=150
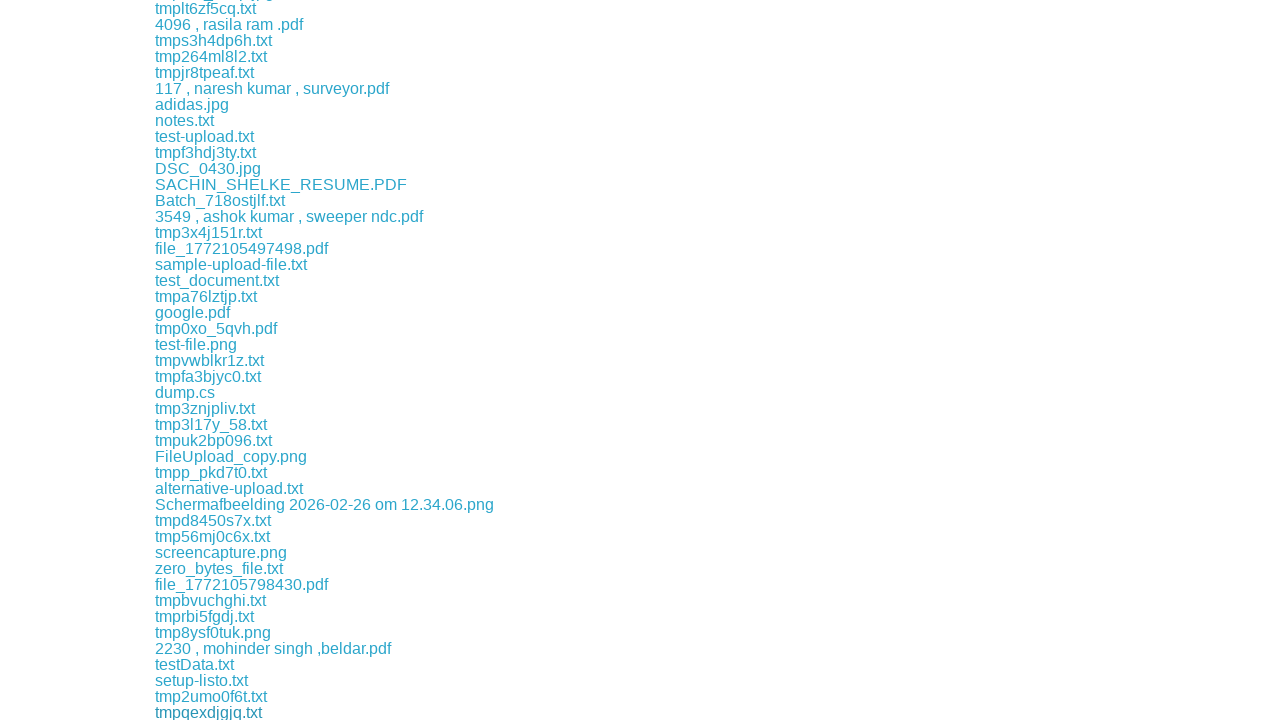

Waited 1 second before next download
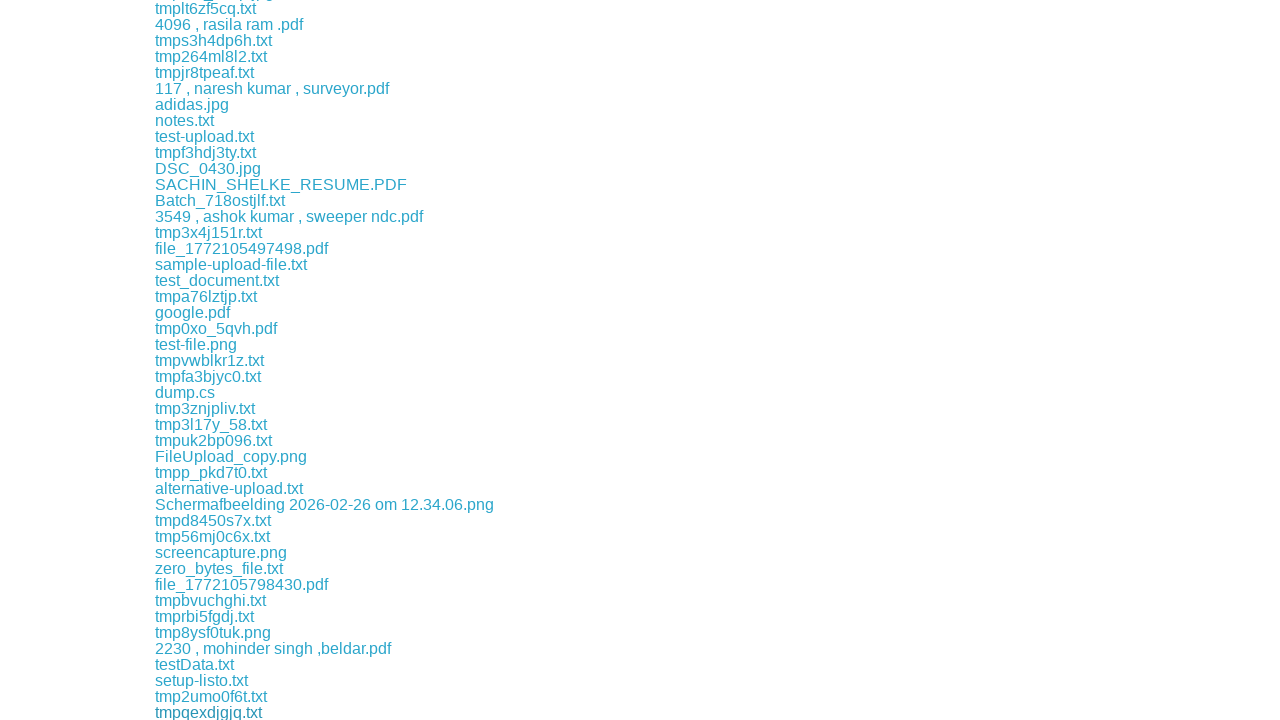

Clicked a download link at (260, 712) on xpath=//div[@class='example']//a >> nth=151
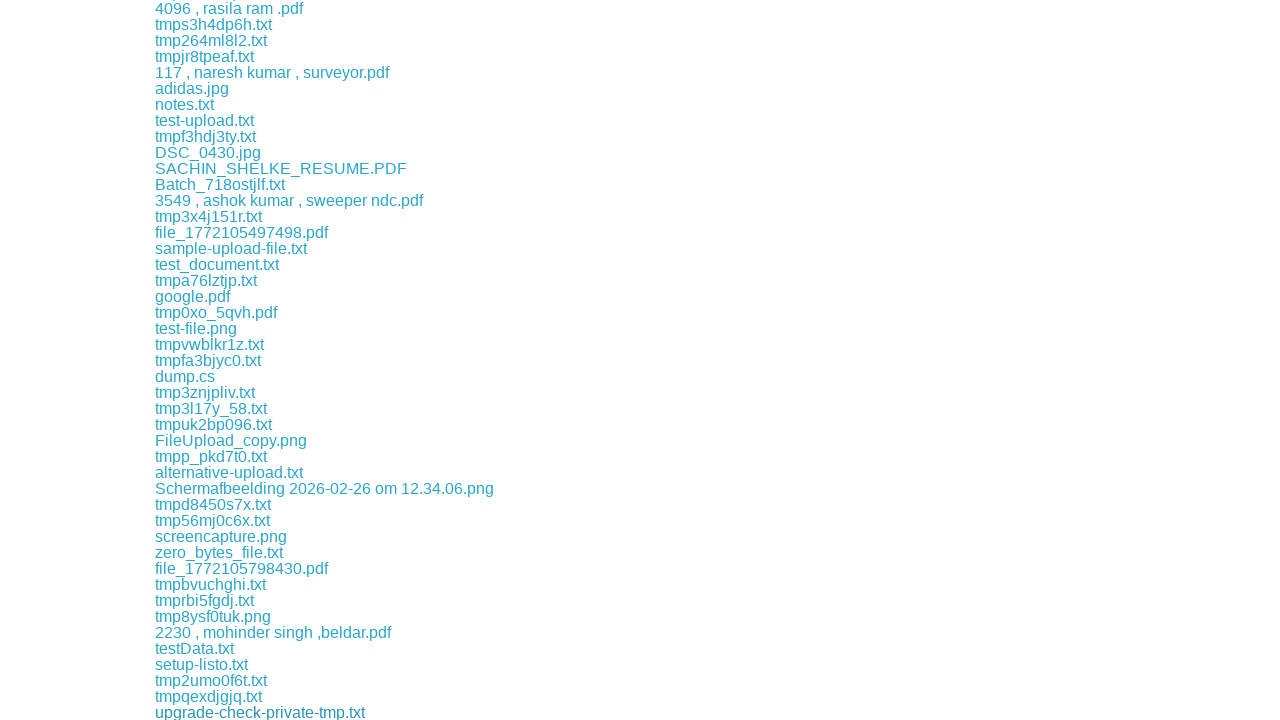

Waited 1 second before next download
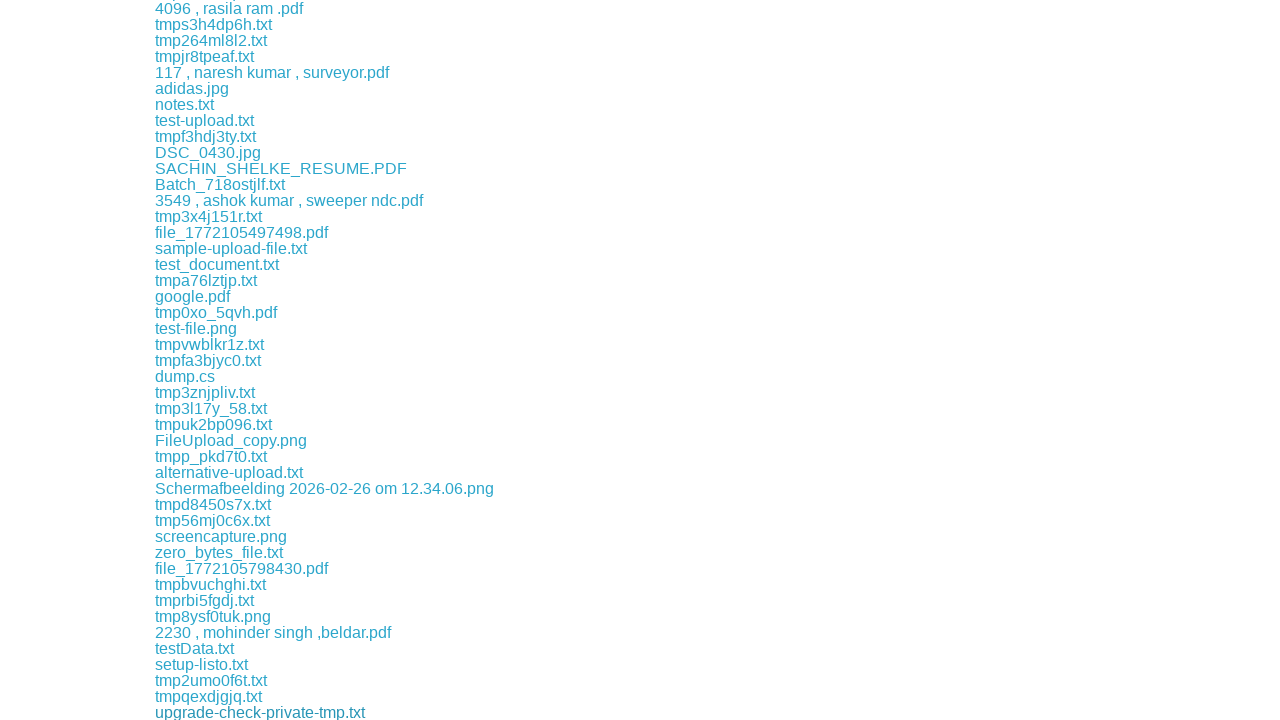

Clicked a download link at (218, 712) on xpath=//div[@class='example']//a >> nth=152
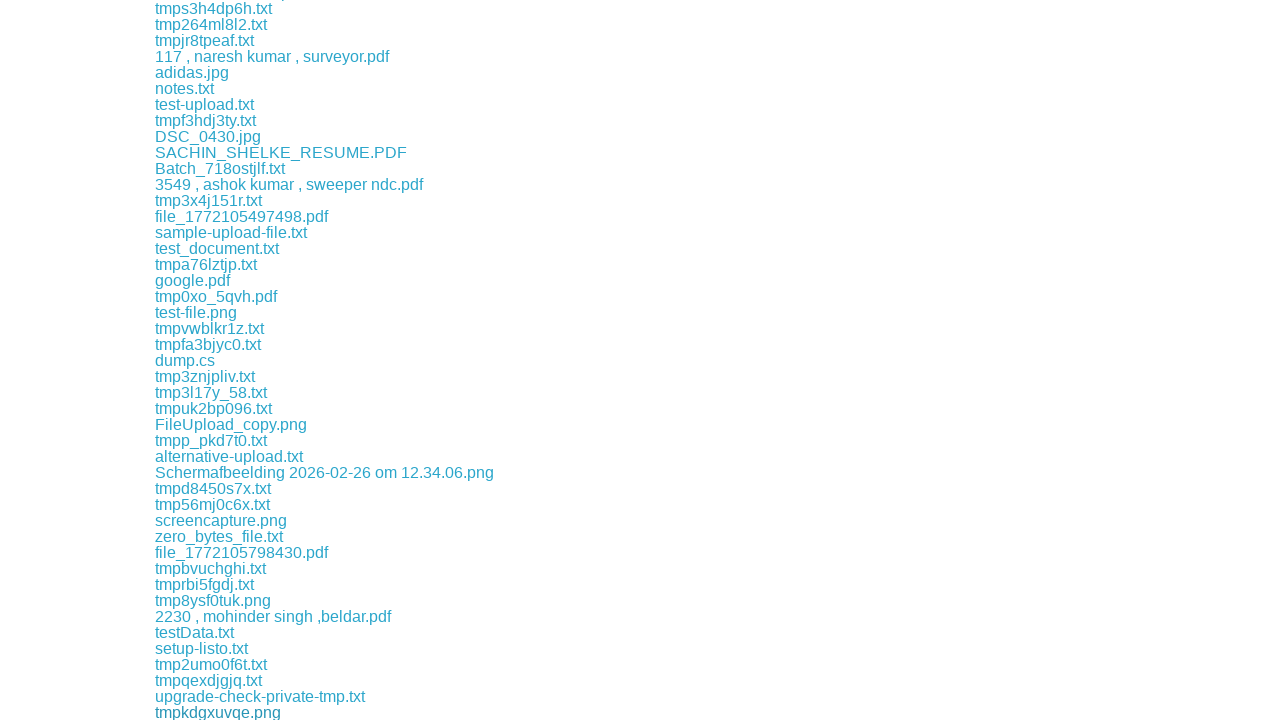

Waited 1 second before next download
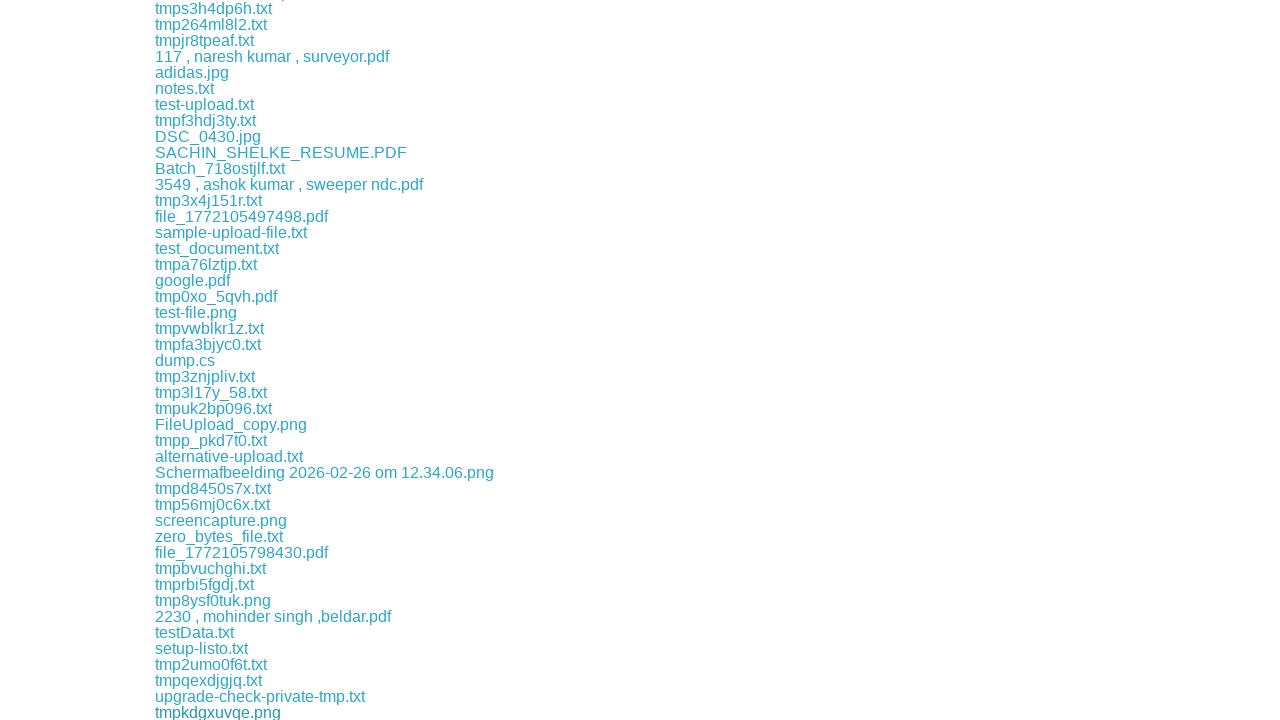

Clicked a download link at (196, 712) on xpath=//div[@class='example']//a >> nth=153
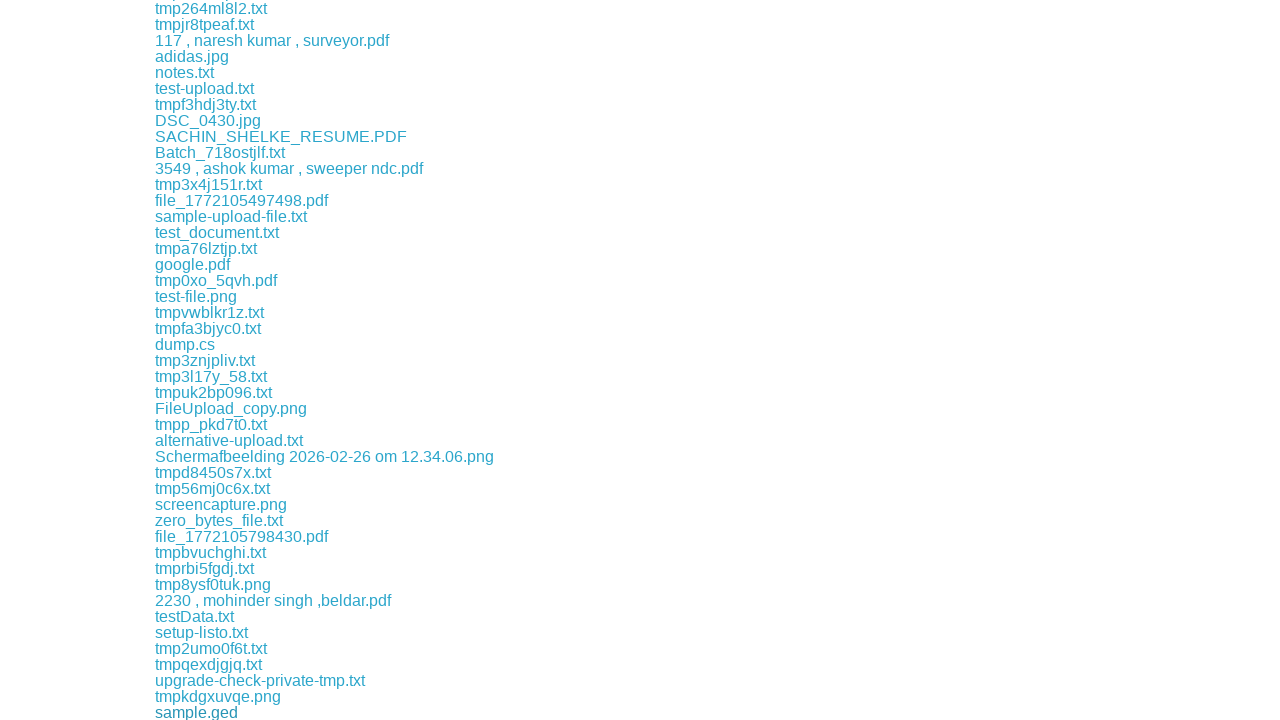

Waited 1 second before next download
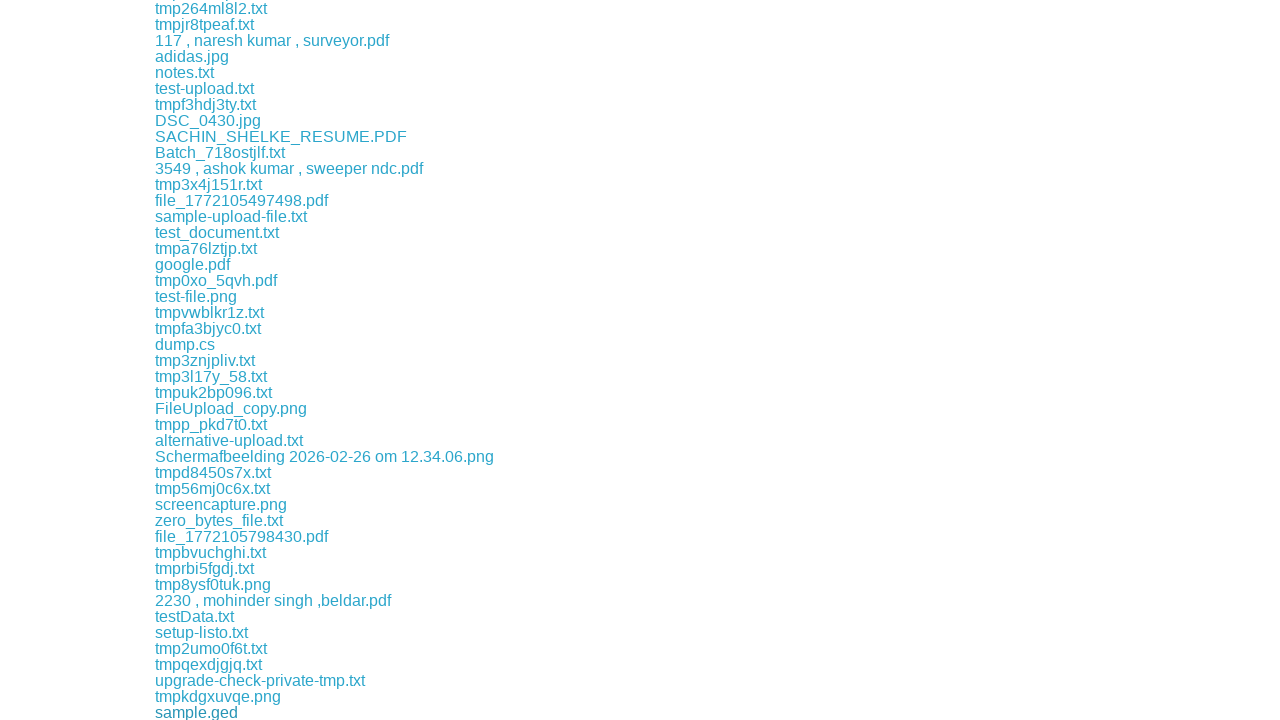

Clicked a download link at (209, 712) on xpath=//div[@class='example']//a >> nth=154
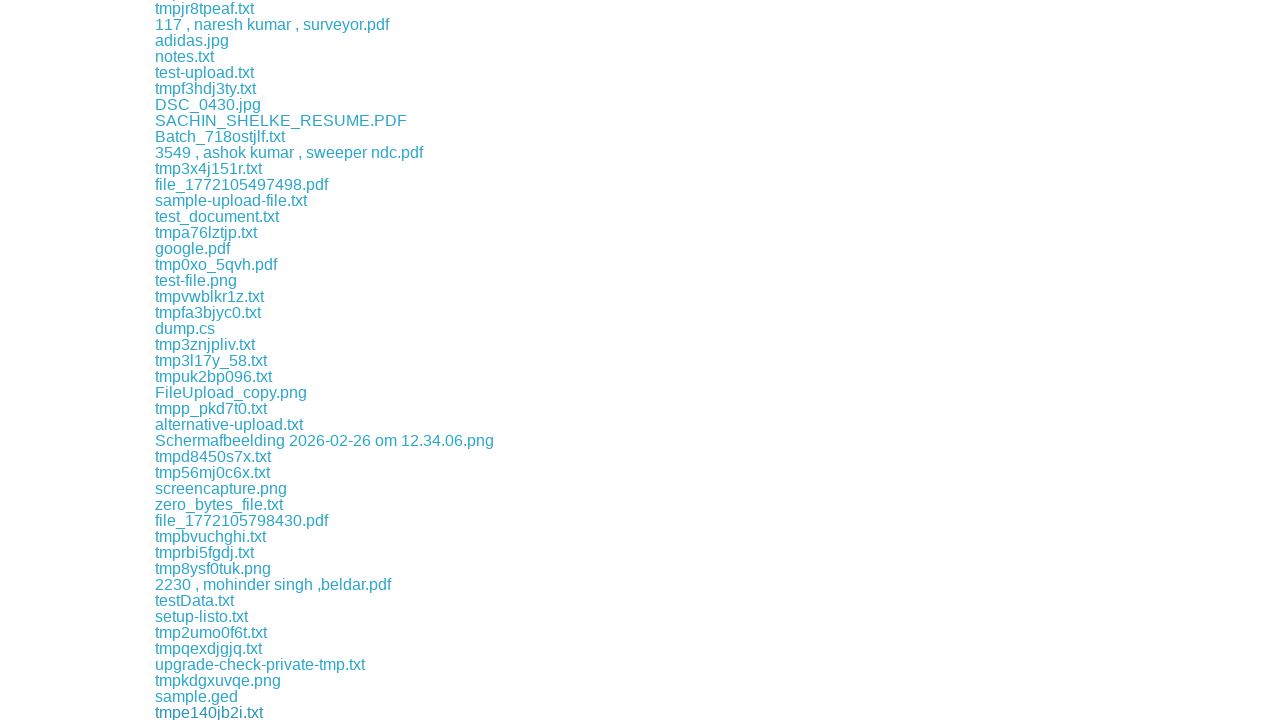

Waited 1 second before next download
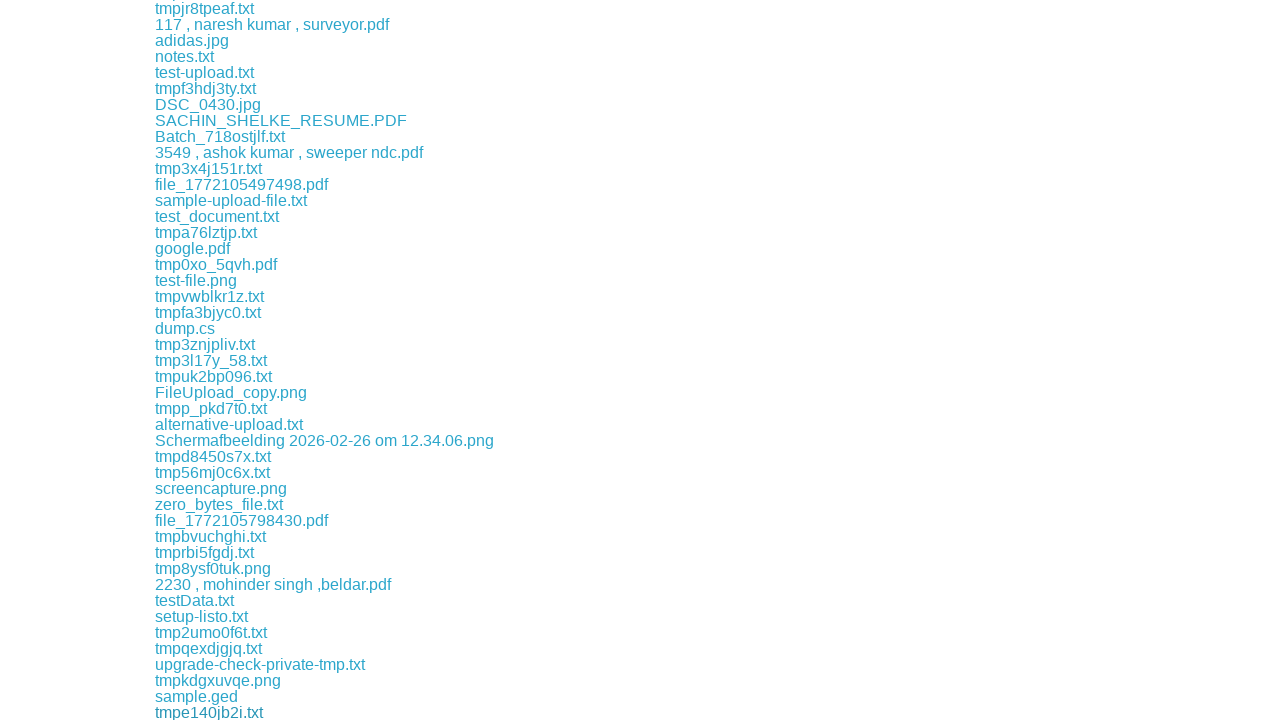

Clicked a download link at (212, 712) on xpath=//div[@class='example']//a >> nth=155
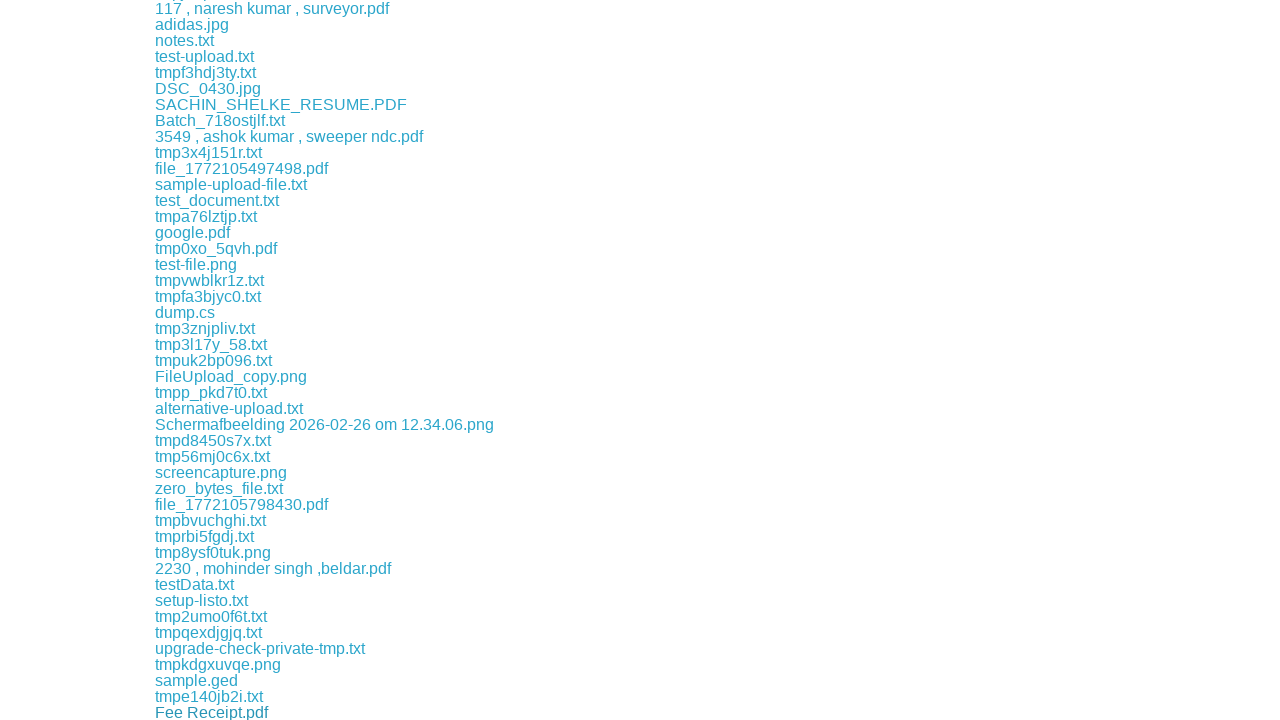

Waited 1 second before next download
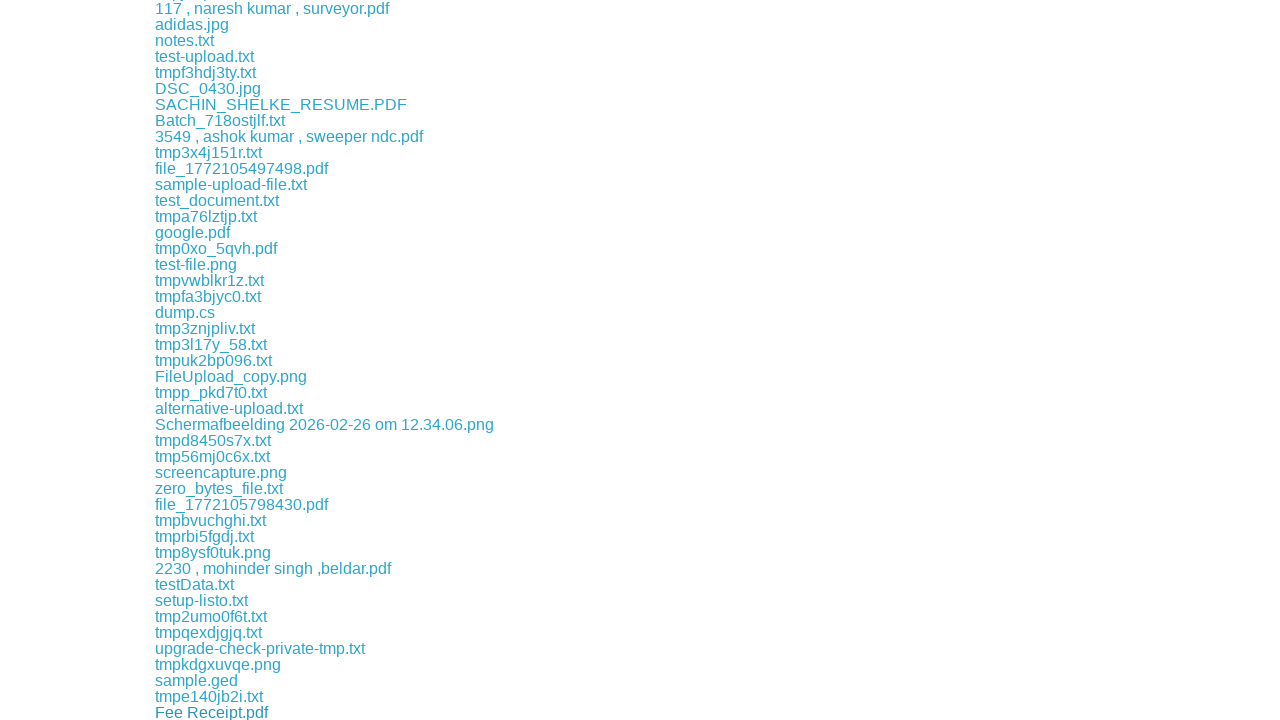

Clicked a download link at (262, 712) on xpath=//div[@class='example']//a >> nth=156
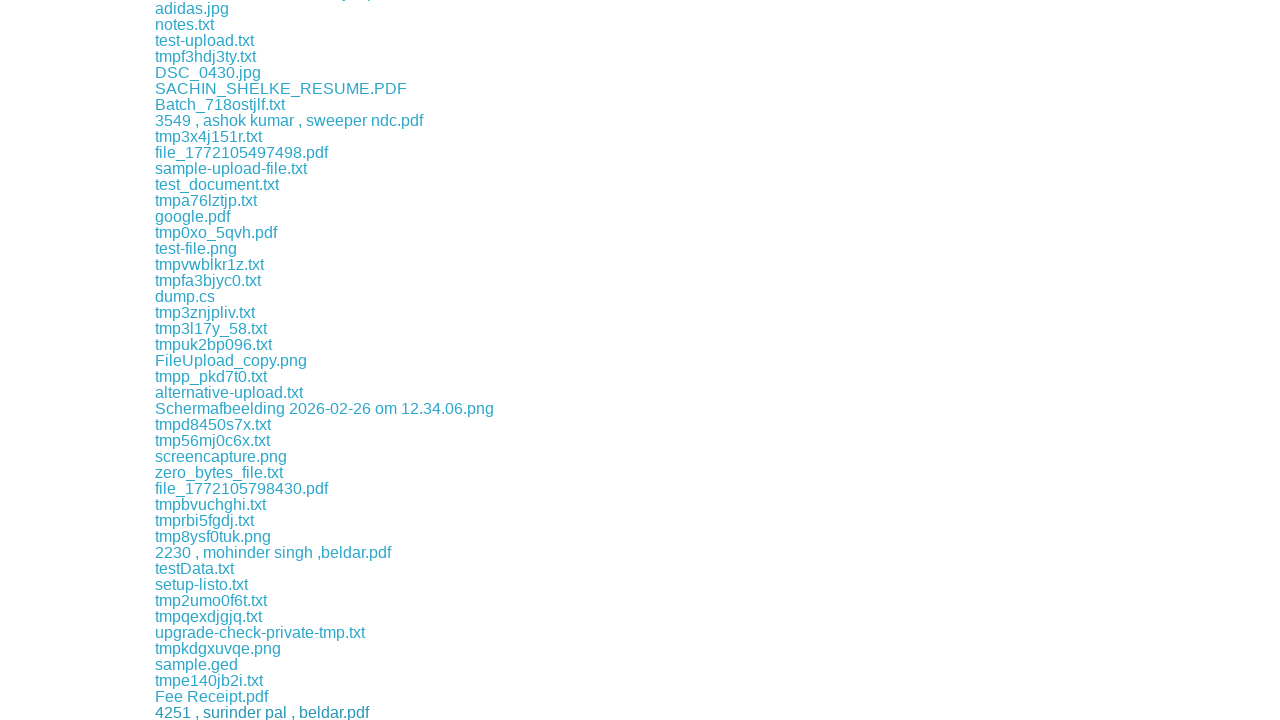

Waited 1 second before next download
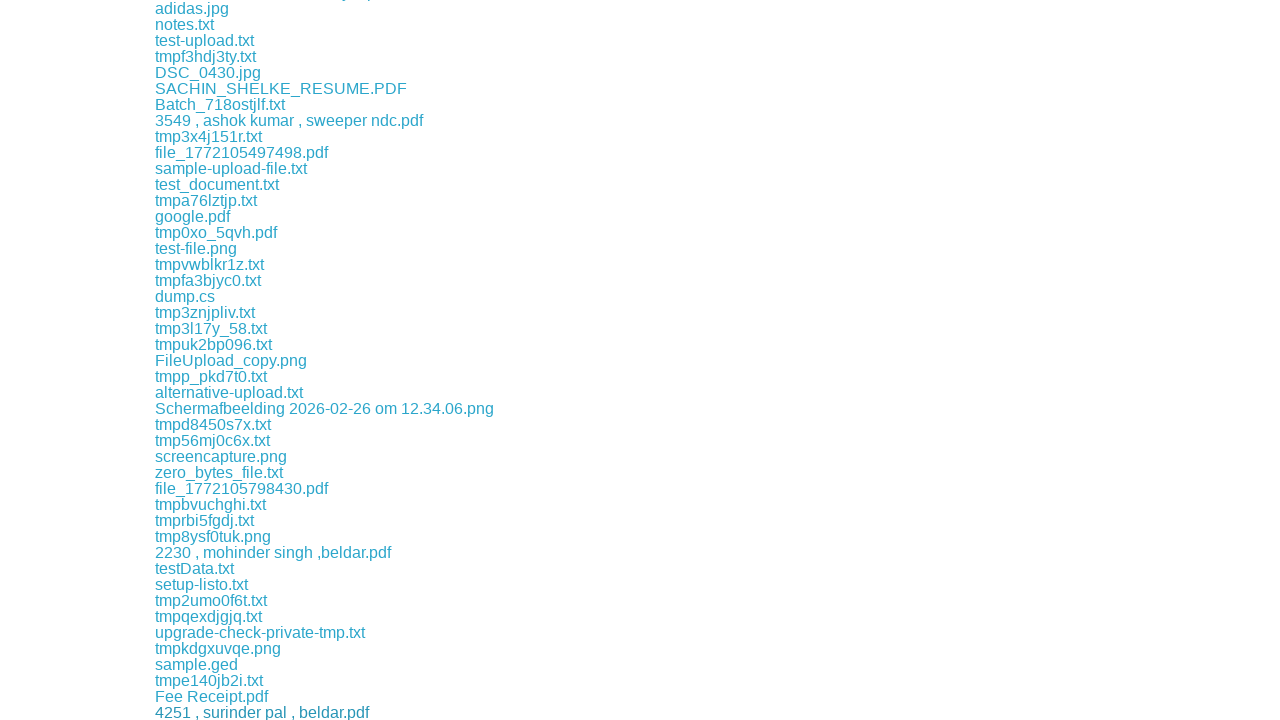

Clicked a download link at (210, 712) on xpath=//div[@class='example']//a >> nth=157
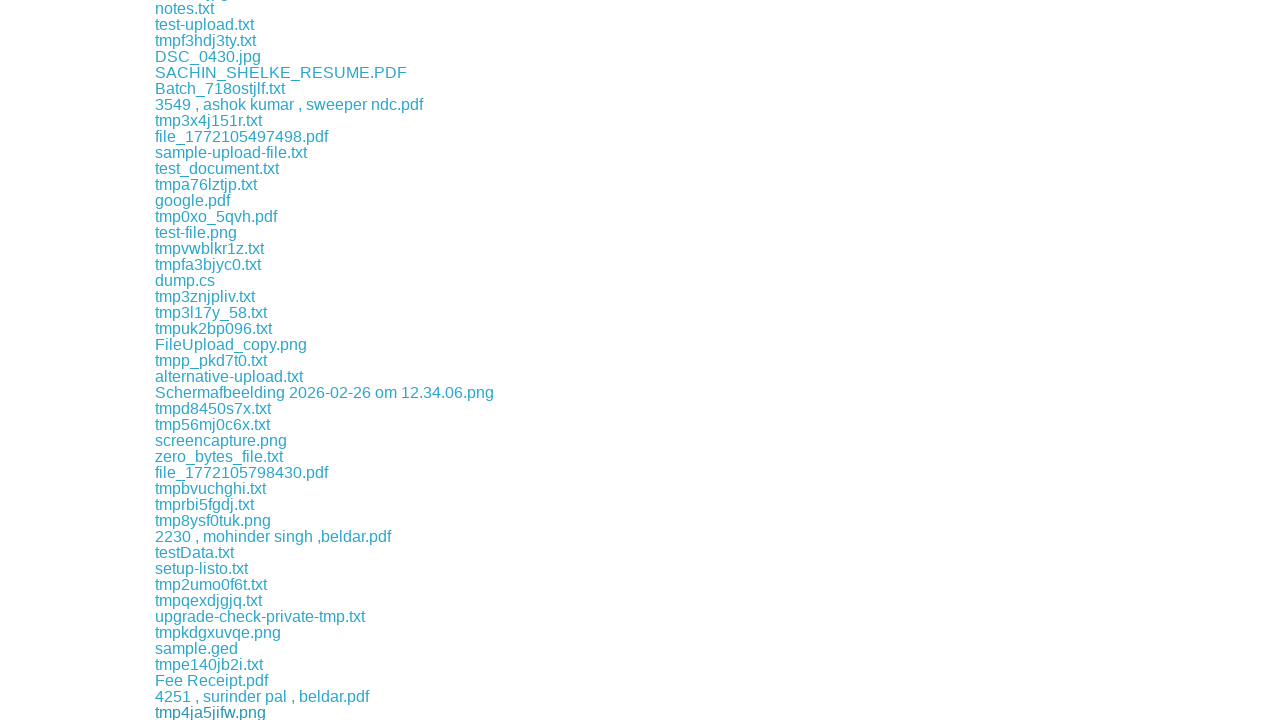

Waited 1 second before next download
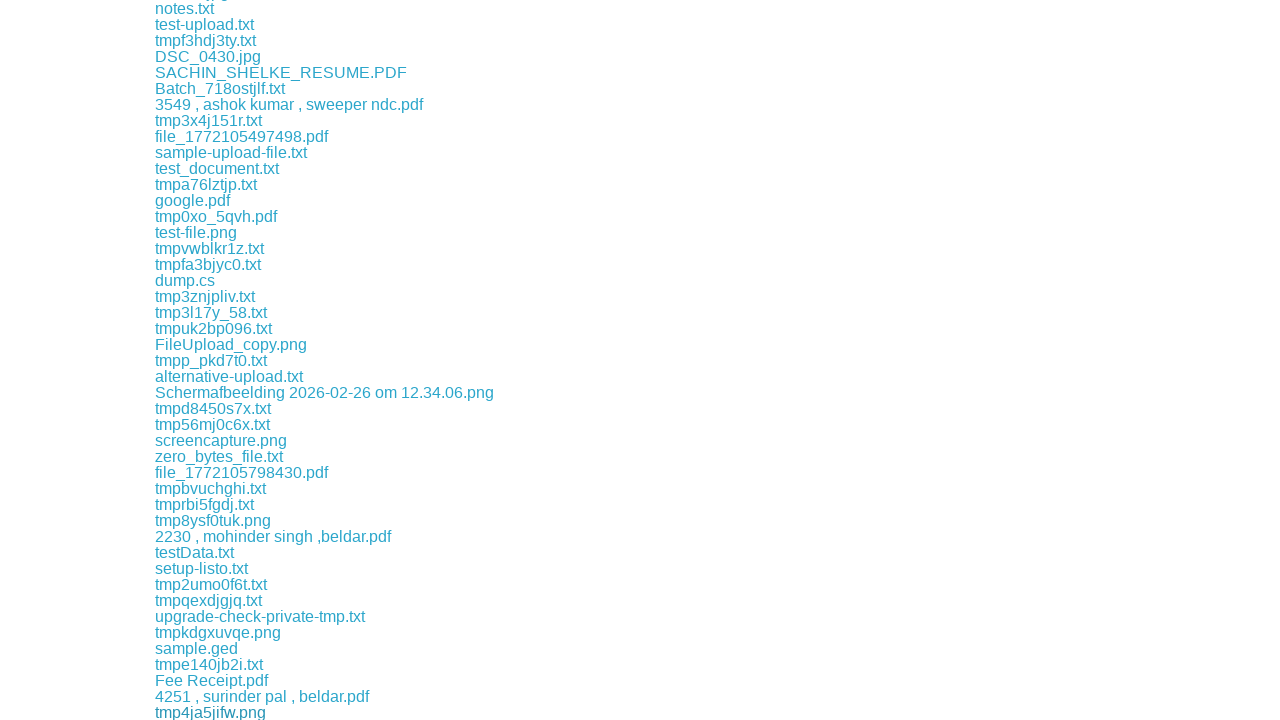

Clicked a download link at (215, 712) on xpath=//div[@class='example']//a >> nth=158
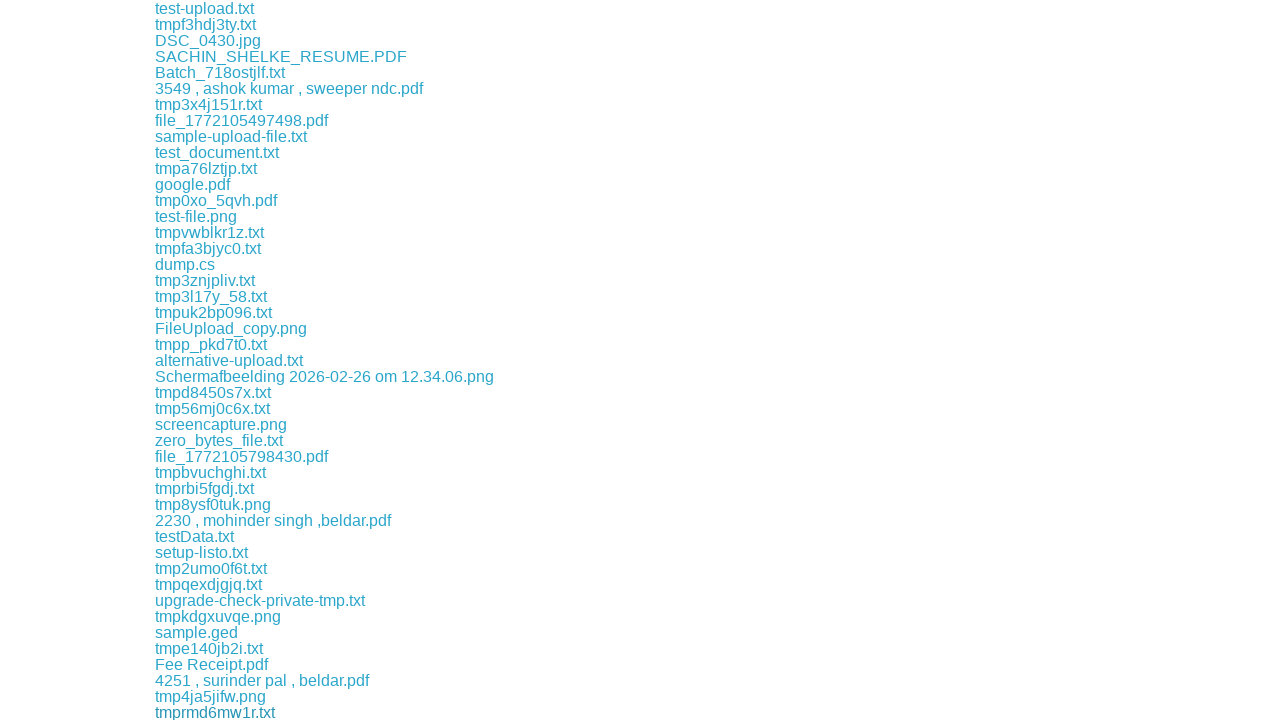

Waited 1 second before next download
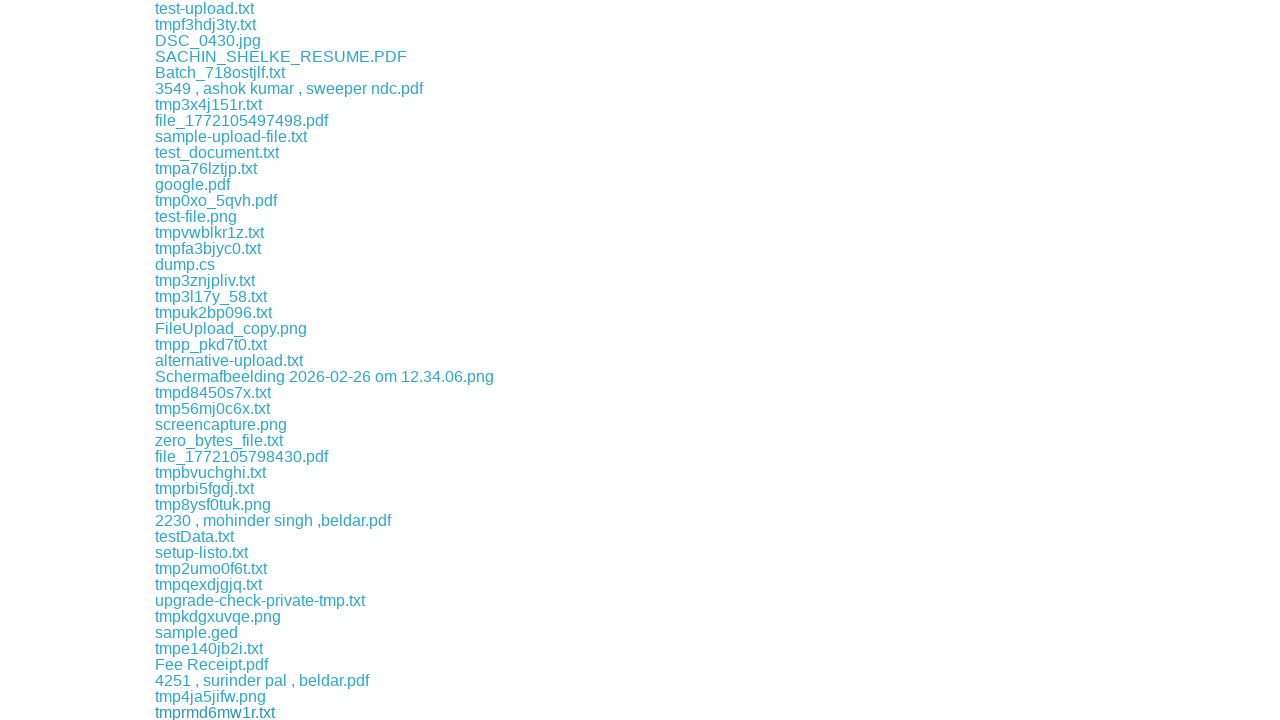

Clicked a download link at (182, 712) on xpath=//div[@class='example']//a >> nth=159
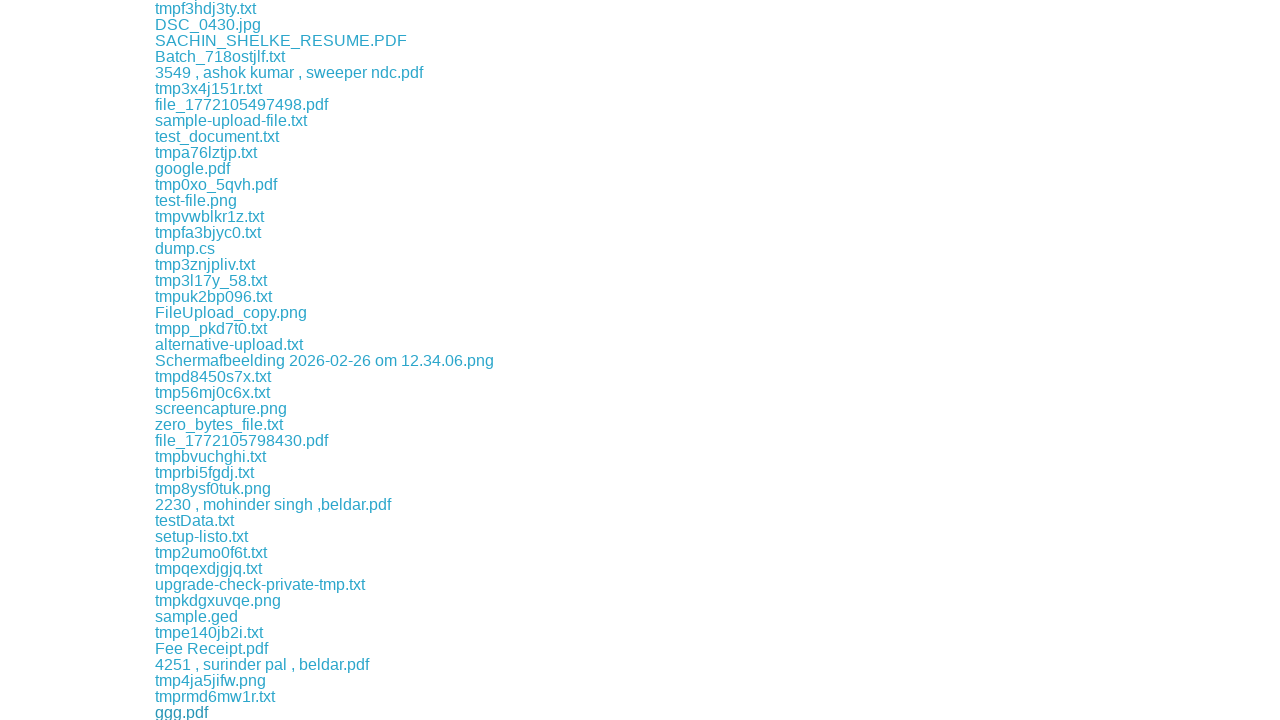

Waited 1 second before next download
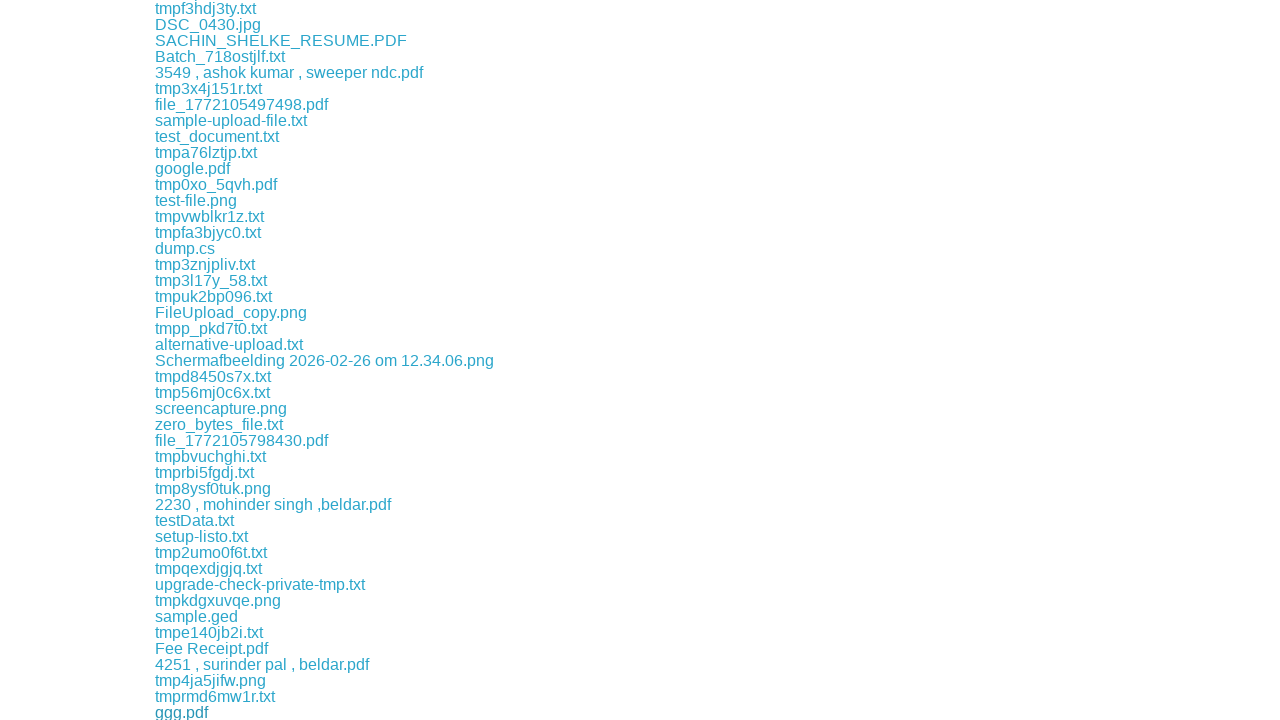

Clicked a download link at (210, 712) on xpath=//div[@class='example']//a >> nth=160
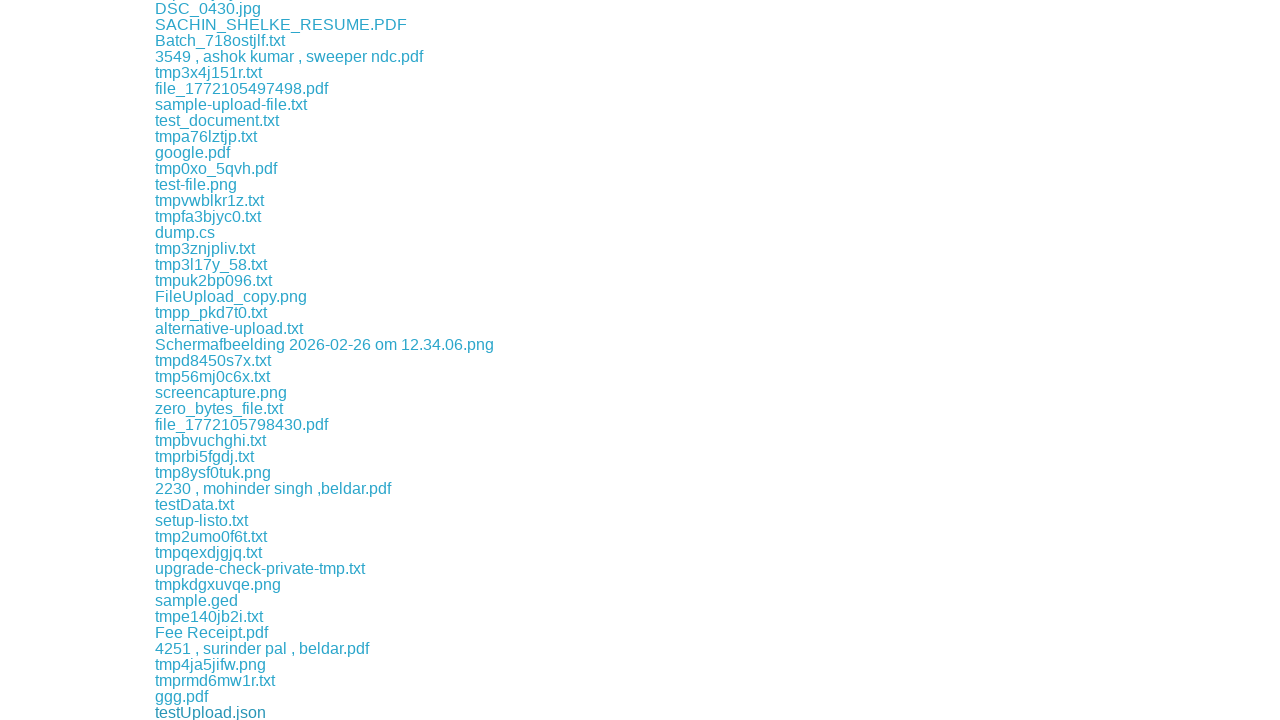

Waited 1 second before next download
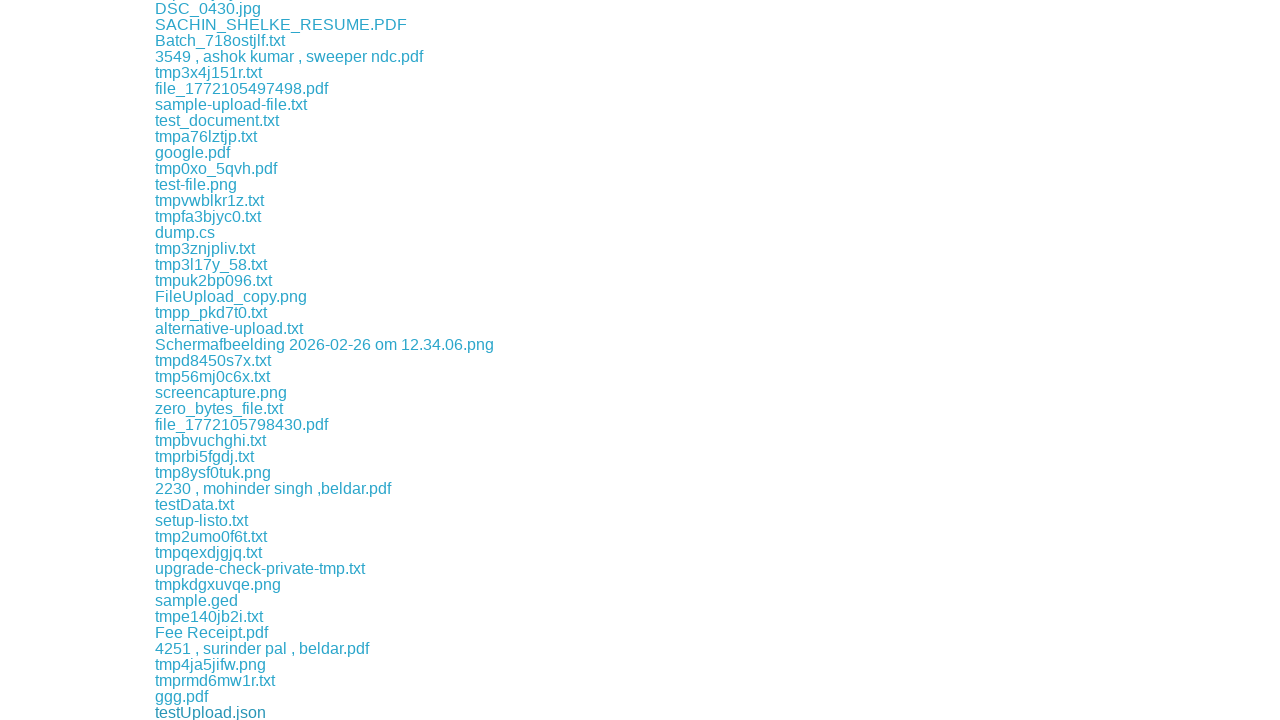

Clicked a download link at (207, 712) on xpath=//div[@class='example']//a >> nth=161
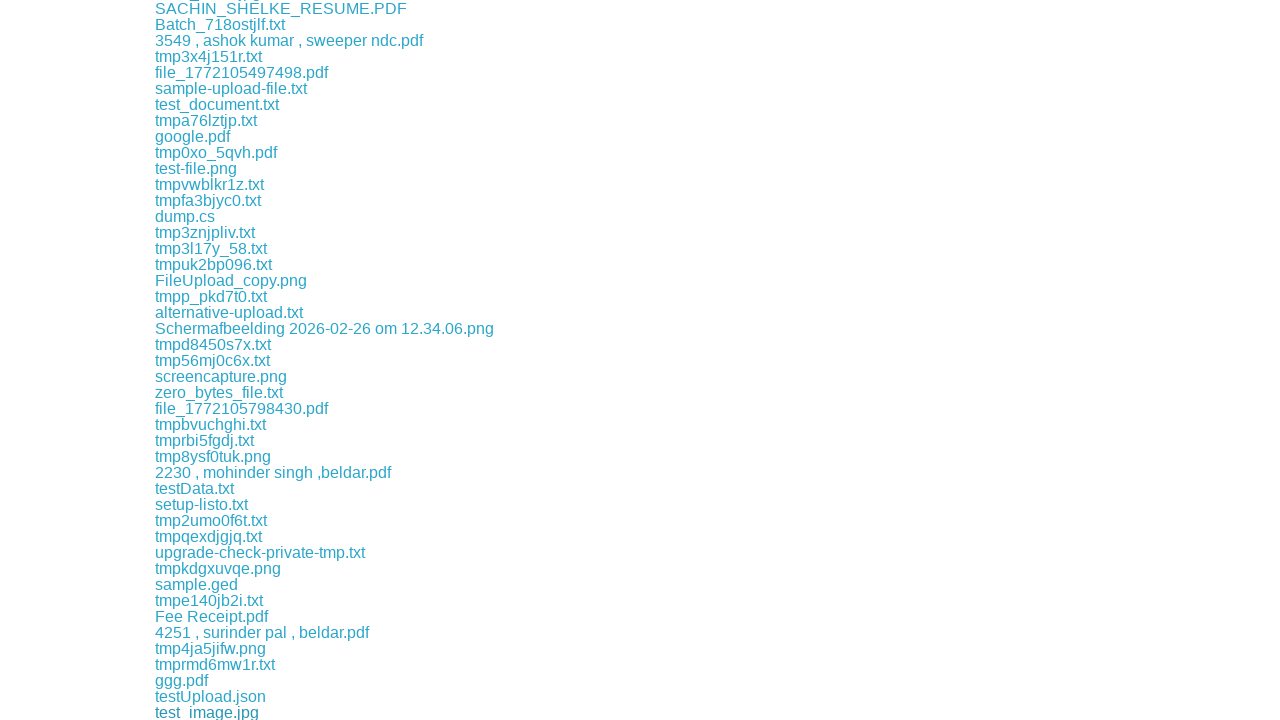

Waited 1 second before next download
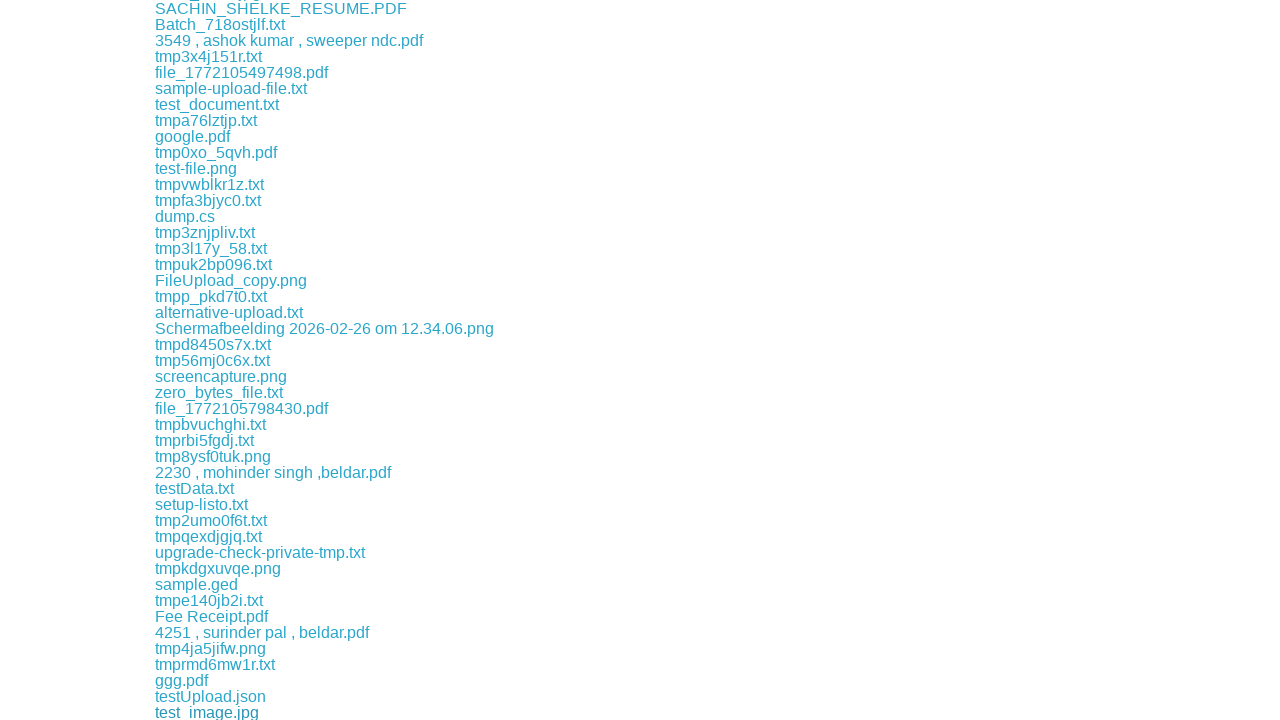

Clicked a download link at (211, 712) on xpath=//div[@class='example']//a >> nth=162
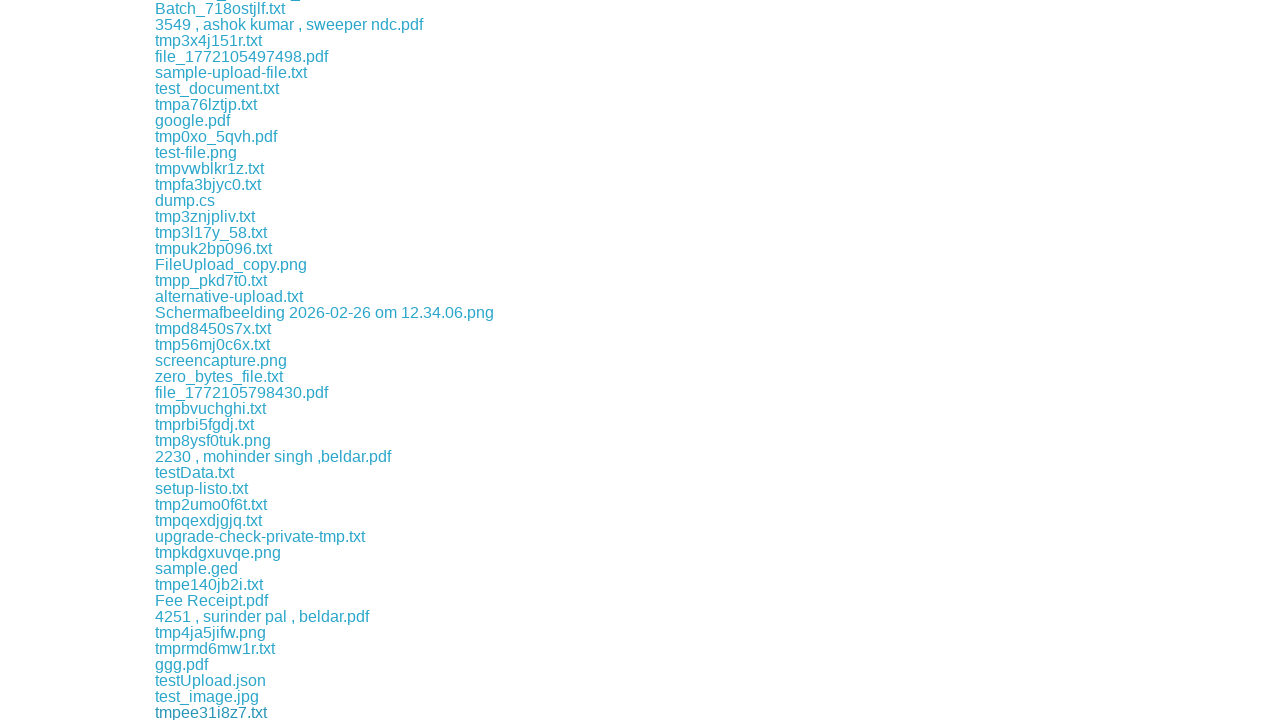

Waited 1 second before next download
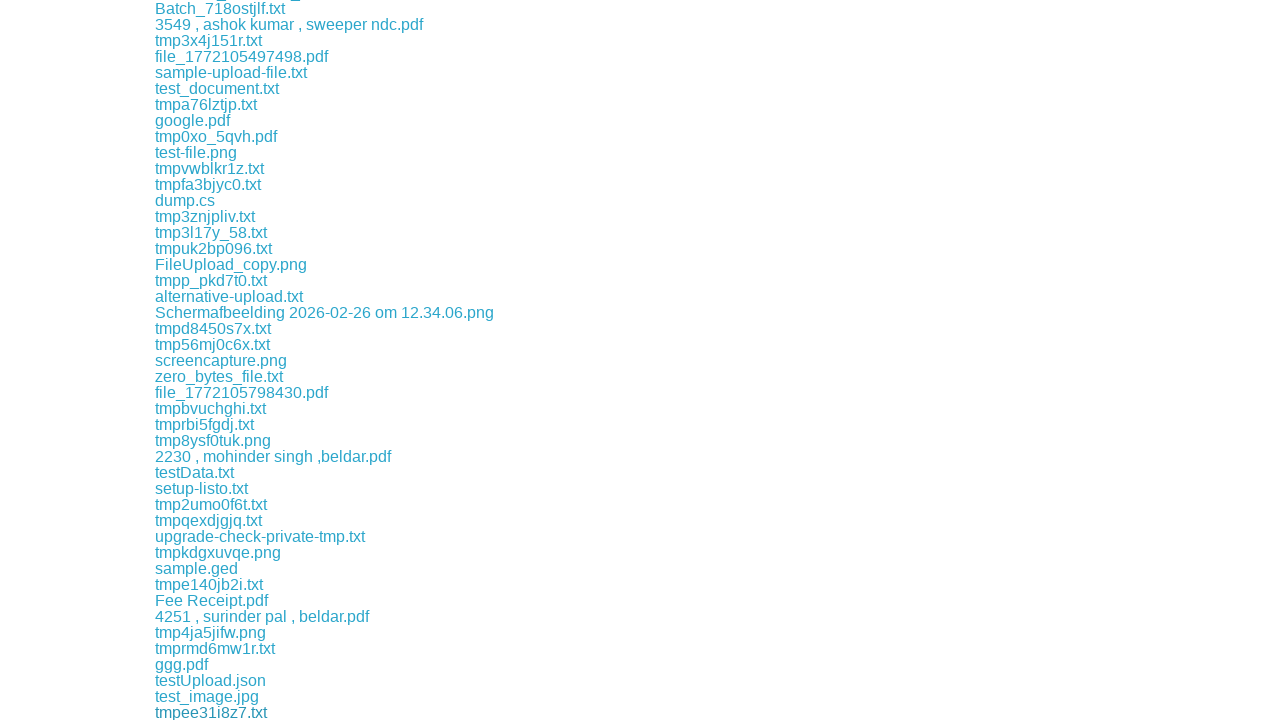

Clicked a download link at (244, 712) on xpath=//div[@class='example']//a >> nth=163
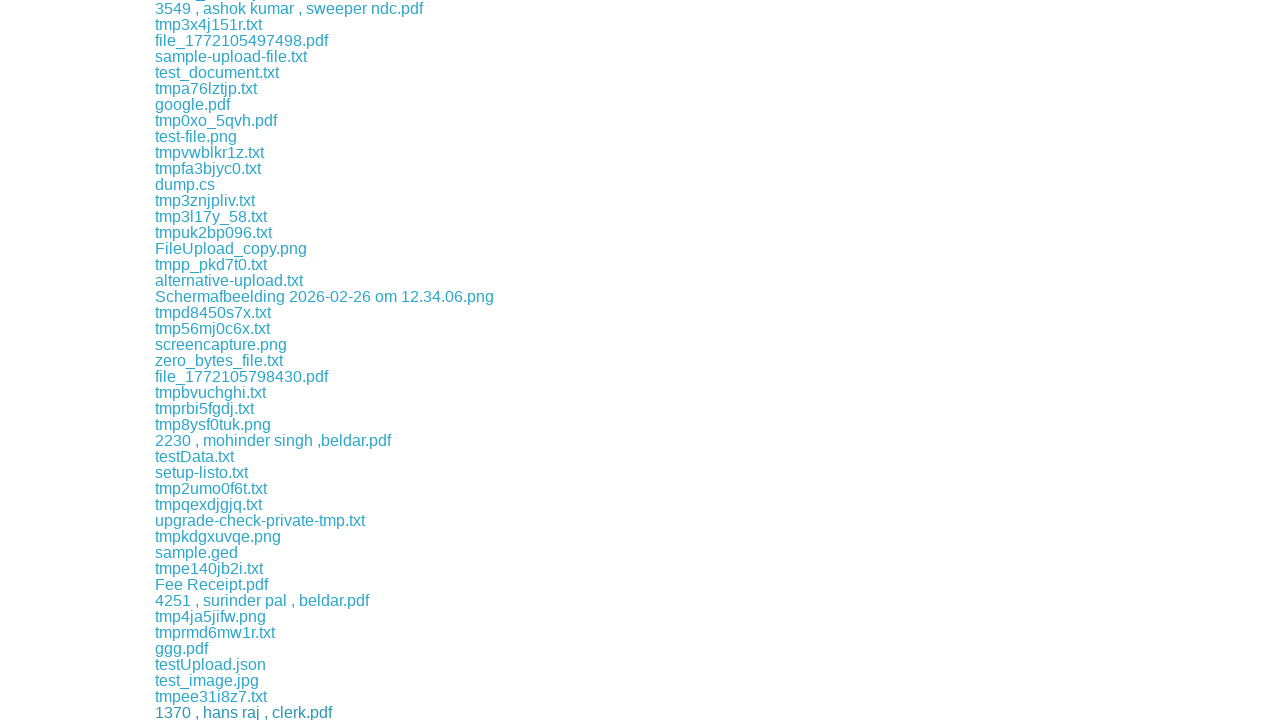

Waited 1 second before next download
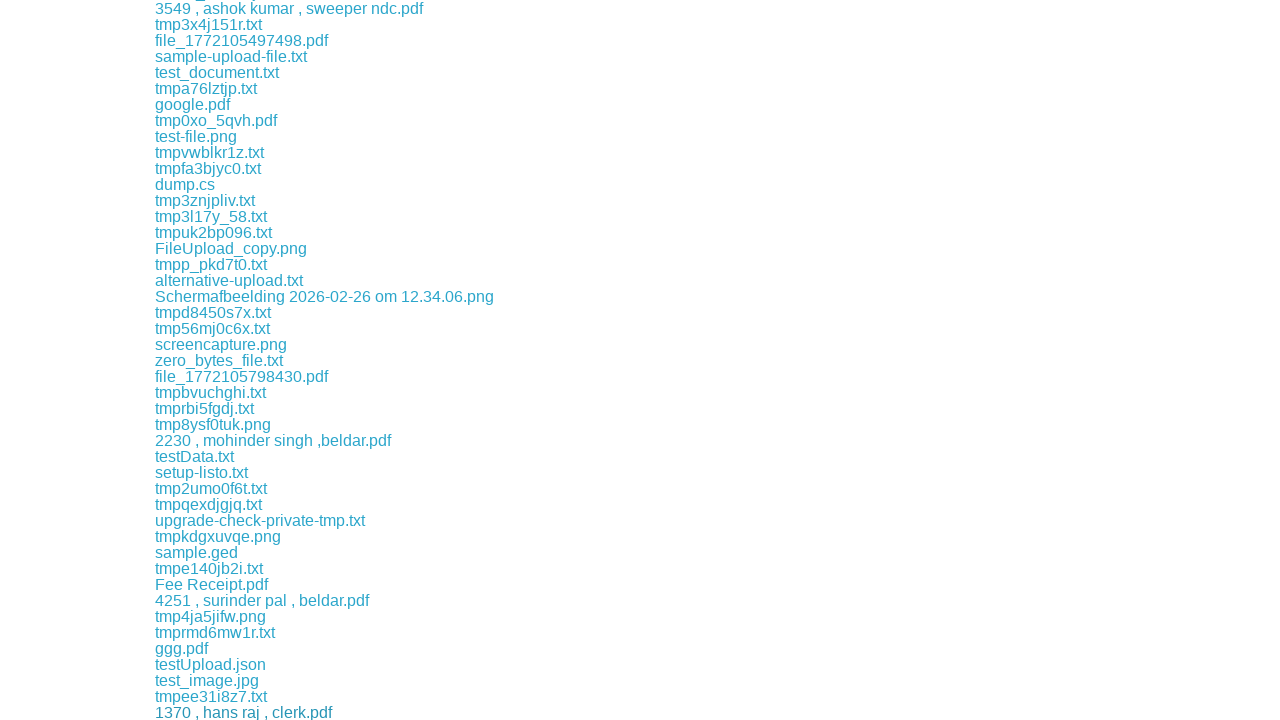

Clicked a download link at (178, 712) on xpath=//div[@class='example']//a >> nth=164
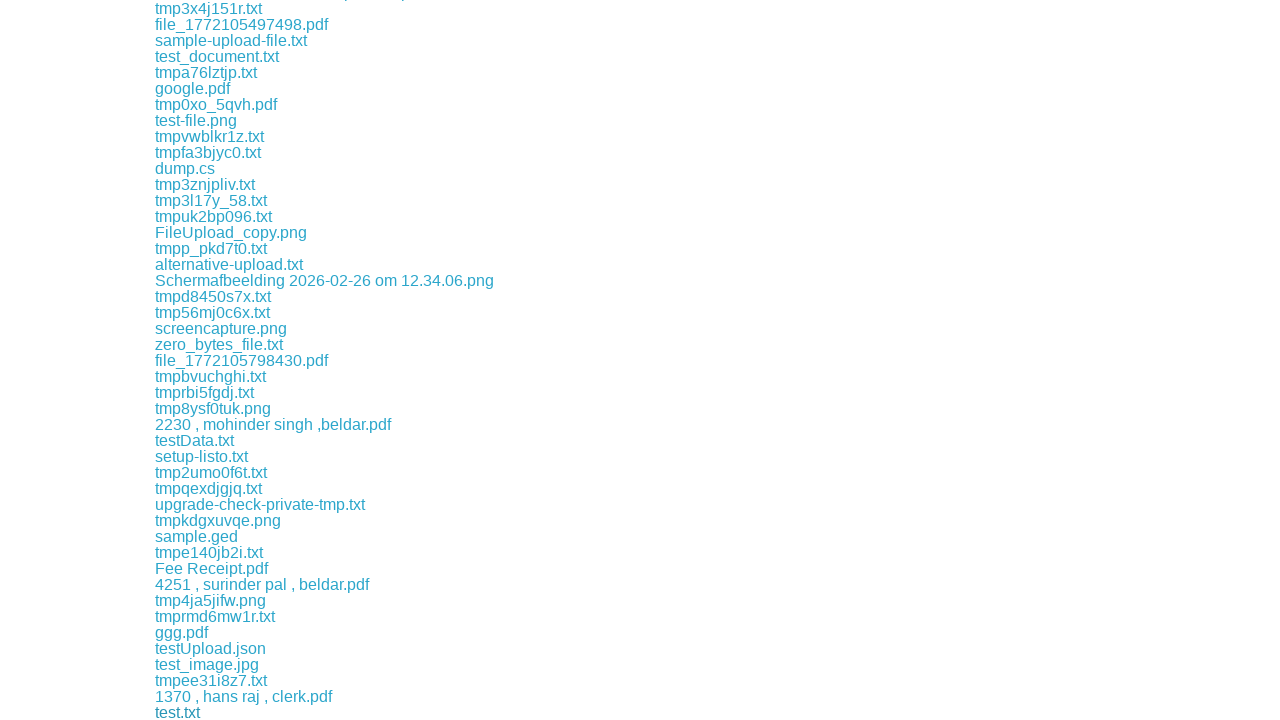

Waited 1 second before next download
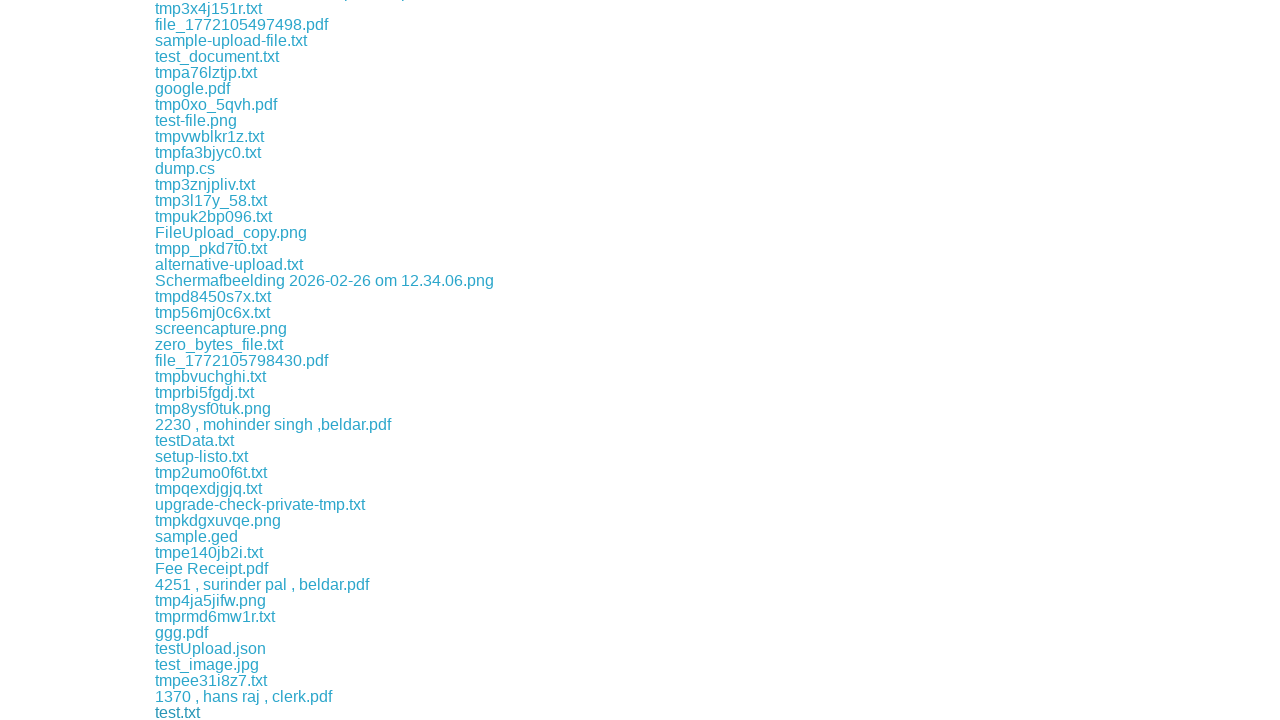

Clicked a download link at (194, 712) on xpath=//div[@class='example']//a >> nth=165
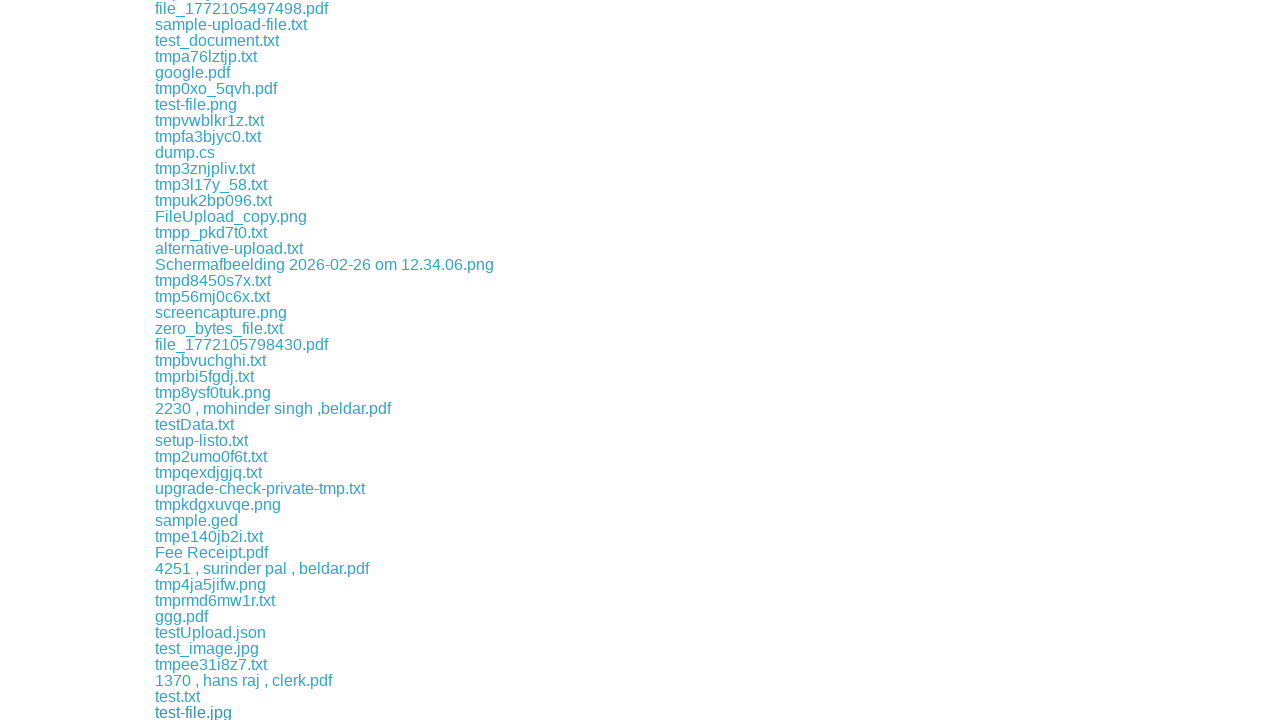

Waited 1 second before next download
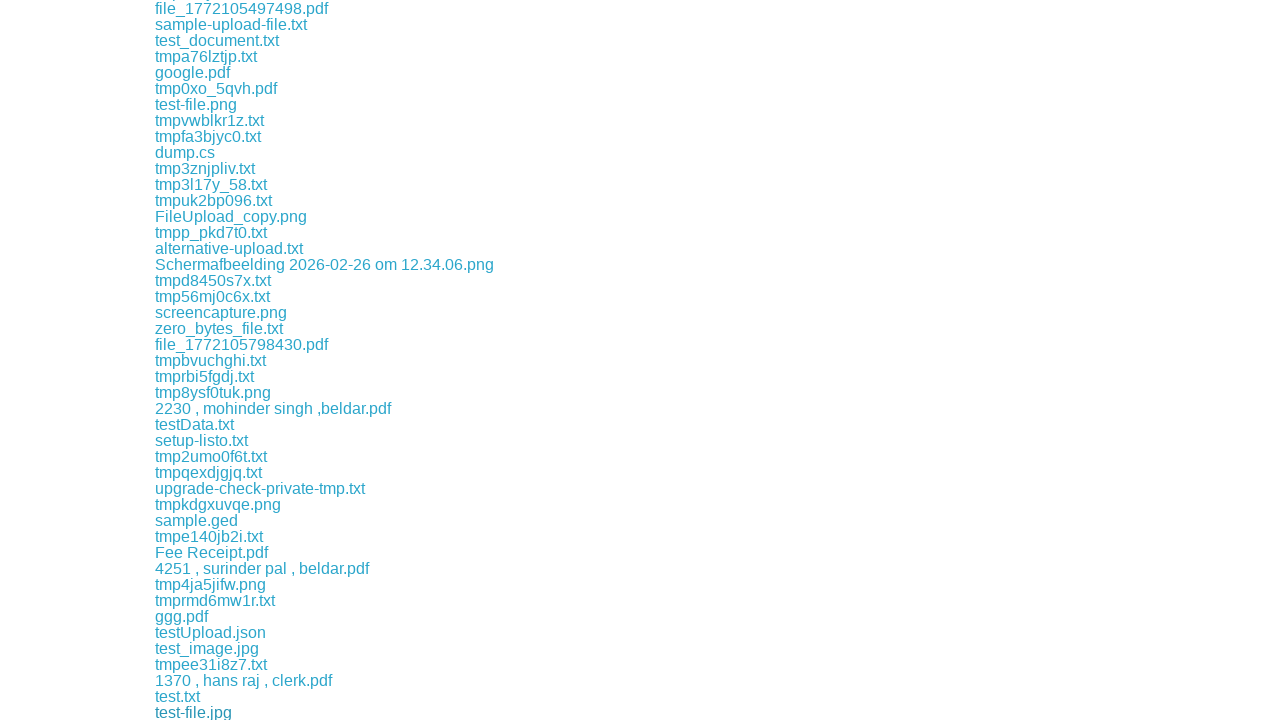

Clicked a download link at (212, 712) on xpath=//div[@class='example']//a >> nth=166
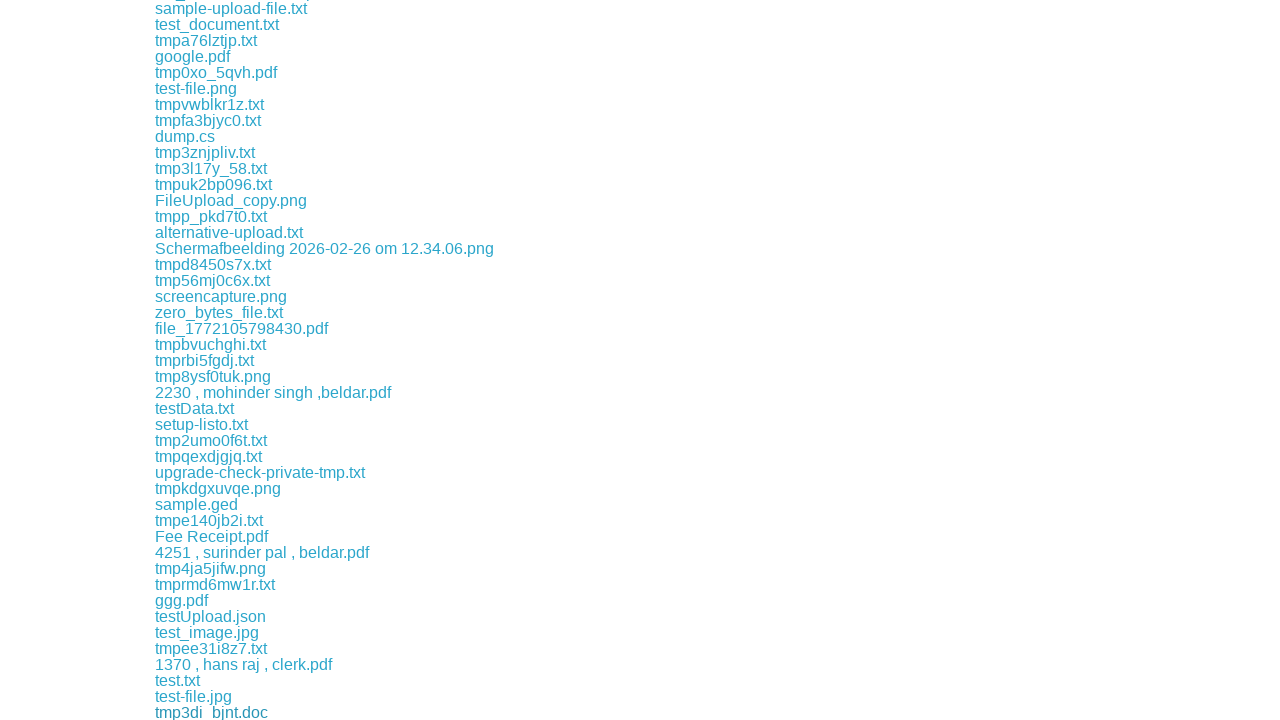

Waited 1 second before next download
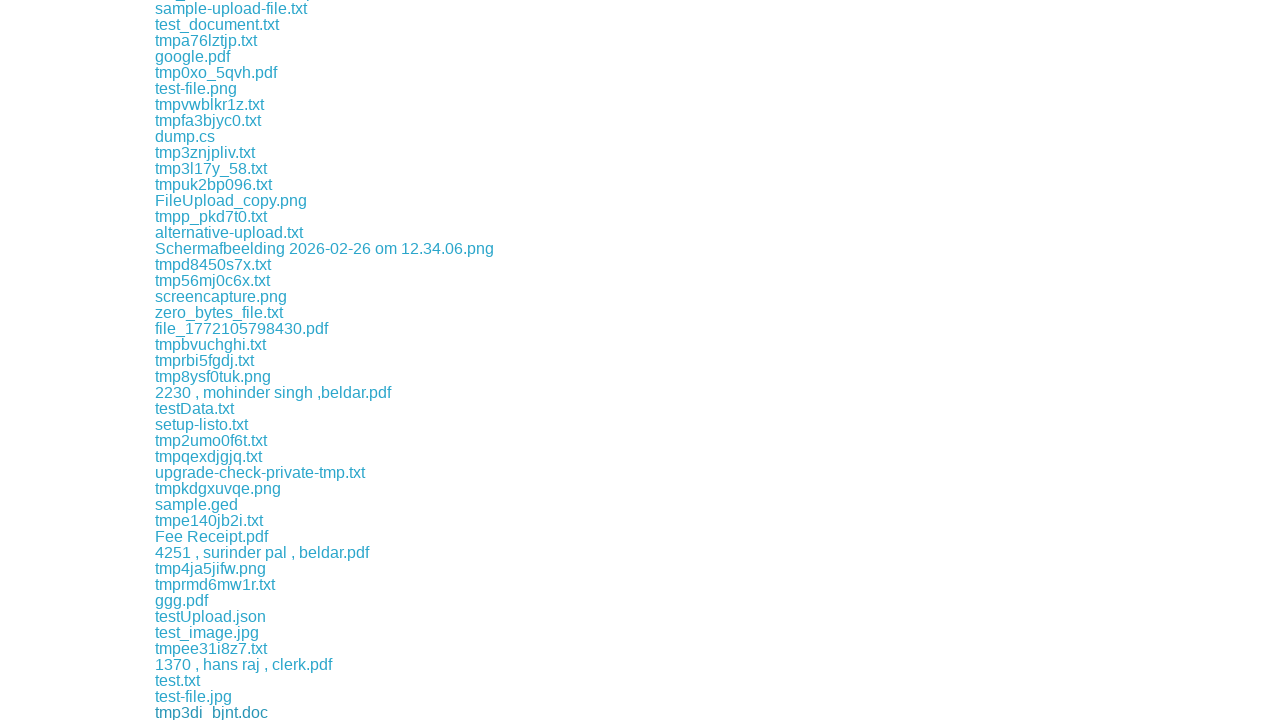

Clicked a download link at (259, 712) on xpath=//div[@class='example']//a >> nth=167
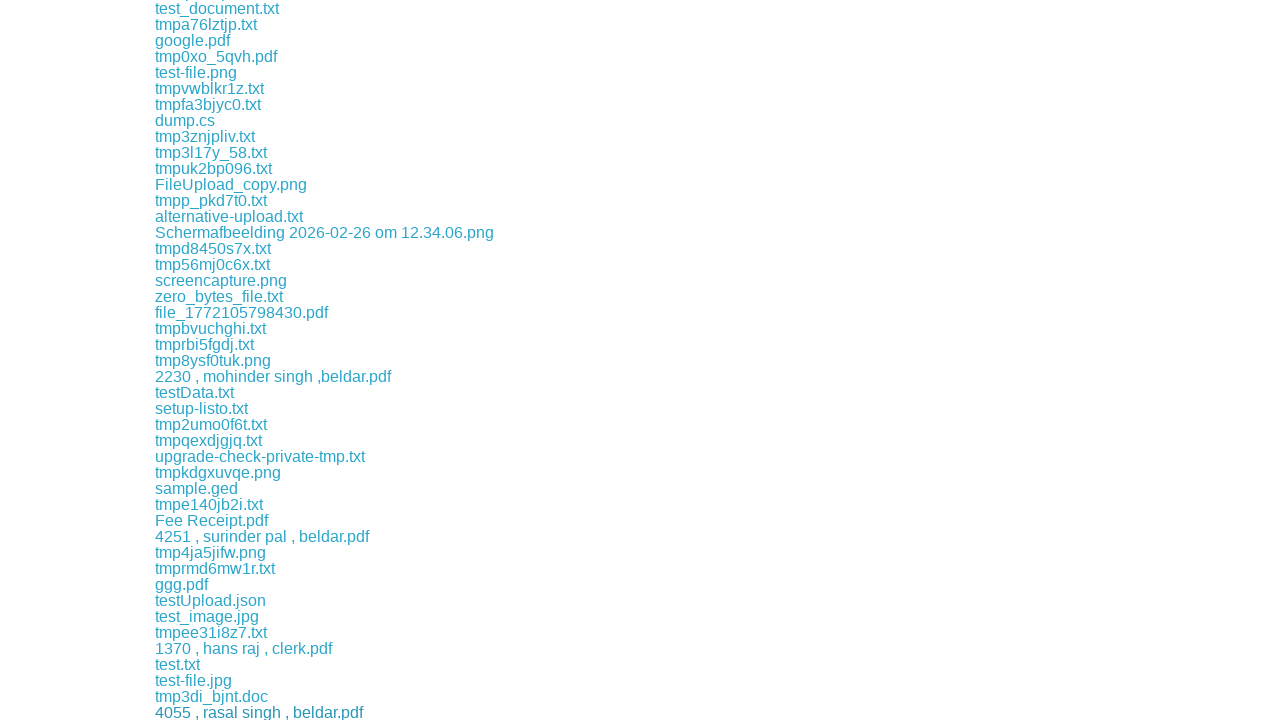

Waited 1 second before next download
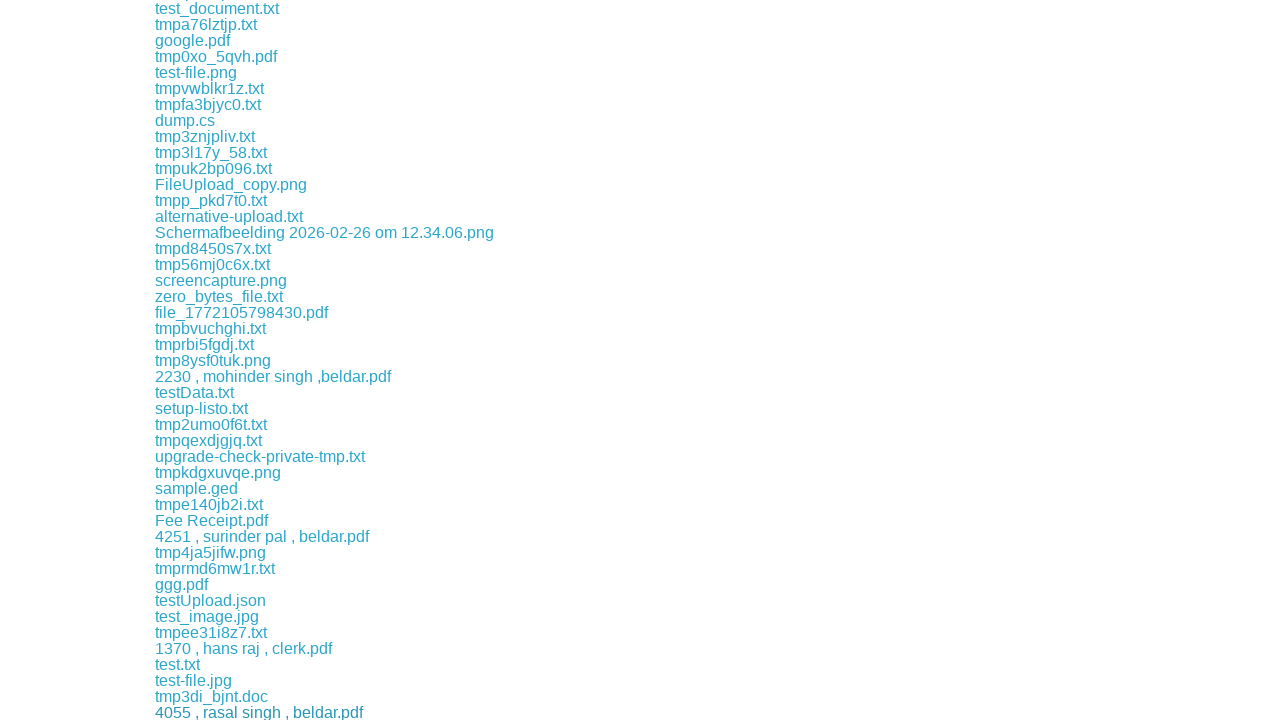

Clicked a download link at (206, 712) on xpath=//div[@class='example']//a >> nth=168
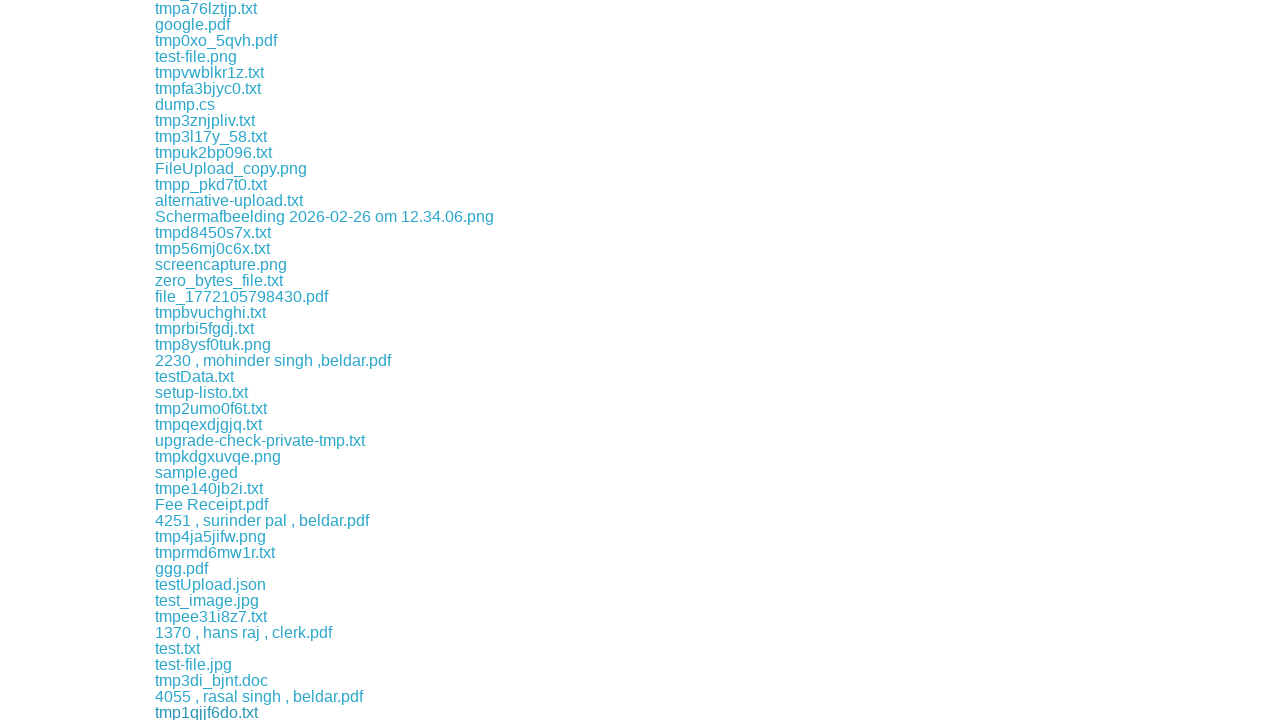

Waited 1 second before next download
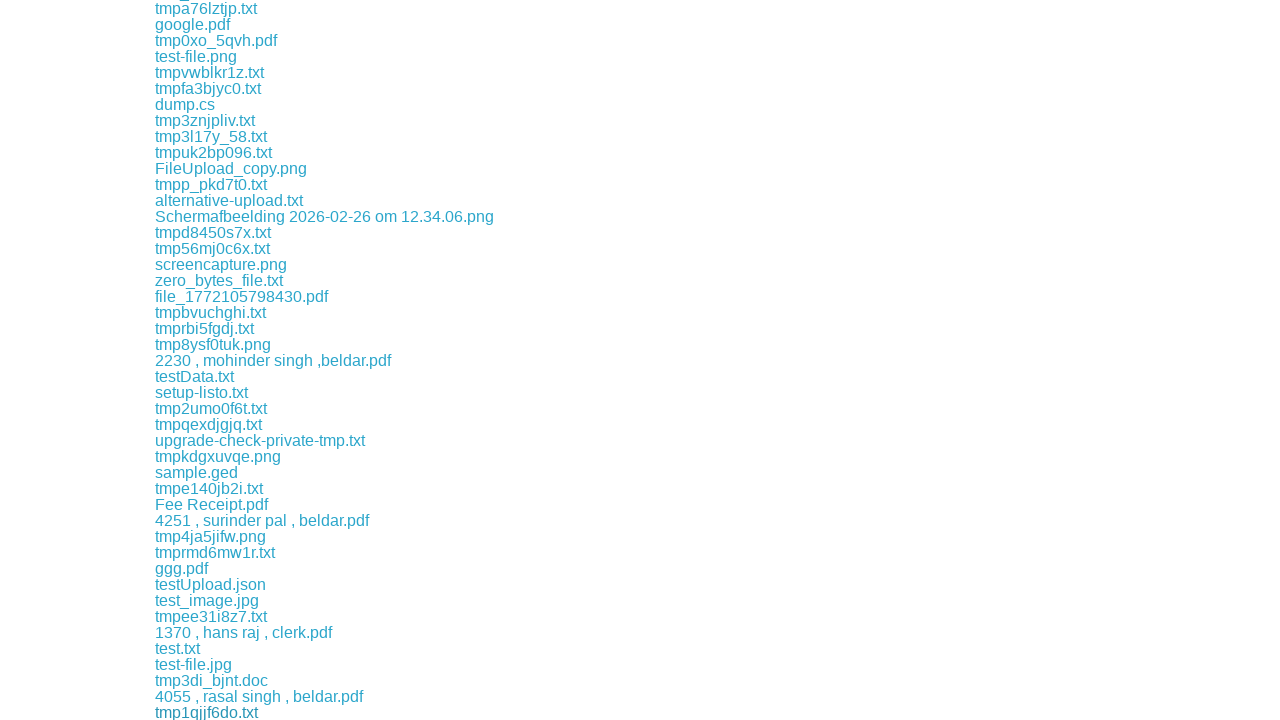

Clicked a download link at (220, 712) on xpath=//div[@class='example']//a >> nth=169
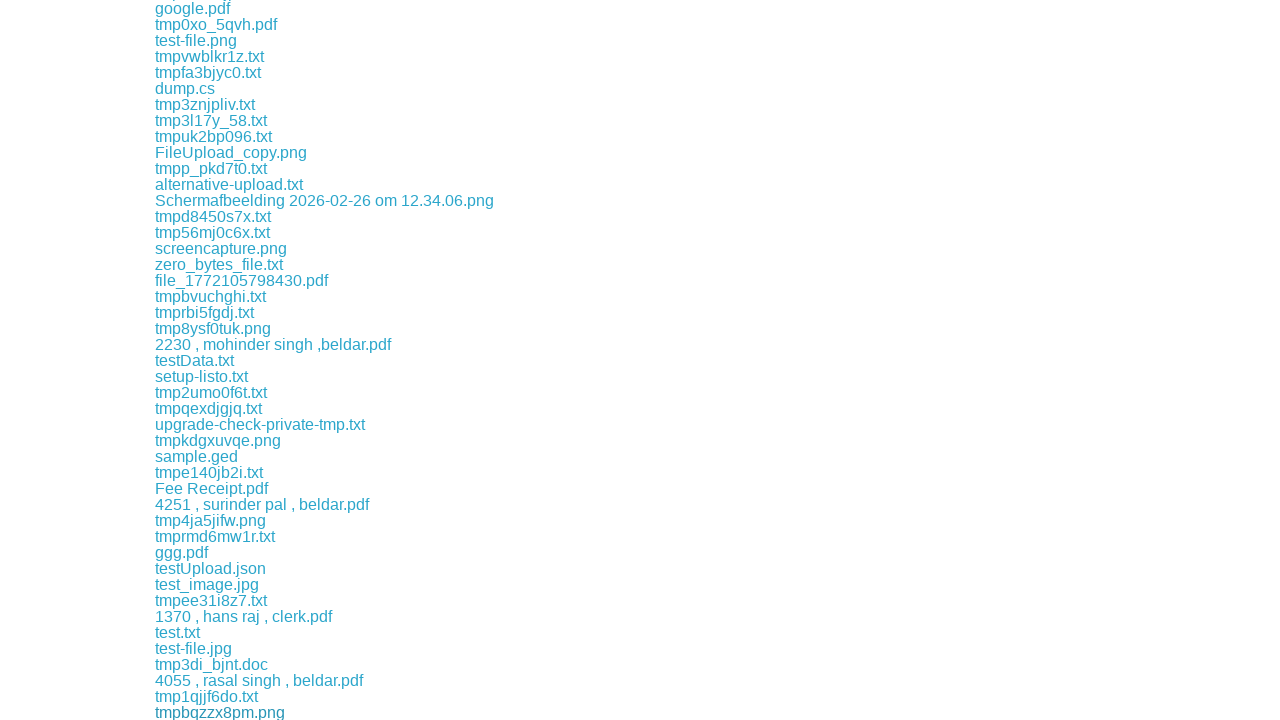

Waited 1 second before next download
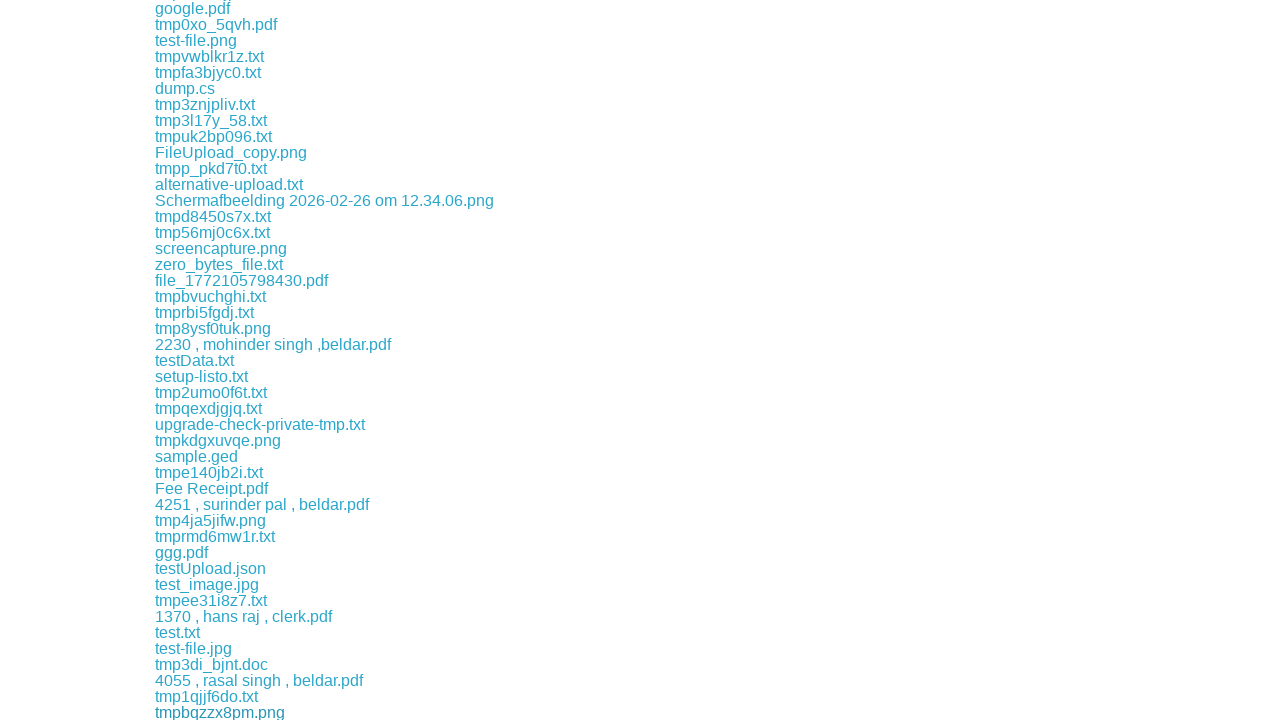

Clicked a download link at (214, 712) on xpath=//div[@class='example']//a >> nth=170
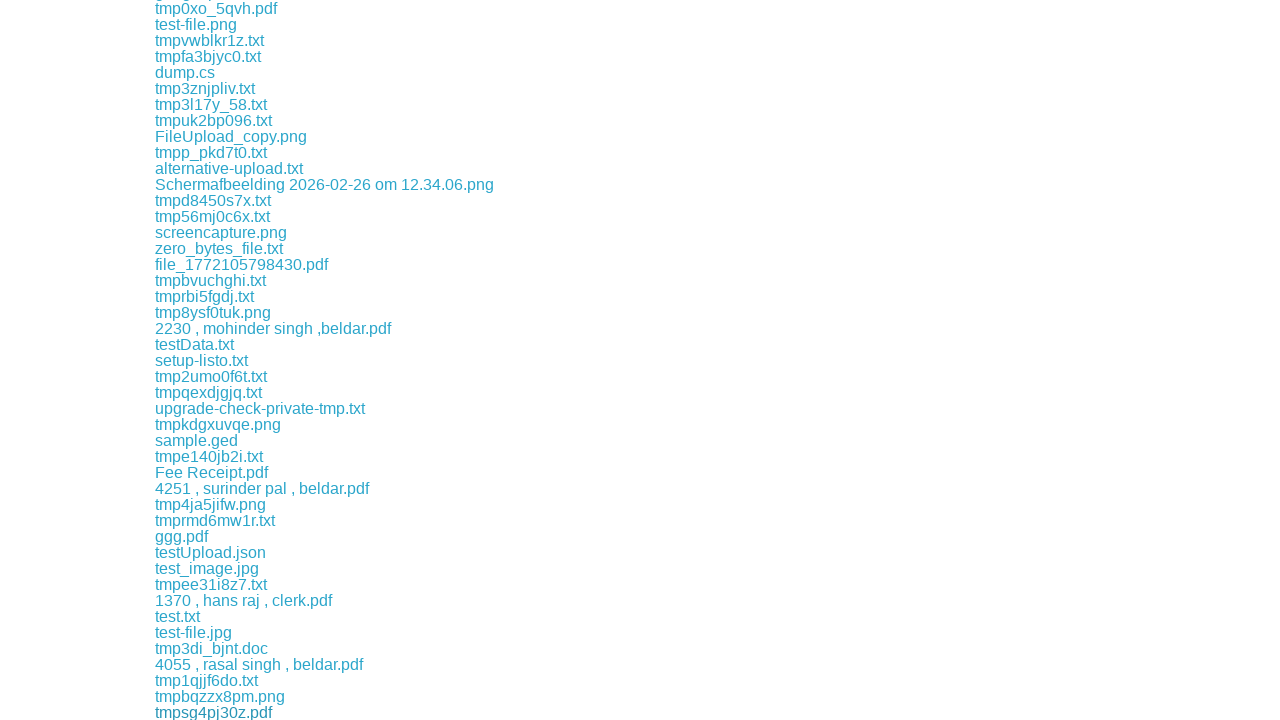

Waited 1 second before next download
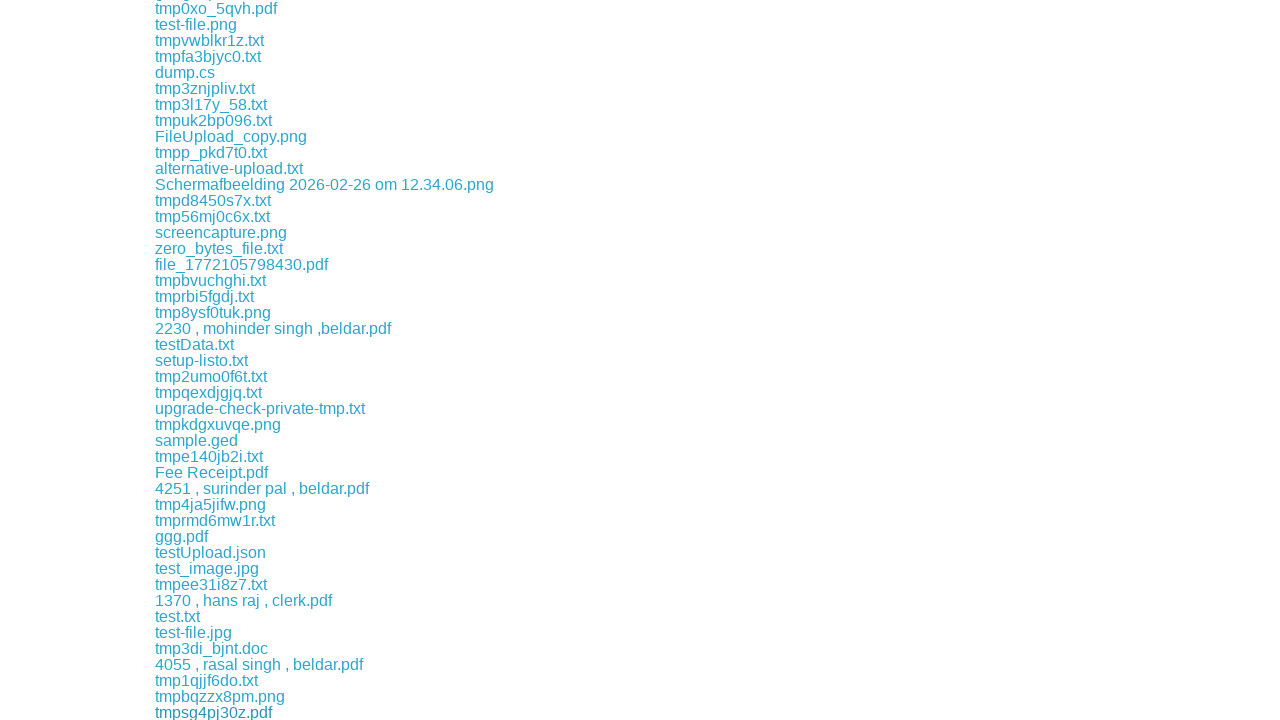

Clicked a download link at (206, 712) on xpath=//div[@class='example']//a >> nth=171
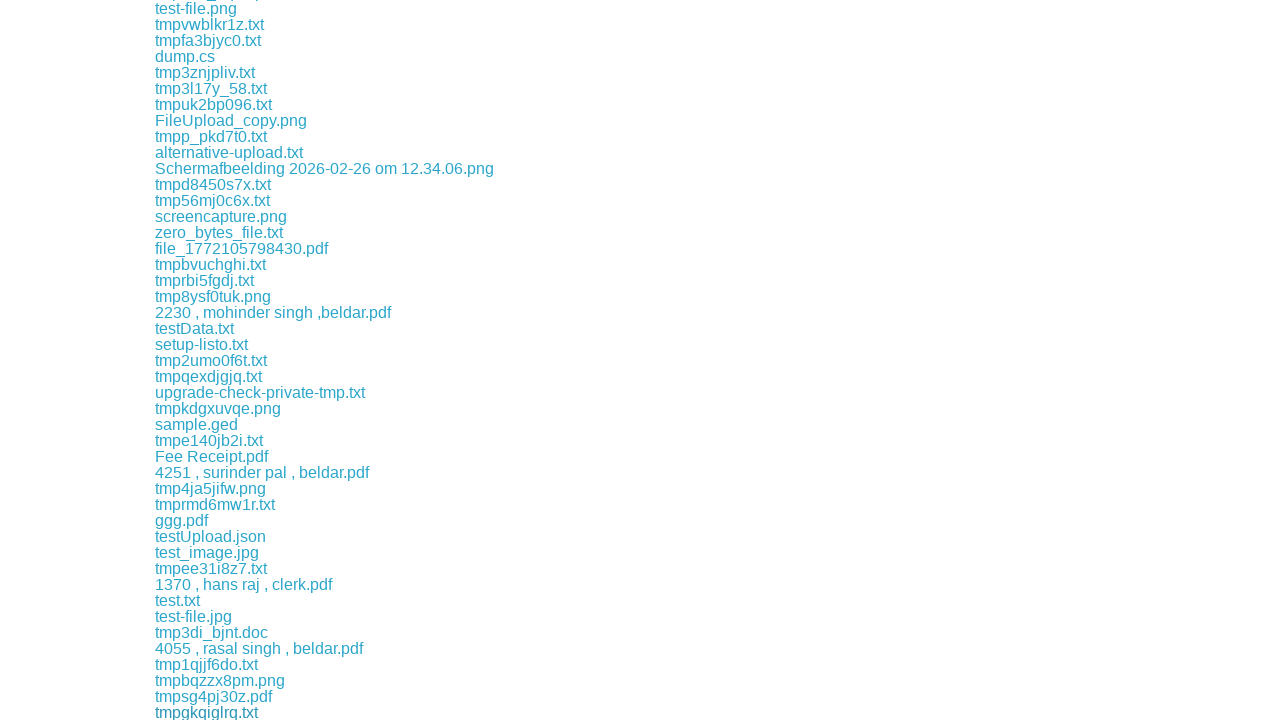

Waited 1 second before next download
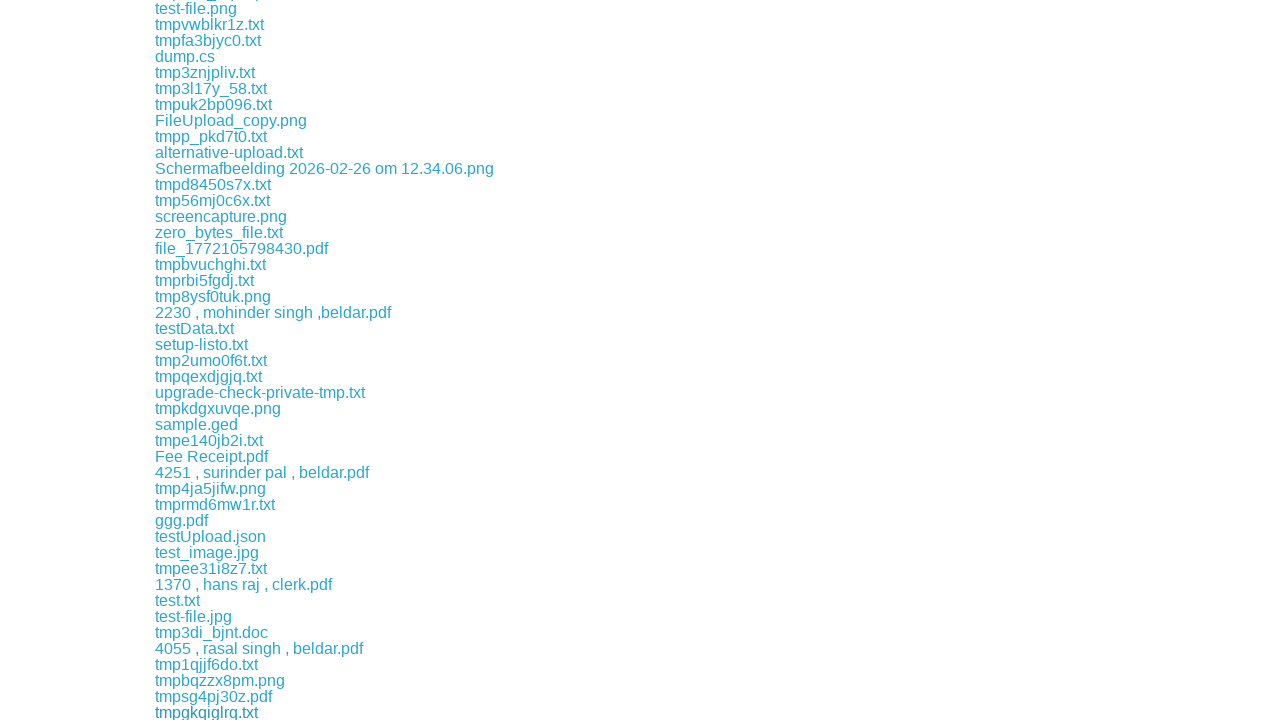

Clicked a download link at (182, 712) on xpath=//div[@class='example']//a >> nth=172
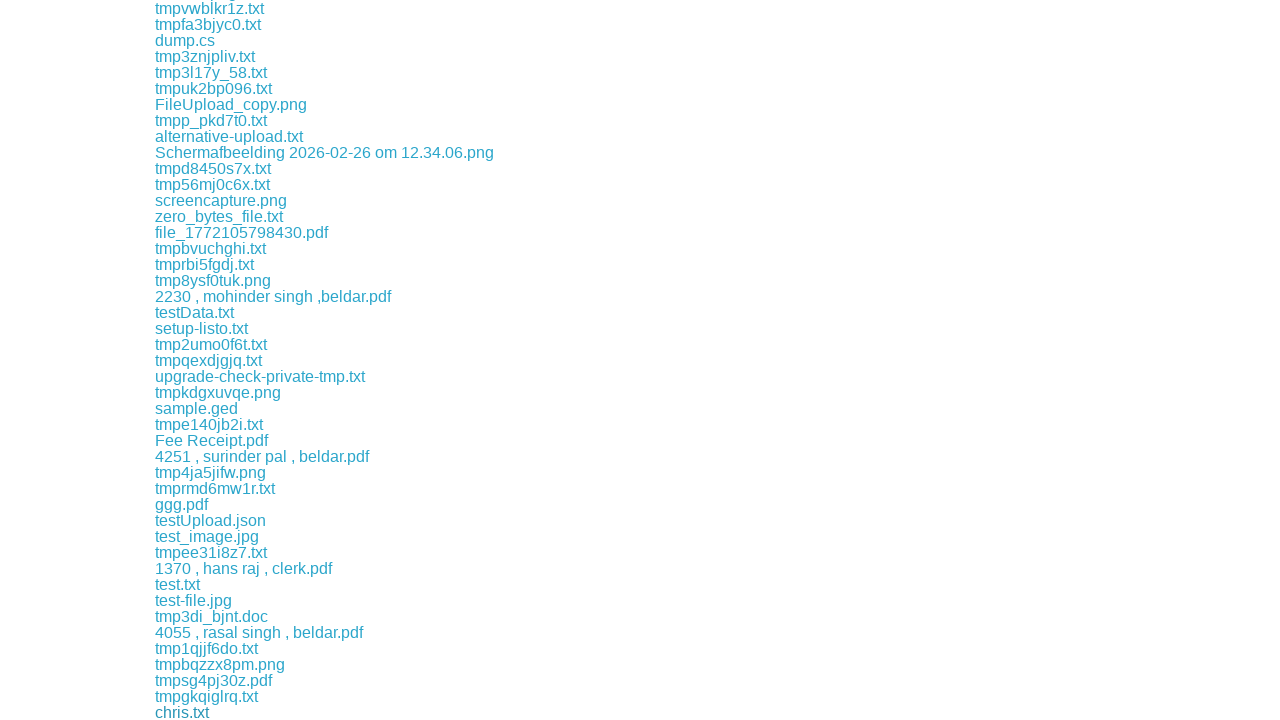

Waited 1 second before next download
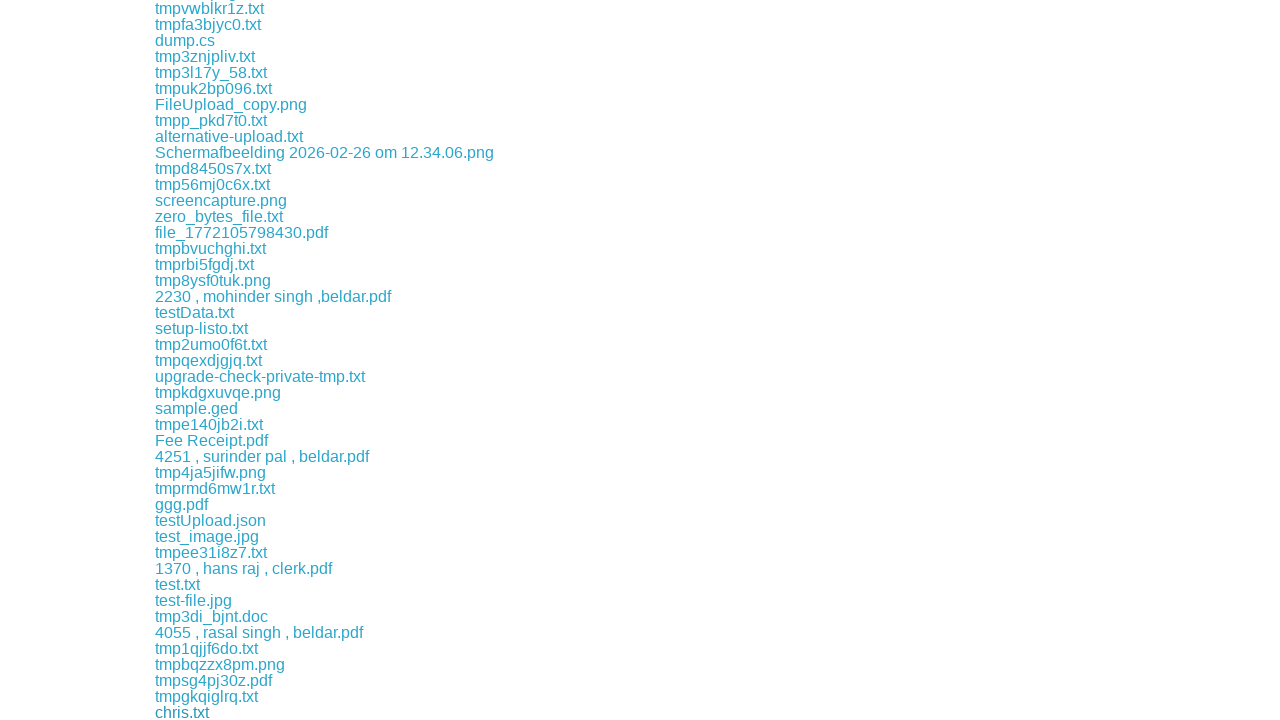

Clicked a download link at (234, 712) on xpath=//div[@class='example']//a >> nth=173
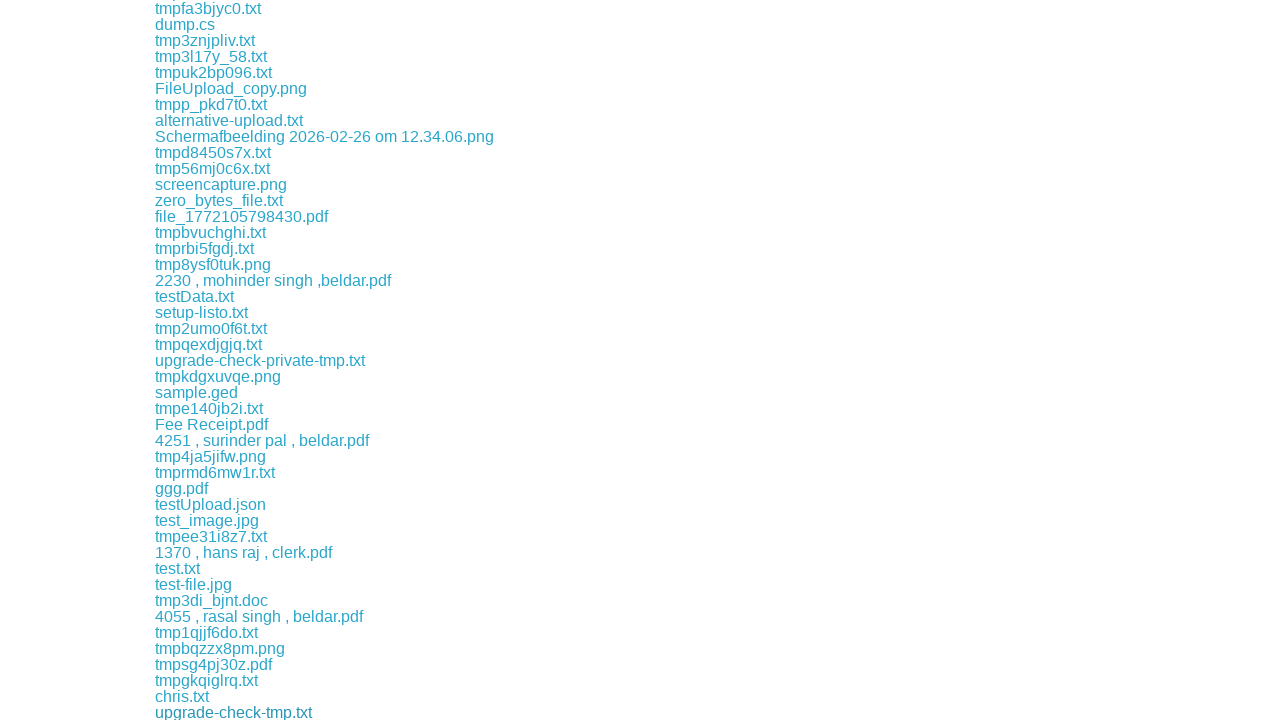

Waited 1 second before next download
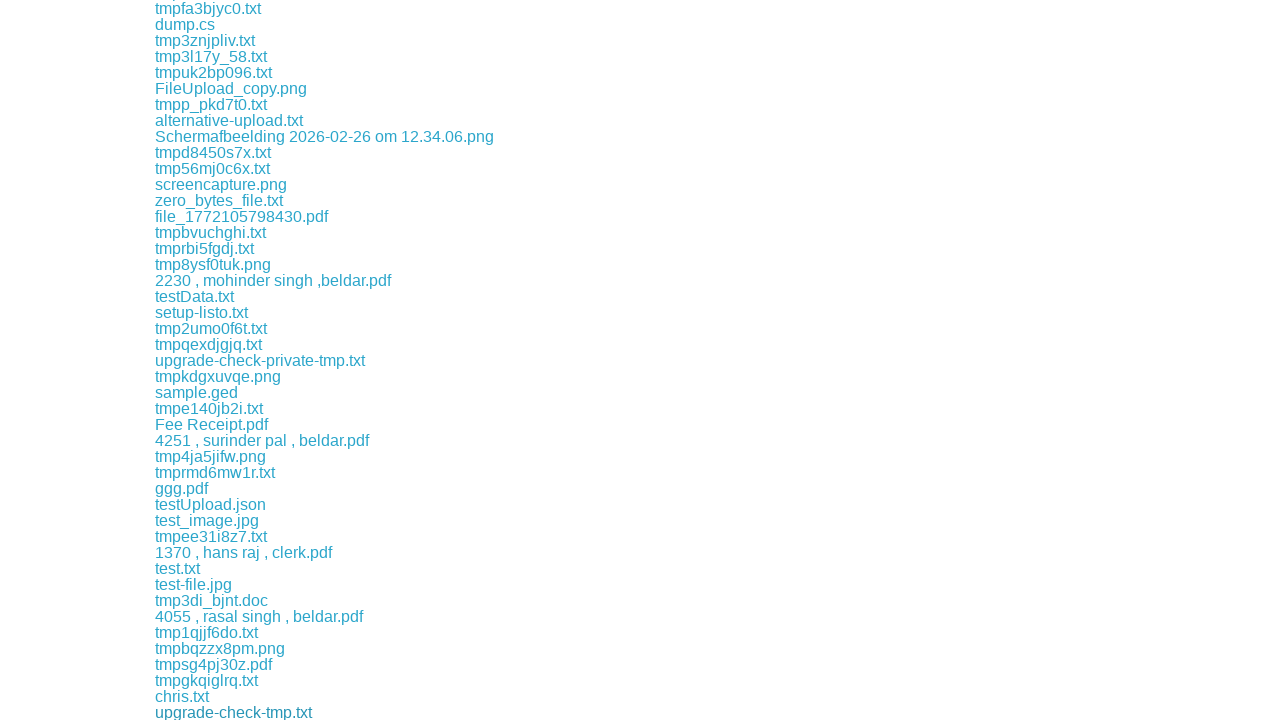

Clicked a download link at (214, 712) on xpath=//div[@class='example']//a >> nth=174
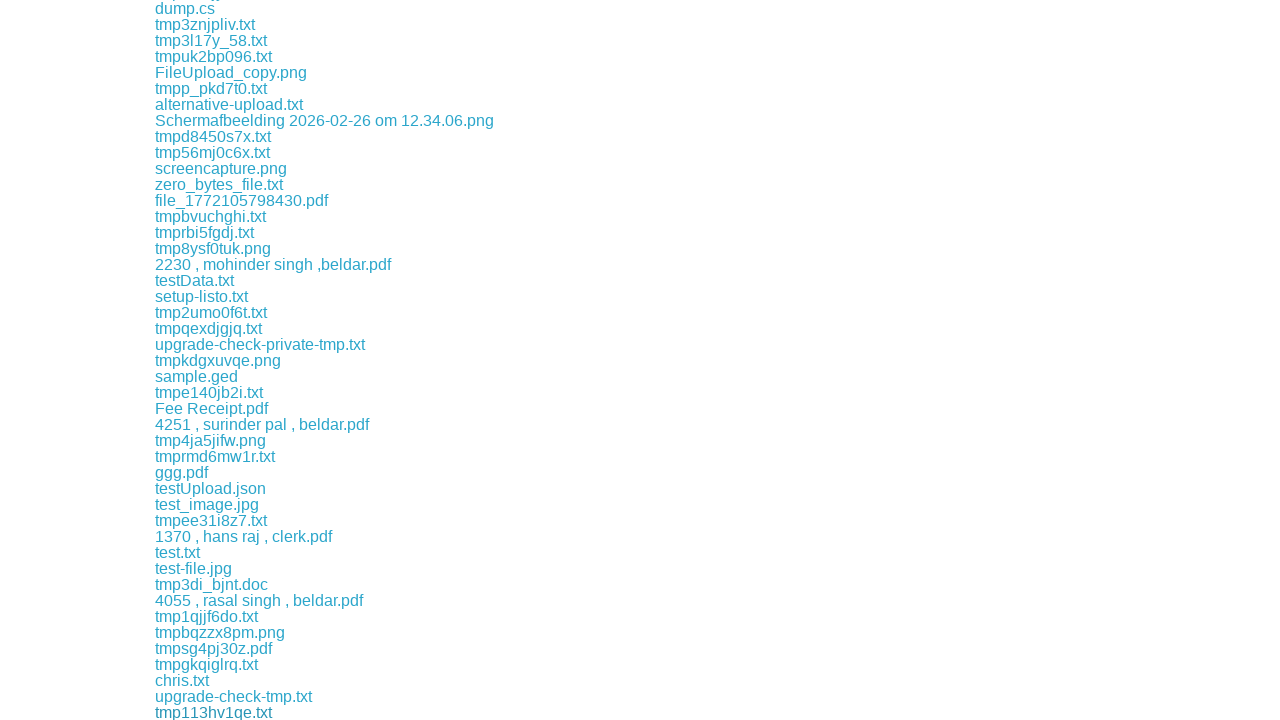

Waited 1 second before next download
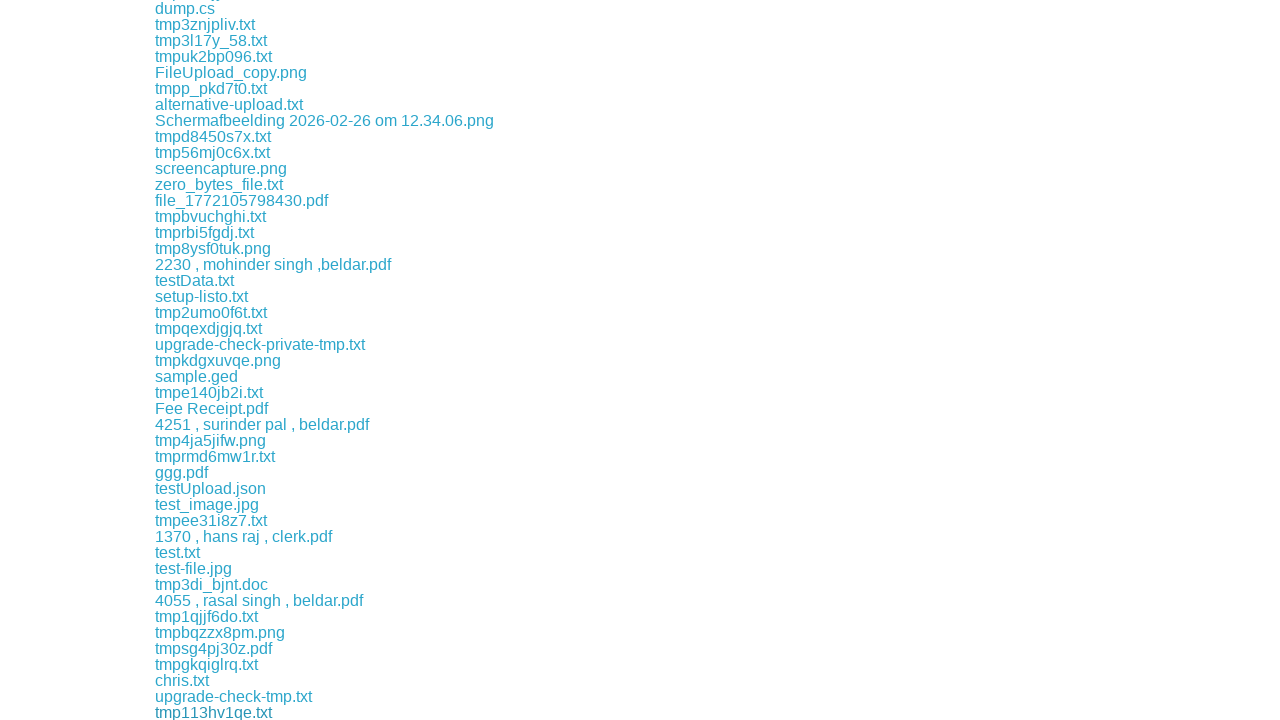

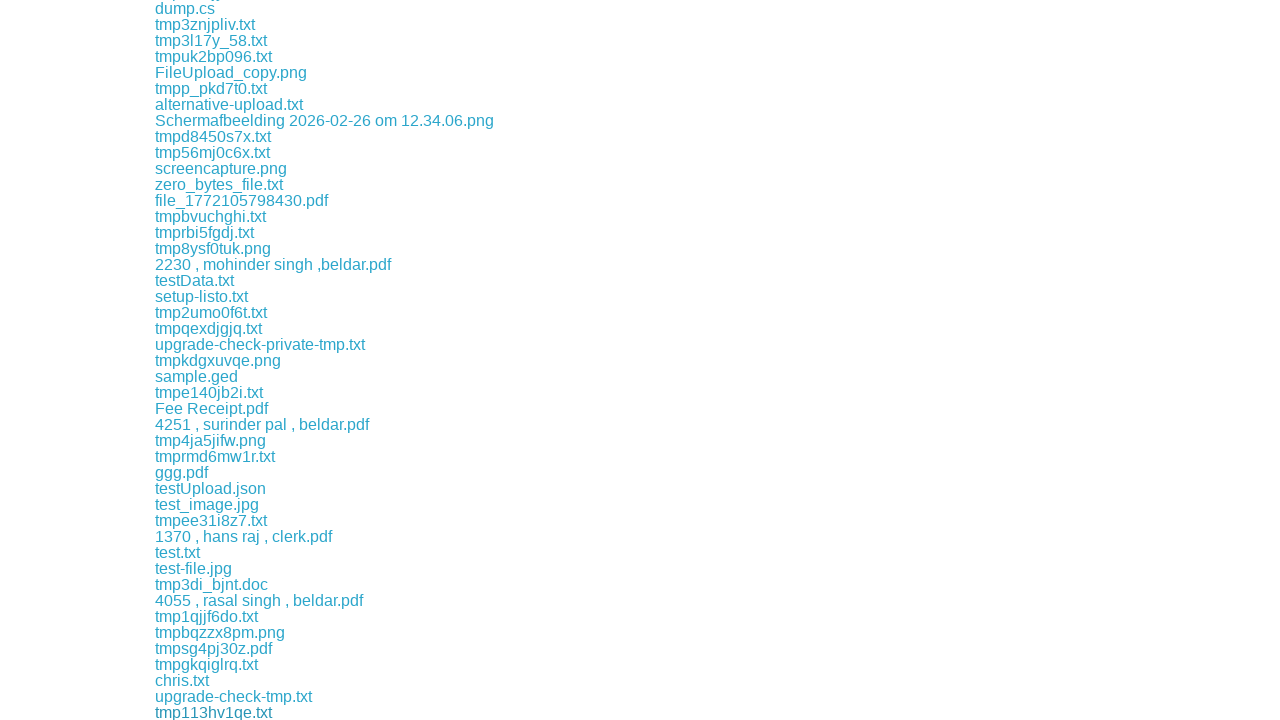